Tests a jQuery UI date picker by switching to an iframe, entering a date via sendKeys, then using the date picker UI to navigate to a past date (September 24, 2012) by clicking the previous month button repeatedly until reaching the target month/year and selecting the date.

Starting URL: https://jqueryui.com/datepicker/

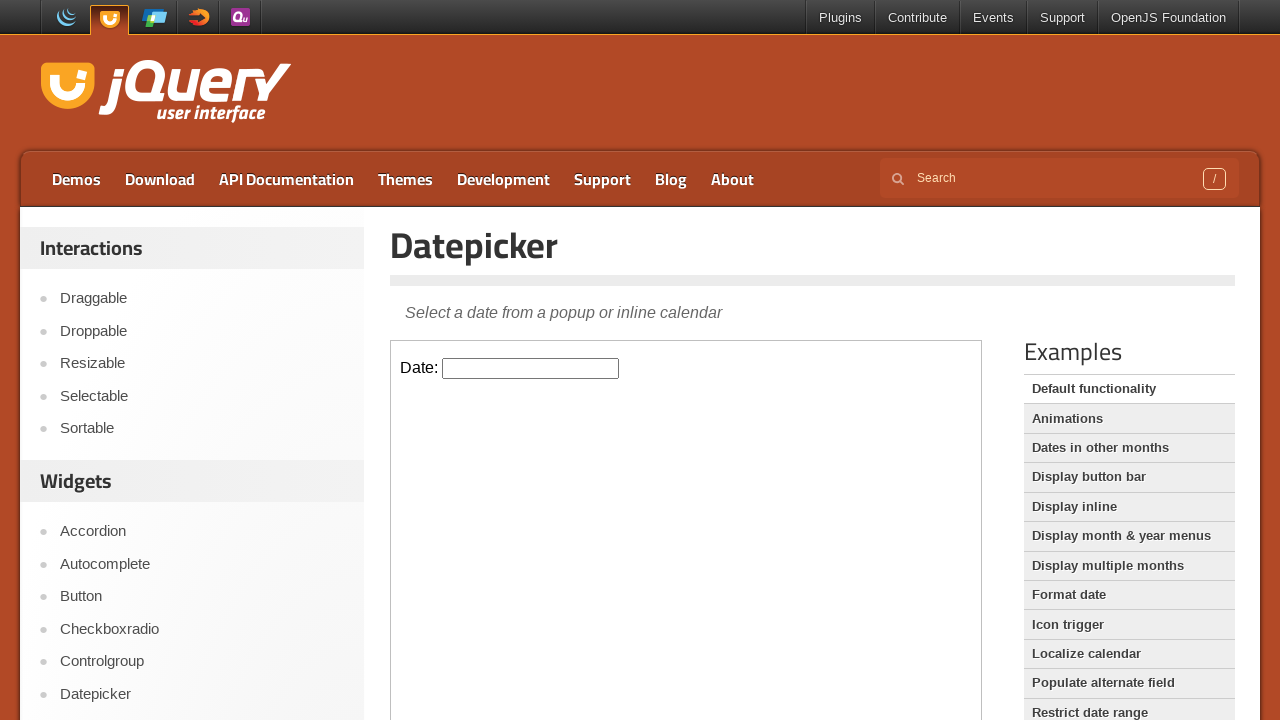

Located iframe containing datepicker
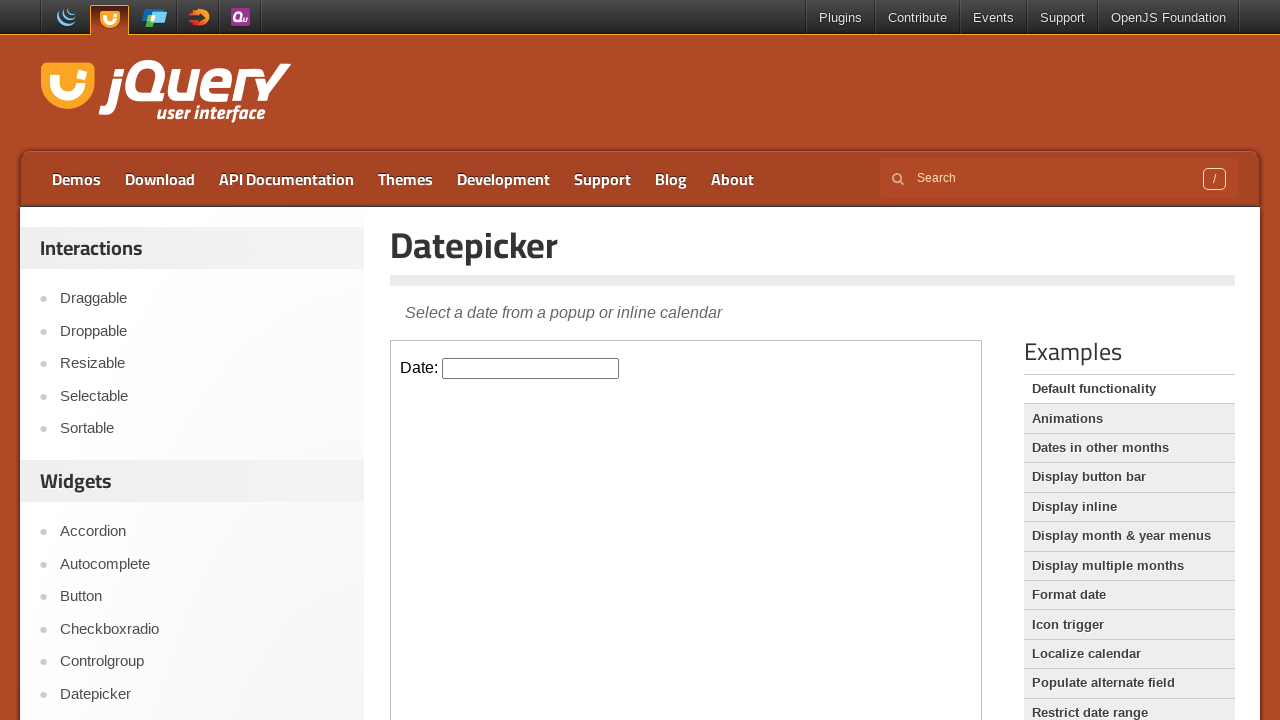

Filled datepicker input with '12/01/2024' on iframe.demo-frame >> internal:control=enter-frame >> input#datepicker
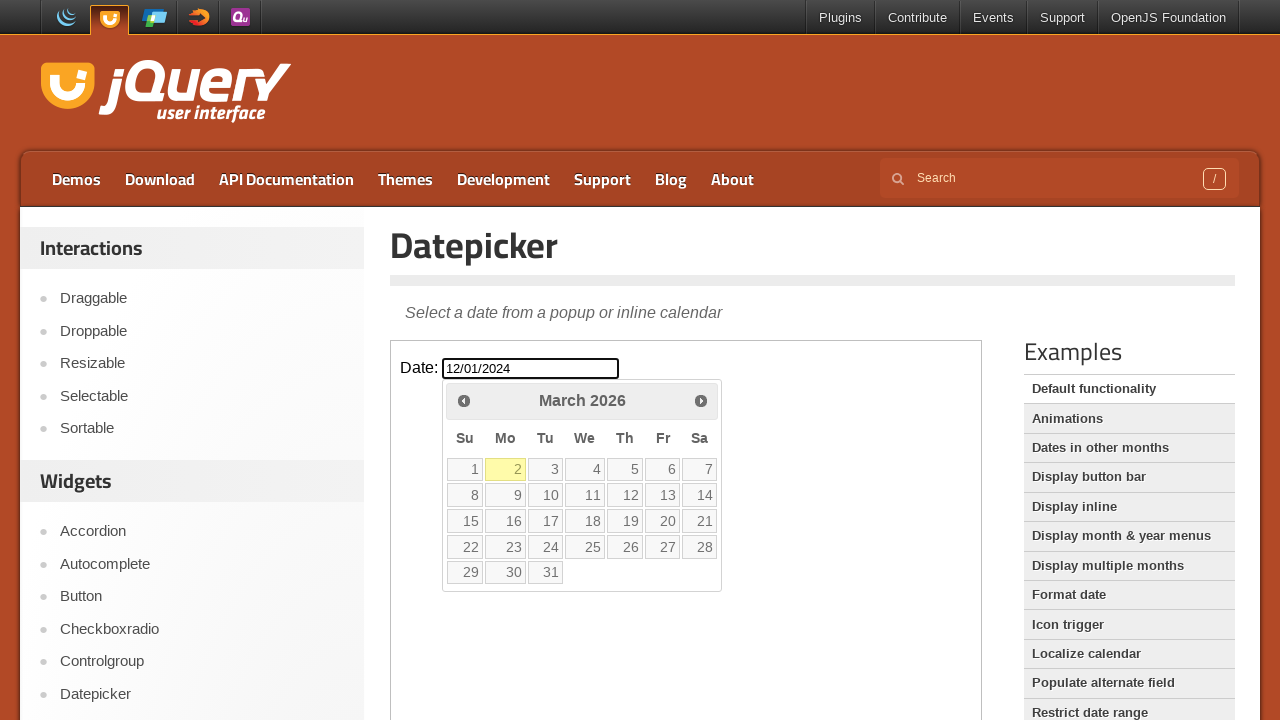

Clicked datepicker input to open calendar at (531, 368) on iframe.demo-frame >> internal:control=enter-frame >> input#datepicker
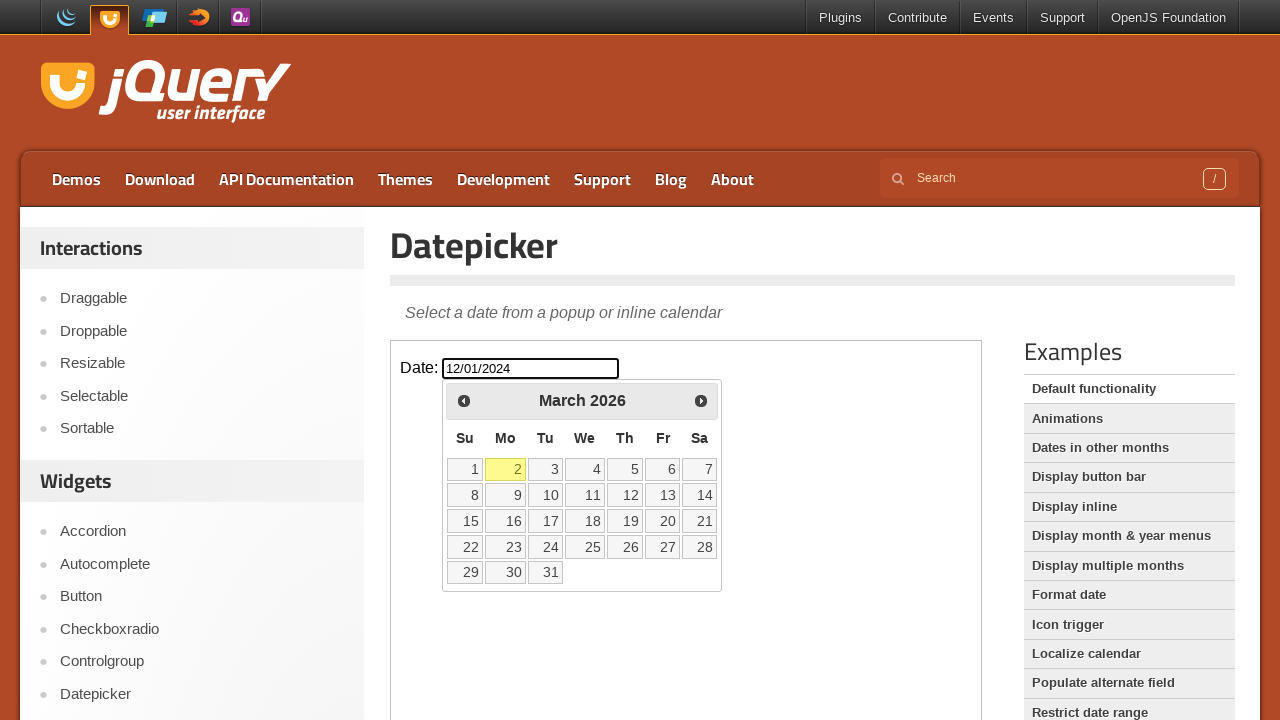

Clicked previous month button (currently viewing March 2026) at (464, 400) on iframe.demo-frame >> internal:control=enter-frame >> span.ui-icon-circle-triangl
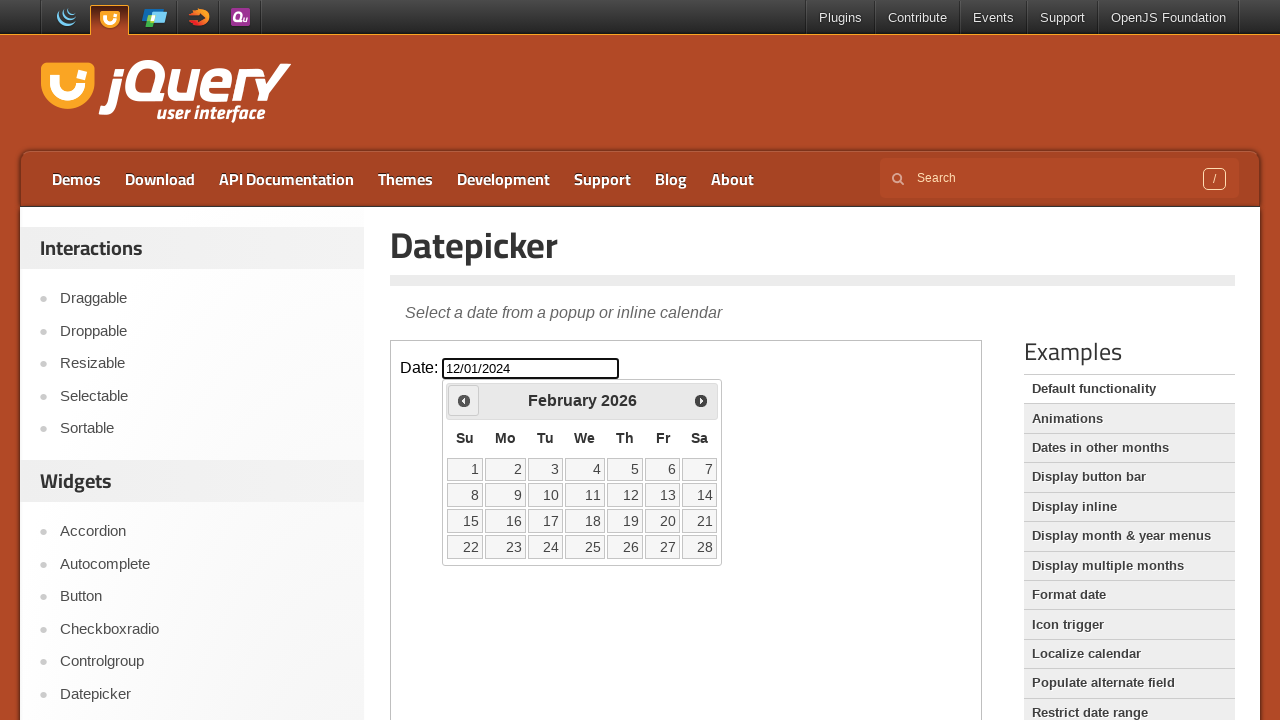

Waited for calendar to update
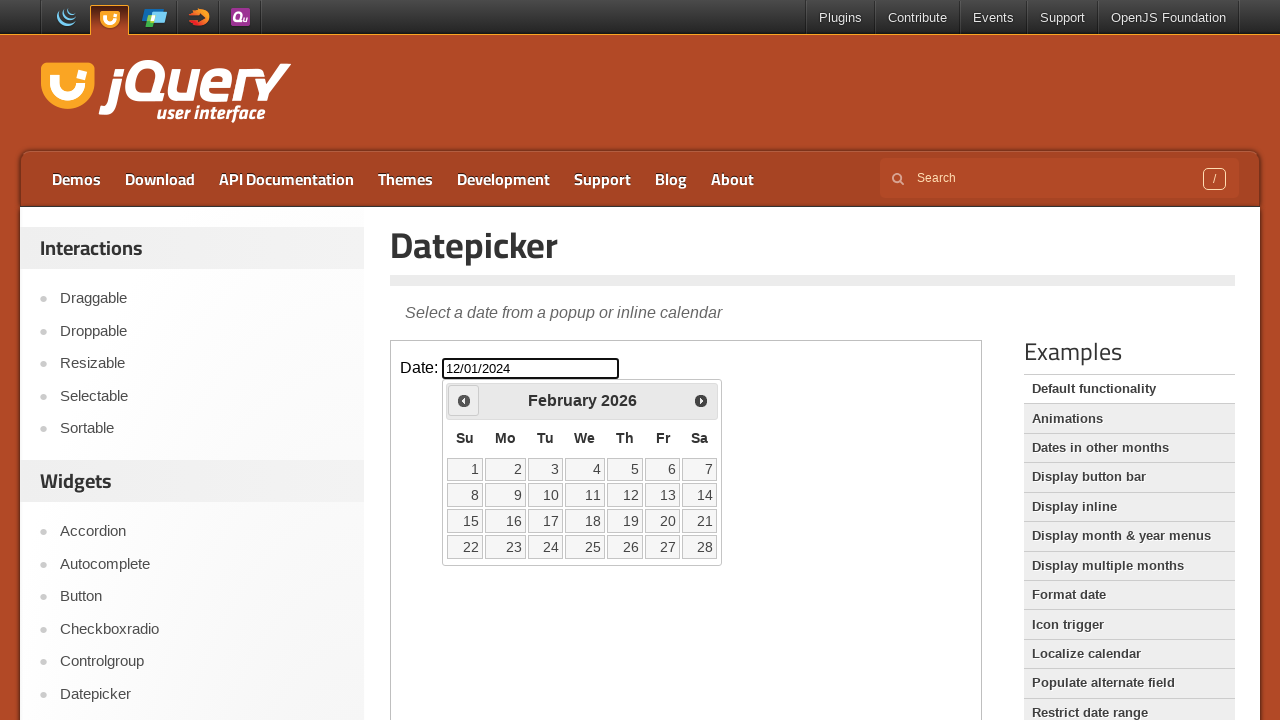

Clicked previous month button (currently viewing February 2026) at (464, 400) on iframe.demo-frame >> internal:control=enter-frame >> span.ui-icon-circle-triangl
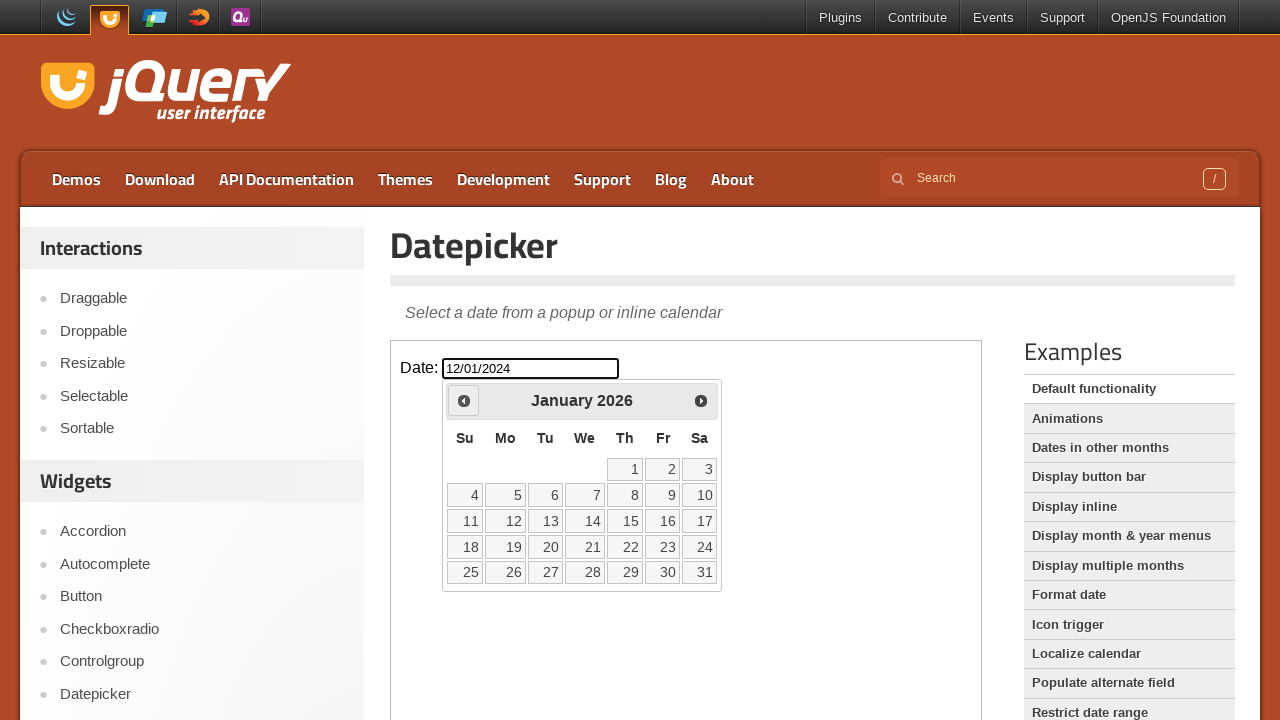

Waited for calendar to update
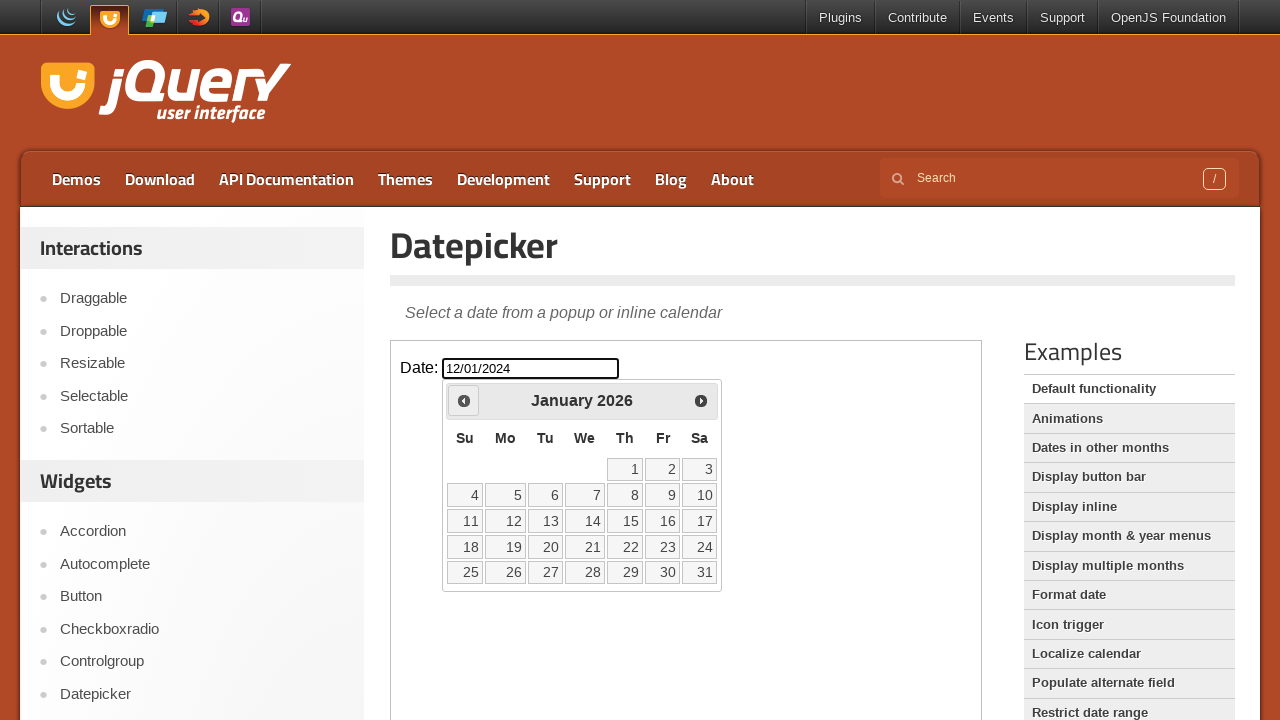

Clicked previous month button (currently viewing January 2026) at (464, 400) on iframe.demo-frame >> internal:control=enter-frame >> span.ui-icon-circle-triangl
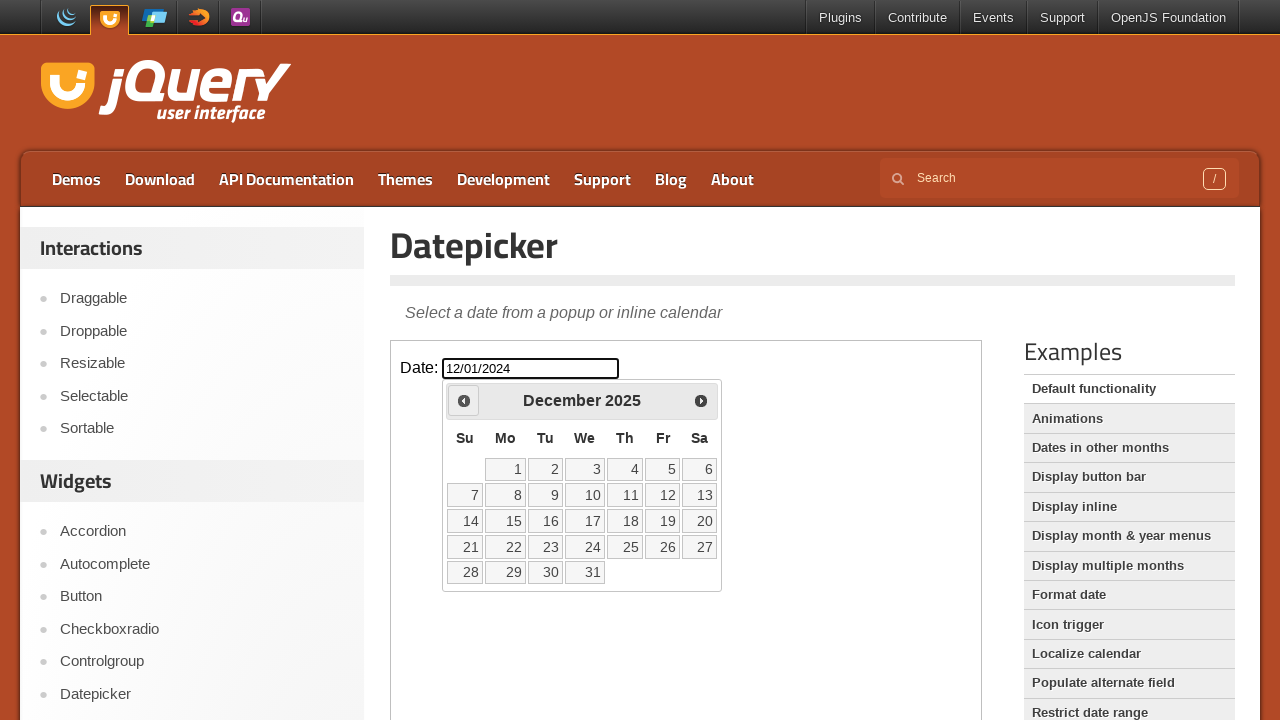

Waited for calendar to update
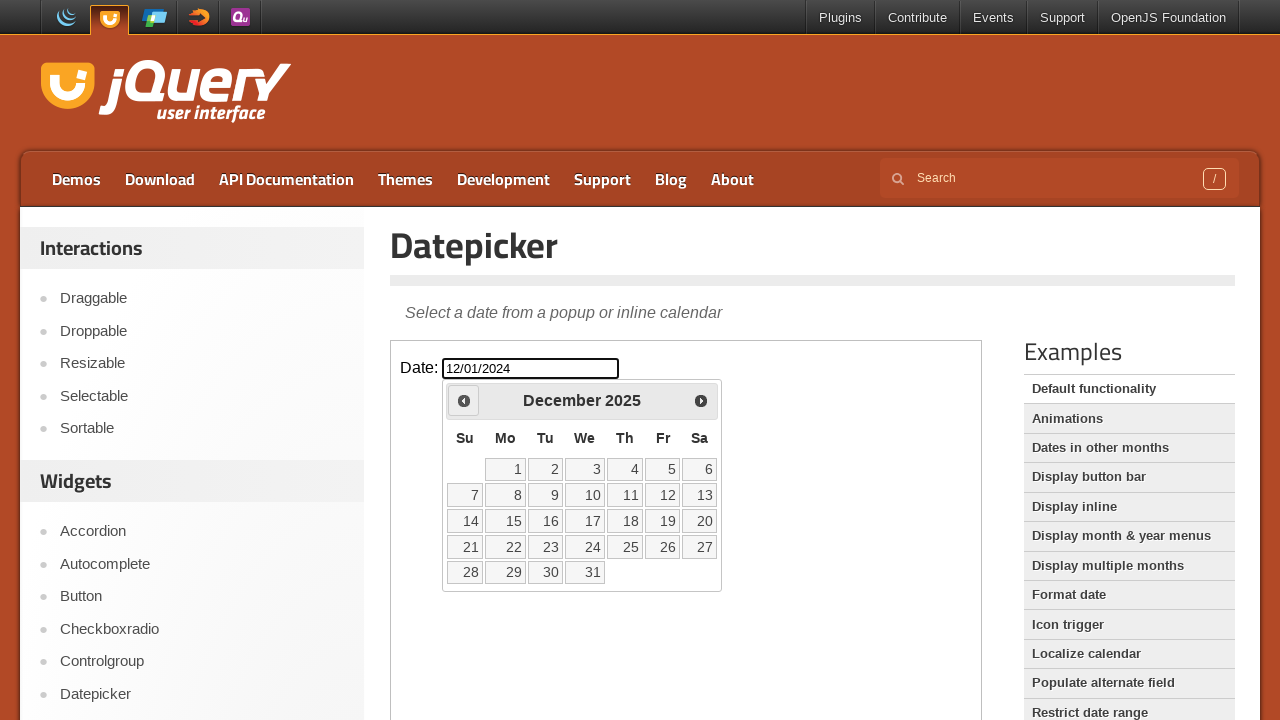

Clicked previous month button (currently viewing December 2025) at (464, 400) on iframe.demo-frame >> internal:control=enter-frame >> span.ui-icon-circle-triangl
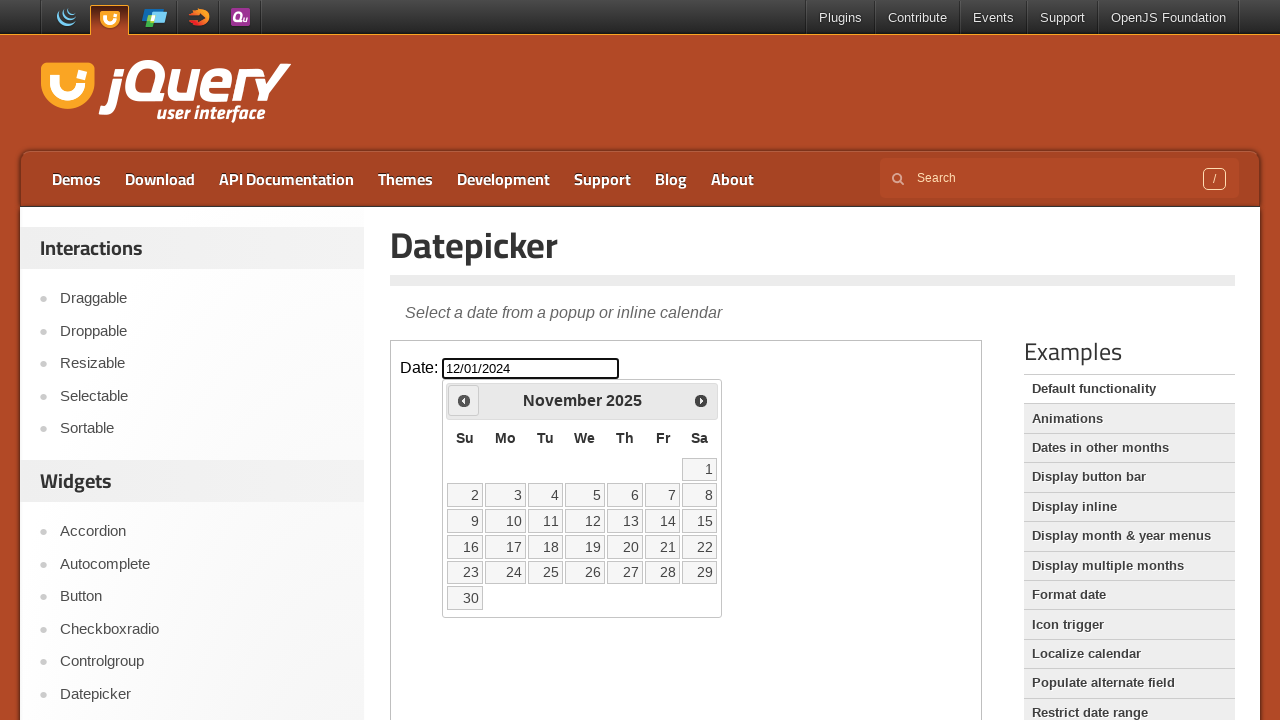

Waited for calendar to update
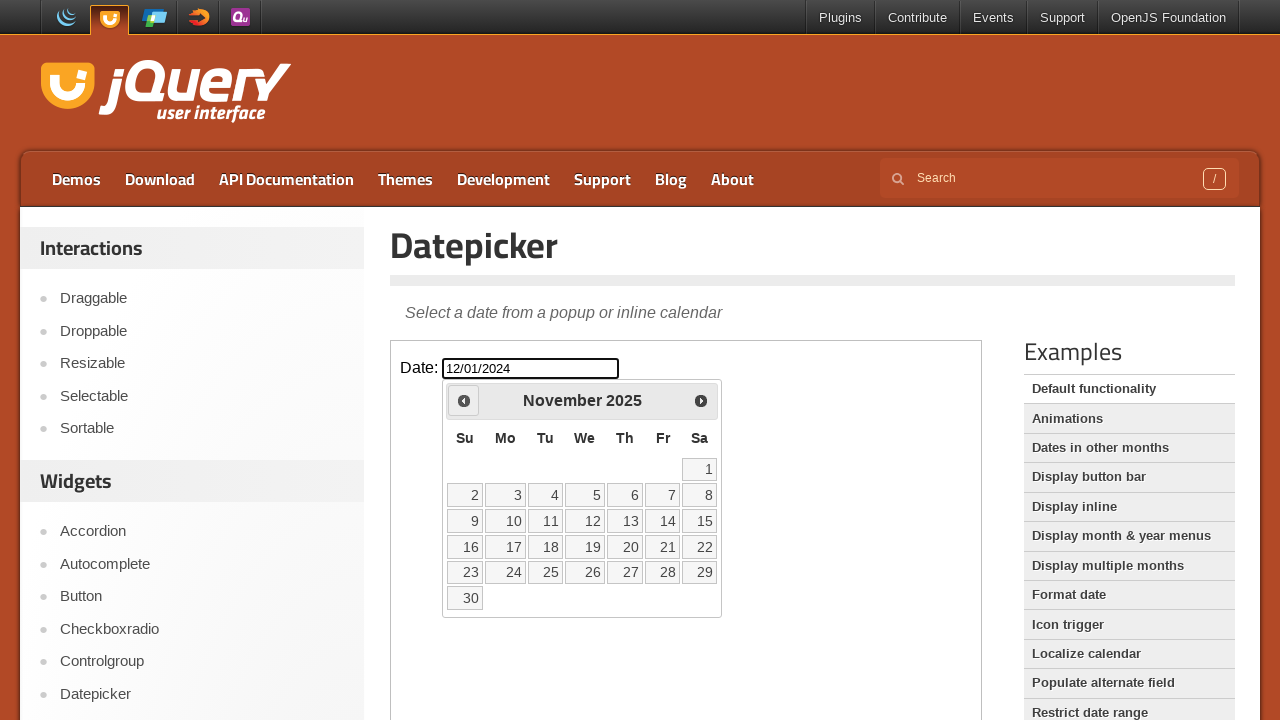

Clicked previous month button (currently viewing November 2025) at (464, 400) on iframe.demo-frame >> internal:control=enter-frame >> span.ui-icon-circle-triangl
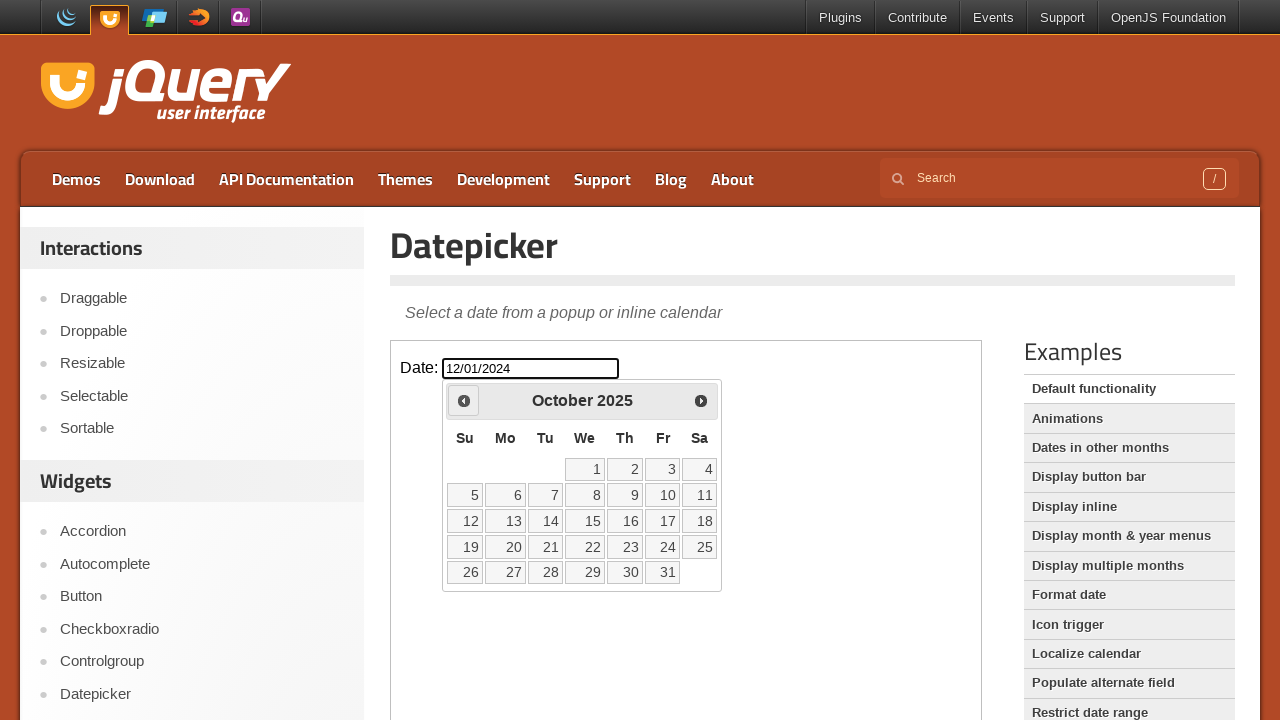

Waited for calendar to update
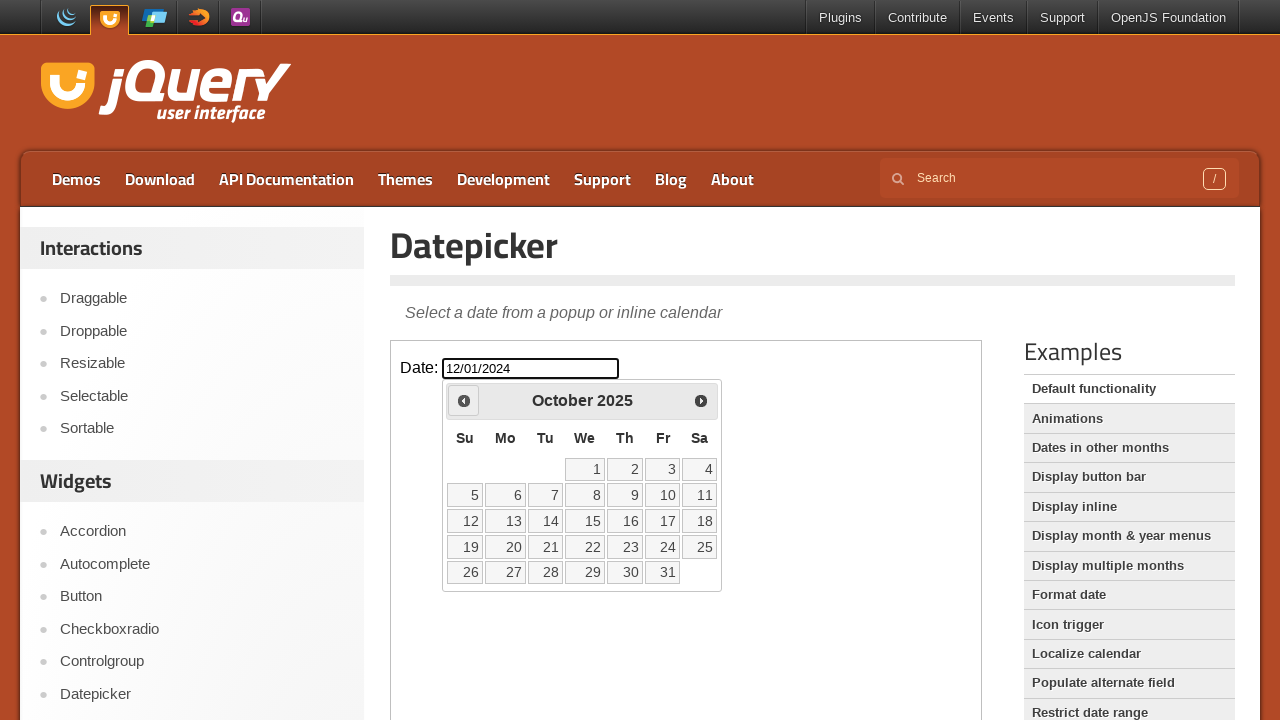

Clicked previous month button (currently viewing October 2025) at (464, 400) on iframe.demo-frame >> internal:control=enter-frame >> span.ui-icon-circle-triangl
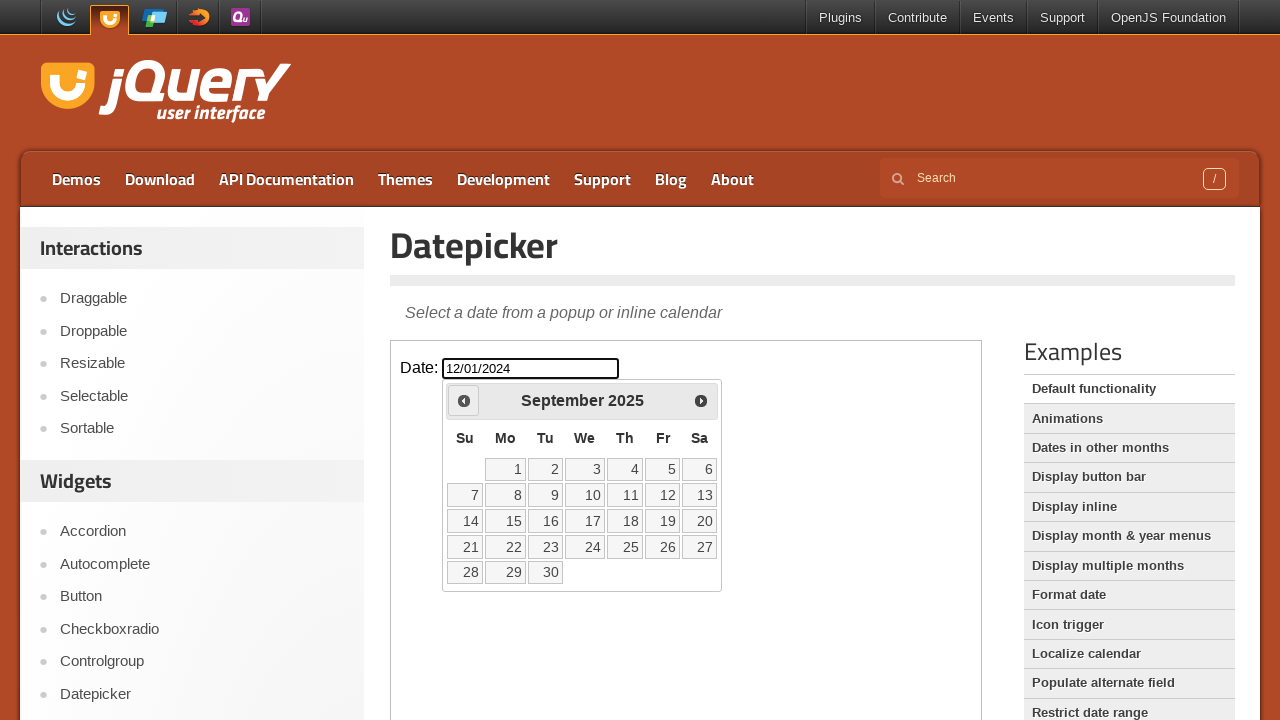

Waited for calendar to update
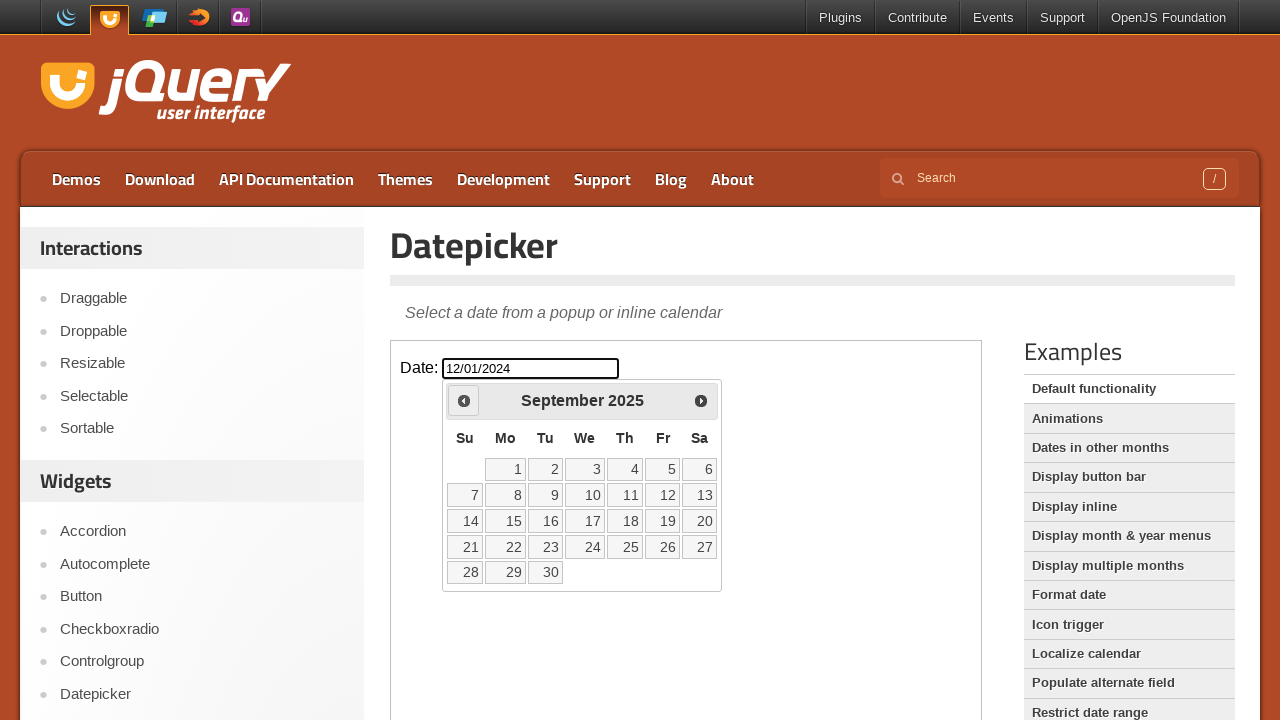

Clicked previous month button (currently viewing September 2025) at (464, 400) on iframe.demo-frame >> internal:control=enter-frame >> span.ui-icon-circle-triangl
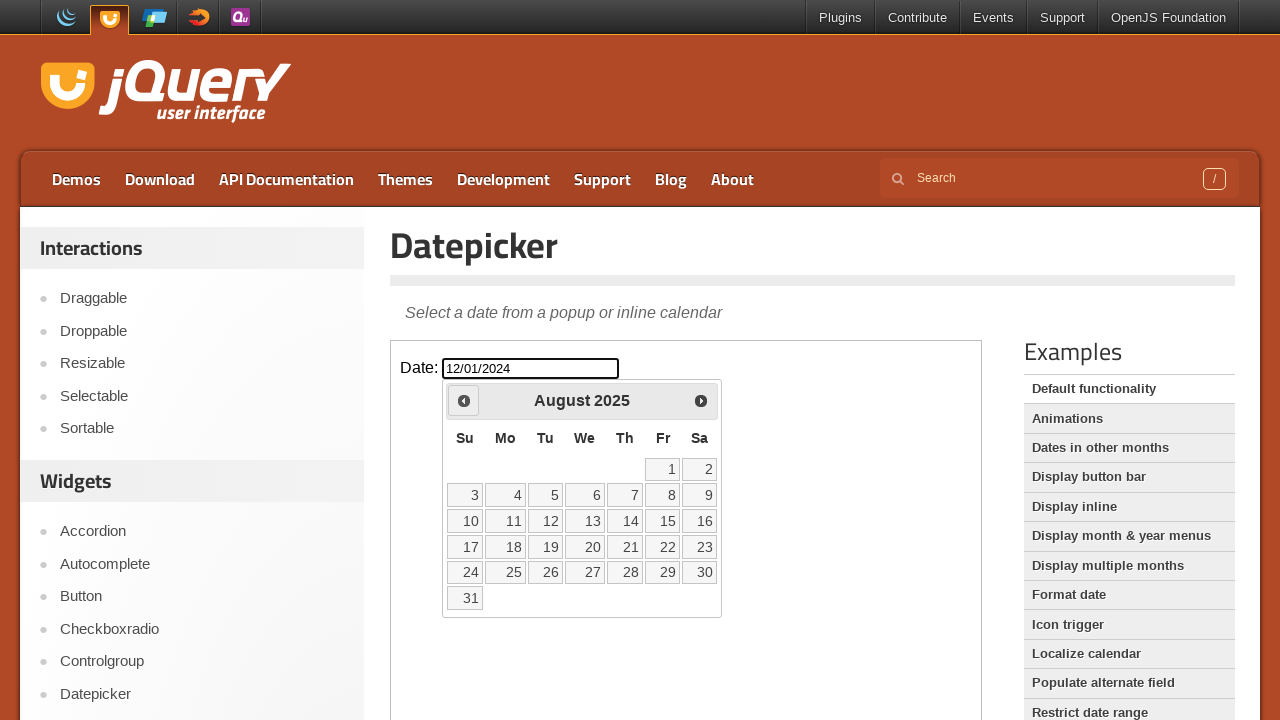

Waited for calendar to update
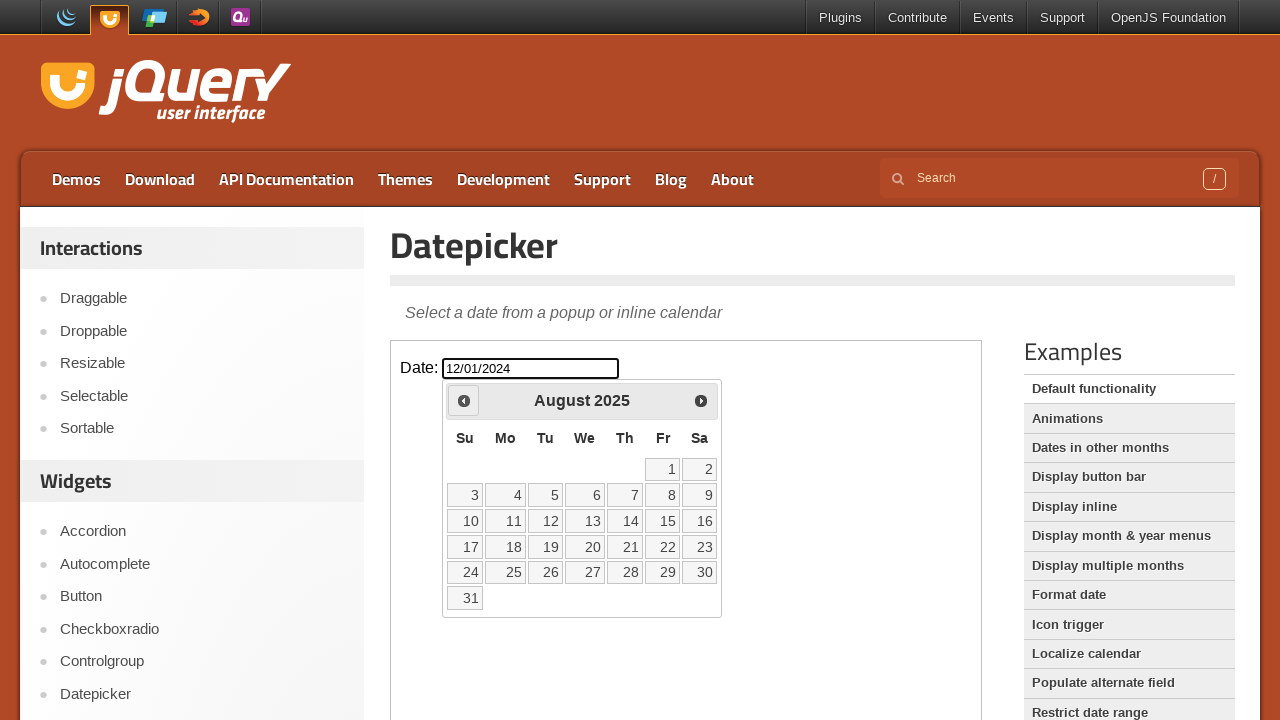

Clicked previous month button (currently viewing August 2025) at (464, 400) on iframe.demo-frame >> internal:control=enter-frame >> span.ui-icon-circle-triangl
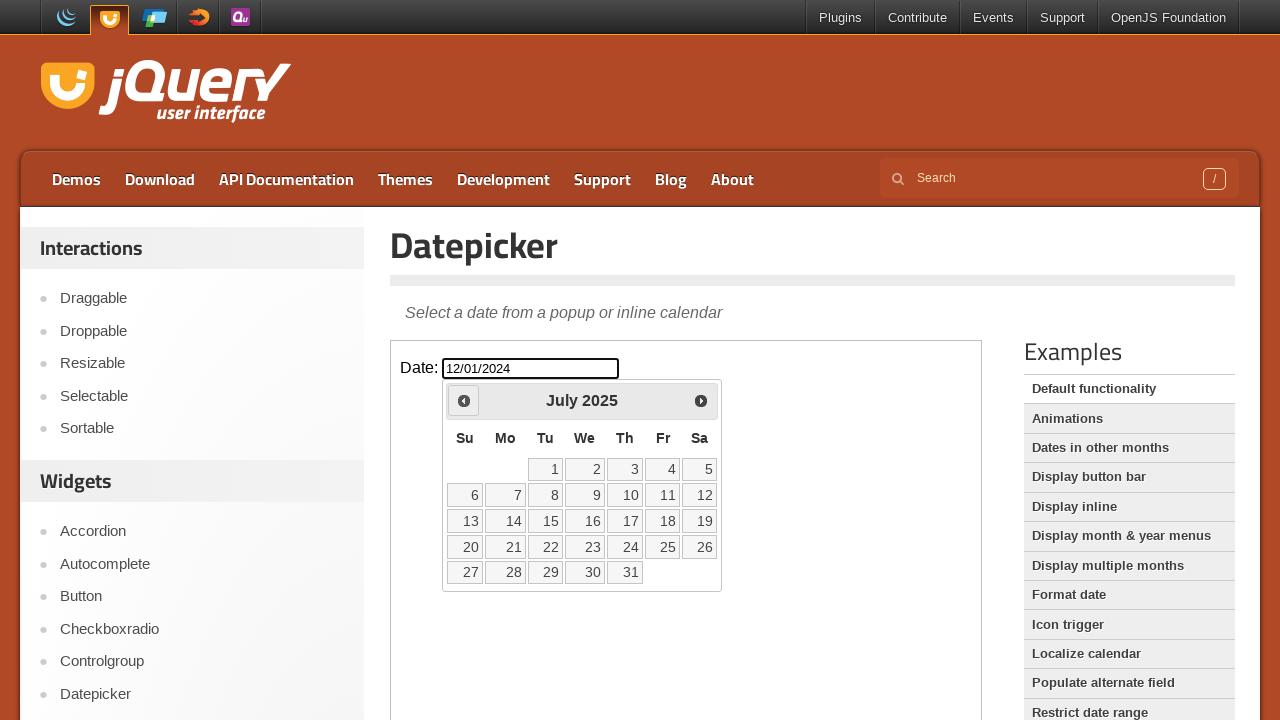

Waited for calendar to update
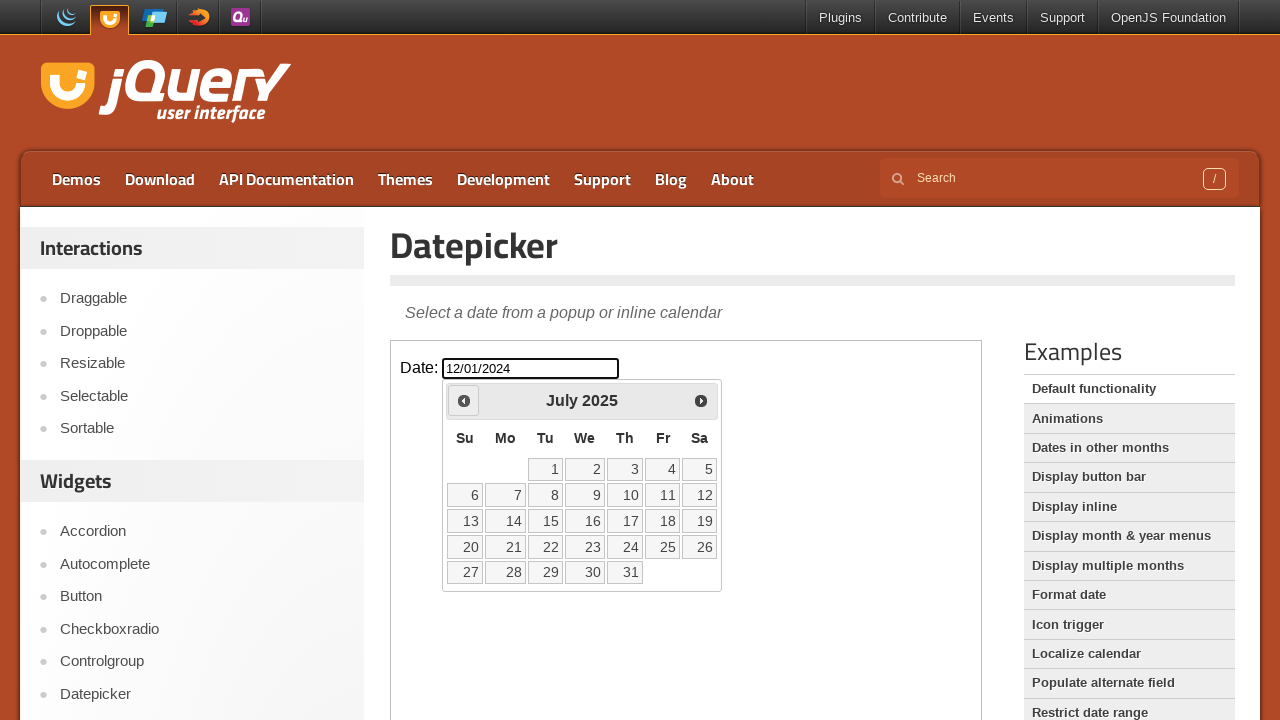

Clicked previous month button (currently viewing July 2025) at (464, 400) on iframe.demo-frame >> internal:control=enter-frame >> span.ui-icon-circle-triangl
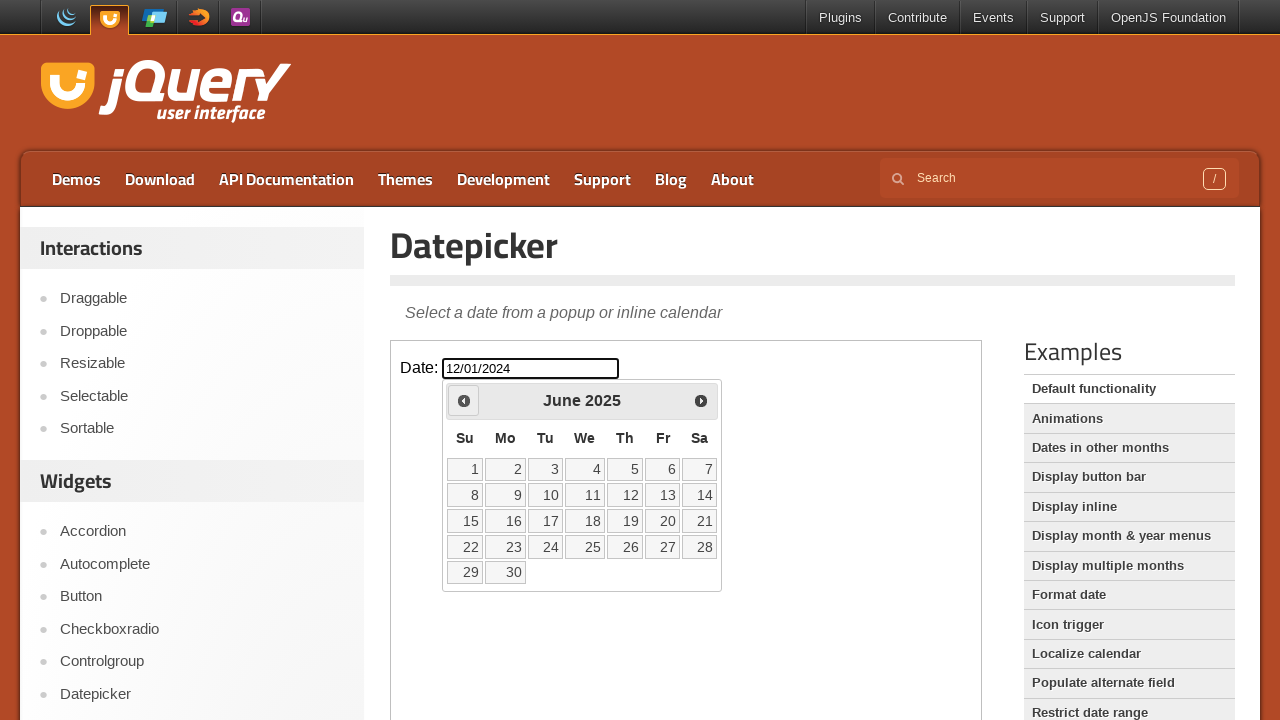

Waited for calendar to update
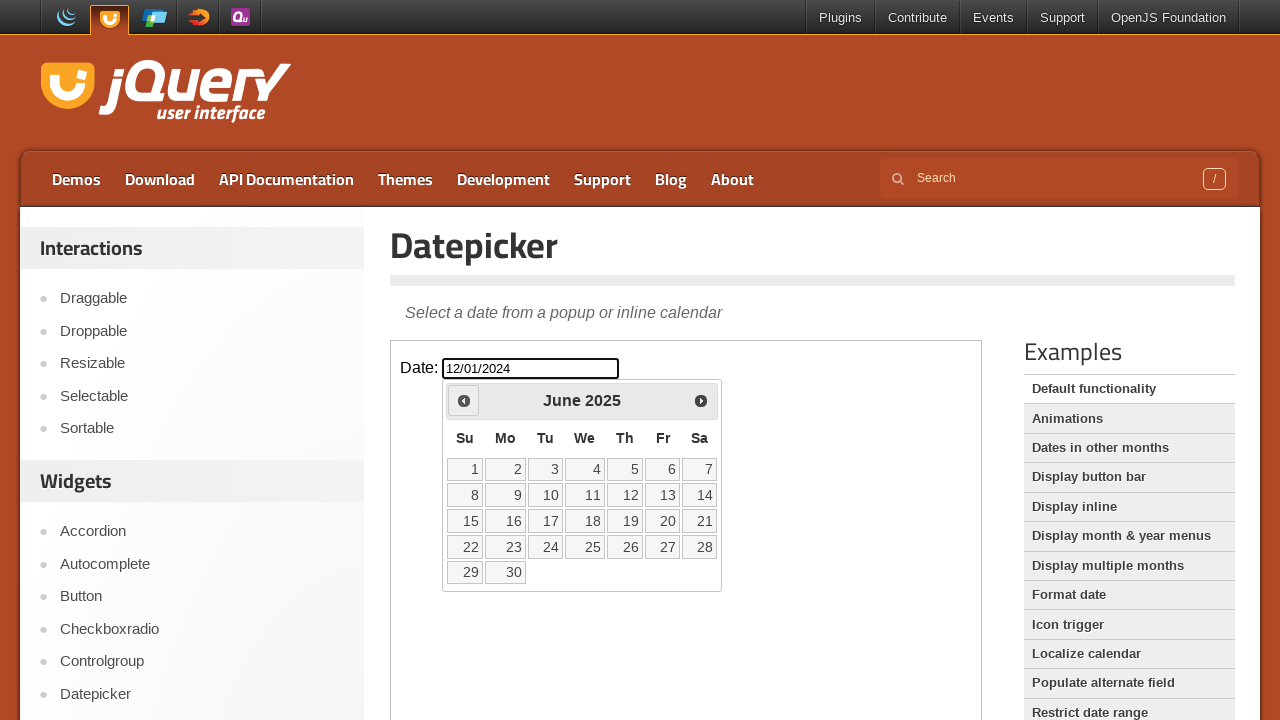

Clicked previous month button (currently viewing June 2025) at (464, 400) on iframe.demo-frame >> internal:control=enter-frame >> span.ui-icon-circle-triangl
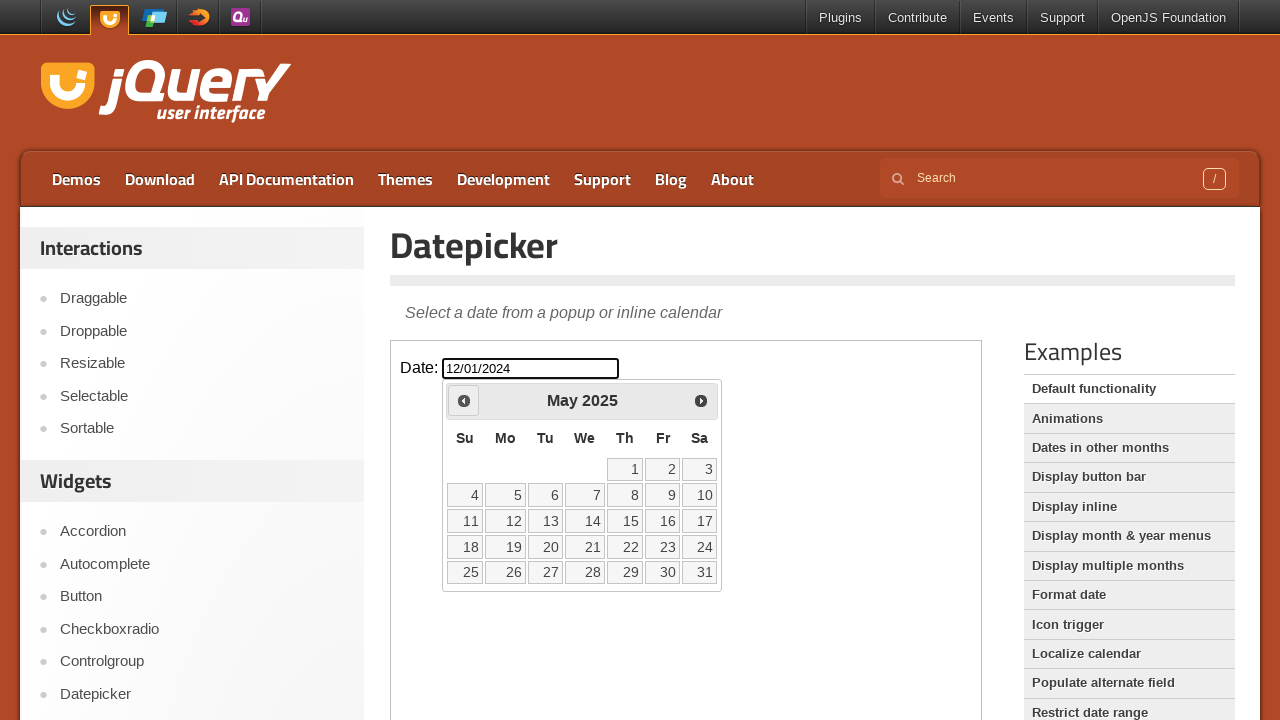

Waited for calendar to update
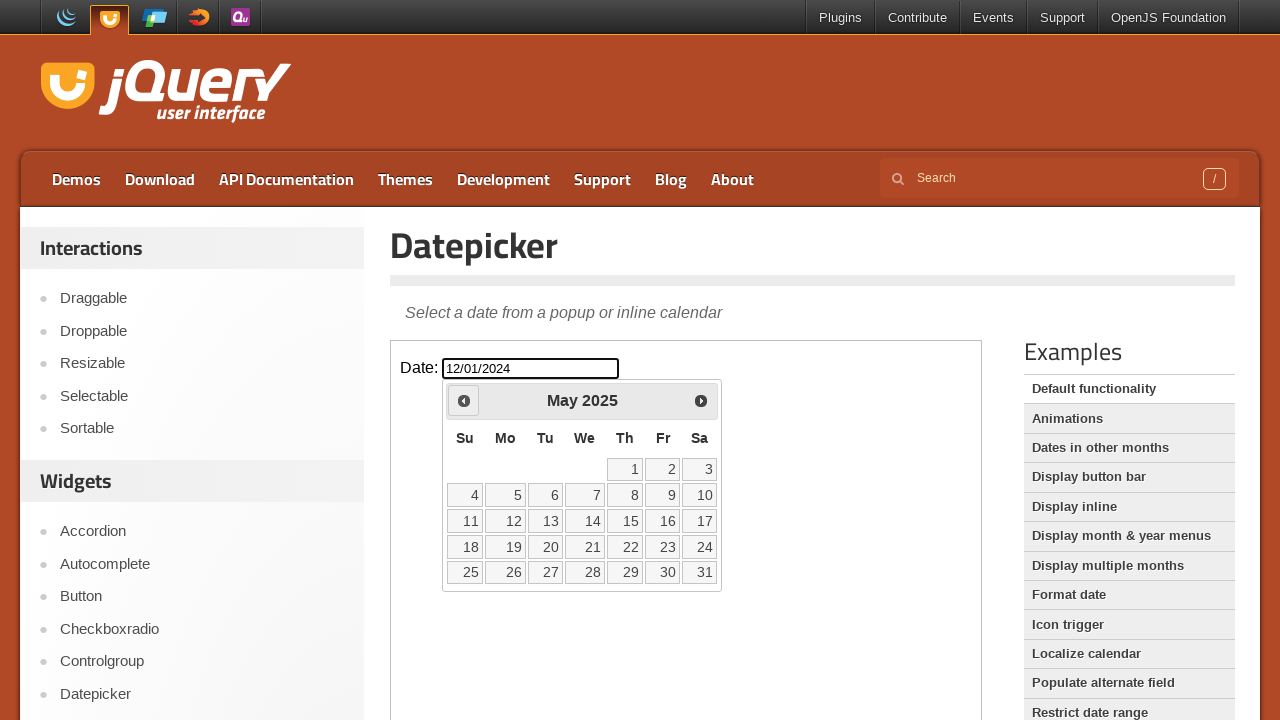

Clicked previous month button (currently viewing May 2025) at (464, 400) on iframe.demo-frame >> internal:control=enter-frame >> span.ui-icon-circle-triangl
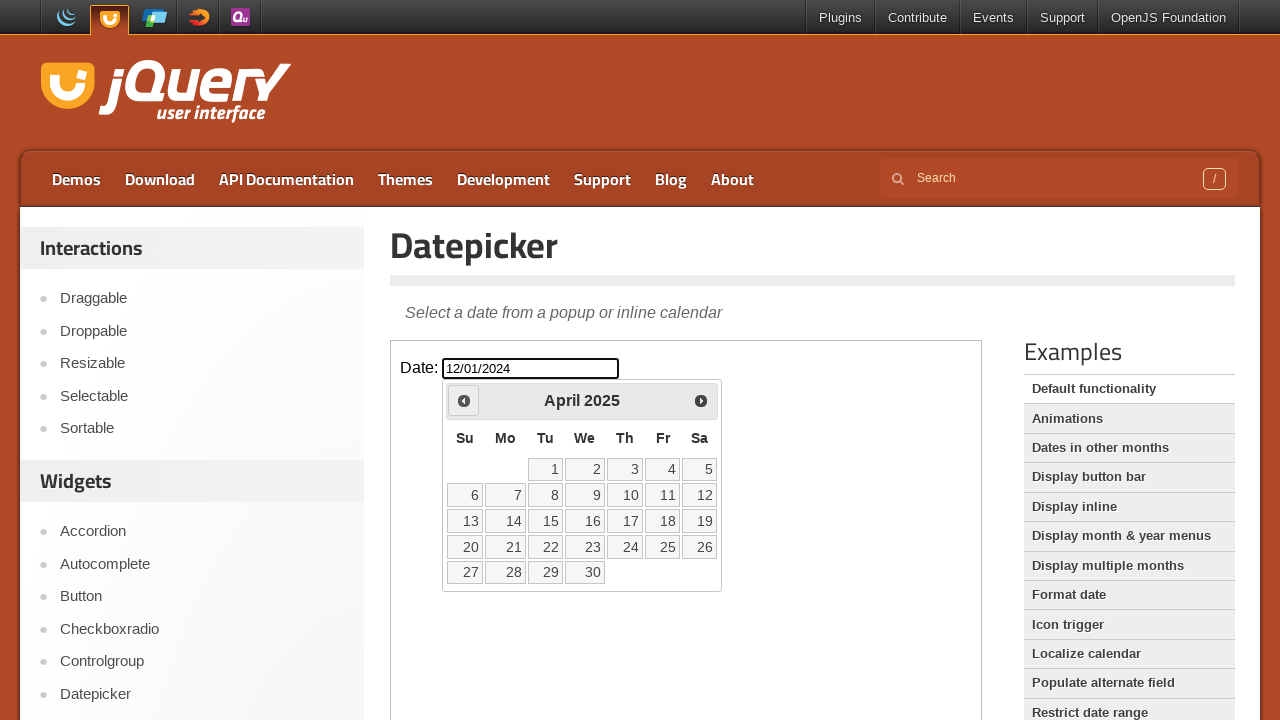

Waited for calendar to update
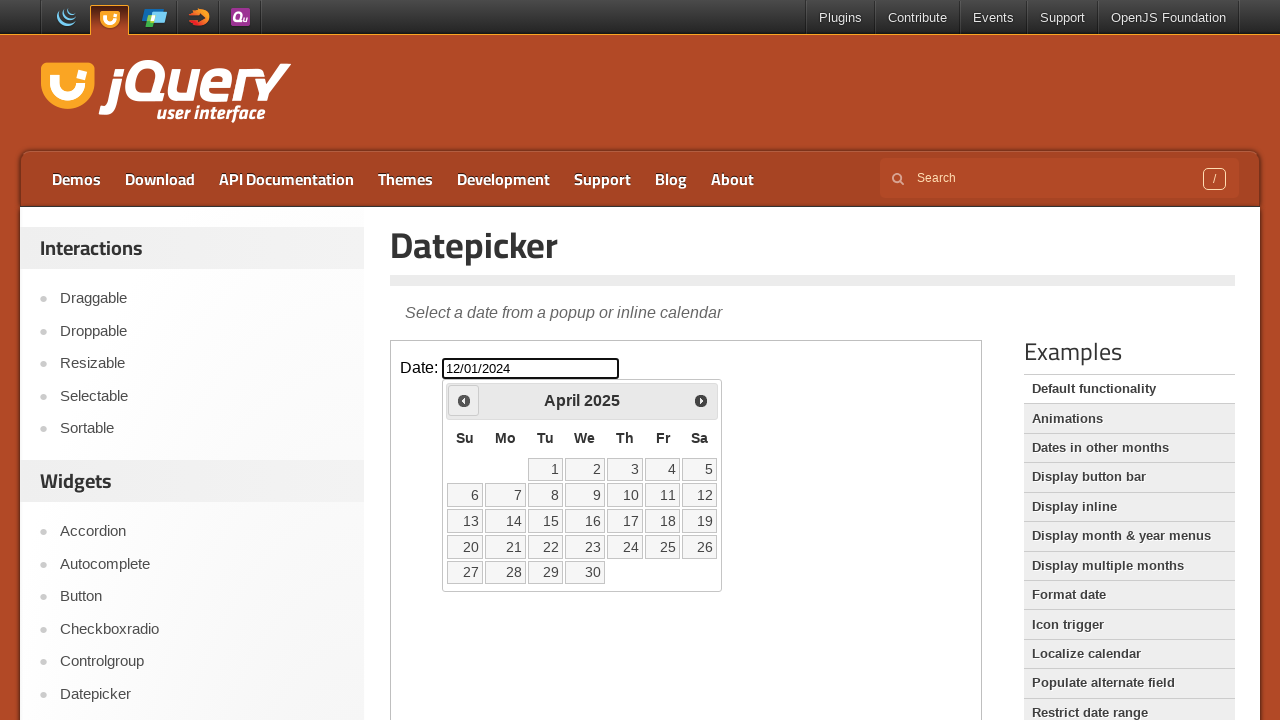

Clicked previous month button (currently viewing April 2025) at (464, 400) on iframe.demo-frame >> internal:control=enter-frame >> span.ui-icon-circle-triangl
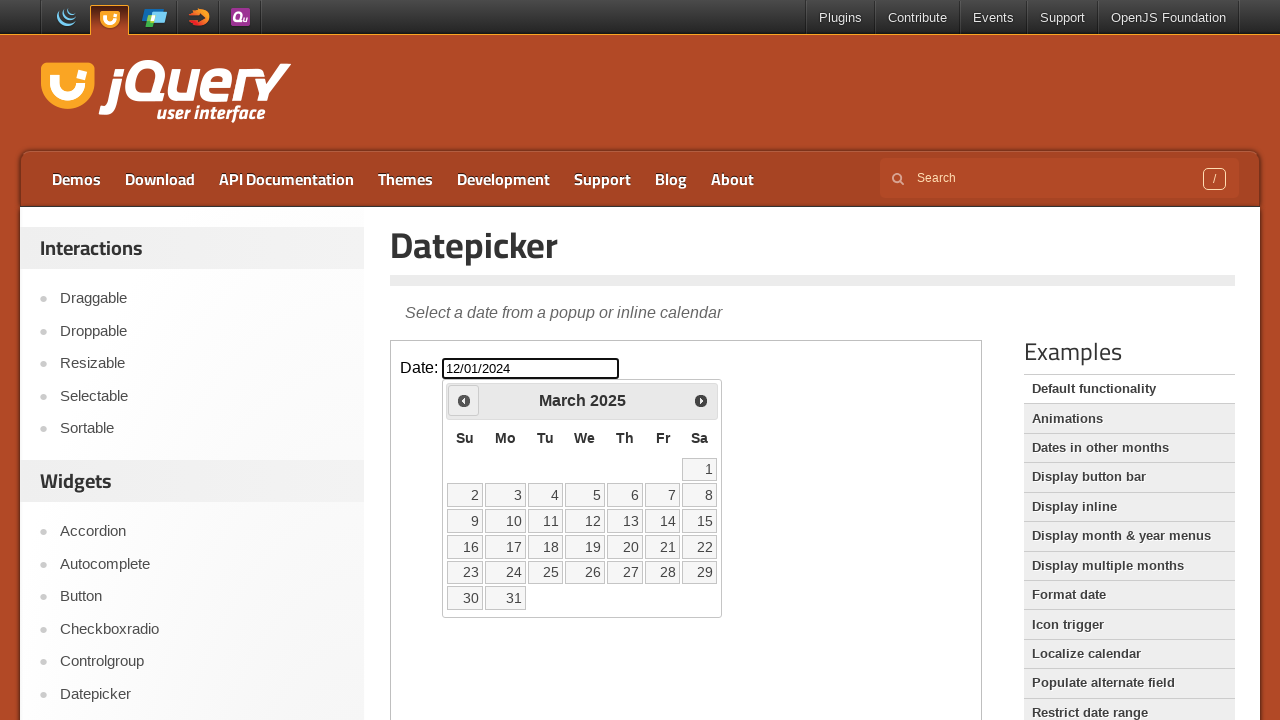

Waited for calendar to update
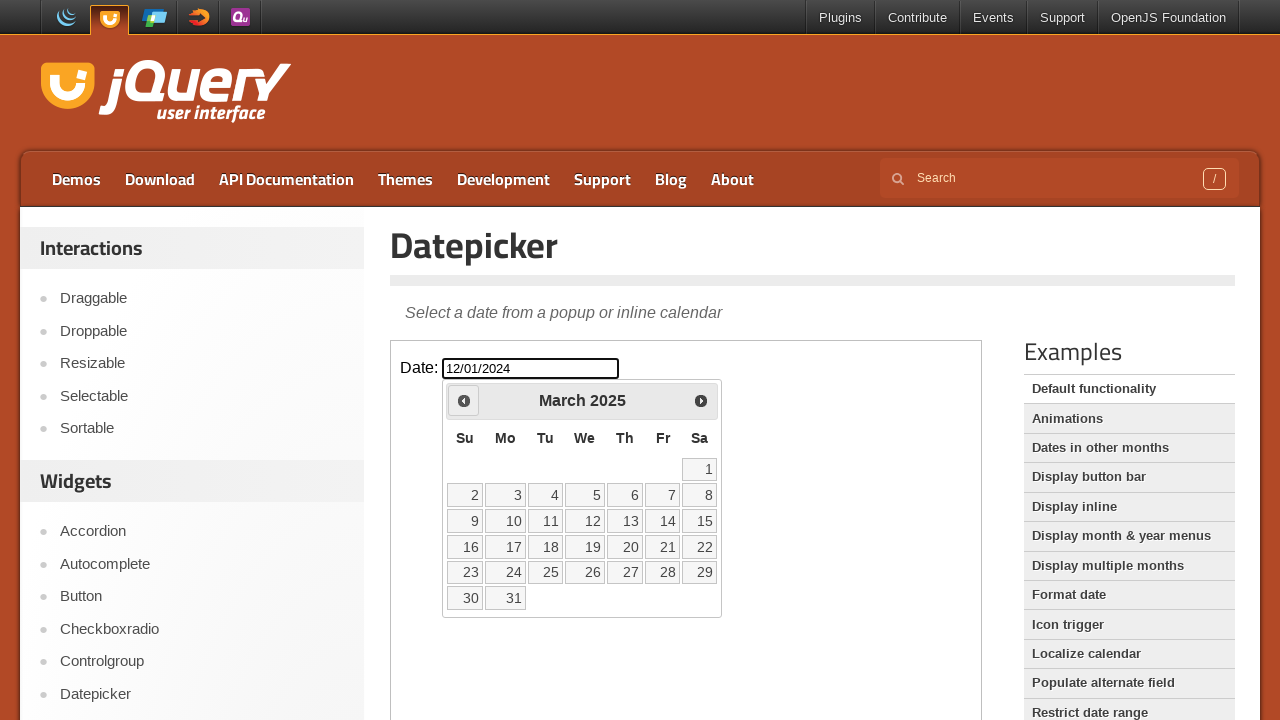

Clicked previous month button (currently viewing March 2025) at (464, 400) on iframe.demo-frame >> internal:control=enter-frame >> span.ui-icon-circle-triangl
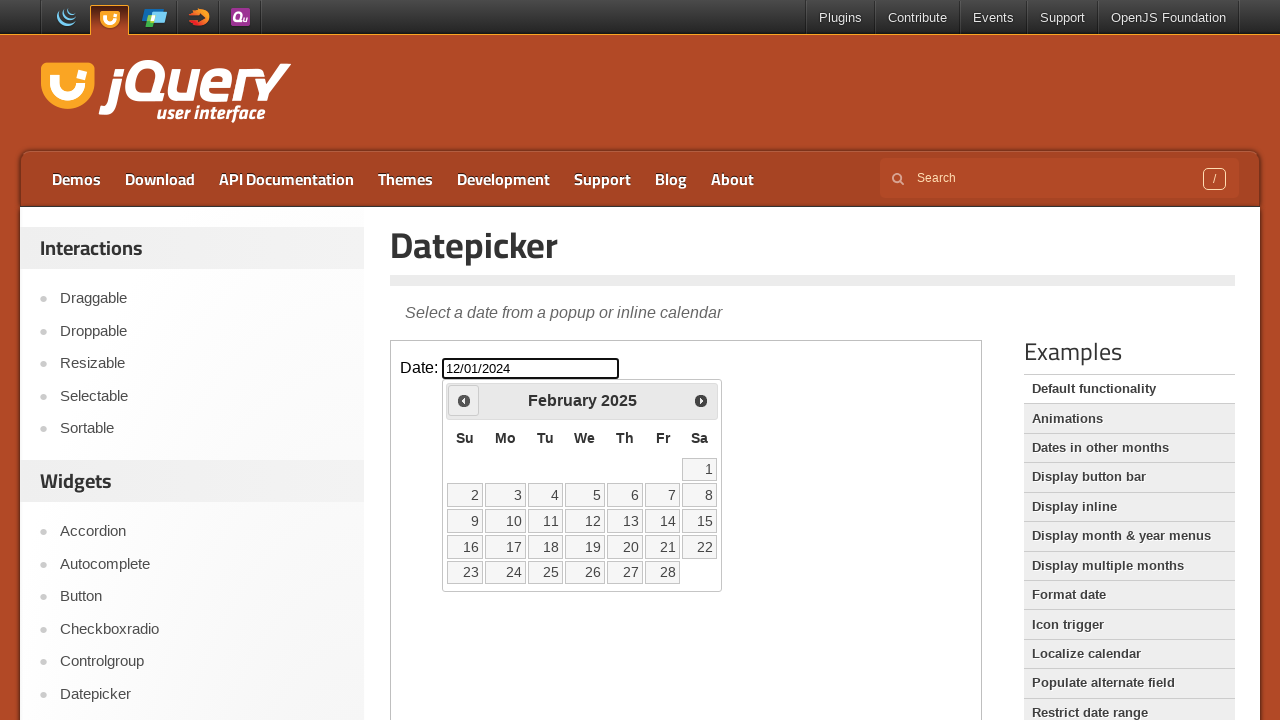

Waited for calendar to update
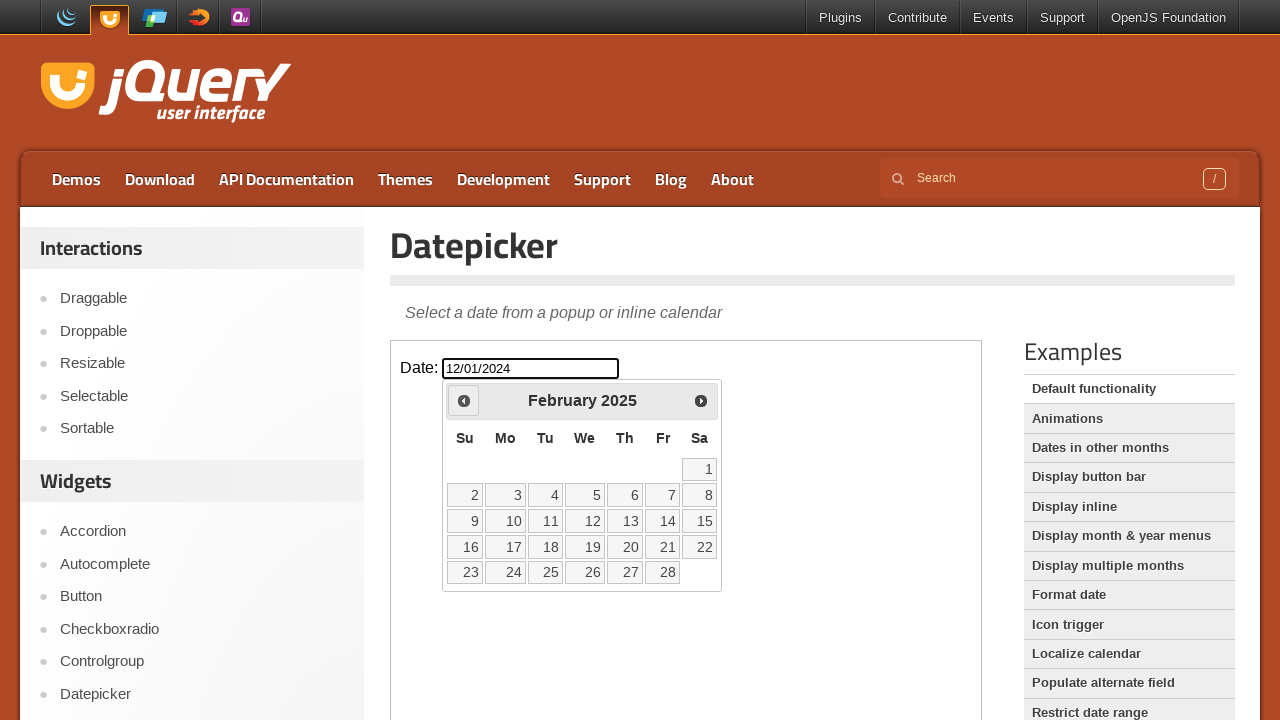

Clicked previous month button (currently viewing February 2025) at (464, 400) on iframe.demo-frame >> internal:control=enter-frame >> span.ui-icon-circle-triangl
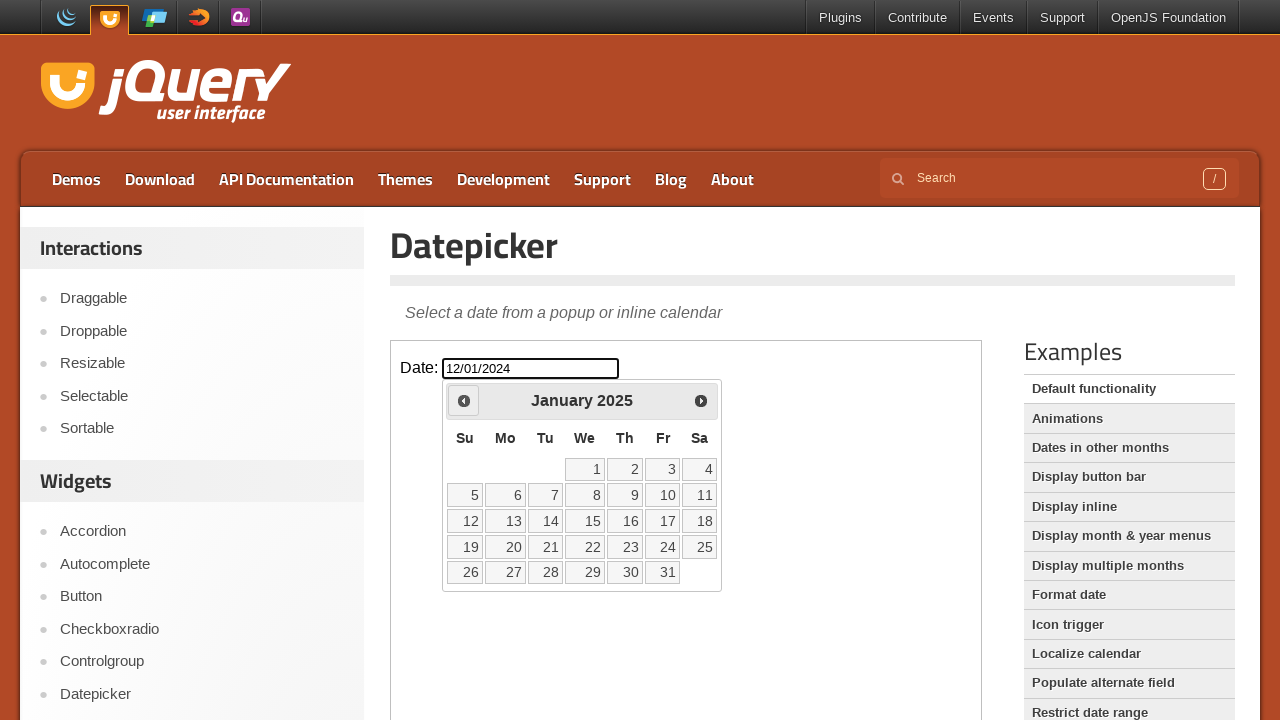

Waited for calendar to update
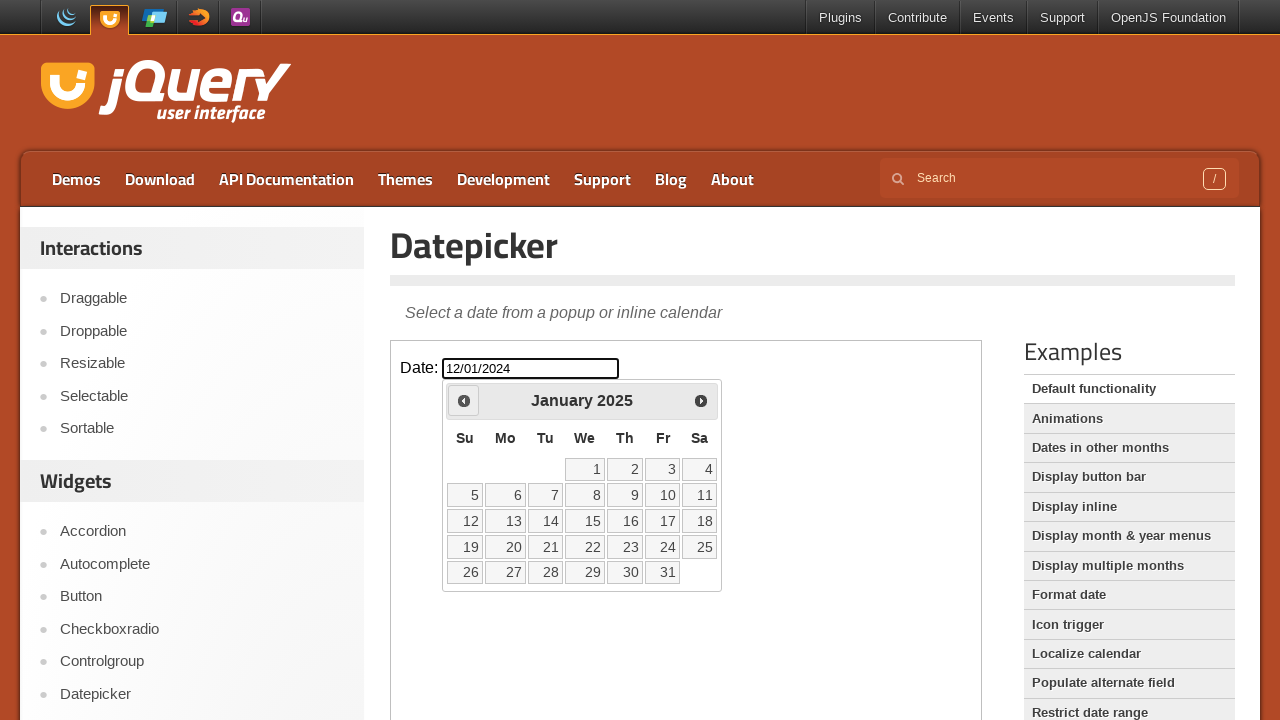

Clicked previous month button (currently viewing January 2025) at (464, 400) on iframe.demo-frame >> internal:control=enter-frame >> span.ui-icon-circle-triangl
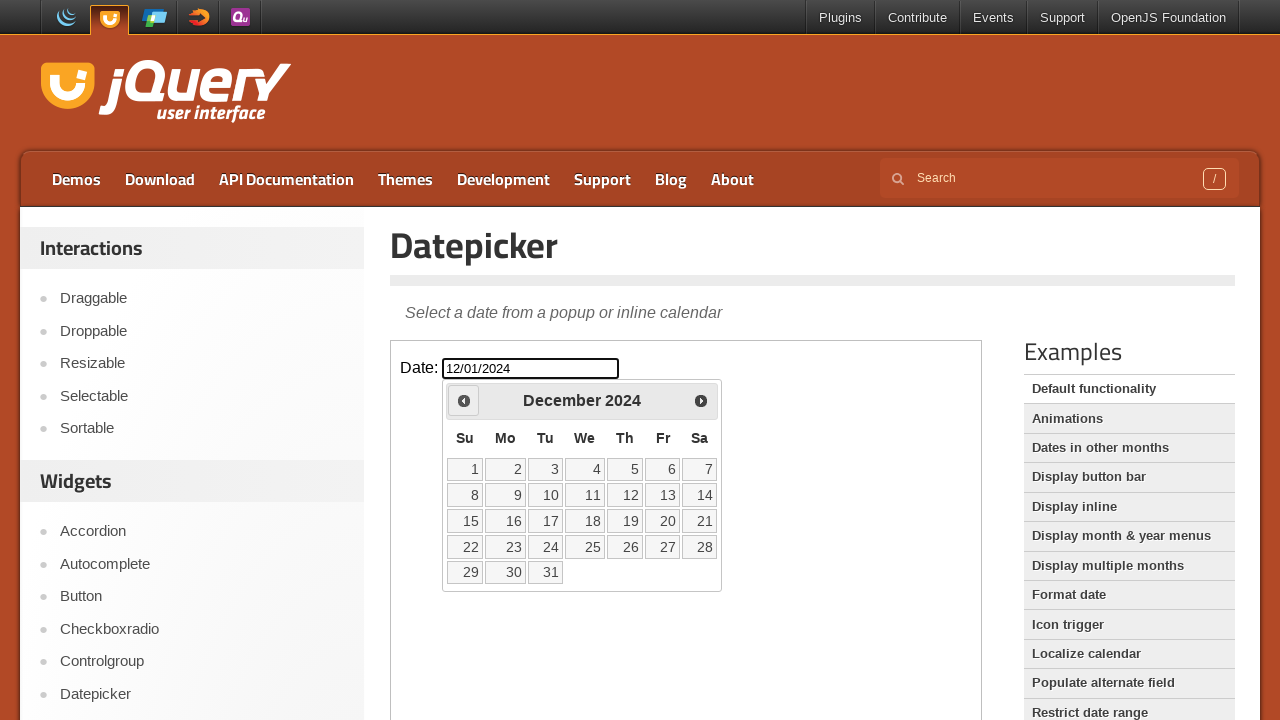

Waited for calendar to update
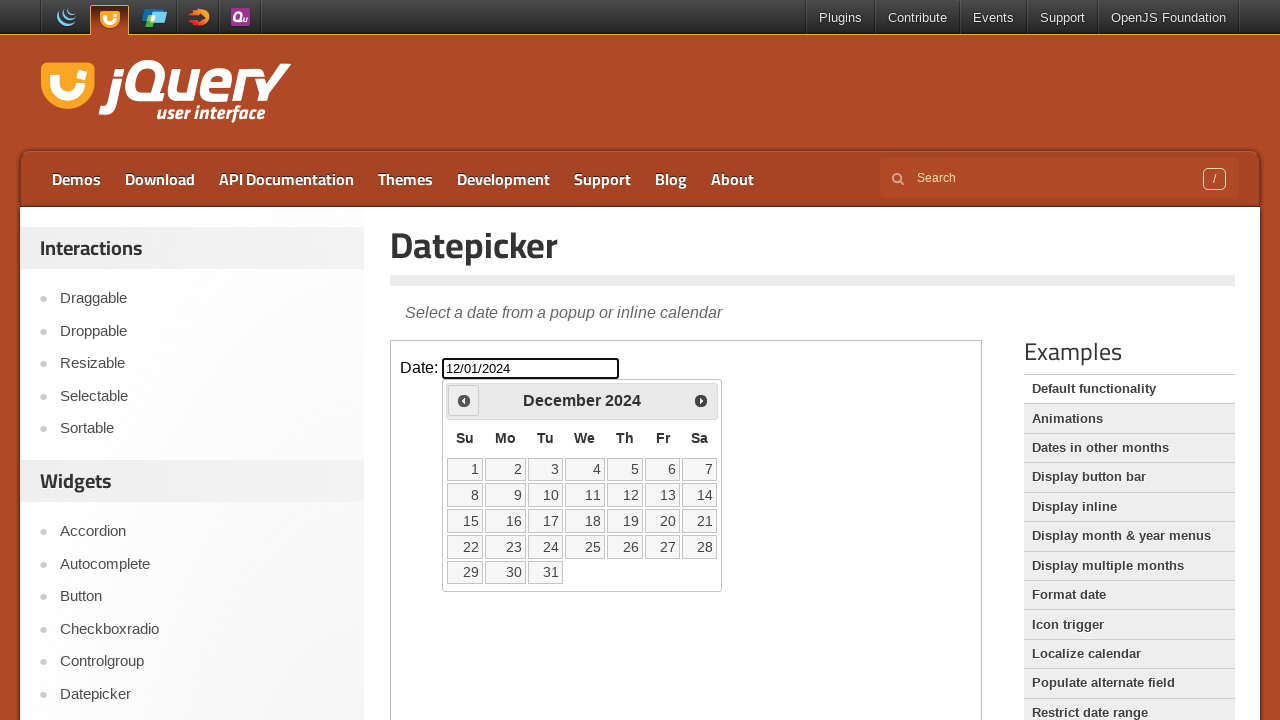

Clicked previous month button (currently viewing December 2024) at (464, 400) on iframe.demo-frame >> internal:control=enter-frame >> span.ui-icon-circle-triangl
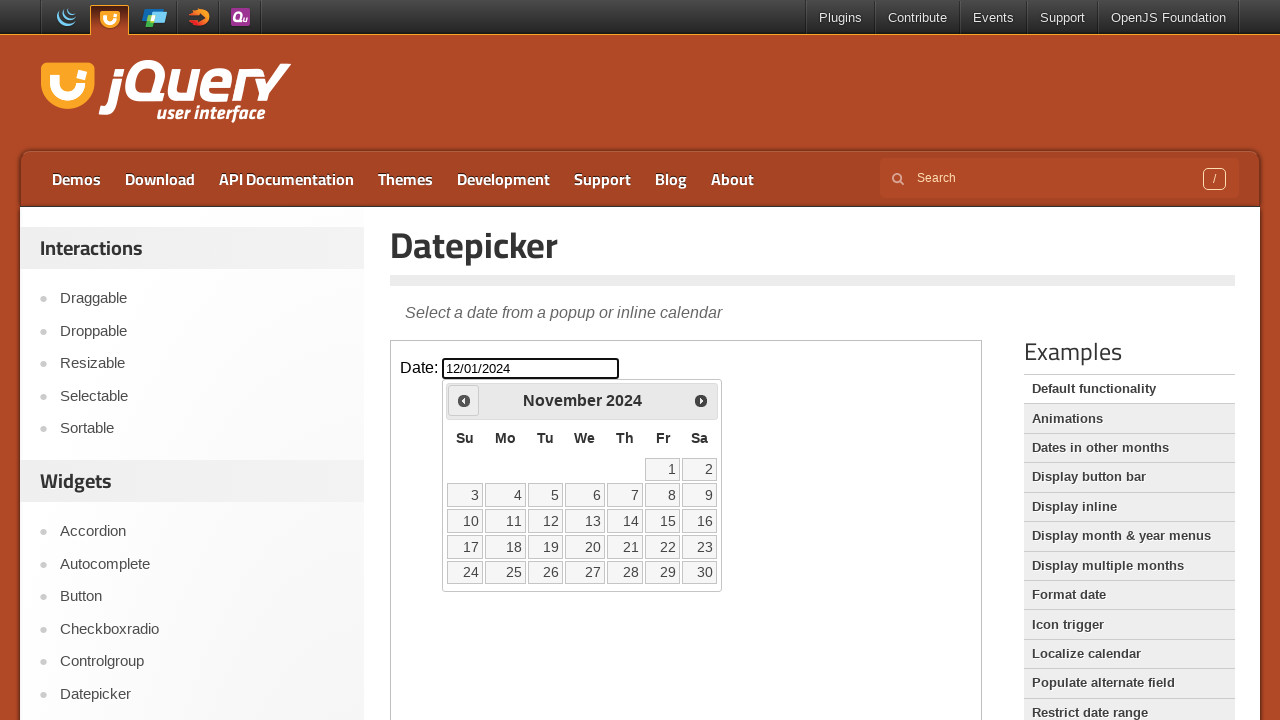

Waited for calendar to update
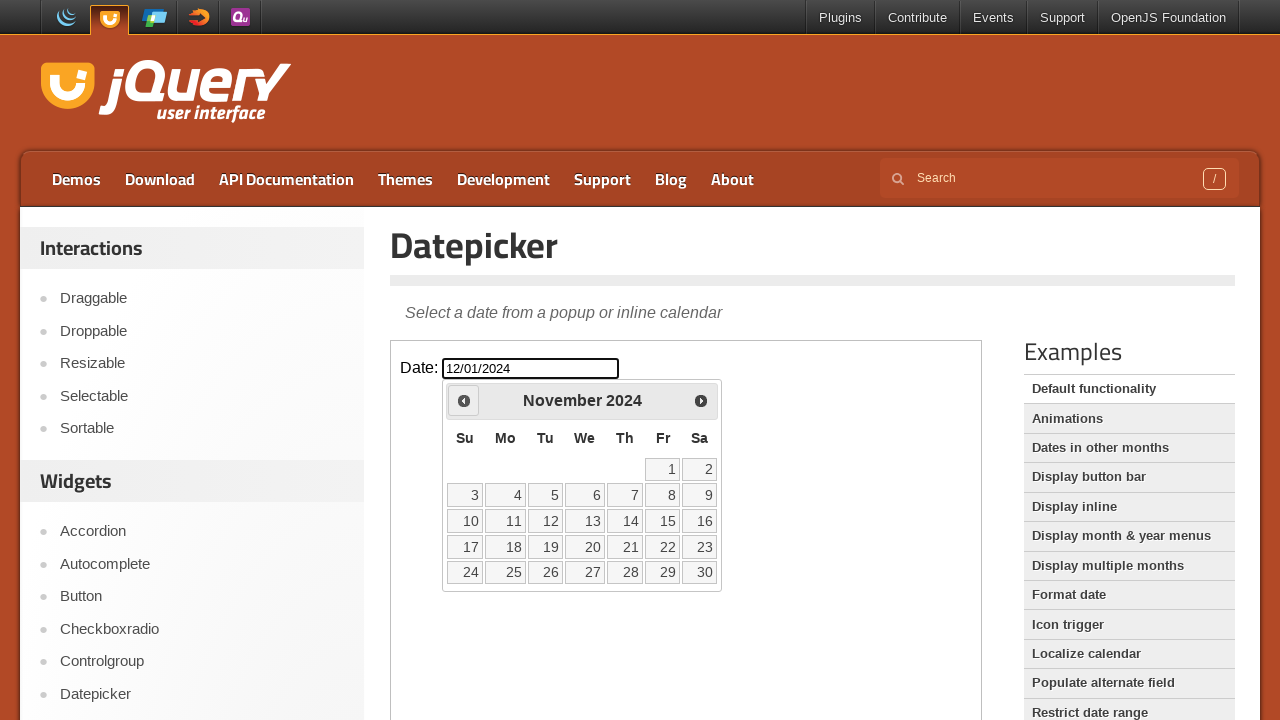

Clicked previous month button (currently viewing November 2024) at (464, 400) on iframe.demo-frame >> internal:control=enter-frame >> span.ui-icon-circle-triangl
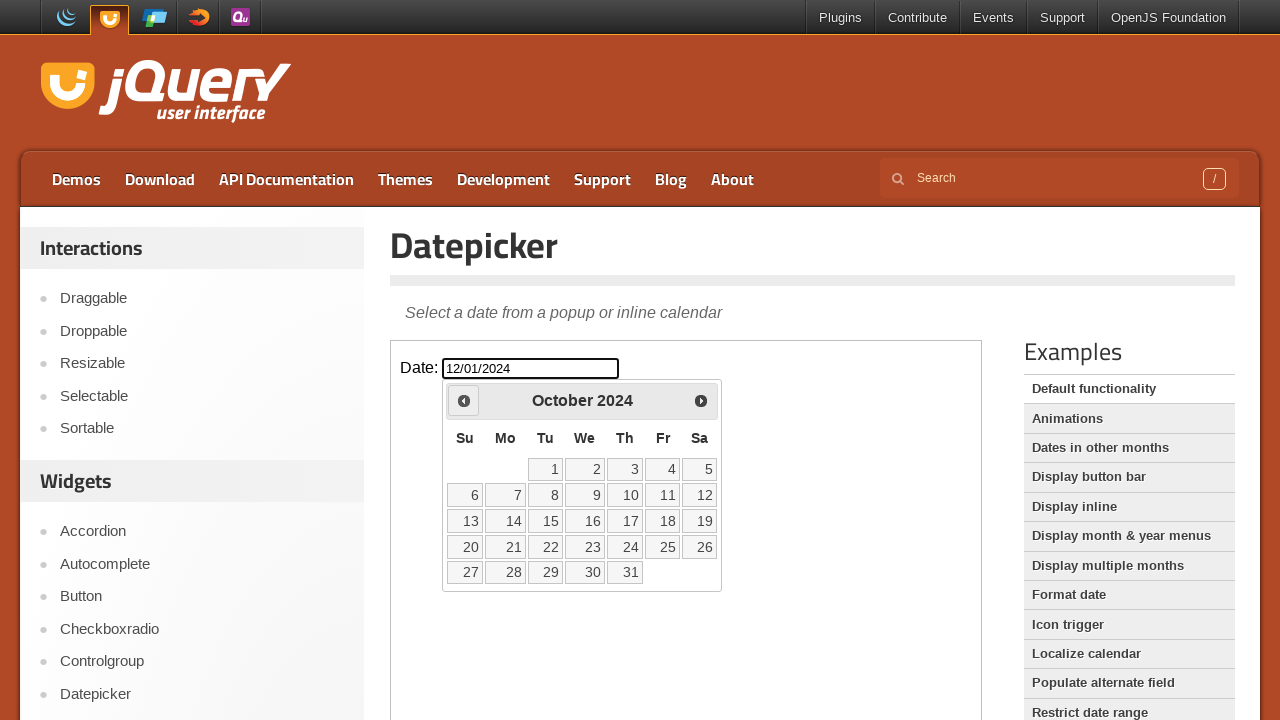

Waited for calendar to update
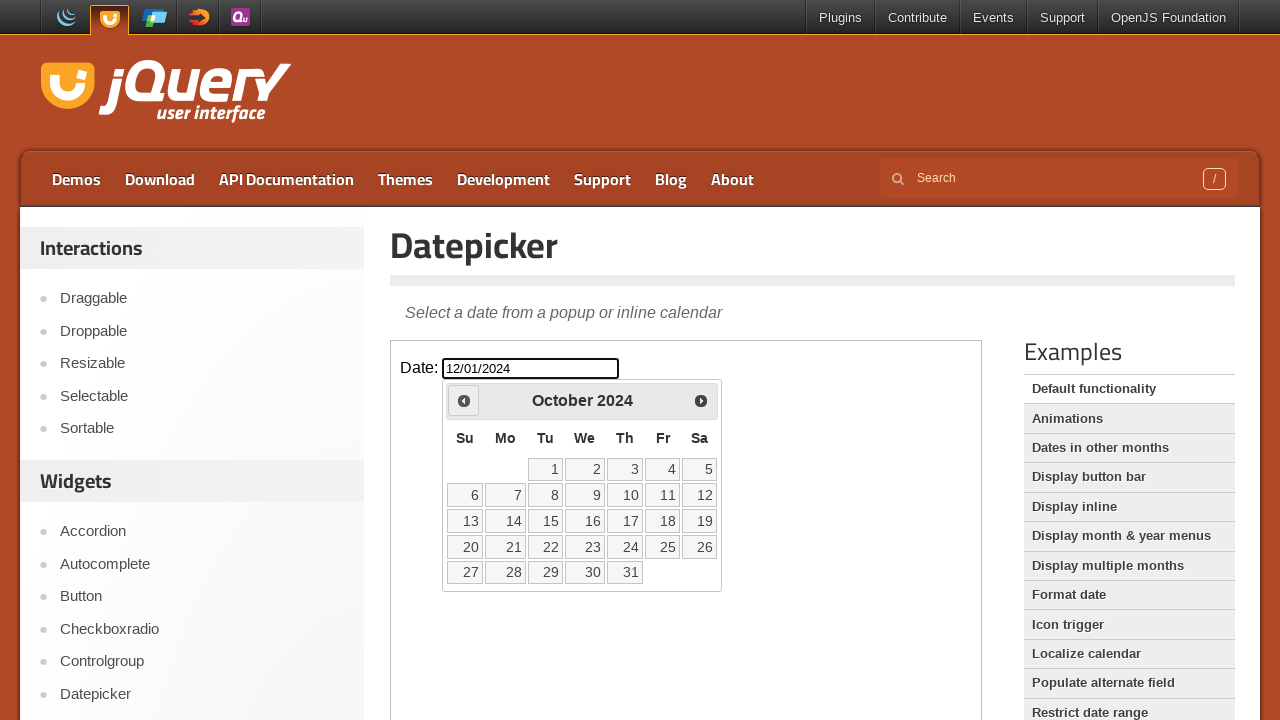

Clicked previous month button (currently viewing October 2024) at (464, 400) on iframe.demo-frame >> internal:control=enter-frame >> span.ui-icon-circle-triangl
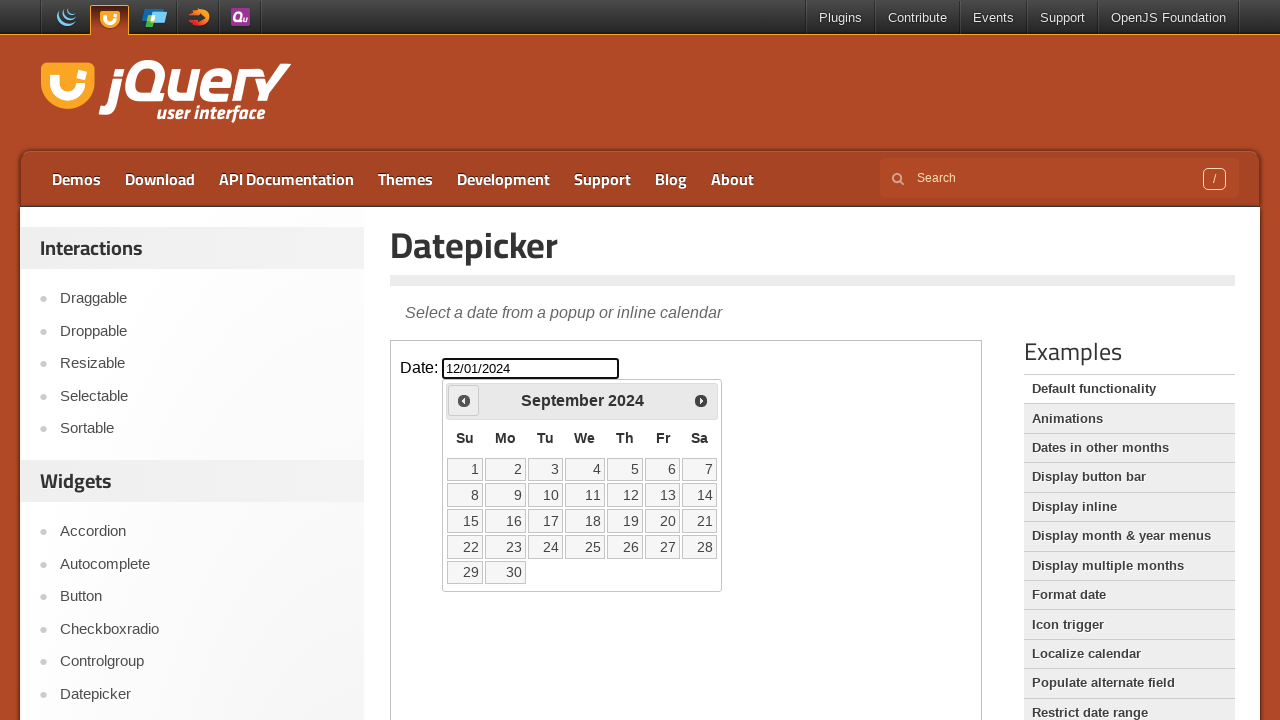

Waited for calendar to update
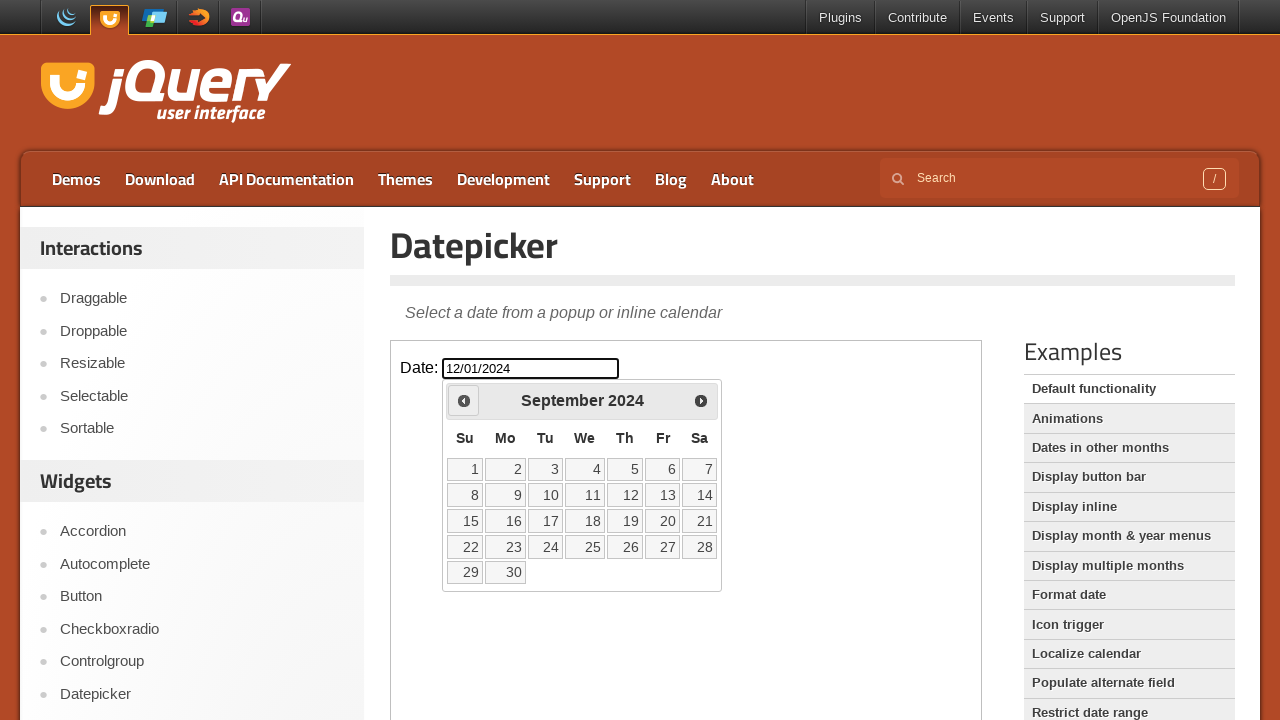

Clicked previous month button (currently viewing September 2024) at (464, 400) on iframe.demo-frame >> internal:control=enter-frame >> span.ui-icon-circle-triangl
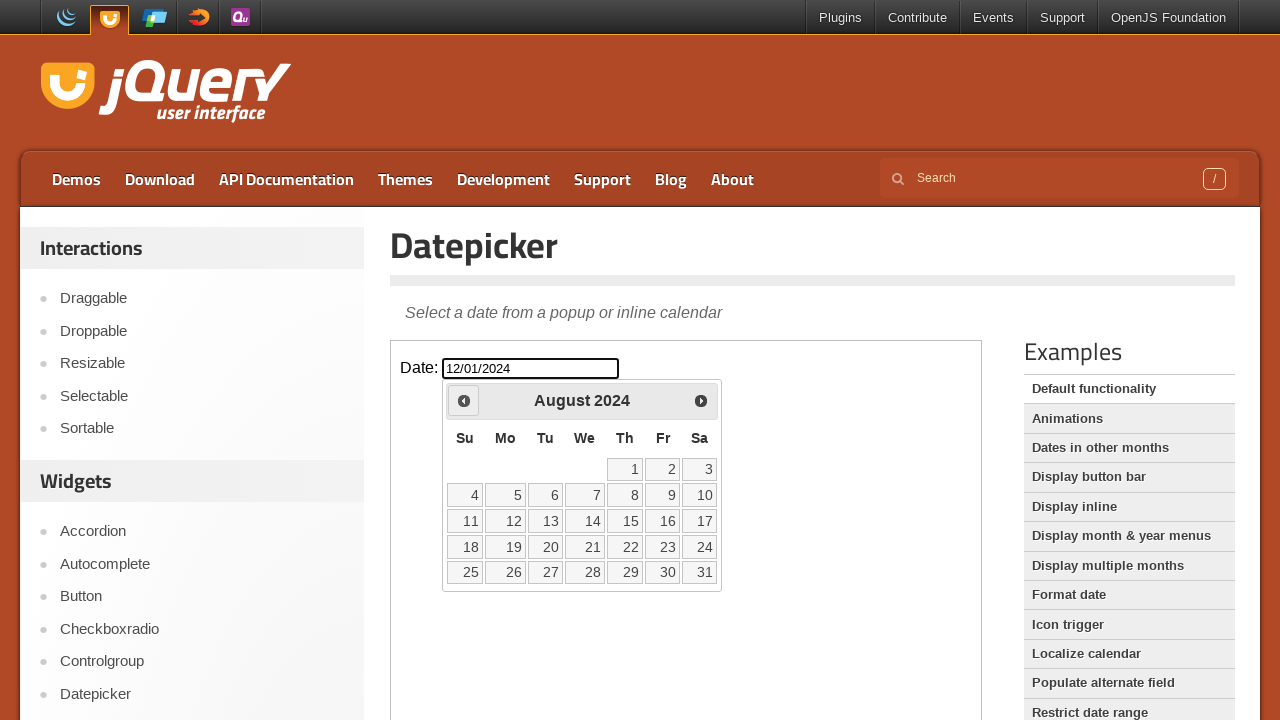

Waited for calendar to update
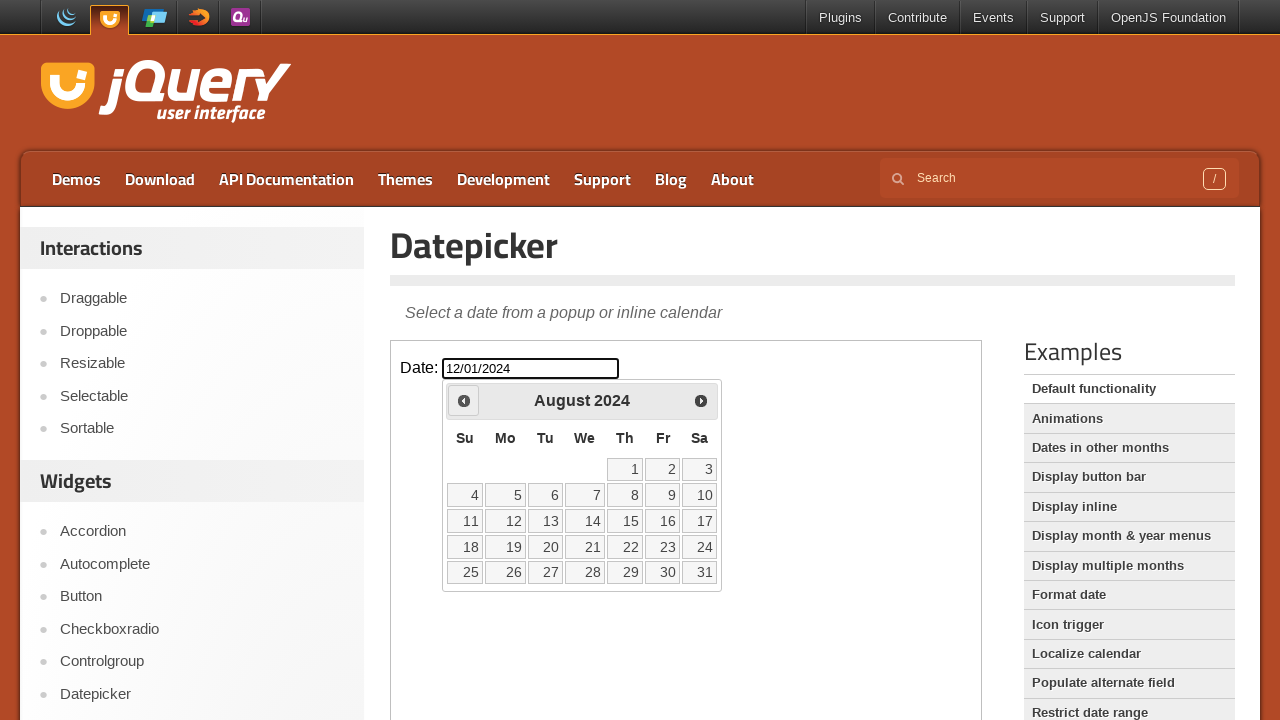

Clicked previous month button (currently viewing August 2024) at (464, 400) on iframe.demo-frame >> internal:control=enter-frame >> span.ui-icon-circle-triangl
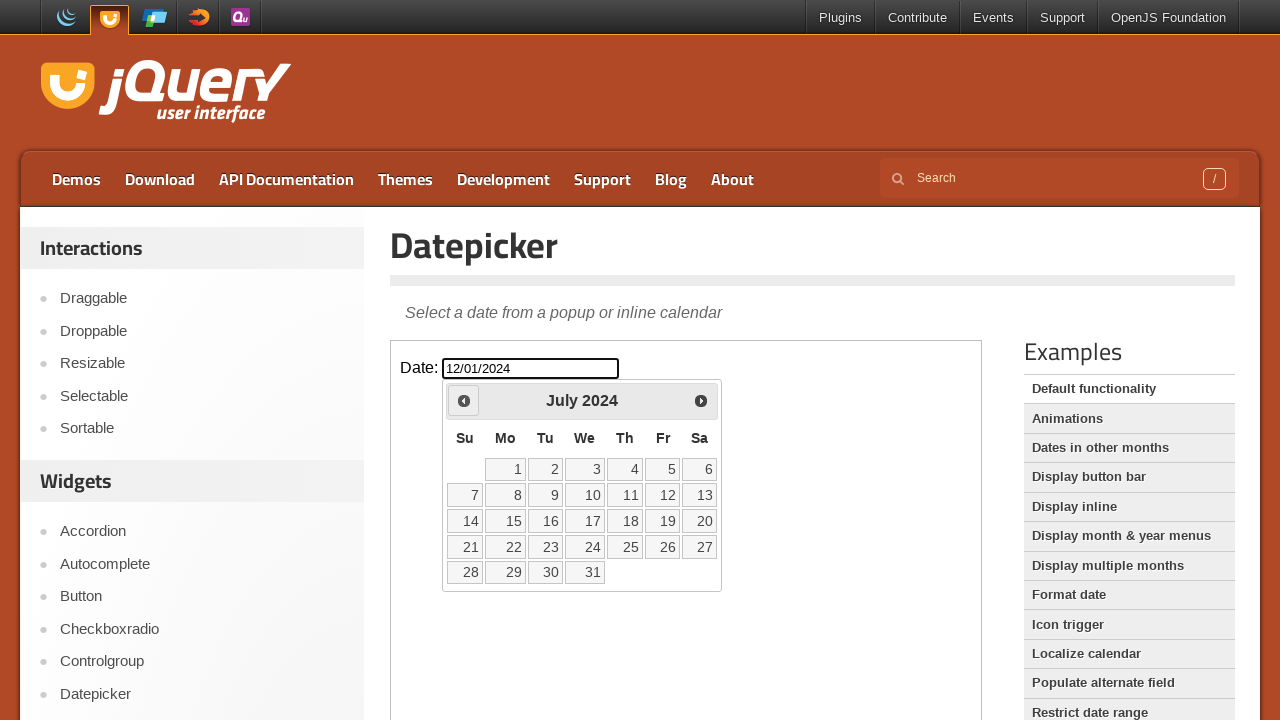

Waited for calendar to update
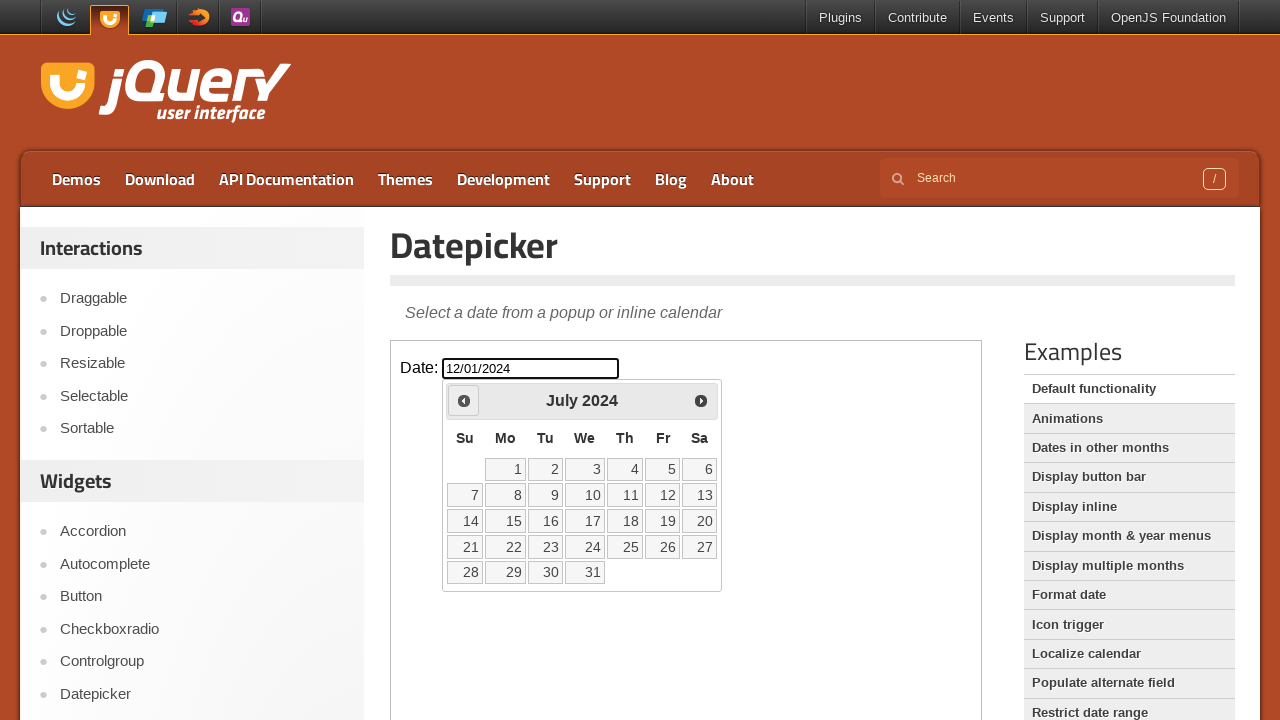

Clicked previous month button (currently viewing July 2024) at (464, 400) on iframe.demo-frame >> internal:control=enter-frame >> span.ui-icon-circle-triangl
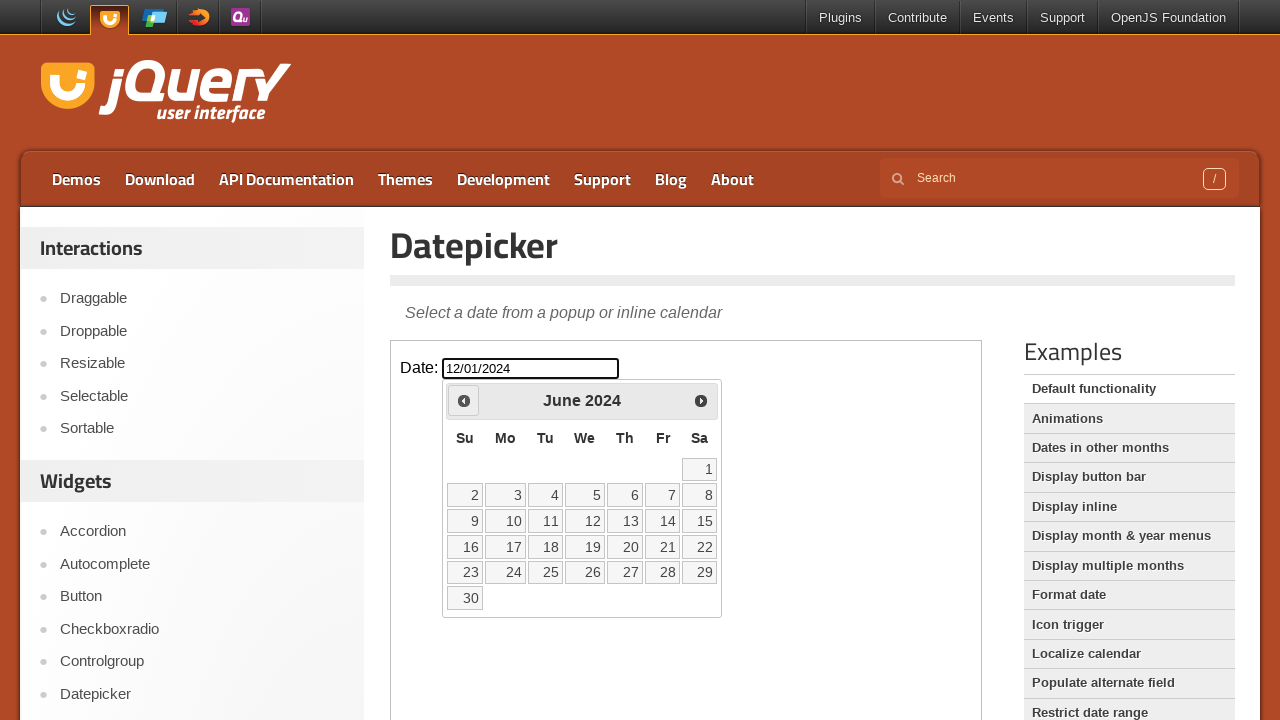

Waited for calendar to update
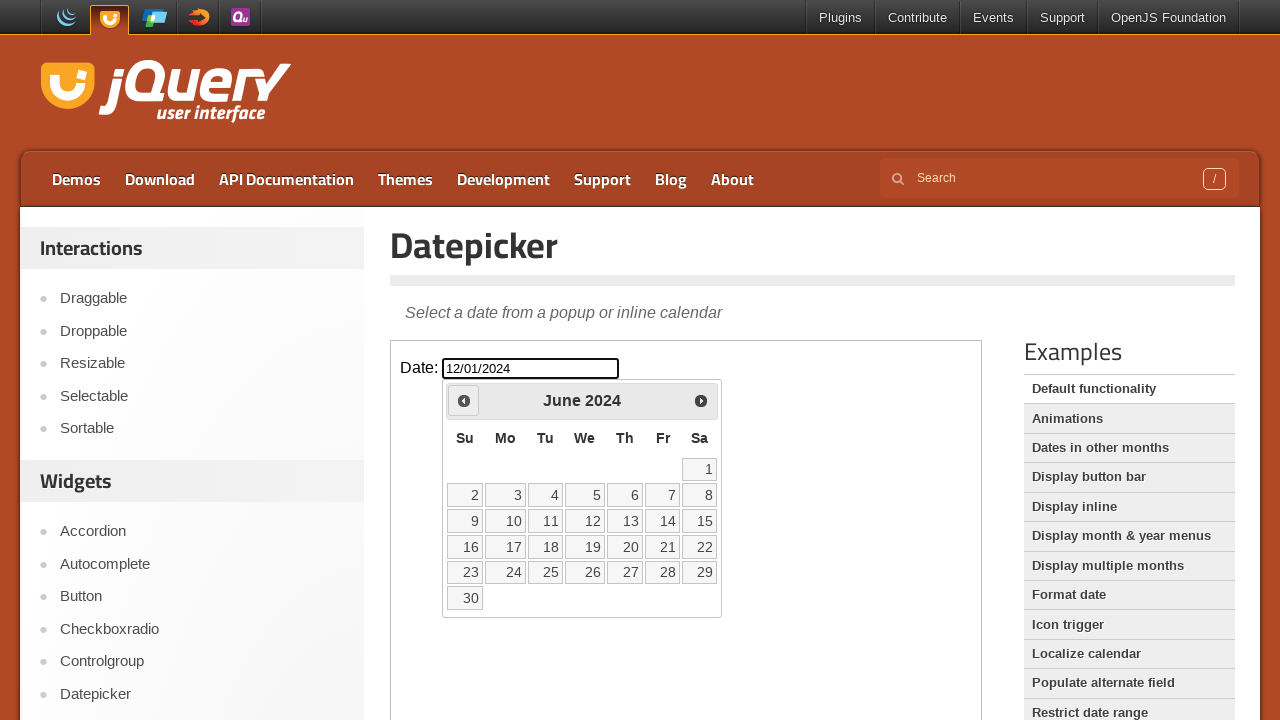

Clicked previous month button (currently viewing June 2024) at (464, 400) on iframe.demo-frame >> internal:control=enter-frame >> span.ui-icon-circle-triangl
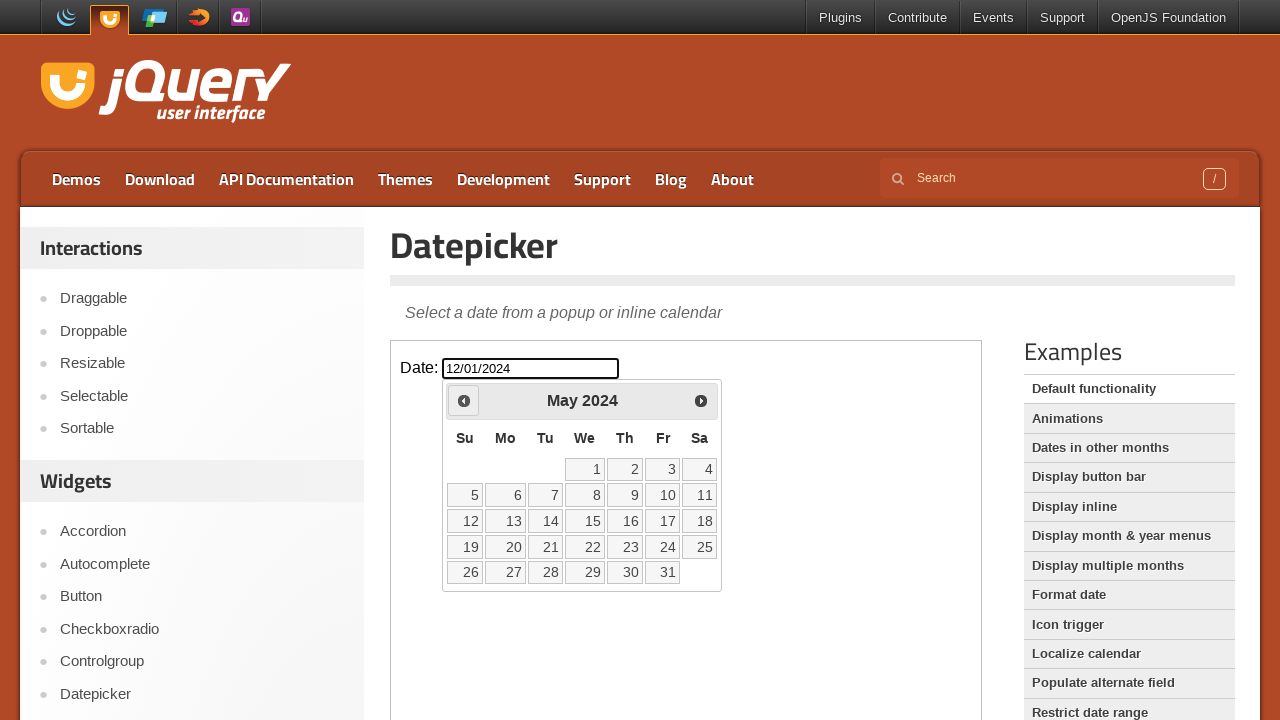

Waited for calendar to update
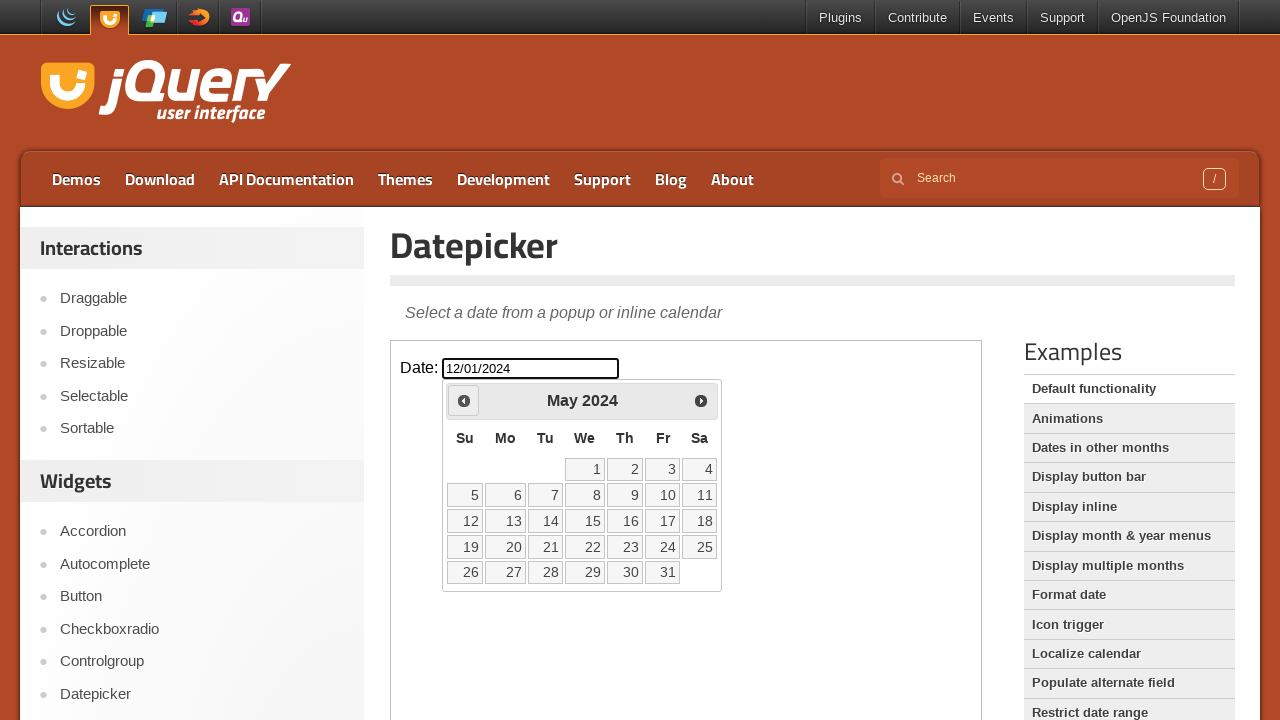

Clicked previous month button (currently viewing May 2024) at (464, 400) on iframe.demo-frame >> internal:control=enter-frame >> span.ui-icon-circle-triangl
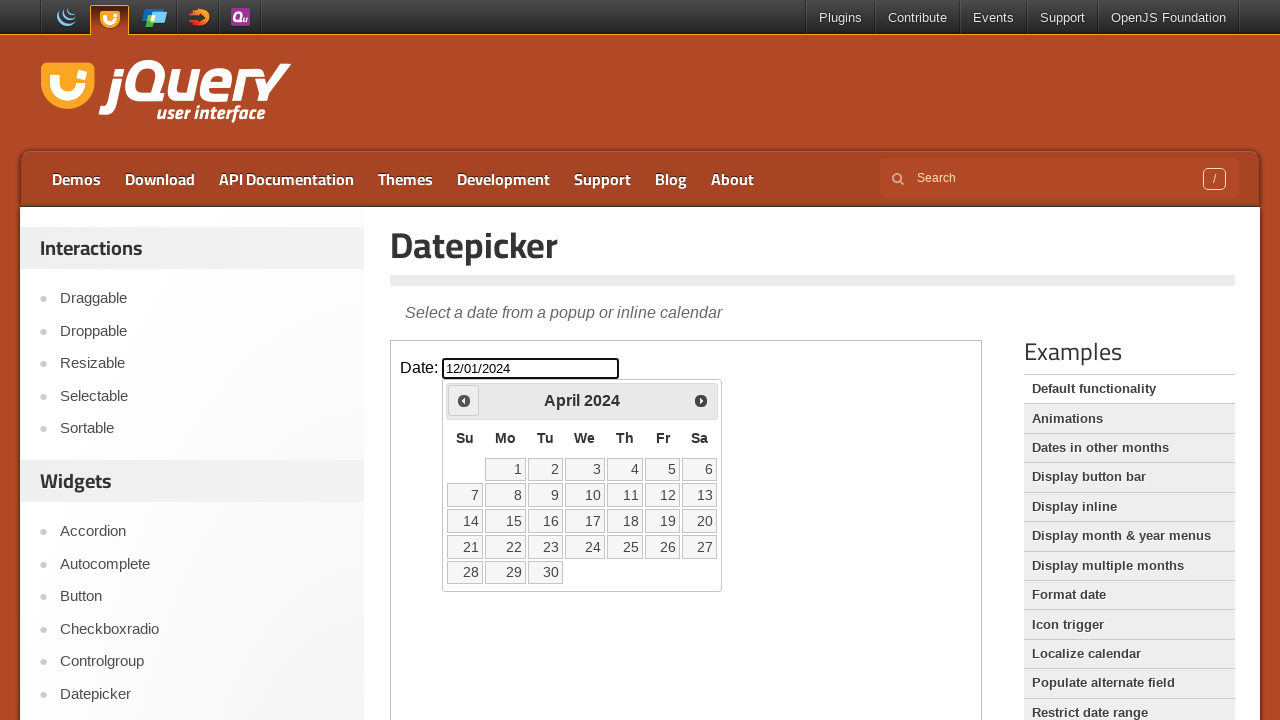

Waited for calendar to update
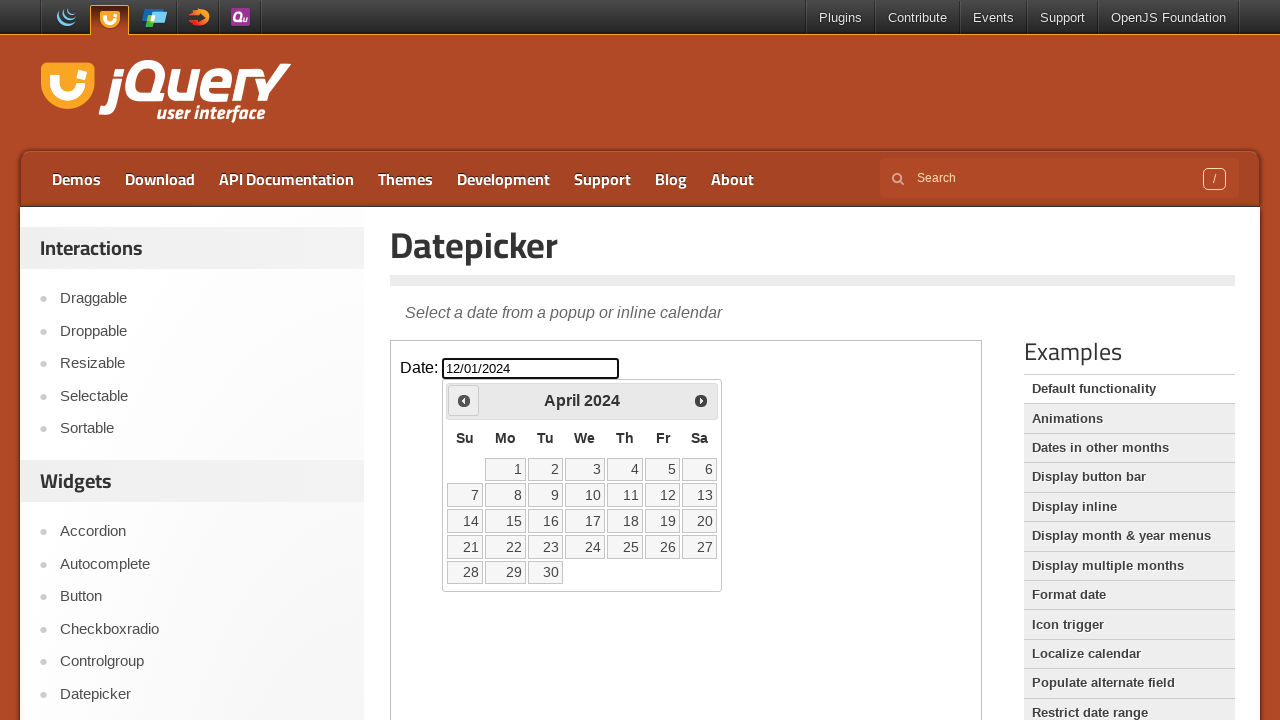

Clicked previous month button (currently viewing April 2024) at (464, 400) on iframe.demo-frame >> internal:control=enter-frame >> span.ui-icon-circle-triangl
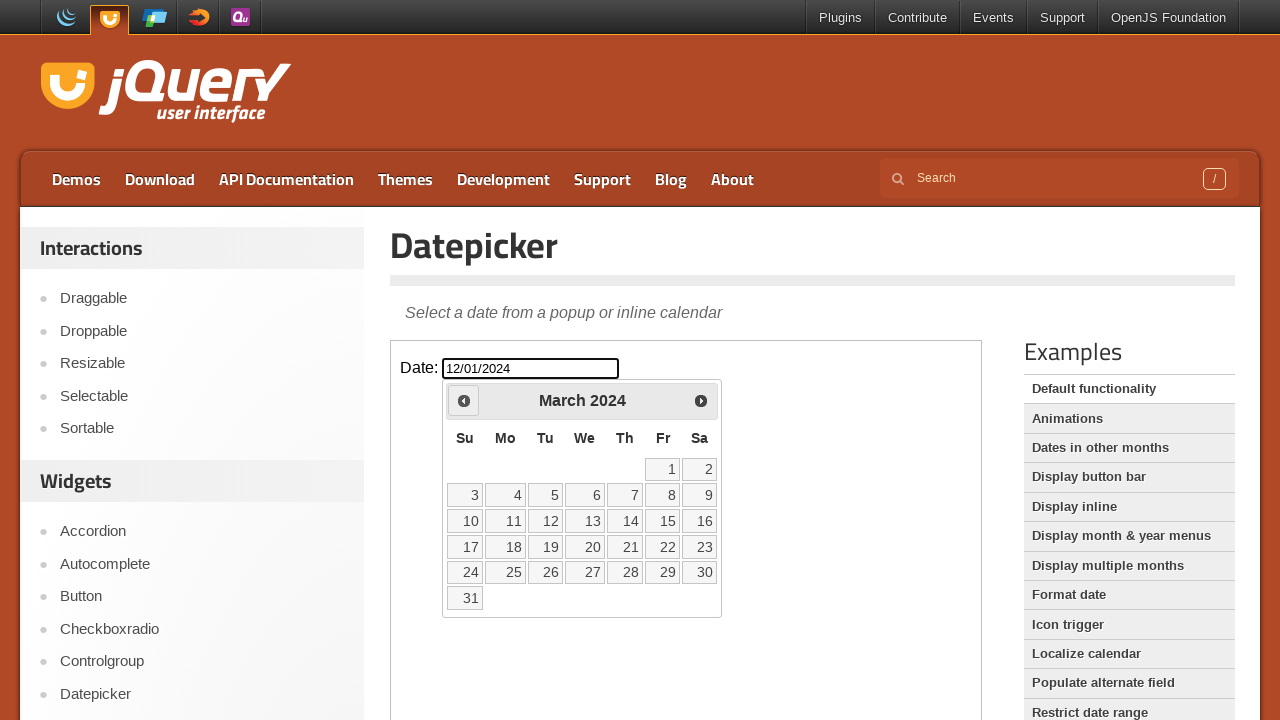

Waited for calendar to update
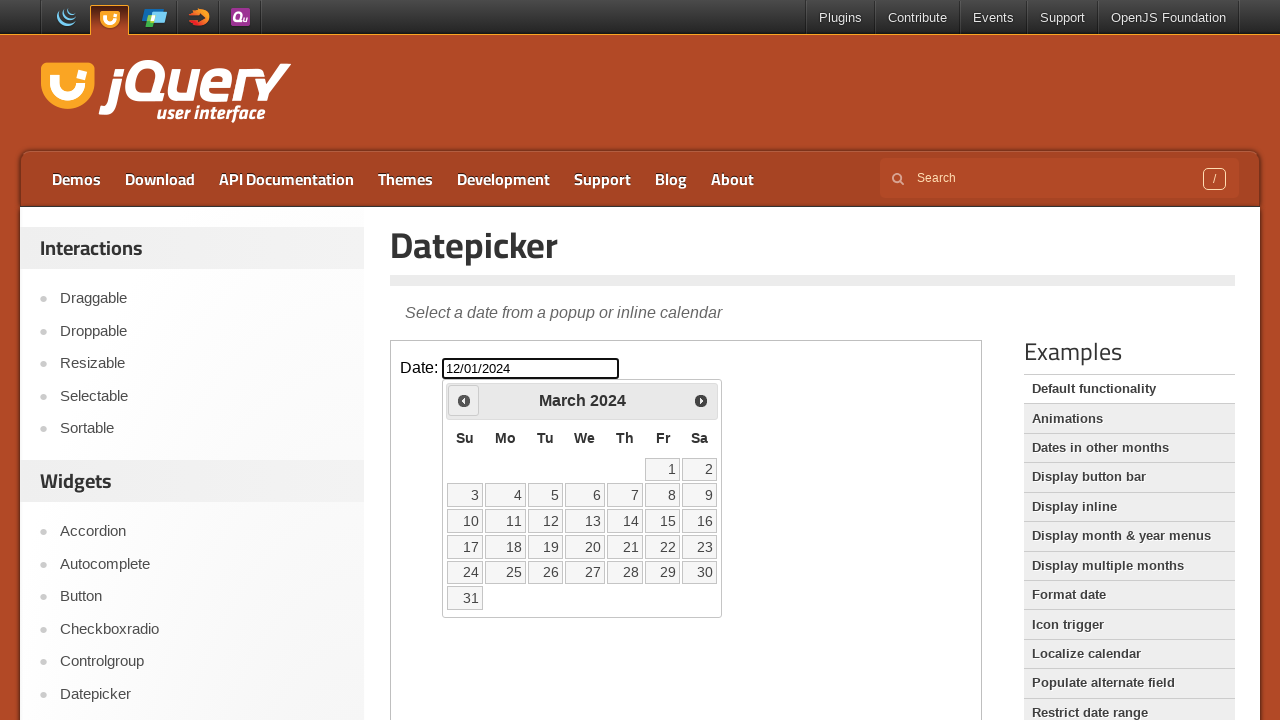

Clicked previous month button (currently viewing March 2024) at (464, 400) on iframe.demo-frame >> internal:control=enter-frame >> span.ui-icon-circle-triangl
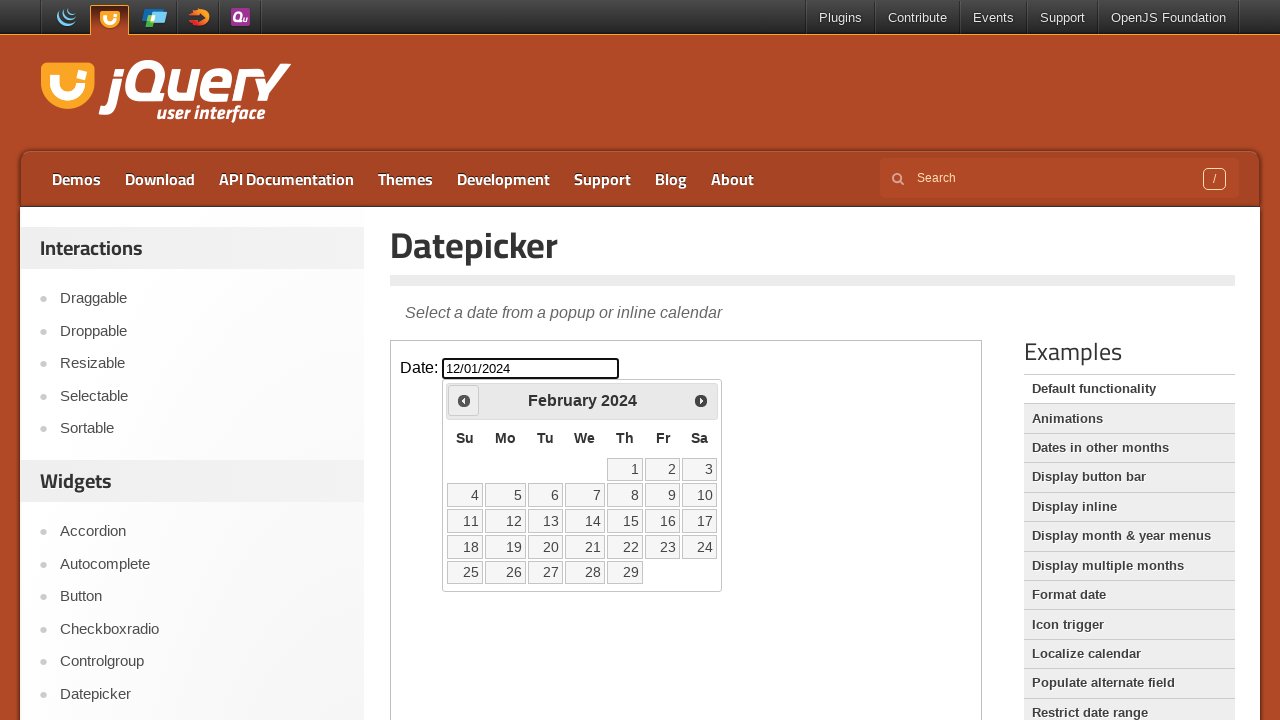

Waited for calendar to update
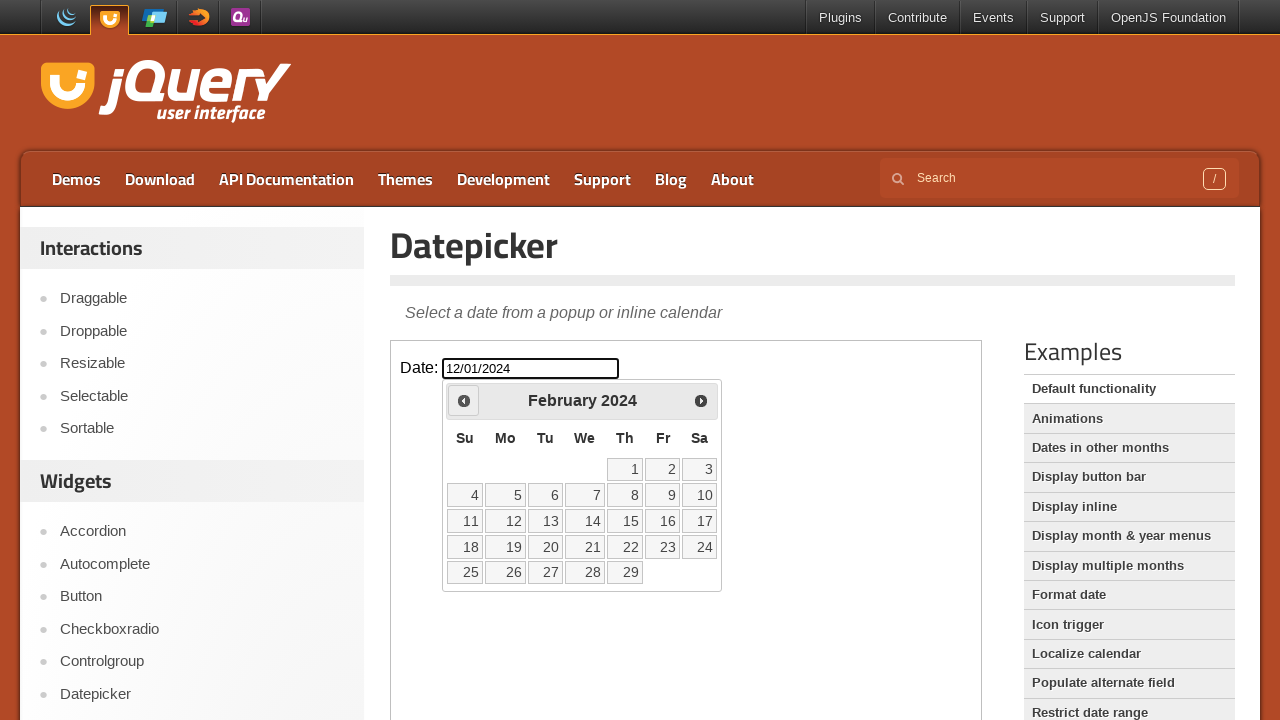

Clicked previous month button (currently viewing February 2024) at (464, 400) on iframe.demo-frame >> internal:control=enter-frame >> span.ui-icon-circle-triangl
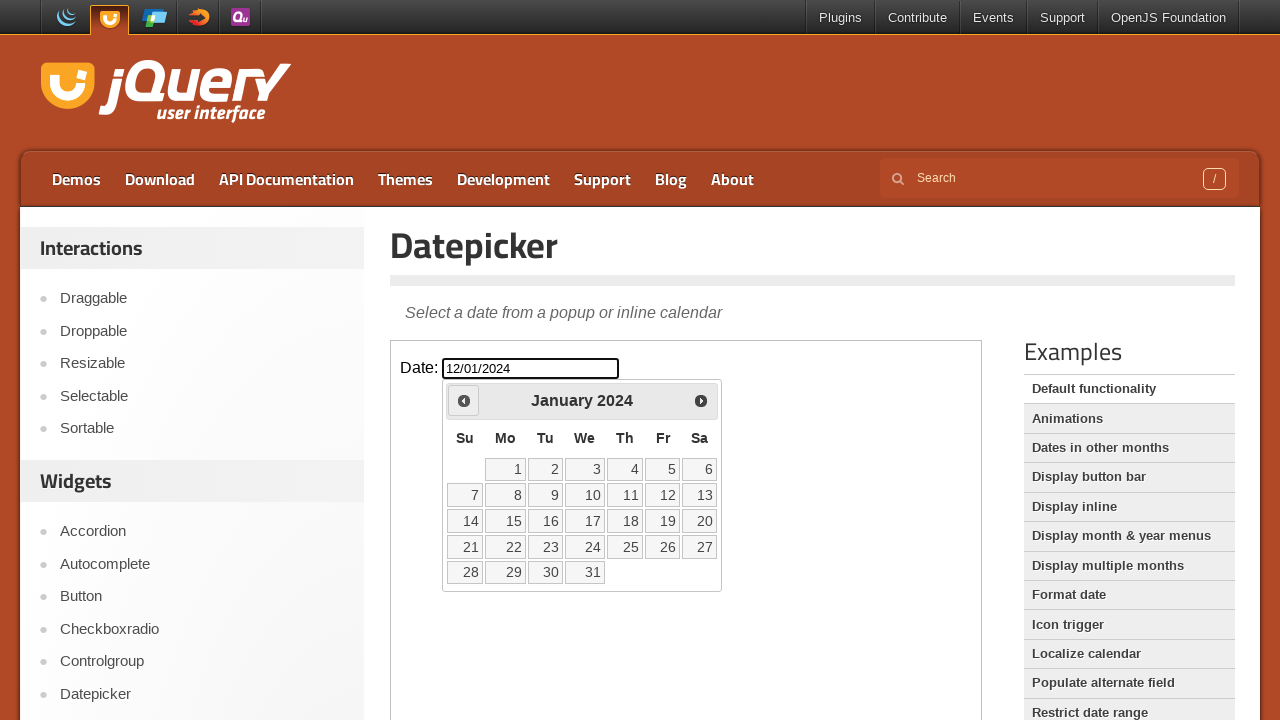

Waited for calendar to update
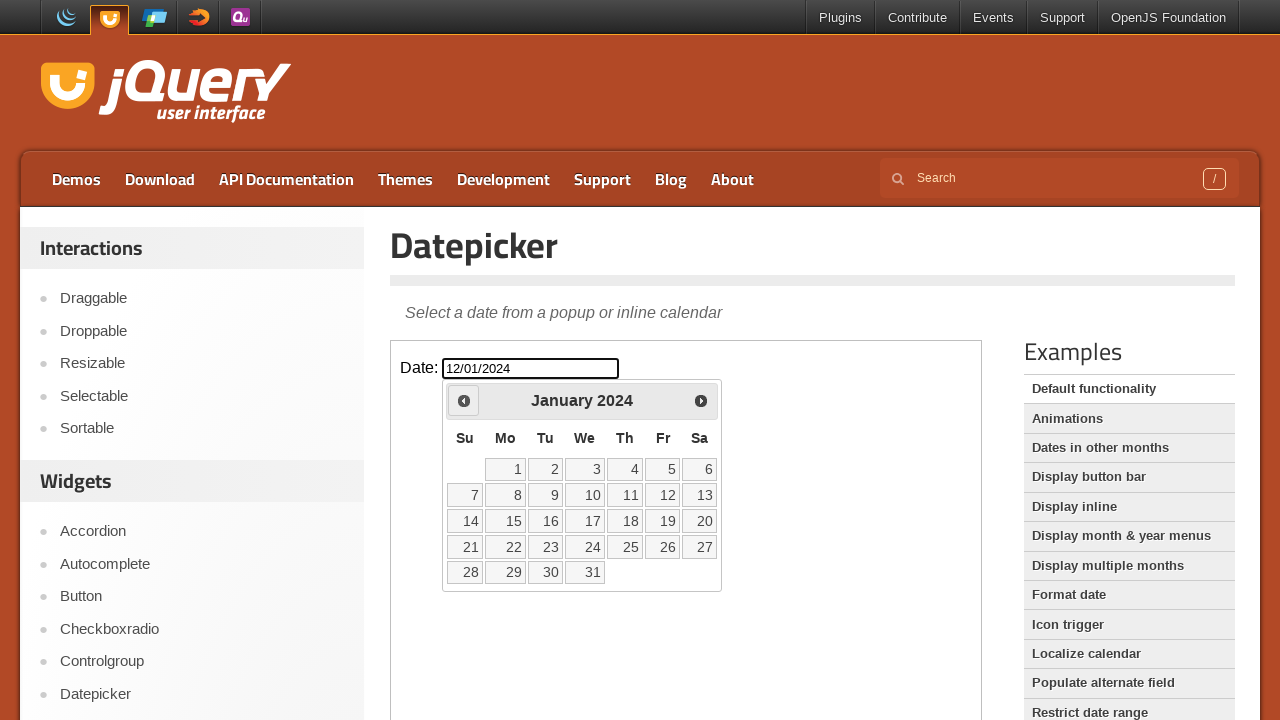

Clicked previous month button (currently viewing January 2024) at (464, 400) on iframe.demo-frame >> internal:control=enter-frame >> span.ui-icon-circle-triangl
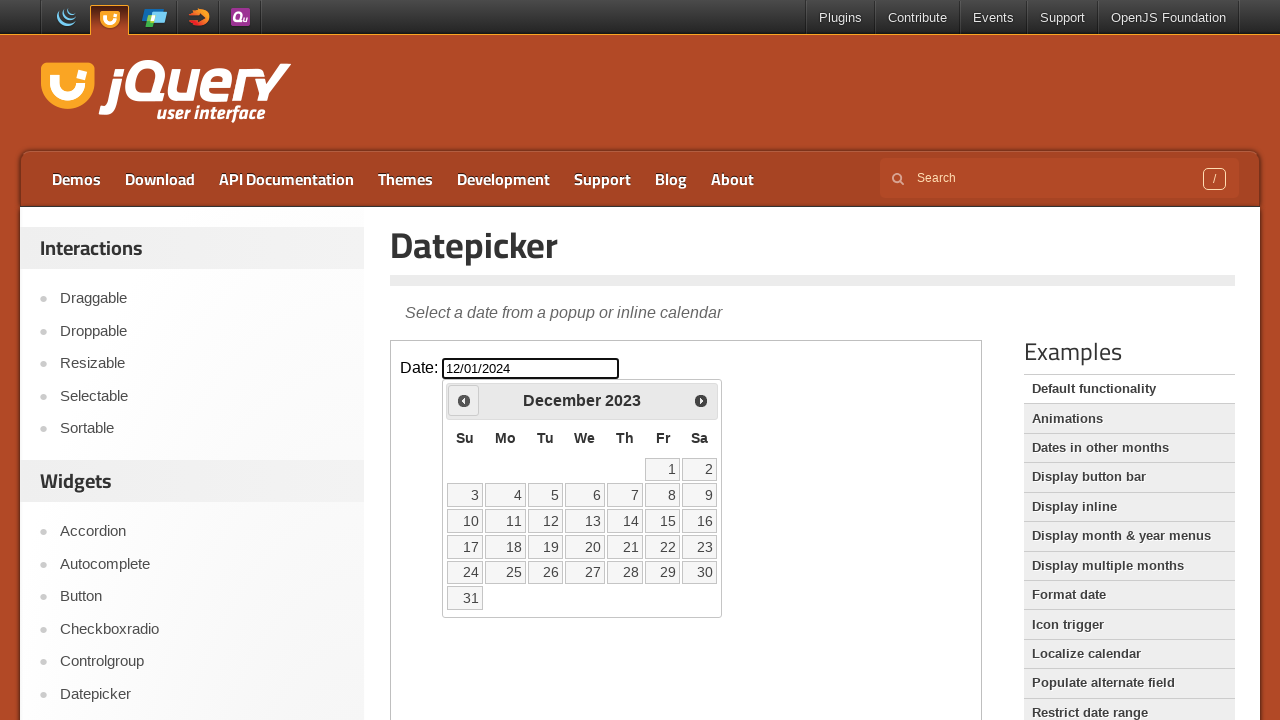

Waited for calendar to update
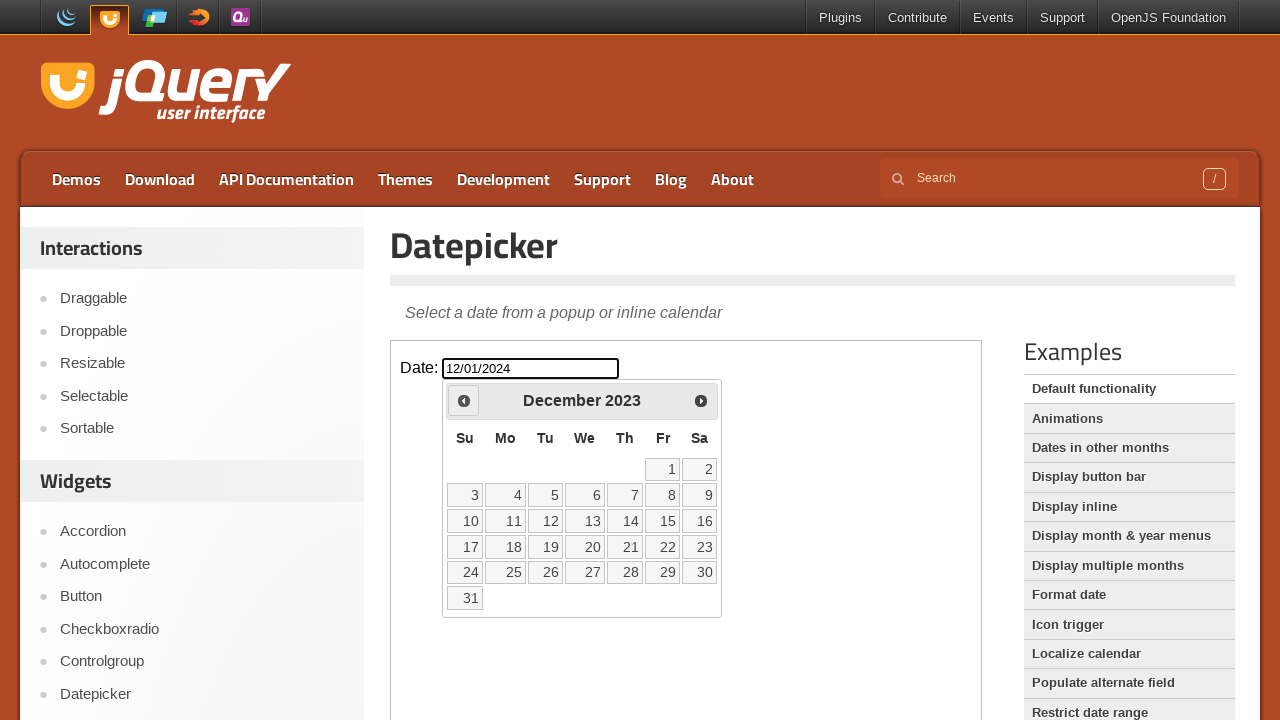

Clicked previous month button (currently viewing December 2023) at (464, 400) on iframe.demo-frame >> internal:control=enter-frame >> span.ui-icon-circle-triangl
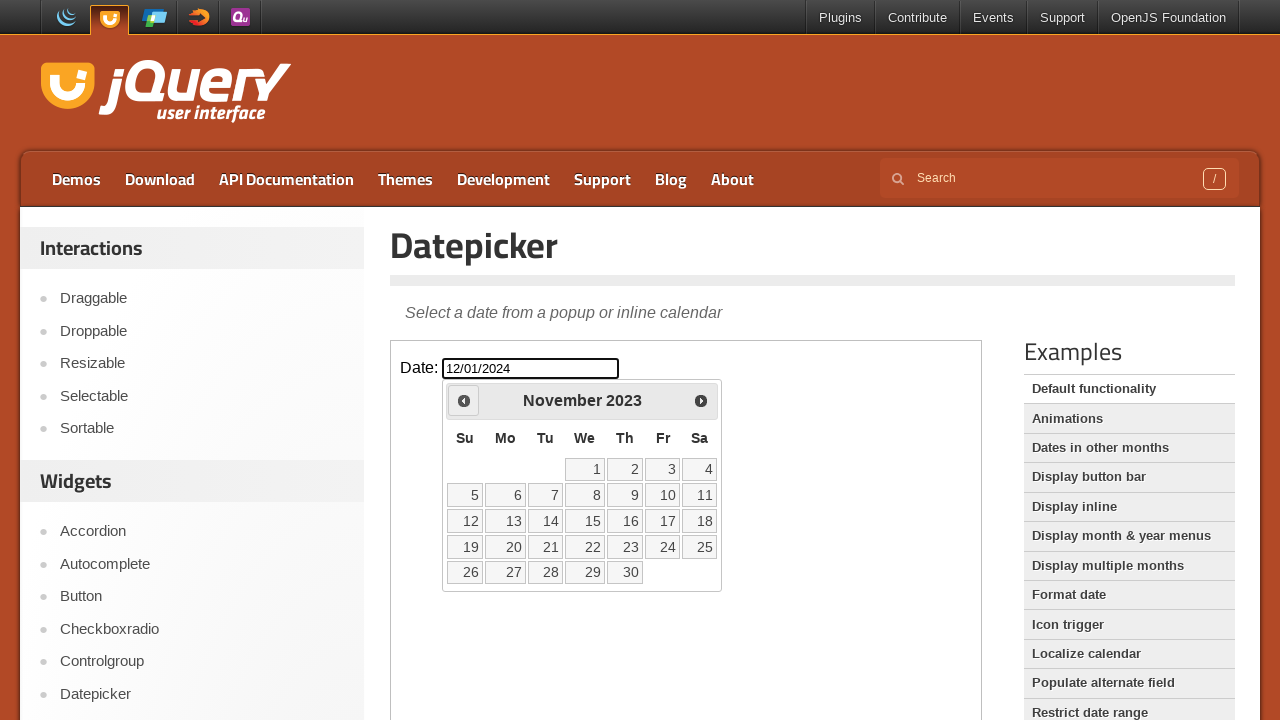

Waited for calendar to update
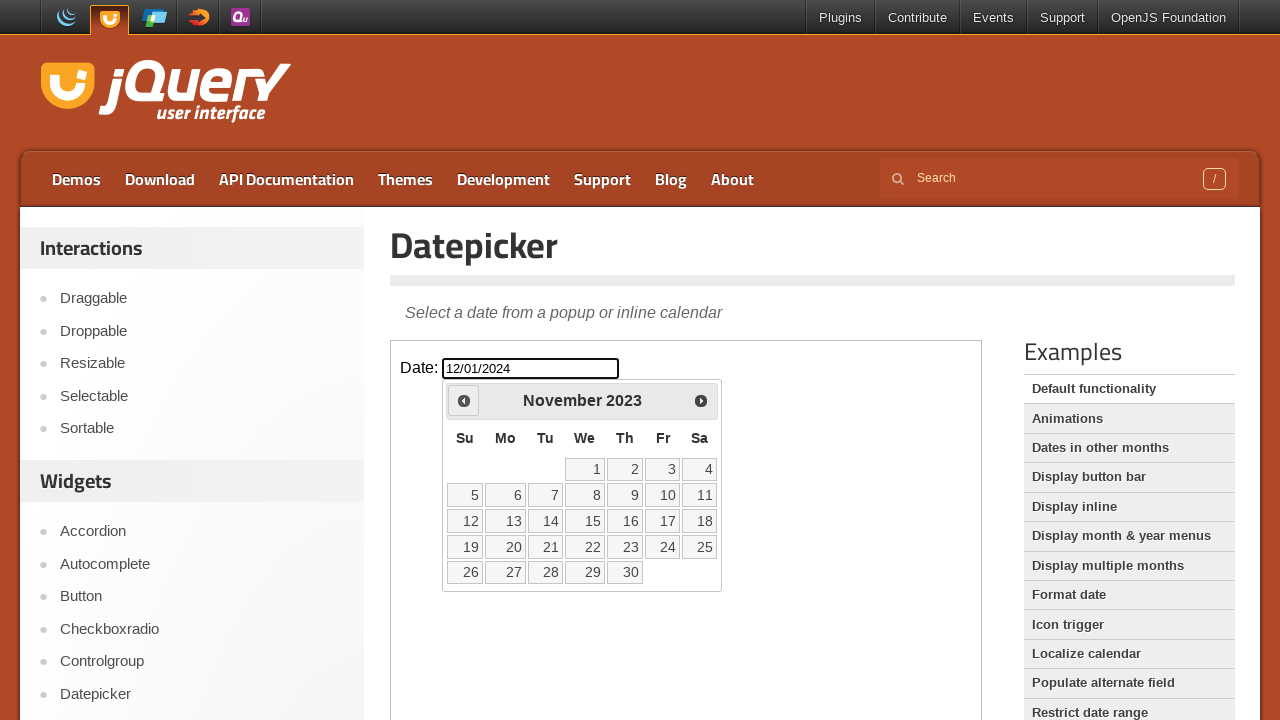

Clicked previous month button (currently viewing November 2023) at (464, 400) on iframe.demo-frame >> internal:control=enter-frame >> span.ui-icon-circle-triangl
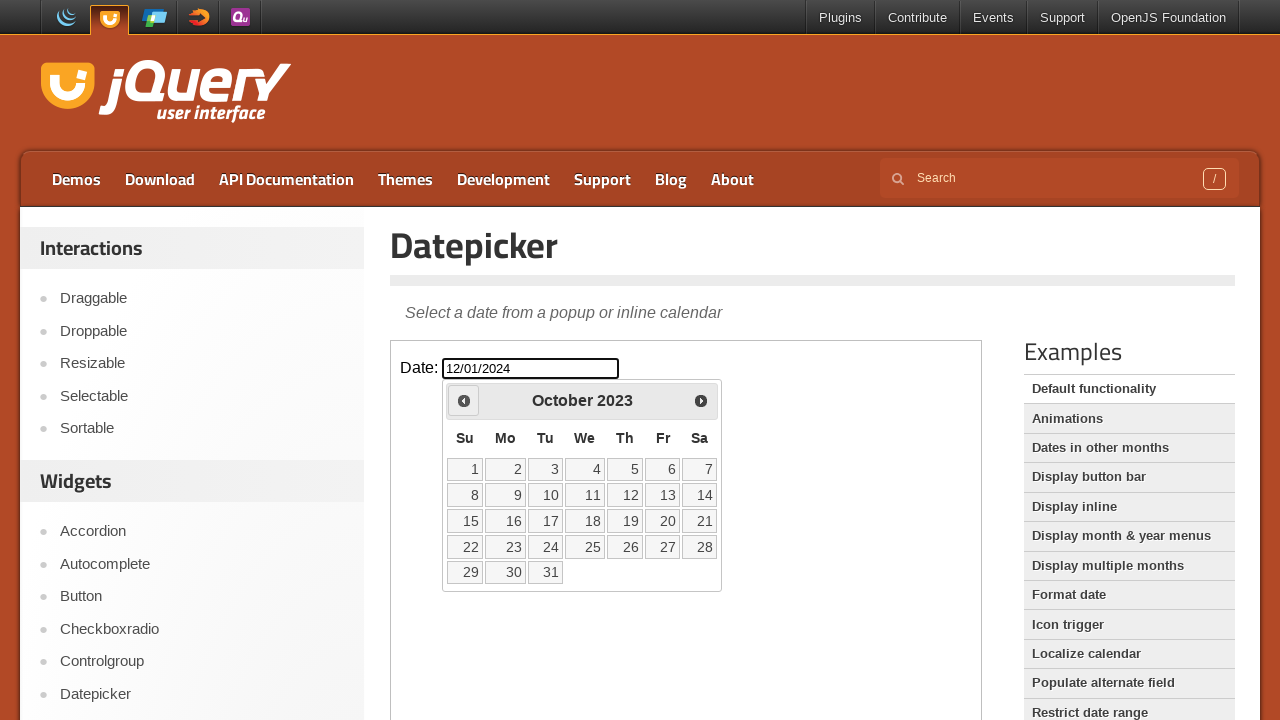

Waited for calendar to update
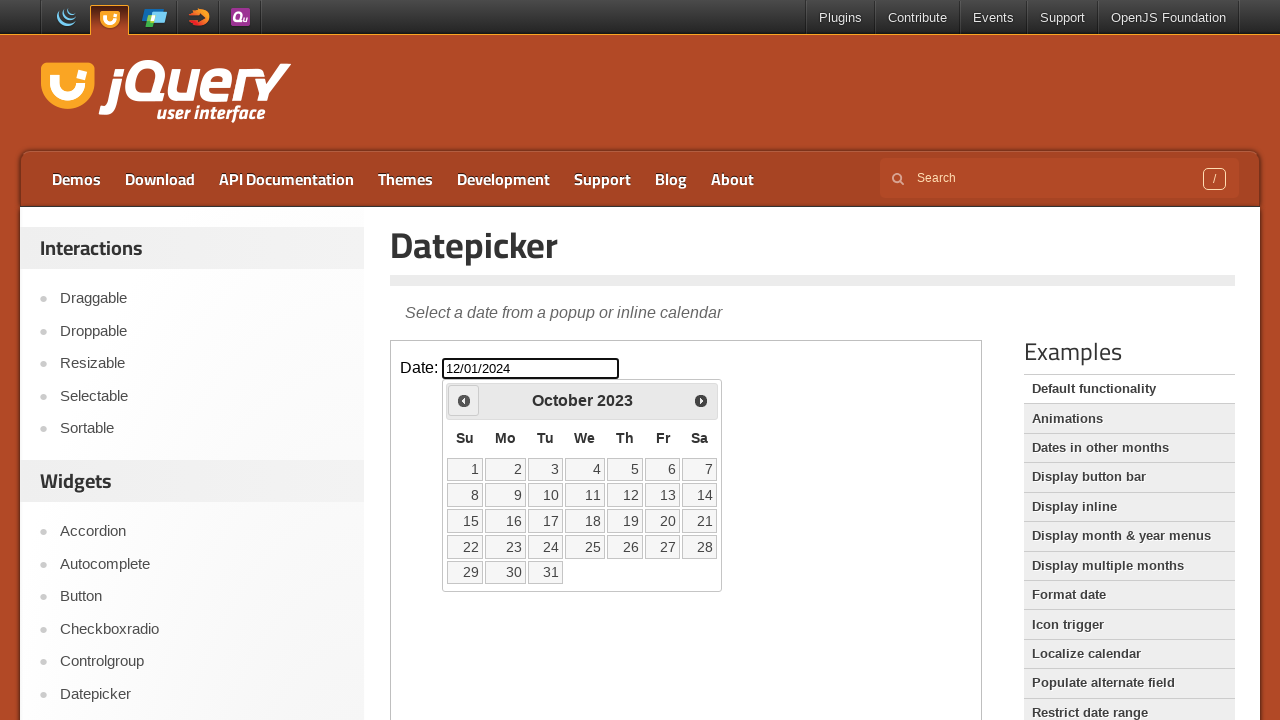

Clicked previous month button (currently viewing October 2023) at (464, 400) on iframe.demo-frame >> internal:control=enter-frame >> span.ui-icon-circle-triangl
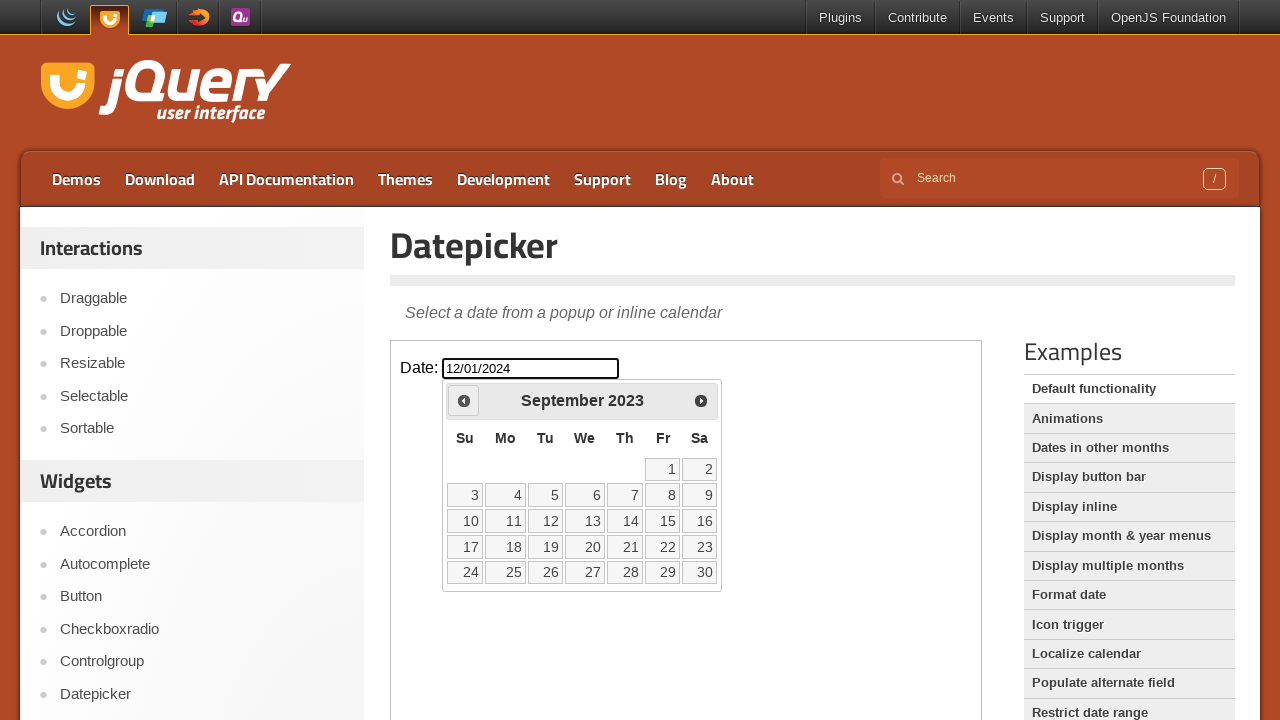

Waited for calendar to update
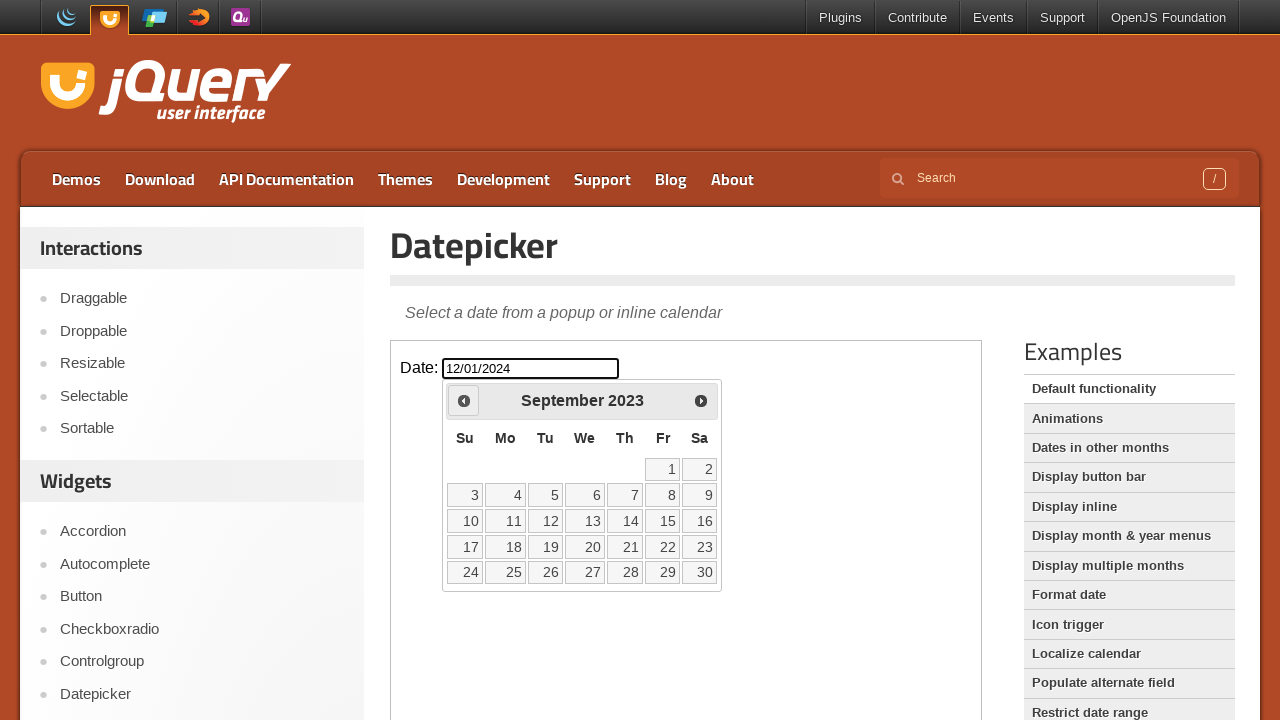

Clicked previous month button (currently viewing September 2023) at (464, 400) on iframe.demo-frame >> internal:control=enter-frame >> span.ui-icon-circle-triangl
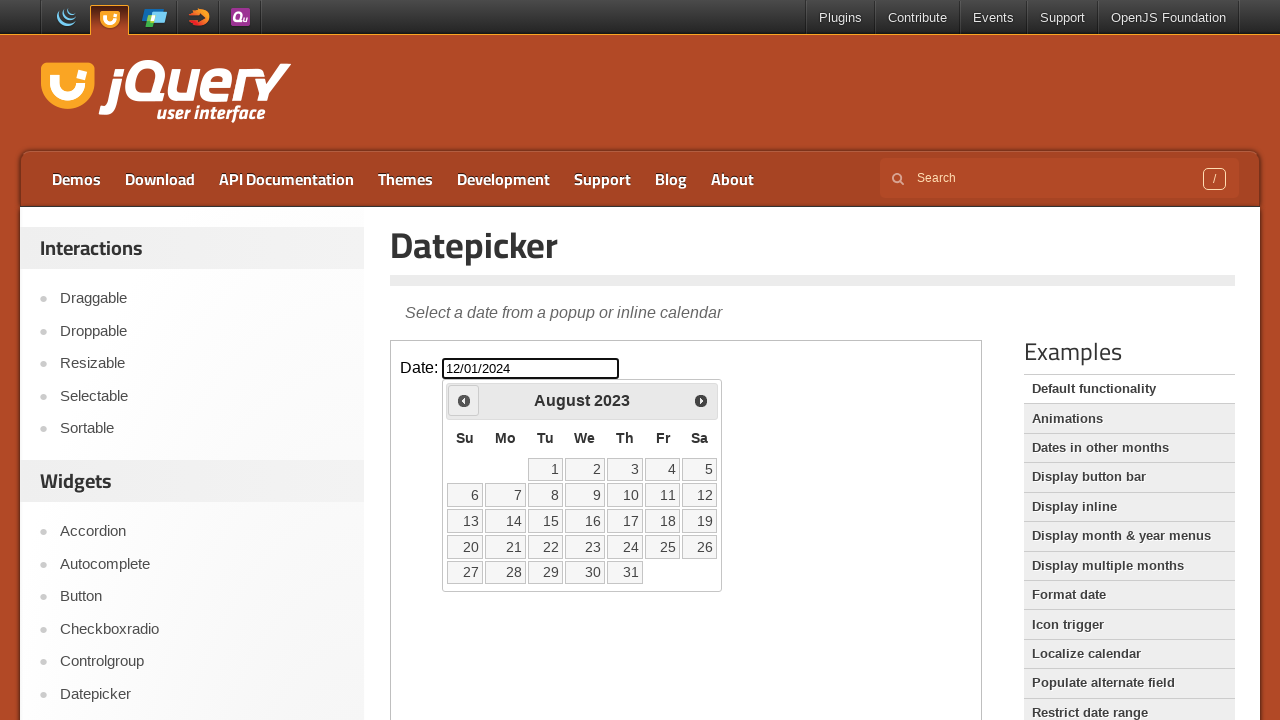

Waited for calendar to update
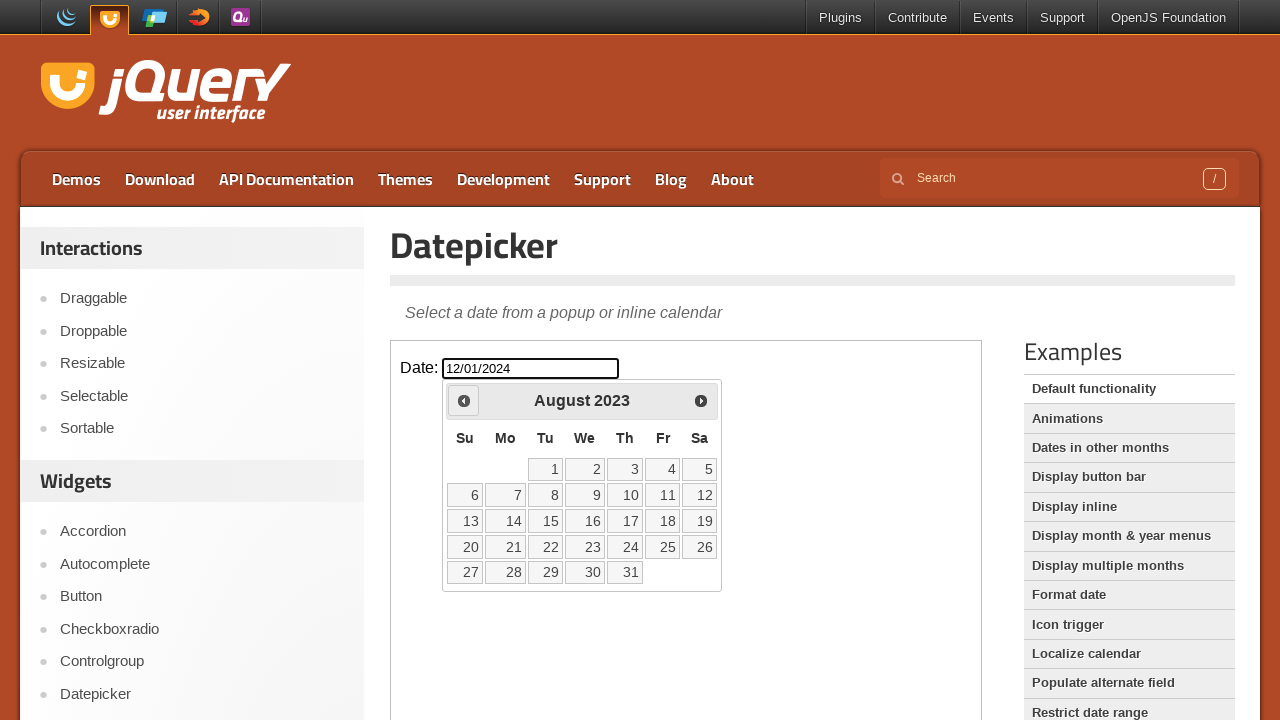

Clicked previous month button (currently viewing August 2023) at (464, 400) on iframe.demo-frame >> internal:control=enter-frame >> span.ui-icon-circle-triangl
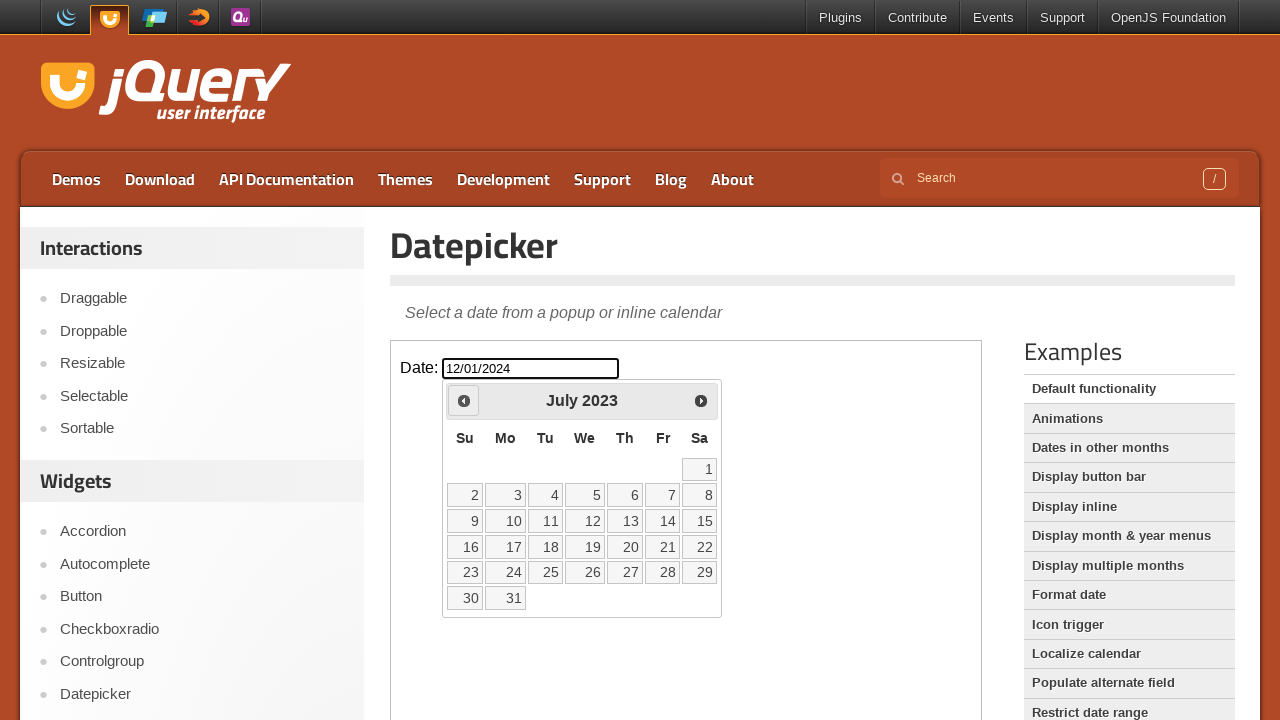

Waited for calendar to update
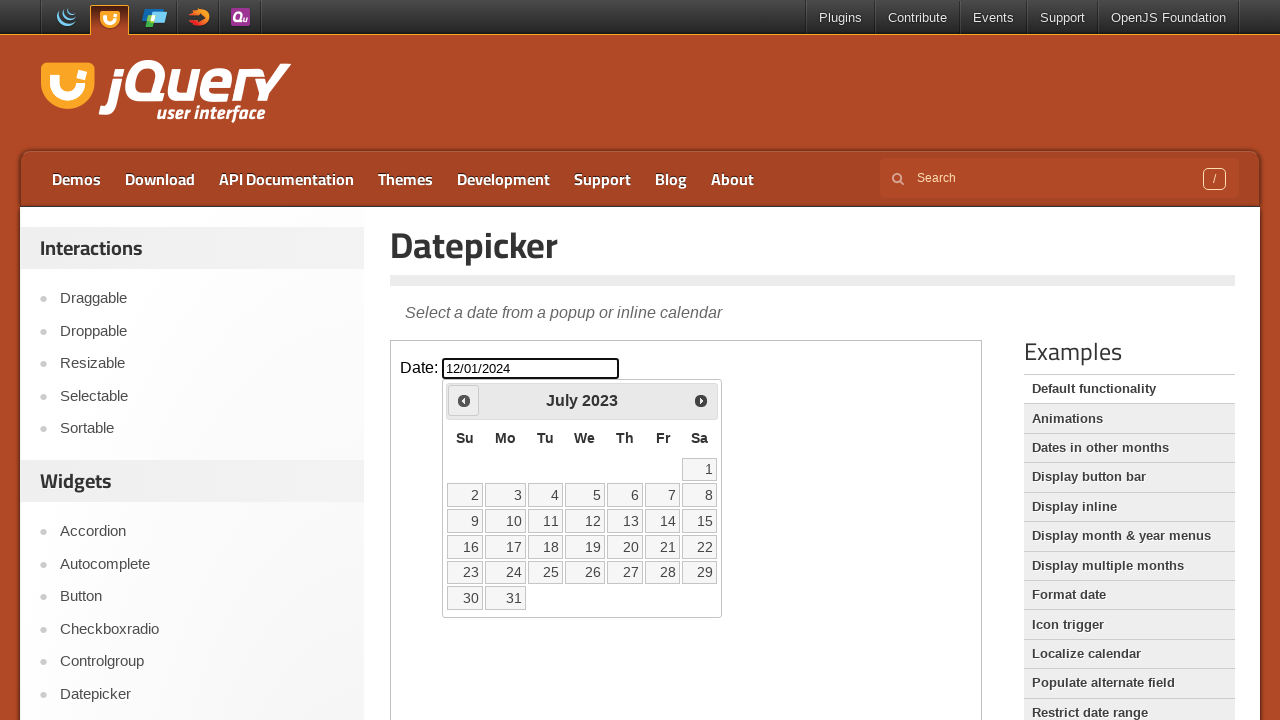

Clicked previous month button (currently viewing July 2023) at (464, 400) on iframe.demo-frame >> internal:control=enter-frame >> span.ui-icon-circle-triangl
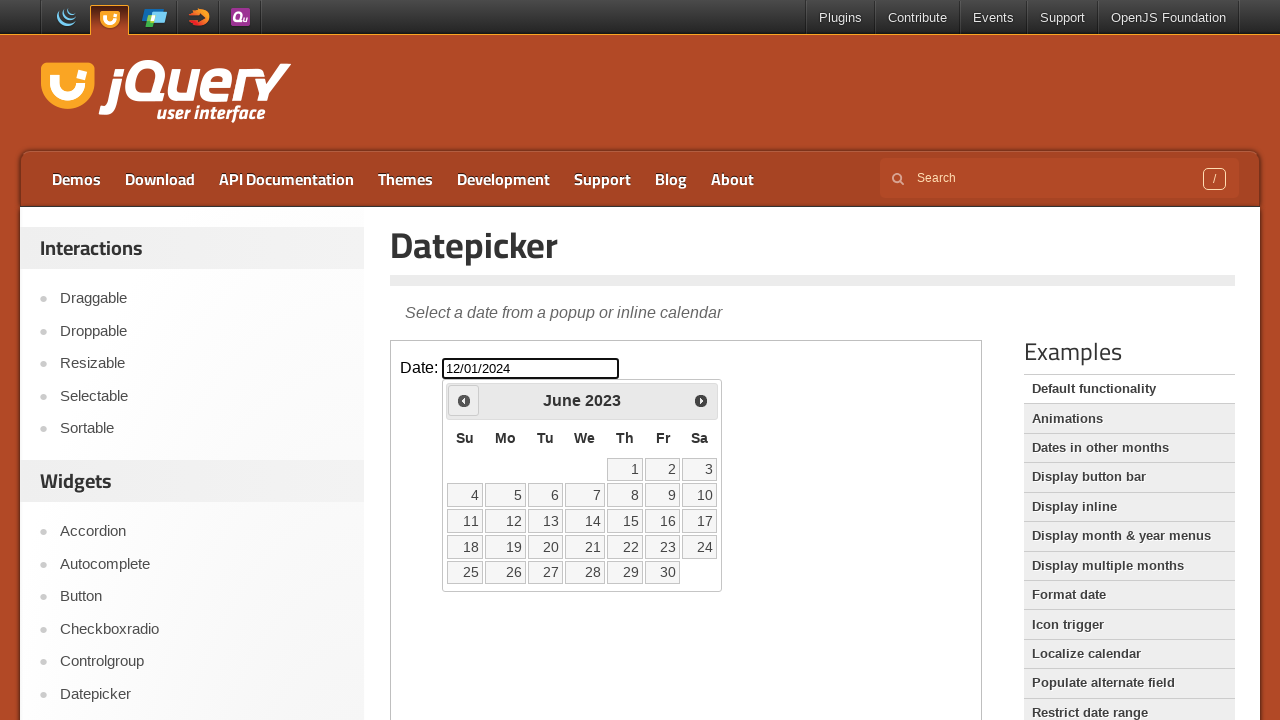

Waited for calendar to update
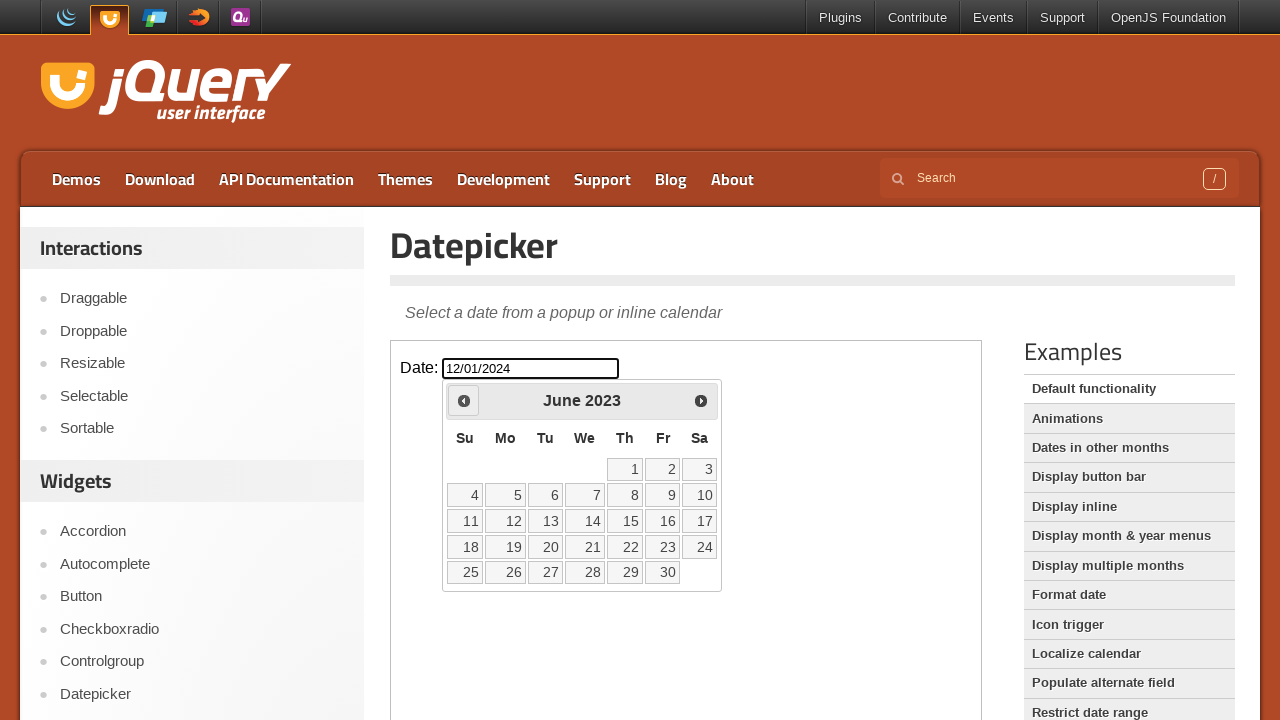

Clicked previous month button (currently viewing June 2023) at (464, 400) on iframe.demo-frame >> internal:control=enter-frame >> span.ui-icon-circle-triangl
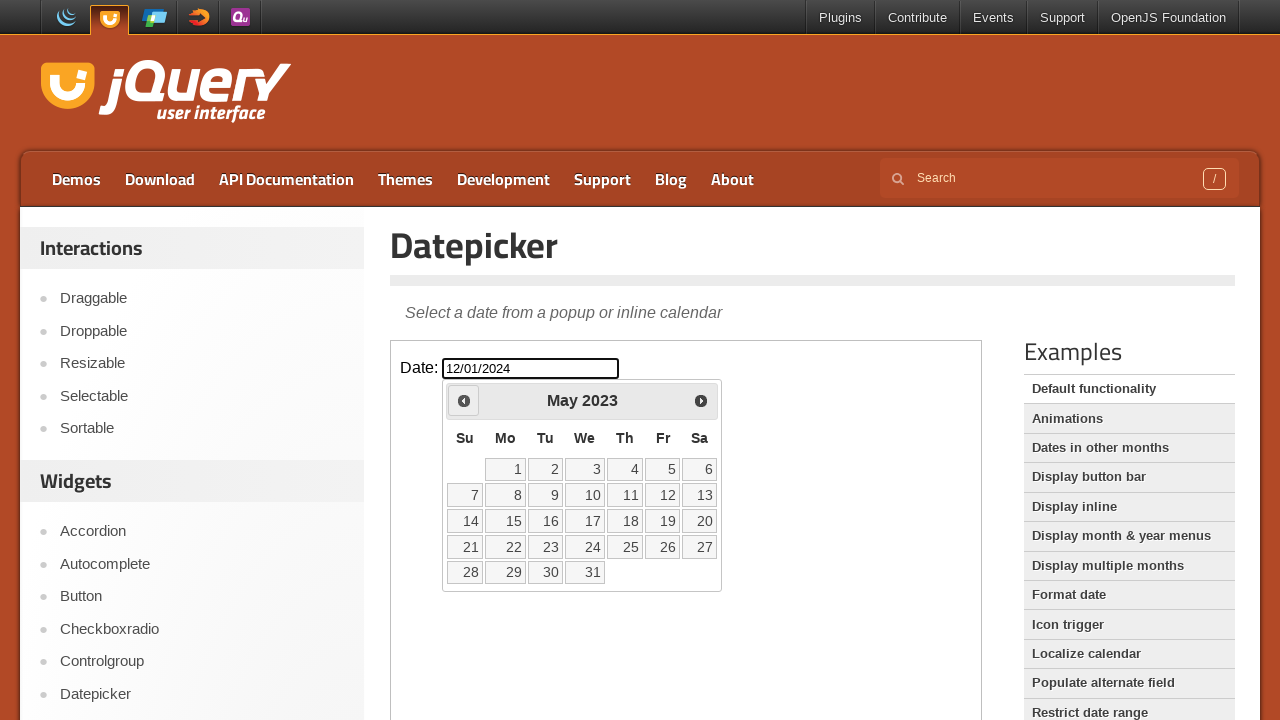

Waited for calendar to update
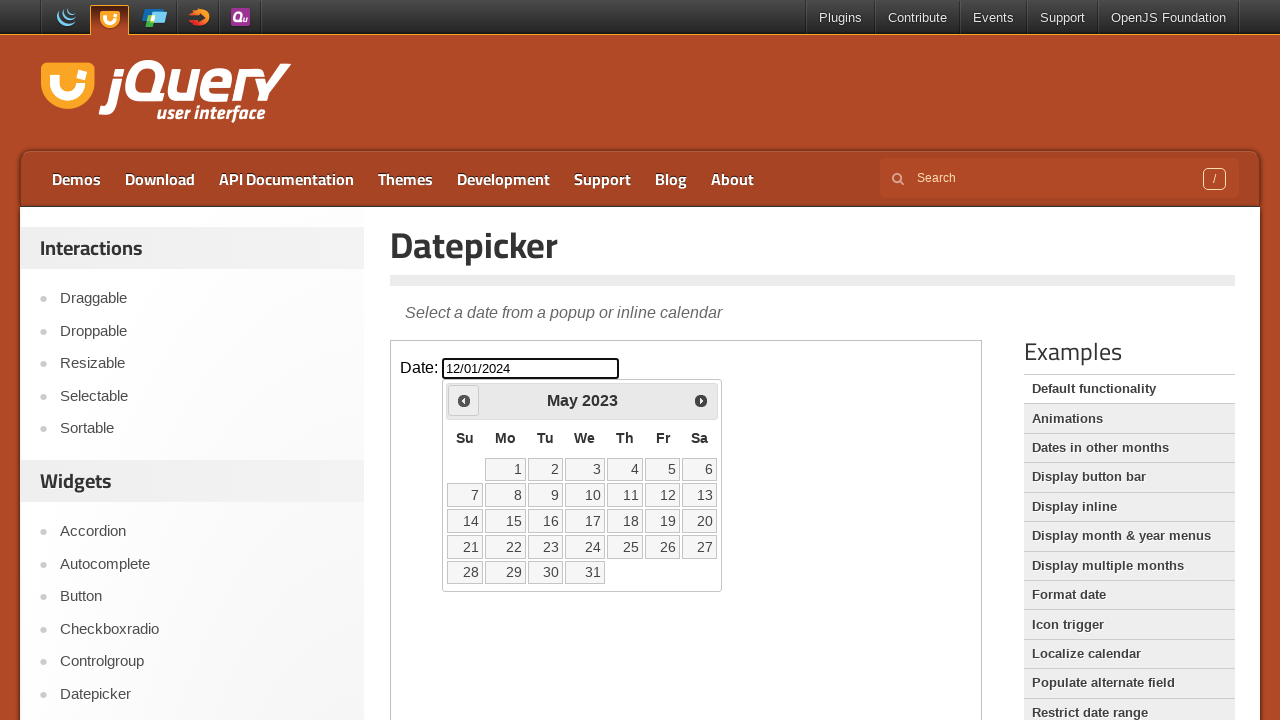

Clicked previous month button (currently viewing May 2023) at (464, 400) on iframe.demo-frame >> internal:control=enter-frame >> span.ui-icon-circle-triangl
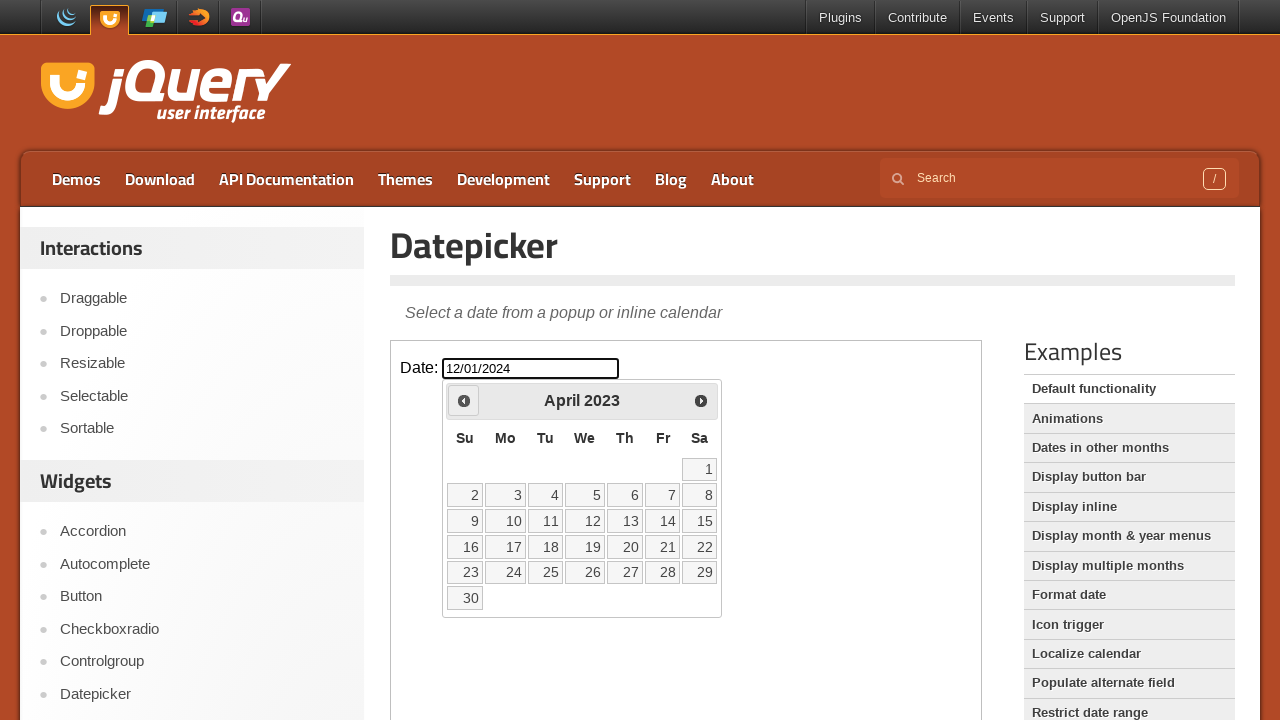

Waited for calendar to update
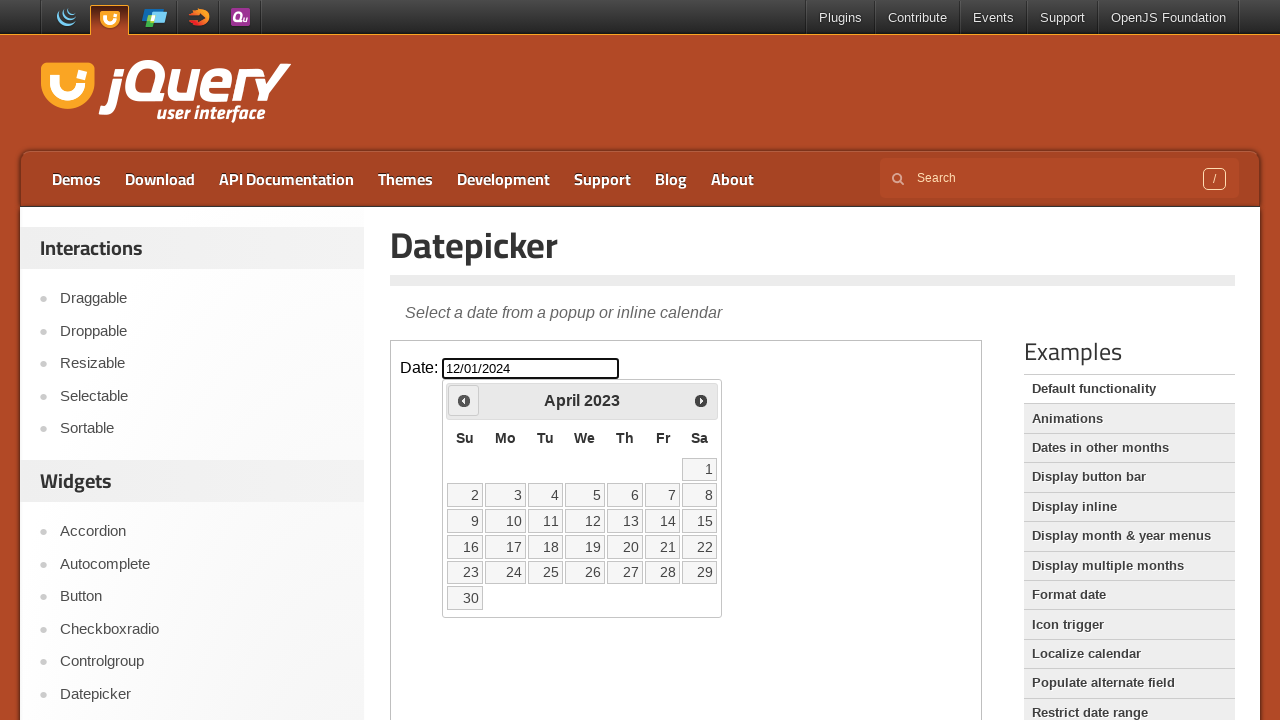

Clicked previous month button (currently viewing April 2023) at (464, 400) on iframe.demo-frame >> internal:control=enter-frame >> span.ui-icon-circle-triangl
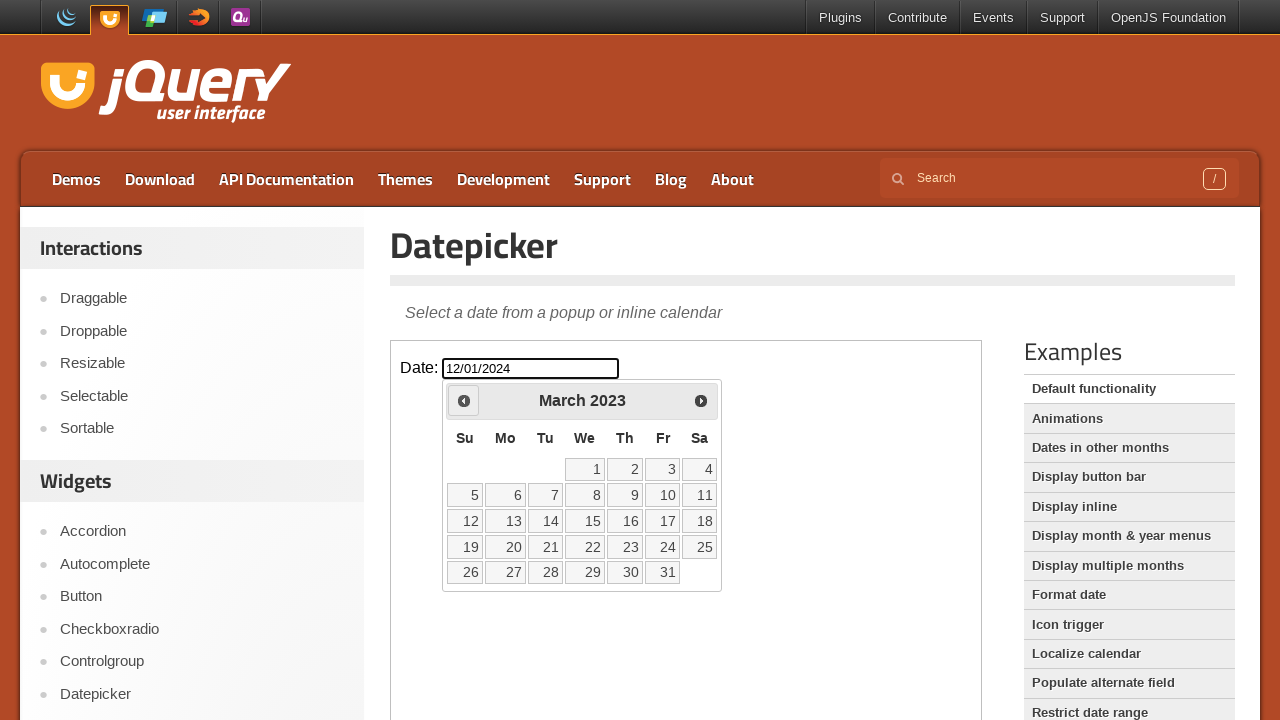

Waited for calendar to update
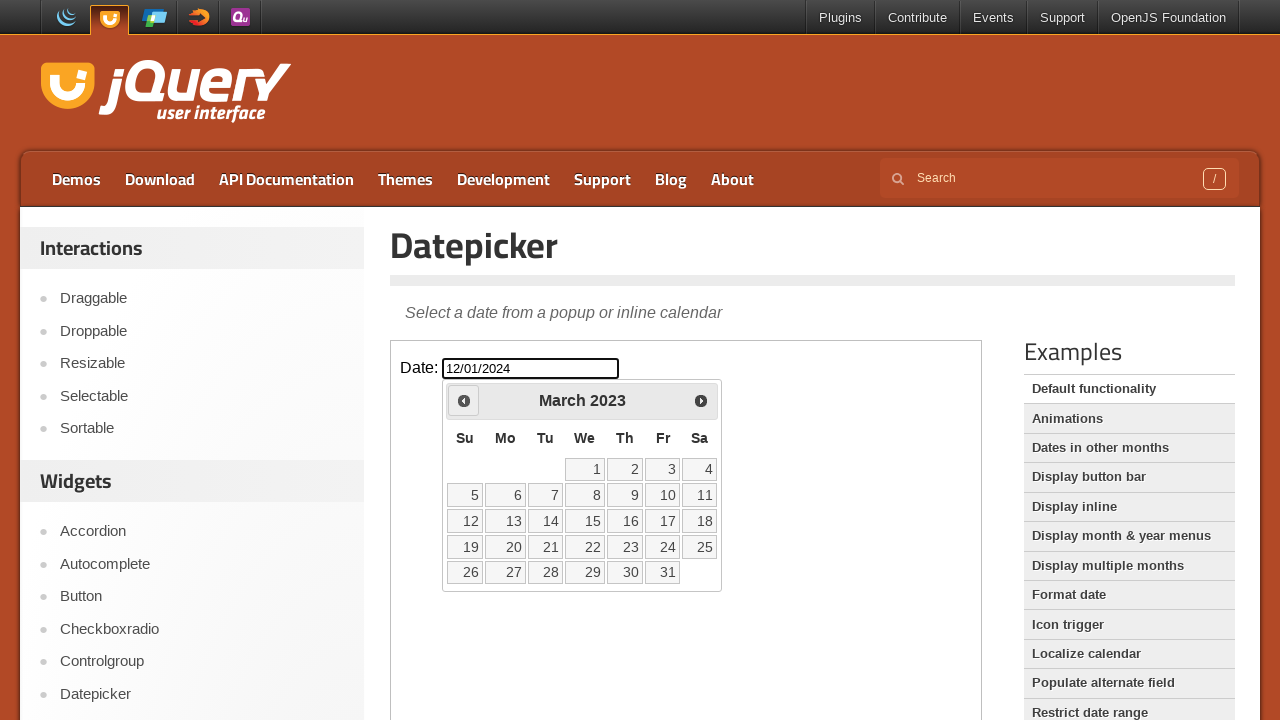

Clicked previous month button (currently viewing March 2023) at (464, 400) on iframe.demo-frame >> internal:control=enter-frame >> span.ui-icon-circle-triangl
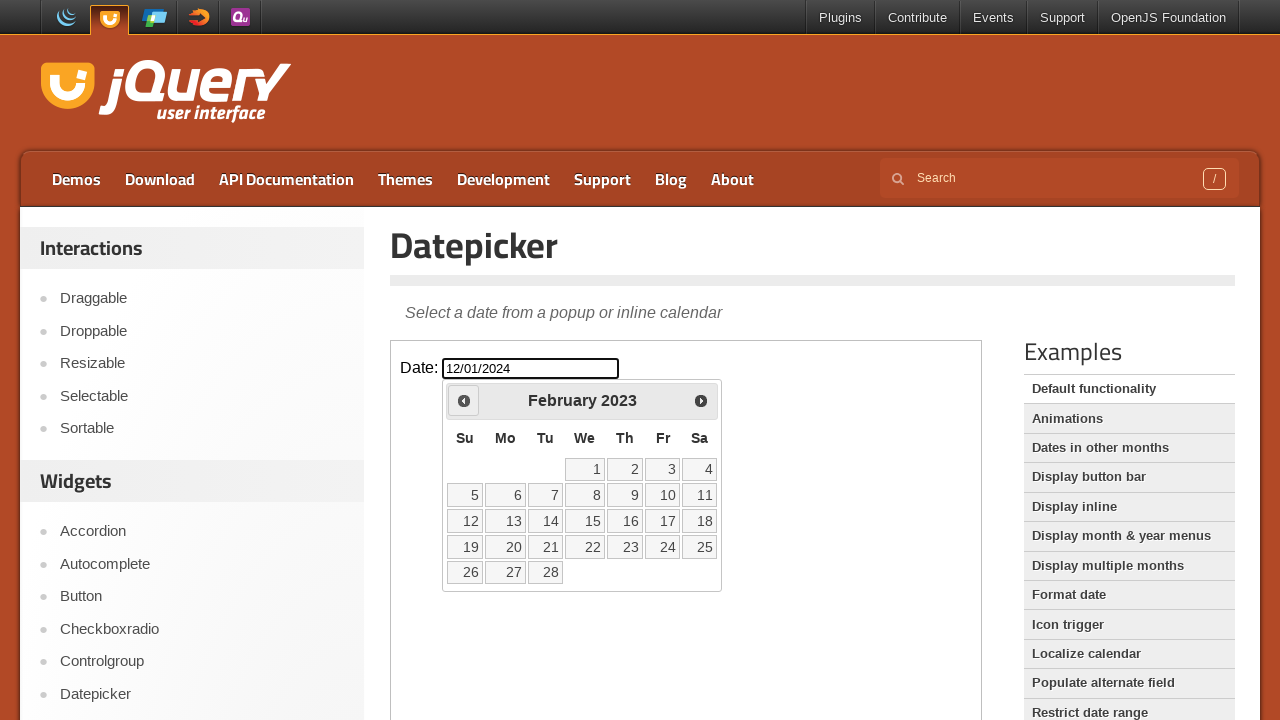

Waited for calendar to update
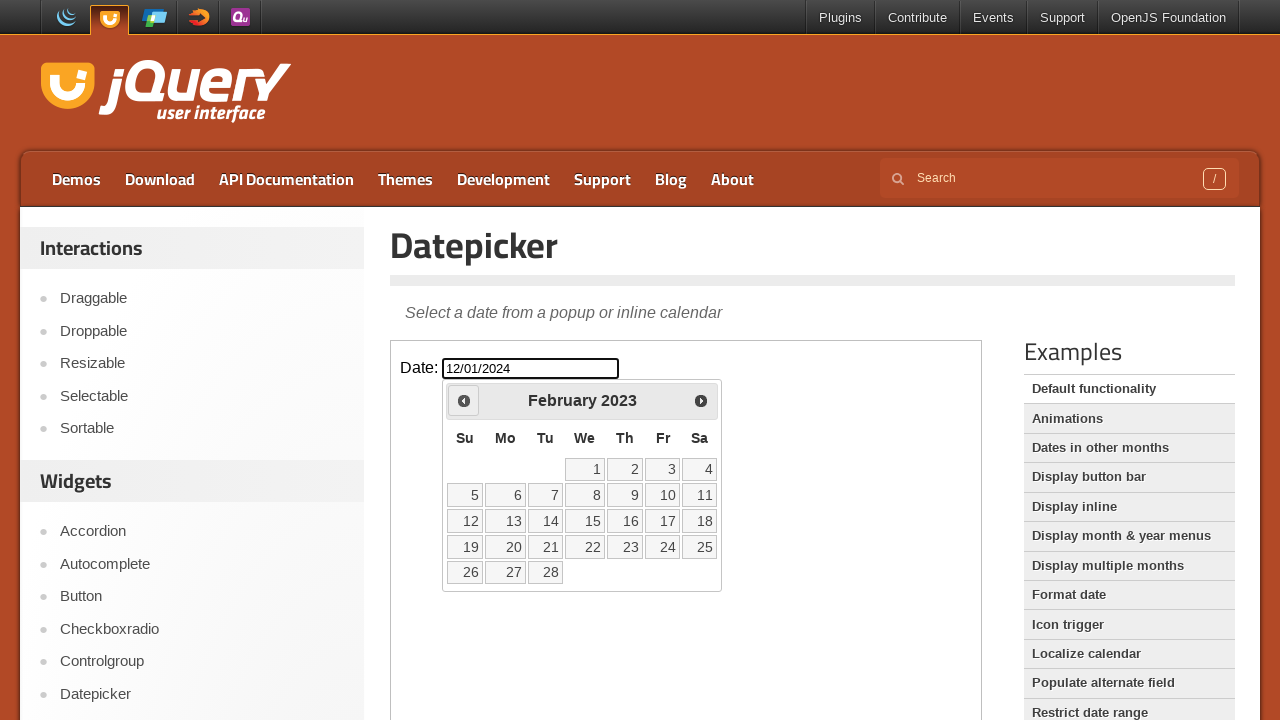

Clicked previous month button (currently viewing February 2023) at (464, 400) on iframe.demo-frame >> internal:control=enter-frame >> span.ui-icon-circle-triangl
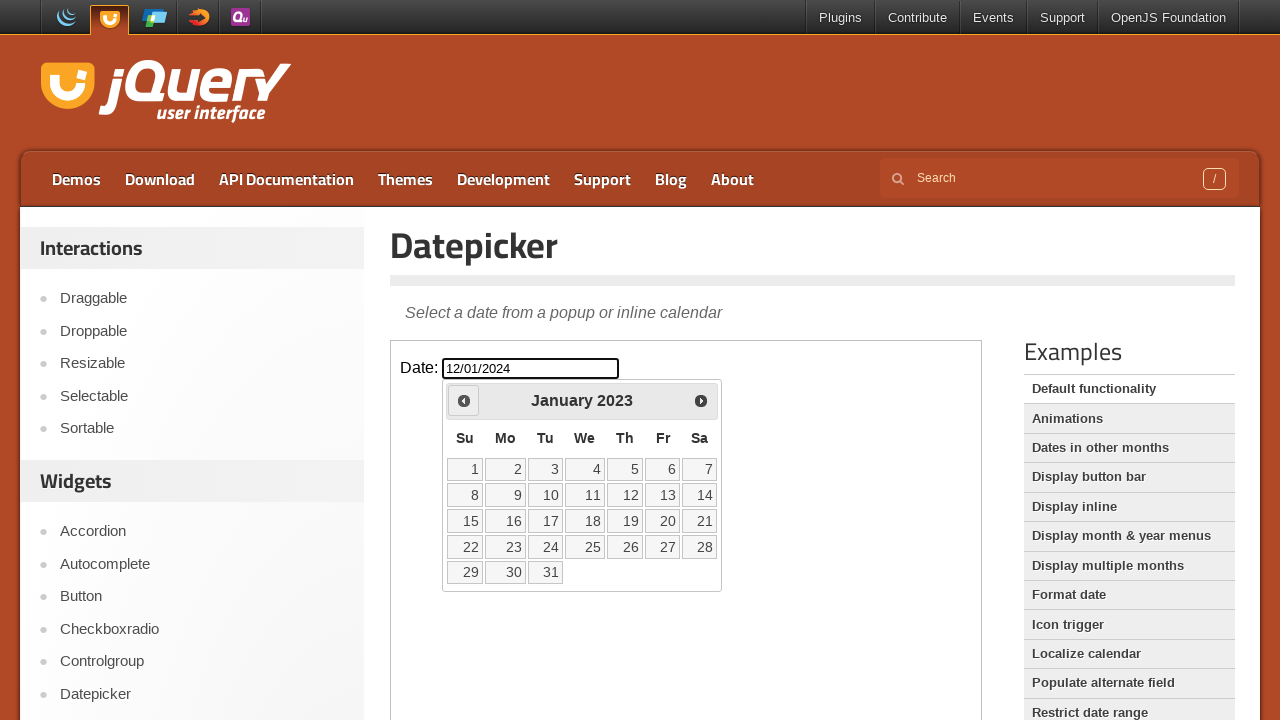

Waited for calendar to update
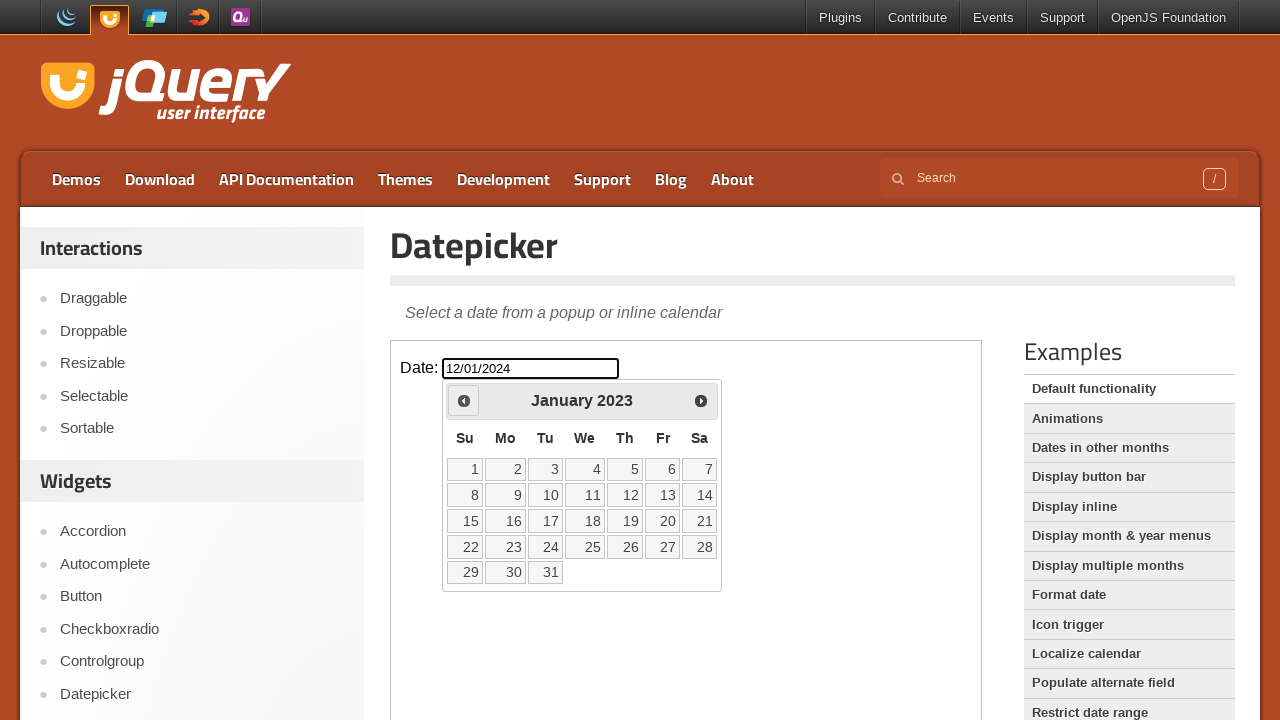

Clicked previous month button (currently viewing January 2023) at (464, 400) on iframe.demo-frame >> internal:control=enter-frame >> span.ui-icon-circle-triangl
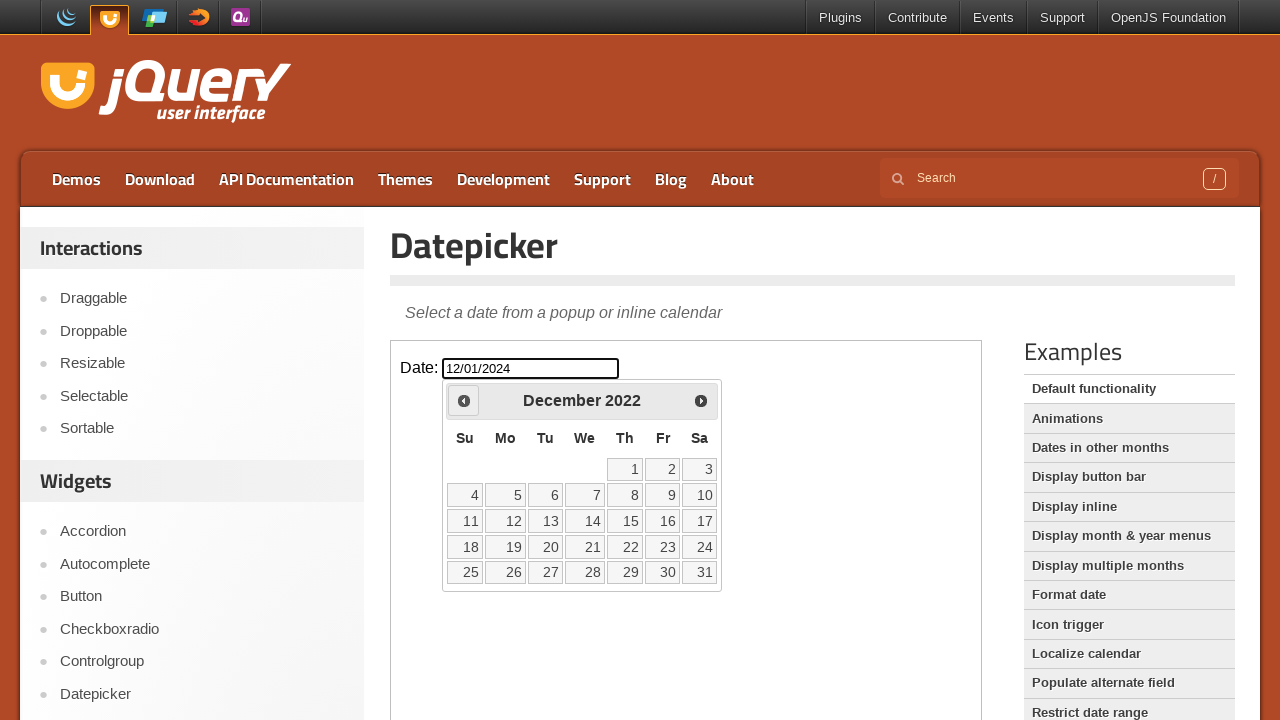

Waited for calendar to update
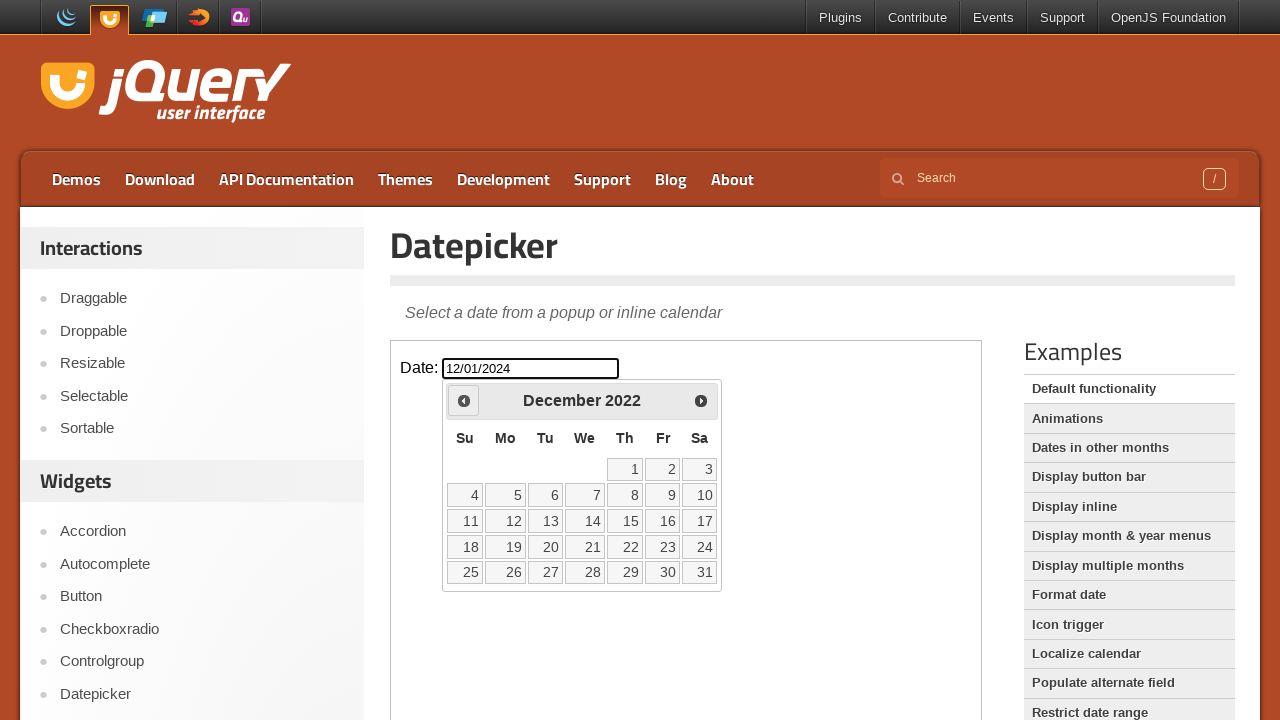

Clicked previous month button (currently viewing December 2022) at (464, 400) on iframe.demo-frame >> internal:control=enter-frame >> span.ui-icon-circle-triangl
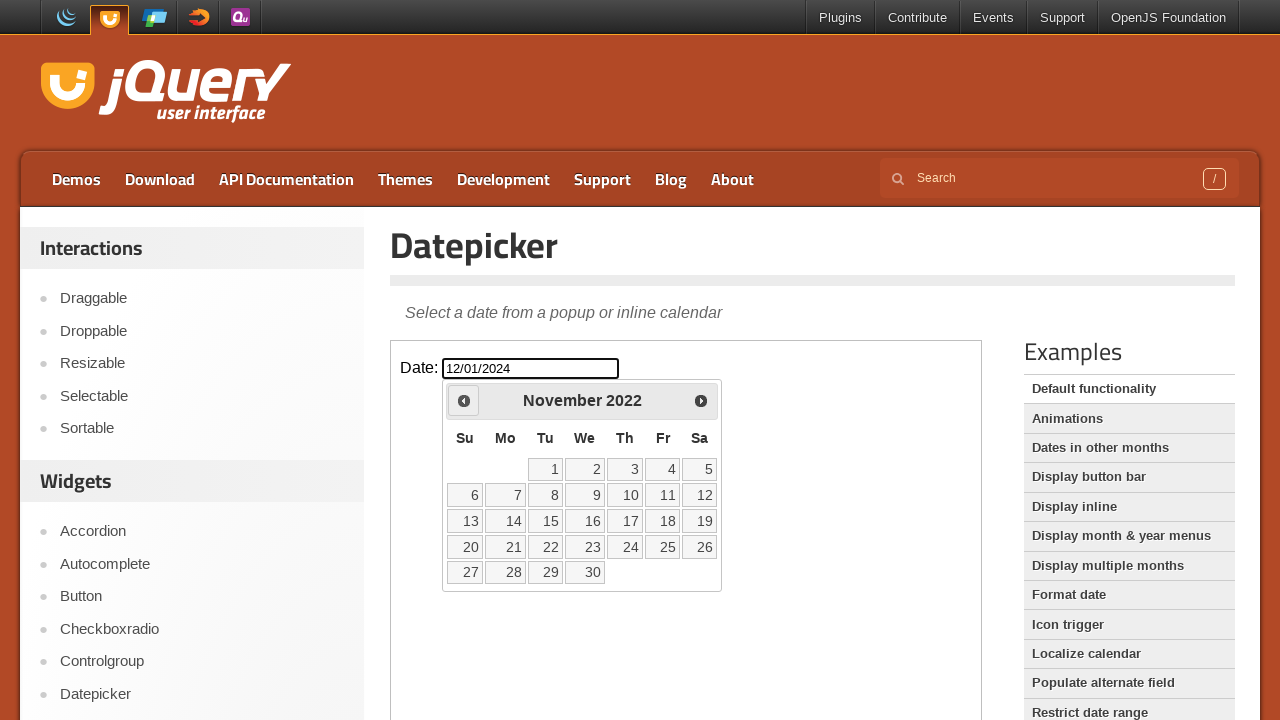

Waited for calendar to update
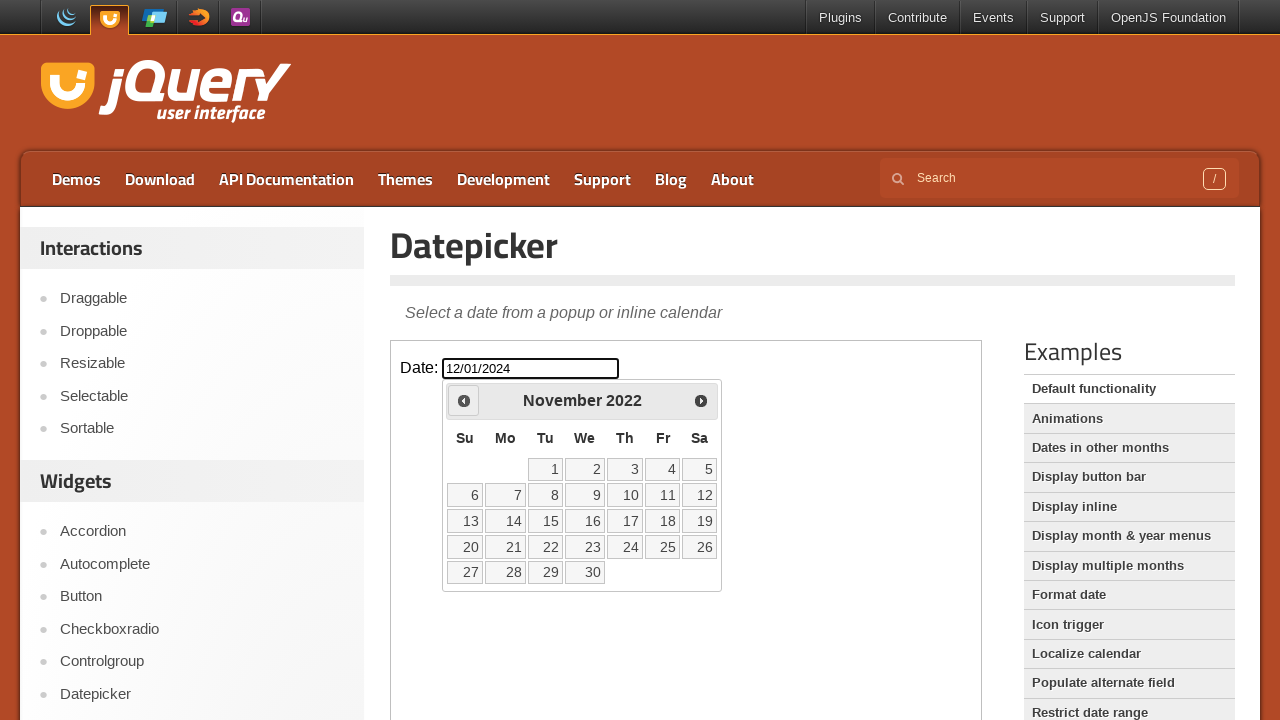

Clicked previous month button (currently viewing November 2022) at (464, 400) on iframe.demo-frame >> internal:control=enter-frame >> span.ui-icon-circle-triangl
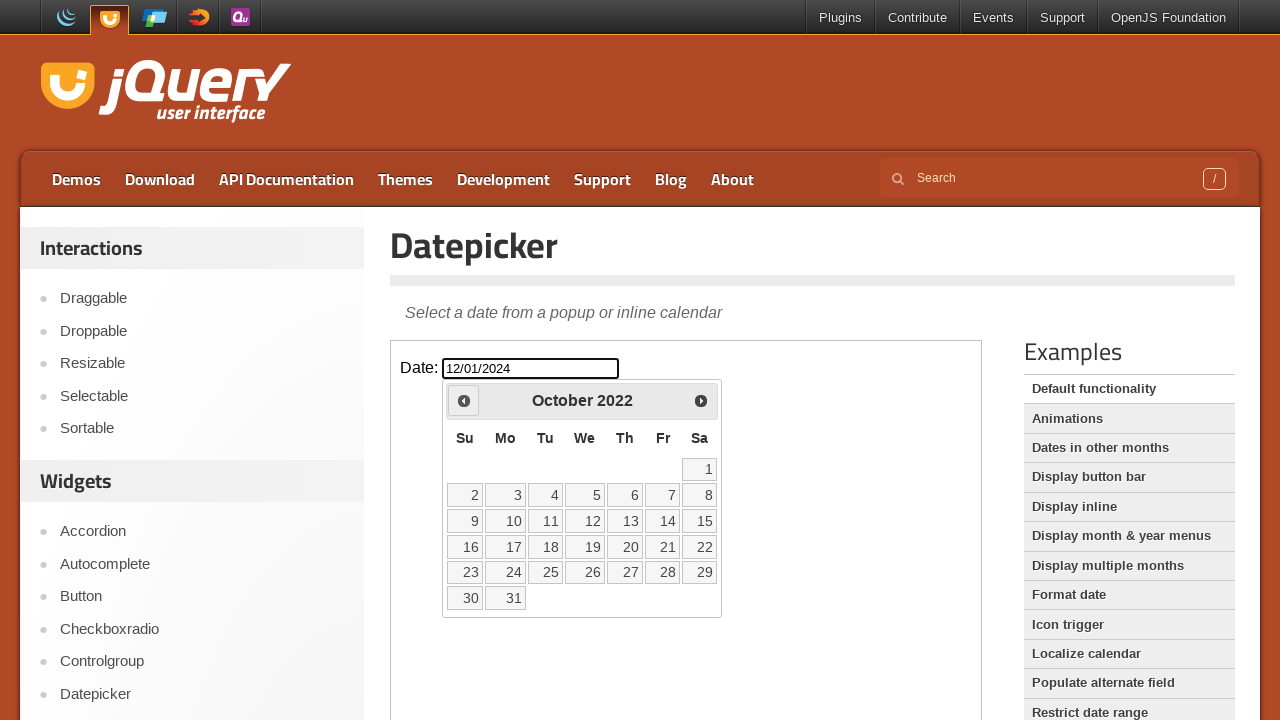

Waited for calendar to update
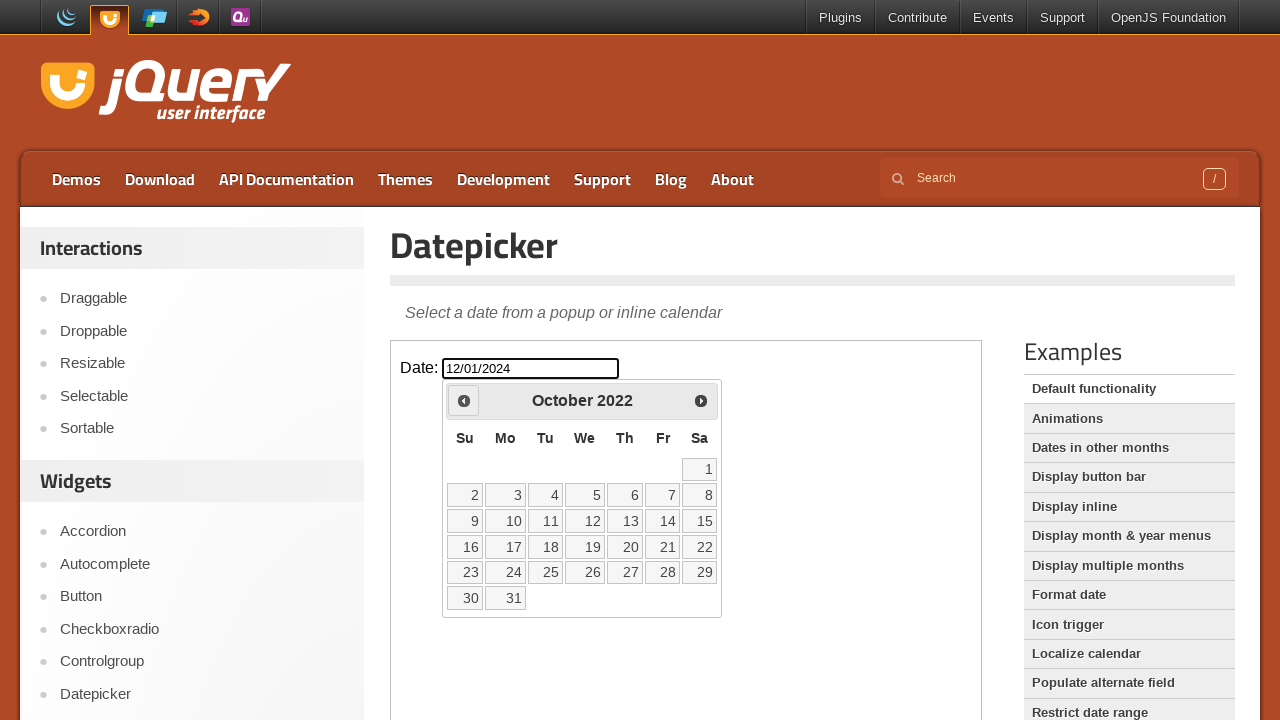

Clicked previous month button (currently viewing October 2022) at (464, 400) on iframe.demo-frame >> internal:control=enter-frame >> span.ui-icon-circle-triangl
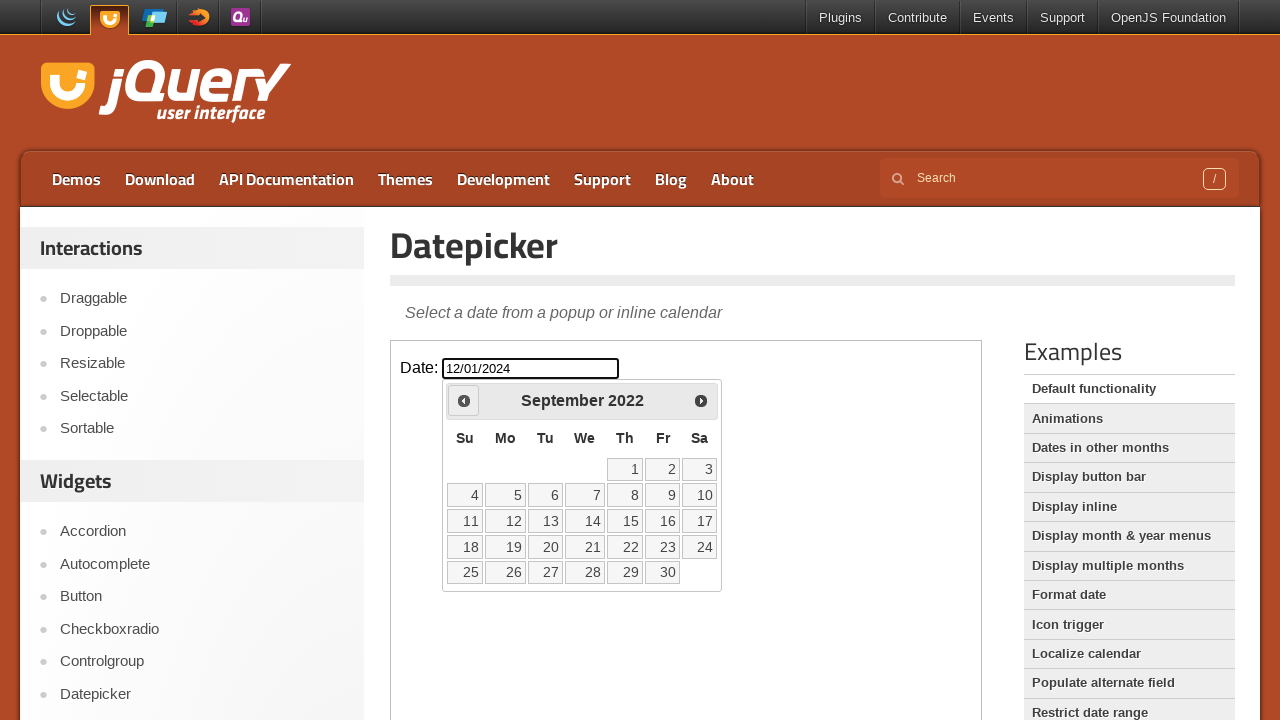

Waited for calendar to update
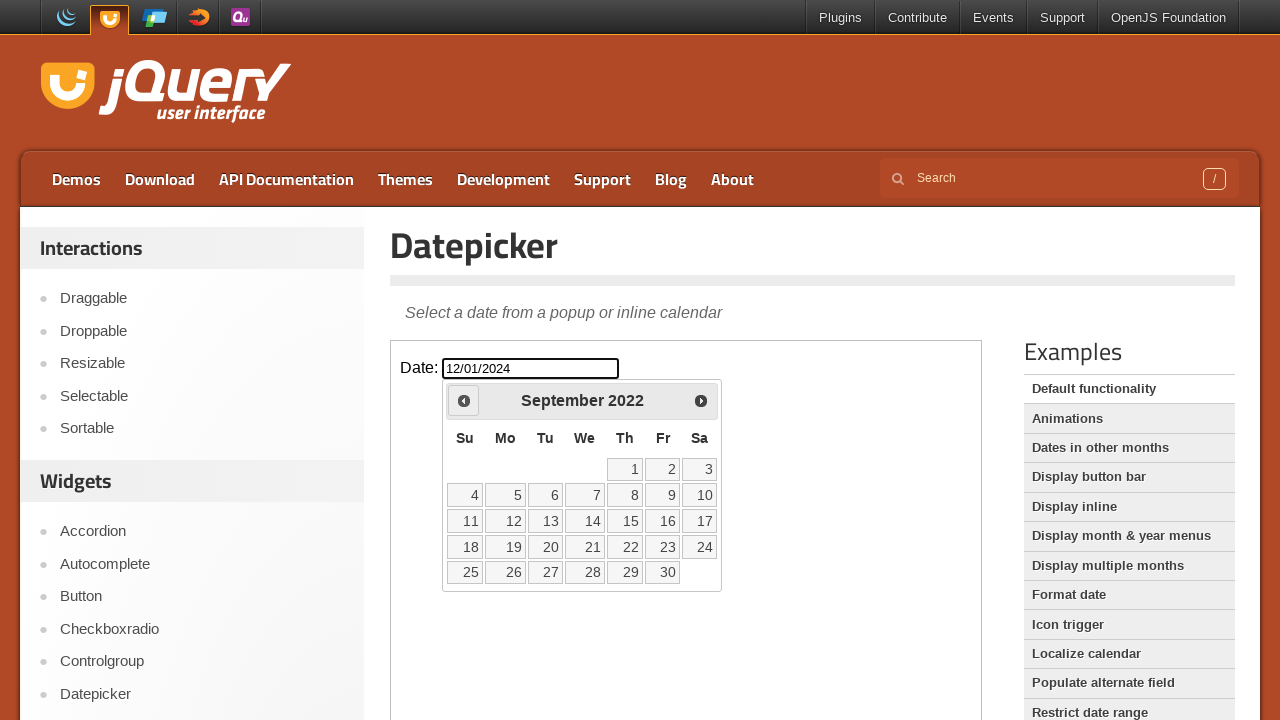

Clicked previous month button (currently viewing September 2022) at (464, 400) on iframe.demo-frame >> internal:control=enter-frame >> span.ui-icon-circle-triangl
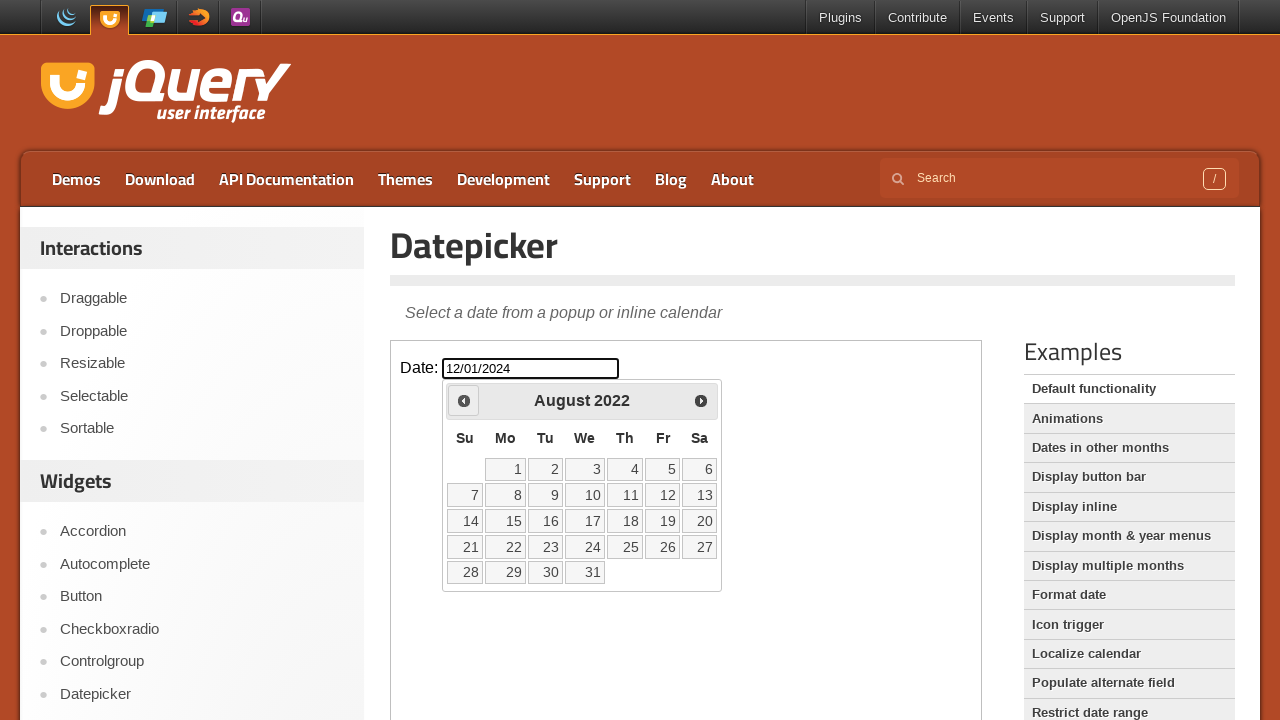

Waited for calendar to update
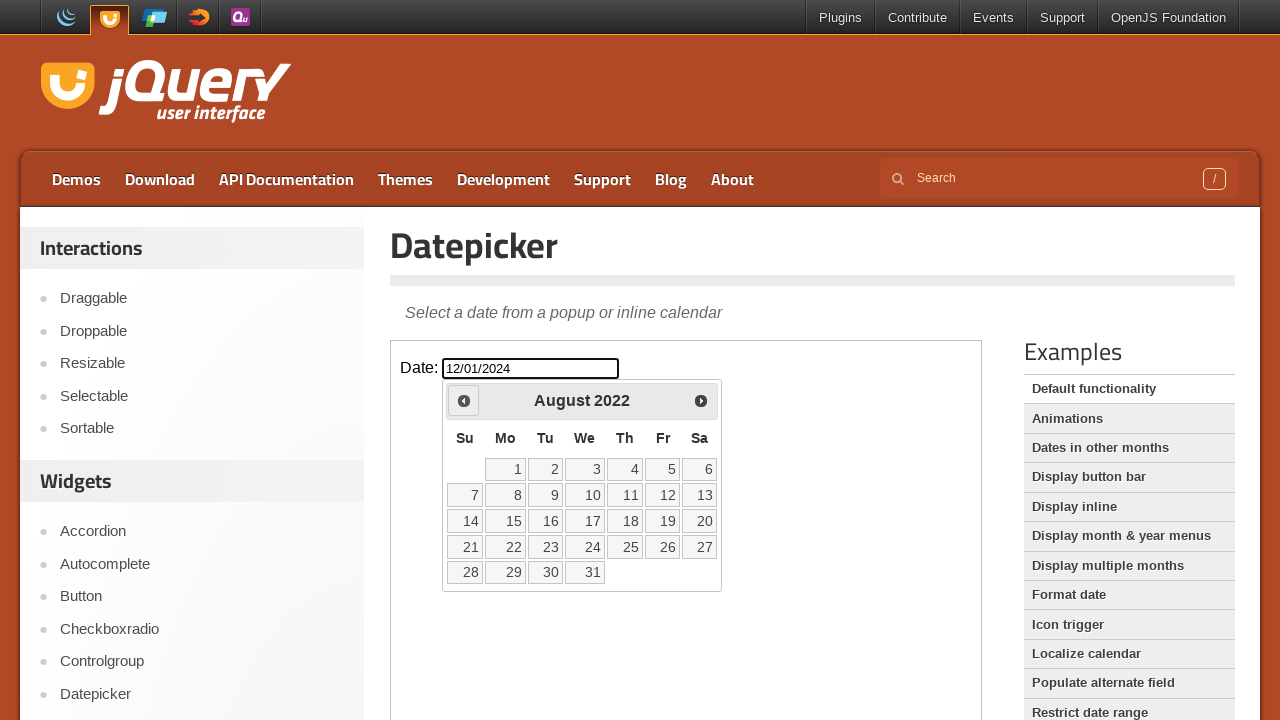

Clicked previous month button (currently viewing August 2022) at (464, 400) on iframe.demo-frame >> internal:control=enter-frame >> span.ui-icon-circle-triangl
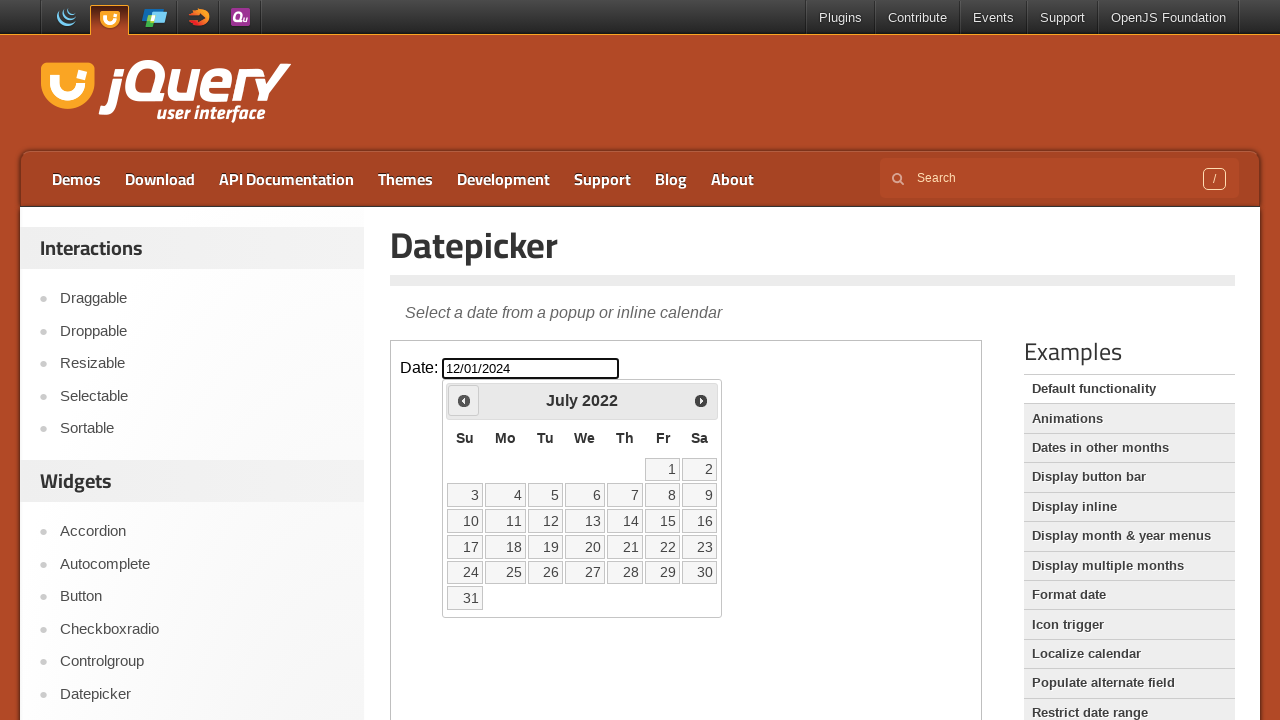

Waited for calendar to update
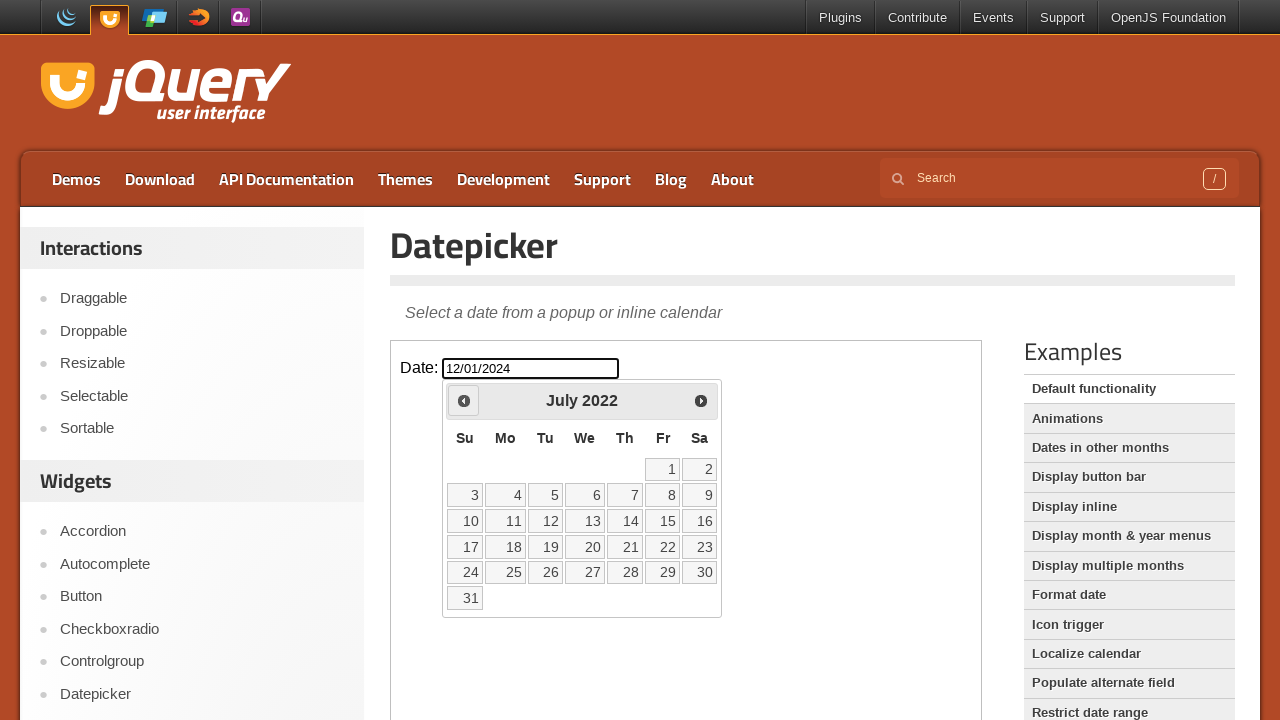

Clicked previous month button (currently viewing July 2022) at (464, 400) on iframe.demo-frame >> internal:control=enter-frame >> span.ui-icon-circle-triangl
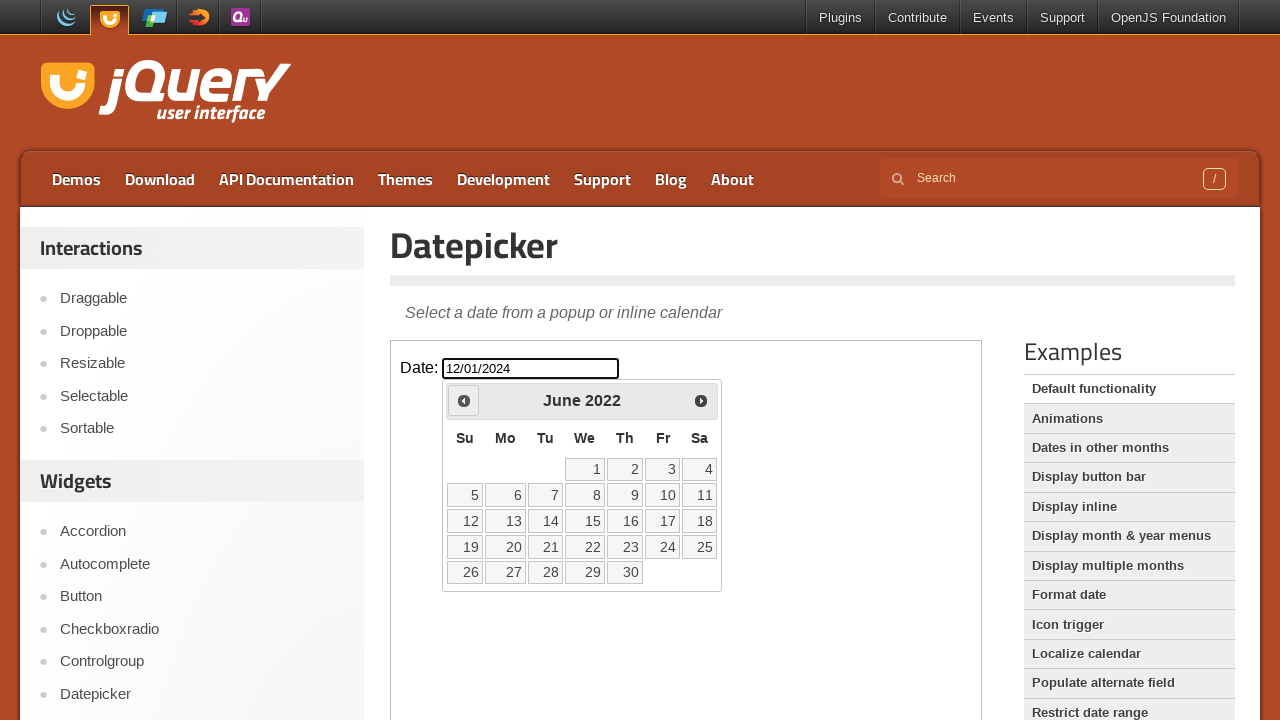

Waited for calendar to update
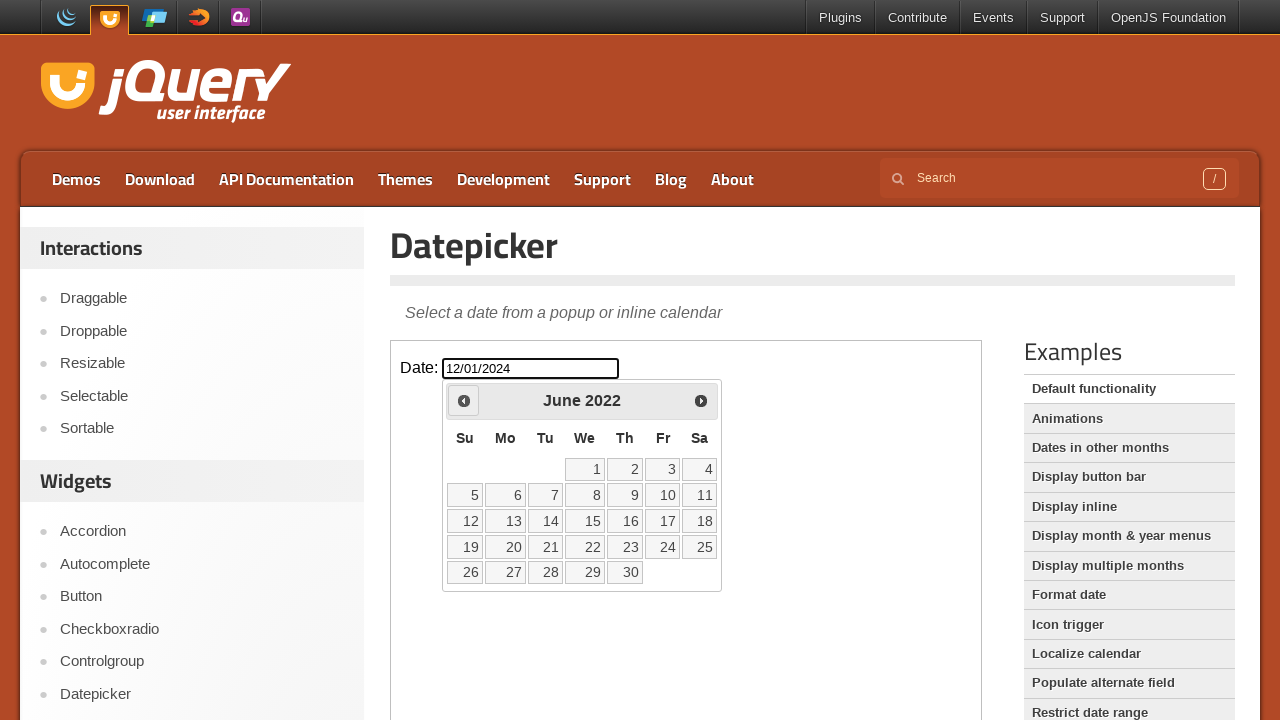

Clicked previous month button (currently viewing June 2022) at (464, 400) on iframe.demo-frame >> internal:control=enter-frame >> span.ui-icon-circle-triangl
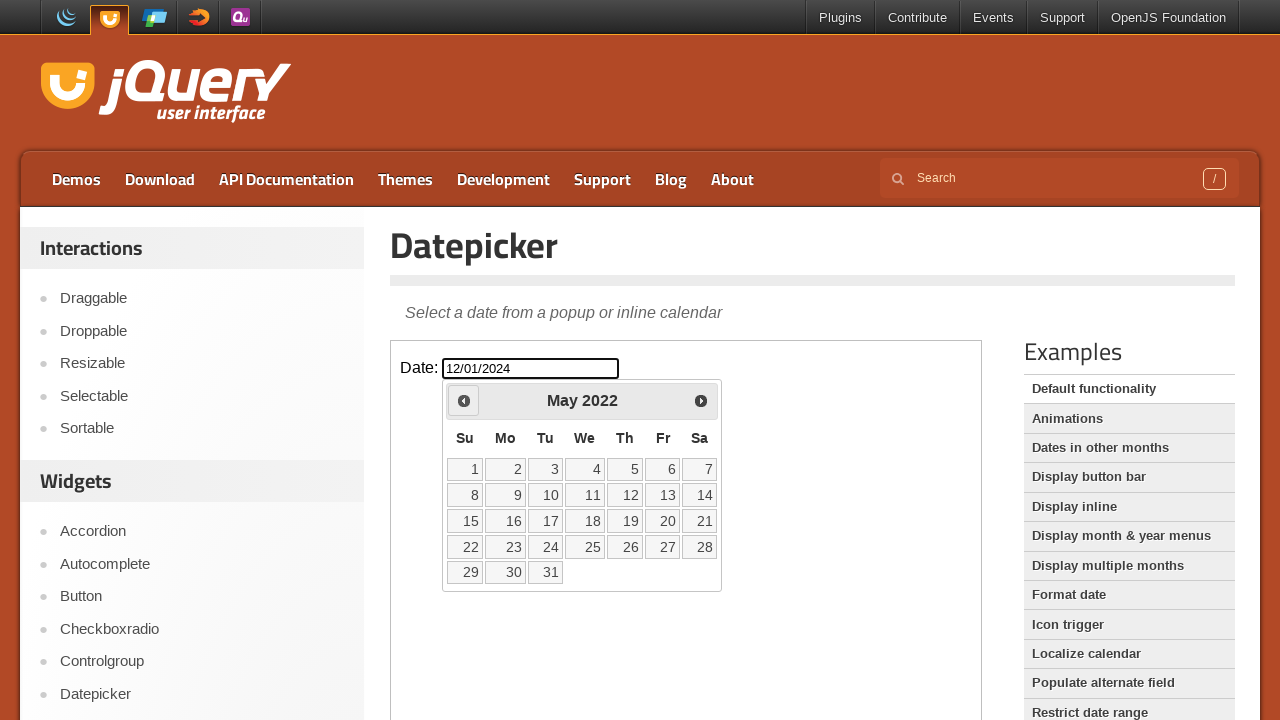

Waited for calendar to update
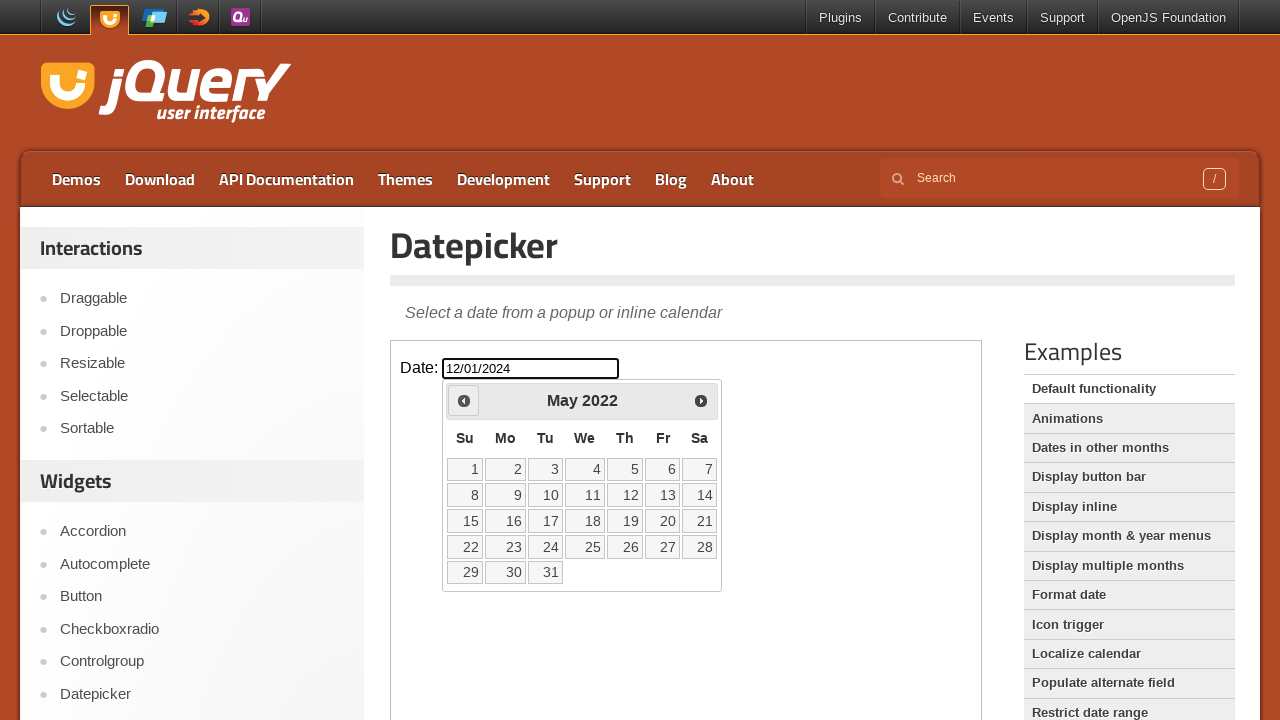

Clicked previous month button (currently viewing May 2022) at (464, 400) on iframe.demo-frame >> internal:control=enter-frame >> span.ui-icon-circle-triangl
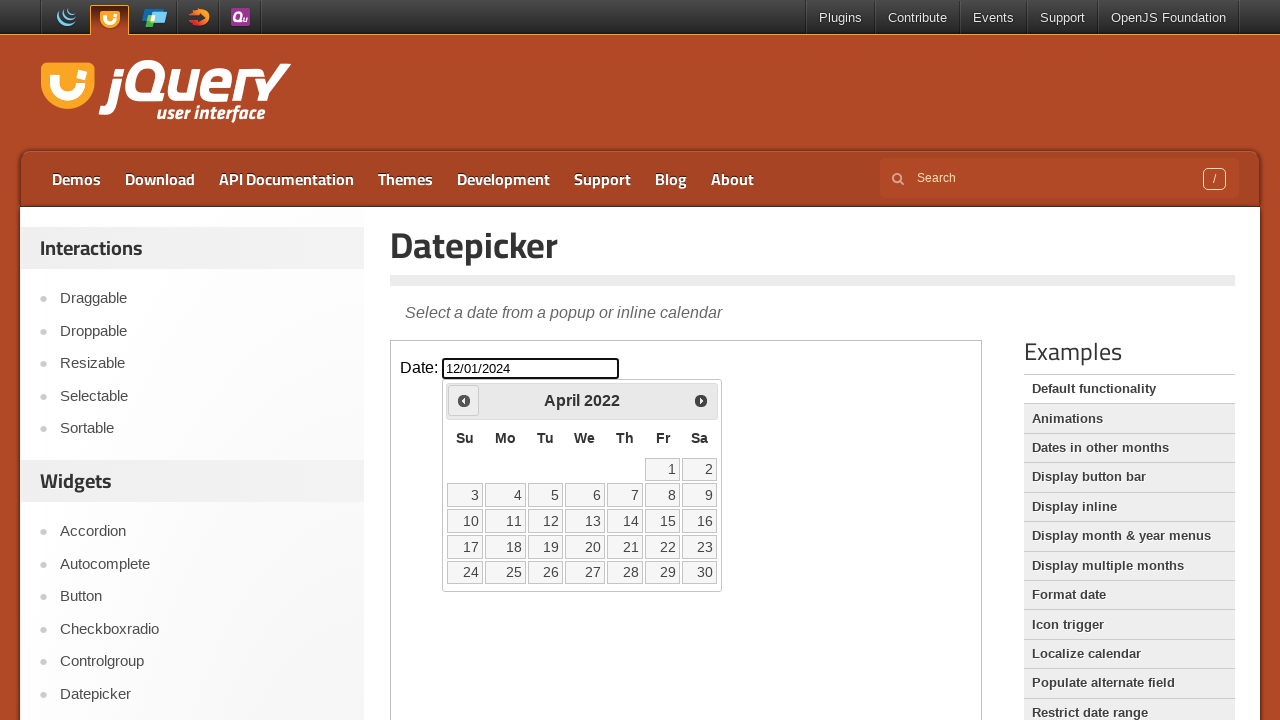

Waited for calendar to update
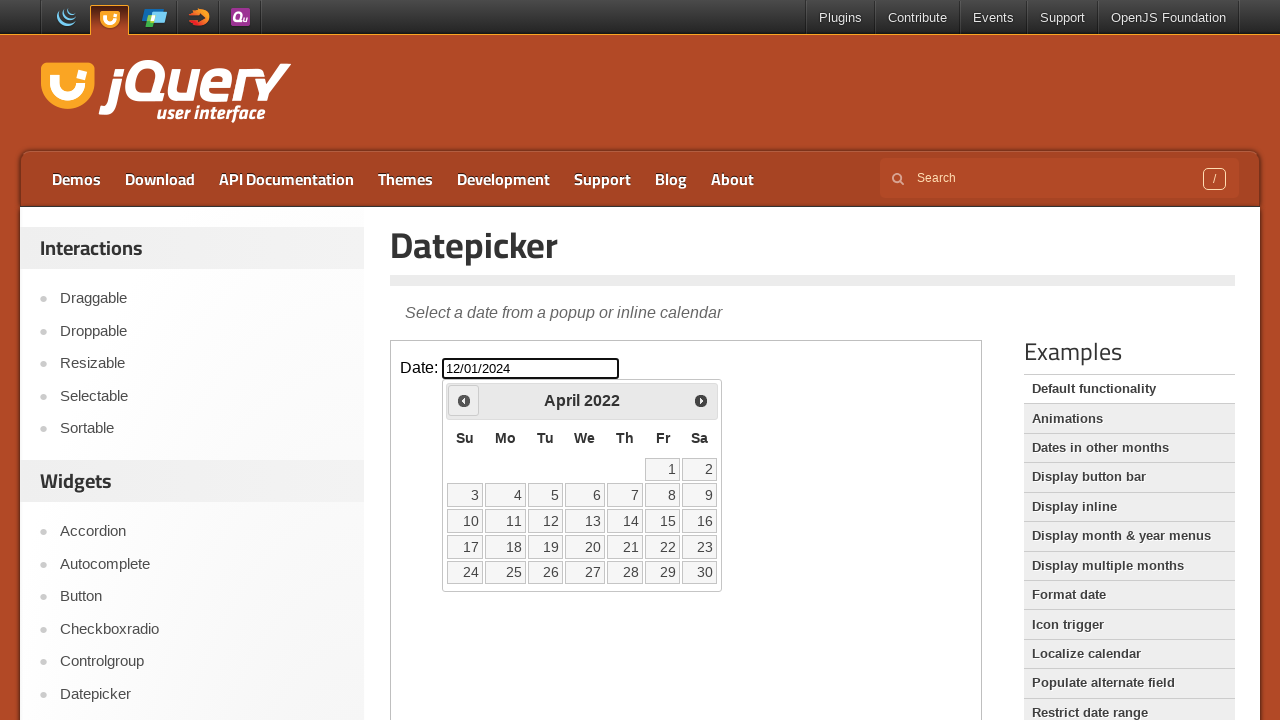

Clicked previous month button (currently viewing April 2022) at (464, 400) on iframe.demo-frame >> internal:control=enter-frame >> span.ui-icon-circle-triangl
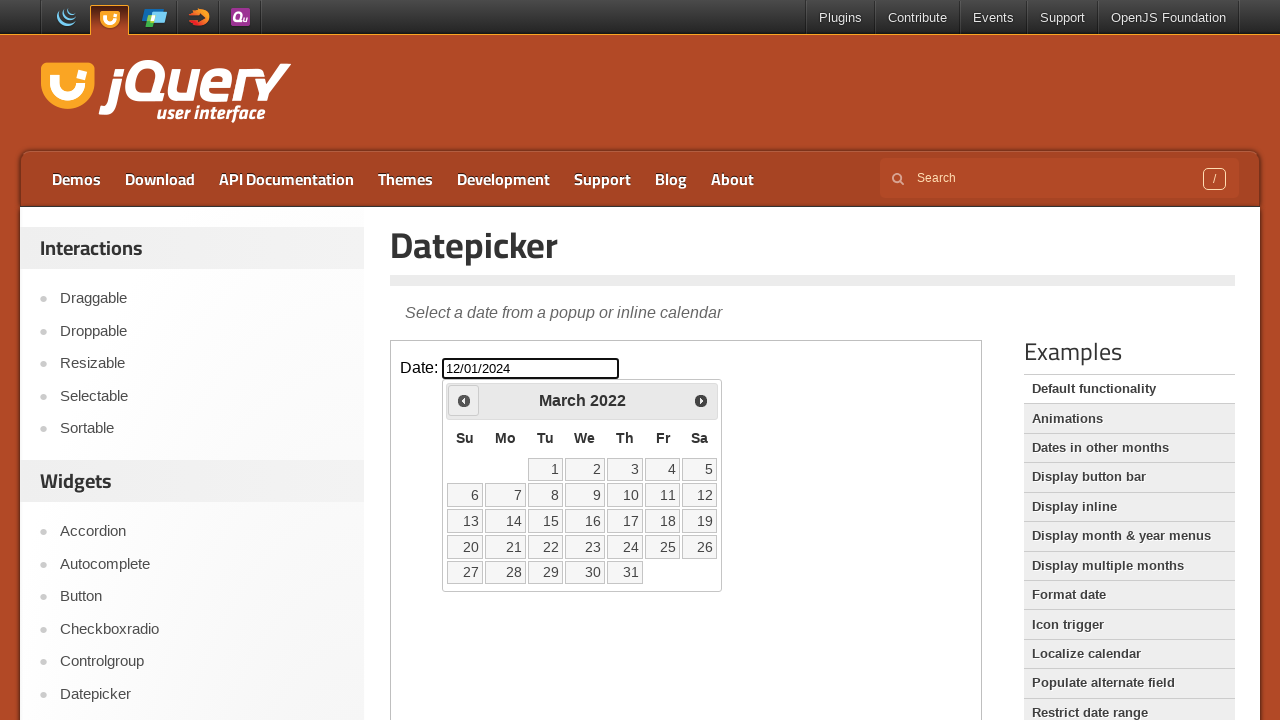

Waited for calendar to update
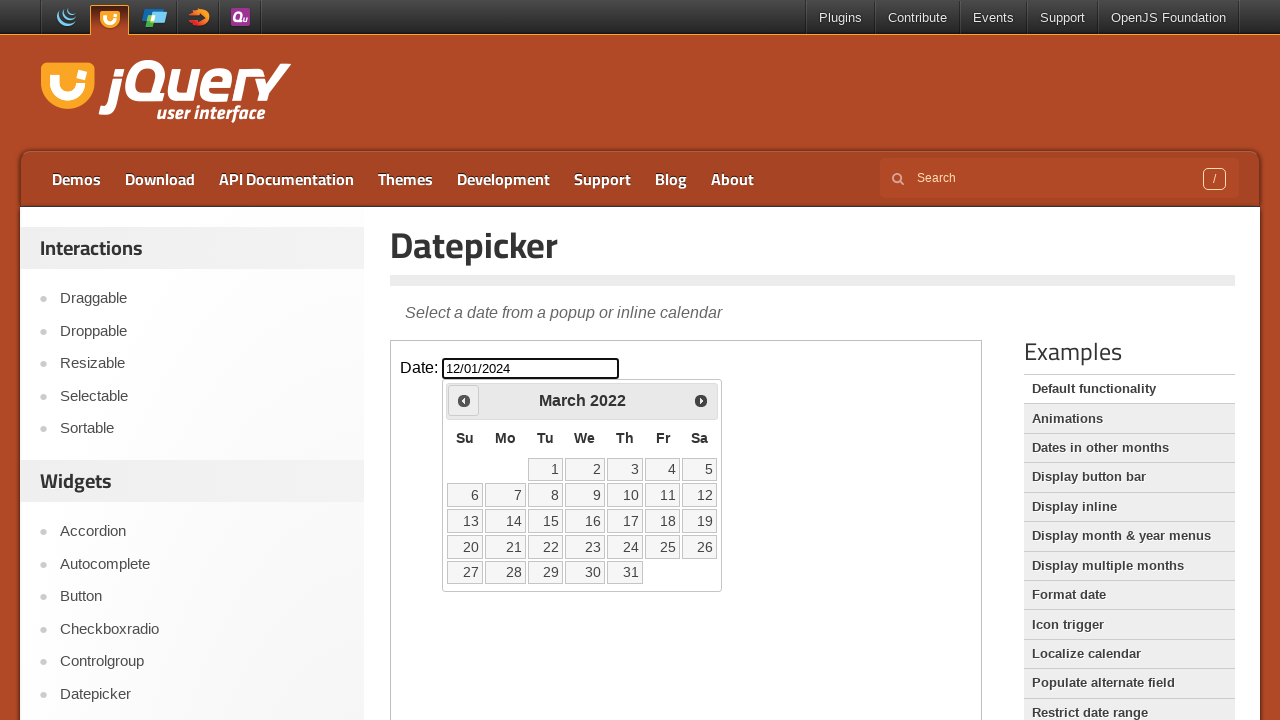

Clicked previous month button (currently viewing March 2022) at (464, 400) on iframe.demo-frame >> internal:control=enter-frame >> span.ui-icon-circle-triangl
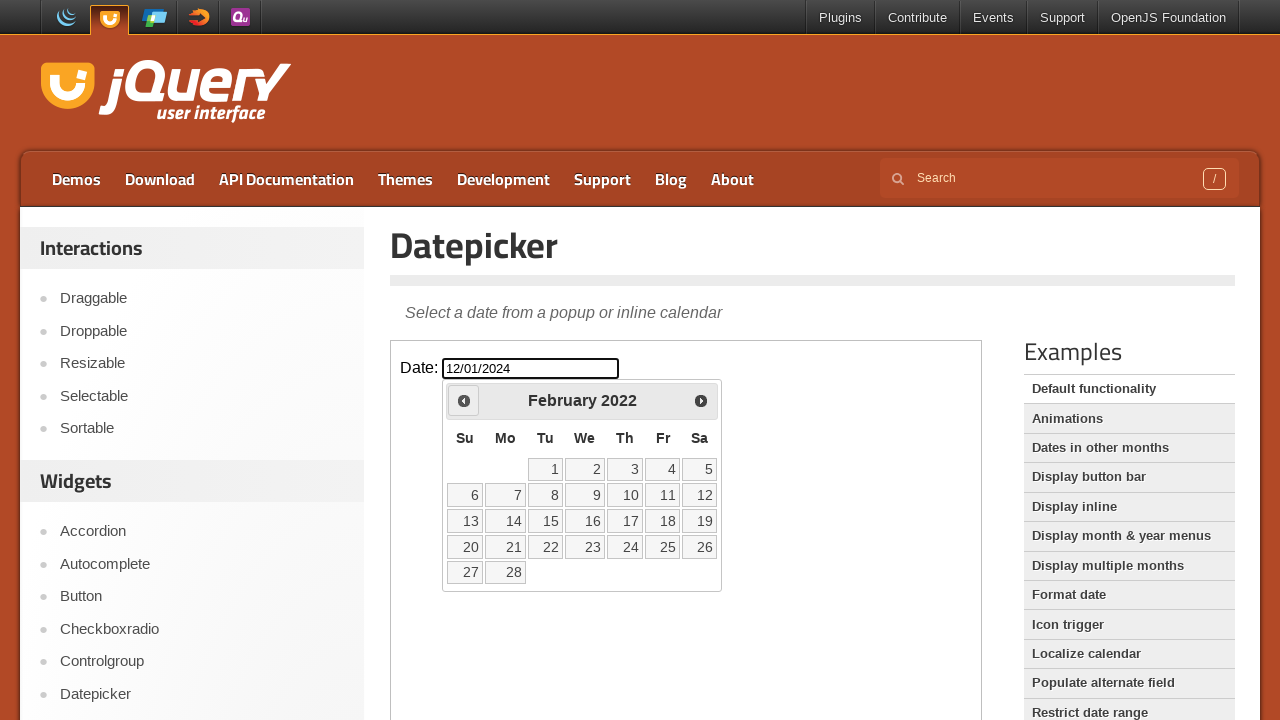

Waited for calendar to update
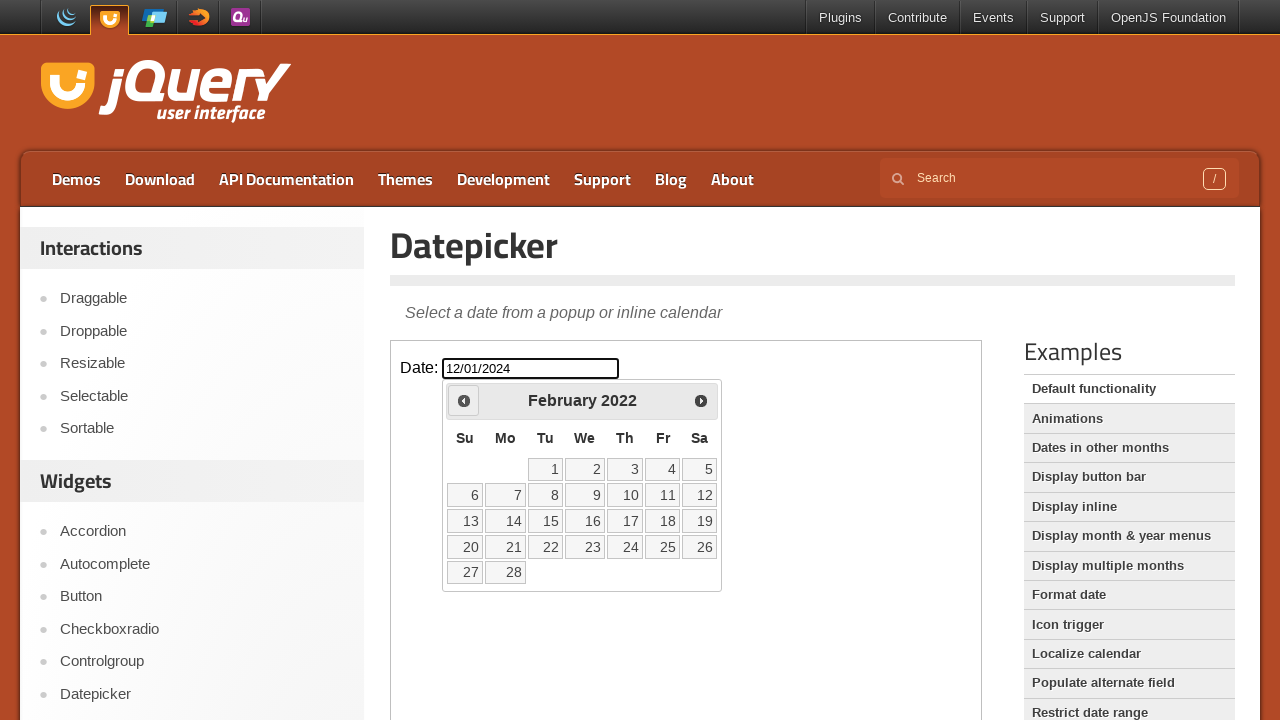

Clicked previous month button (currently viewing February 2022) at (464, 400) on iframe.demo-frame >> internal:control=enter-frame >> span.ui-icon-circle-triangl
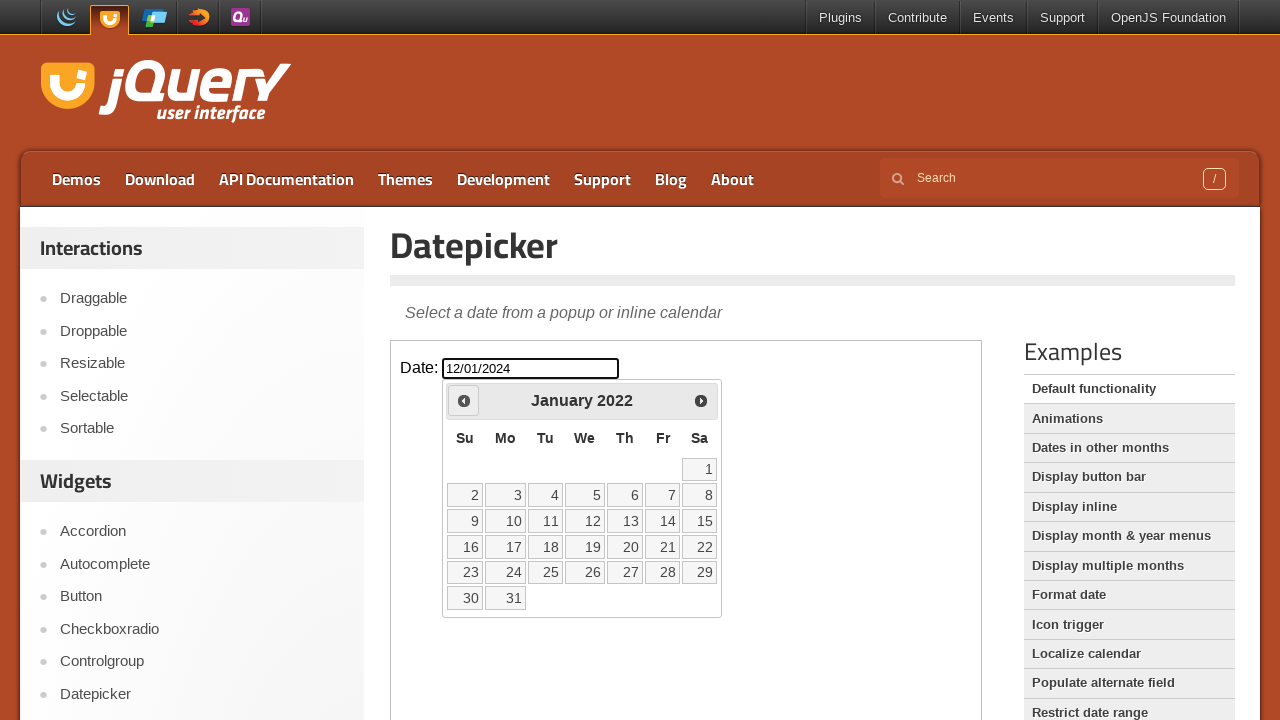

Waited for calendar to update
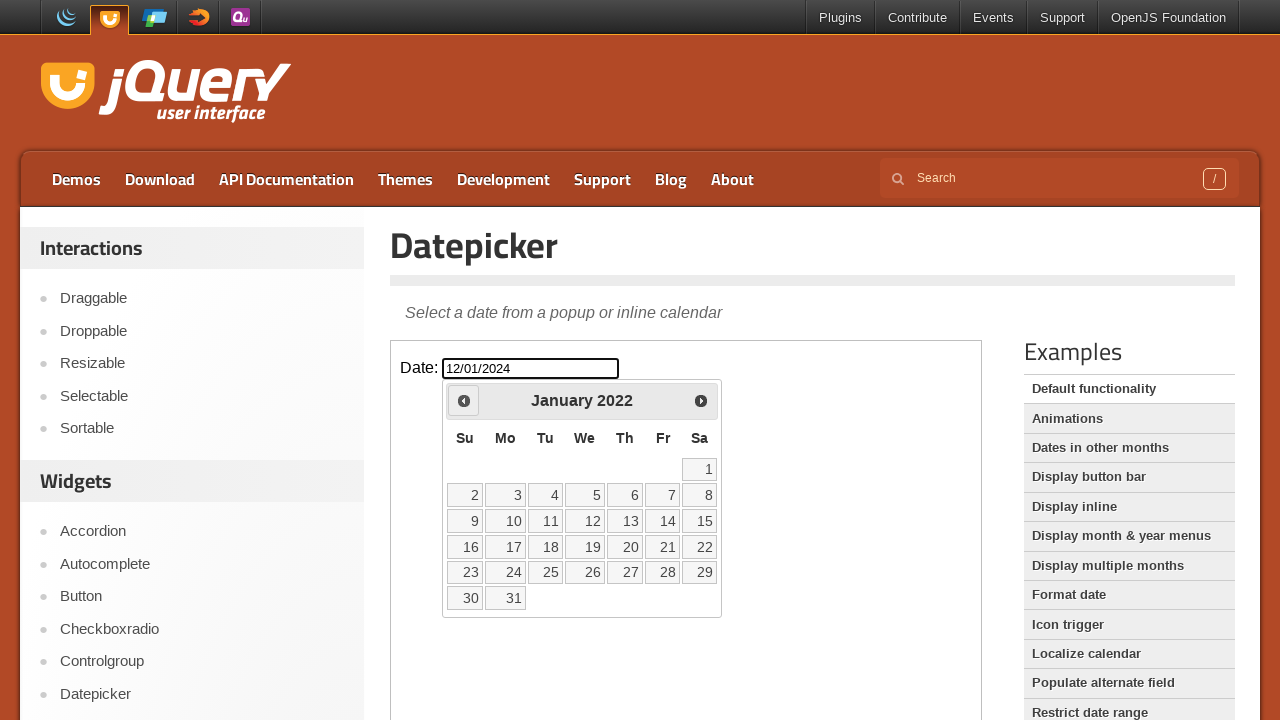

Clicked previous month button (currently viewing January 2022) at (464, 400) on iframe.demo-frame >> internal:control=enter-frame >> span.ui-icon-circle-triangl
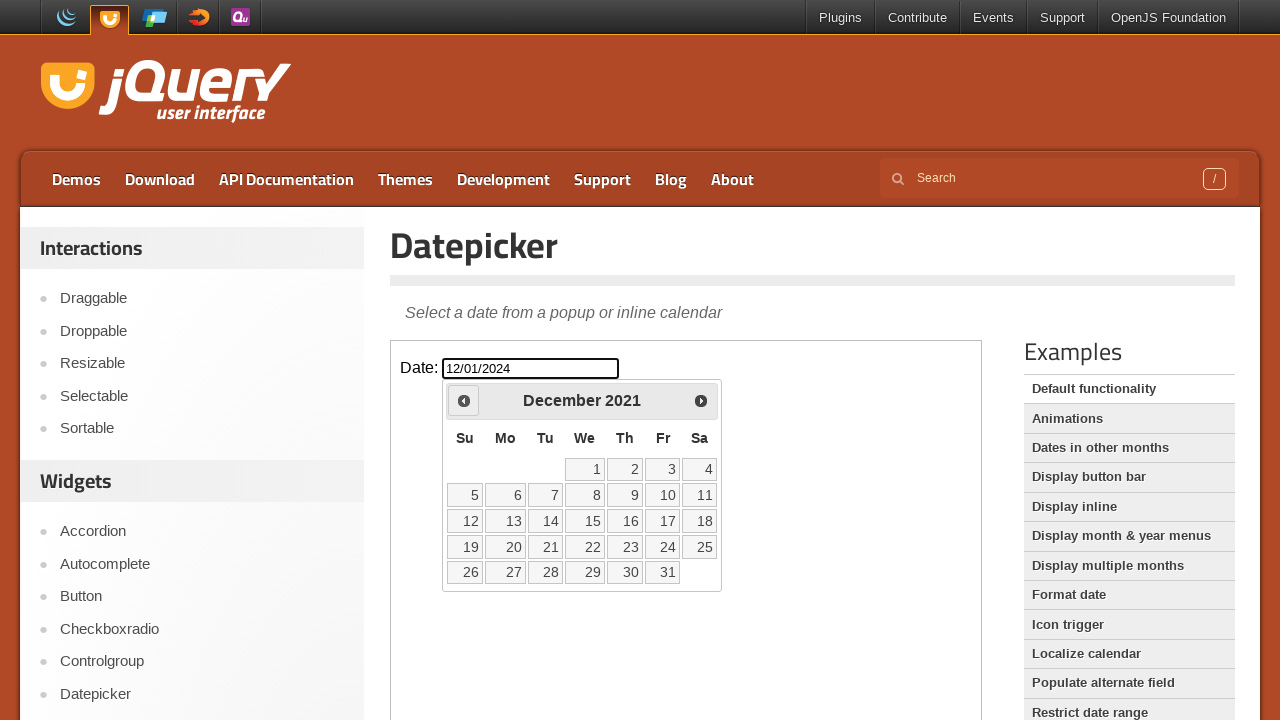

Waited for calendar to update
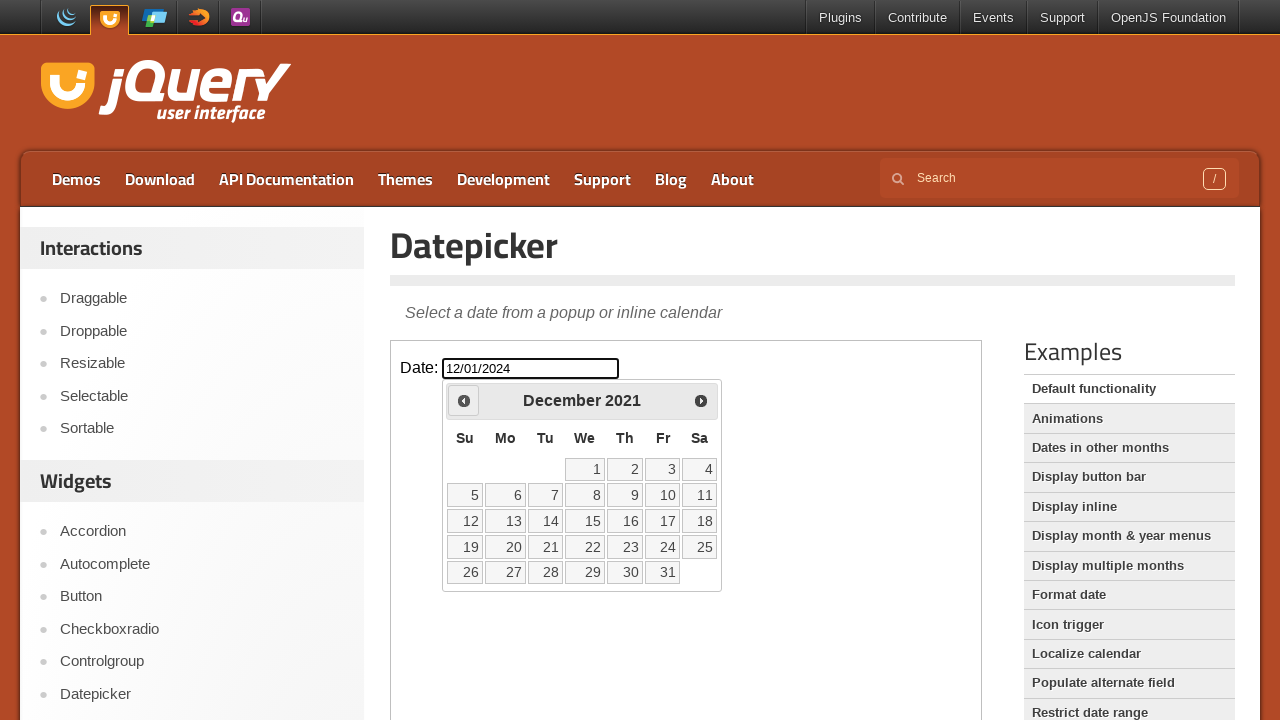

Clicked previous month button (currently viewing December 2021) at (464, 400) on iframe.demo-frame >> internal:control=enter-frame >> span.ui-icon-circle-triangl
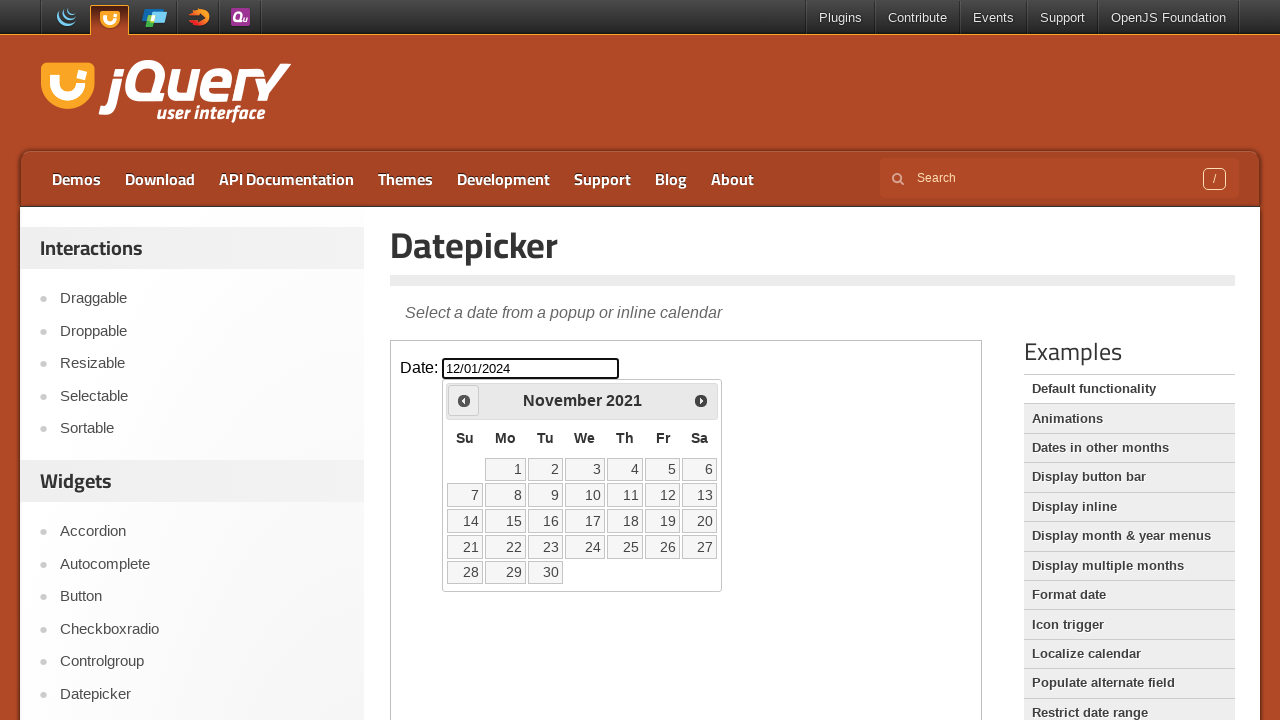

Waited for calendar to update
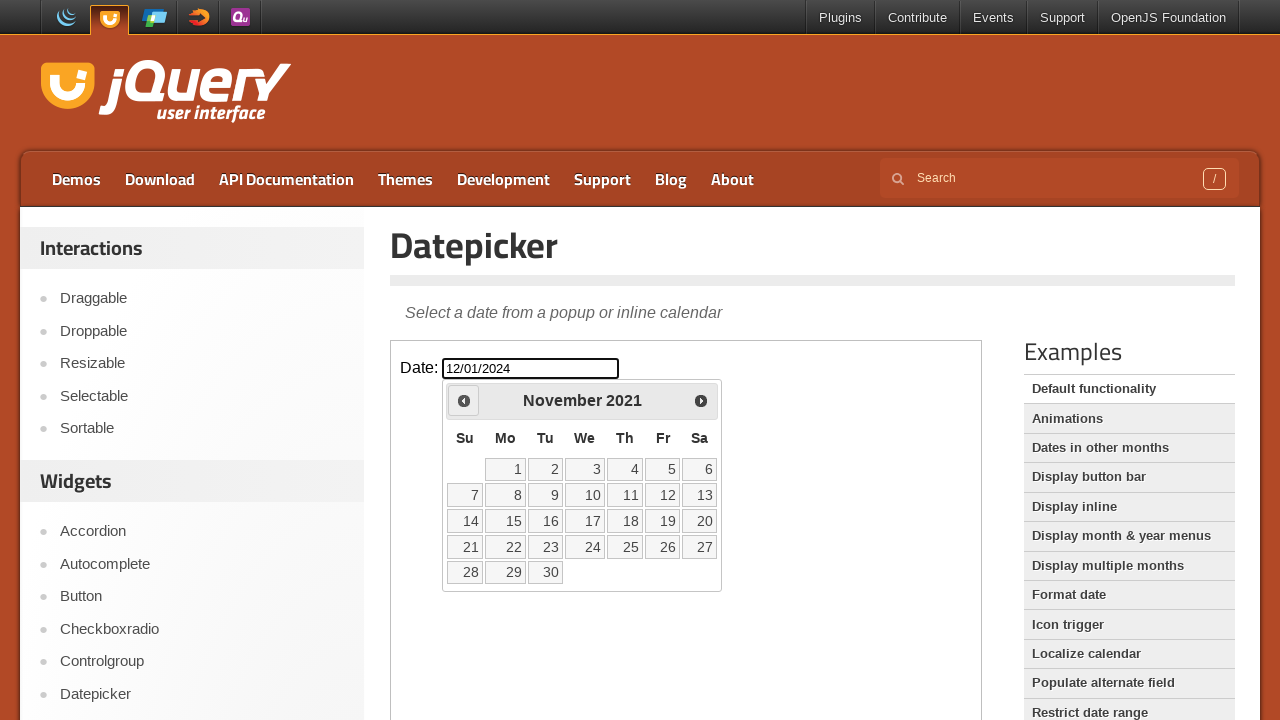

Clicked previous month button (currently viewing November 2021) at (464, 400) on iframe.demo-frame >> internal:control=enter-frame >> span.ui-icon-circle-triangl
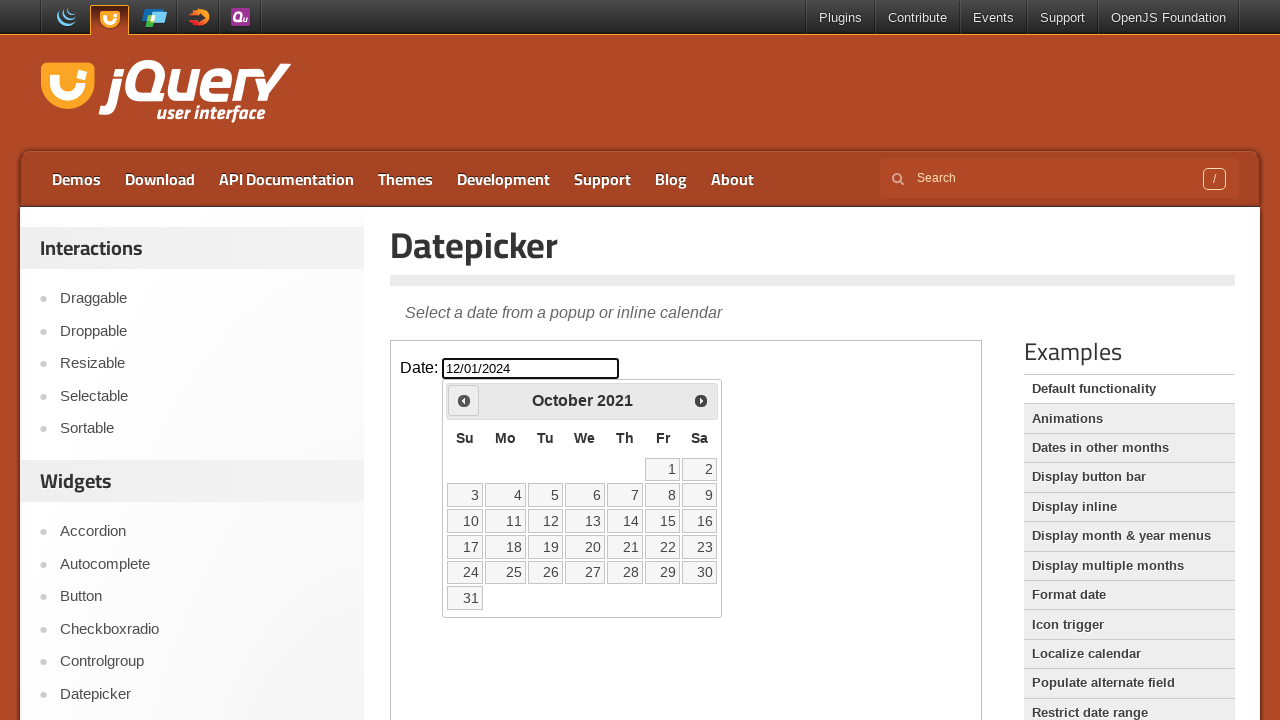

Waited for calendar to update
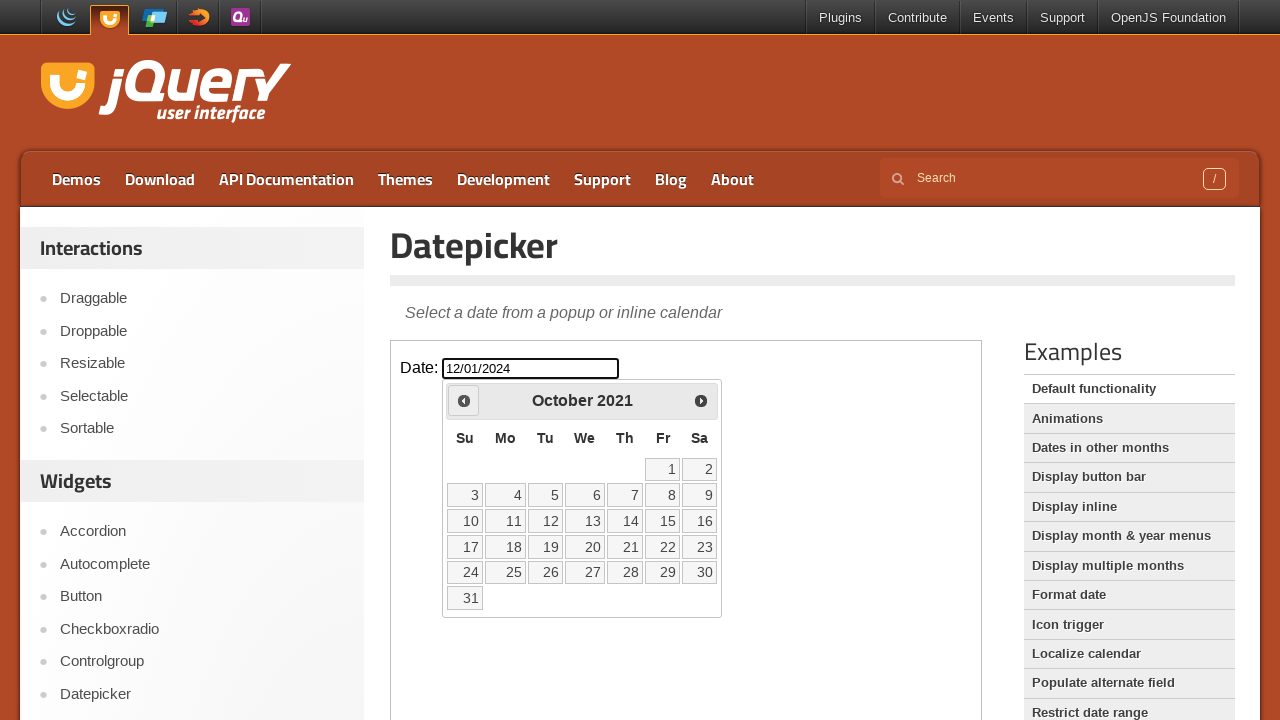

Clicked previous month button (currently viewing October 2021) at (464, 400) on iframe.demo-frame >> internal:control=enter-frame >> span.ui-icon-circle-triangl
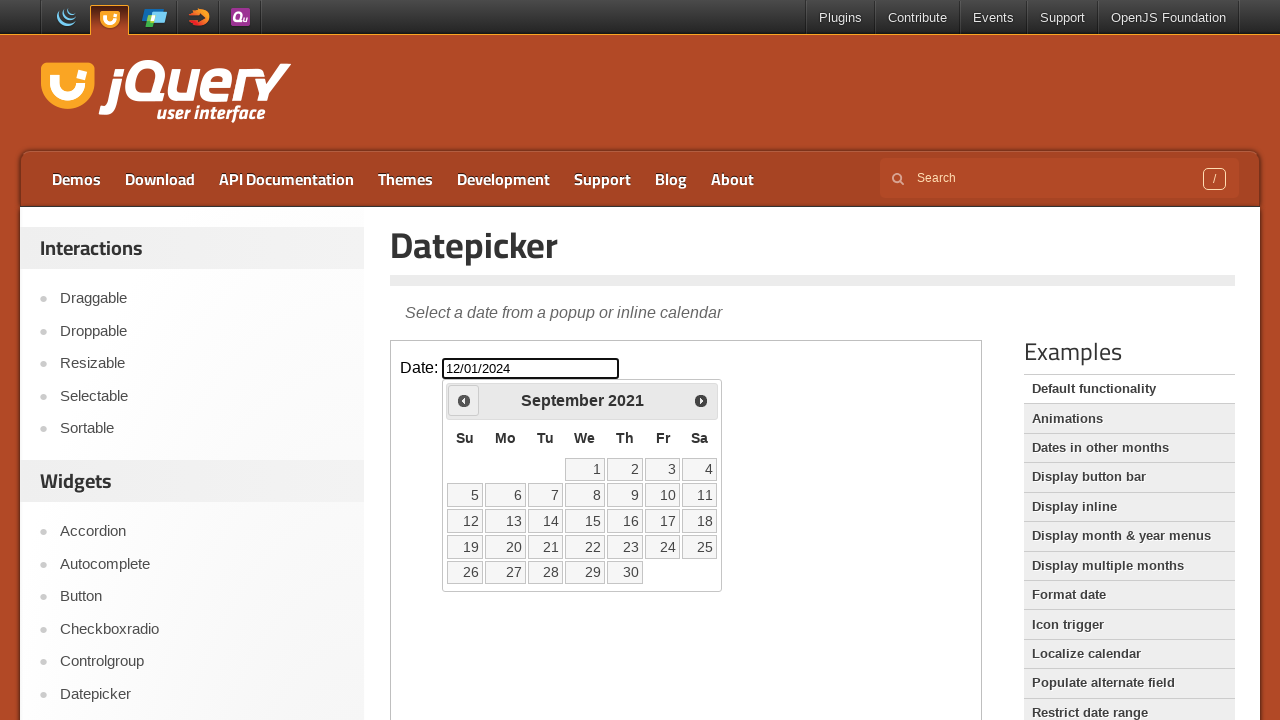

Waited for calendar to update
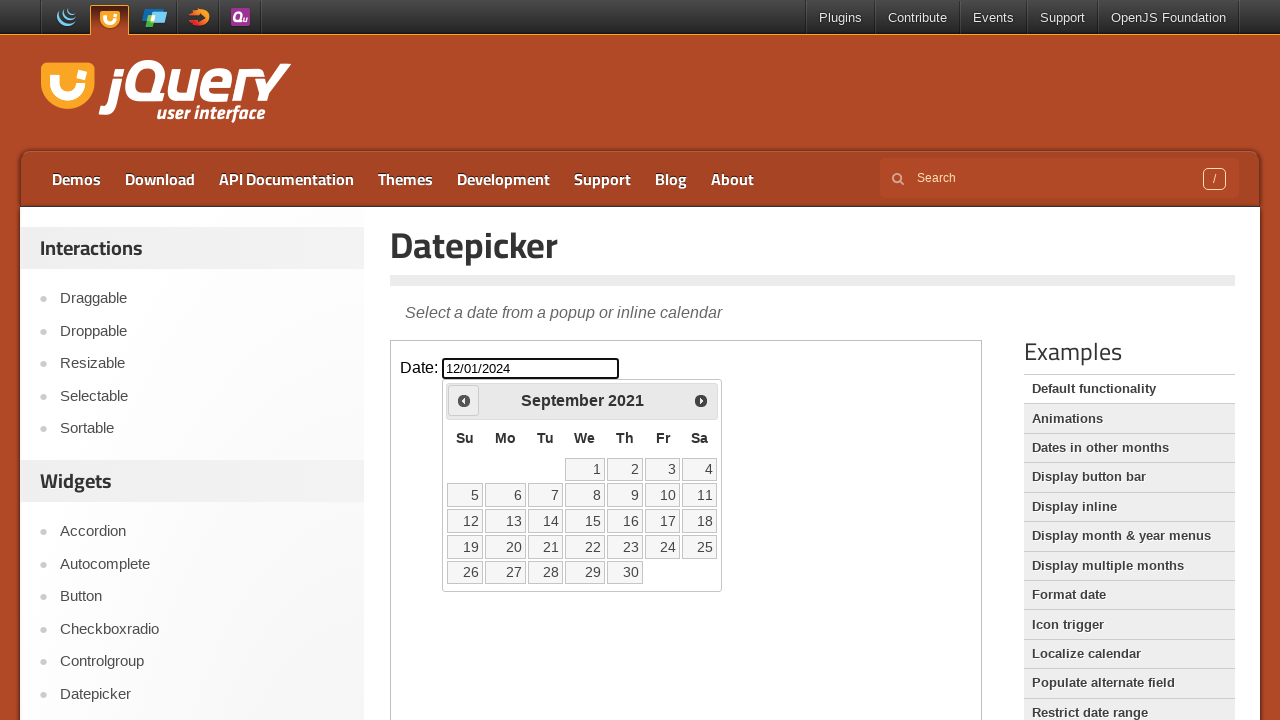

Clicked previous month button (currently viewing September 2021) at (464, 400) on iframe.demo-frame >> internal:control=enter-frame >> span.ui-icon-circle-triangl
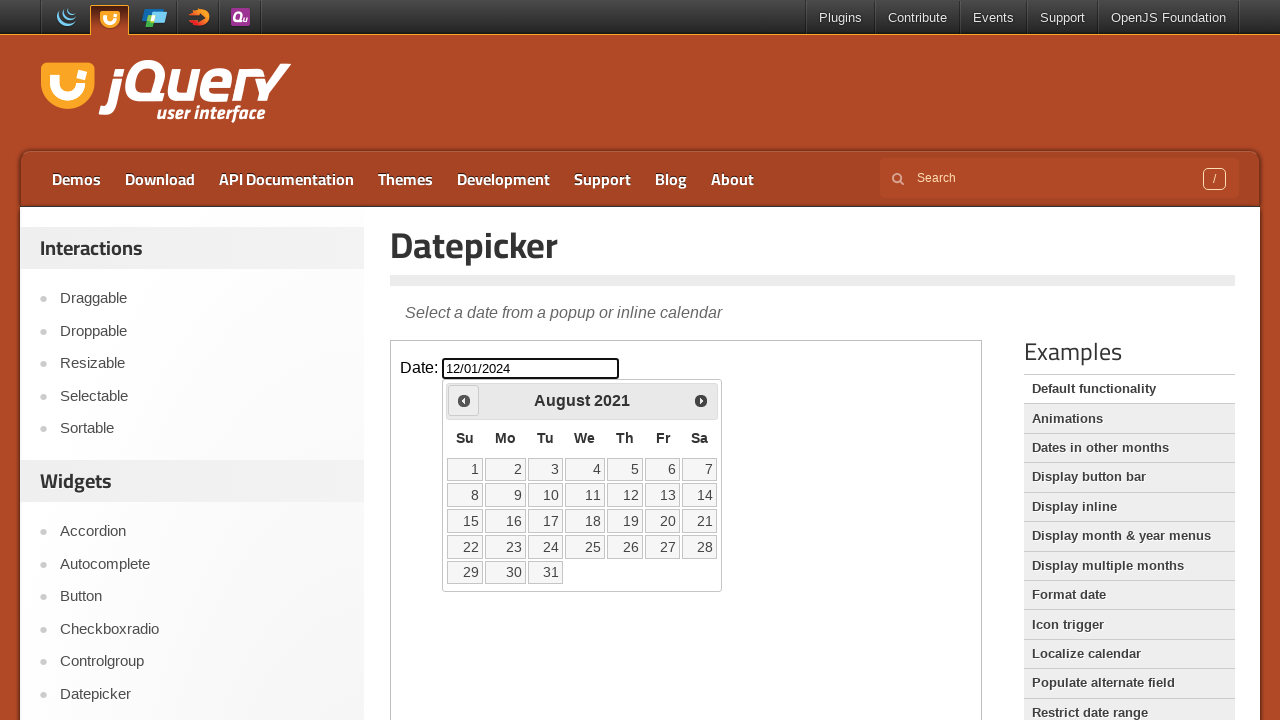

Waited for calendar to update
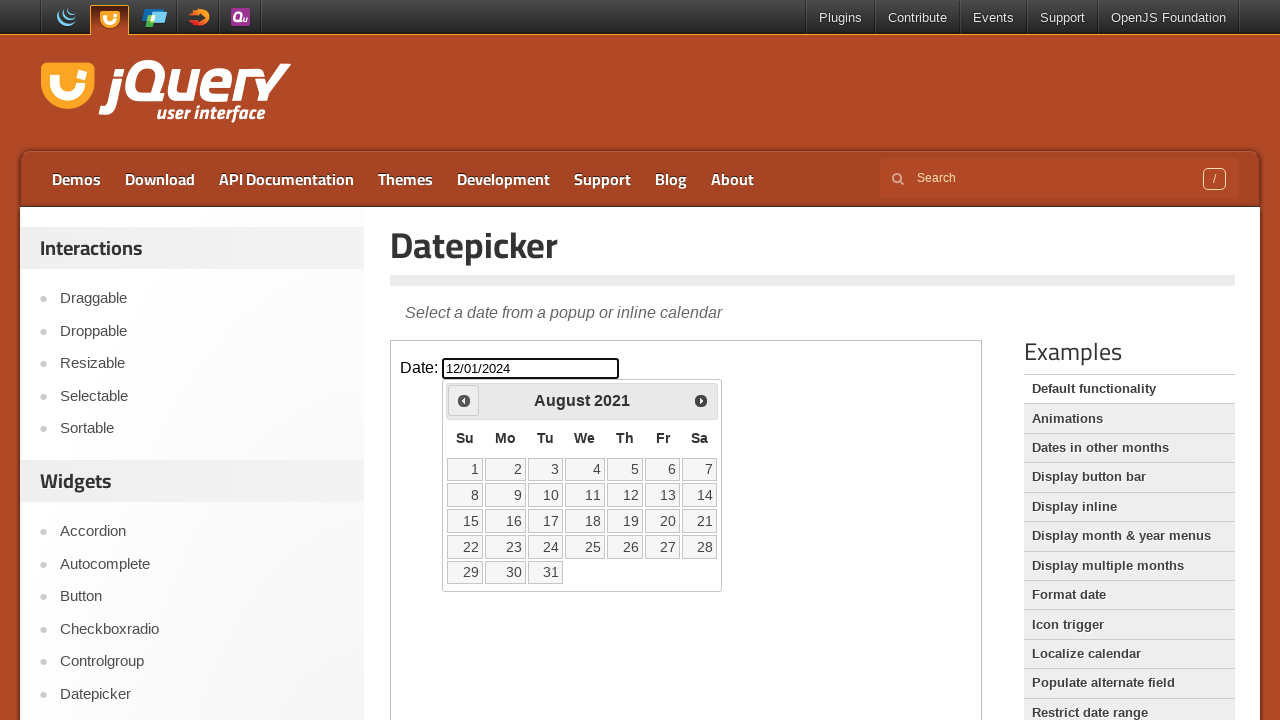

Clicked previous month button (currently viewing August 2021) at (464, 400) on iframe.demo-frame >> internal:control=enter-frame >> span.ui-icon-circle-triangl
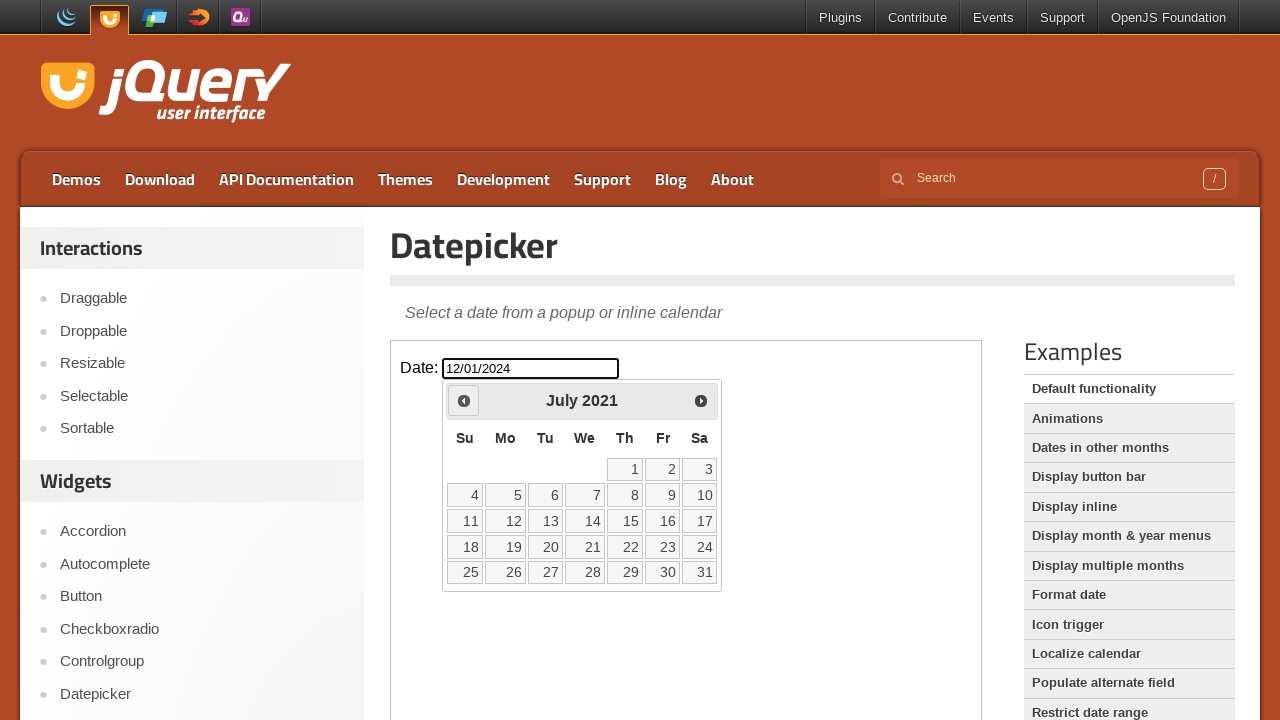

Waited for calendar to update
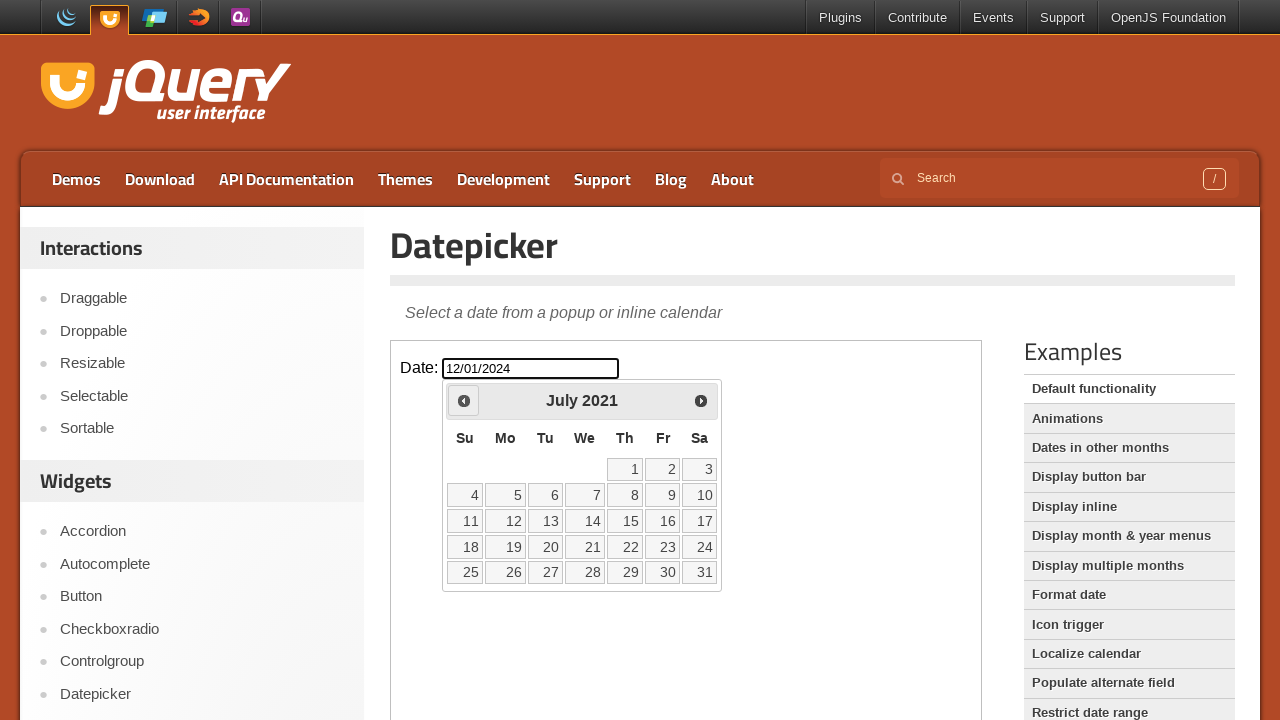

Clicked previous month button (currently viewing July 2021) at (464, 400) on iframe.demo-frame >> internal:control=enter-frame >> span.ui-icon-circle-triangl
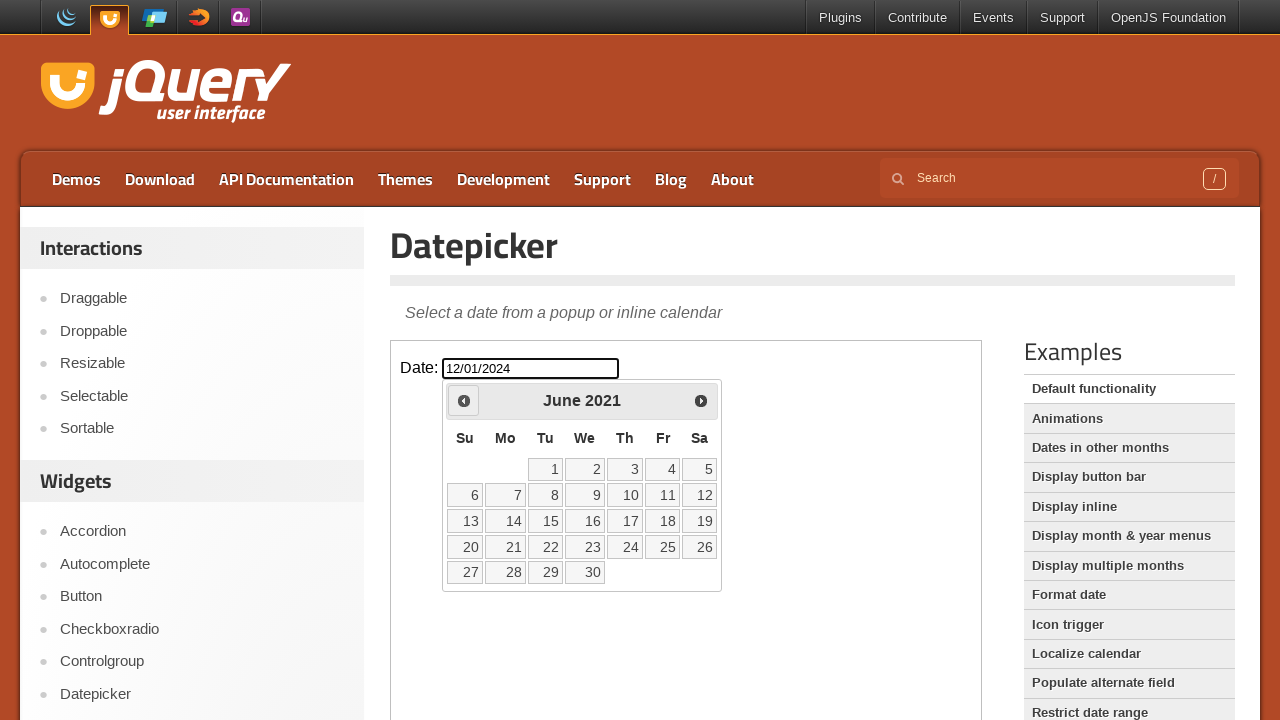

Waited for calendar to update
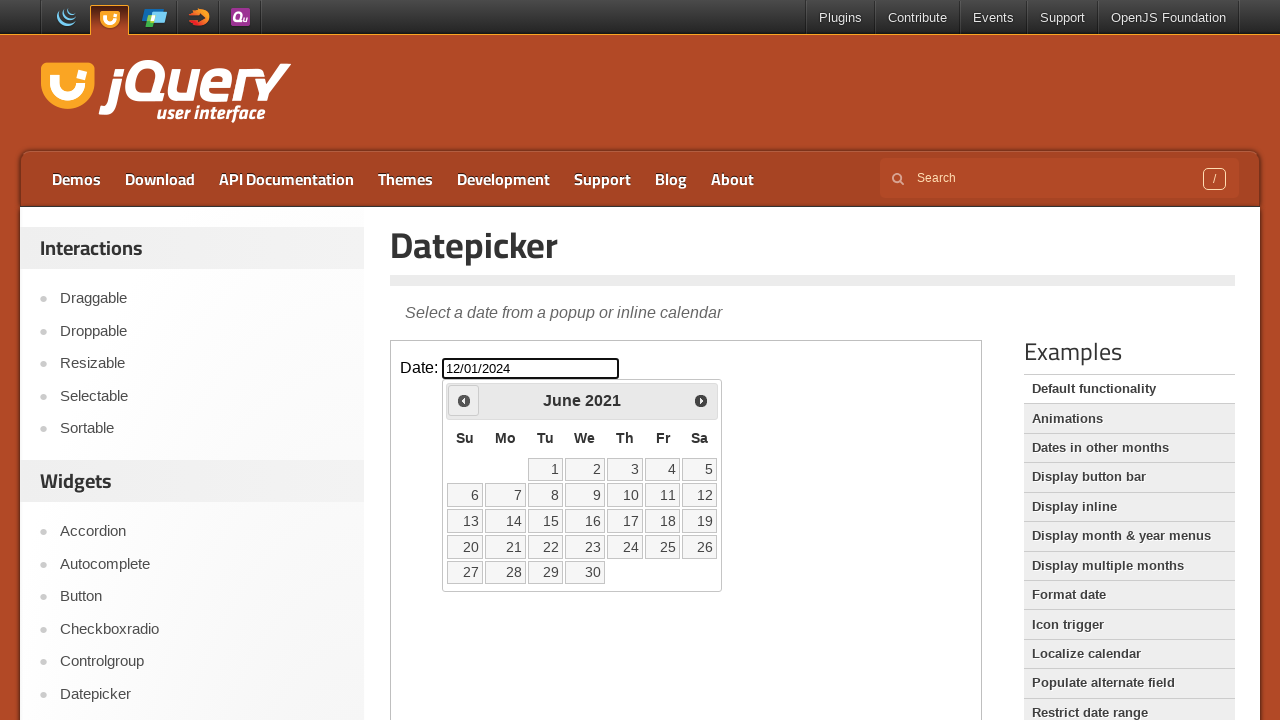

Clicked previous month button (currently viewing June 2021) at (464, 400) on iframe.demo-frame >> internal:control=enter-frame >> span.ui-icon-circle-triangl
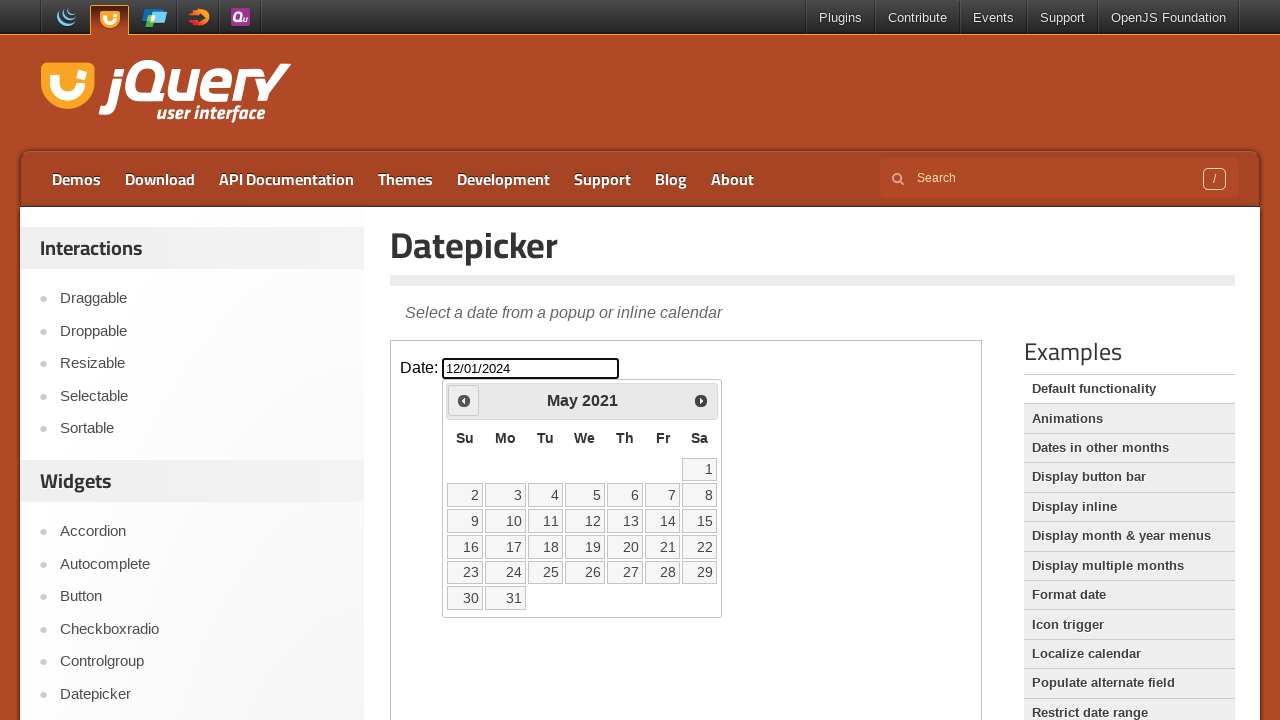

Waited for calendar to update
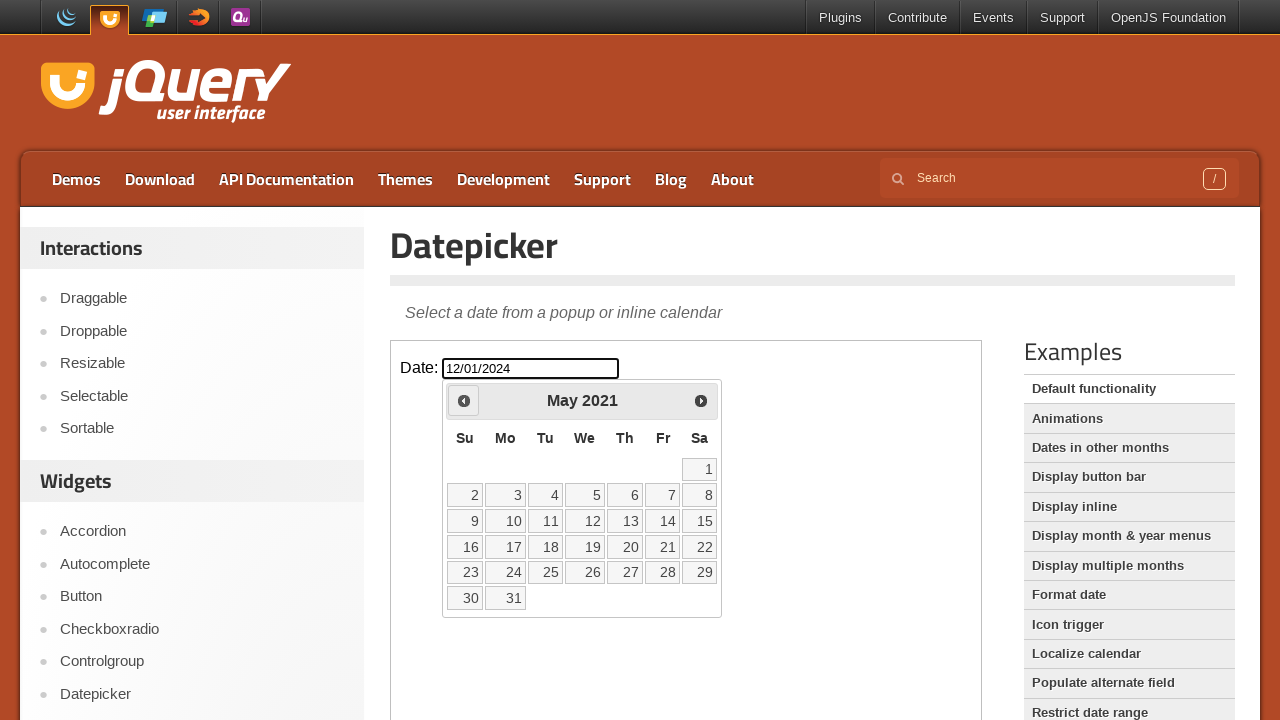

Clicked previous month button (currently viewing May 2021) at (464, 400) on iframe.demo-frame >> internal:control=enter-frame >> span.ui-icon-circle-triangl
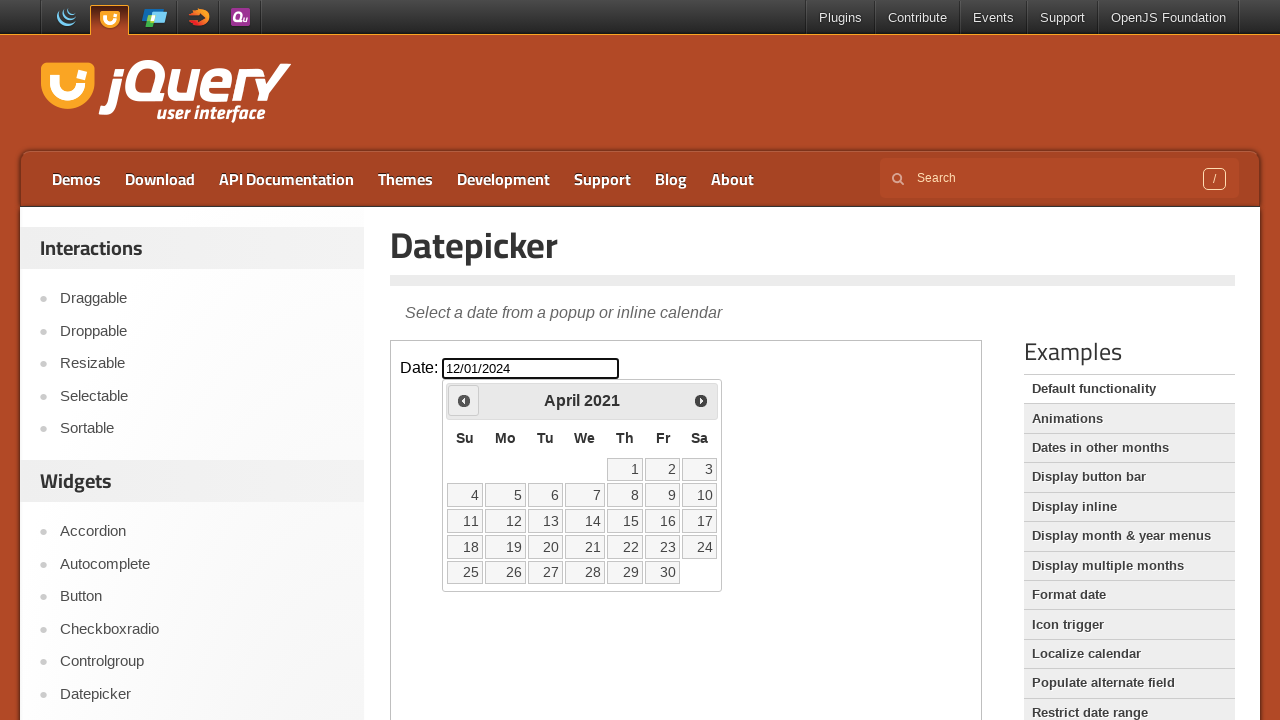

Waited for calendar to update
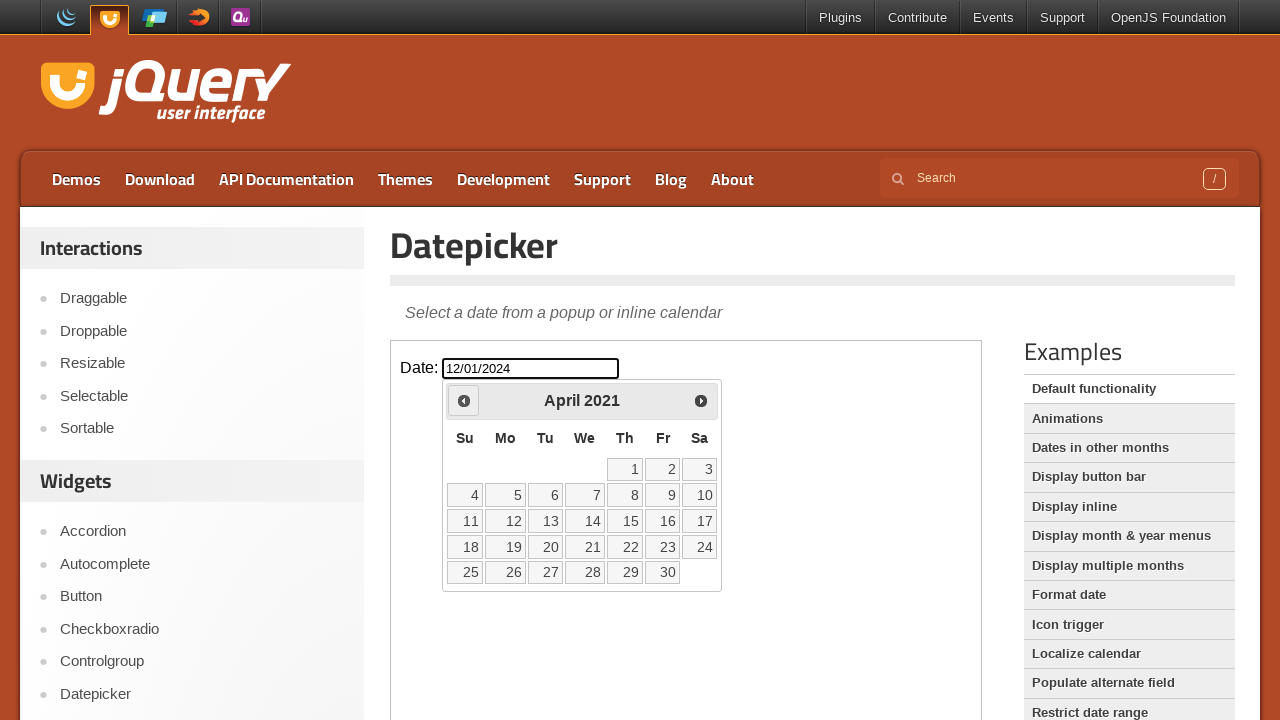

Clicked previous month button (currently viewing April 2021) at (464, 400) on iframe.demo-frame >> internal:control=enter-frame >> span.ui-icon-circle-triangl
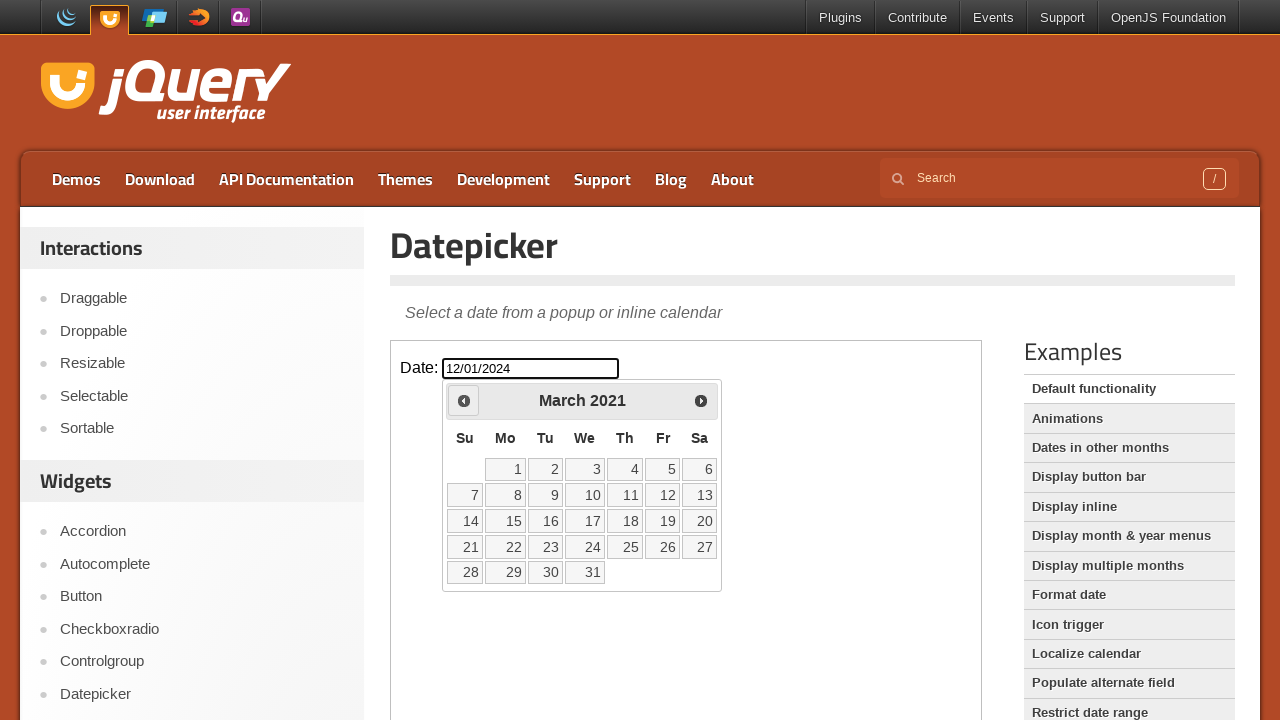

Waited for calendar to update
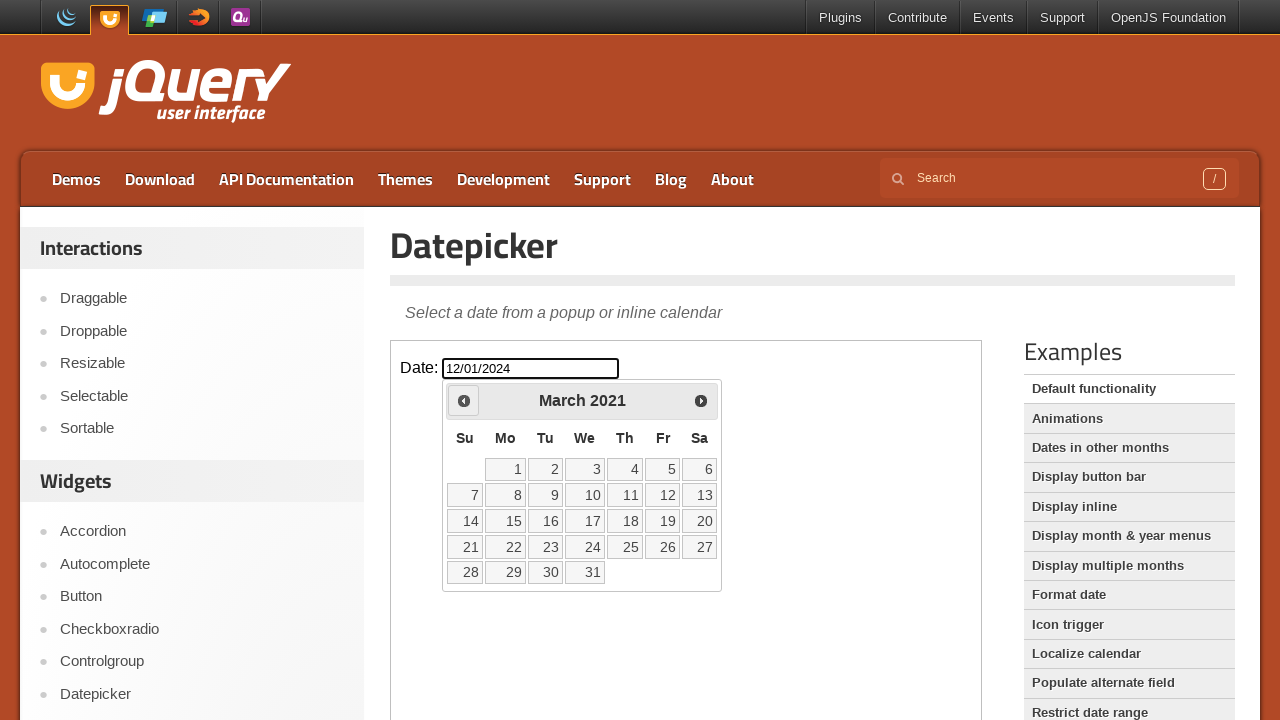

Clicked previous month button (currently viewing March 2021) at (464, 400) on iframe.demo-frame >> internal:control=enter-frame >> span.ui-icon-circle-triangl
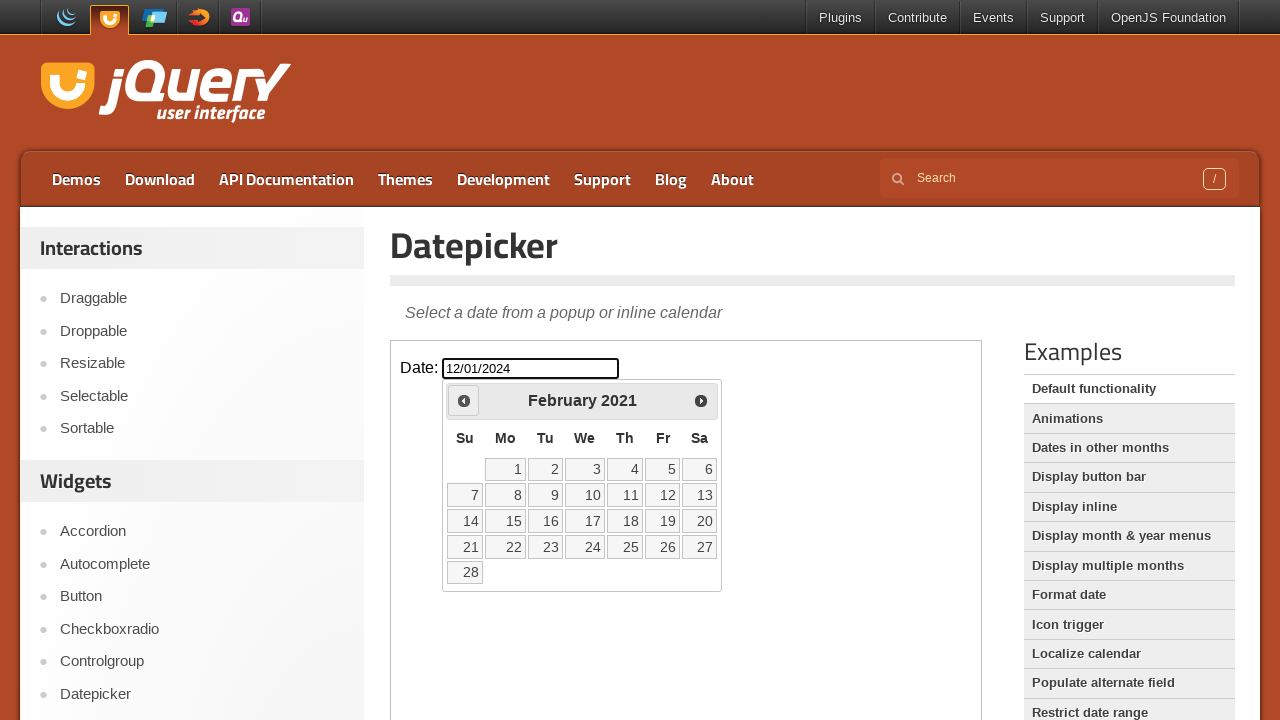

Waited for calendar to update
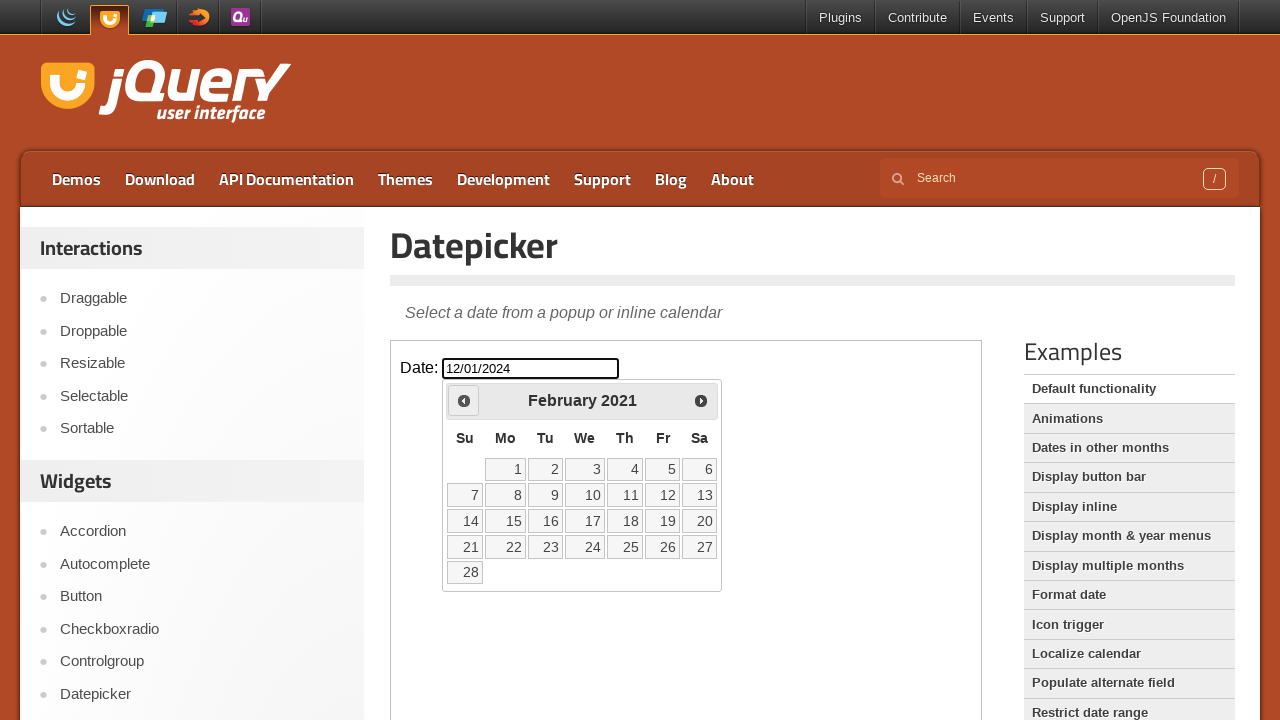

Clicked previous month button (currently viewing February 2021) at (464, 400) on iframe.demo-frame >> internal:control=enter-frame >> span.ui-icon-circle-triangl
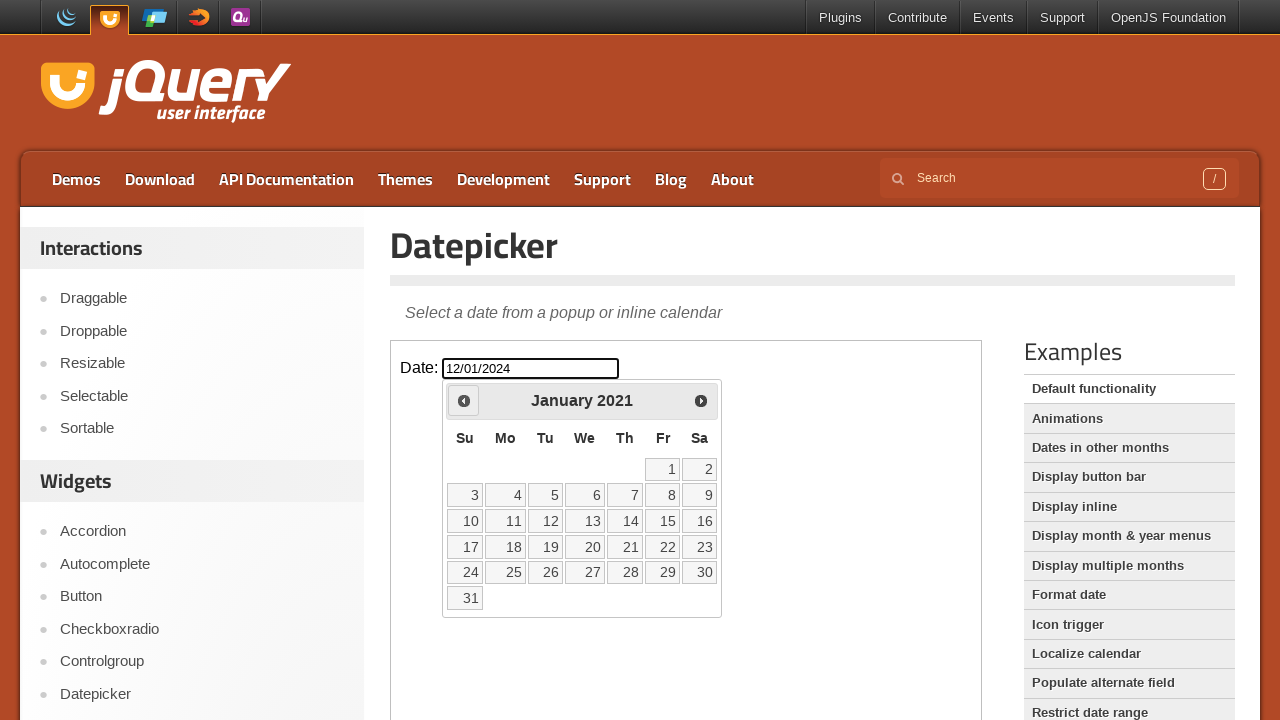

Waited for calendar to update
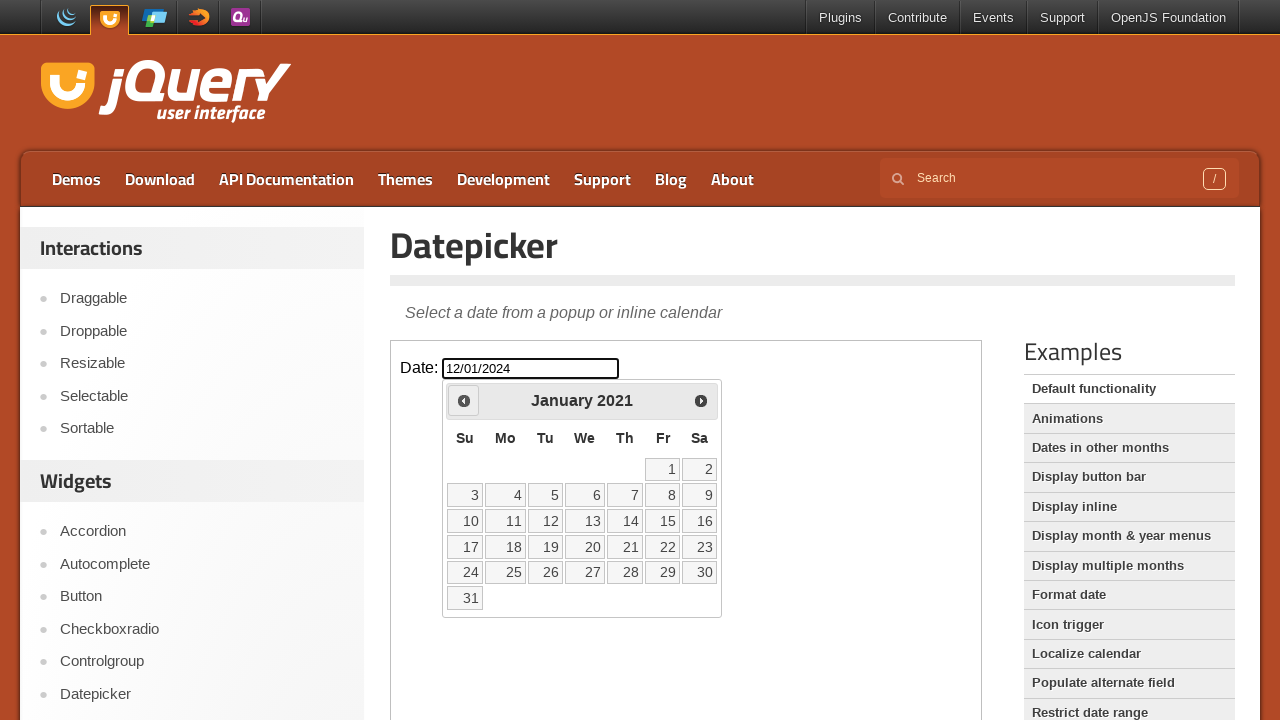

Clicked previous month button (currently viewing January 2021) at (464, 400) on iframe.demo-frame >> internal:control=enter-frame >> span.ui-icon-circle-triangl
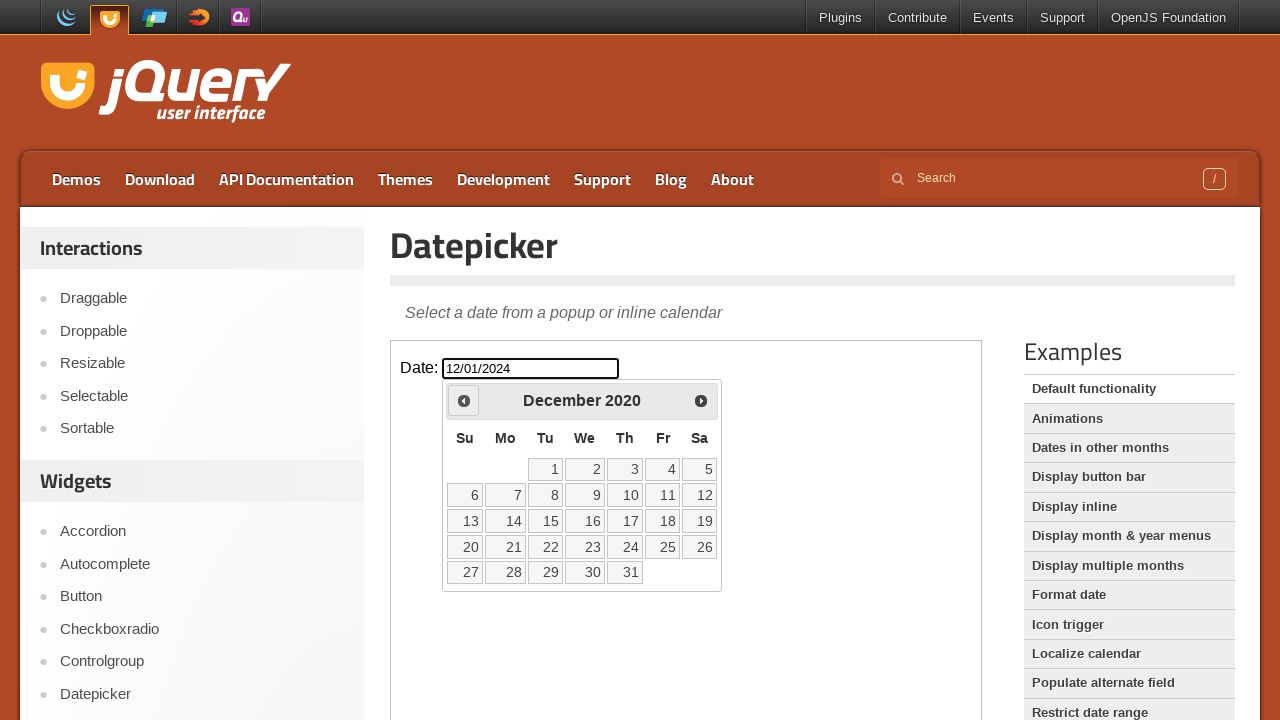

Waited for calendar to update
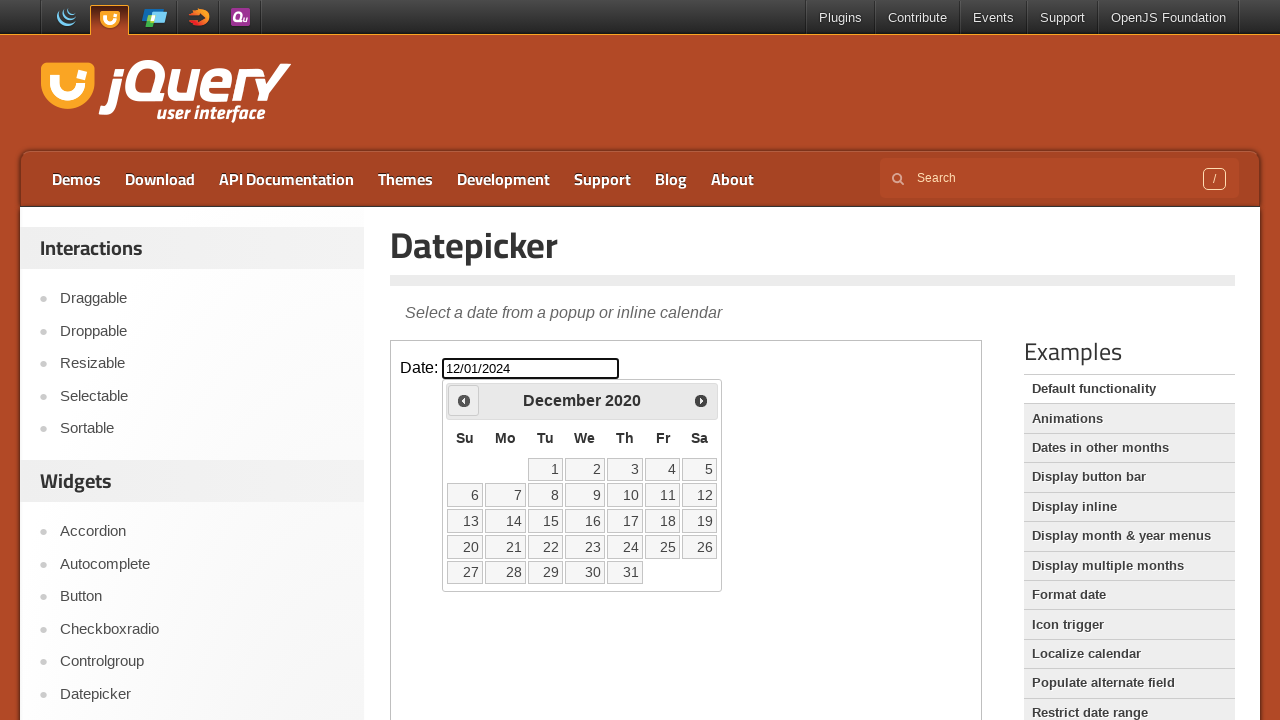

Clicked previous month button (currently viewing December 2020) at (464, 400) on iframe.demo-frame >> internal:control=enter-frame >> span.ui-icon-circle-triangl
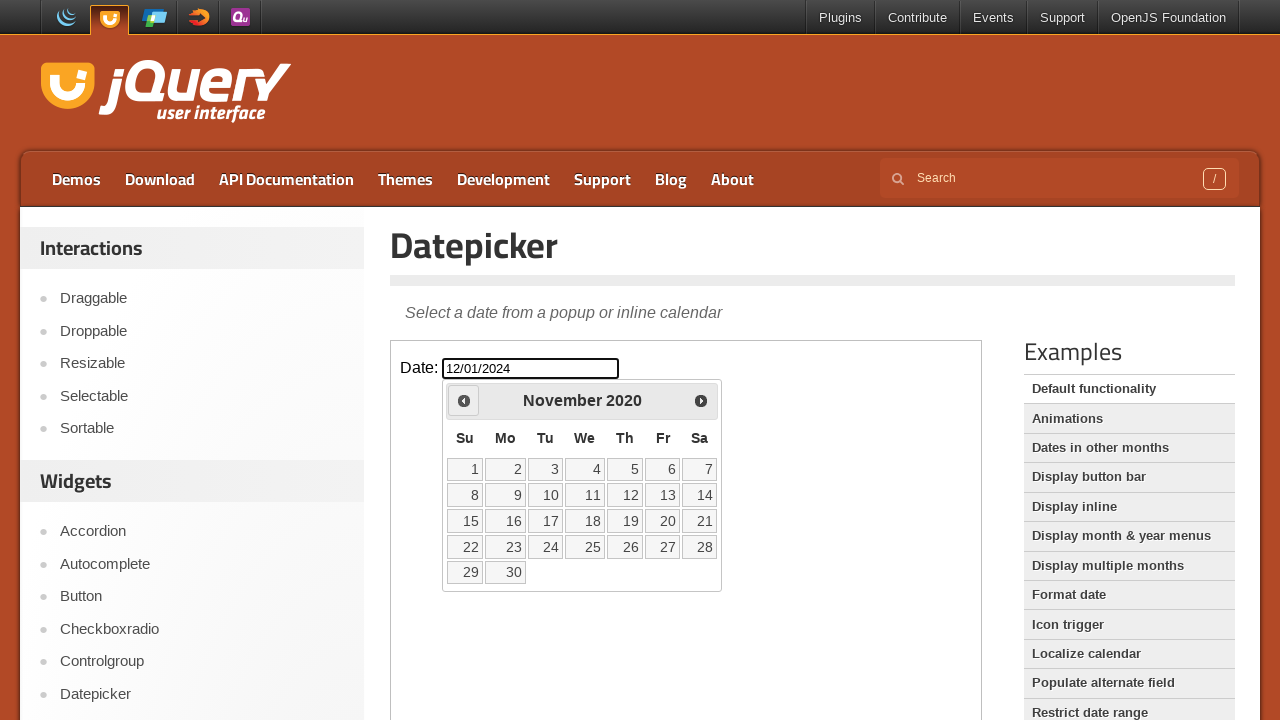

Waited for calendar to update
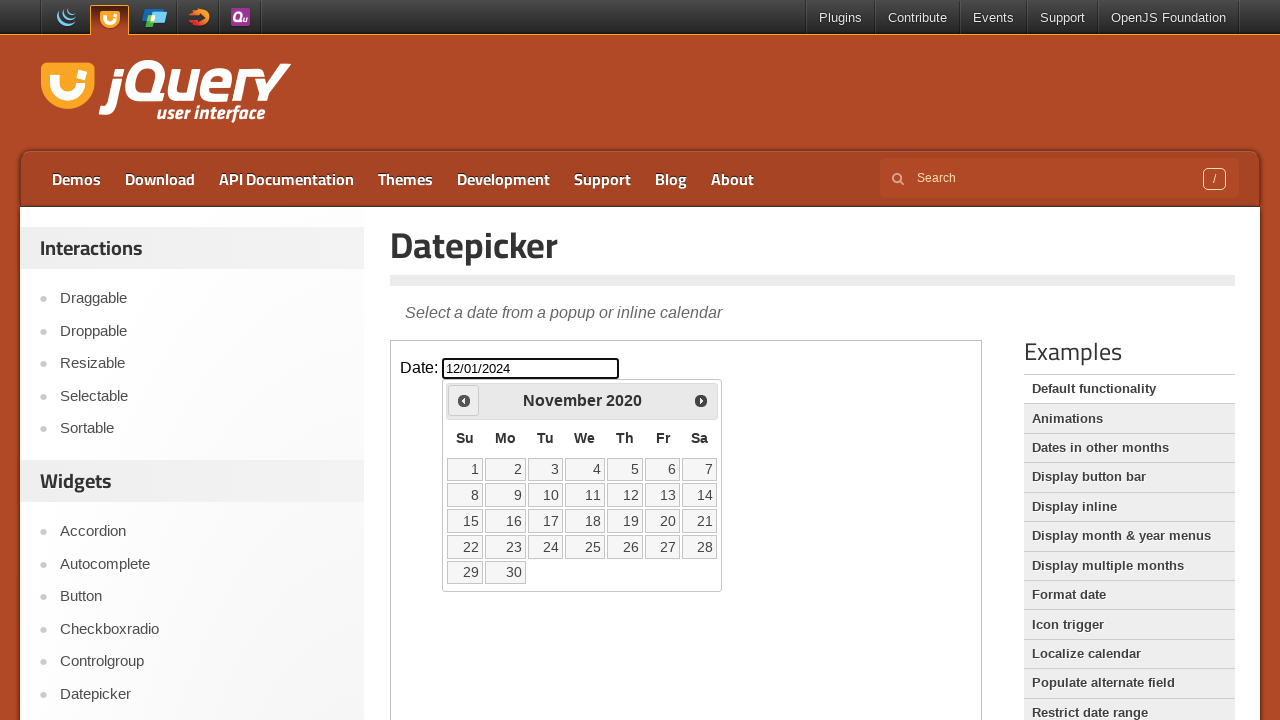

Clicked previous month button (currently viewing November 2020) at (464, 400) on iframe.demo-frame >> internal:control=enter-frame >> span.ui-icon-circle-triangl
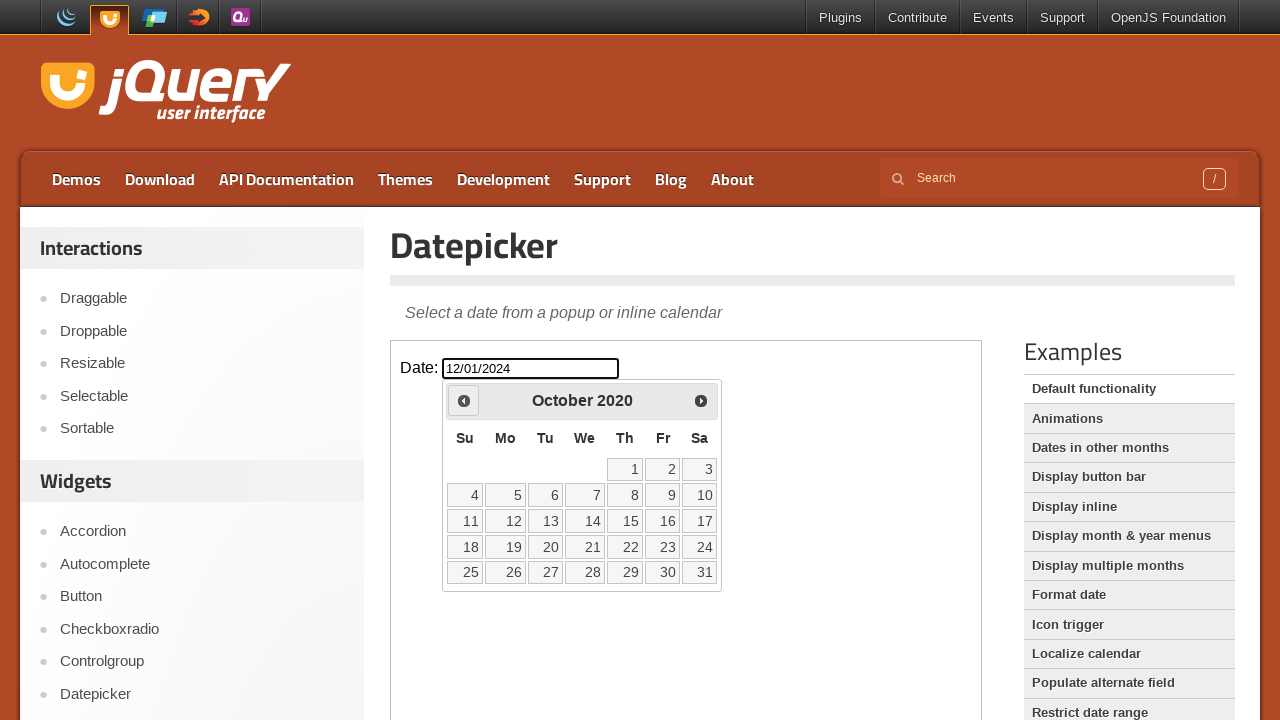

Waited for calendar to update
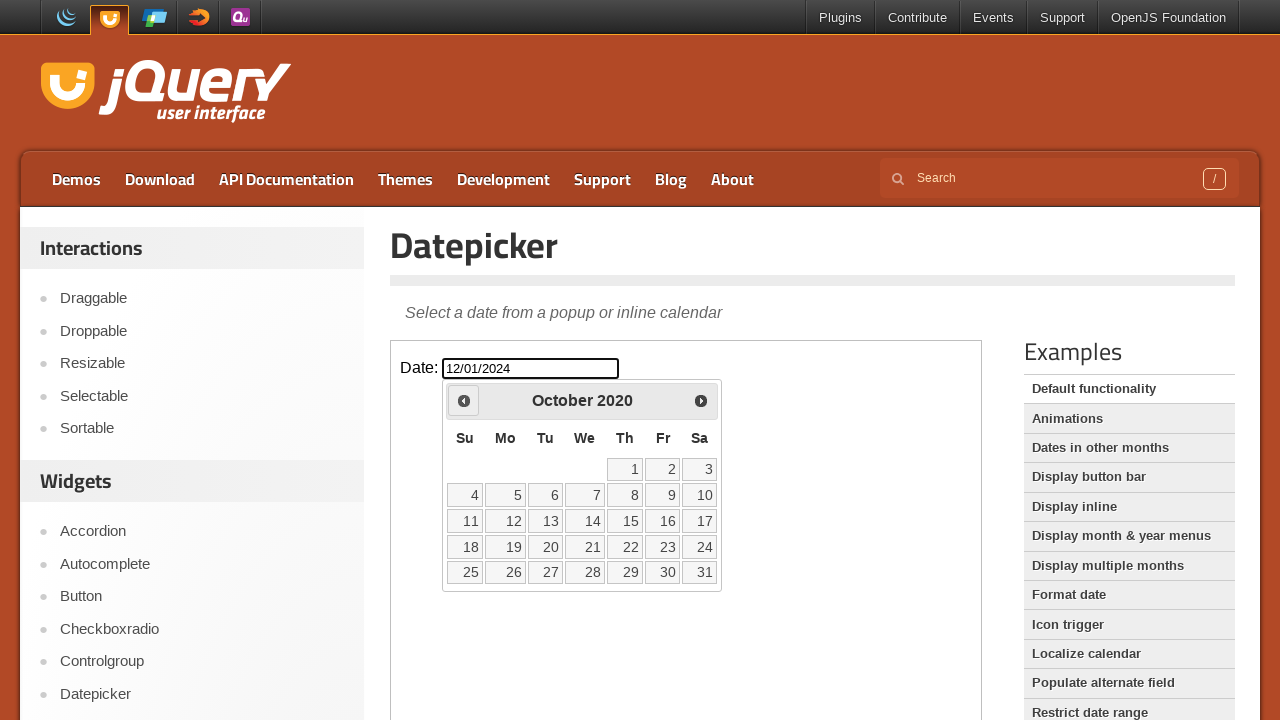

Clicked previous month button (currently viewing October 2020) at (464, 400) on iframe.demo-frame >> internal:control=enter-frame >> span.ui-icon-circle-triangl
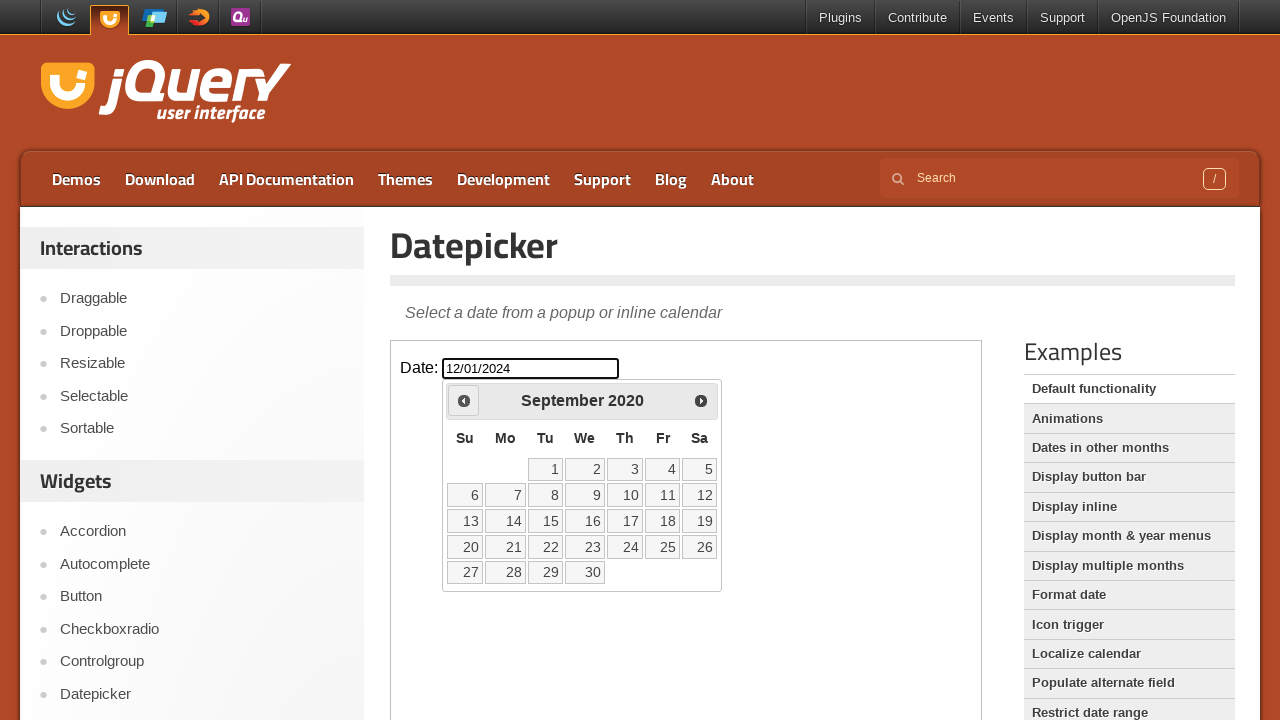

Waited for calendar to update
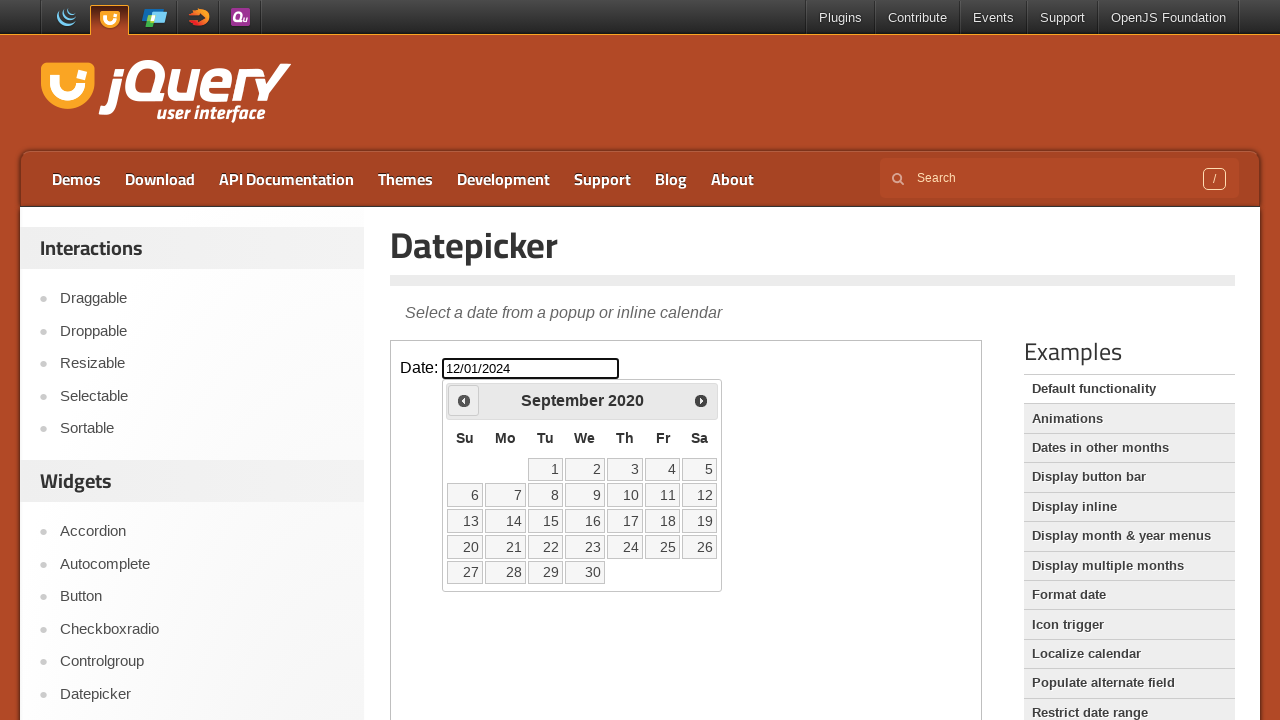

Clicked previous month button (currently viewing September 2020) at (464, 400) on iframe.demo-frame >> internal:control=enter-frame >> span.ui-icon-circle-triangl
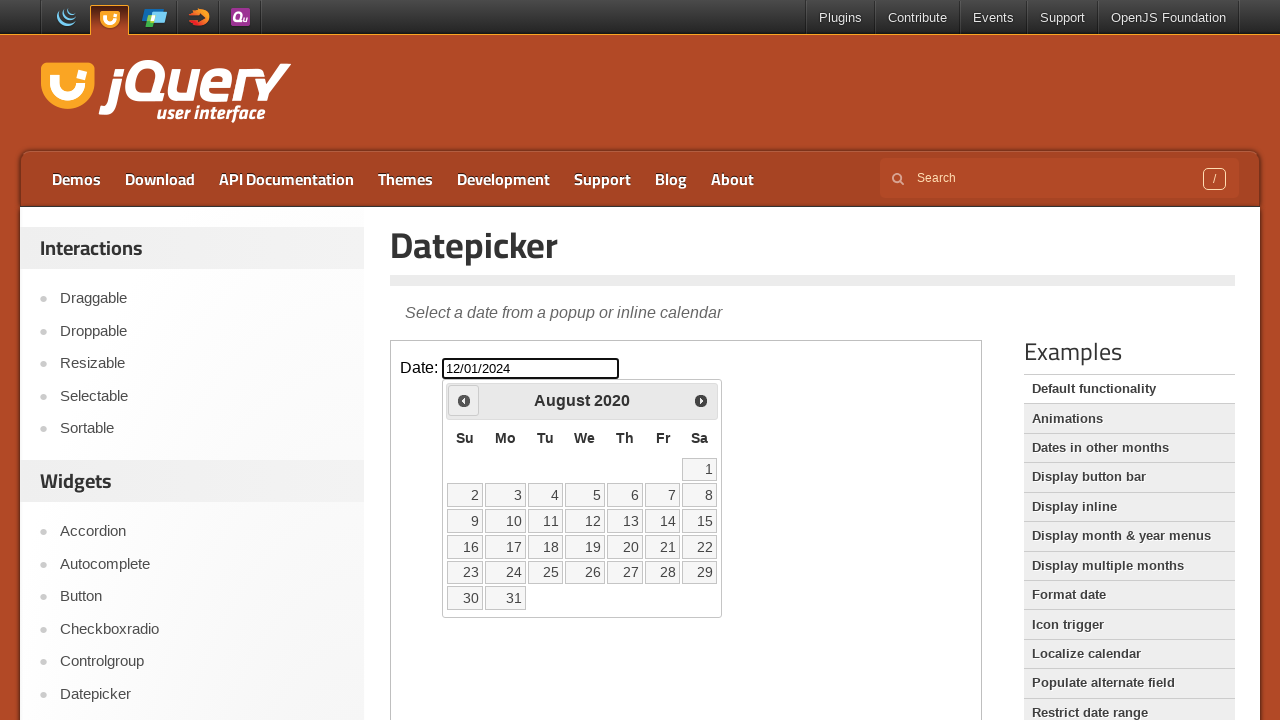

Waited for calendar to update
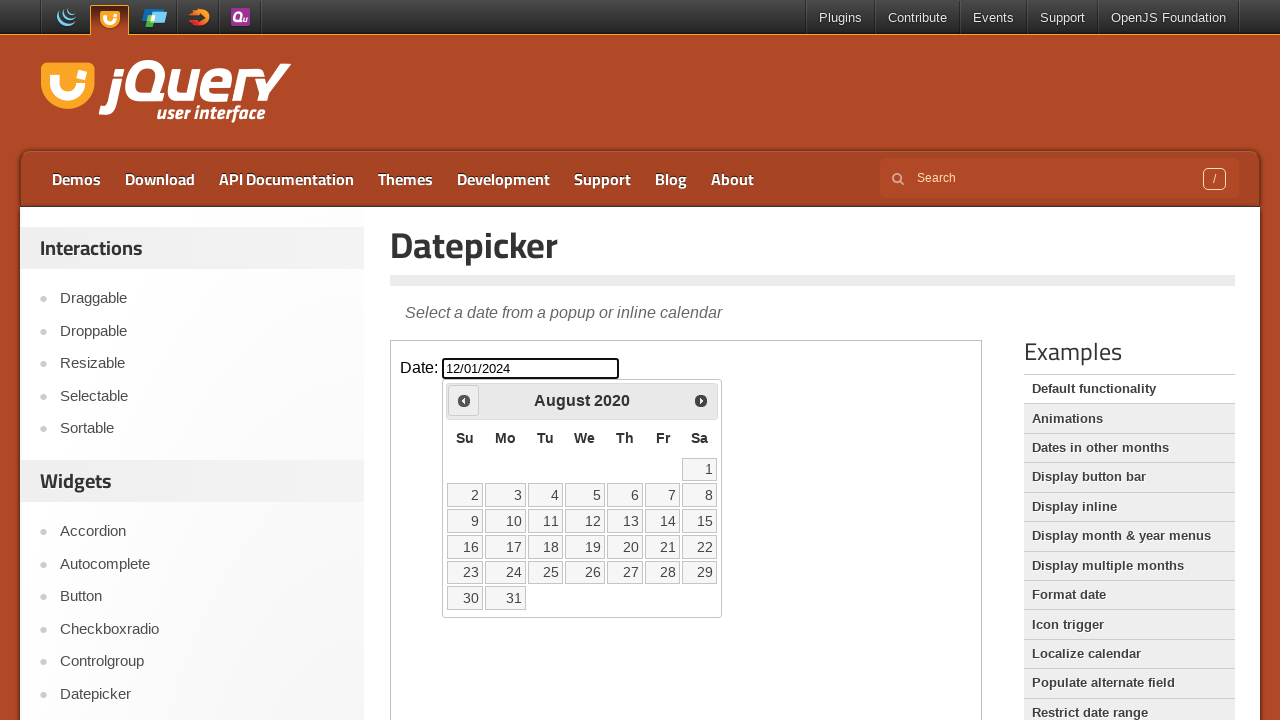

Clicked previous month button (currently viewing August 2020) at (464, 400) on iframe.demo-frame >> internal:control=enter-frame >> span.ui-icon-circle-triangl
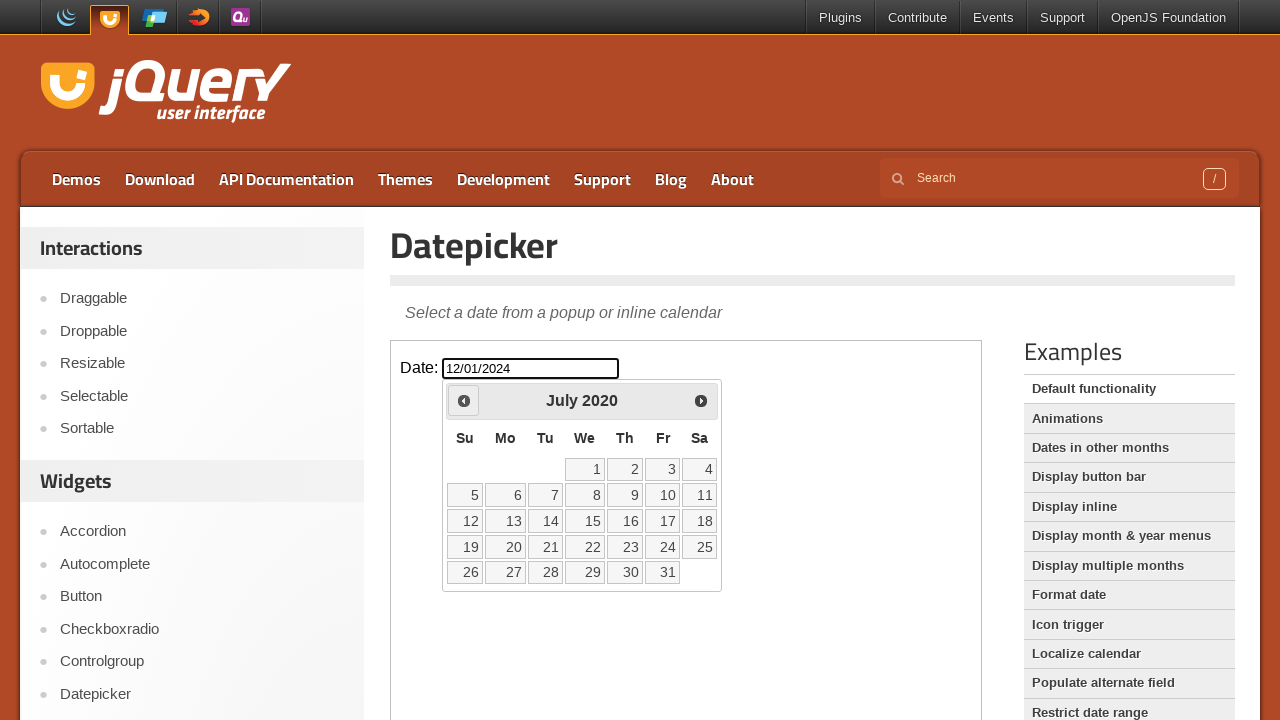

Waited for calendar to update
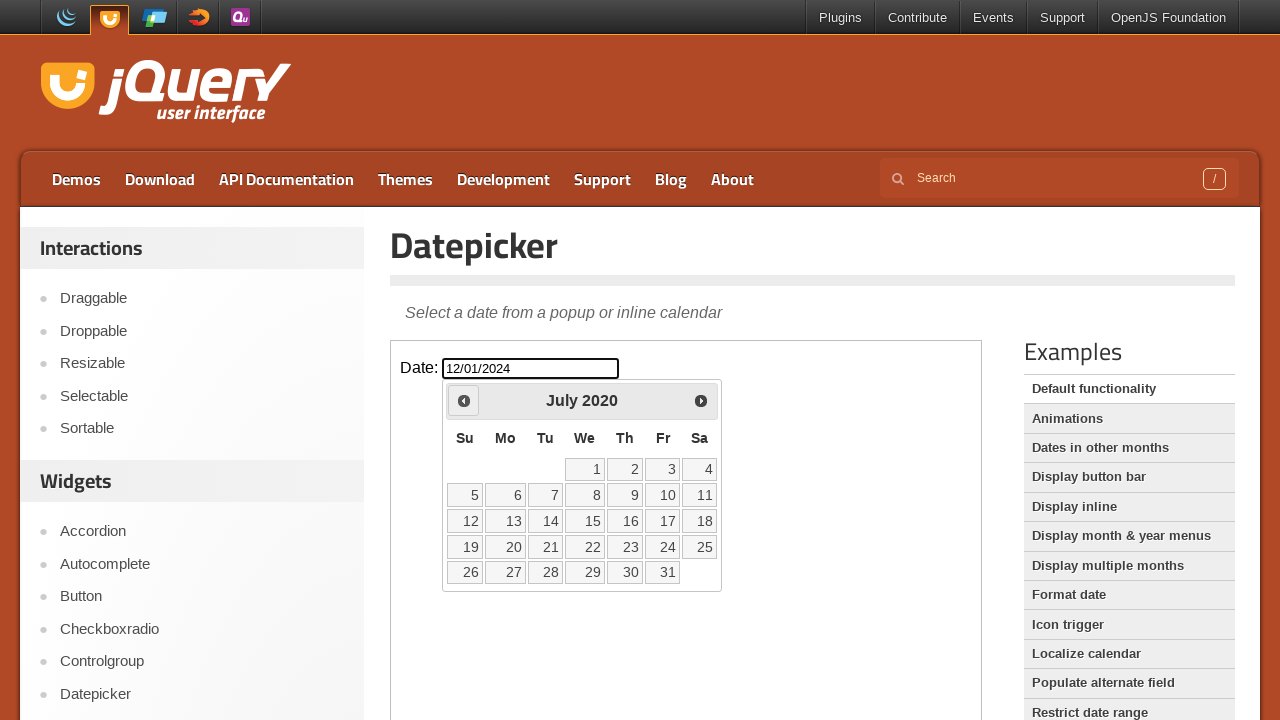

Clicked previous month button (currently viewing July 2020) at (464, 400) on iframe.demo-frame >> internal:control=enter-frame >> span.ui-icon-circle-triangl
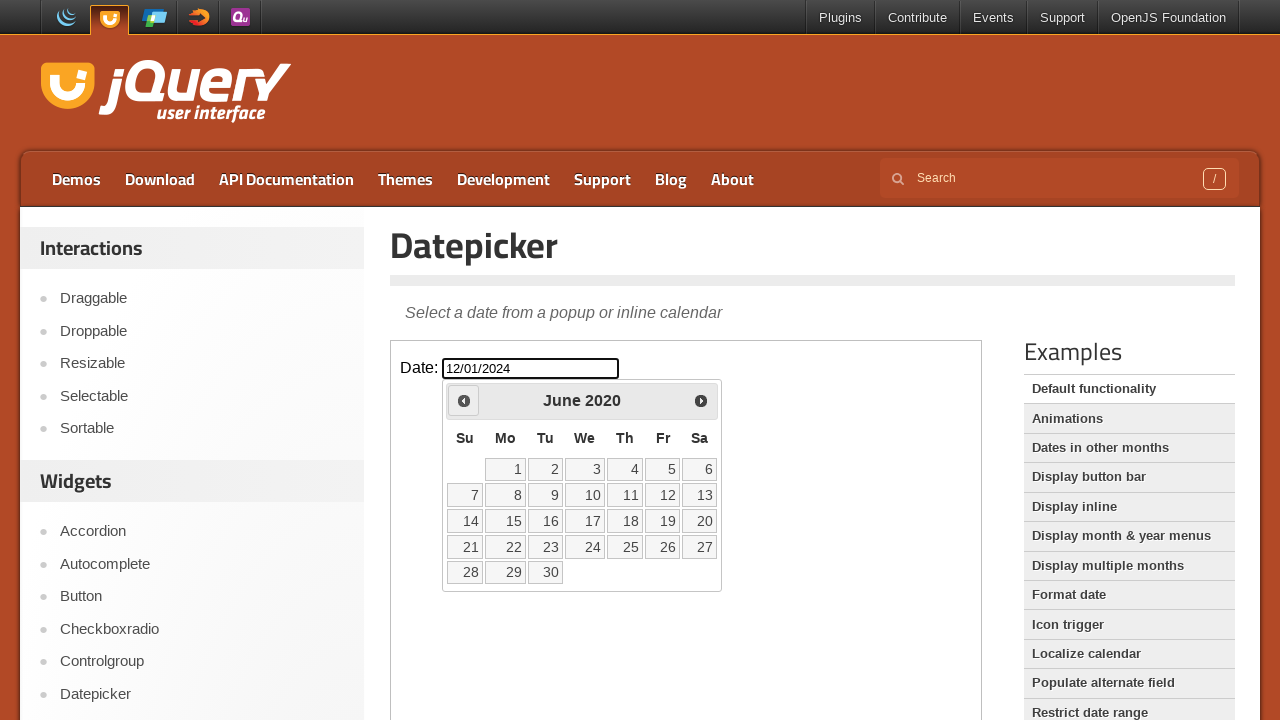

Waited for calendar to update
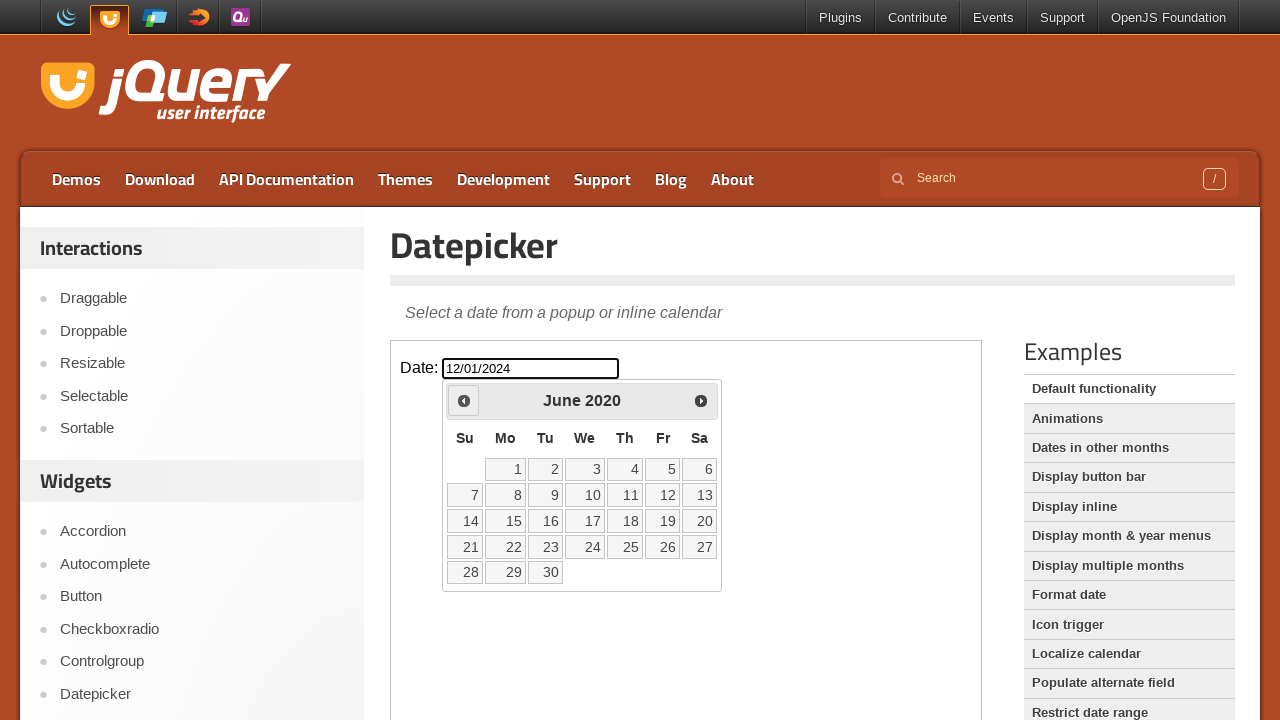

Clicked previous month button (currently viewing June 2020) at (464, 400) on iframe.demo-frame >> internal:control=enter-frame >> span.ui-icon-circle-triangl
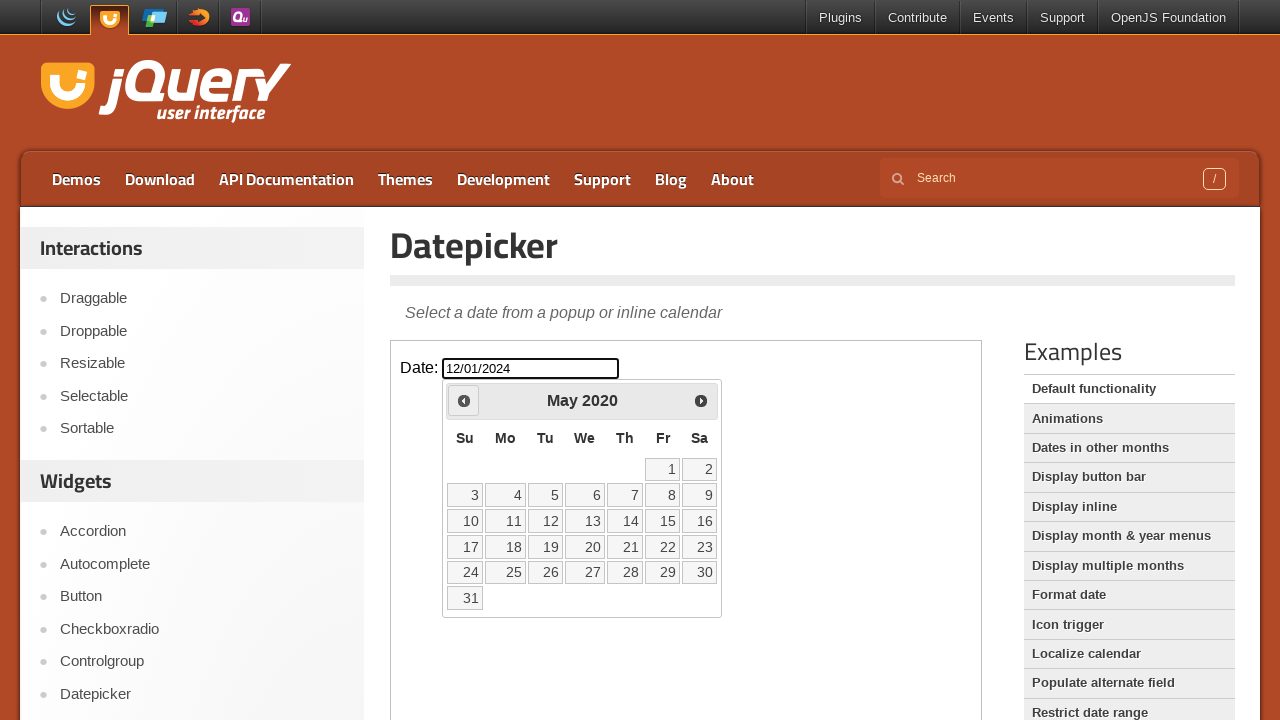

Waited for calendar to update
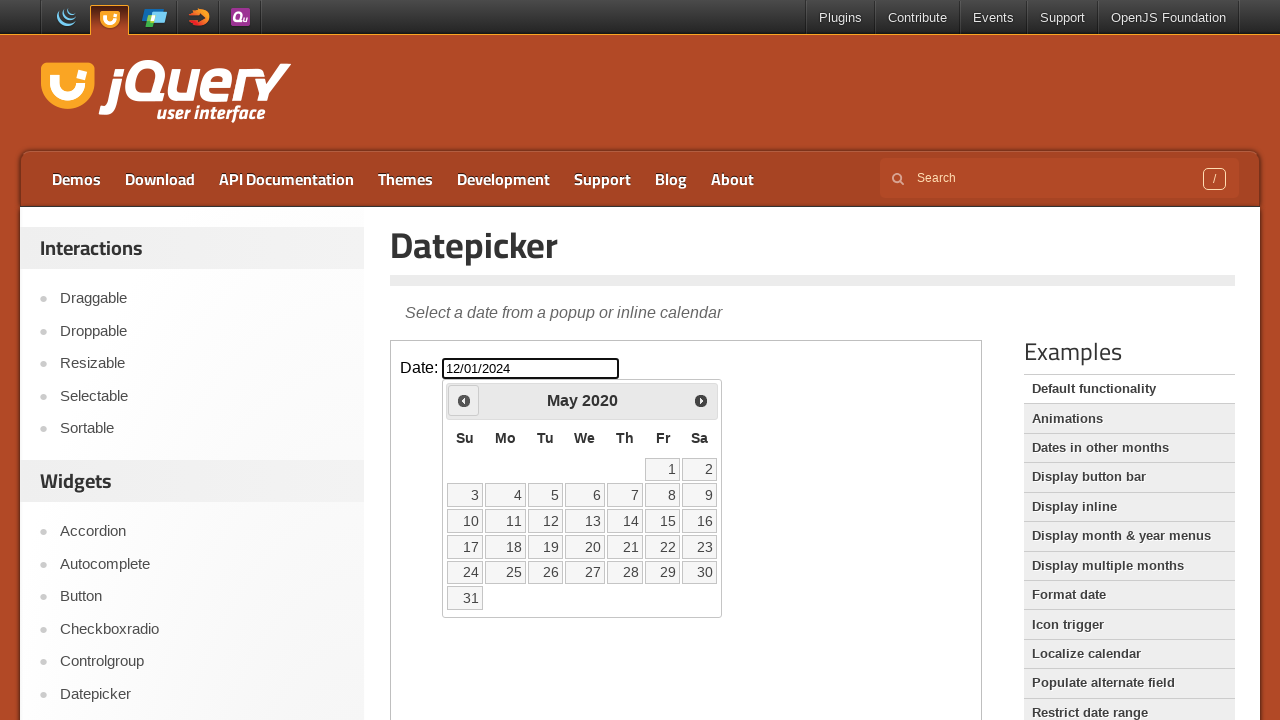

Clicked previous month button (currently viewing May 2020) at (464, 400) on iframe.demo-frame >> internal:control=enter-frame >> span.ui-icon-circle-triangl
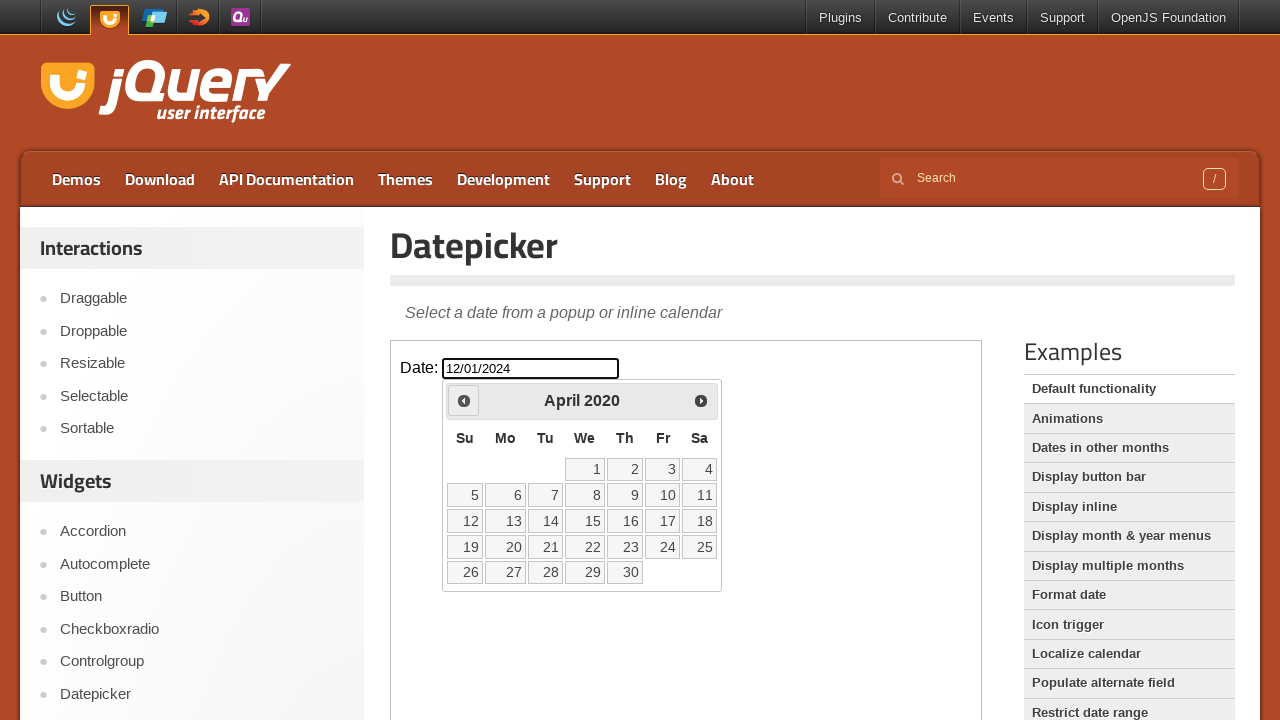

Waited for calendar to update
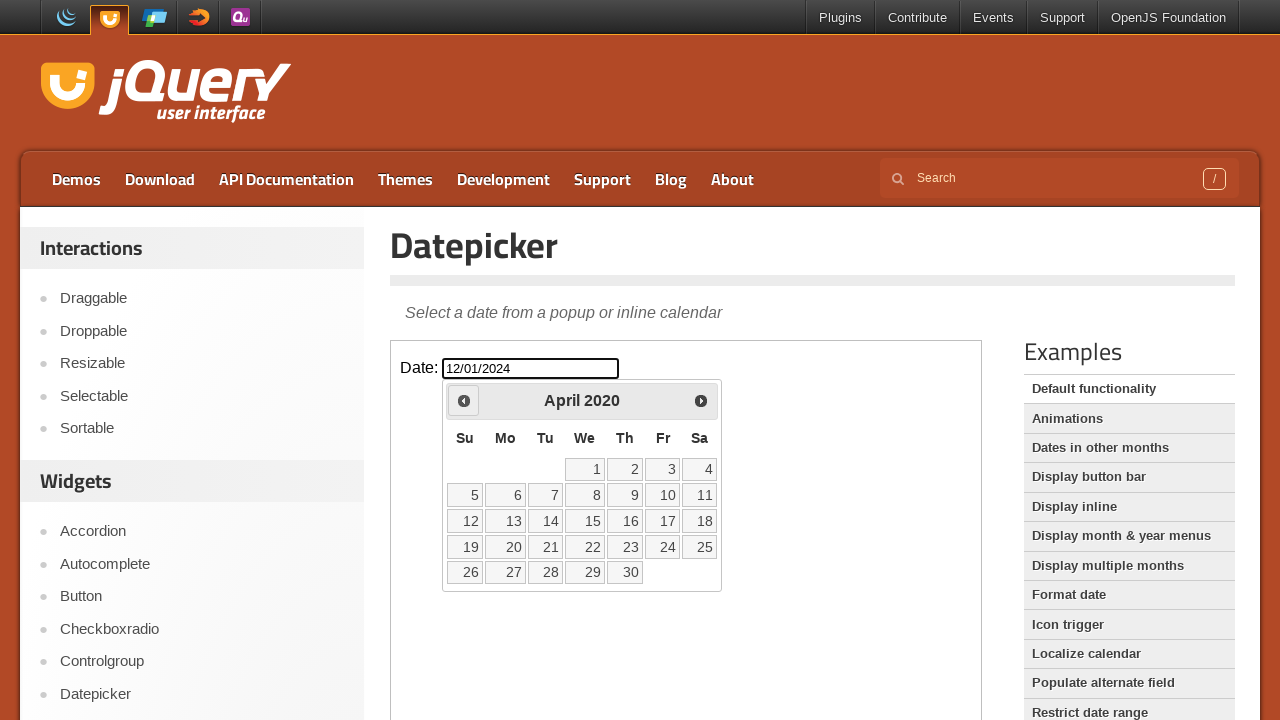

Clicked previous month button (currently viewing April 2020) at (464, 400) on iframe.demo-frame >> internal:control=enter-frame >> span.ui-icon-circle-triangl
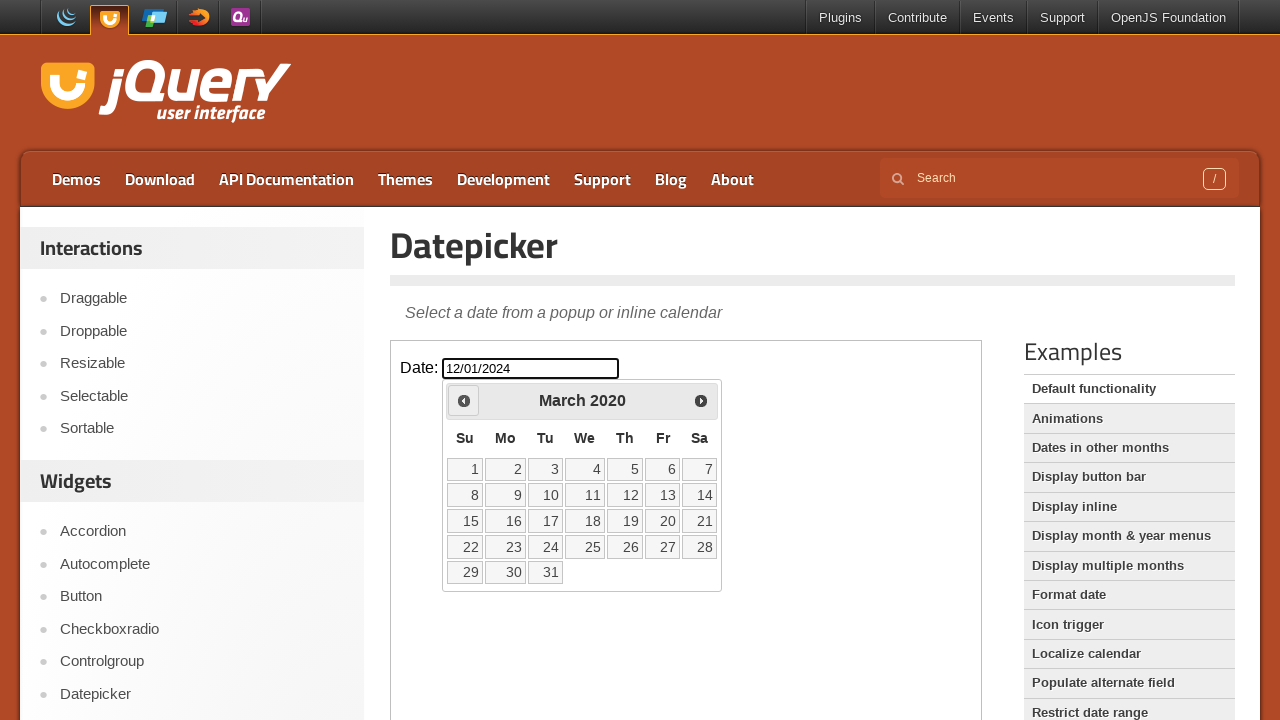

Waited for calendar to update
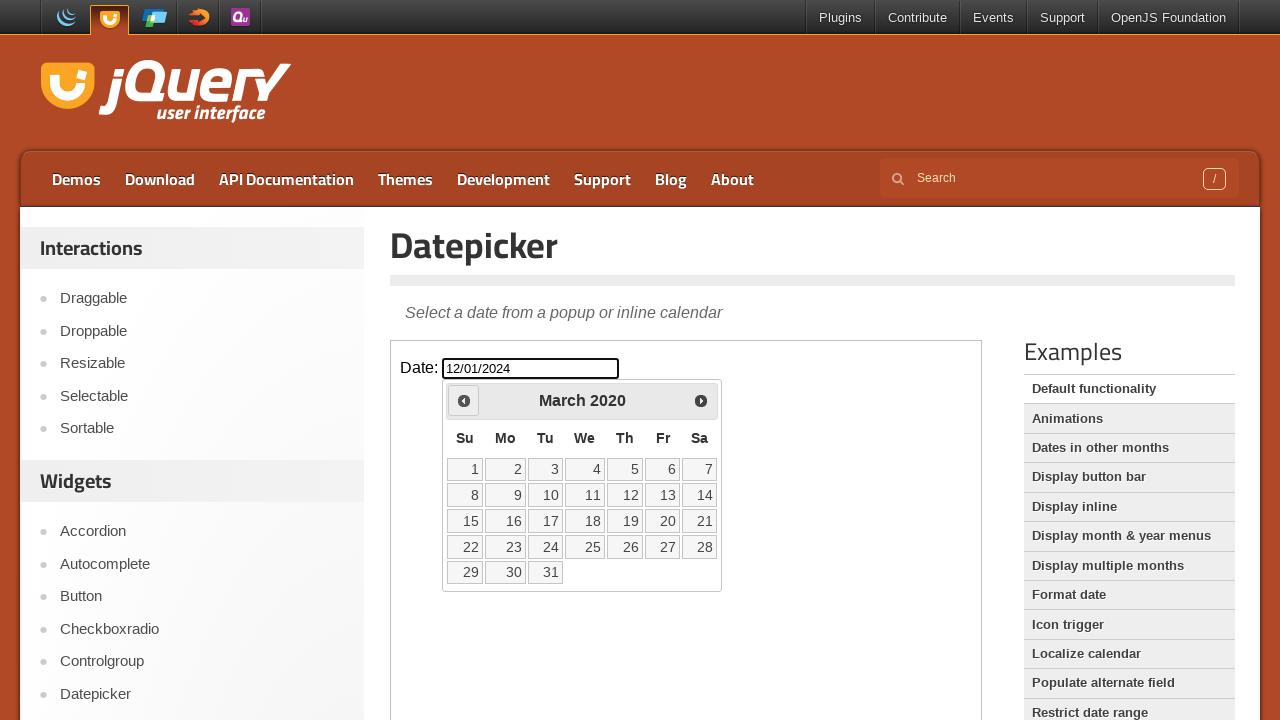

Clicked previous month button (currently viewing March 2020) at (464, 400) on iframe.demo-frame >> internal:control=enter-frame >> span.ui-icon-circle-triangl
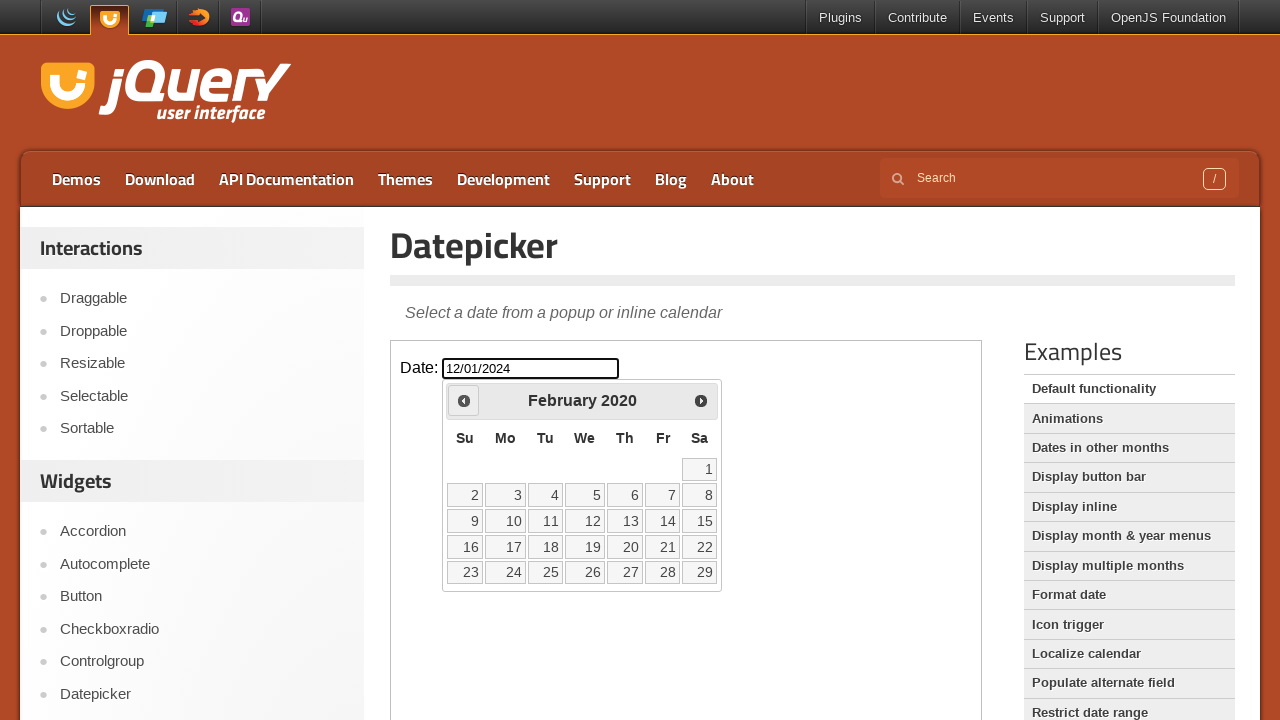

Waited for calendar to update
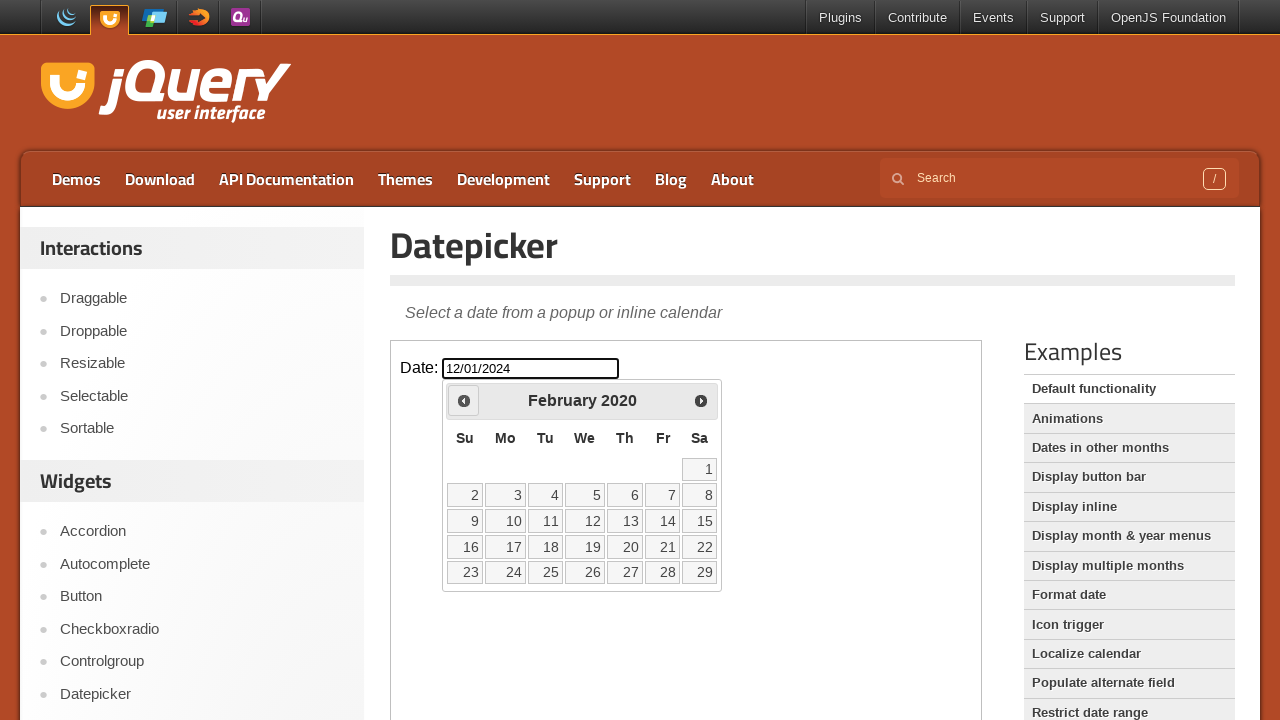

Clicked previous month button (currently viewing February 2020) at (464, 400) on iframe.demo-frame >> internal:control=enter-frame >> span.ui-icon-circle-triangl
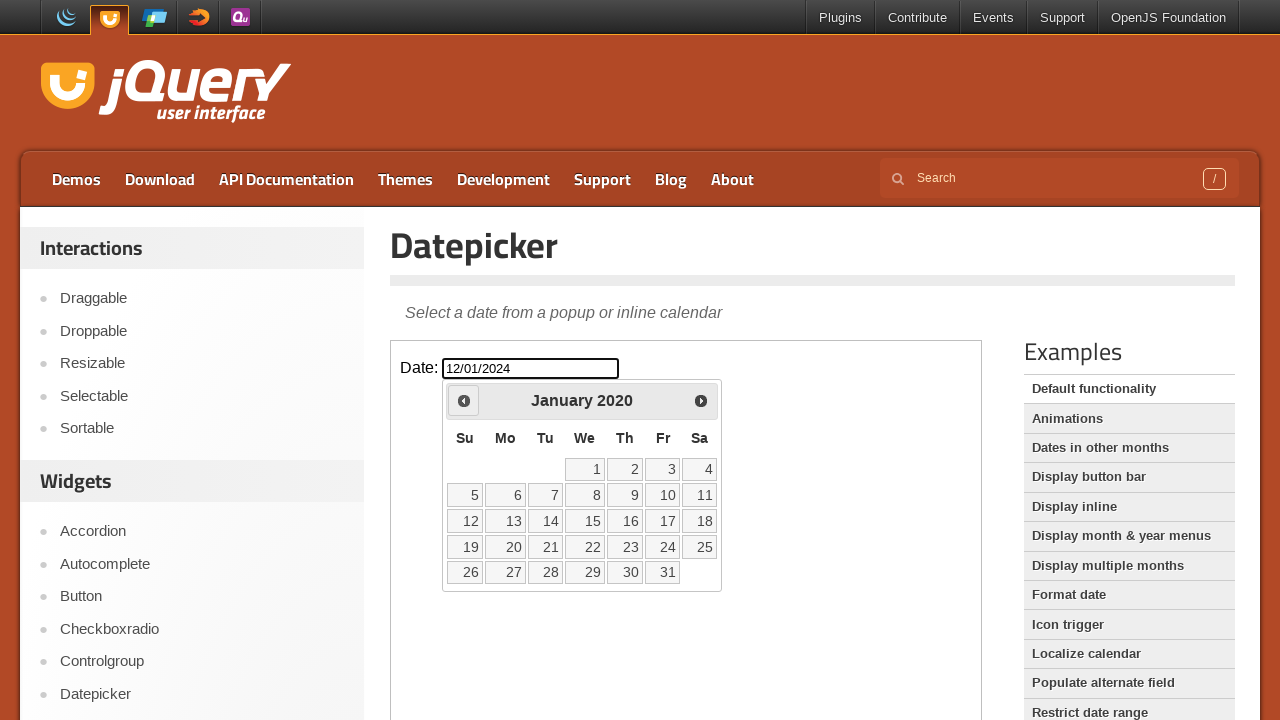

Waited for calendar to update
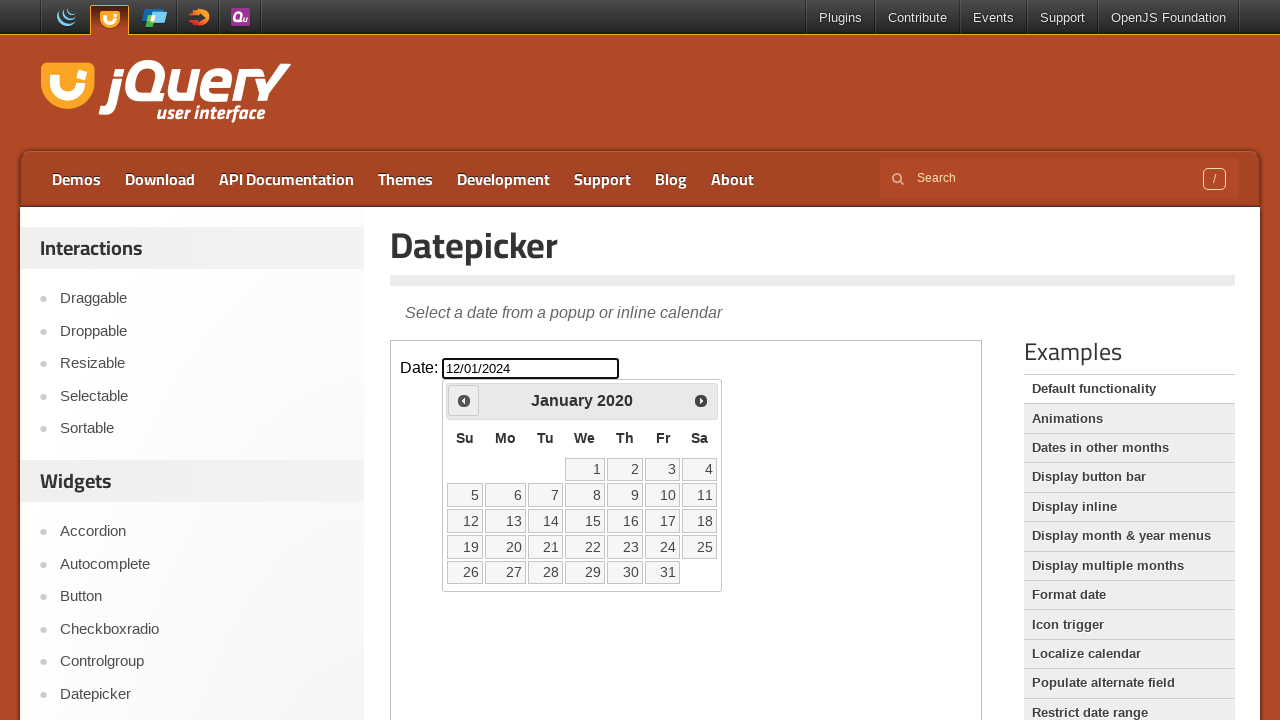

Clicked previous month button (currently viewing January 2020) at (464, 400) on iframe.demo-frame >> internal:control=enter-frame >> span.ui-icon-circle-triangl
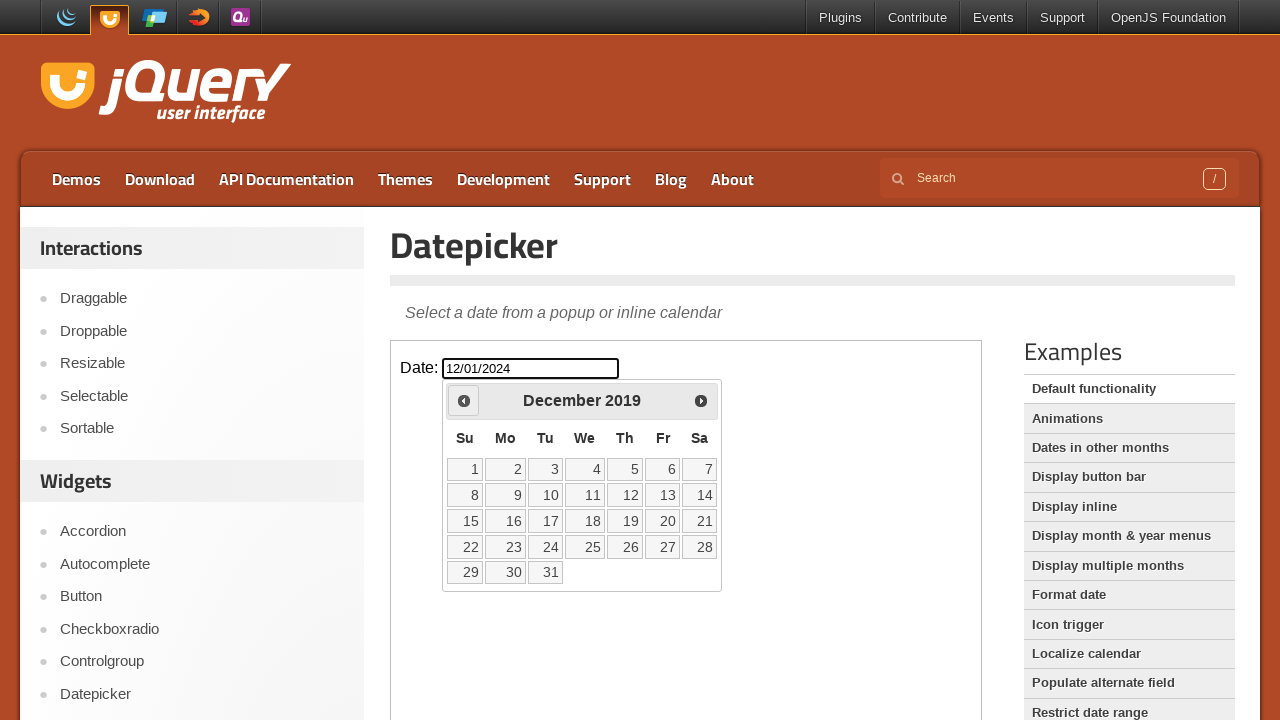

Waited for calendar to update
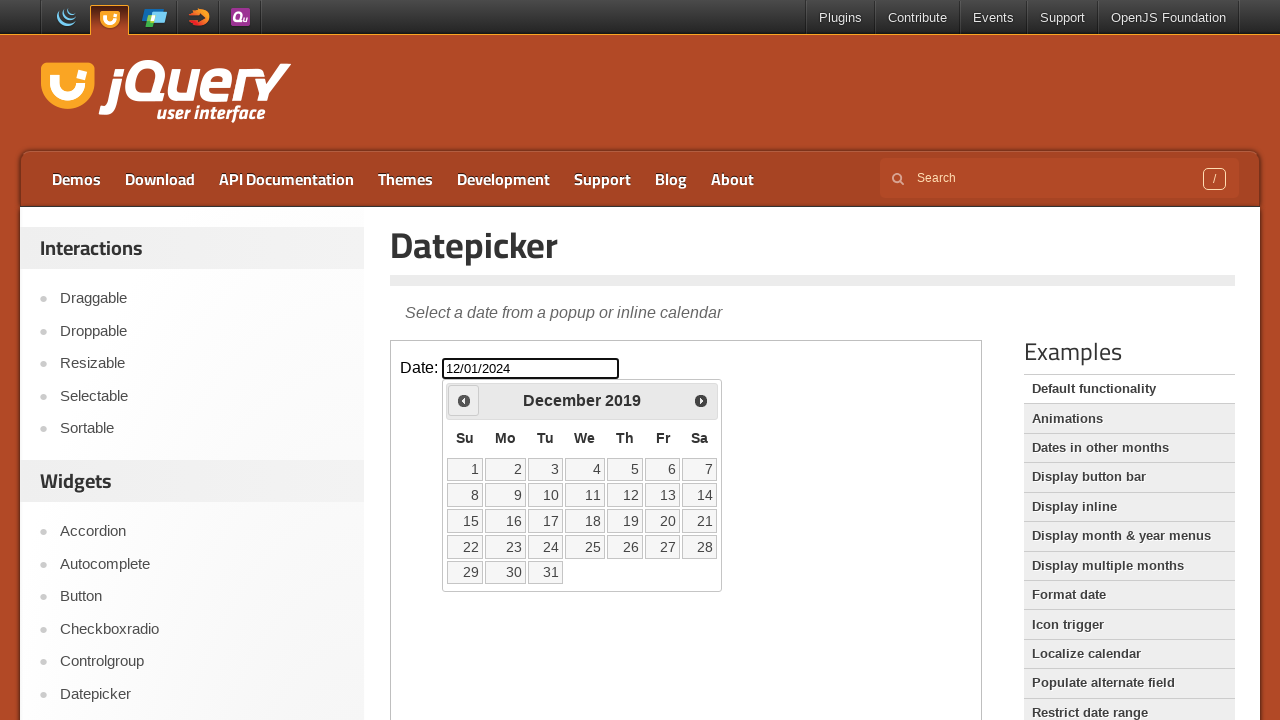

Clicked previous month button (currently viewing December 2019) at (464, 400) on iframe.demo-frame >> internal:control=enter-frame >> span.ui-icon-circle-triangl
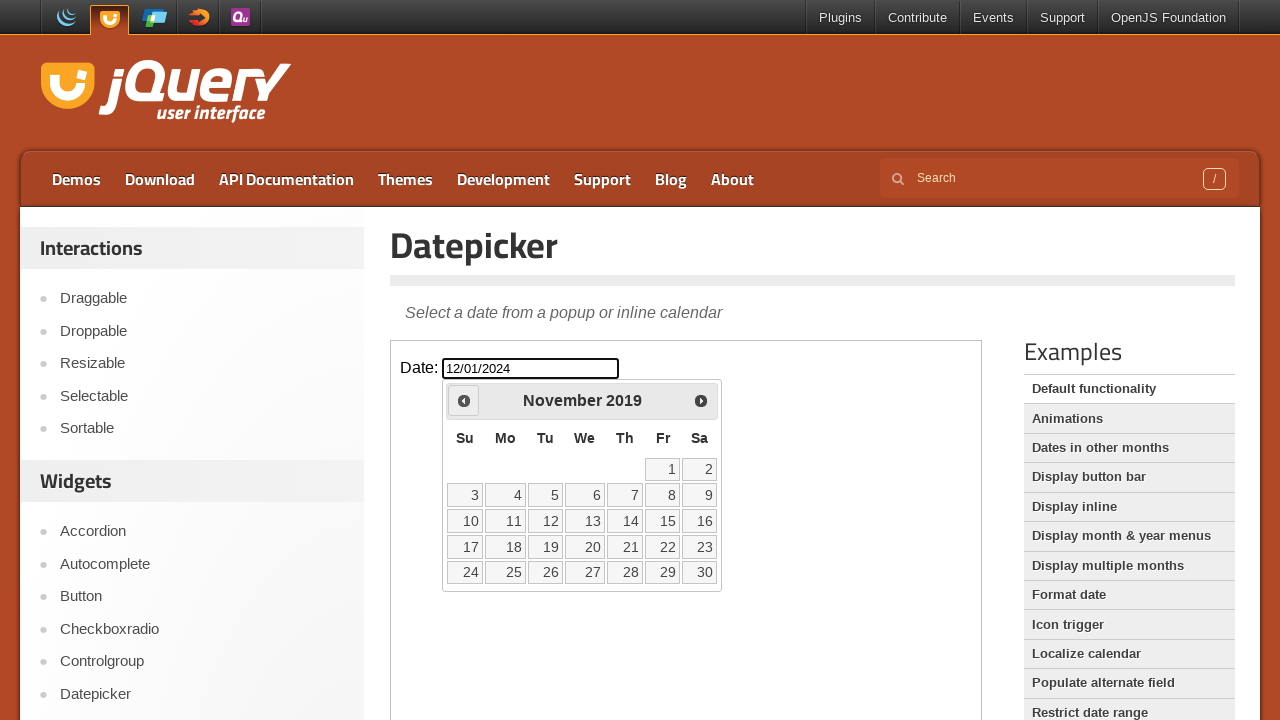

Waited for calendar to update
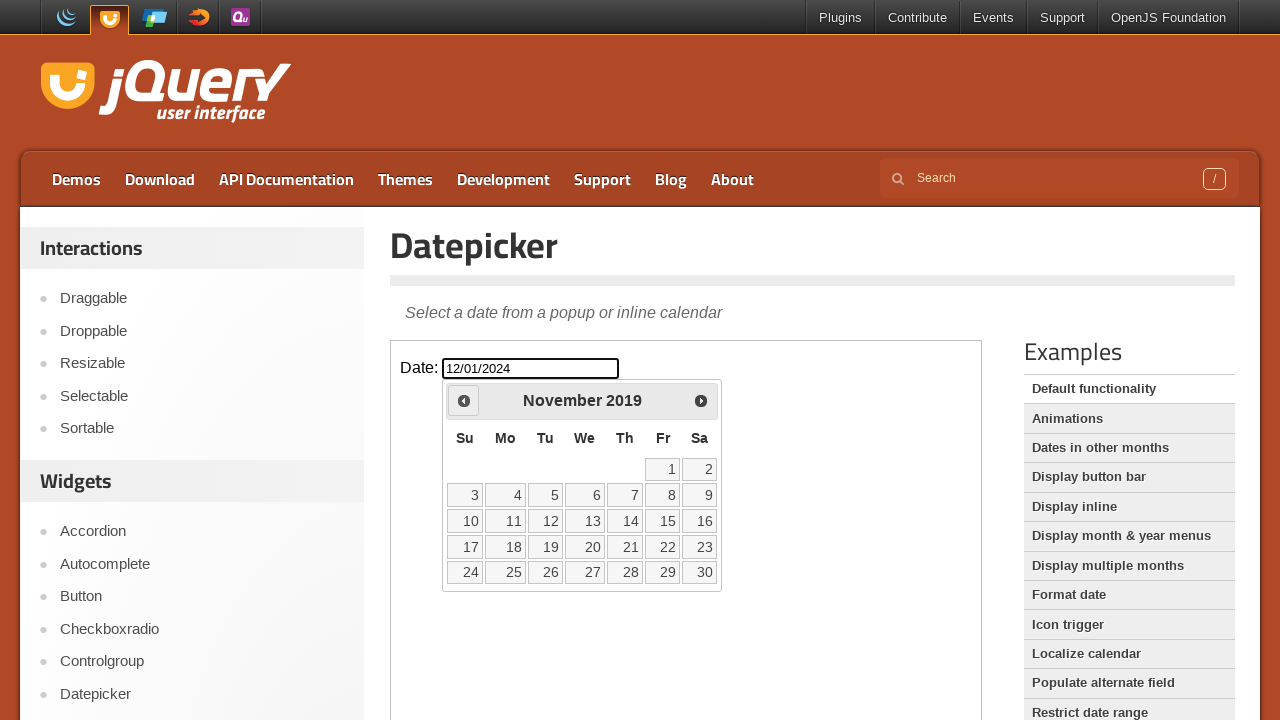

Clicked previous month button (currently viewing November 2019) at (464, 400) on iframe.demo-frame >> internal:control=enter-frame >> span.ui-icon-circle-triangl
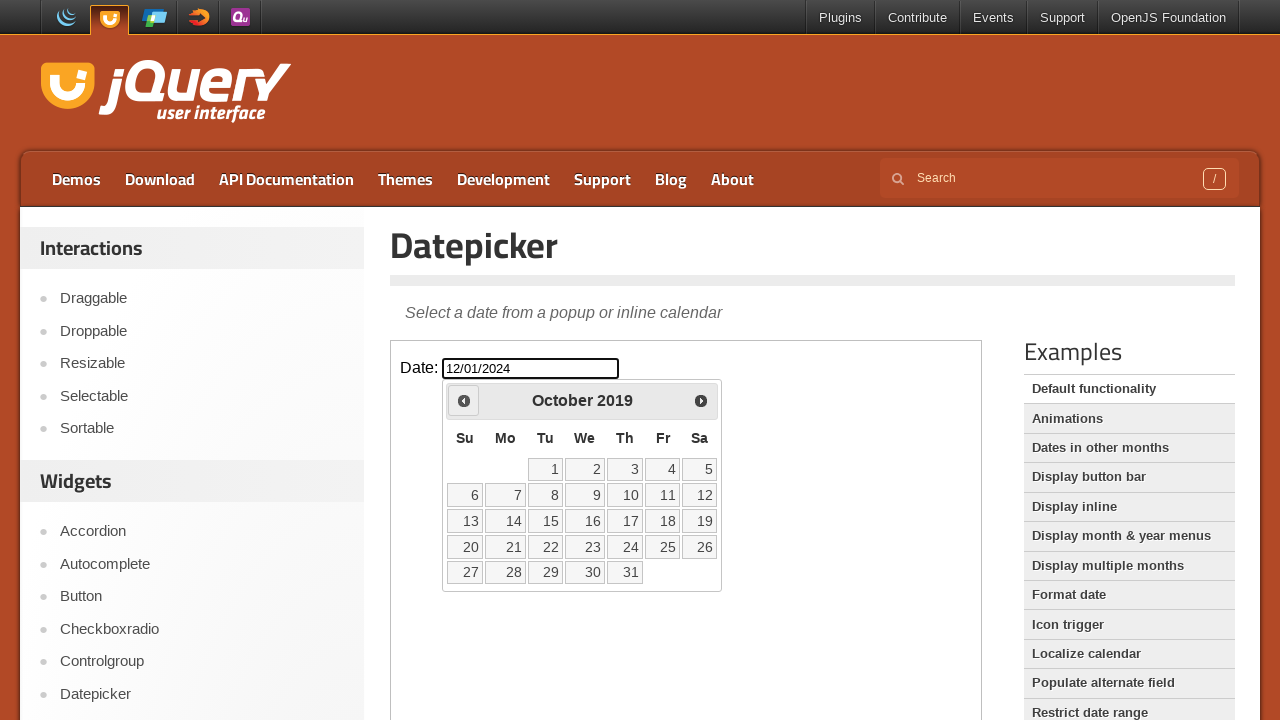

Waited for calendar to update
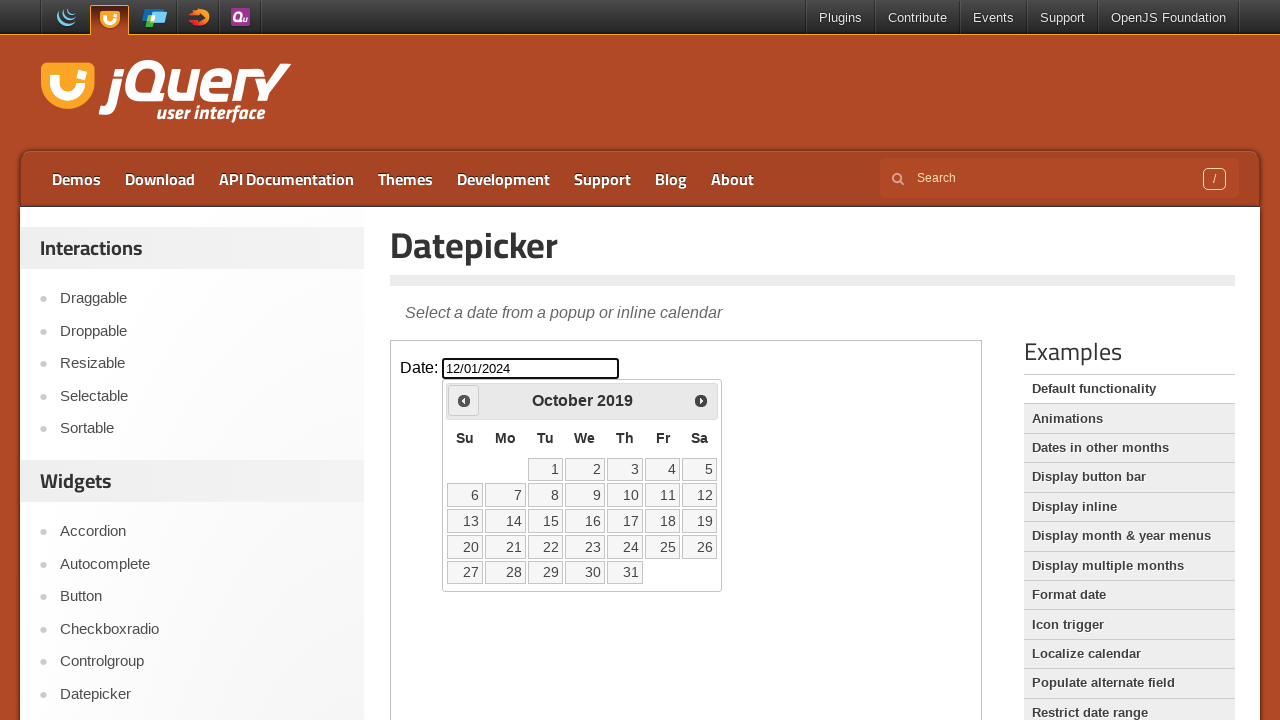

Clicked previous month button (currently viewing October 2019) at (464, 400) on iframe.demo-frame >> internal:control=enter-frame >> span.ui-icon-circle-triangl
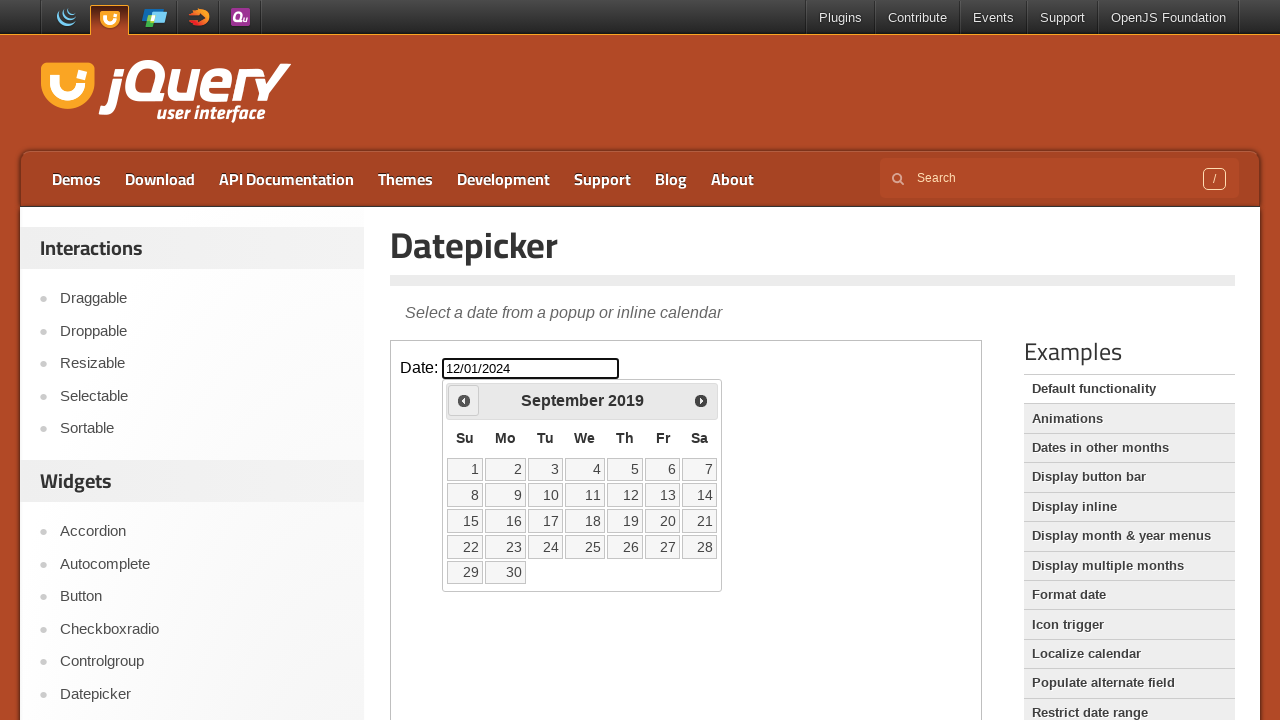

Waited for calendar to update
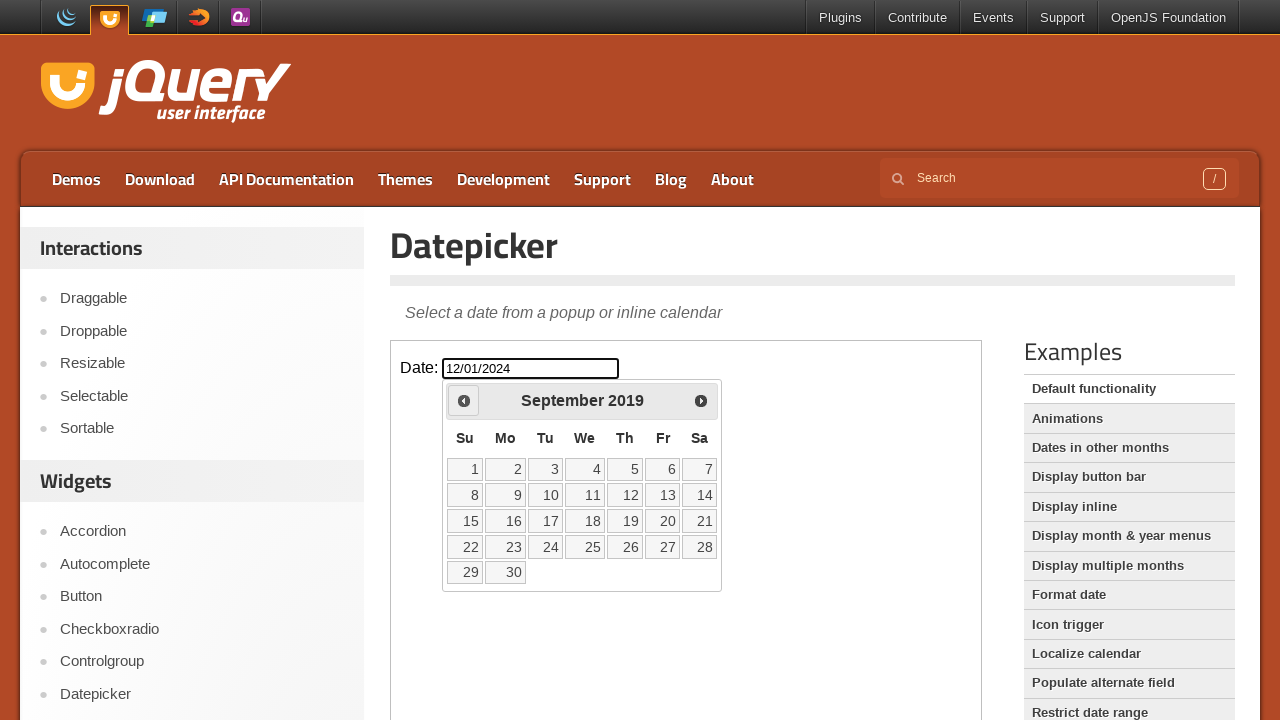

Clicked previous month button (currently viewing September 2019) at (464, 400) on iframe.demo-frame >> internal:control=enter-frame >> span.ui-icon-circle-triangl
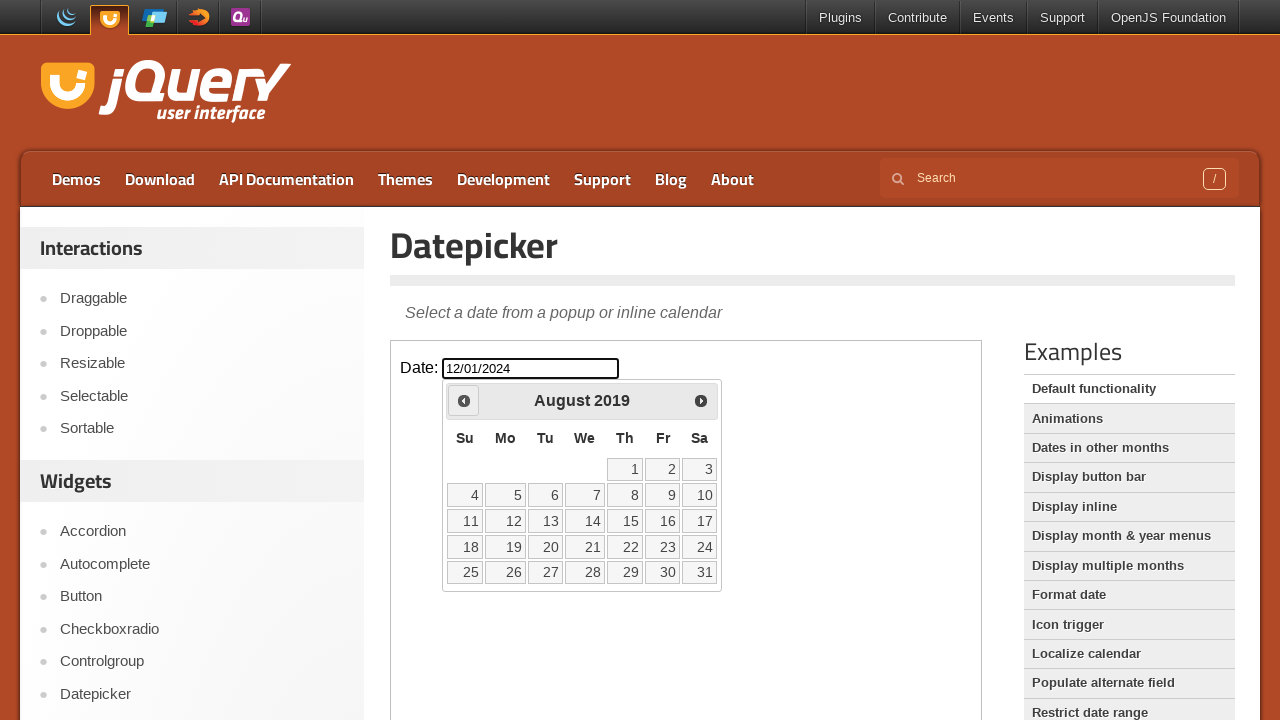

Waited for calendar to update
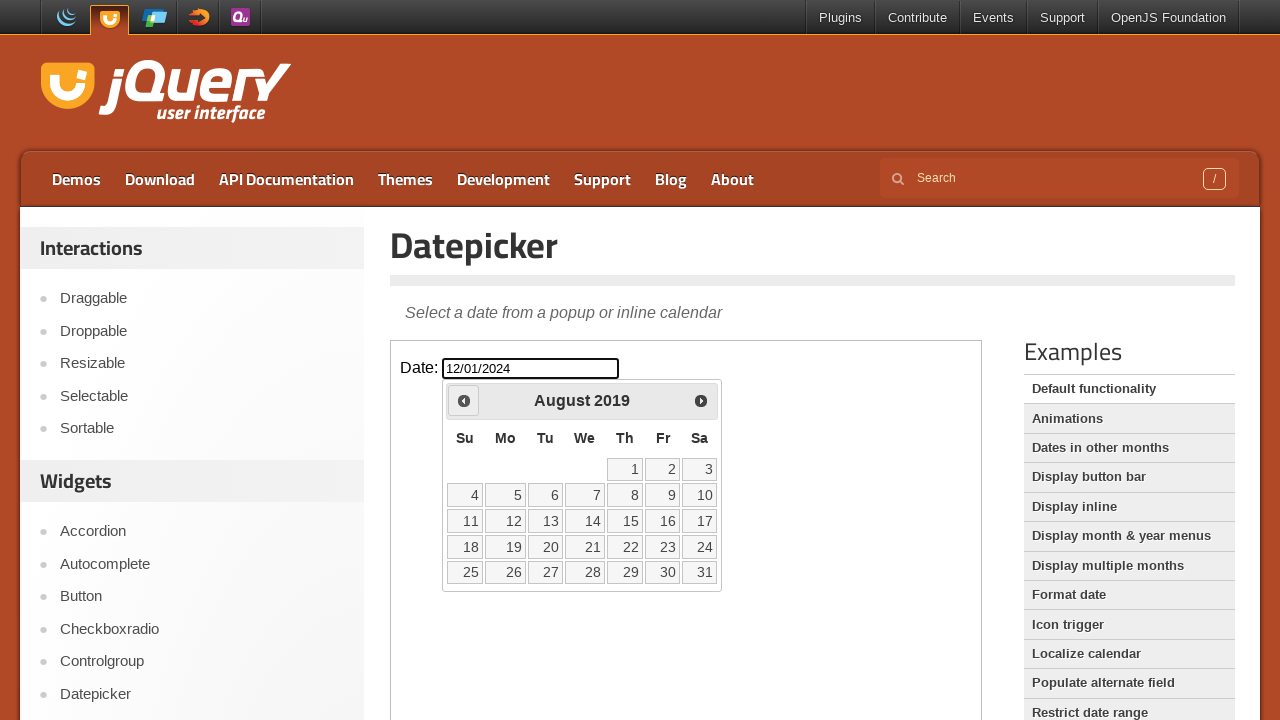

Clicked previous month button (currently viewing August 2019) at (464, 400) on iframe.demo-frame >> internal:control=enter-frame >> span.ui-icon-circle-triangl
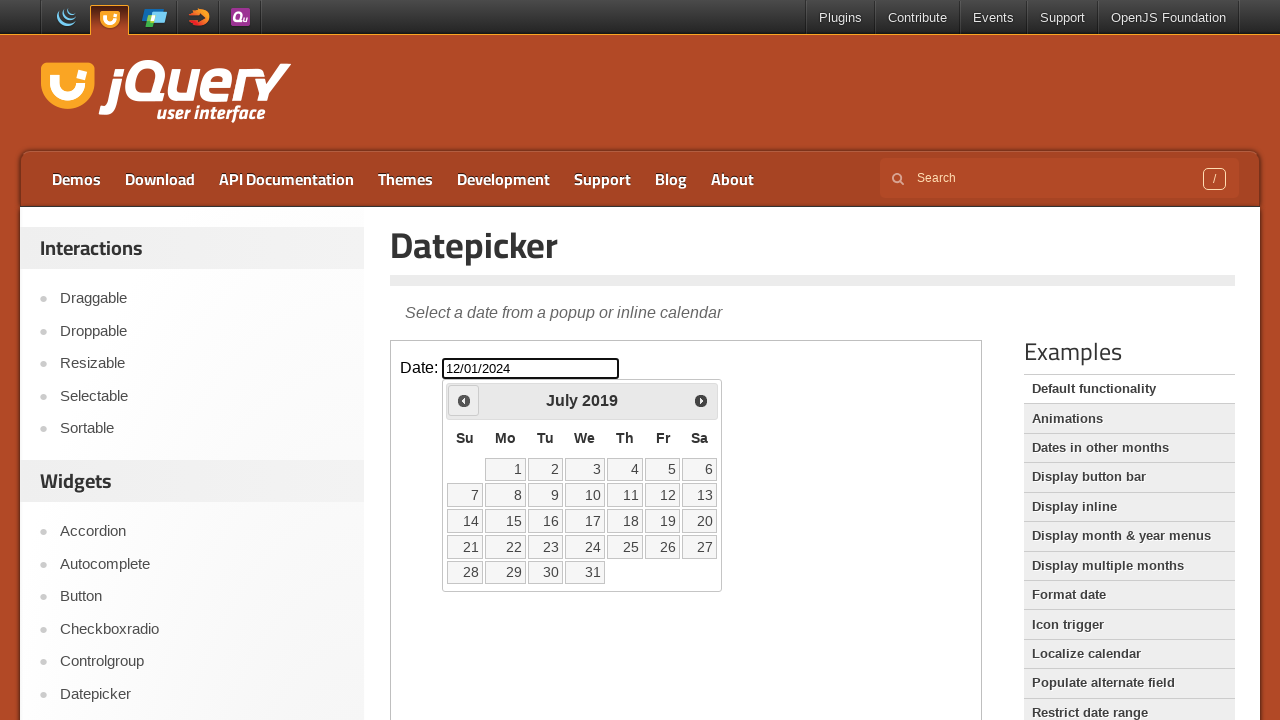

Waited for calendar to update
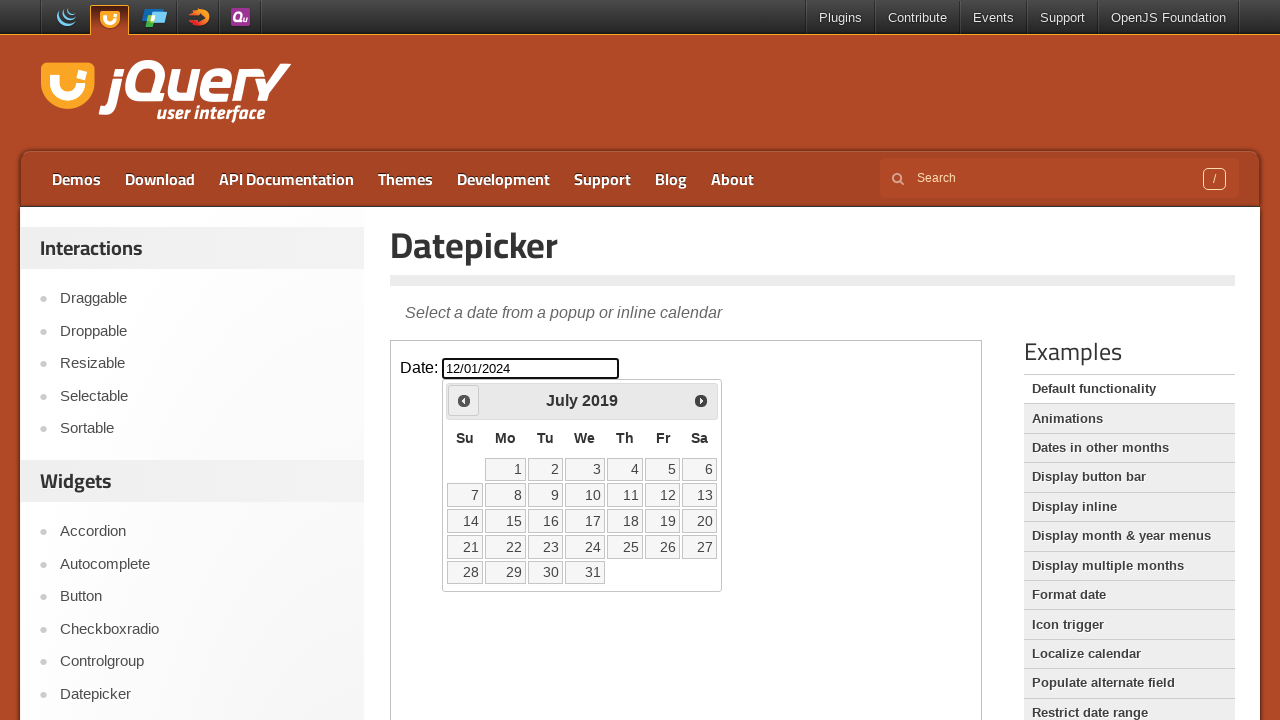

Clicked previous month button (currently viewing July 2019) at (464, 400) on iframe.demo-frame >> internal:control=enter-frame >> span.ui-icon-circle-triangl
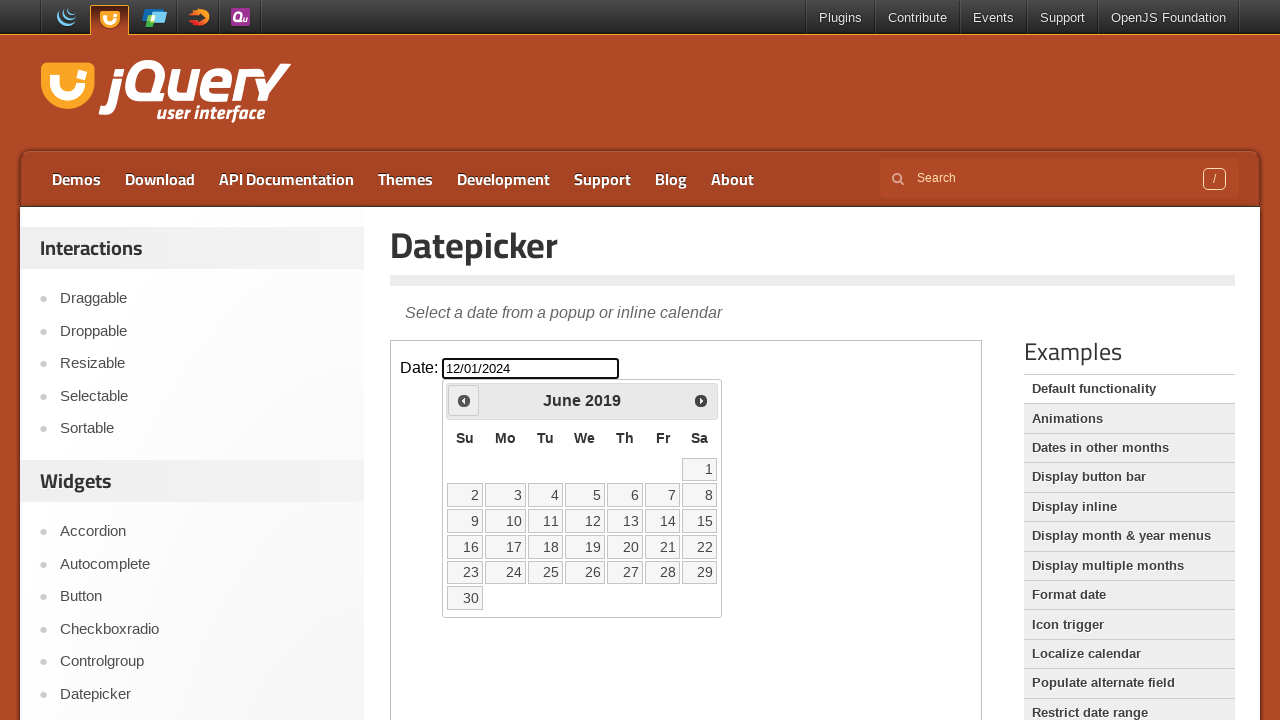

Waited for calendar to update
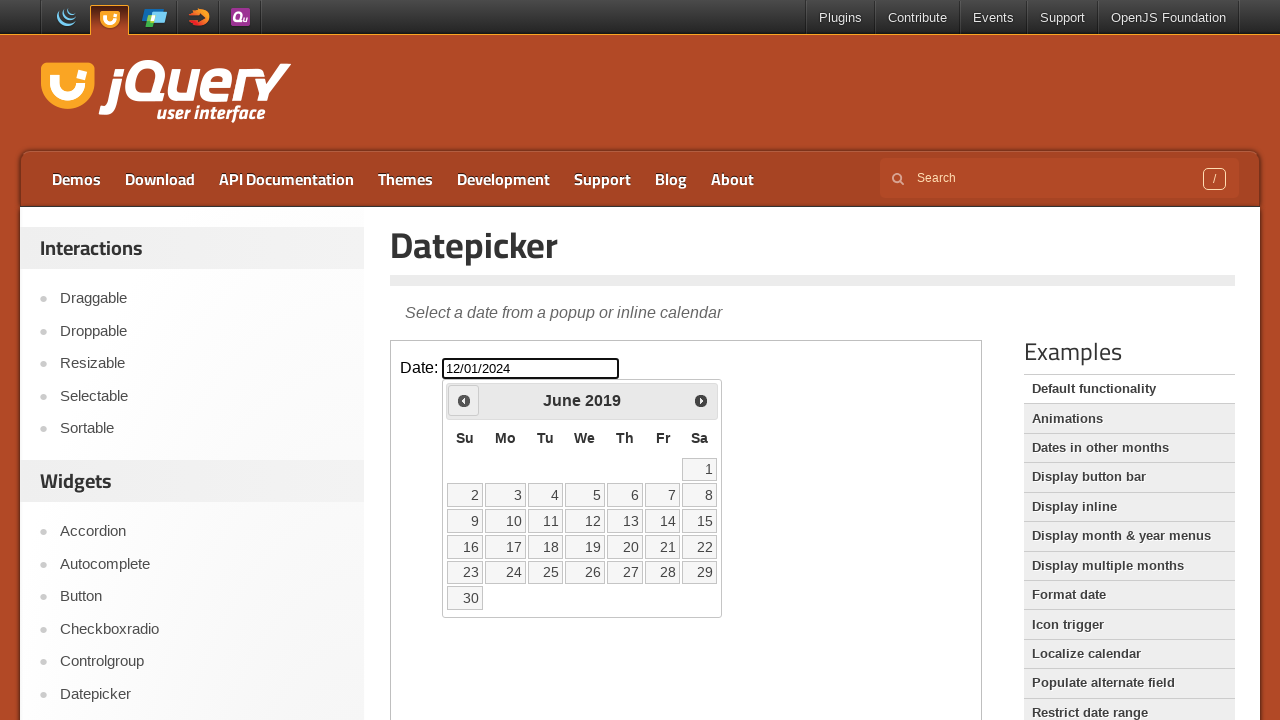

Clicked previous month button (currently viewing June 2019) at (464, 400) on iframe.demo-frame >> internal:control=enter-frame >> span.ui-icon-circle-triangl
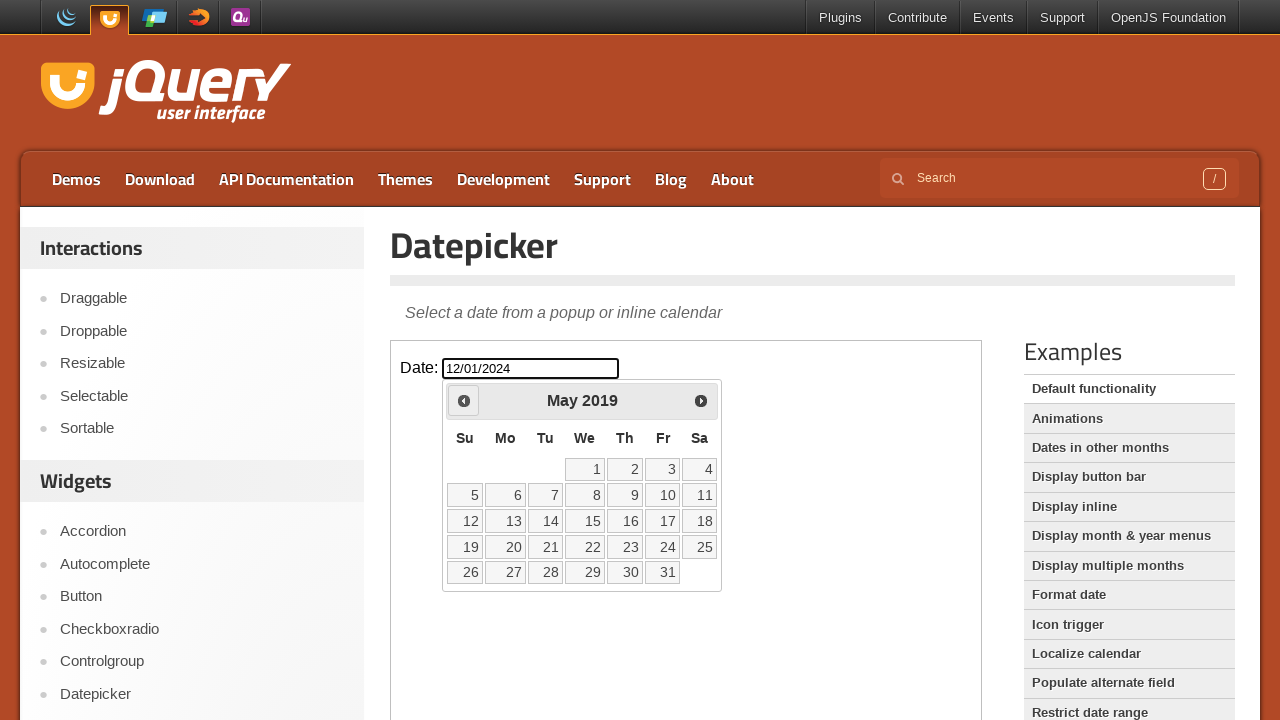

Waited for calendar to update
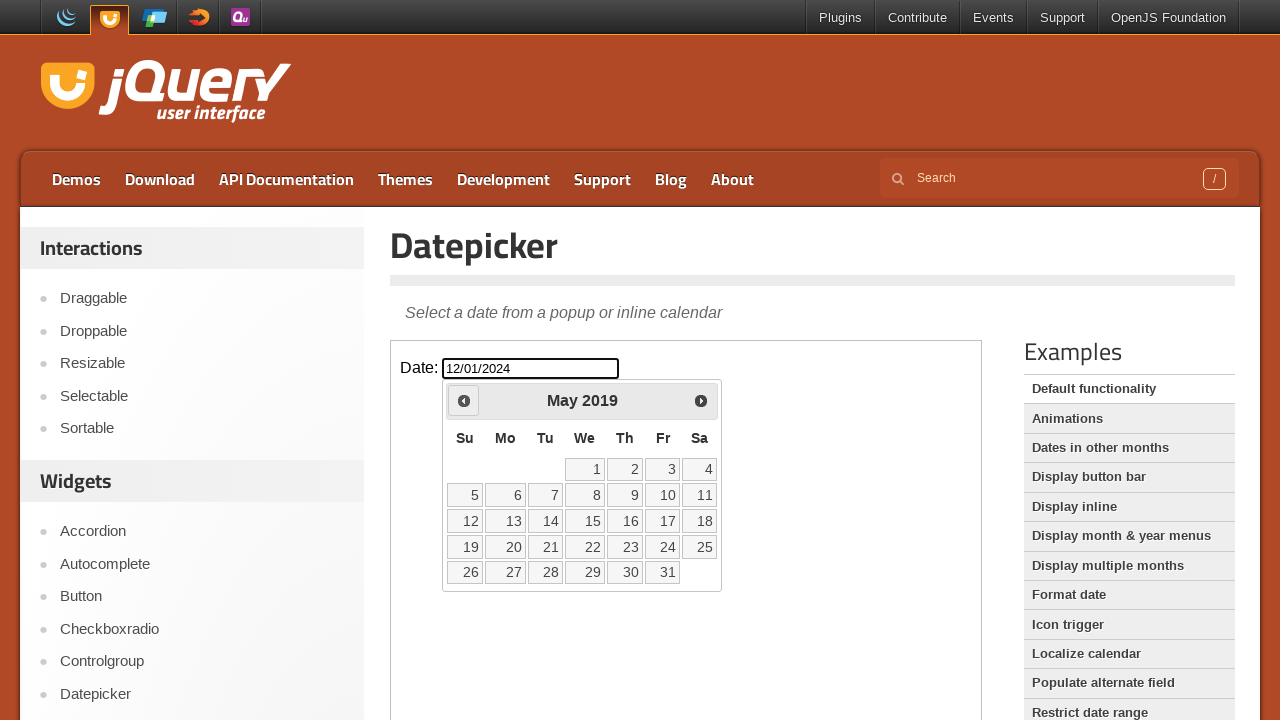

Clicked previous month button (currently viewing May 2019) at (464, 400) on iframe.demo-frame >> internal:control=enter-frame >> span.ui-icon-circle-triangl
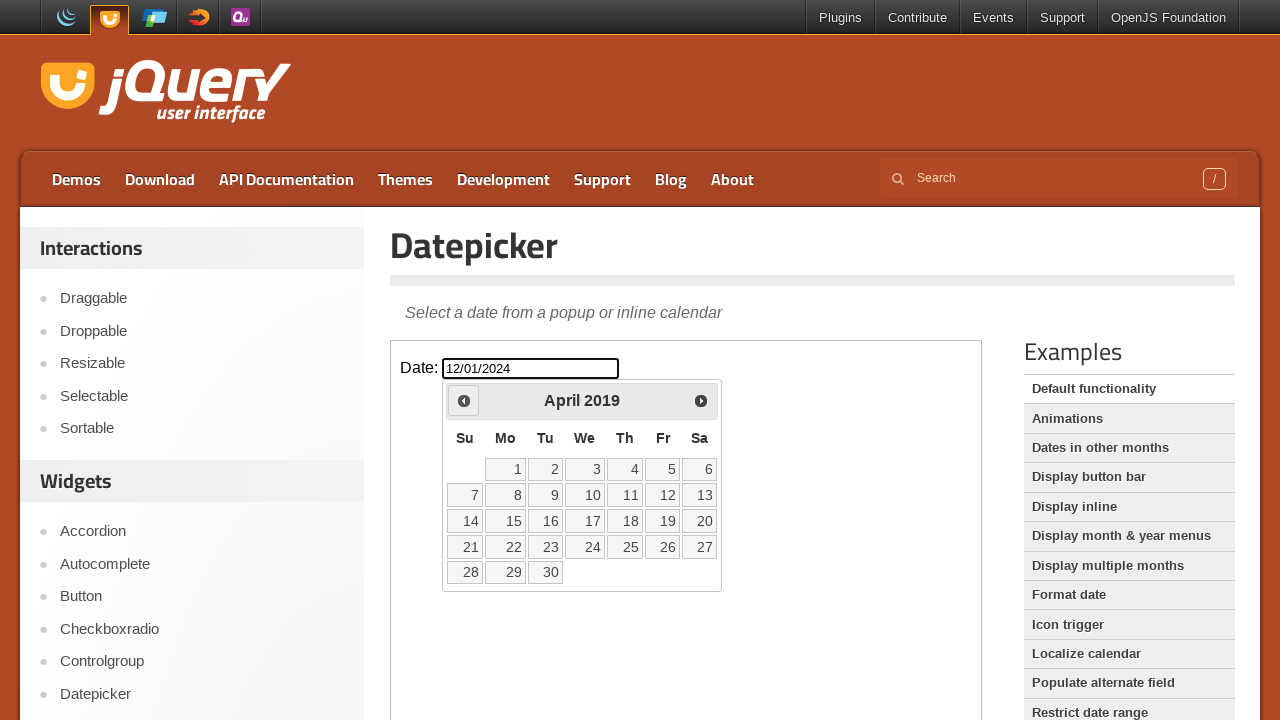

Waited for calendar to update
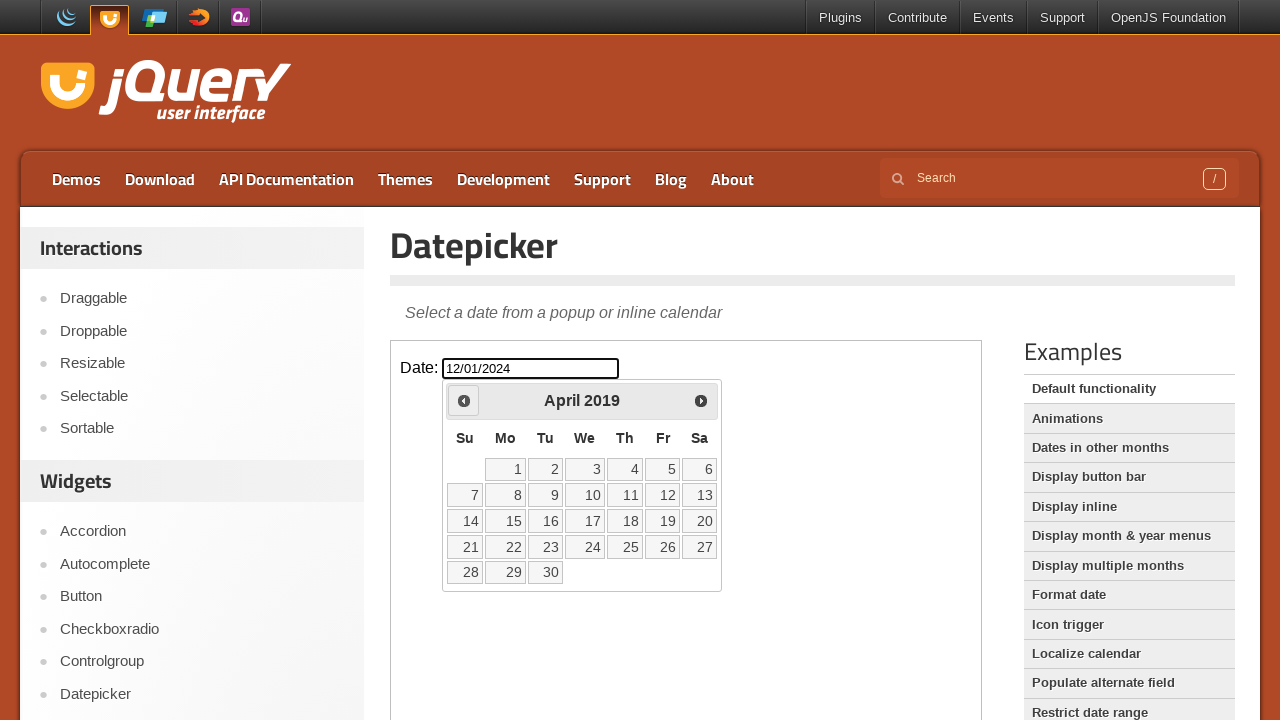

Clicked previous month button (currently viewing April 2019) at (464, 400) on iframe.demo-frame >> internal:control=enter-frame >> span.ui-icon-circle-triangl
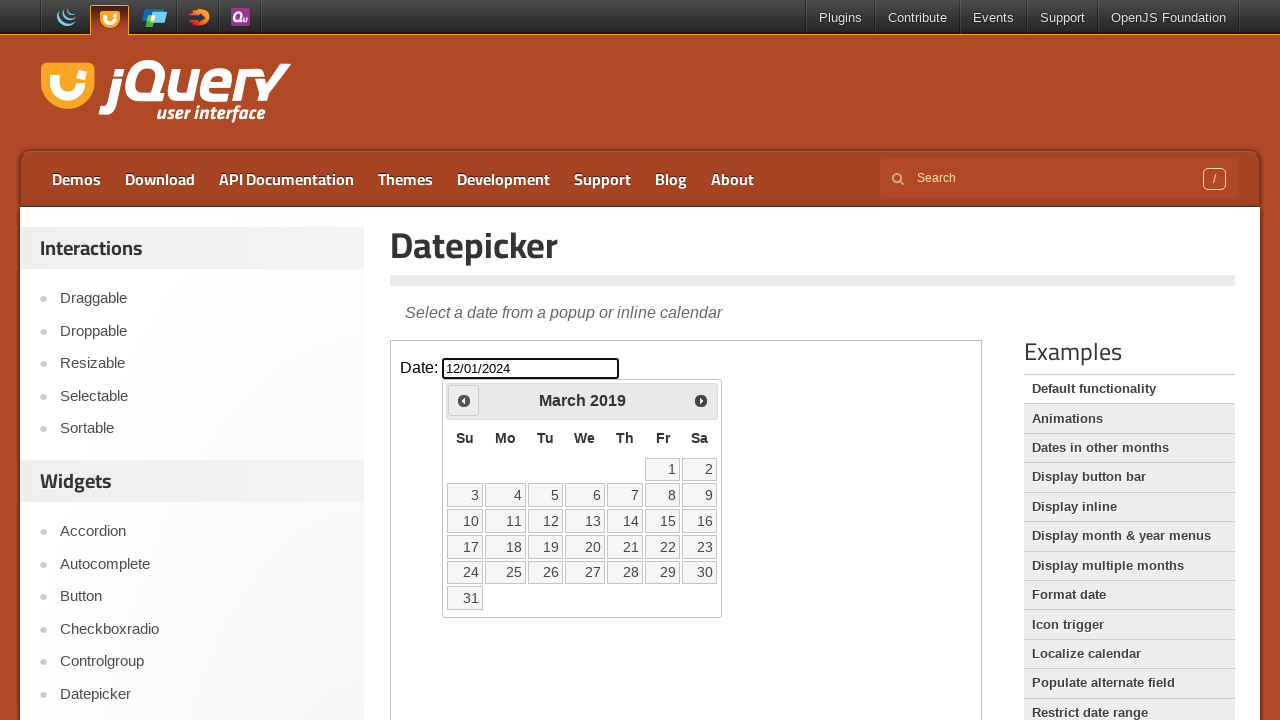

Waited for calendar to update
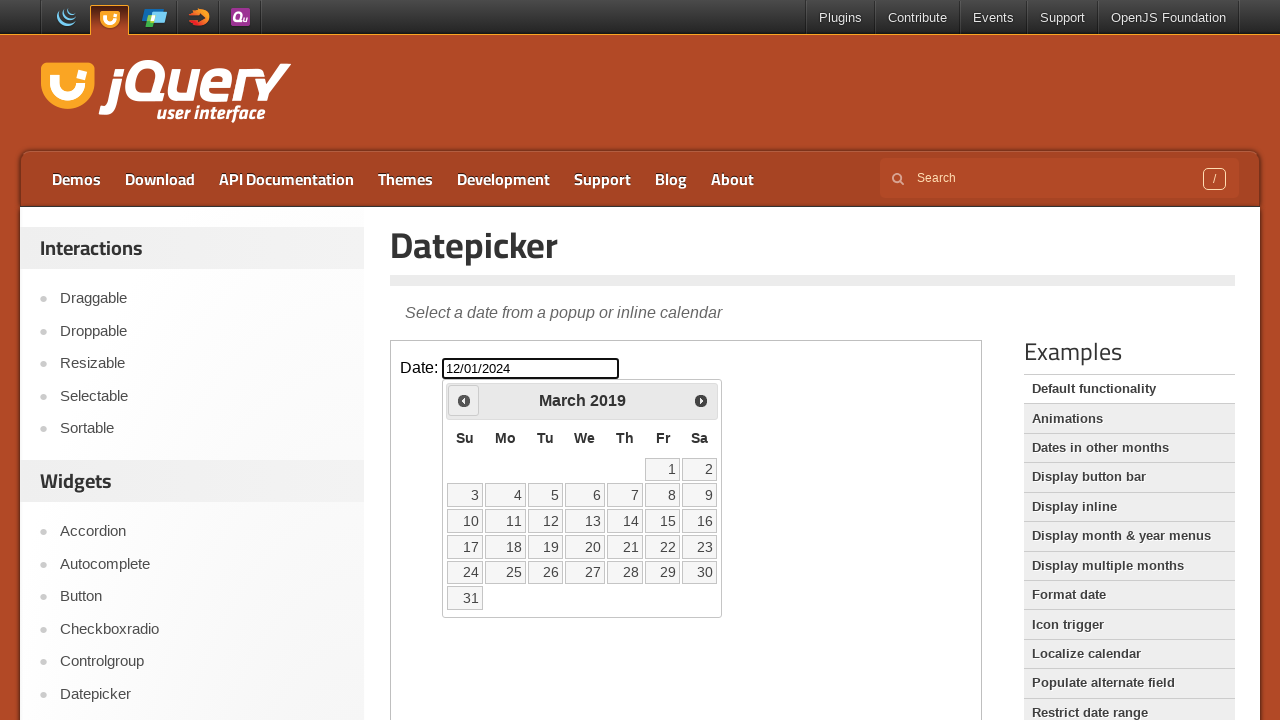

Clicked previous month button (currently viewing March 2019) at (464, 400) on iframe.demo-frame >> internal:control=enter-frame >> span.ui-icon-circle-triangl
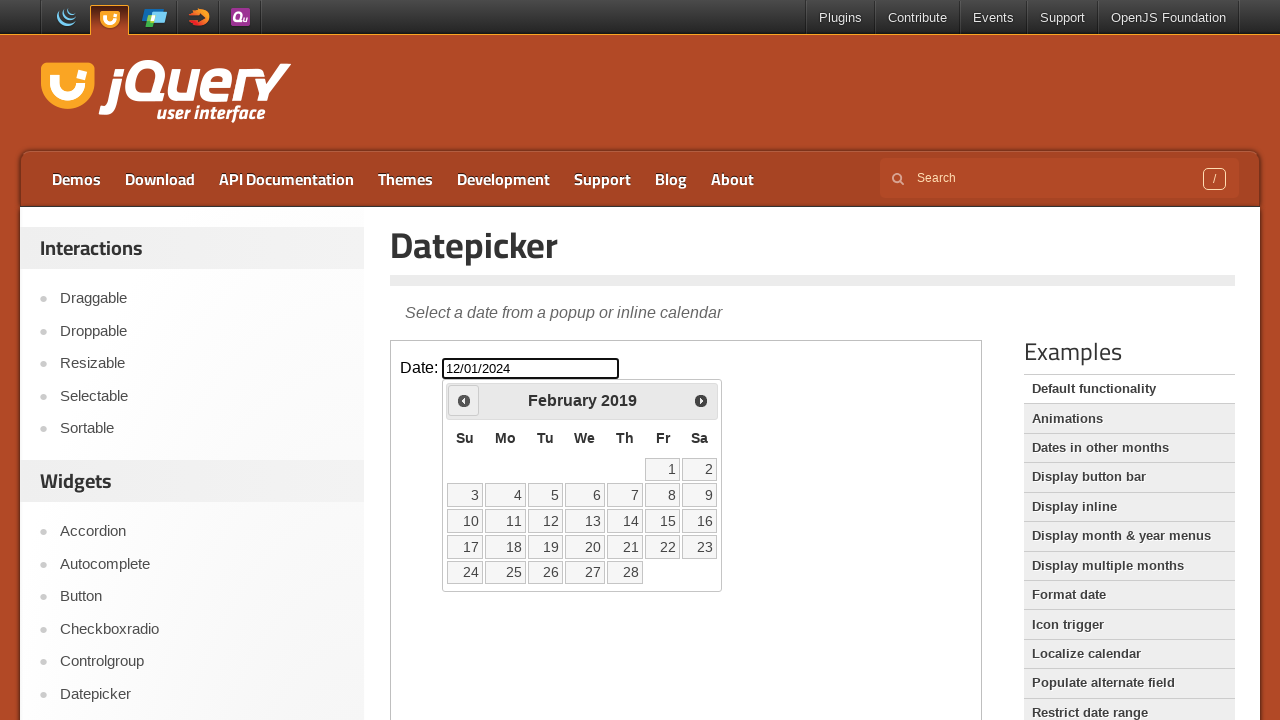

Waited for calendar to update
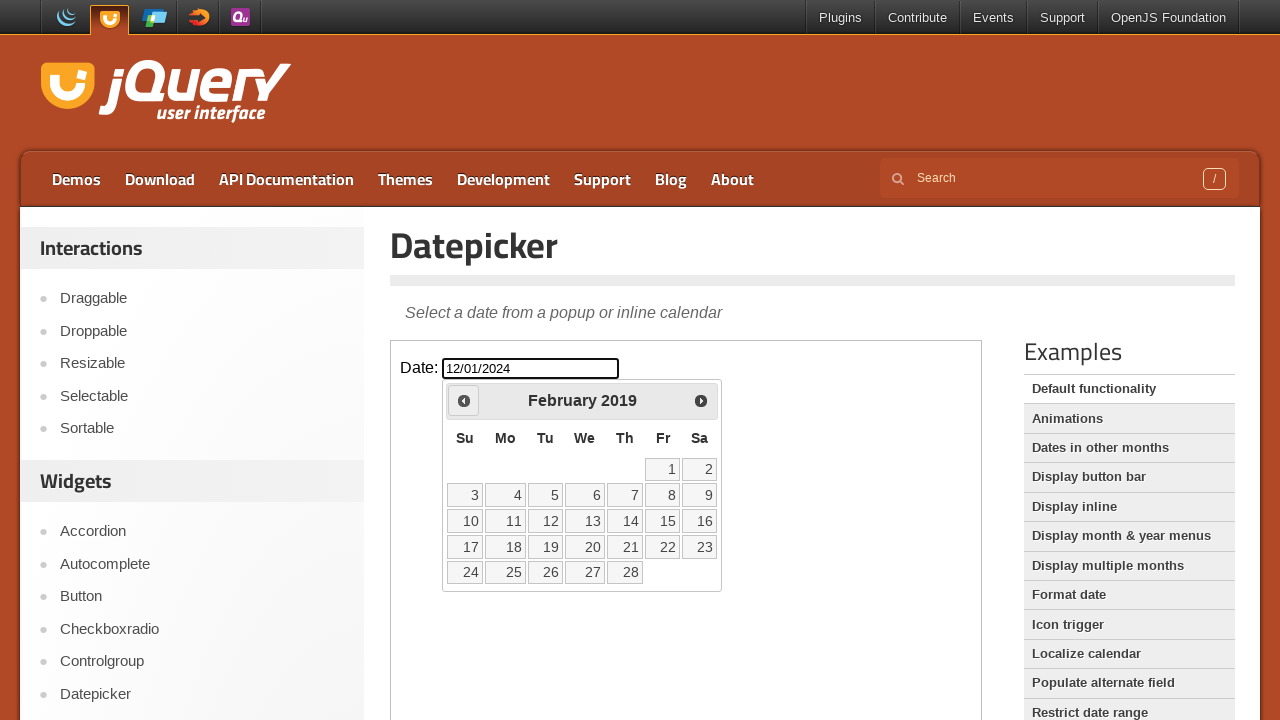

Clicked previous month button (currently viewing February 2019) at (464, 400) on iframe.demo-frame >> internal:control=enter-frame >> span.ui-icon-circle-triangl
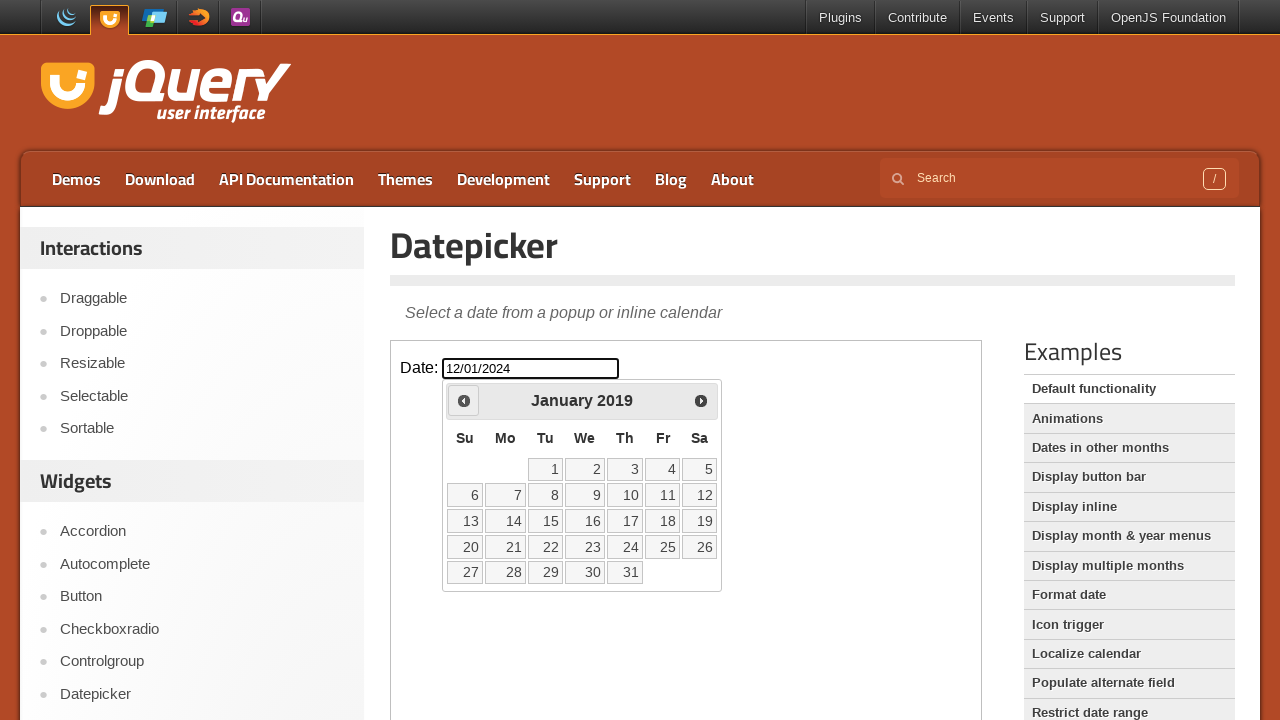

Waited for calendar to update
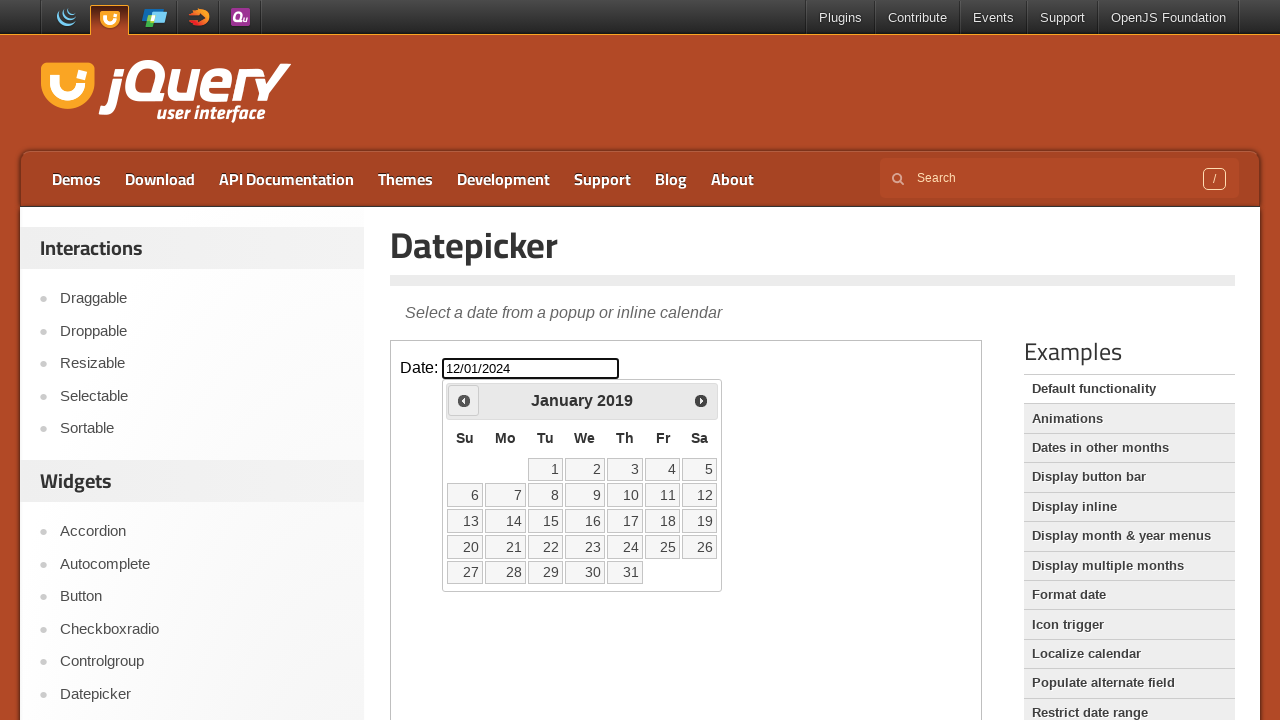

Clicked previous month button (currently viewing January 2019) at (464, 400) on iframe.demo-frame >> internal:control=enter-frame >> span.ui-icon-circle-triangl
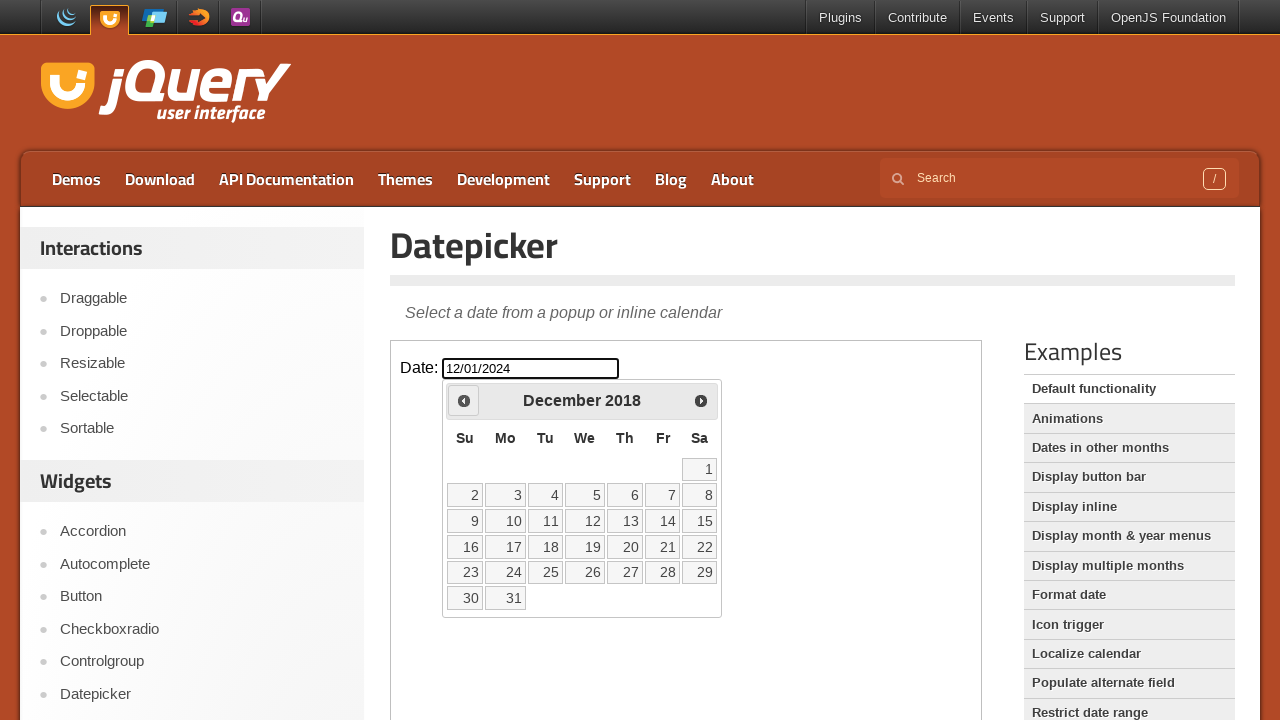

Waited for calendar to update
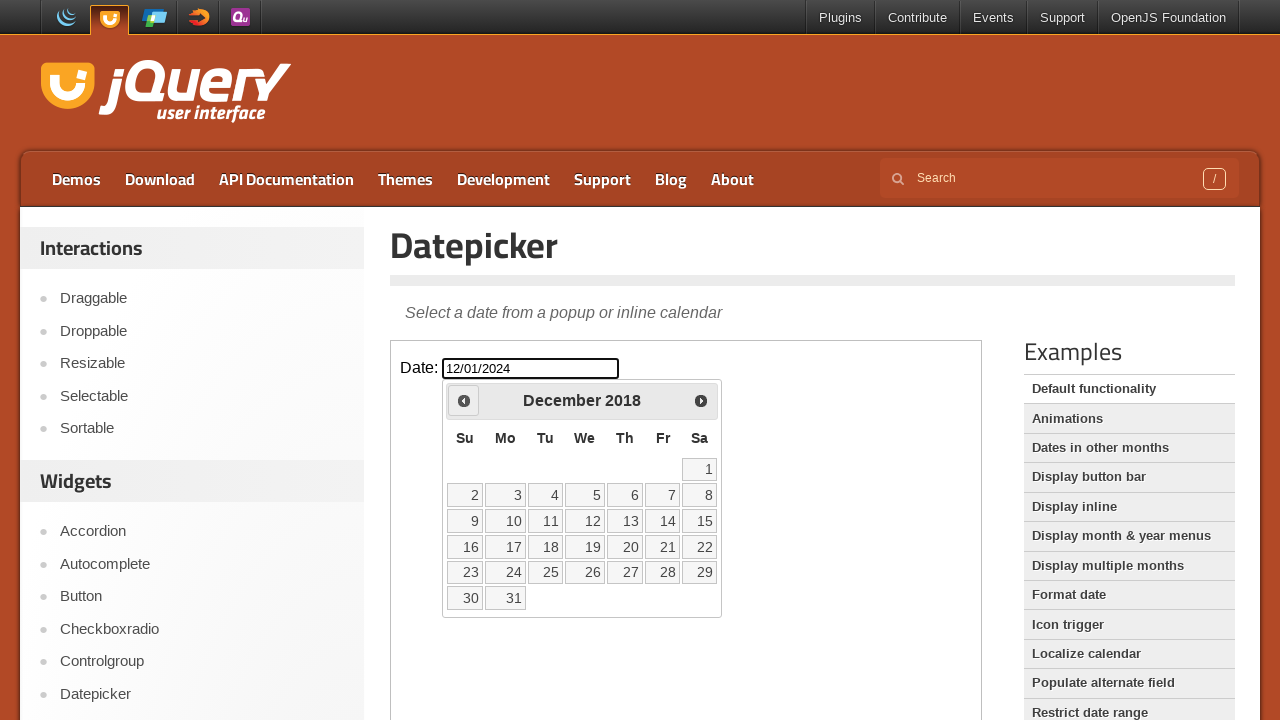

Clicked previous month button (currently viewing December 2018) at (464, 400) on iframe.demo-frame >> internal:control=enter-frame >> span.ui-icon-circle-triangl
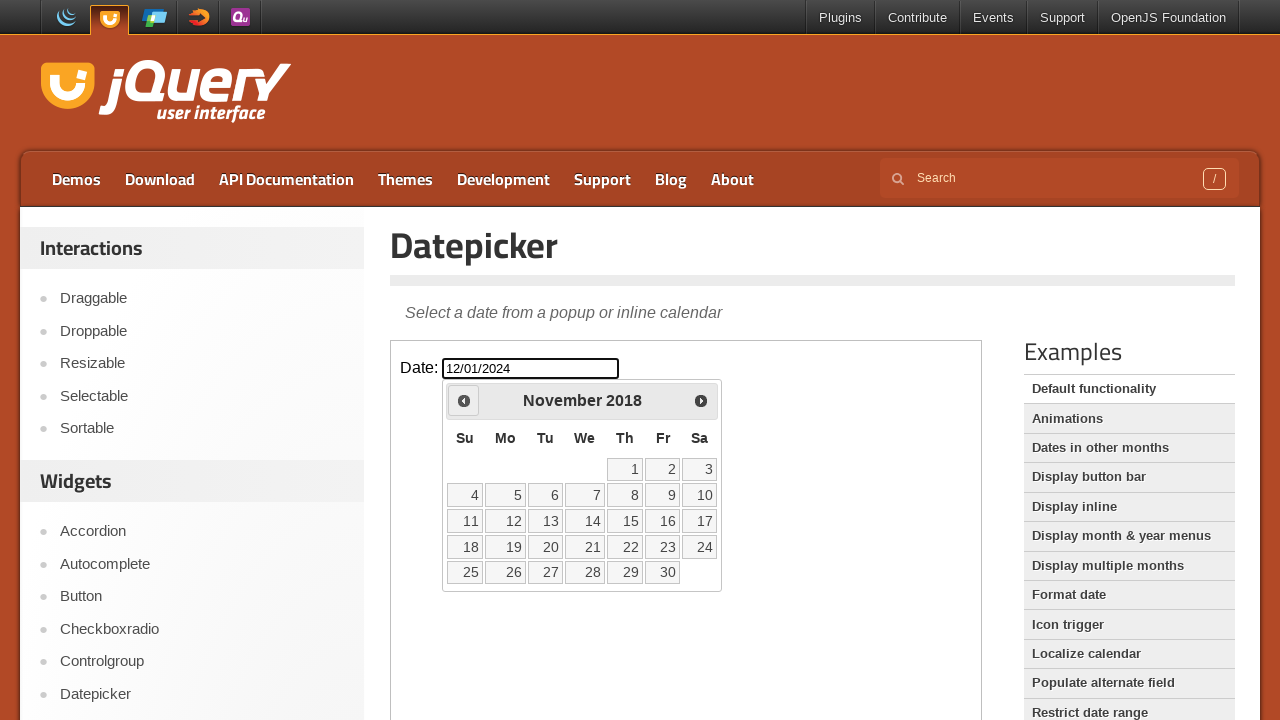

Waited for calendar to update
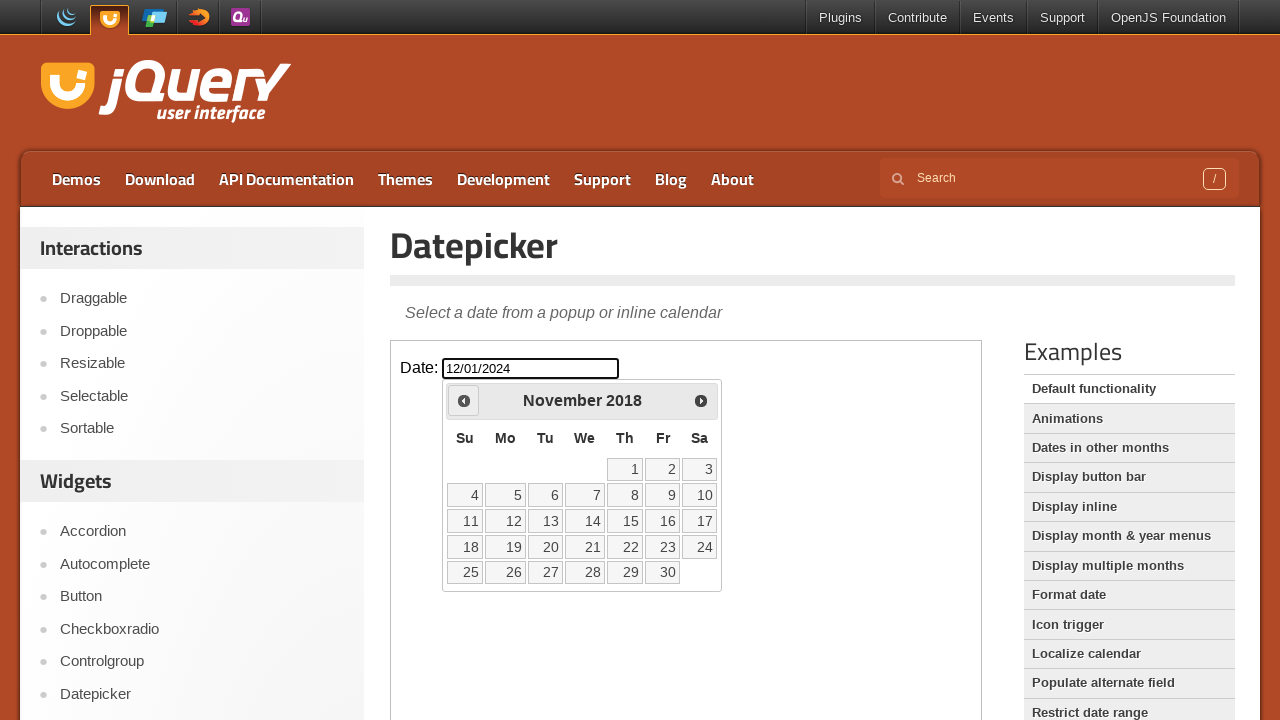

Clicked previous month button (currently viewing November 2018) at (464, 400) on iframe.demo-frame >> internal:control=enter-frame >> span.ui-icon-circle-triangl
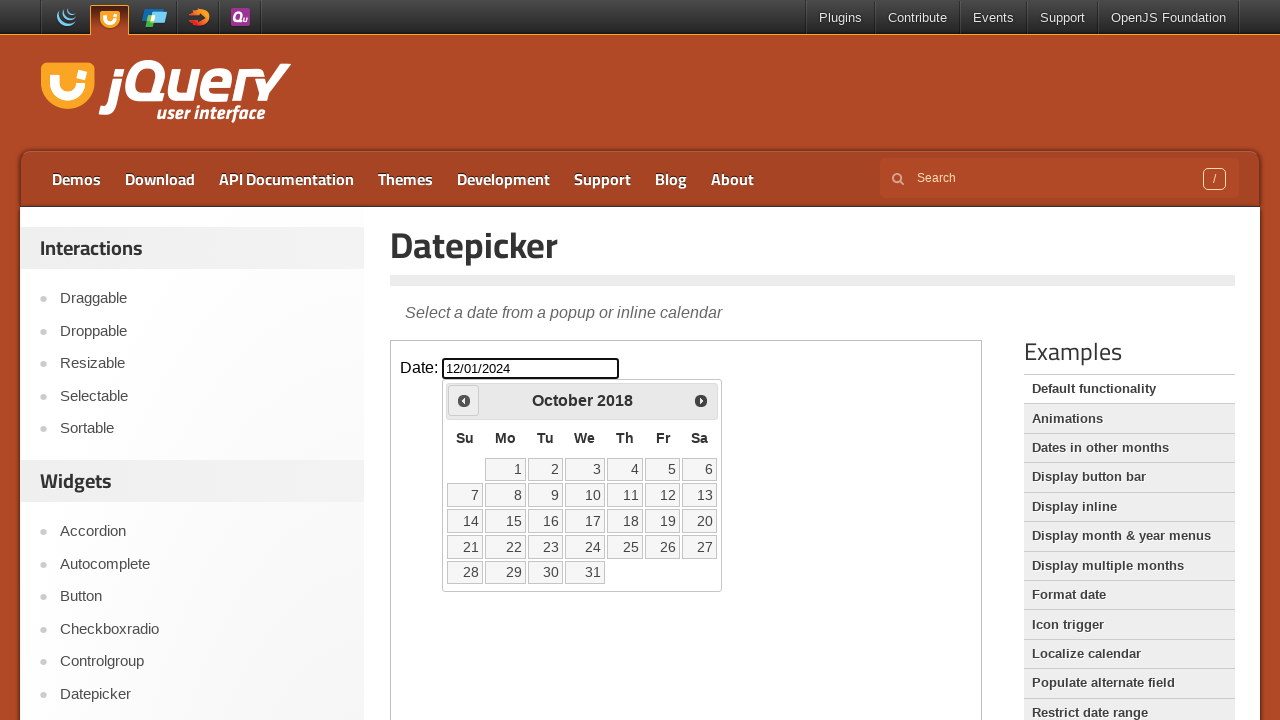

Waited for calendar to update
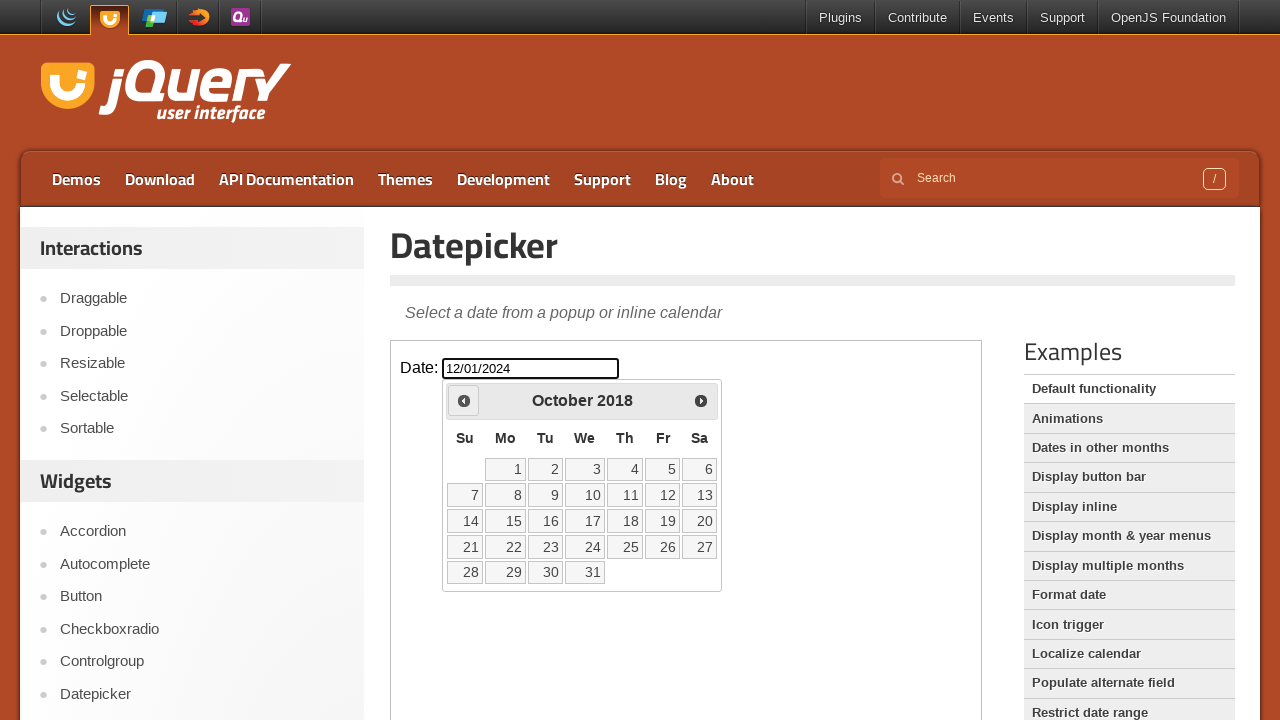

Clicked previous month button (currently viewing October 2018) at (464, 400) on iframe.demo-frame >> internal:control=enter-frame >> span.ui-icon-circle-triangl
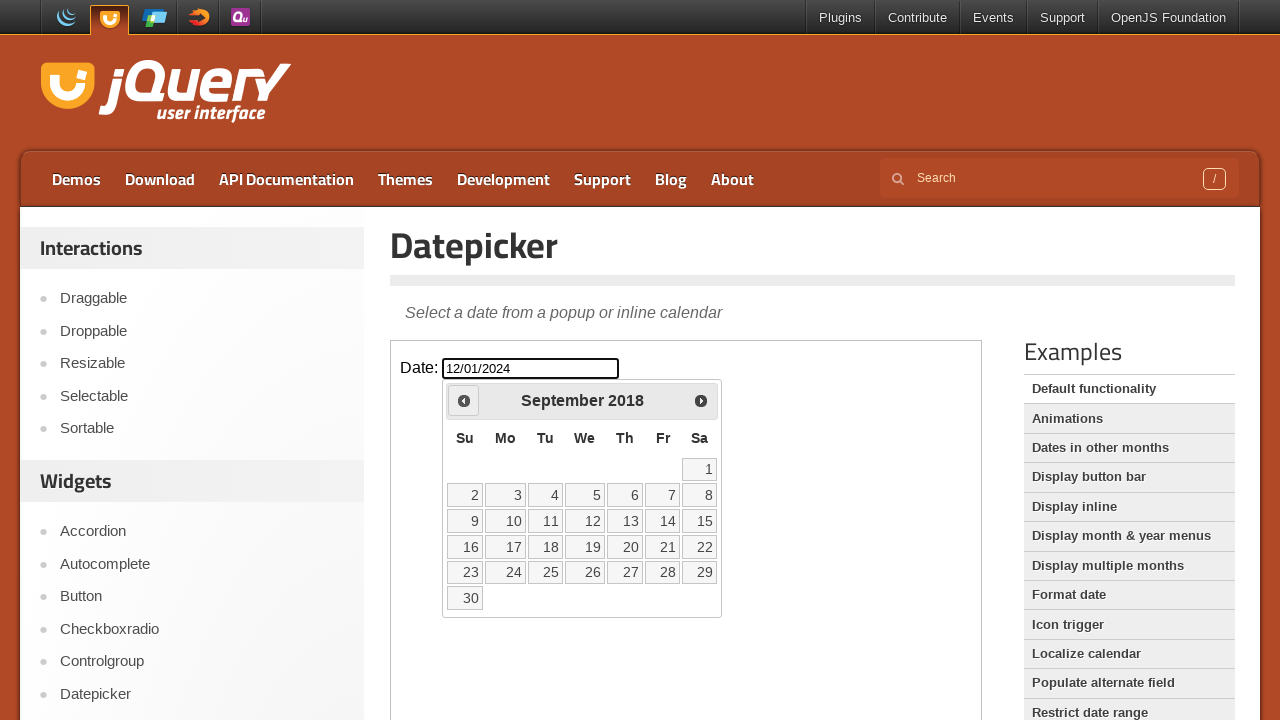

Waited for calendar to update
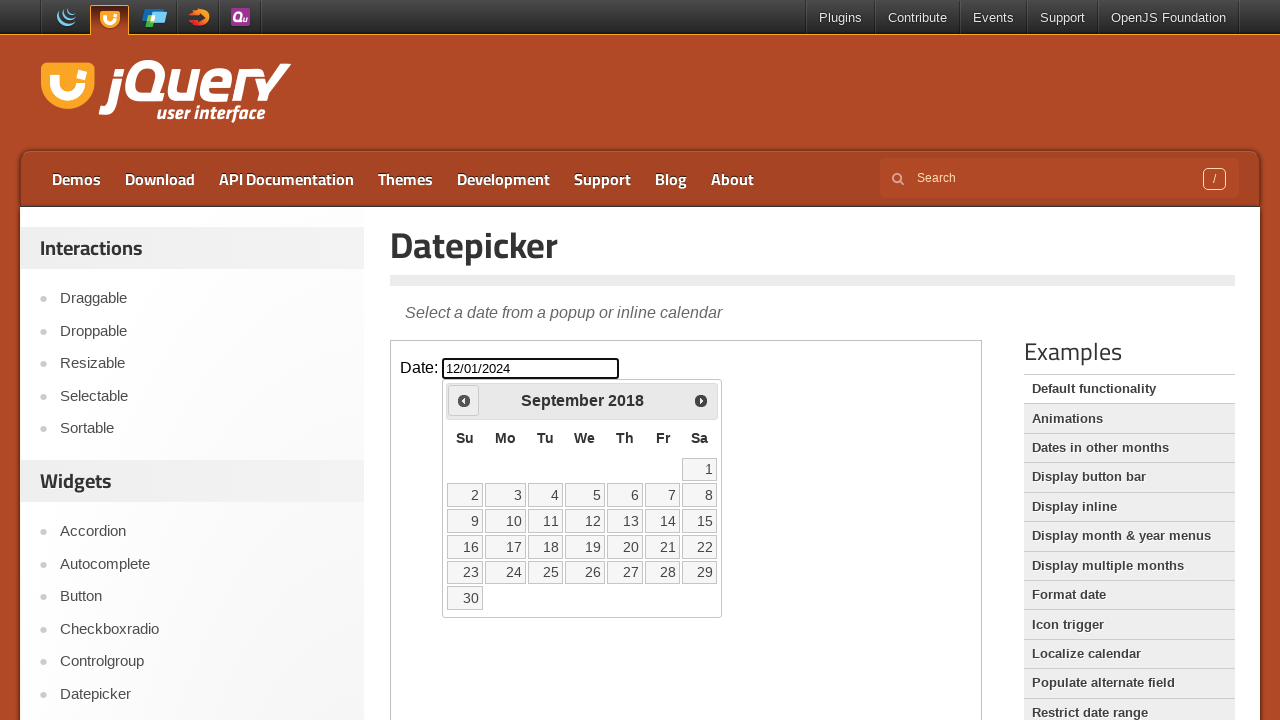

Clicked previous month button (currently viewing September 2018) at (464, 400) on iframe.demo-frame >> internal:control=enter-frame >> span.ui-icon-circle-triangl
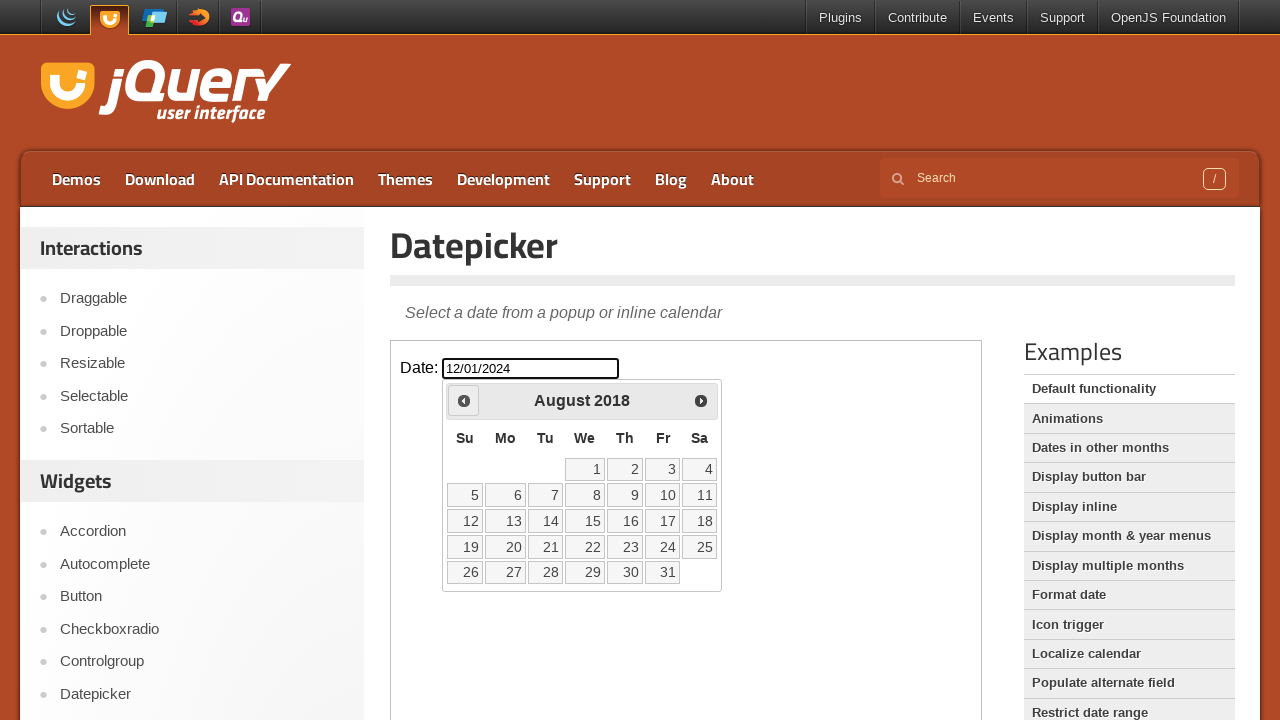

Waited for calendar to update
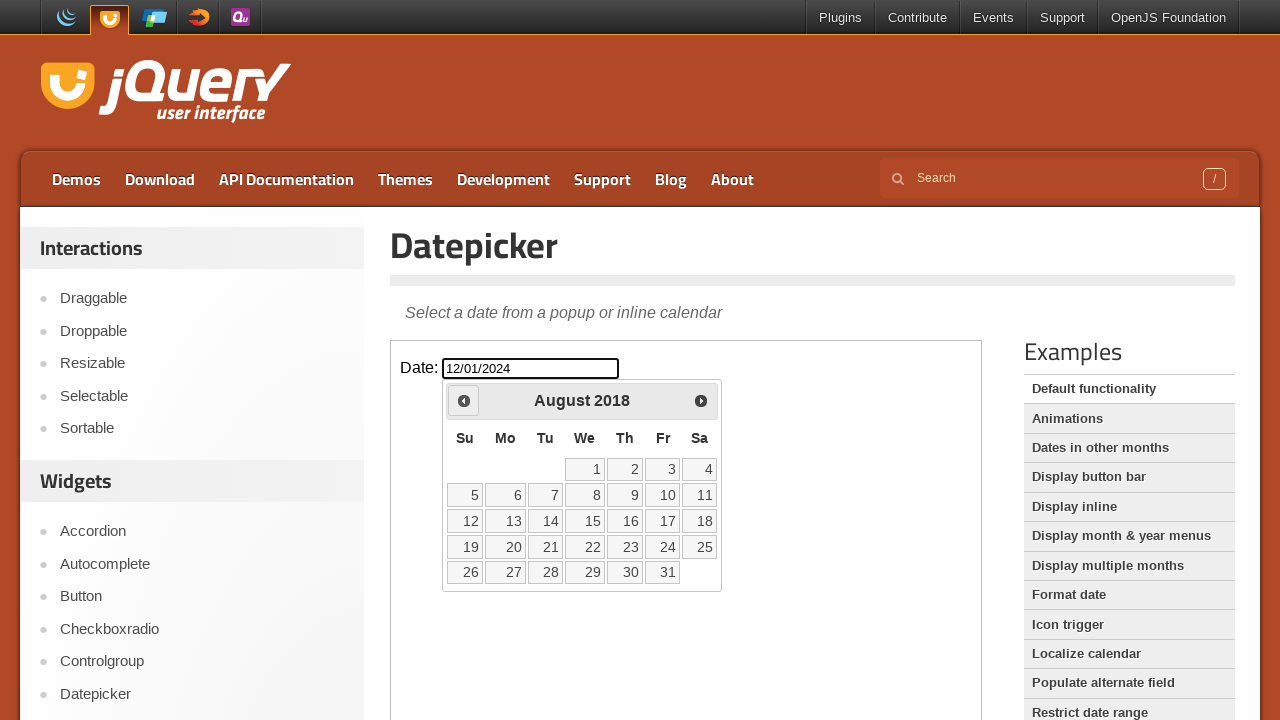

Clicked previous month button (currently viewing August 2018) at (464, 400) on iframe.demo-frame >> internal:control=enter-frame >> span.ui-icon-circle-triangl
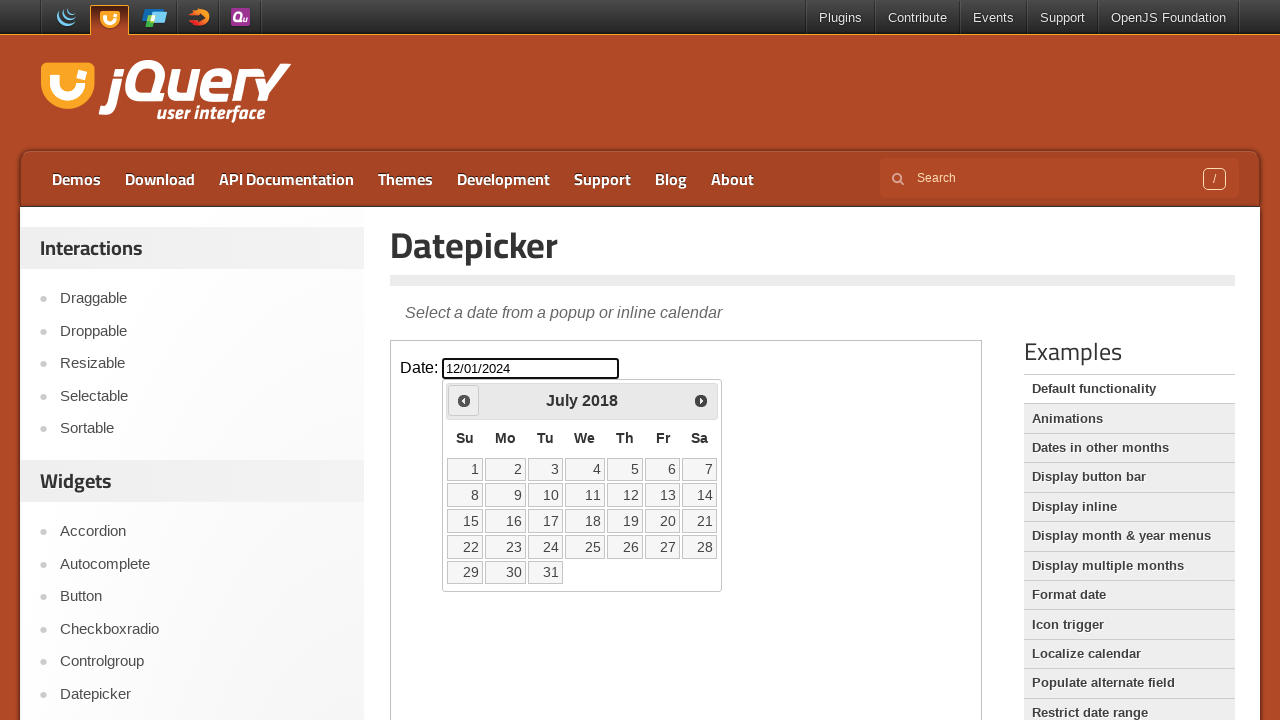

Waited for calendar to update
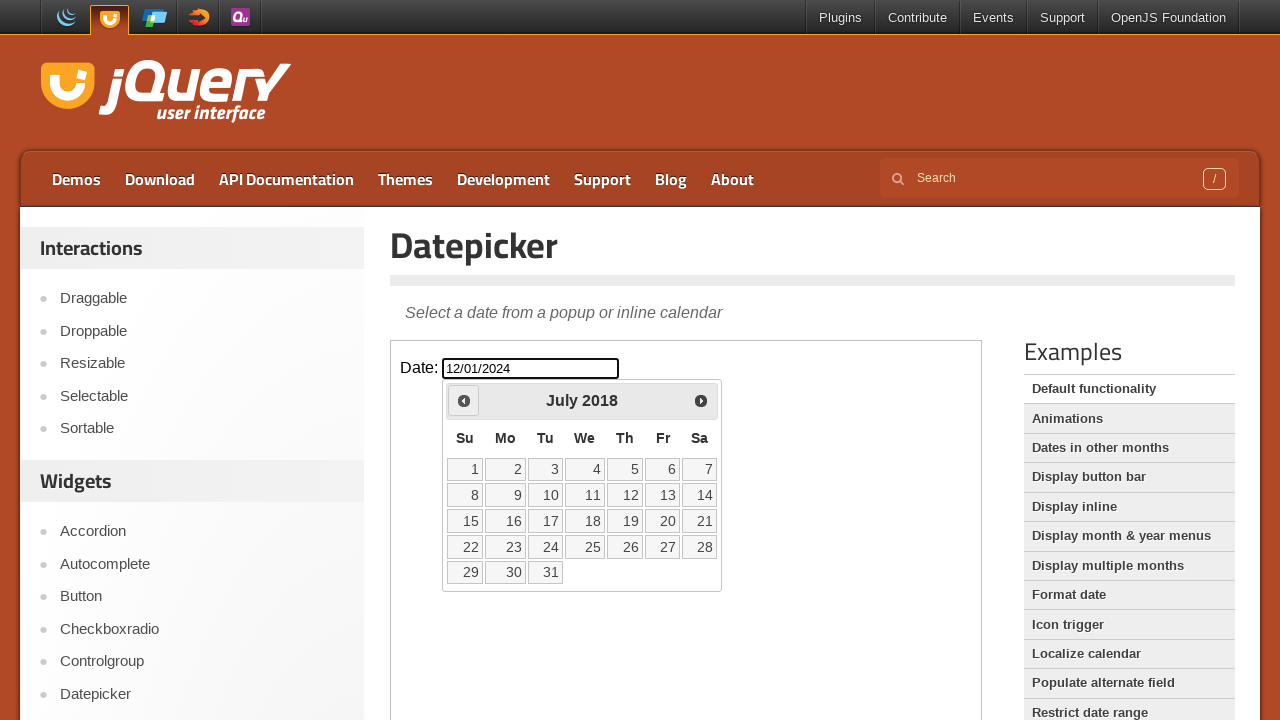

Clicked previous month button (currently viewing July 2018) at (464, 400) on iframe.demo-frame >> internal:control=enter-frame >> span.ui-icon-circle-triangl
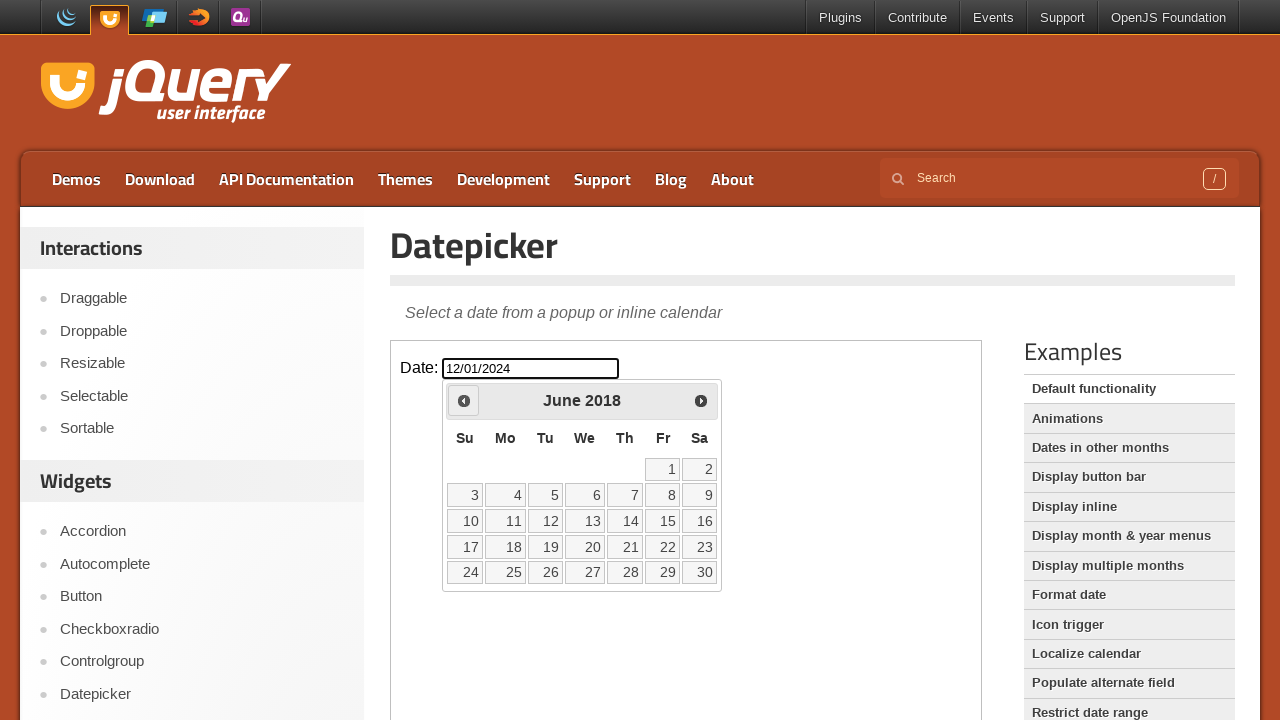

Waited for calendar to update
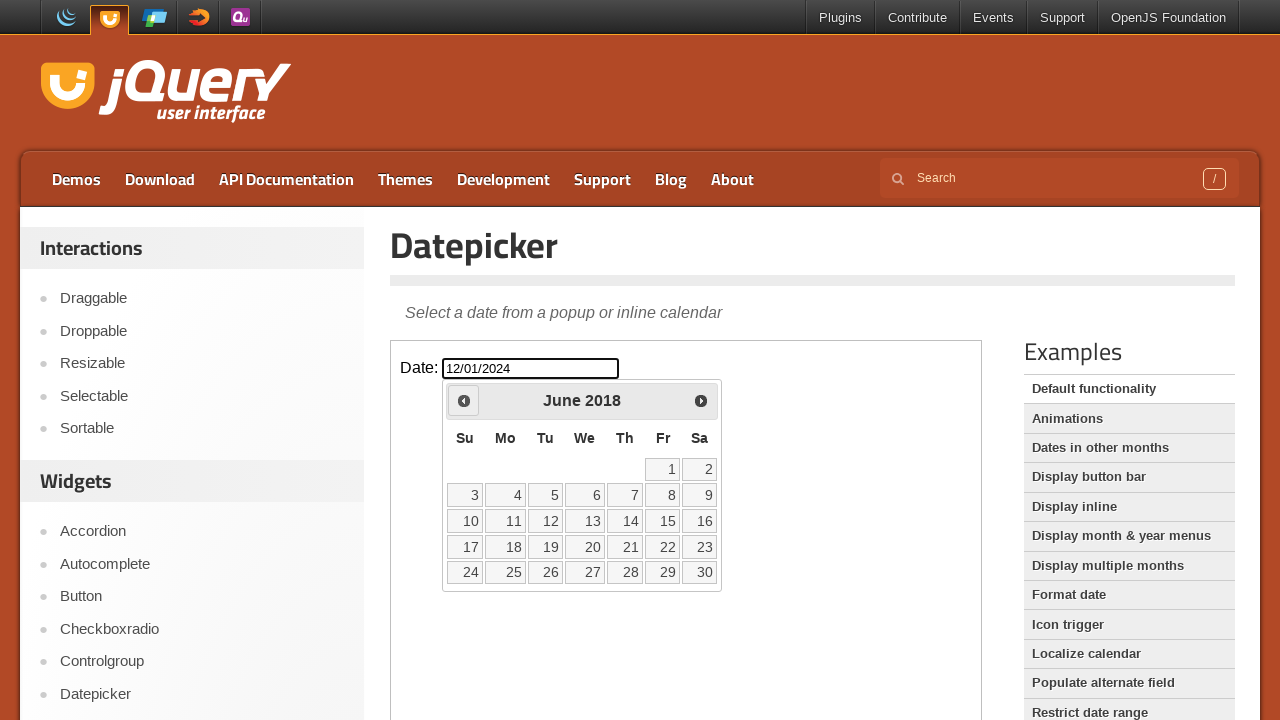

Clicked previous month button (currently viewing June 2018) at (464, 400) on iframe.demo-frame >> internal:control=enter-frame >> span.ui-icon-circle-triangl
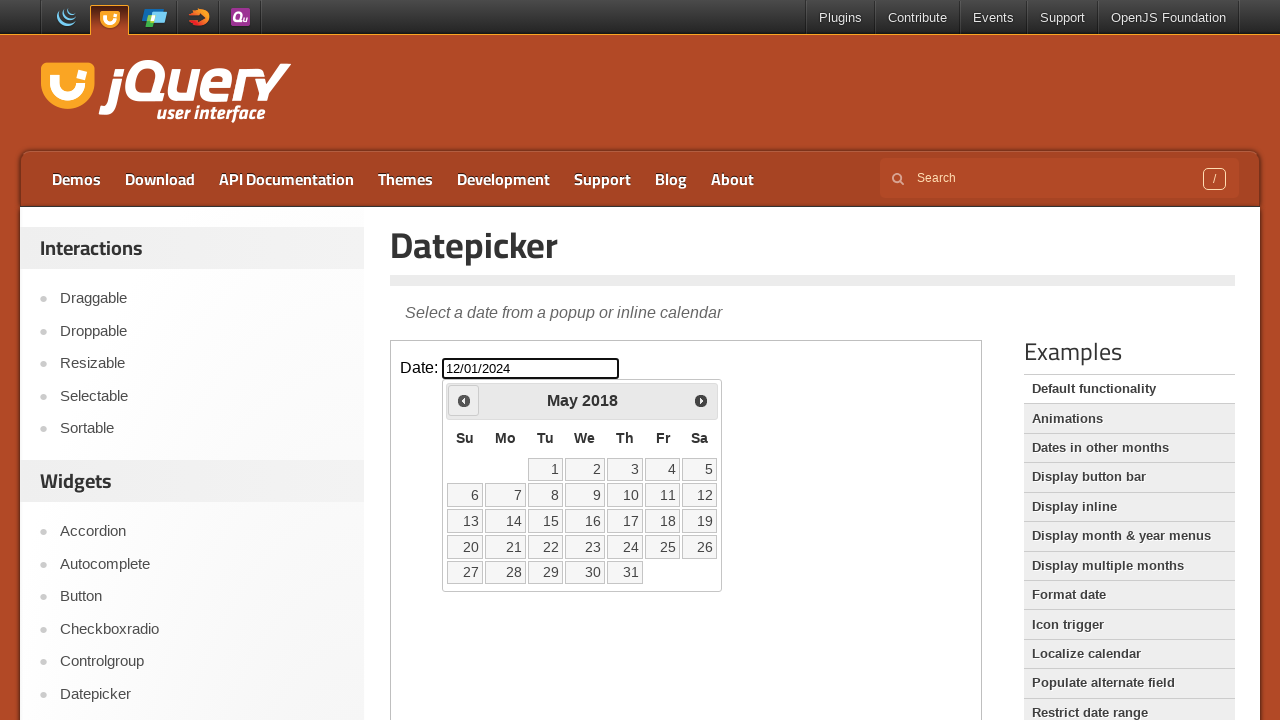

Waited for calendar to update
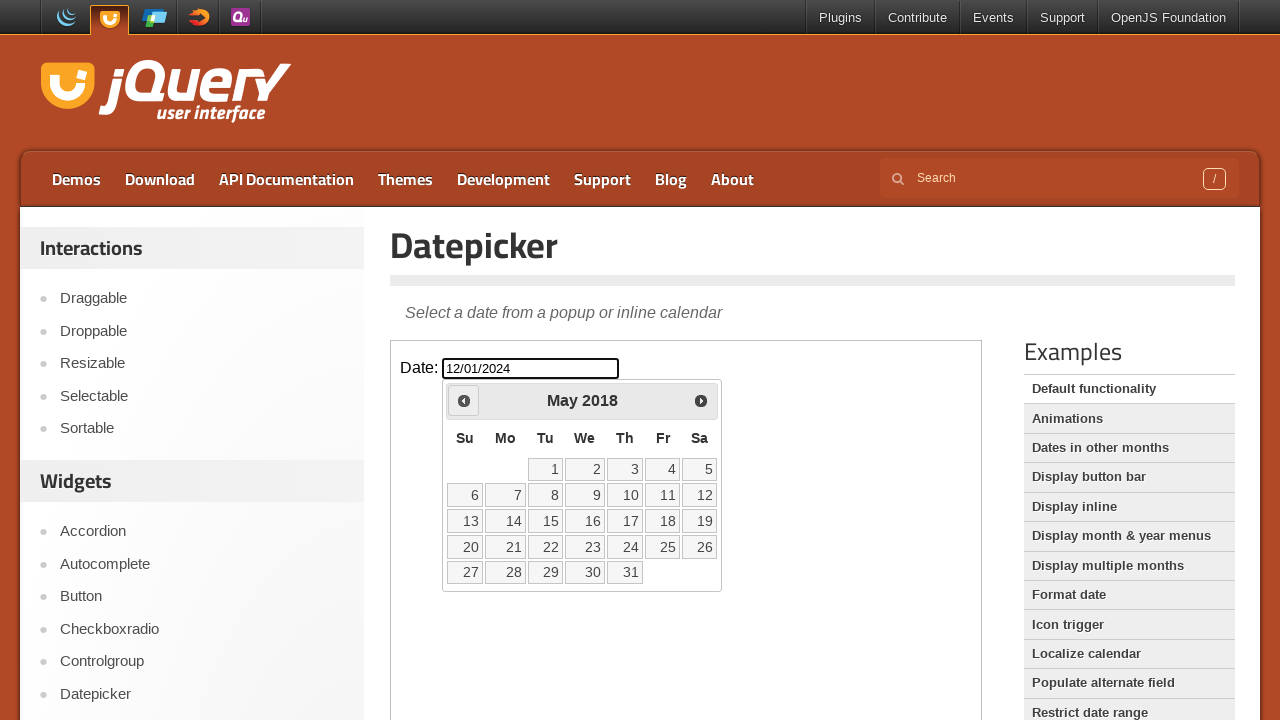

Clicked previous month button (currently viewing May 2018) at (464, 400) on iframe.demo-frame >> internal:control=enter-frame >> span.ui-icon-circle-triangl
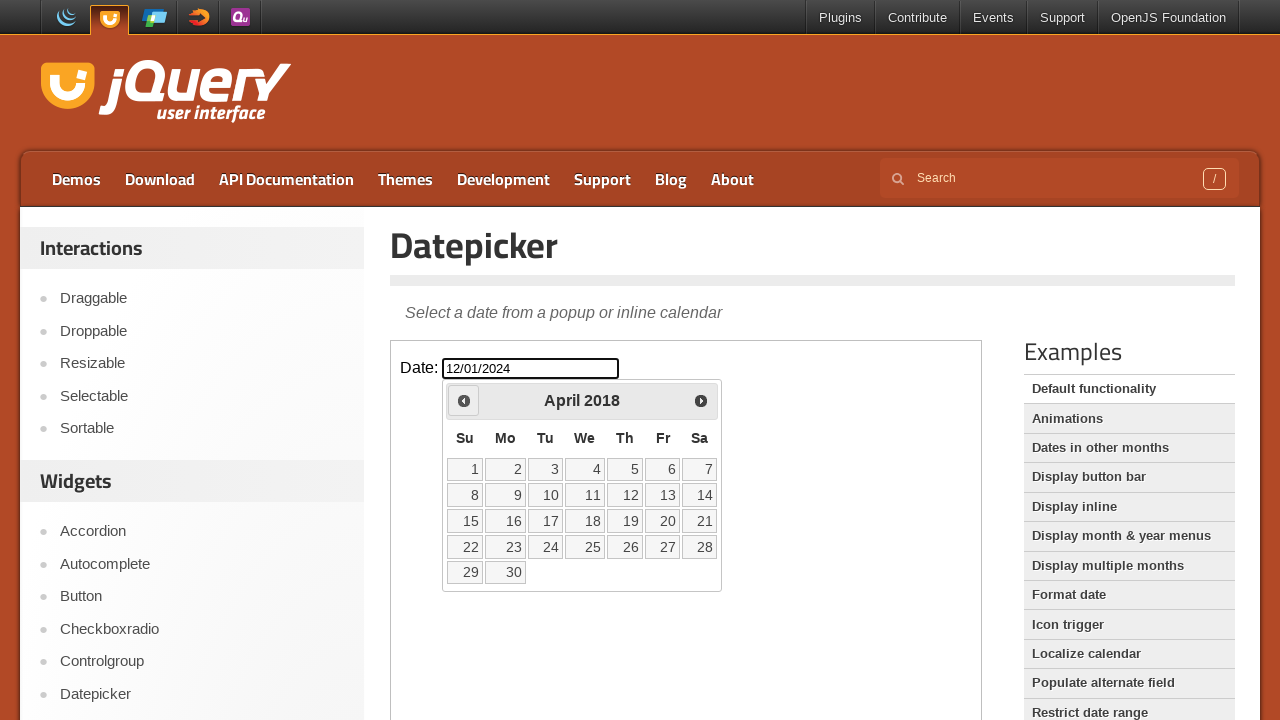

Waited for calendar to update
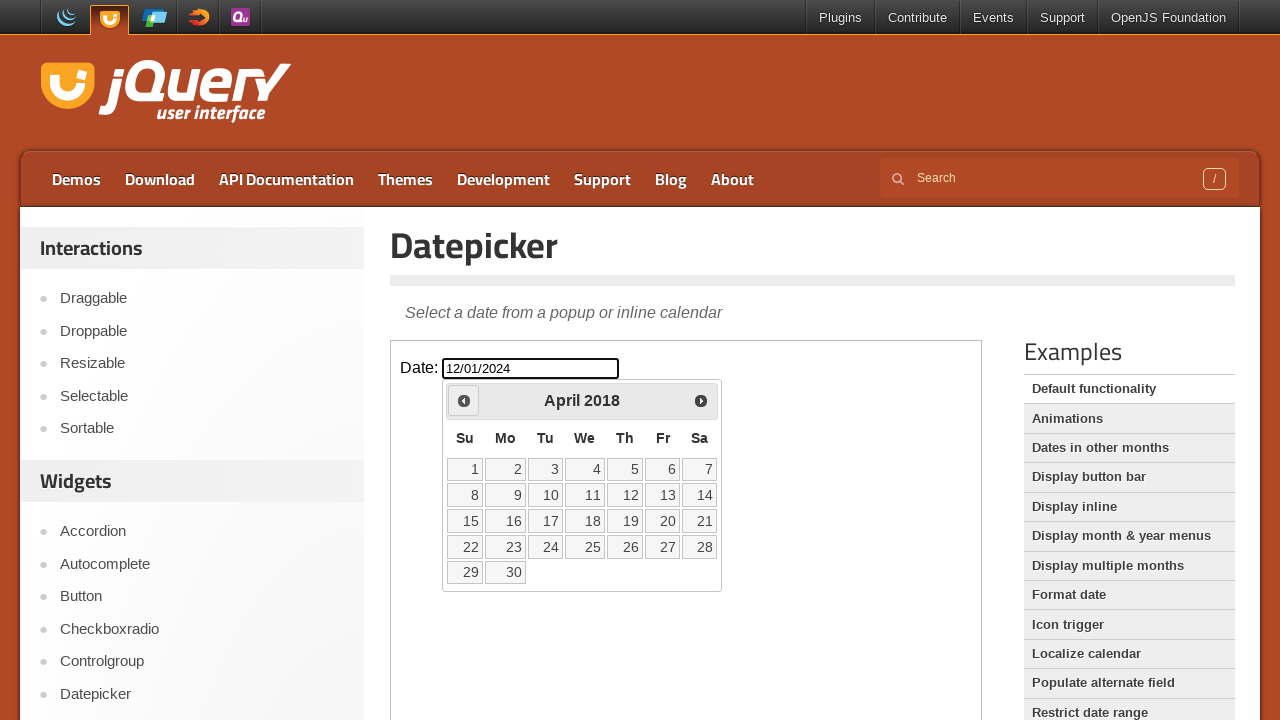

Clicked previous month button (currently viewing April 2018) at (464, 400) on iframe.demo-frame >> internal:control=enter-frame >> span.ui-icon-circle-triangl
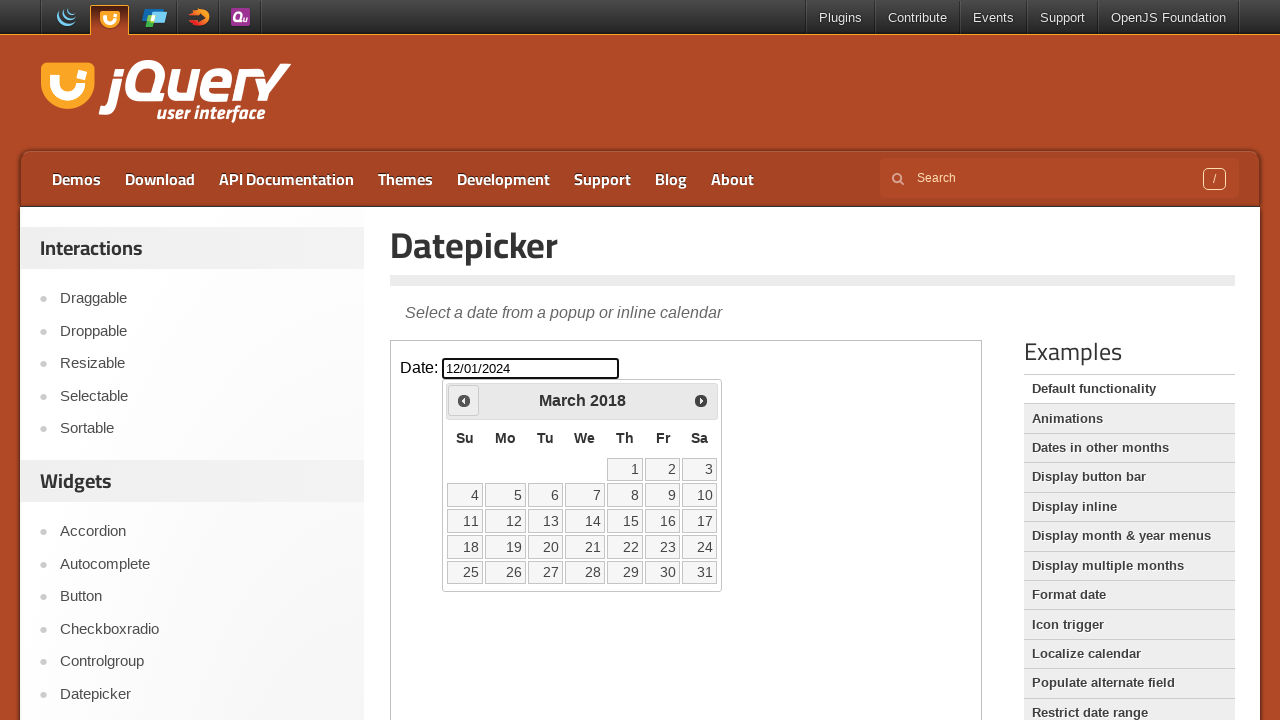

Waited for calendar to update
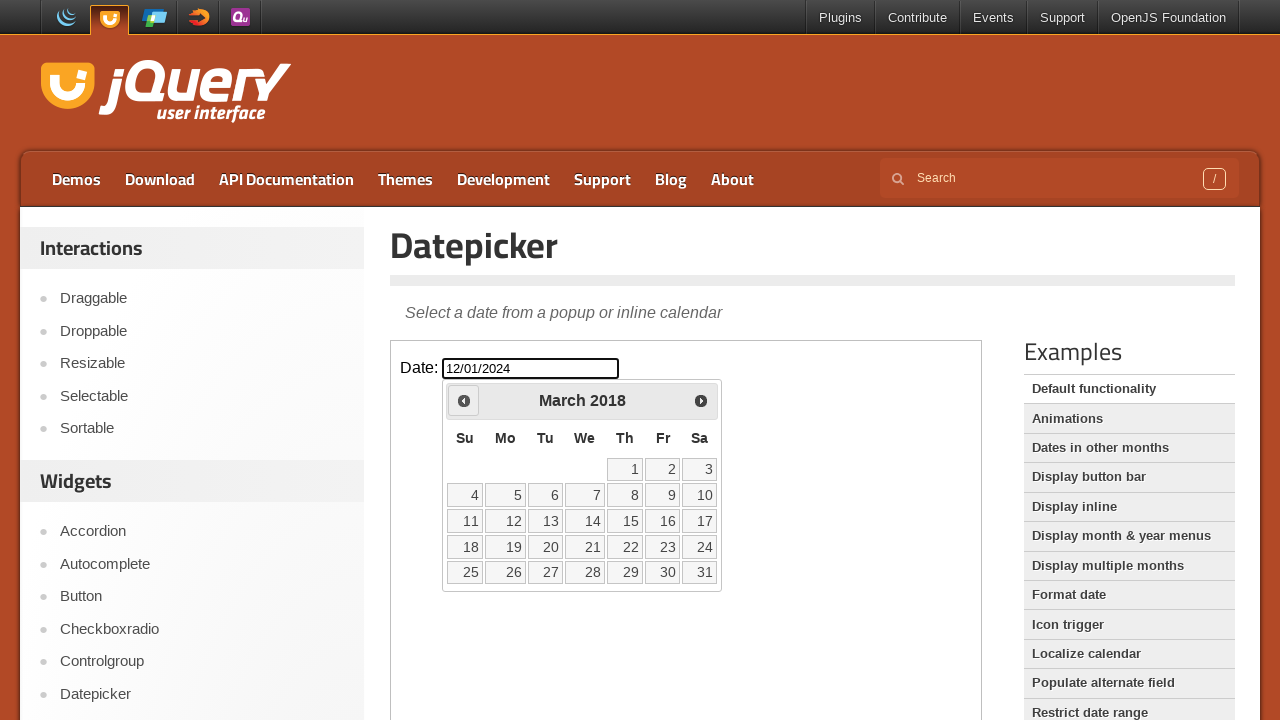

Clicked previous month button (currently viewing March 2018) at (464, 400) on iframe.demo-frame >> internal:control=enter-frame >> span.ui-icon-circle-triangl
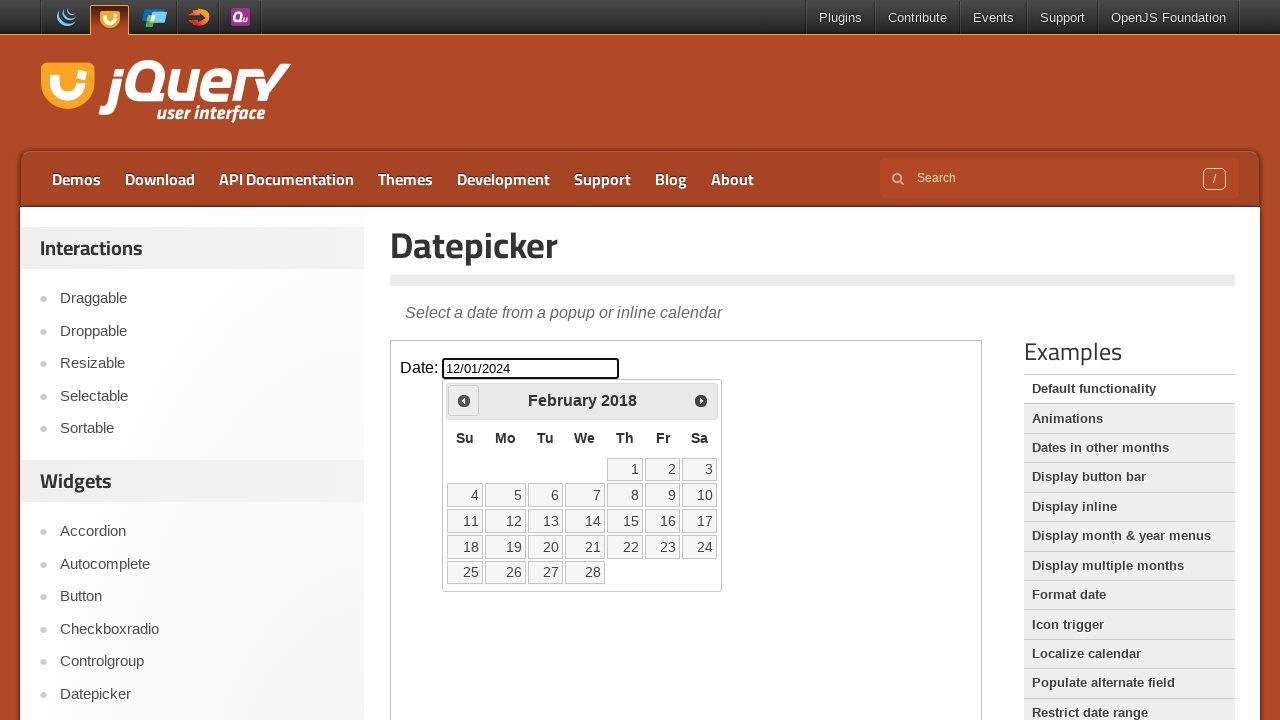

Waited for calendar to update
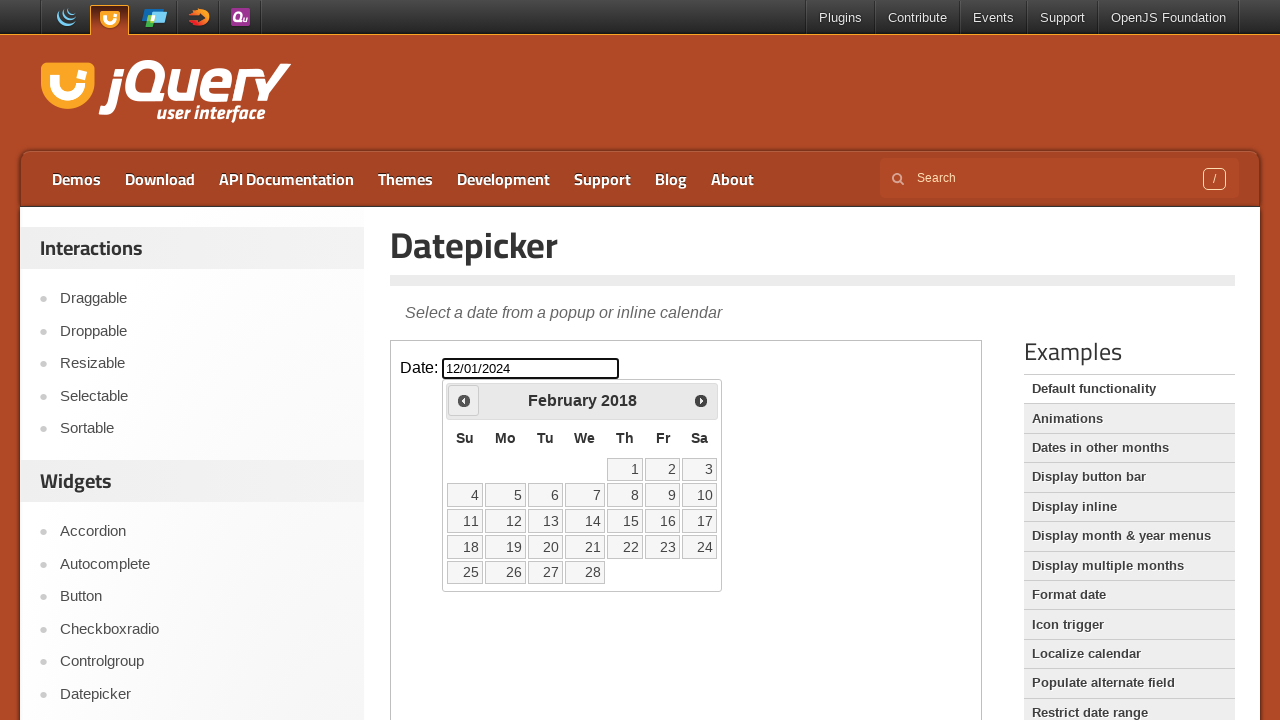

Clicked previous month button (currently viewing February 2018) at (464, 400) on iframe.demo-frame >> internal:control=enter-frame >> span.ui-icon-circle-triangl
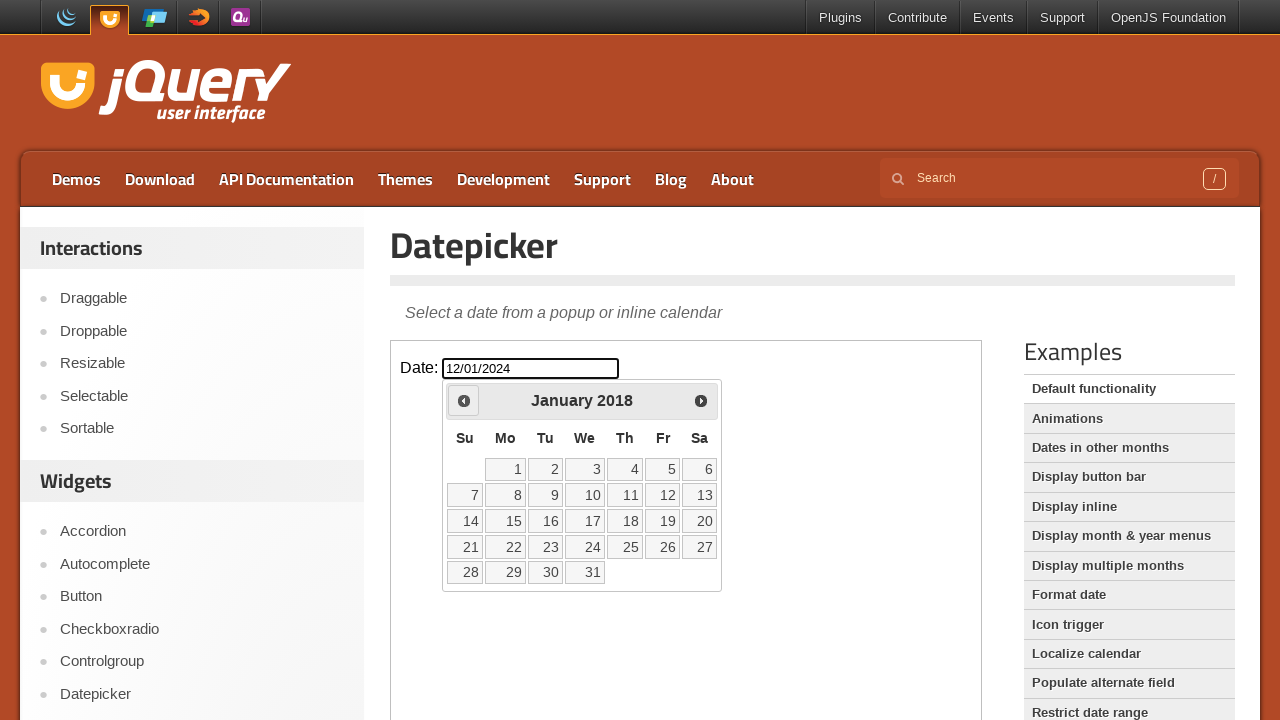

Waited for calendar to update
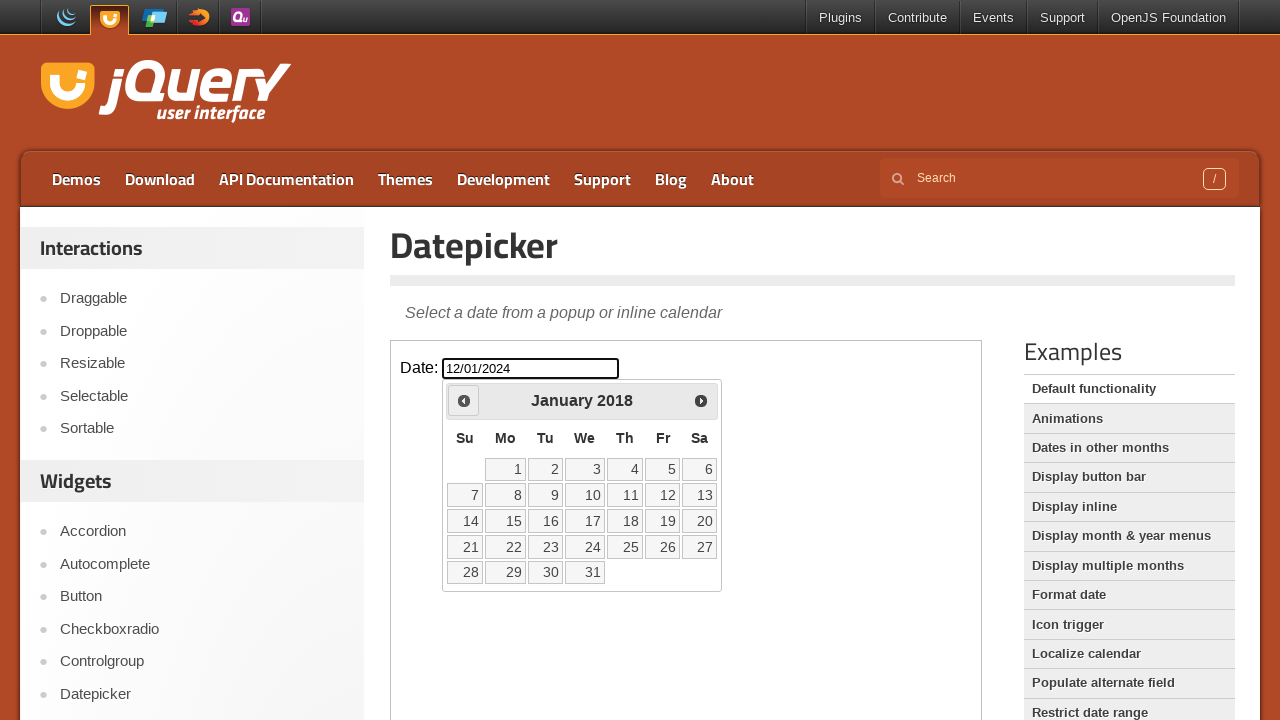

Clicked previous month button (currently viewing January 2018) at (464, 400) on iframe.demo-frame >> internal:control=enter-frame >> span.ui-icon-circle-triangl
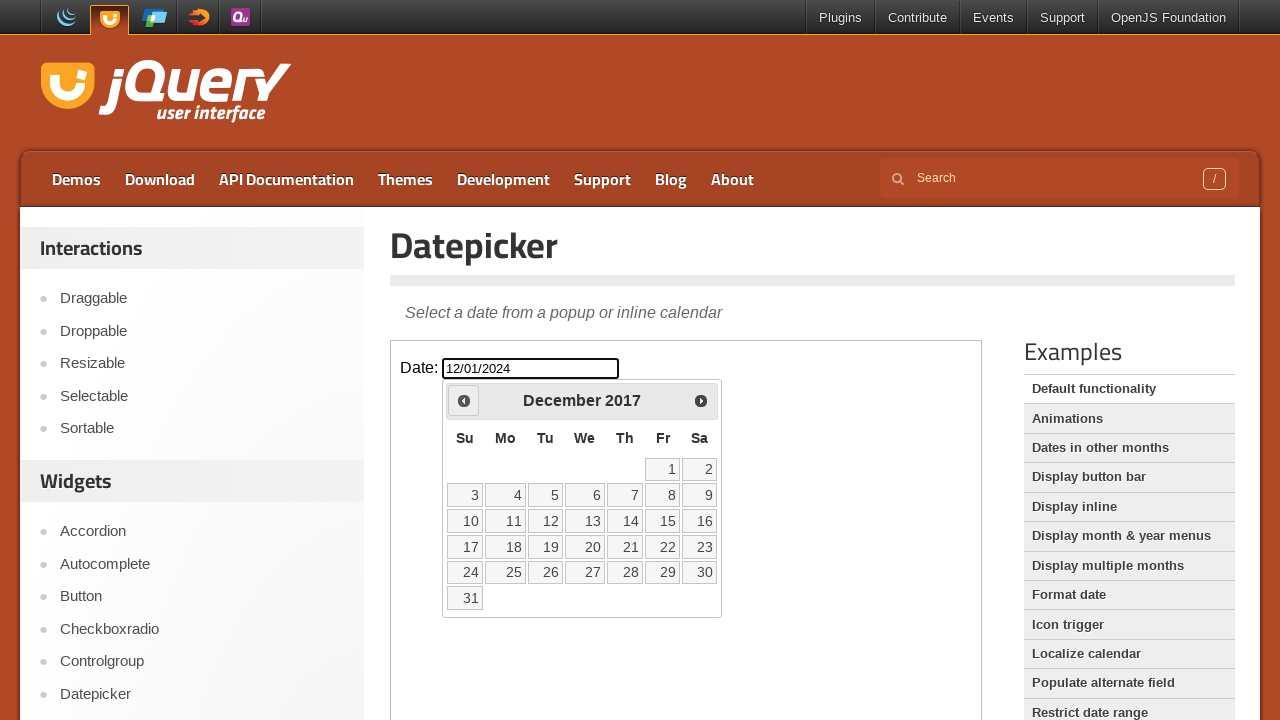

Waited for calendar to update
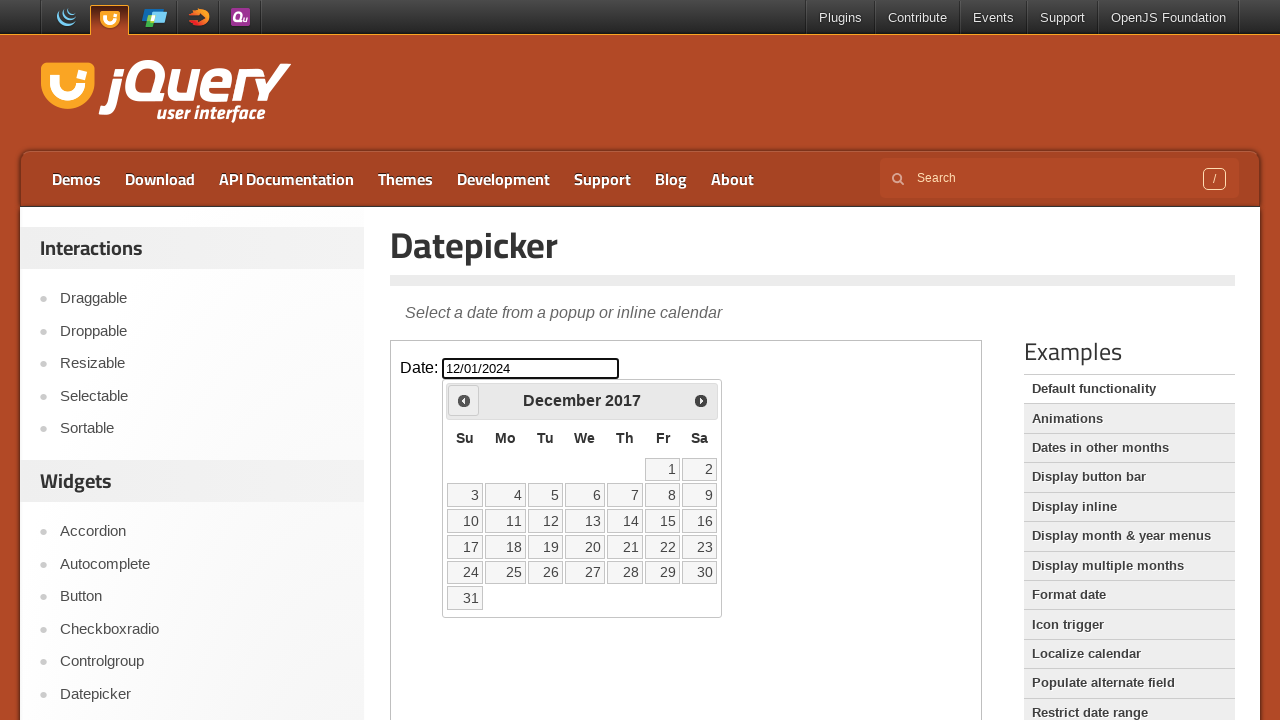

Clicked previous month button (currently viewing December 2017) at (464, 400) on iframe.demo-frame >> internal:control=enter-frame >> span.ui-icon-circle-triangl
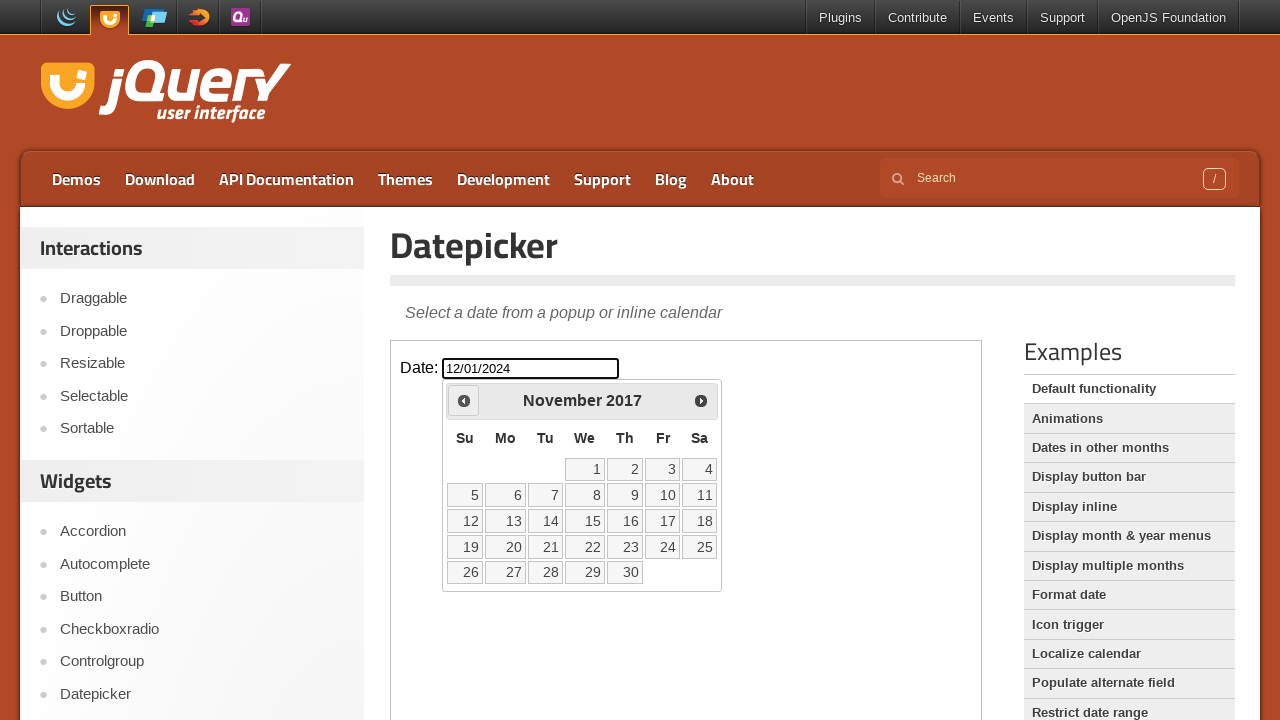

Waited for calendar to update
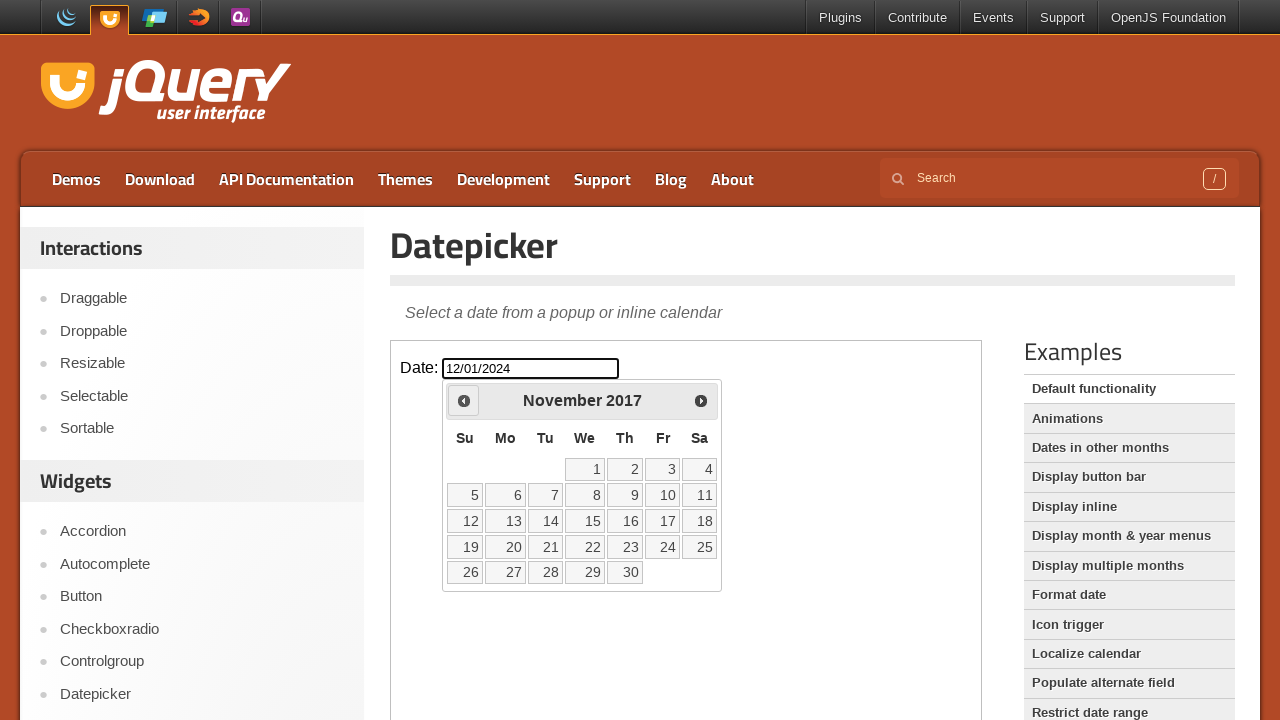

Clicked previous month button (currently viewing November 2017) at (464, 400) on iframe.demo-frame >> internal:control=enter-frame >> span.ui-icon-circle-triangl
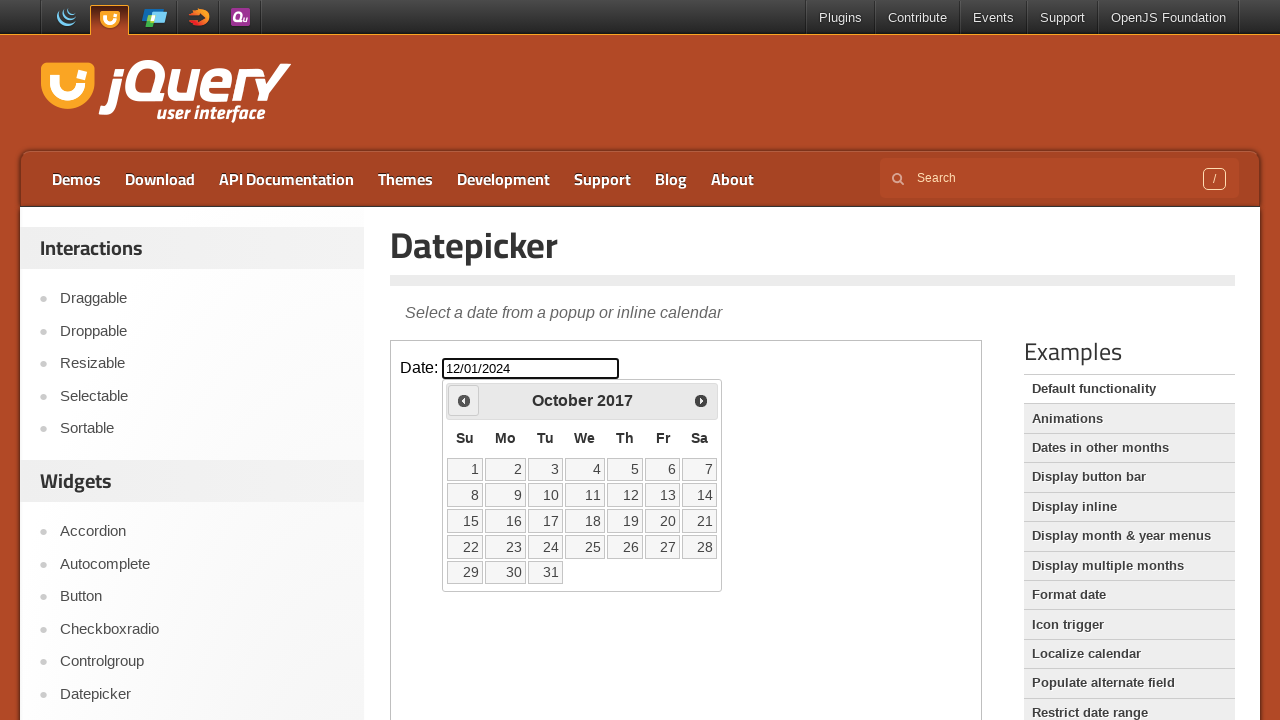

Waited for calendar to update
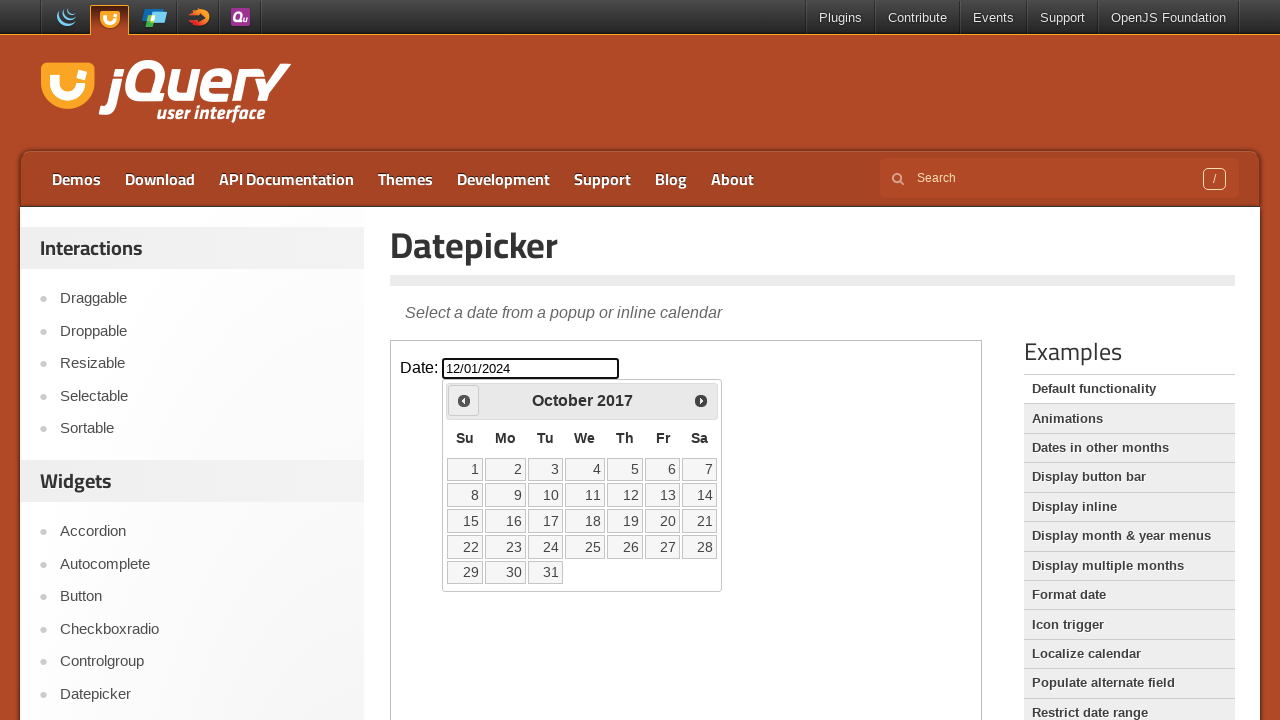

Clicked previous month button (currently viewing October 2017) at (464, 400) on iframe.demo-frame >> internal:control=enter-frame >> span.ui-icon-circle-triangl
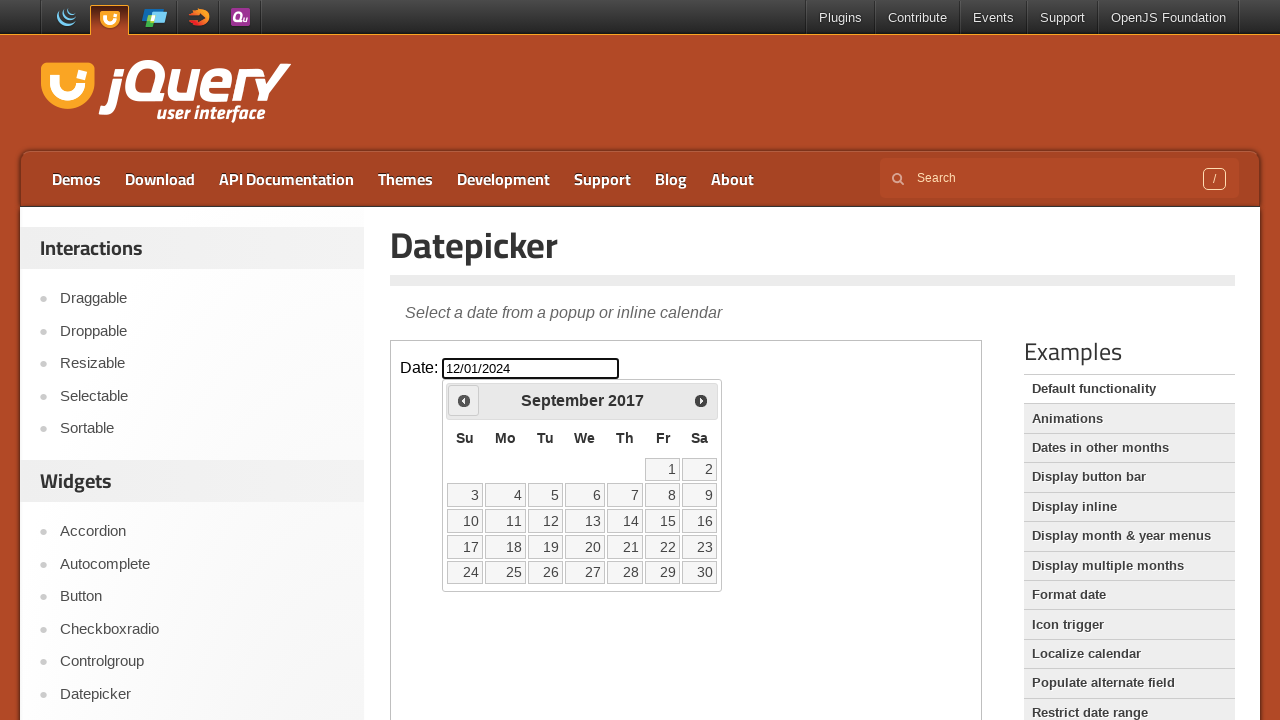

Waited for calendar to update
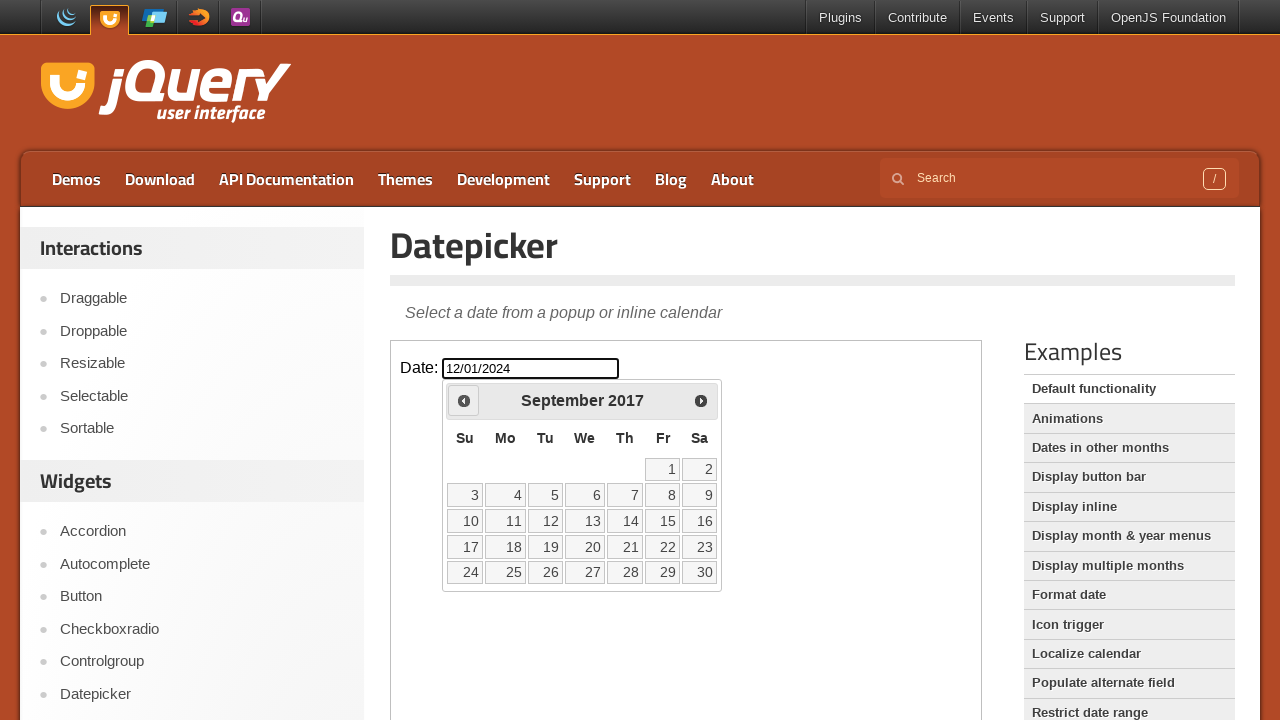

Clicked previous month button (currently viewing September 2017) at (464, 400) on iframe.demo-frame >> internal:control=enter-frame >> span.ui-icon-circle-triangl
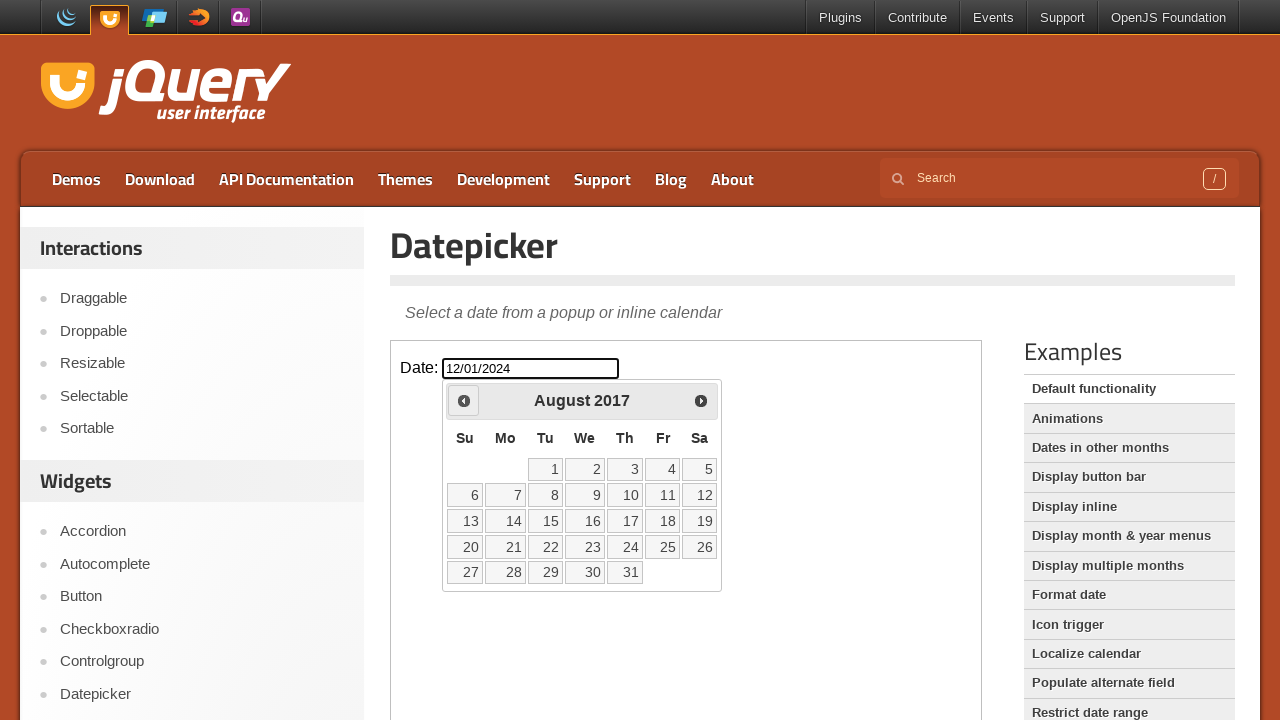

Waited for calendar to update
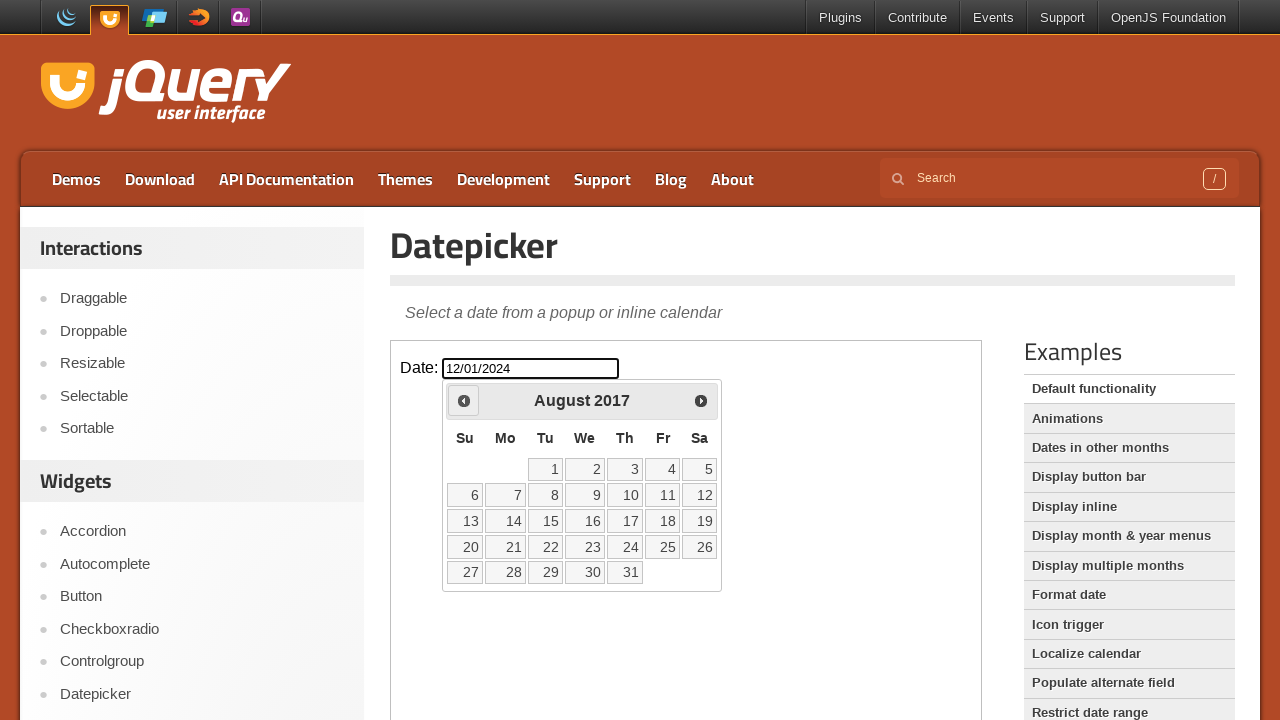

Clicked previous month button (currently viewing August 2017) at (464, 400) on iframe.demo-frame >> internal:control=enter-frame >> span.ui-icon-circle-triangl
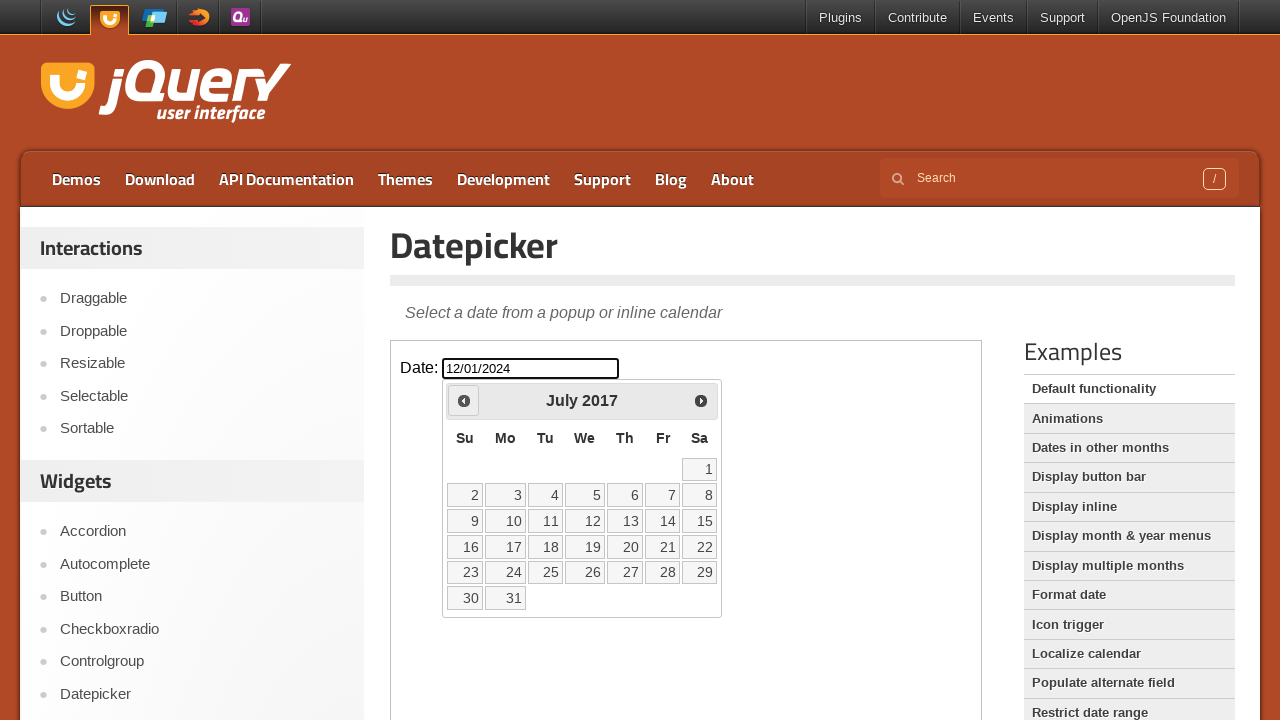

Waited for calendar to update
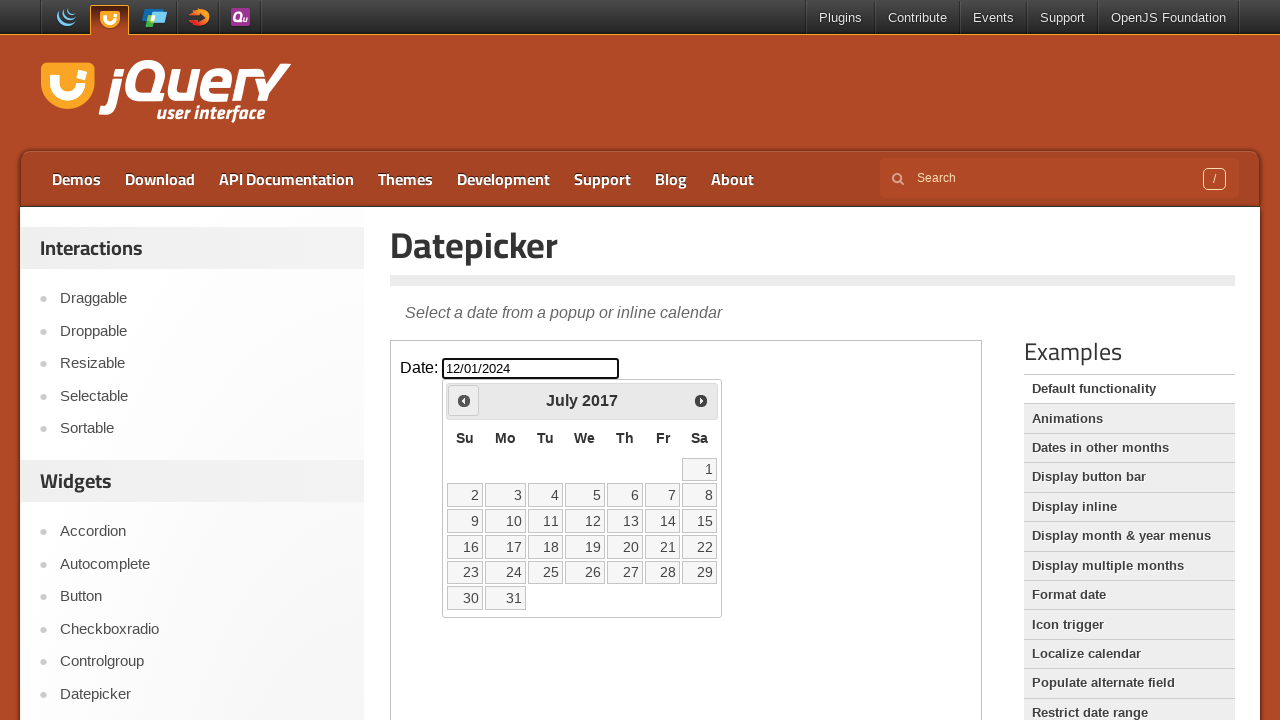

Clicked previous month button (currently viewing July 2017) at (464, 400) on iframe.demo-frame >> internal:control=enter-frame >> span.ui-icon-circle-triangl
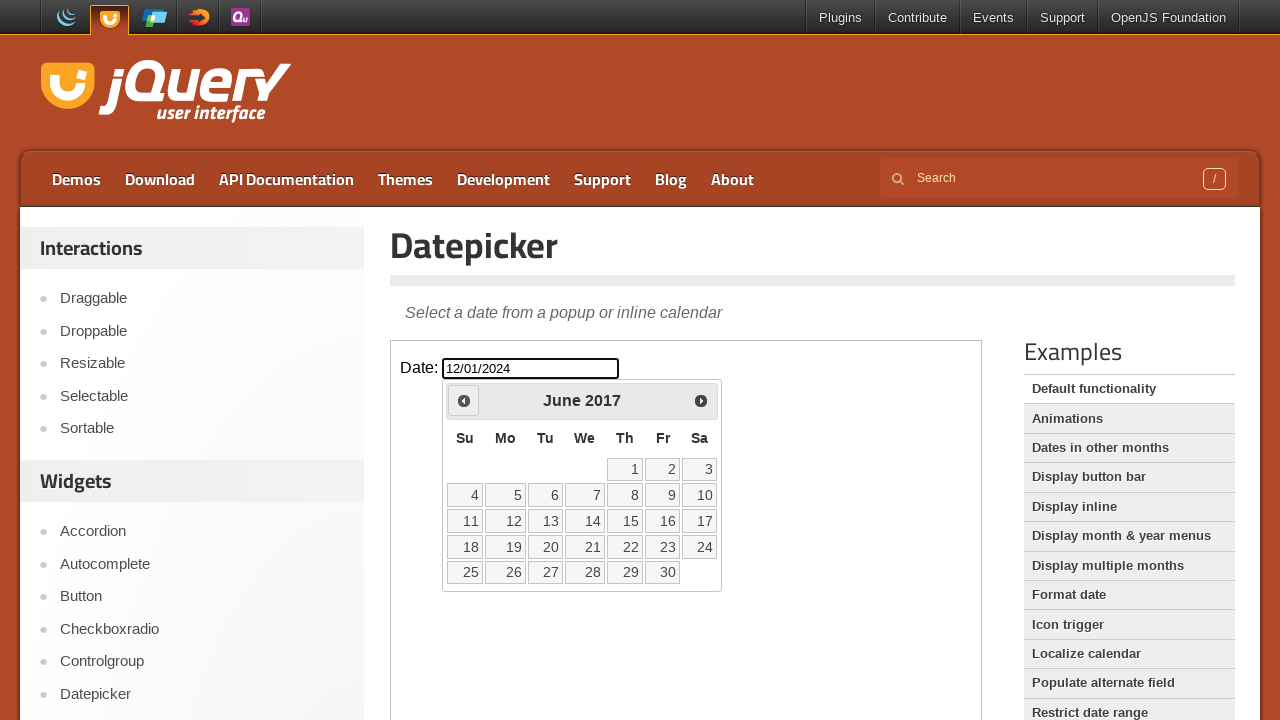

Waited for calendar to update
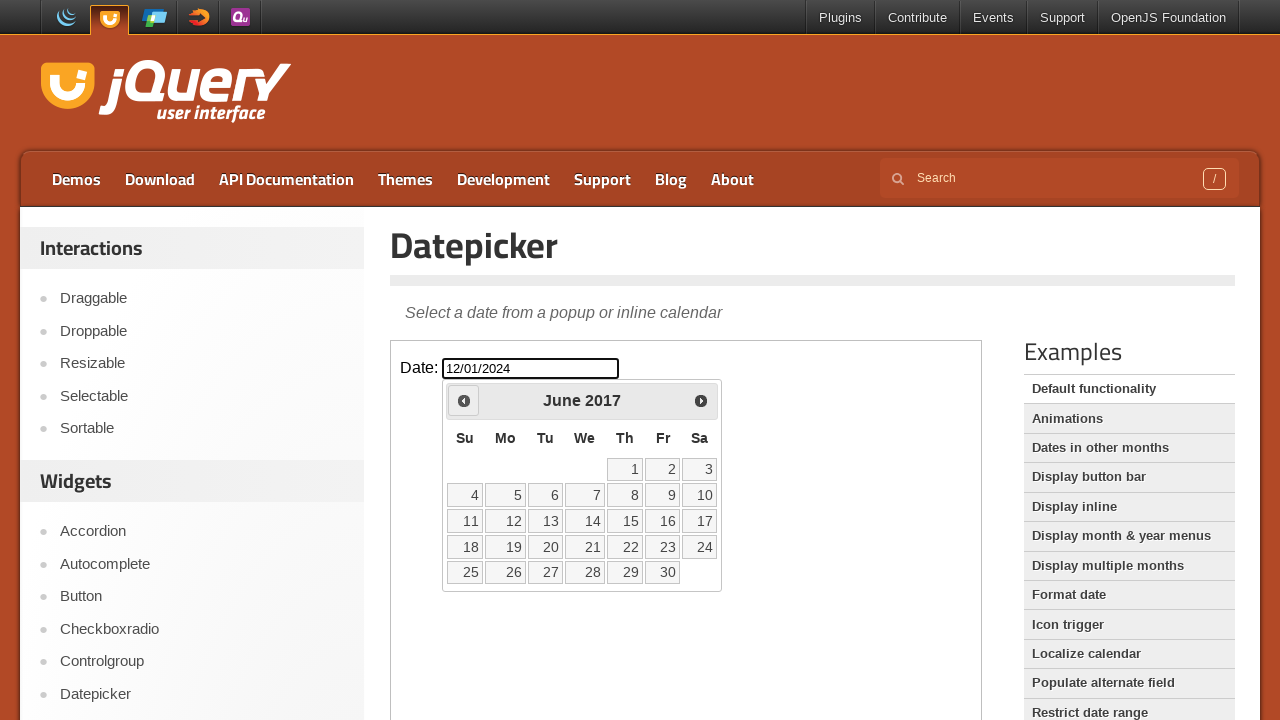

Clicked previous month button (currently viewing June 2017) at (464, 400) on iframe.demo-frame >> internal:control=enter-frame >> span.ui-icon-circle-triangl
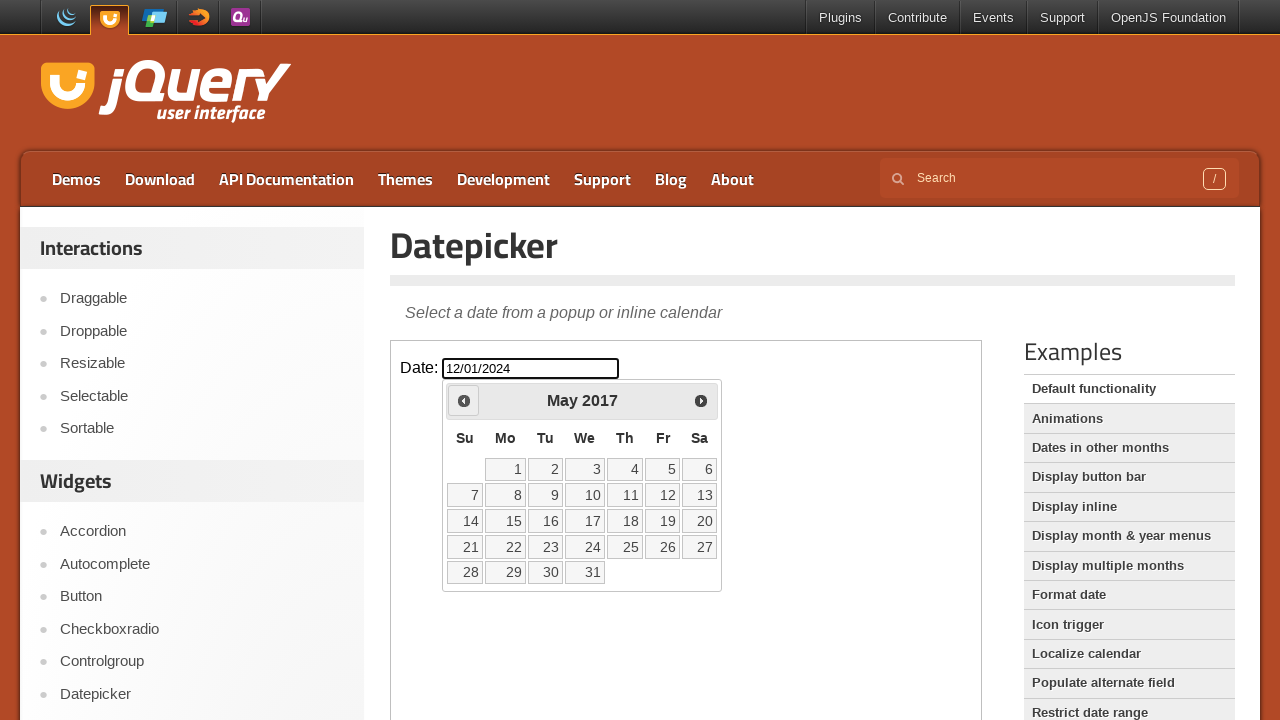

Waited for calendar to update
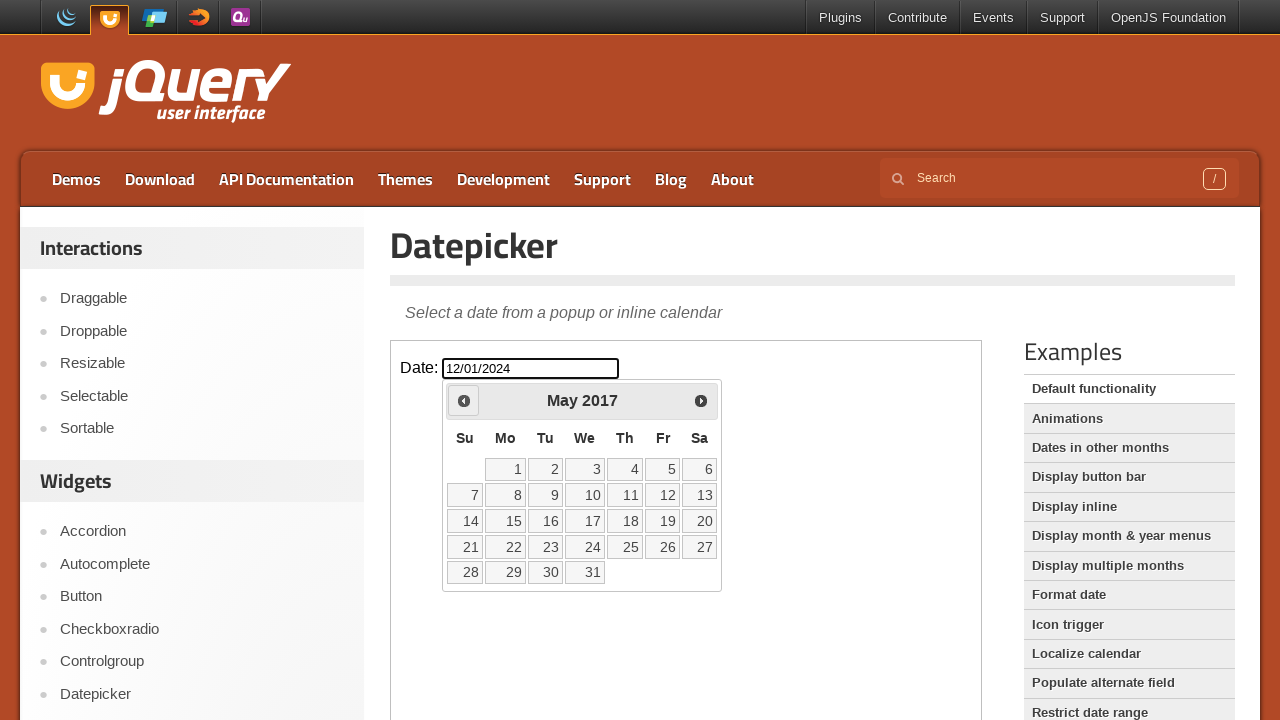

Clicked previous month button (currently viewing May 2017) at (464, 400) on iframe.demo-frame >> internal:control=enter-frame >> span.ui-icon-circle-triangl
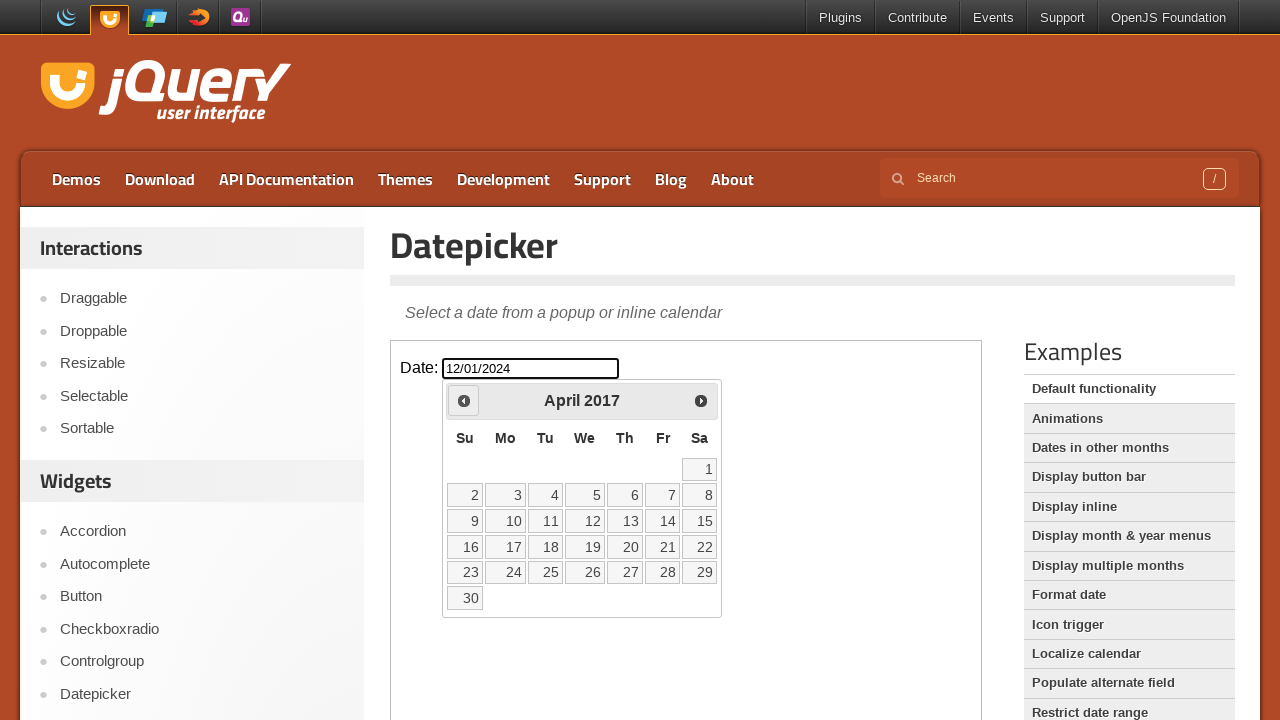

Waited for calendar to update
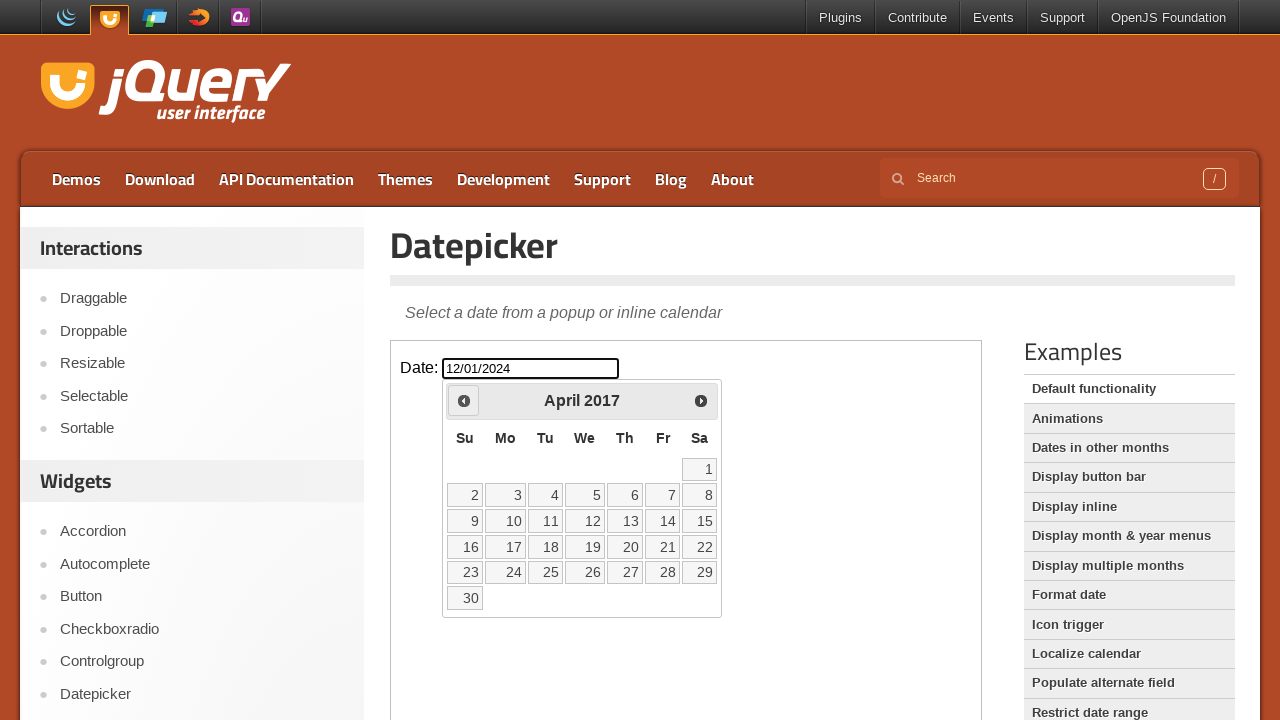

Clicked previous month button (currently viewing April 2017) at (464, 400) on iframe.demo-frame >> internal:control=enter-frame >> span.ui-icon-circle-triangl
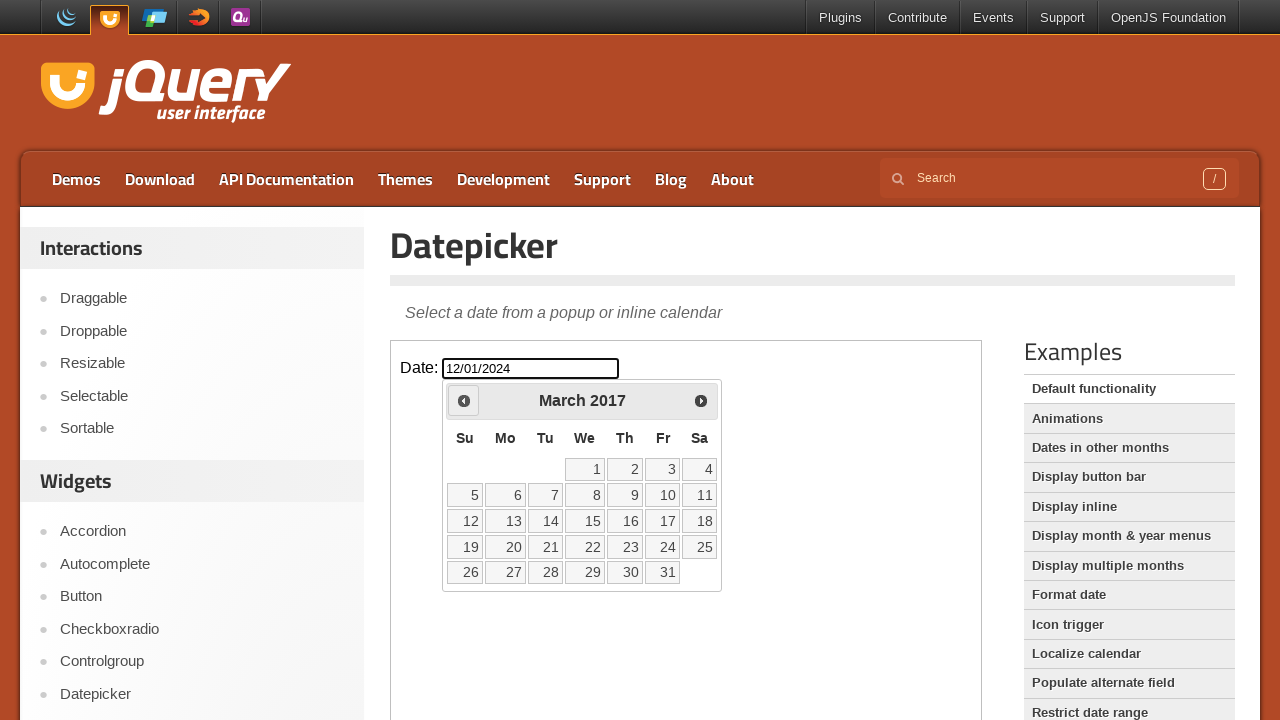

Waited for calendar to update
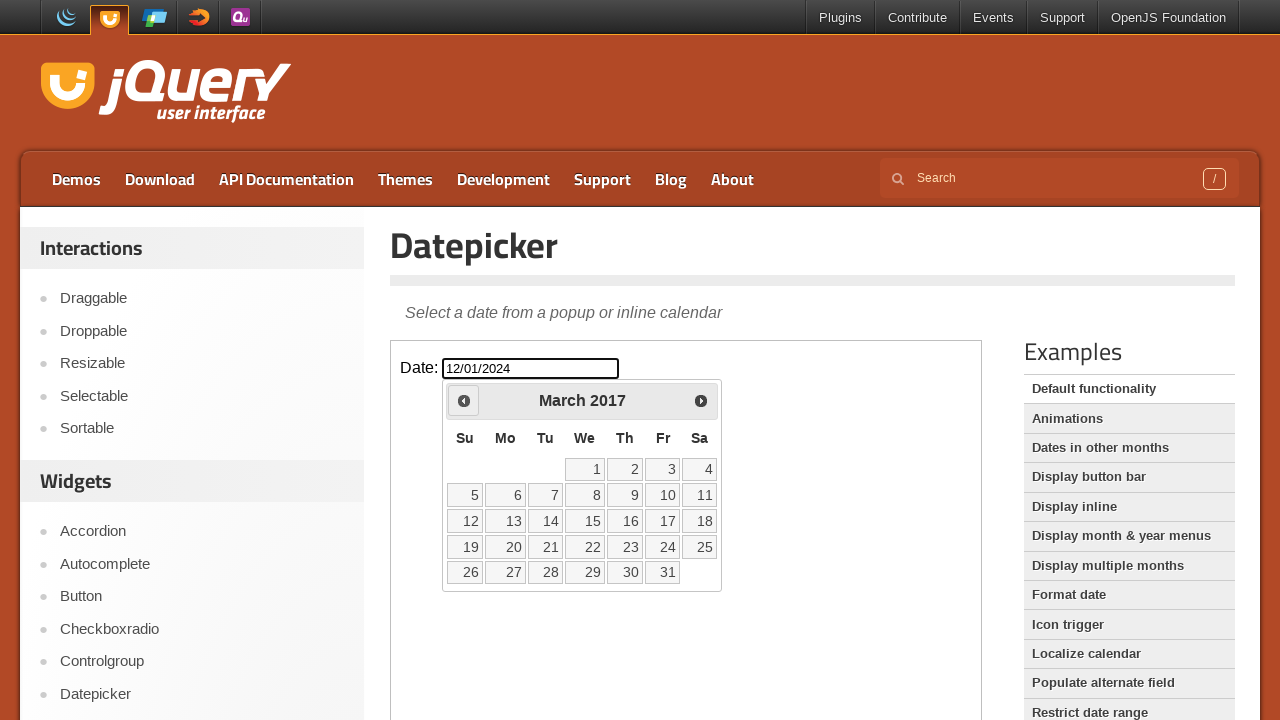

Clicked previous month button (currently viewing March 2017) at (464, 400) on iframe.demo-frame >> internal:control=enter-frame >> span.ui-icon-circle-triangl
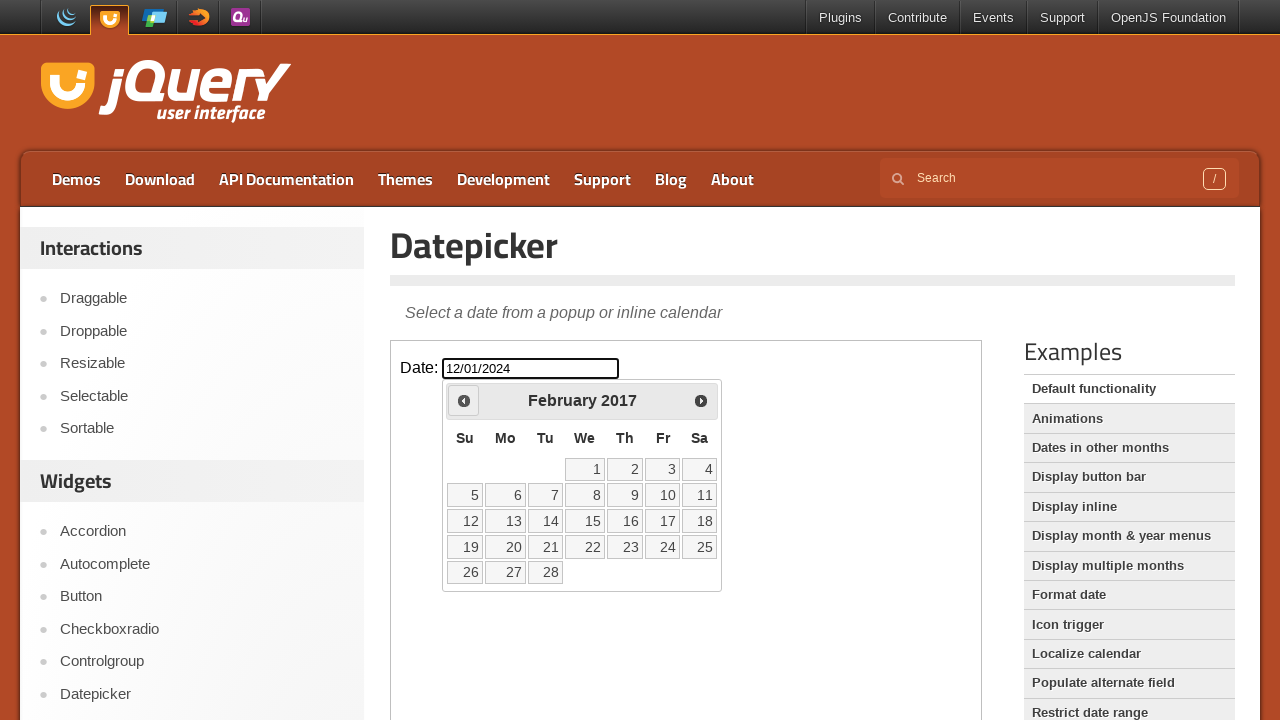

Waited for calendar to update
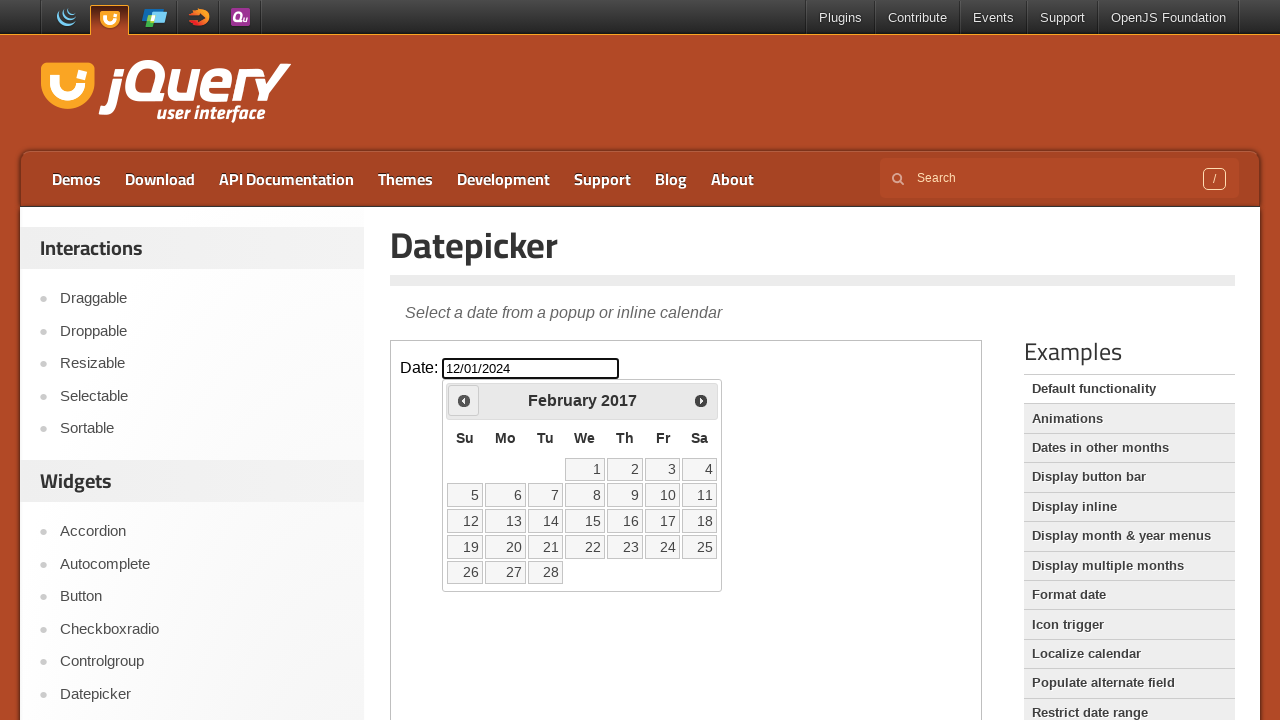

Clicked previous month button (currently viewing February 2017) at (464, 400) on iframe.demo-frame >> internal:control=enter-frame >> span.ui-icon-circle-triangl
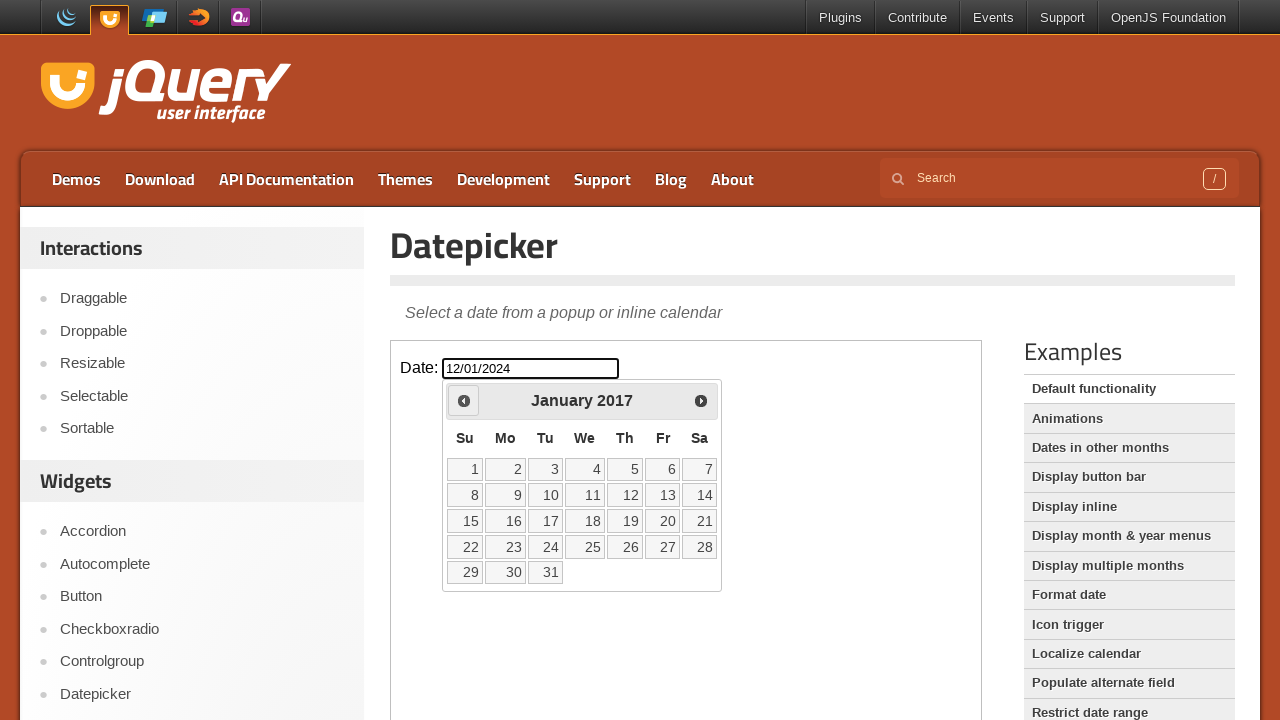

Waited for calendar to update
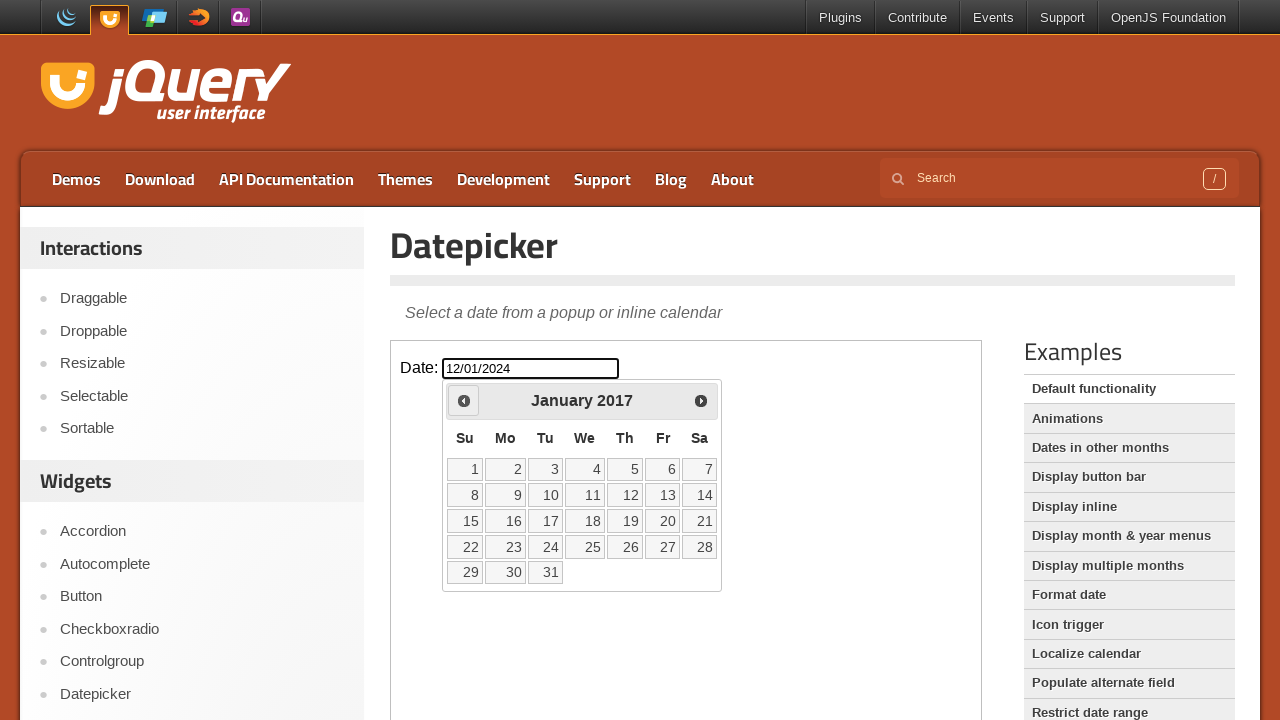

Clicked previous month button (currently viewing January 2017) at (464, 400) on iframe.demo-frame >> internal:control=enter-frame >> span.ui-icon-circle-triangl
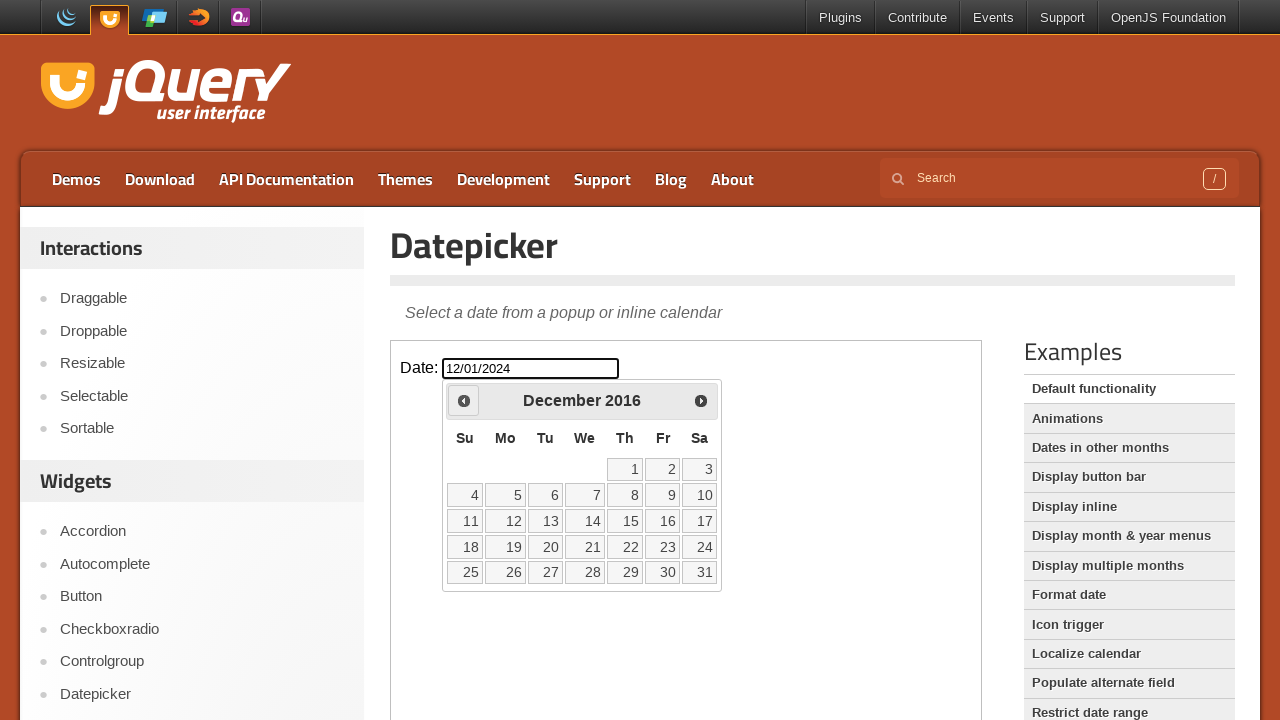

Waited for calendar to update
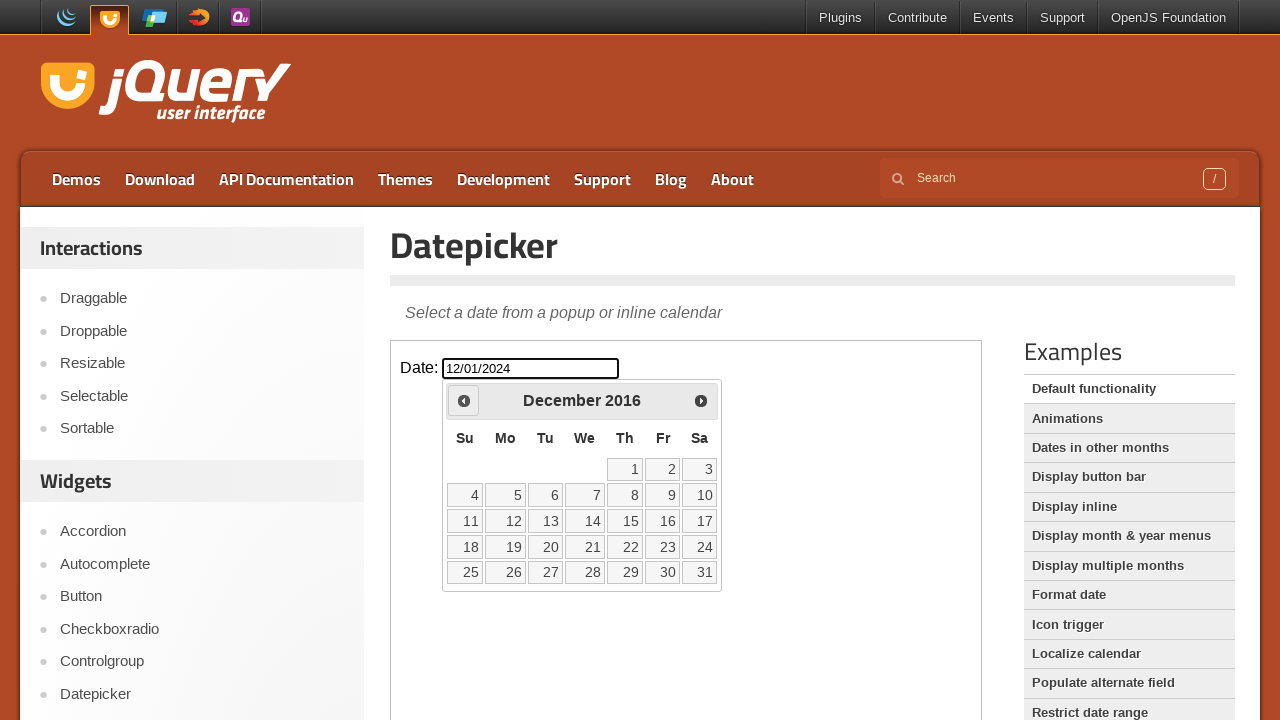

Clicked previous month button (currently viewing December 2016) at (464, 400) on iframe.demo-frame >> internal:control=enter-frame >> span.ui-icon-circle-triangl
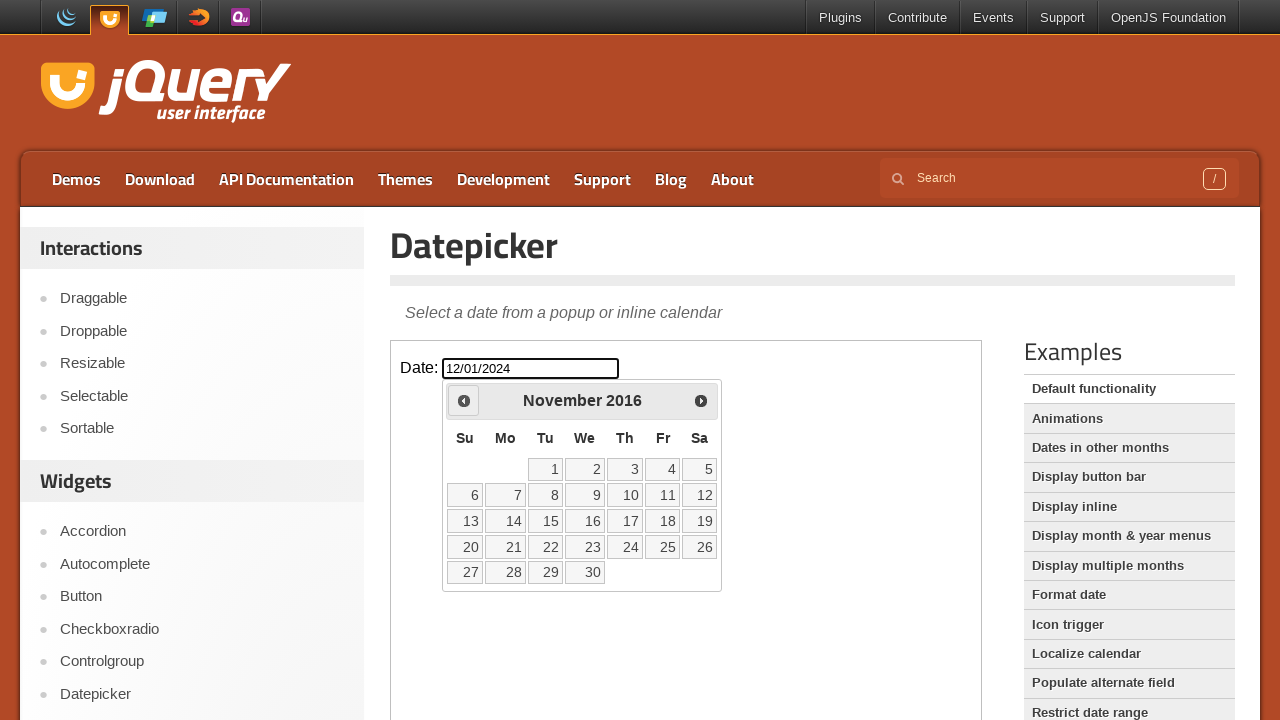

Waited for calendar to update
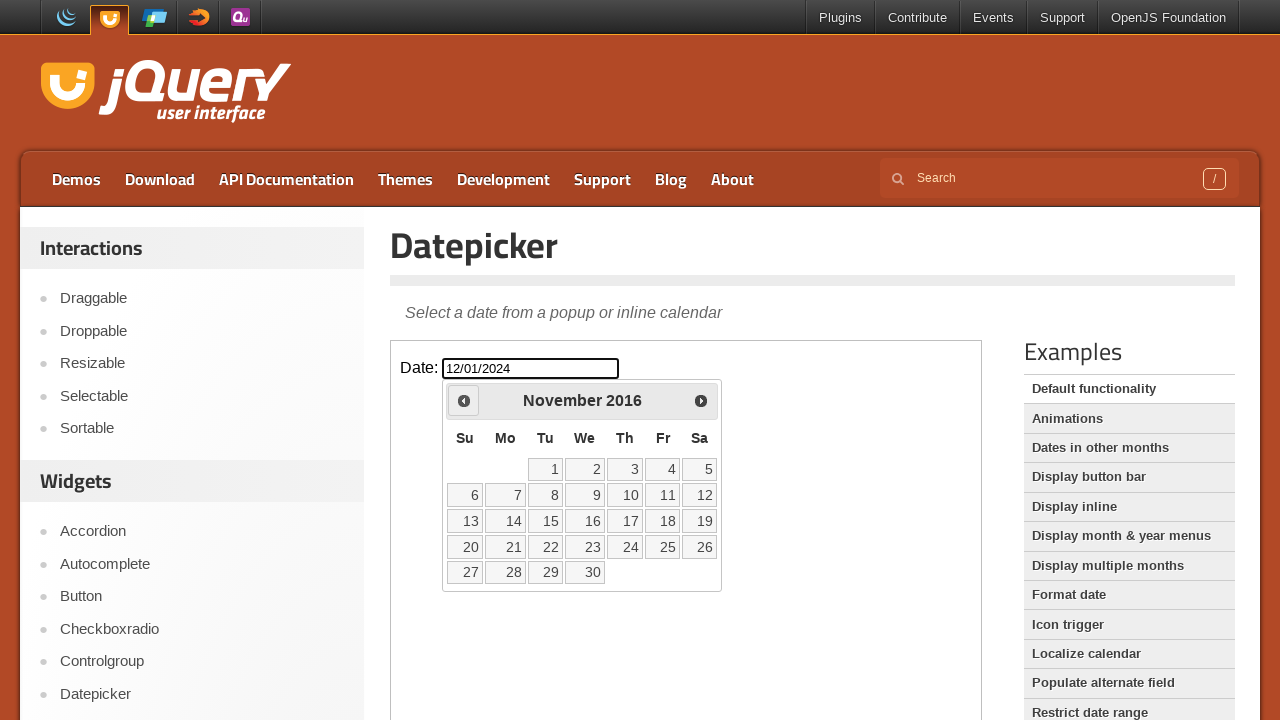

Clicked previous month button (currently viewing November 2016) at (464, 400) on iframe.demo-frame >> internal:control=enter-frame >> span.ui-icon-circle-triangl
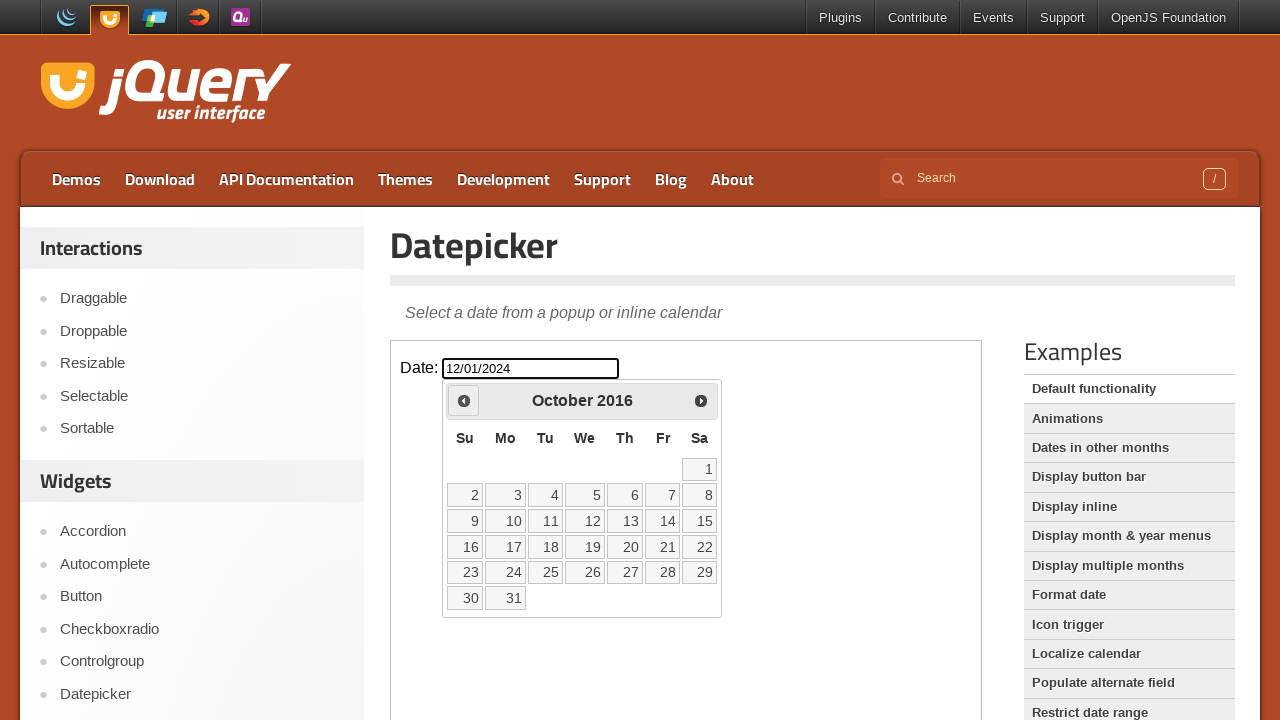

Waited for calendar to update
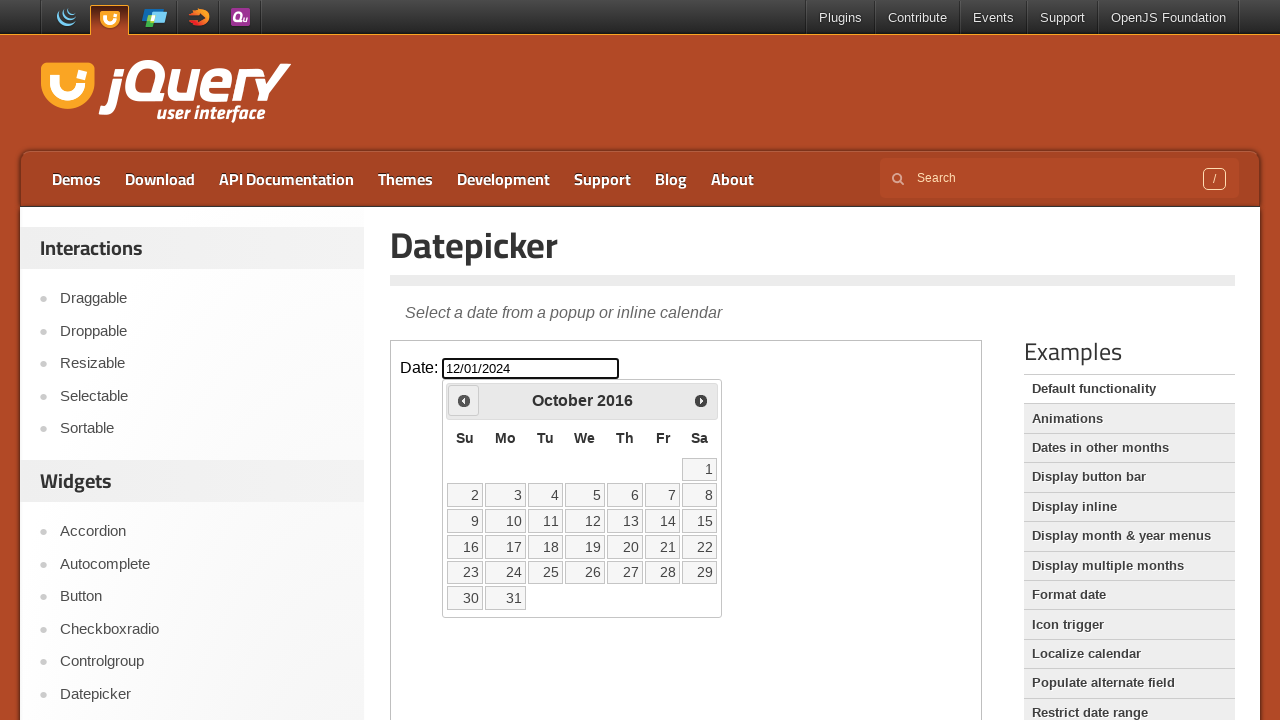

Clicked previous month button (currently viewing October 2016) at (464, 400) on iframe.demo-frame >> internal:control=enter-frame >> span.ui-icon-circle-triangl
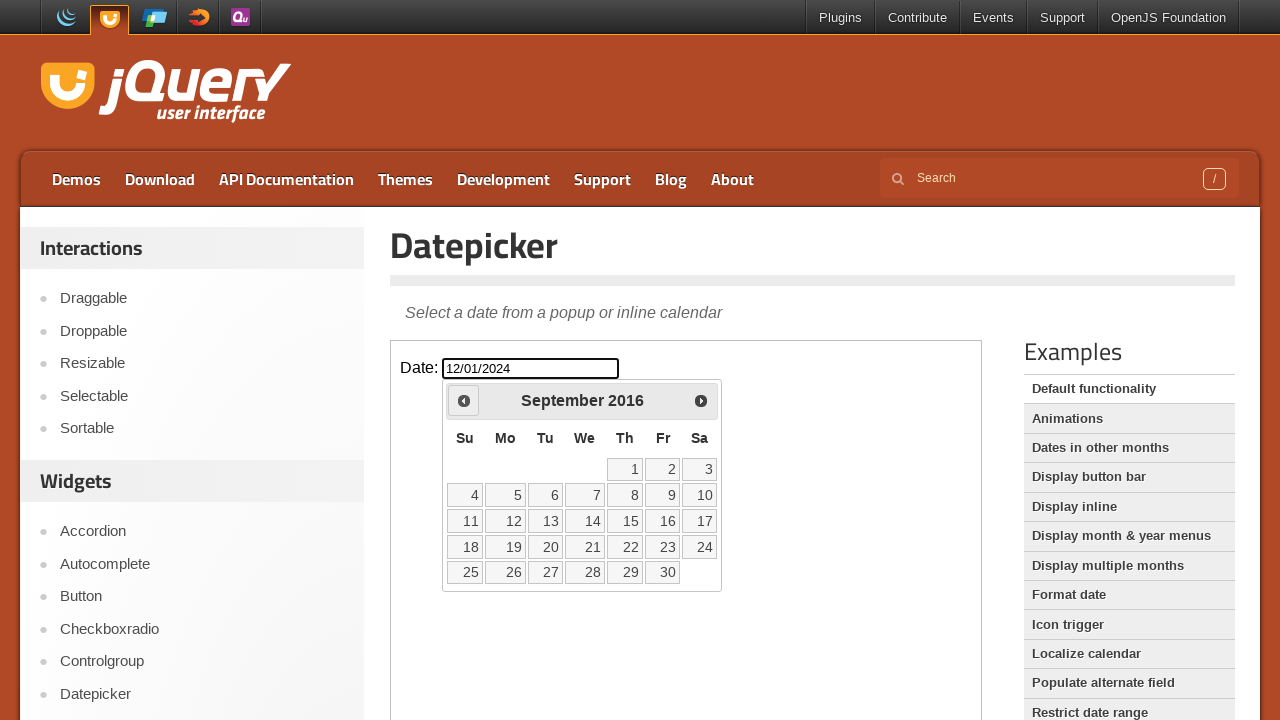

Waited for calendar to update
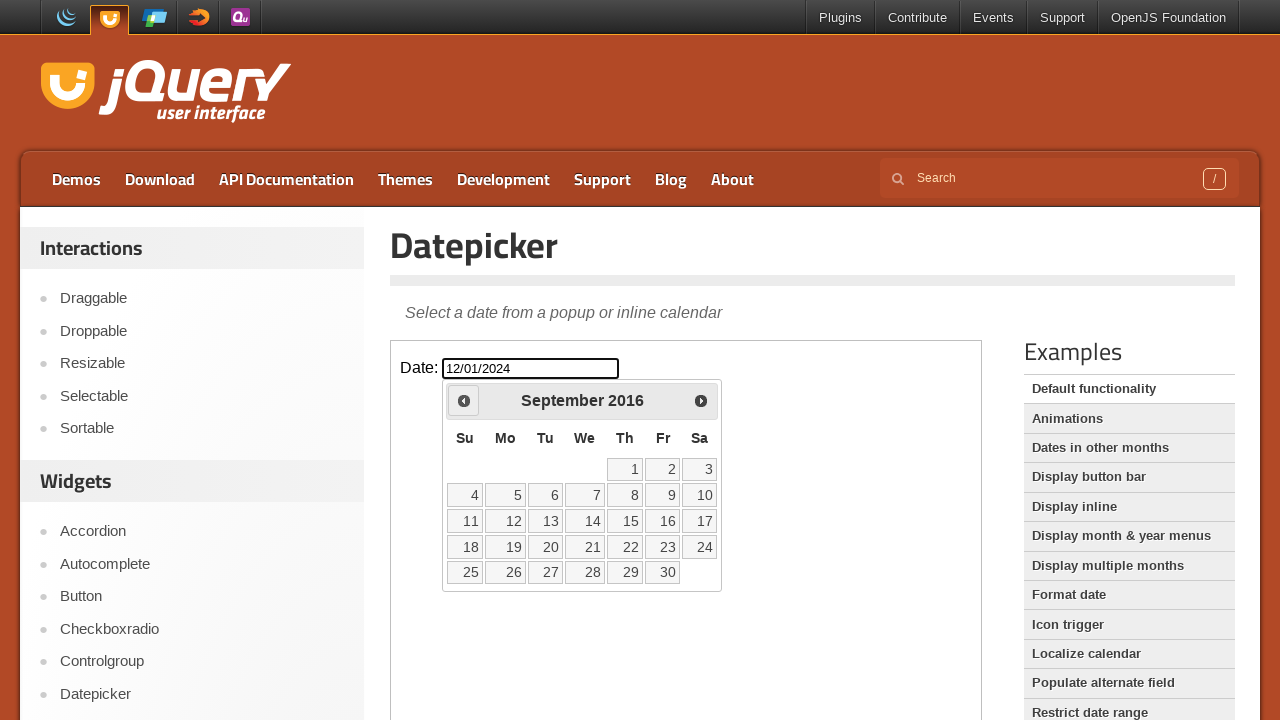

Clicked previous month button (currently viewing September 2016) at (464, 400) on iframe.demo-frame >> internal:control=enter-frame >> span.ui-icon-circle-triangl
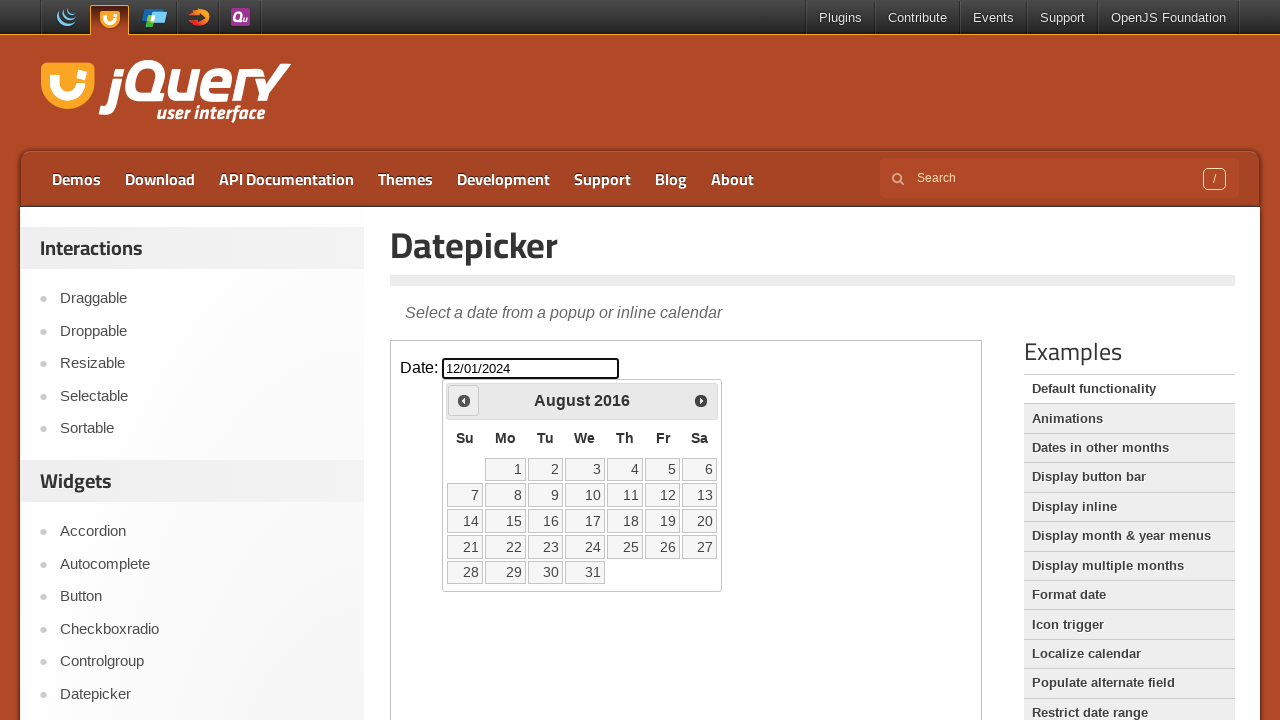

Waited for calendar to update
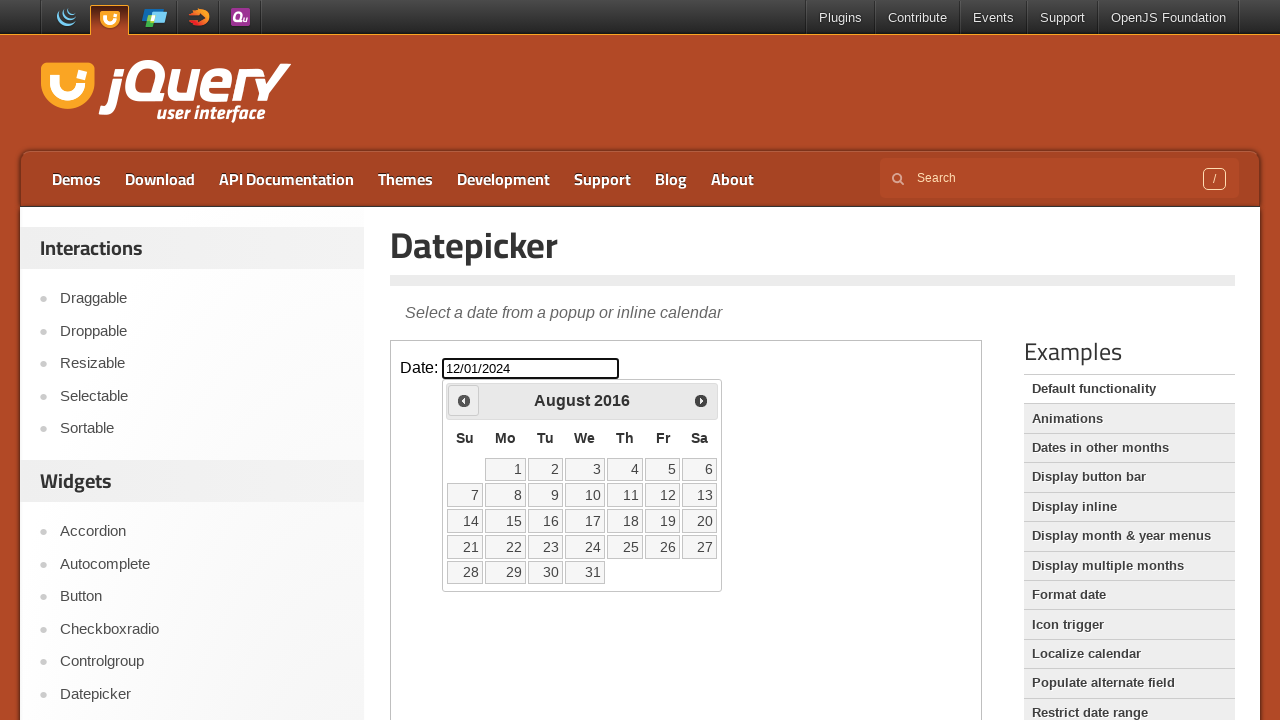

Clicked previous month button (currently viewing August 2016) at (464, 400) on iframe.demo-frame >> internal:control=enter-frame >> span.ui-icon-circle-triangl
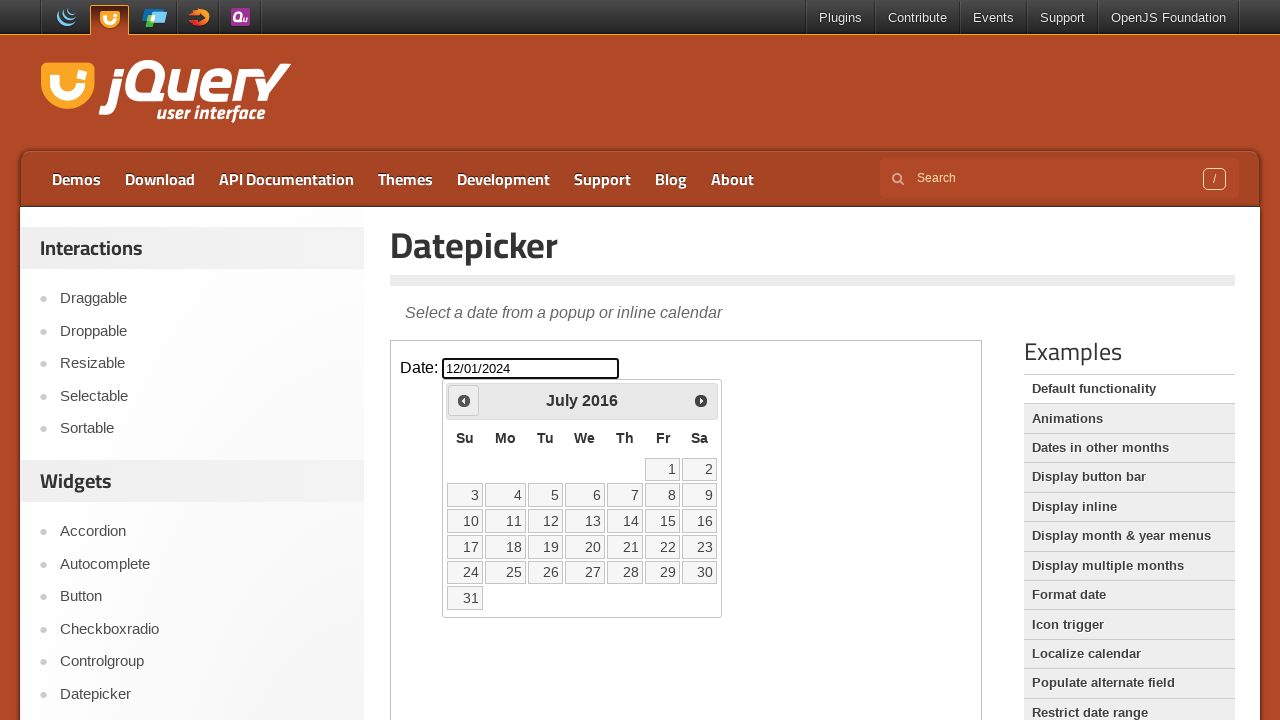

Waited for calendar to update
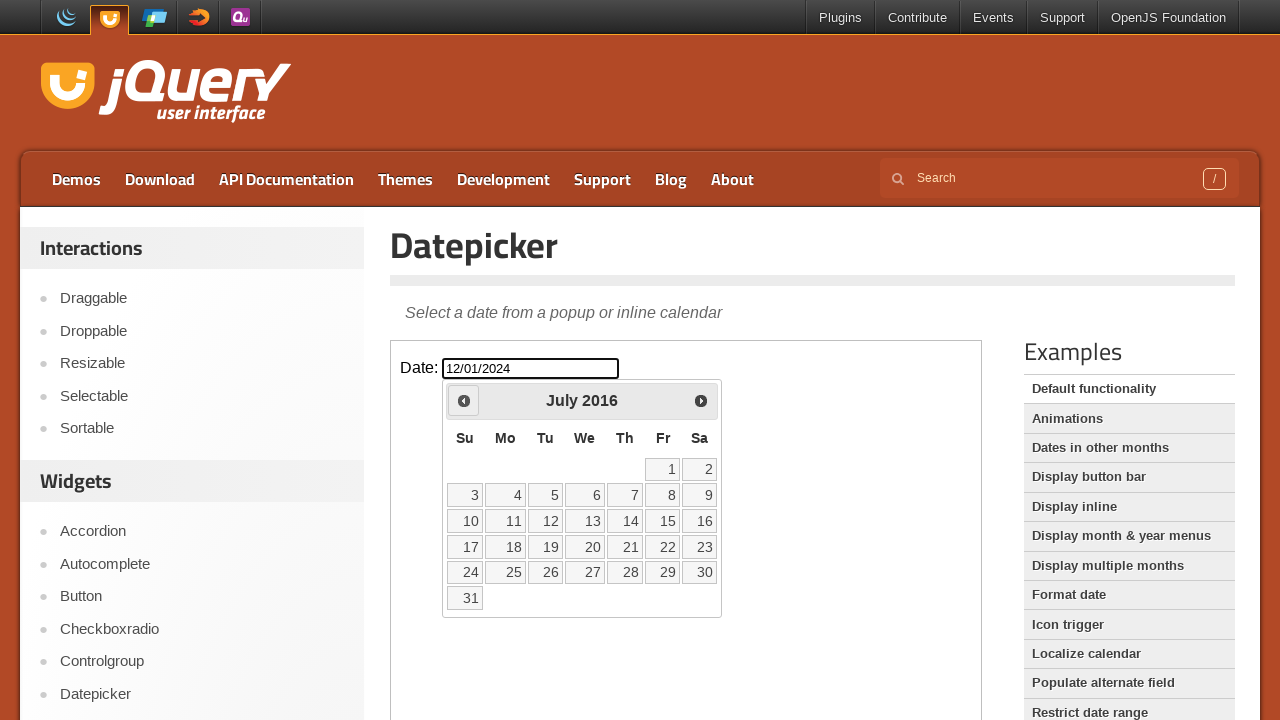

Clicked previous month button (currently viewing July 2016) at (464, 400) on iframe.demo-frame >> internal:control=enter-frame >> span.ui-icon-circle-triangl
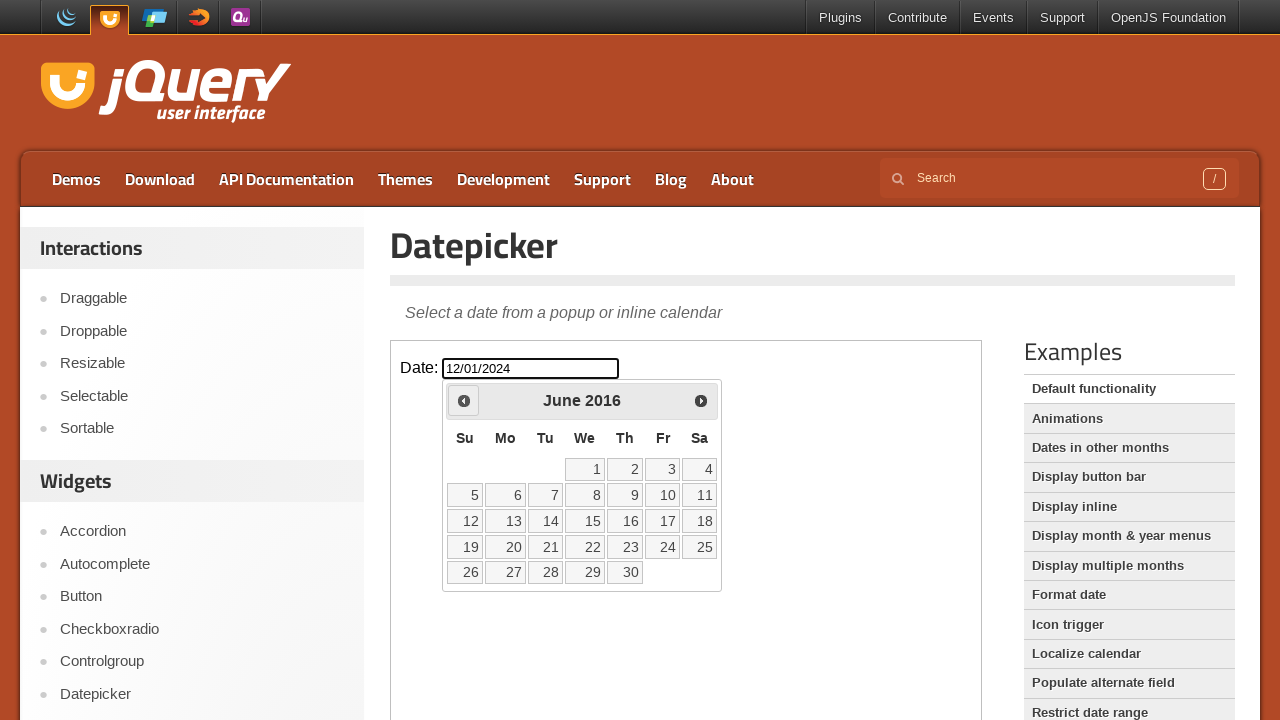

Waited for calendar to update
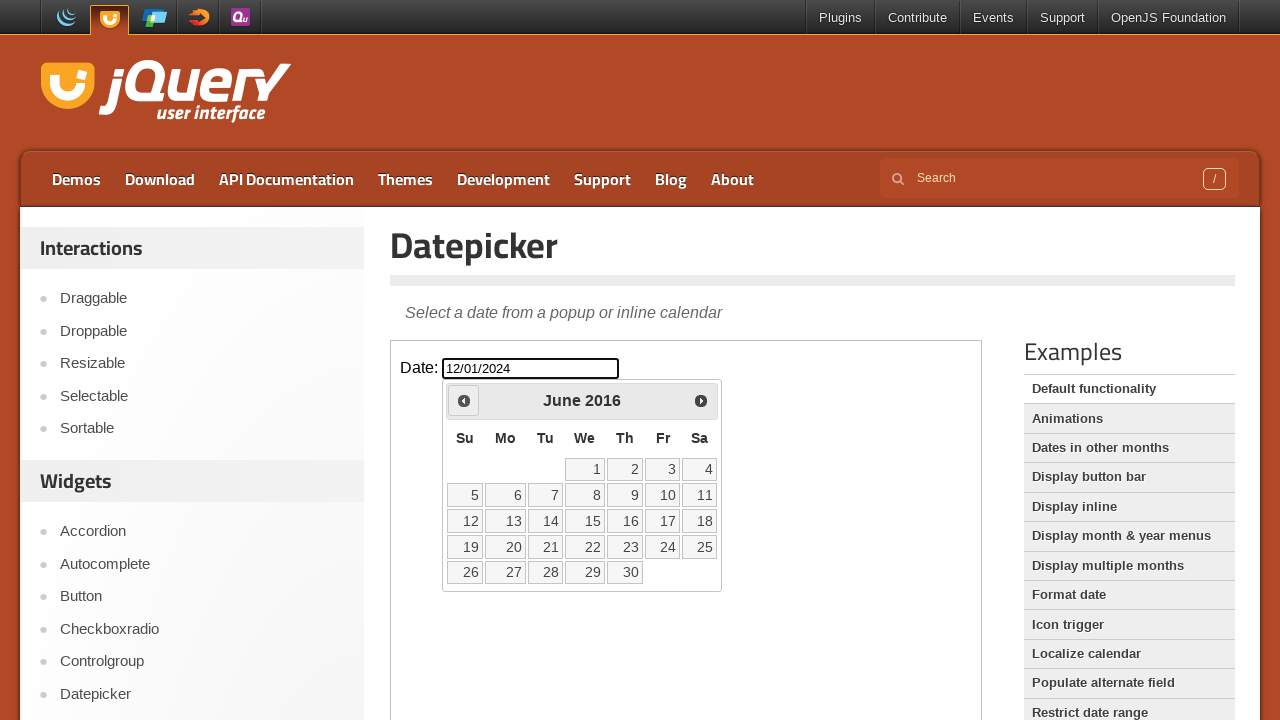

Clicked previous month button (currently viewing June 2016) at (464, 400) on iframe.demo-frame >> internal:control=enter-frame >> span.ui-icon-circle-triangl
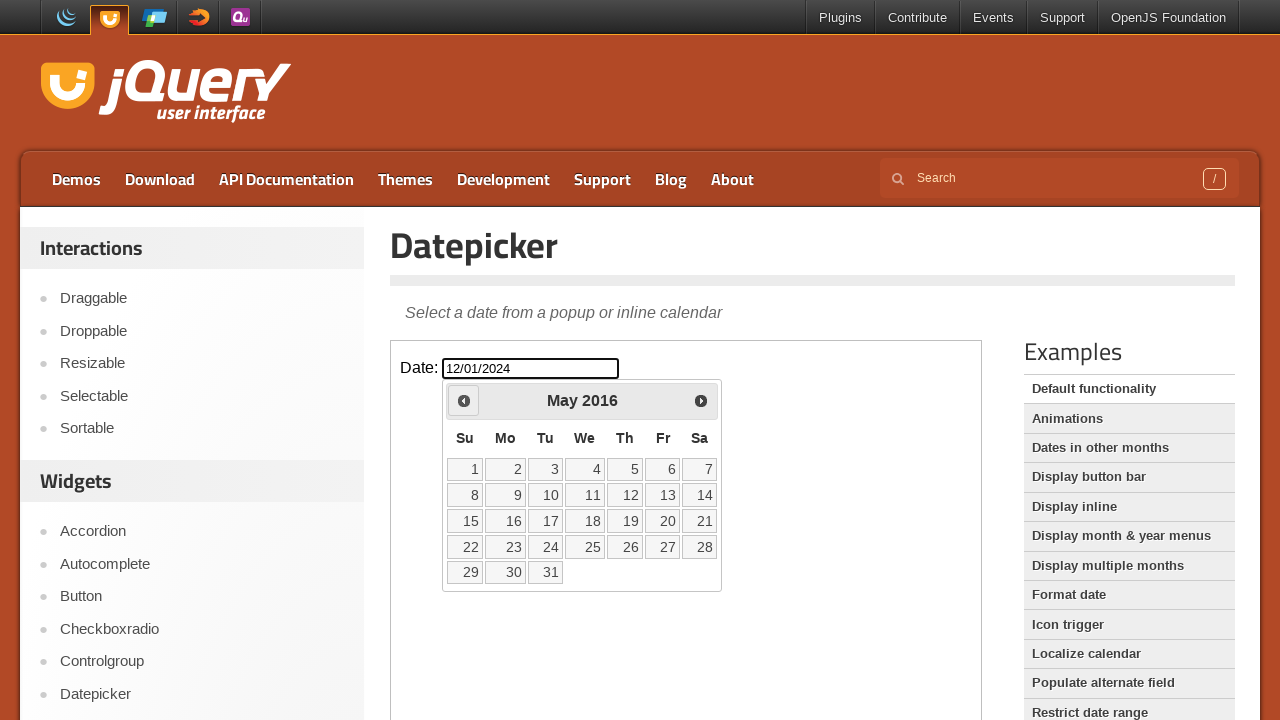

Waited for calendar to update
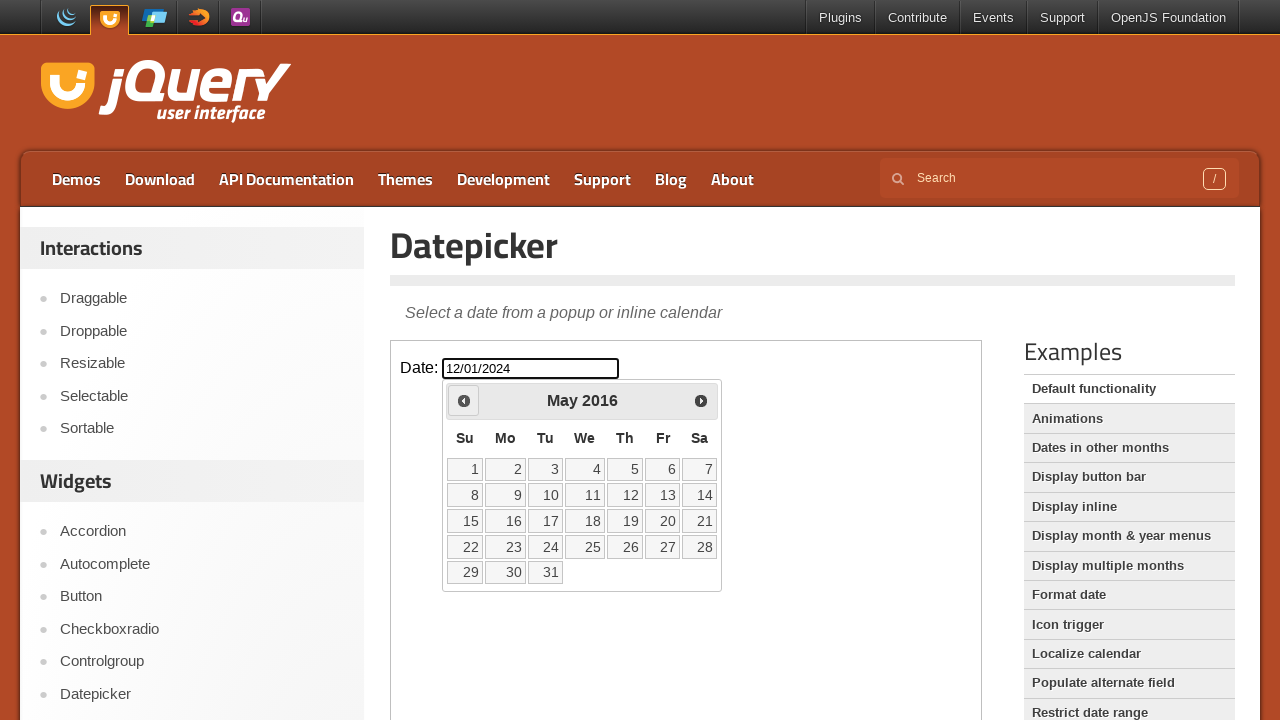

Clicked previous month button (currently viewing May 2016) at (464, 400) on iframe.demo-frame >> internal:control=enter-frame >> span.ui-icon-circle-triangl
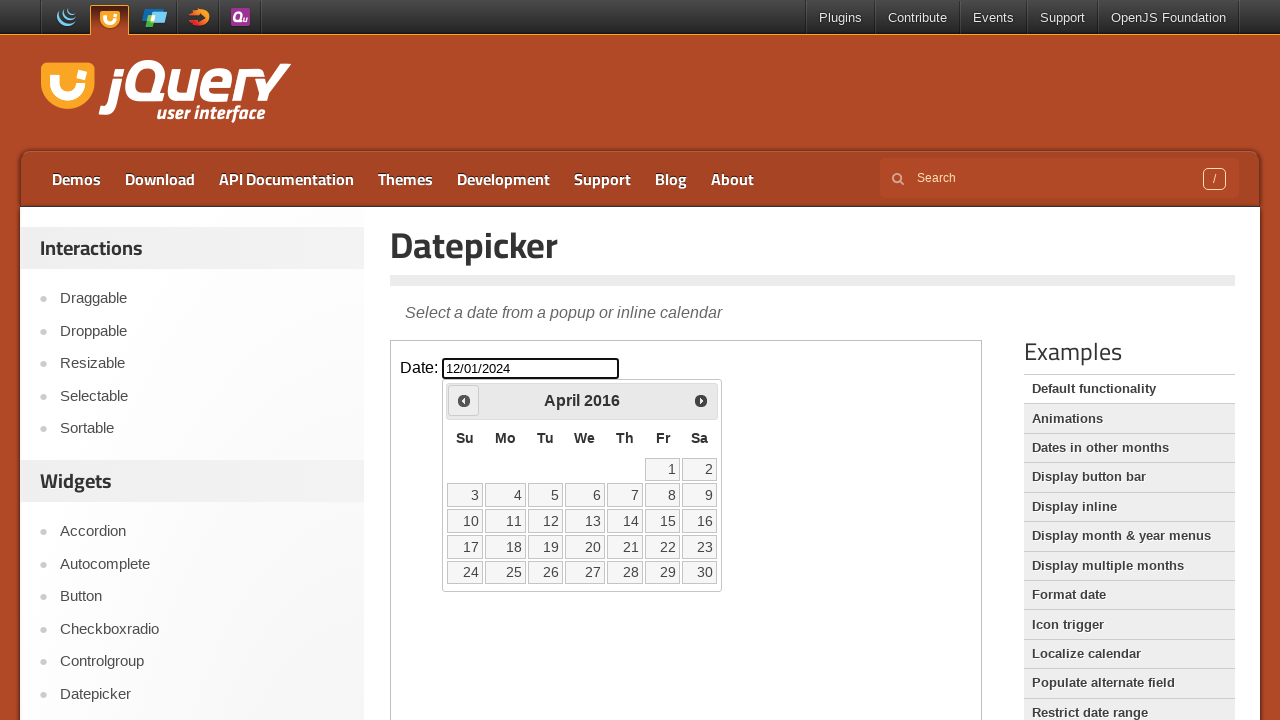

Waited for calendar to update
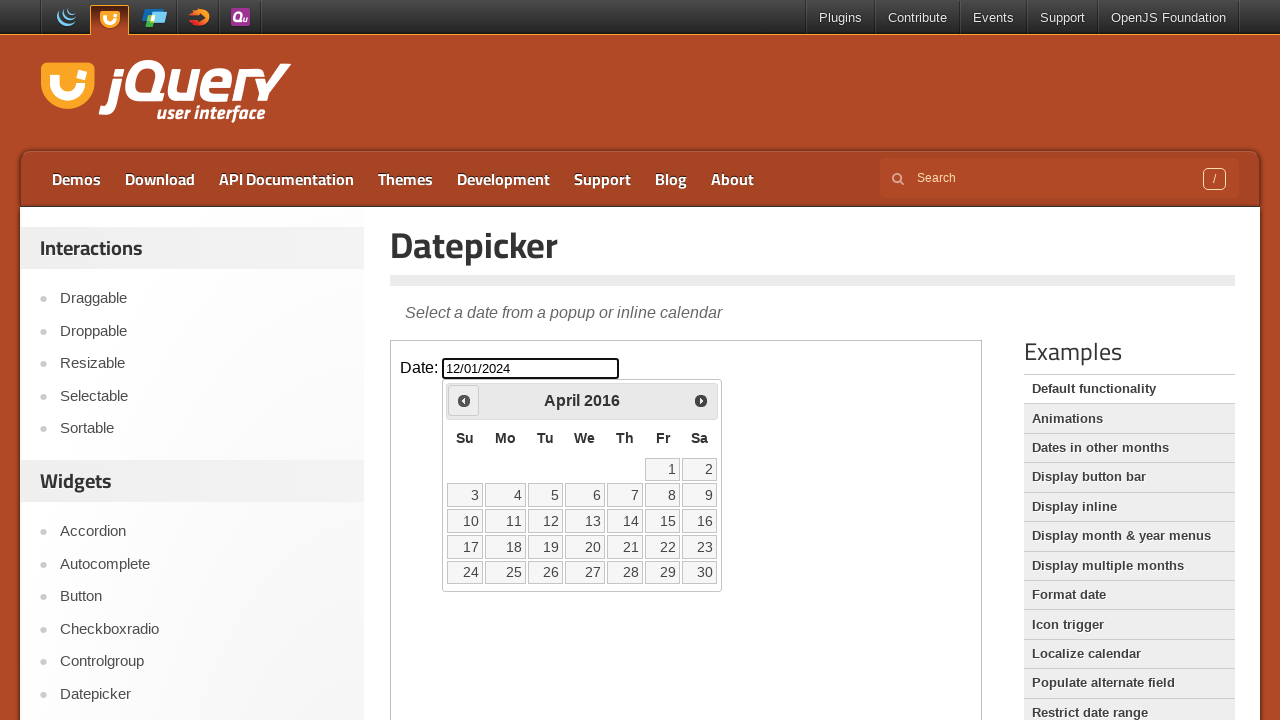

Clicked previous month button (currently viewing April 2016) at (464, 400) on iframe.demo-frame >> internal:control=enter-frame >> span.ui-icon-circle-triangl
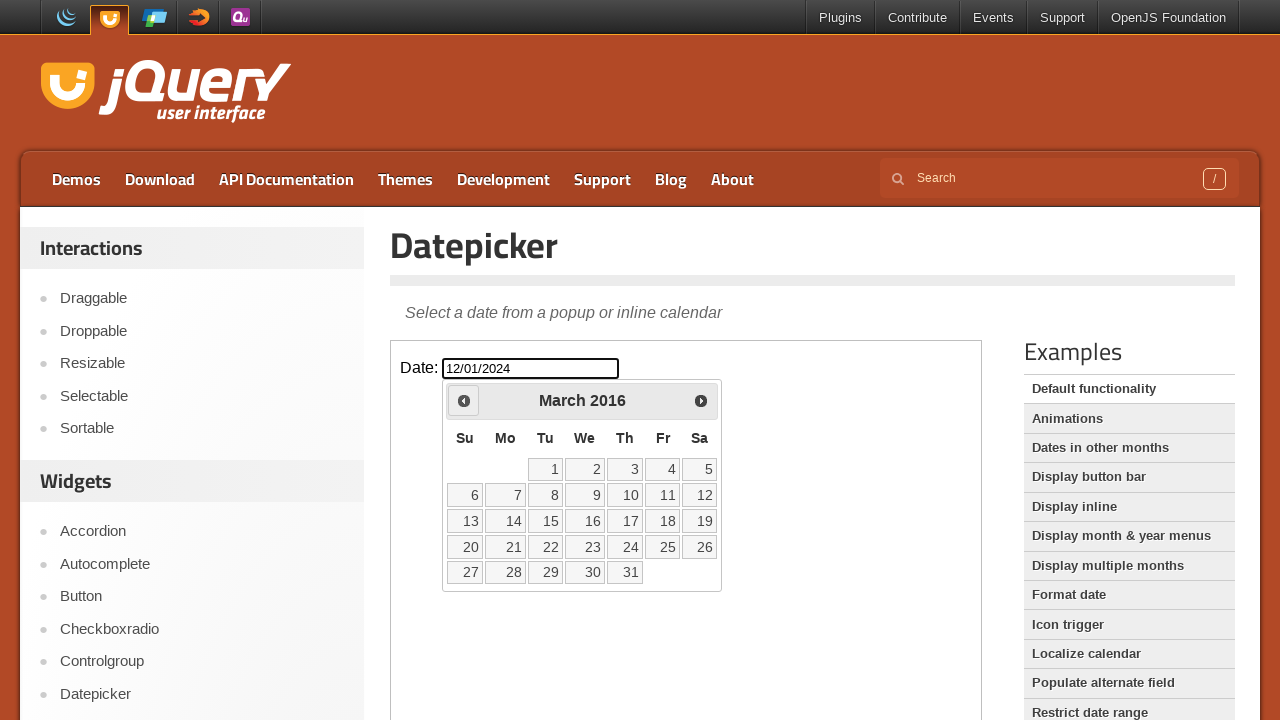

Waited for calendar to update
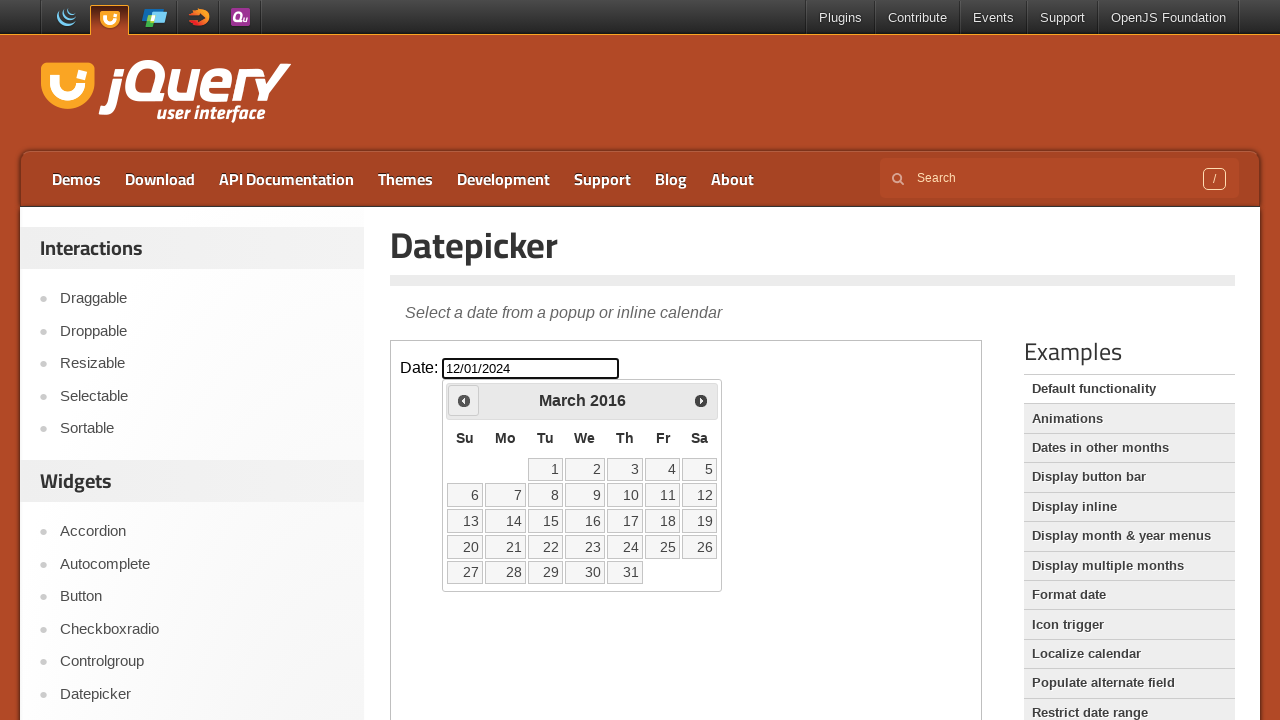

Clicked previous month button (currently viewing March 2016) at (464, 400) on iframe.demo-frame >> internal:control=enter-frame >> span.ui-icon-circle-triangl
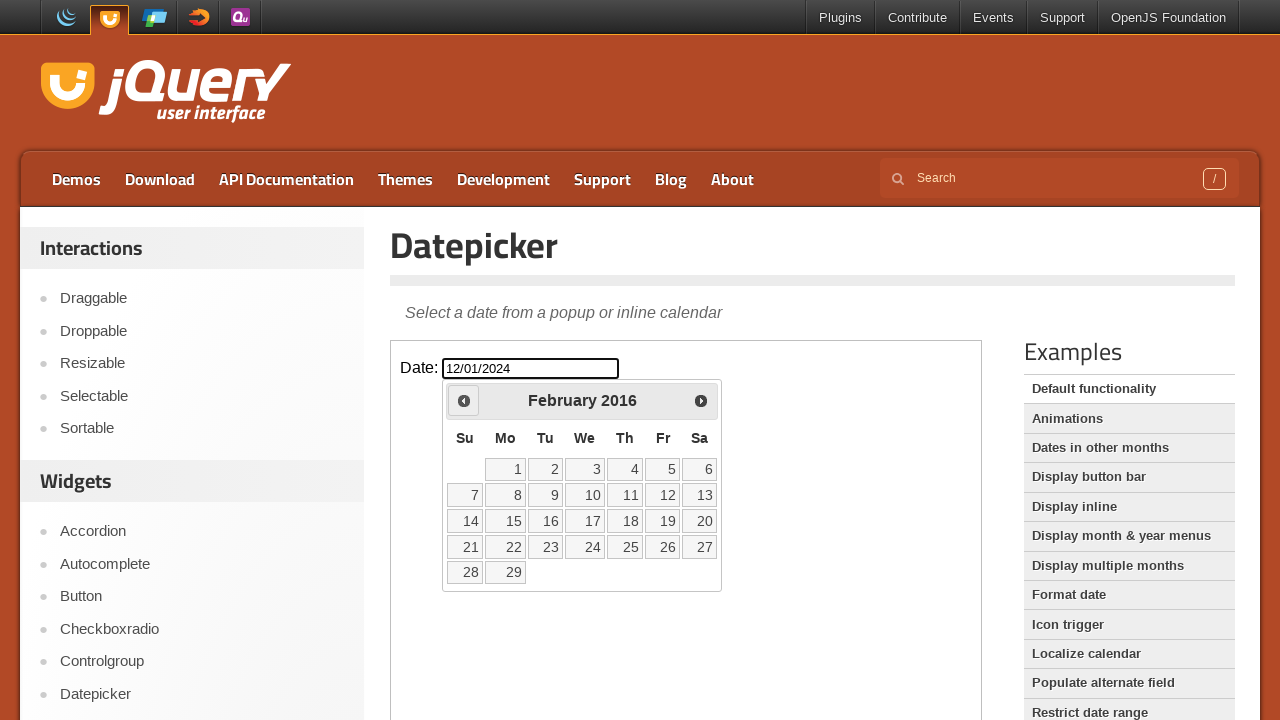

Waited for calendar to update
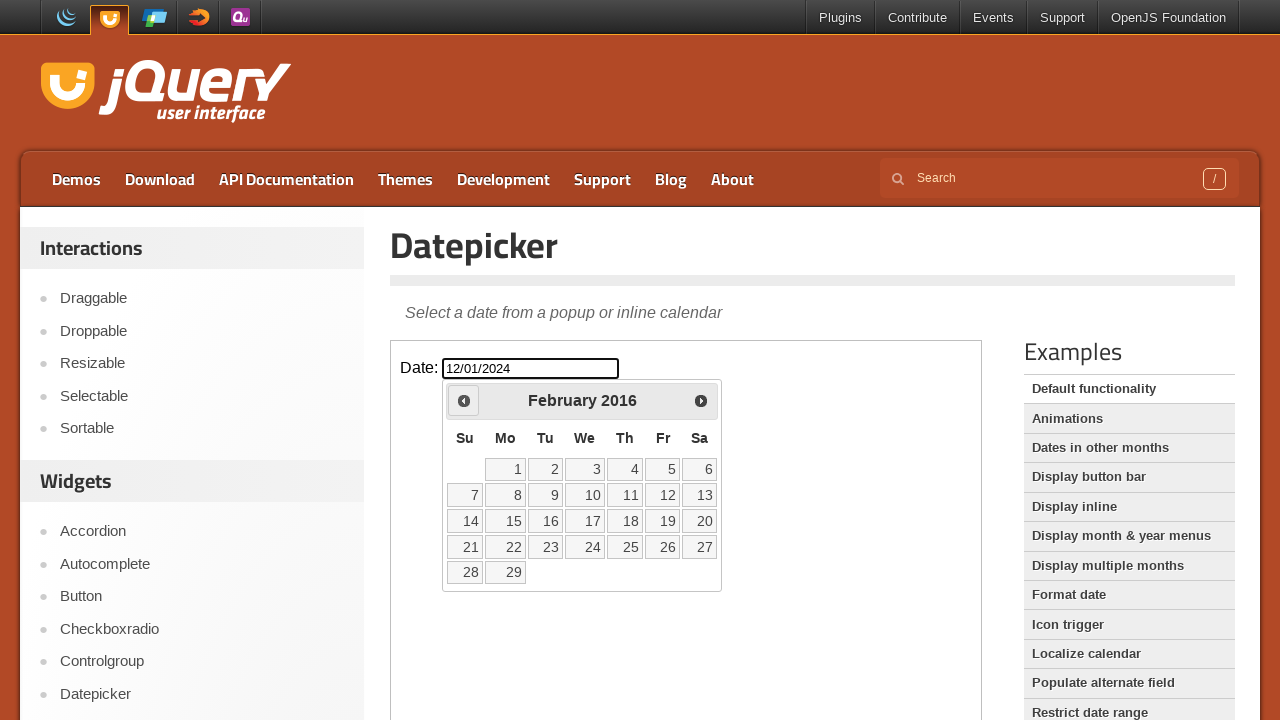

Clicked previous month button (currently viewing February 2016) at (464, 400) on iframe.demo-frame >> internal:control=enter-frame >> span.ui-icon-circle-triangl
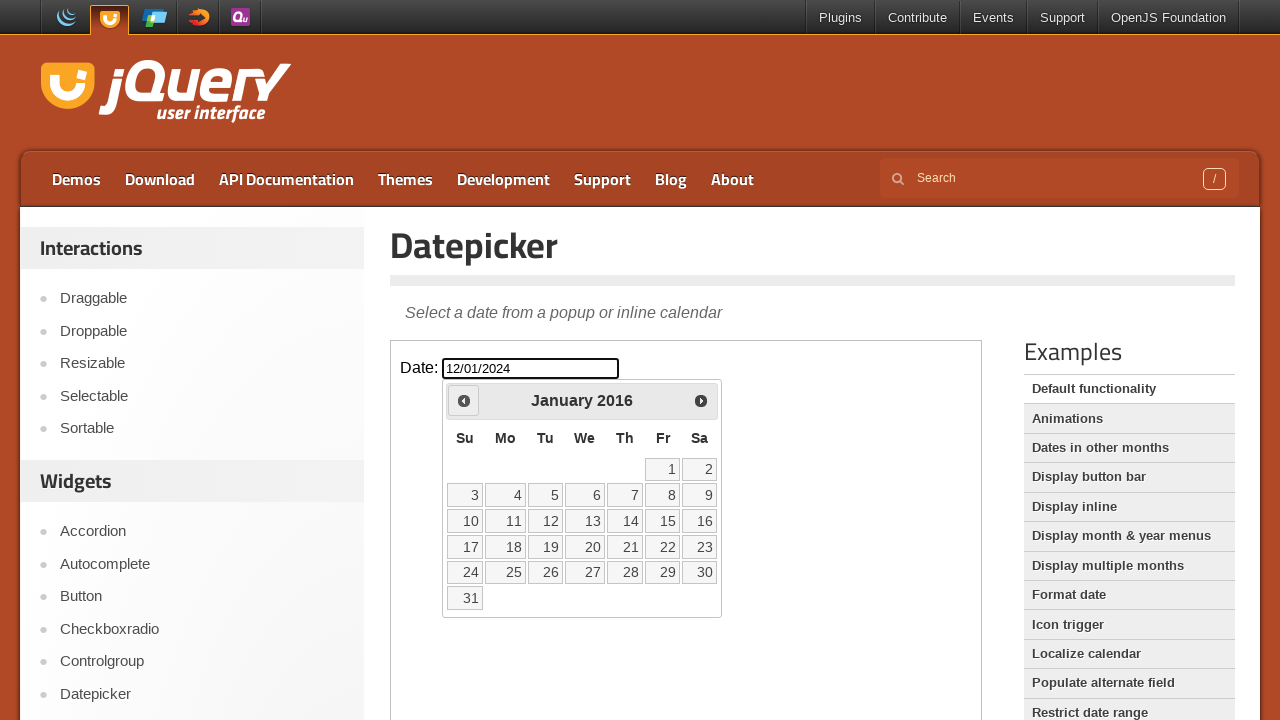

Waited for calendar to update
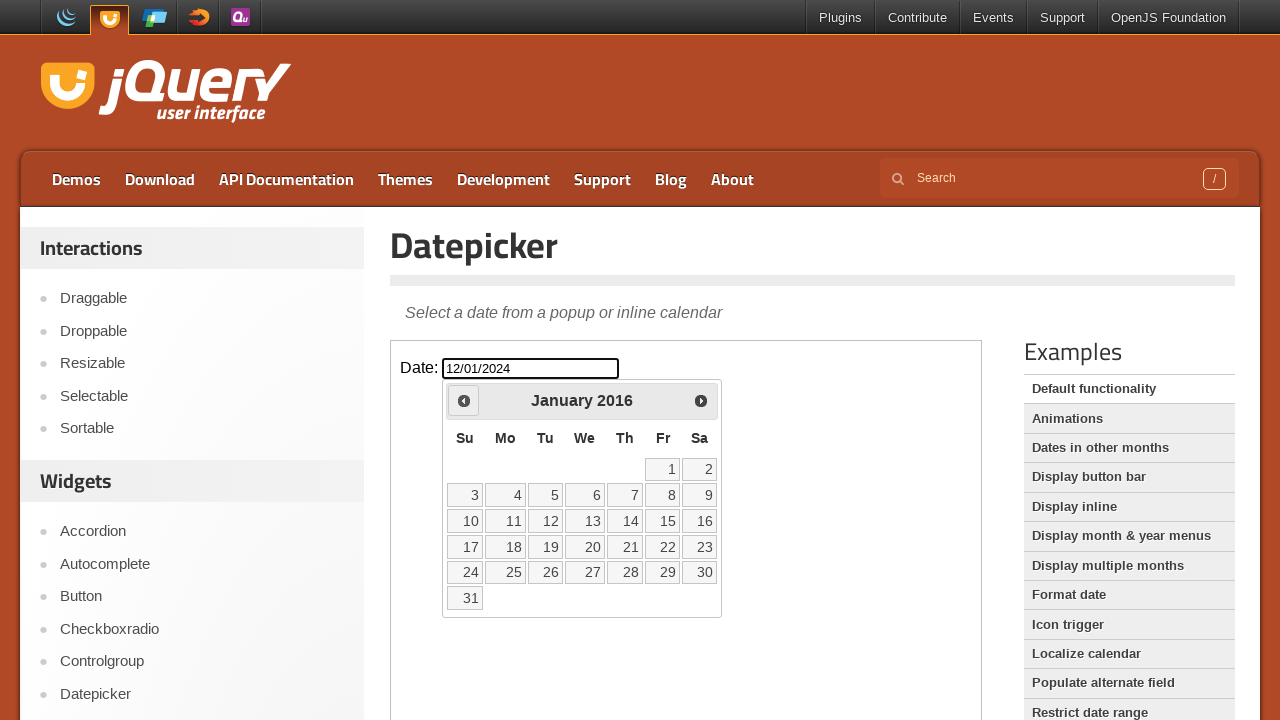

Clicked previous month button (currently viewing January 2016) at (464, 400) on iframe.demo-frame >> internal:control=enter-frame >> span.ui-icon-circle-triangl
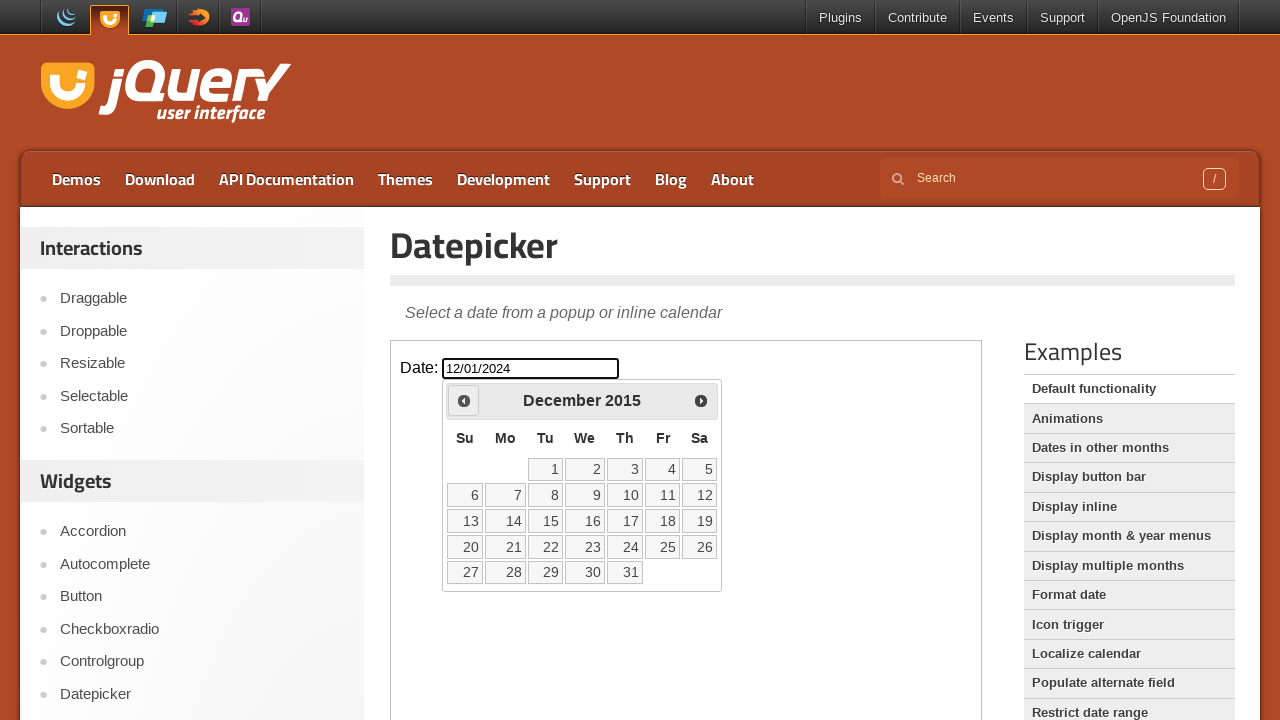

Waited for calendar to update
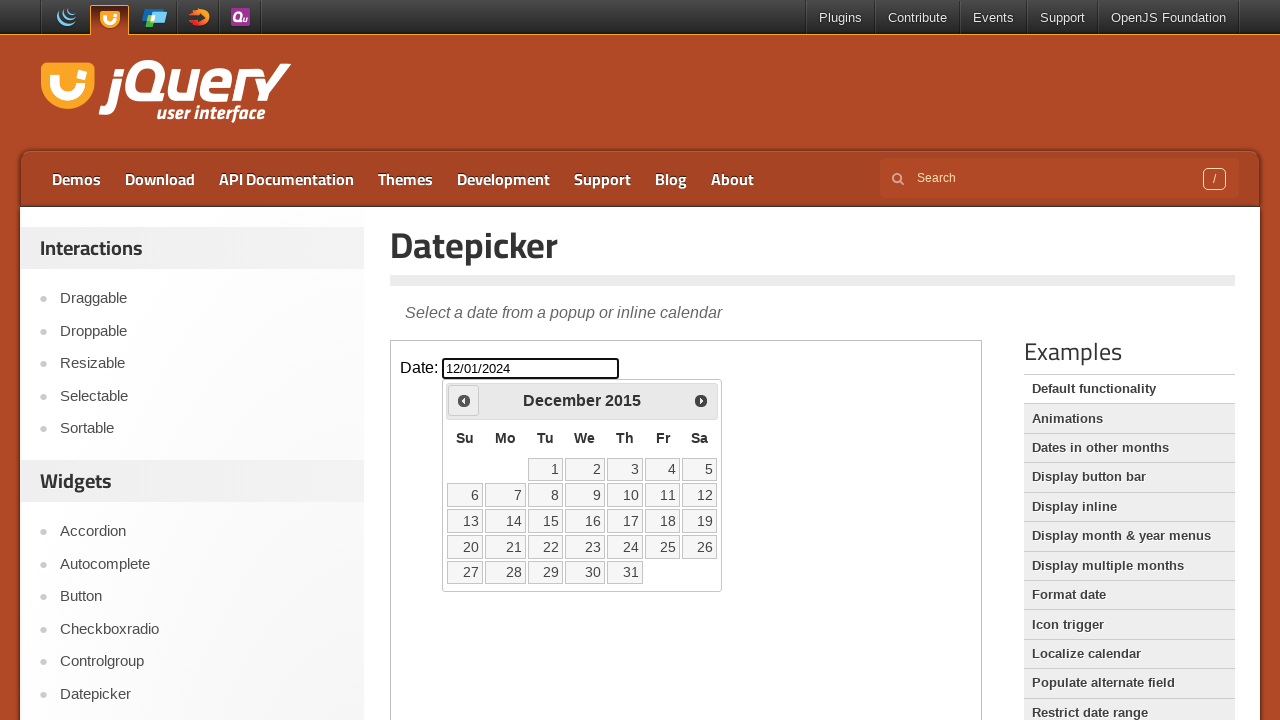

Clicked previous month button (currently viewing December 2015) at (464, 400) on iframe.demo-frame >> internal:control=enter-frame >> span.ui-icon-circle-triangl
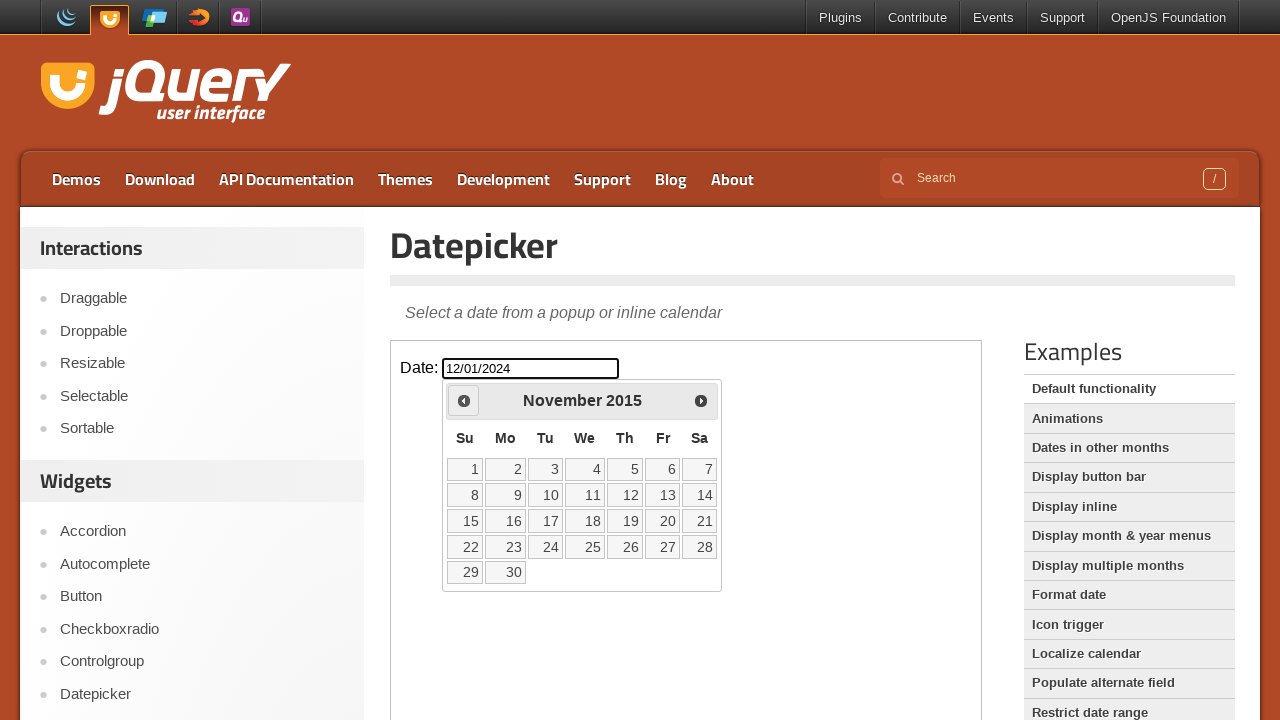

Waited for calendar to update
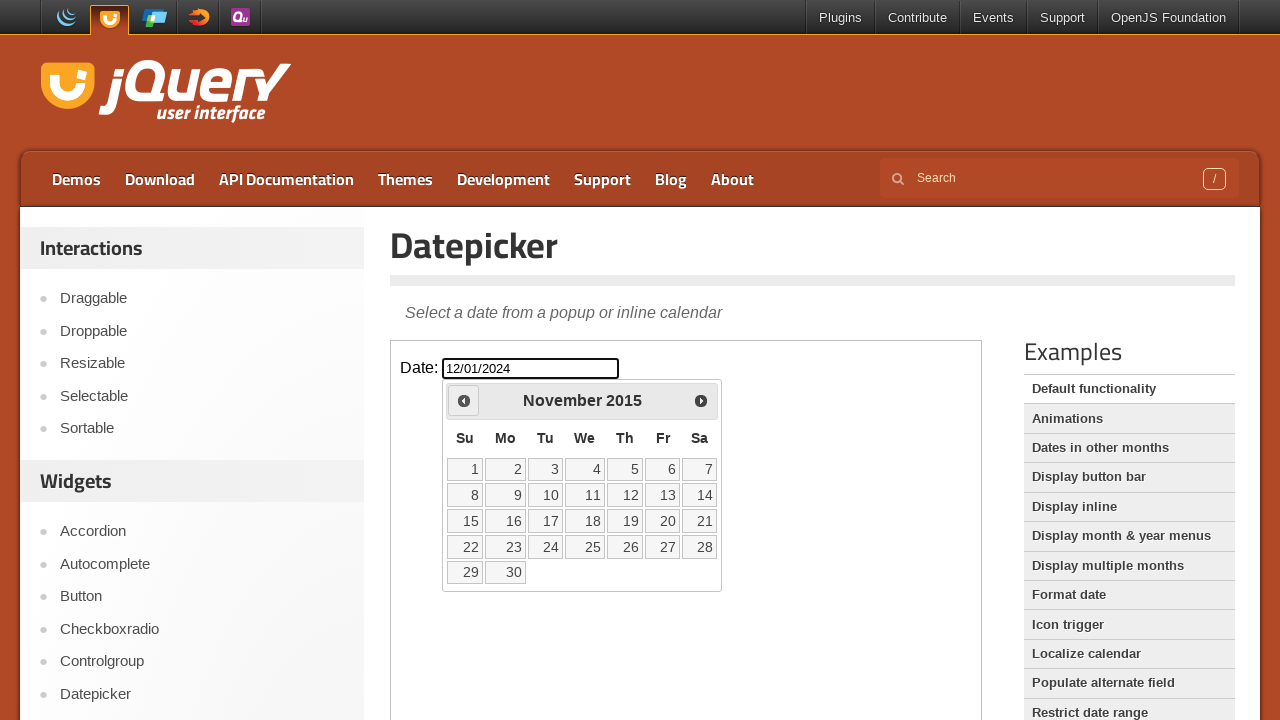

Clicked previous month button (currently viewing November 2015) at (464, 400) on iframe.demo-frame >> internal:control=enter-frame >> span.ui-icon-circle-triangl
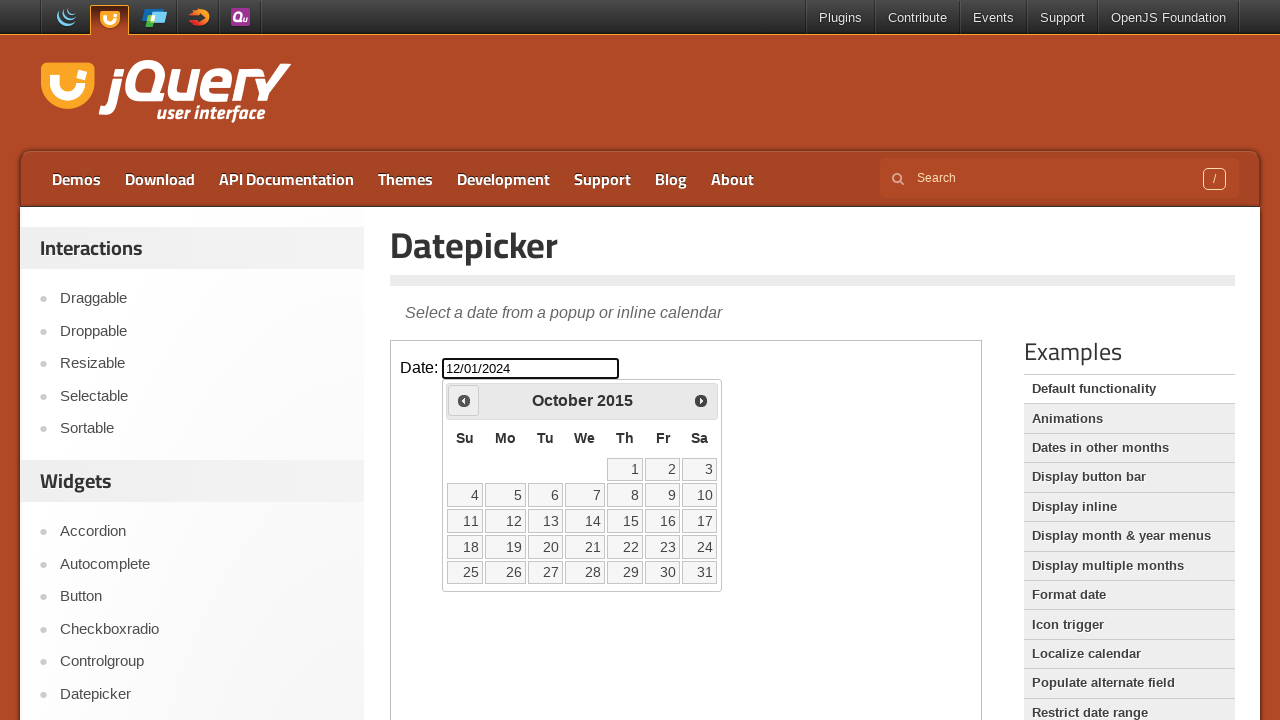

Waited for calendar to update
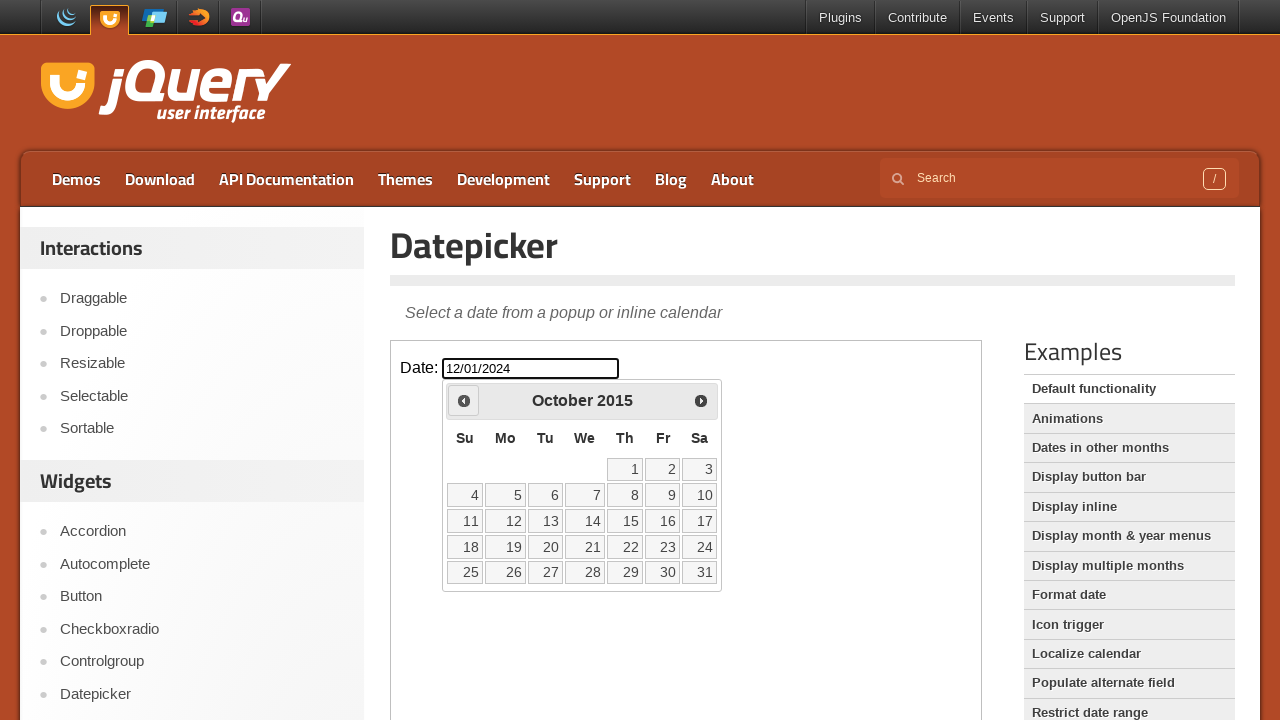

Clicked previous month button (currently viewing October 2015) at (464, 400) on iframe.demo-frame >> internal:control=enter-frame >> span.ui-icon-circle-triangl
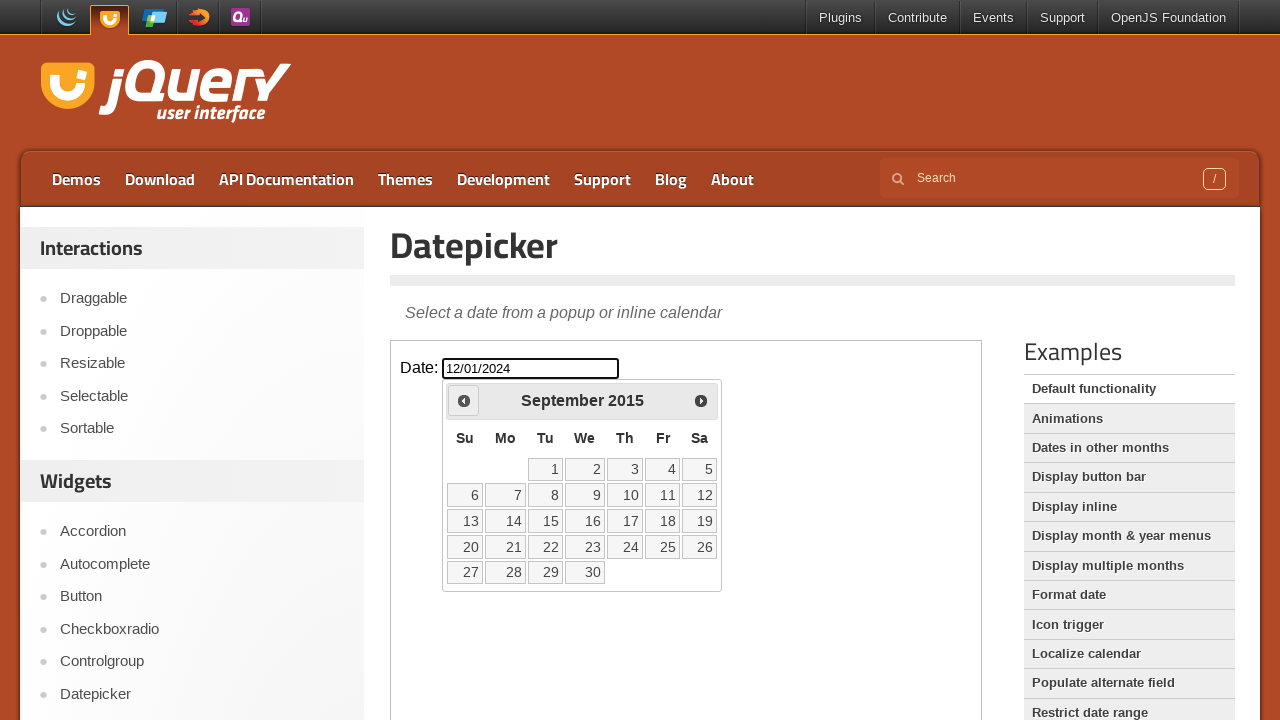

Waited for calendar to update
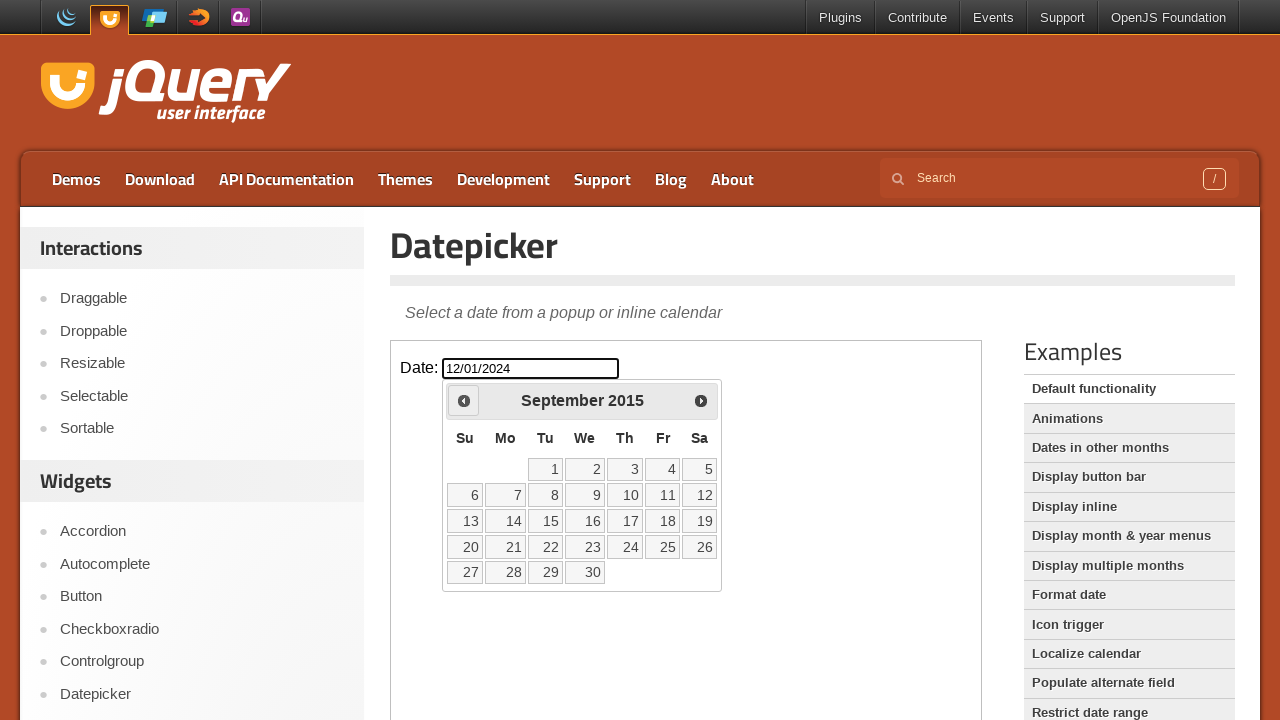

Clicked previous month button (currently viewing September 2015) at (464, 400) on iframe.demo-frame >> internal:control=enter-frame >> span.ui-icon-circle-triangl
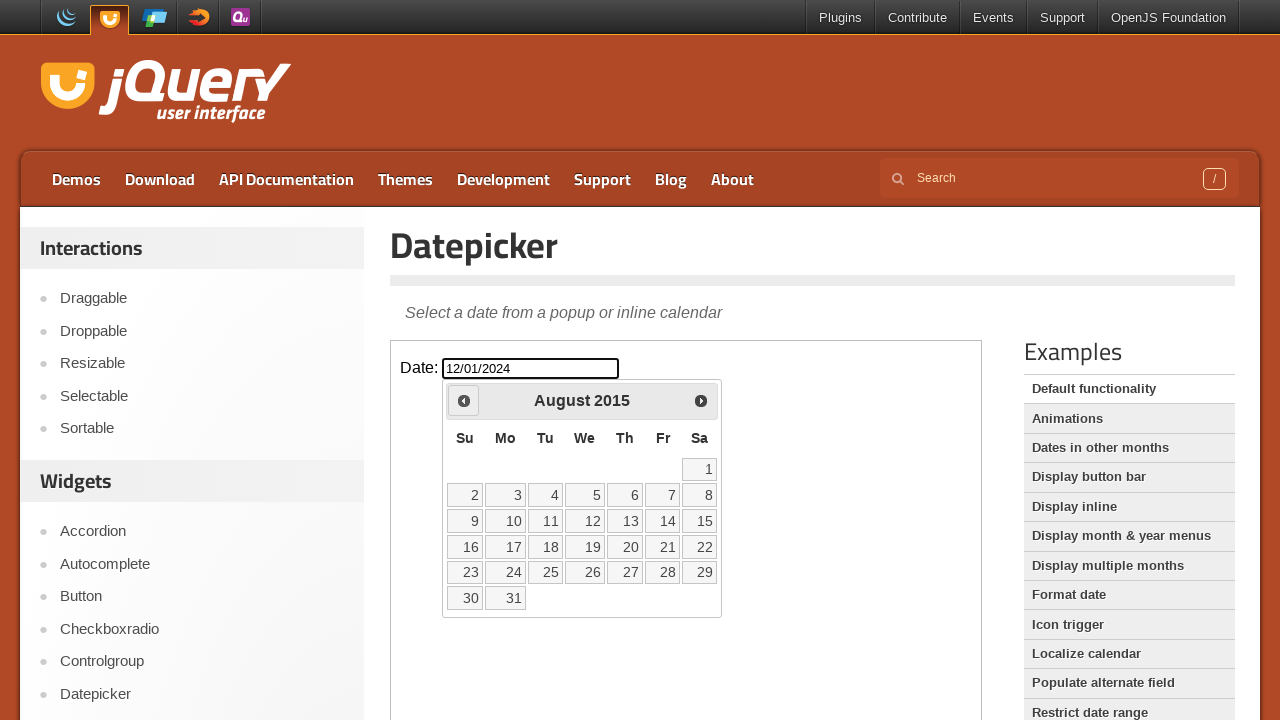

Waited for calendar to update
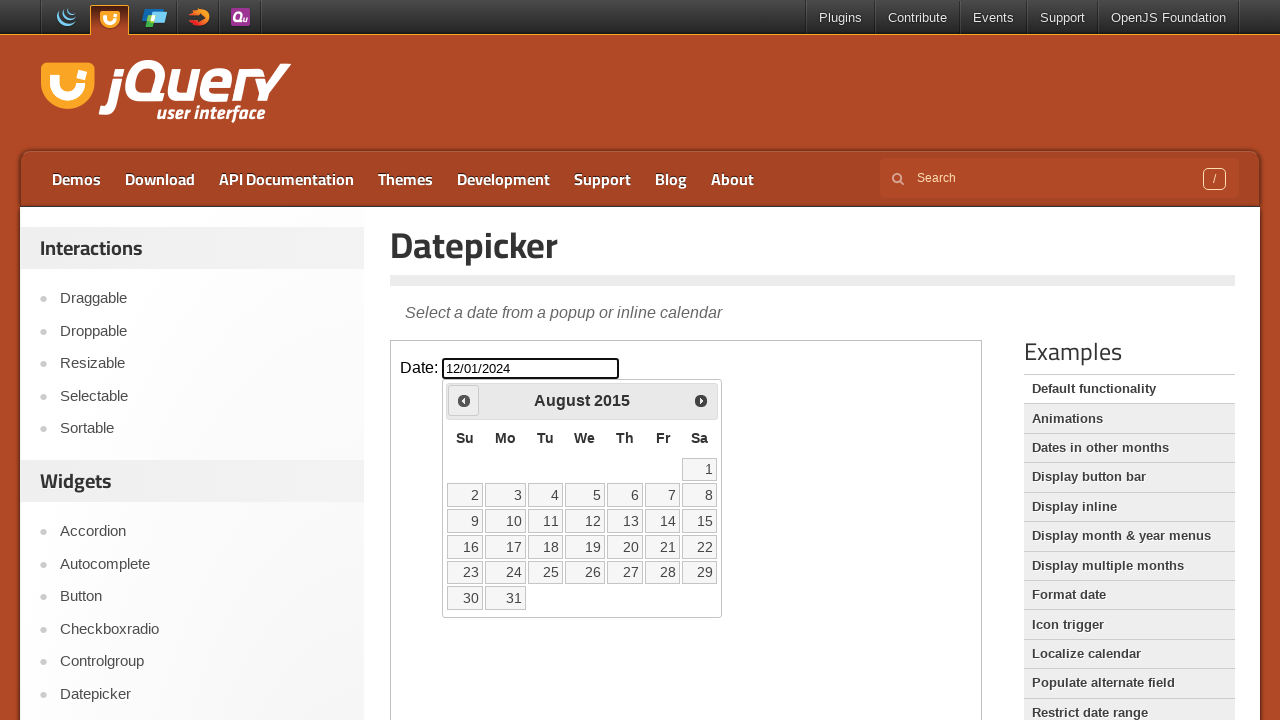

Clicked previous month button (currently viewing August 2015) at (464, 400) on iframe.demo-frame >> internal:control=enter-frame >> span.ui-icon-circle-triangl
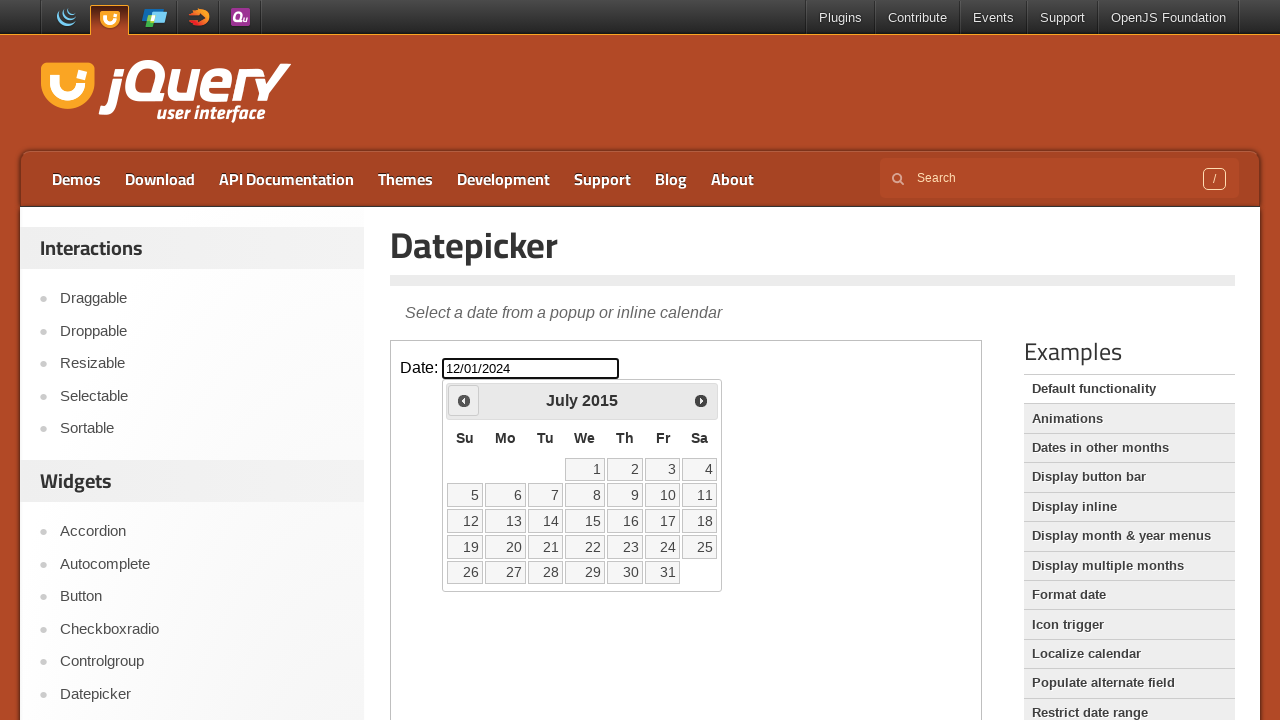

Waited for calendar to update
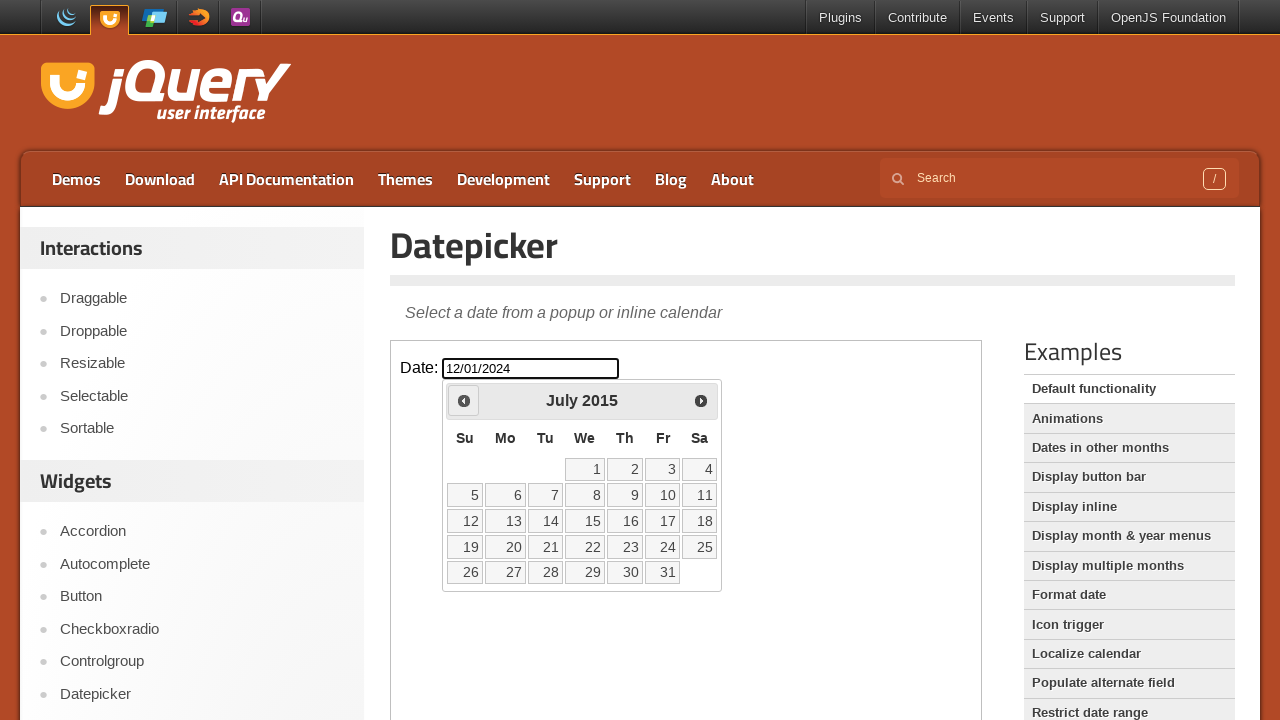

Clicked previous month button (currently viewing July 2015) at (464, 400) on iframe.demo-frame >> internal:control=enter-frame >> span.ui-icon-circle-triangl
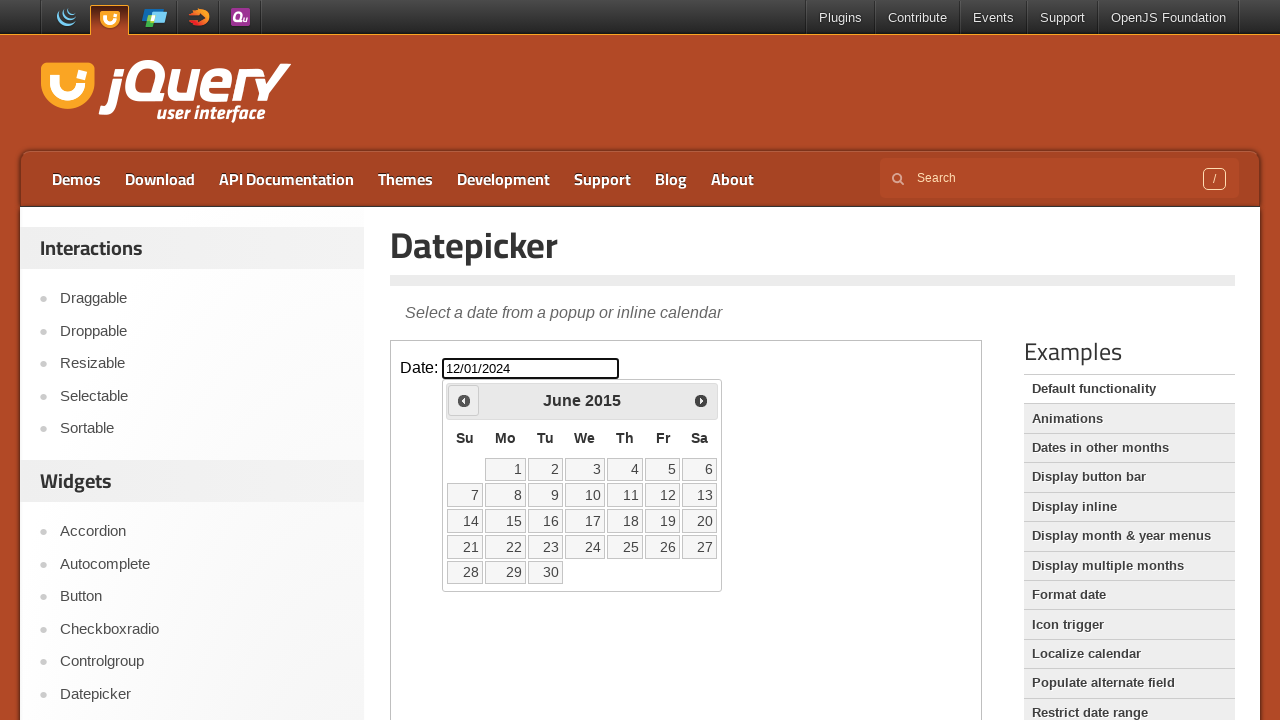

Waited for calendar to update
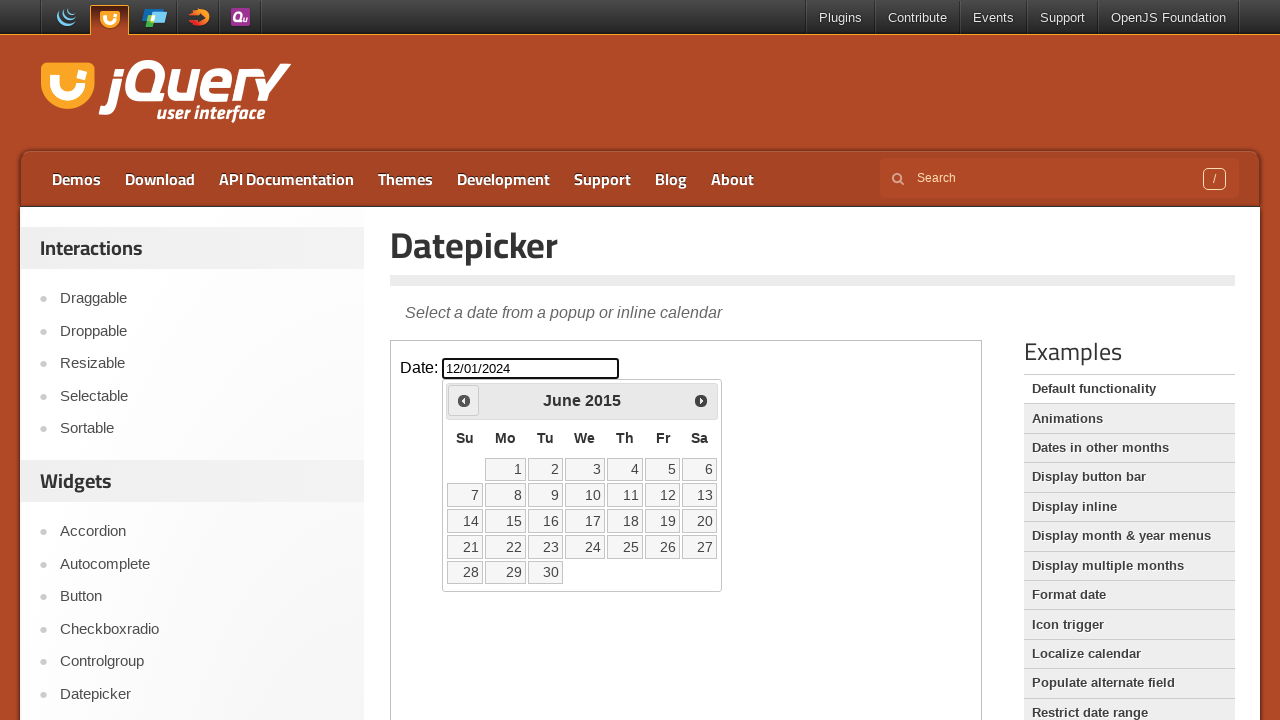

Clicked previous month button (currently viewing June 2015) at (464, 400) on iframe.demo-frame >> internal:control=enter-frame >> span.ui-icon-circle-triangl
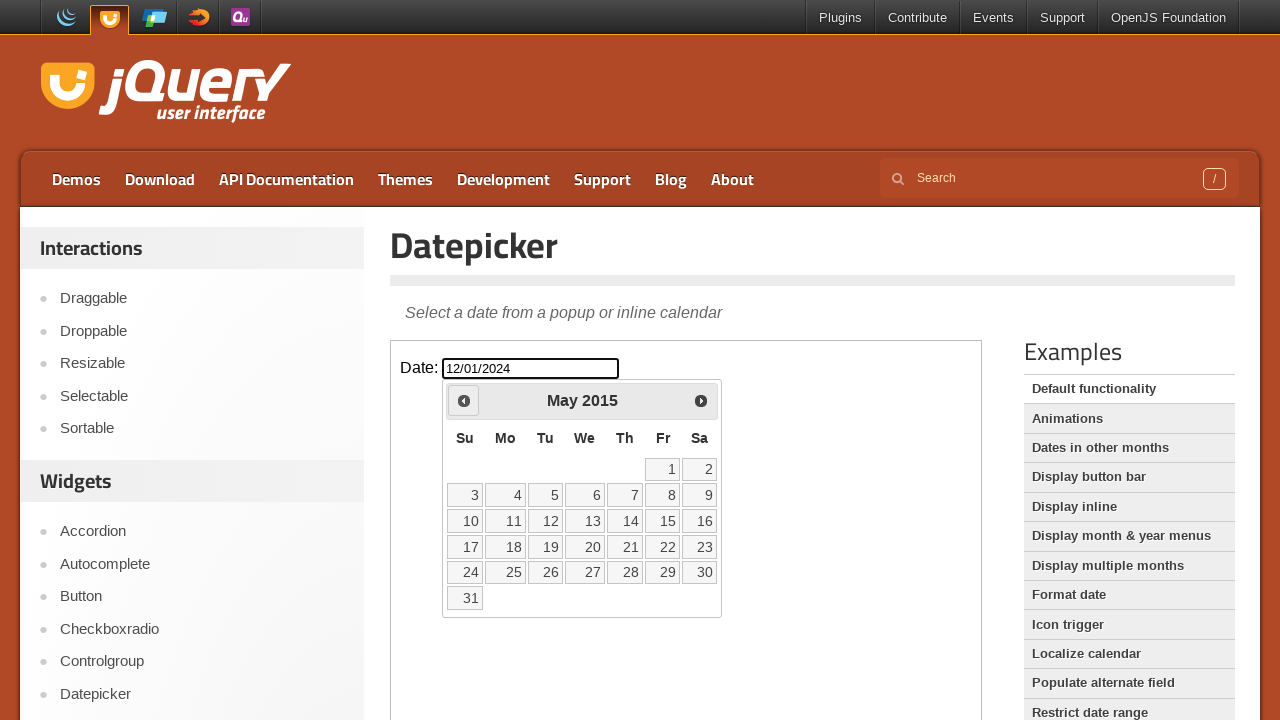

Waited for calendar to update
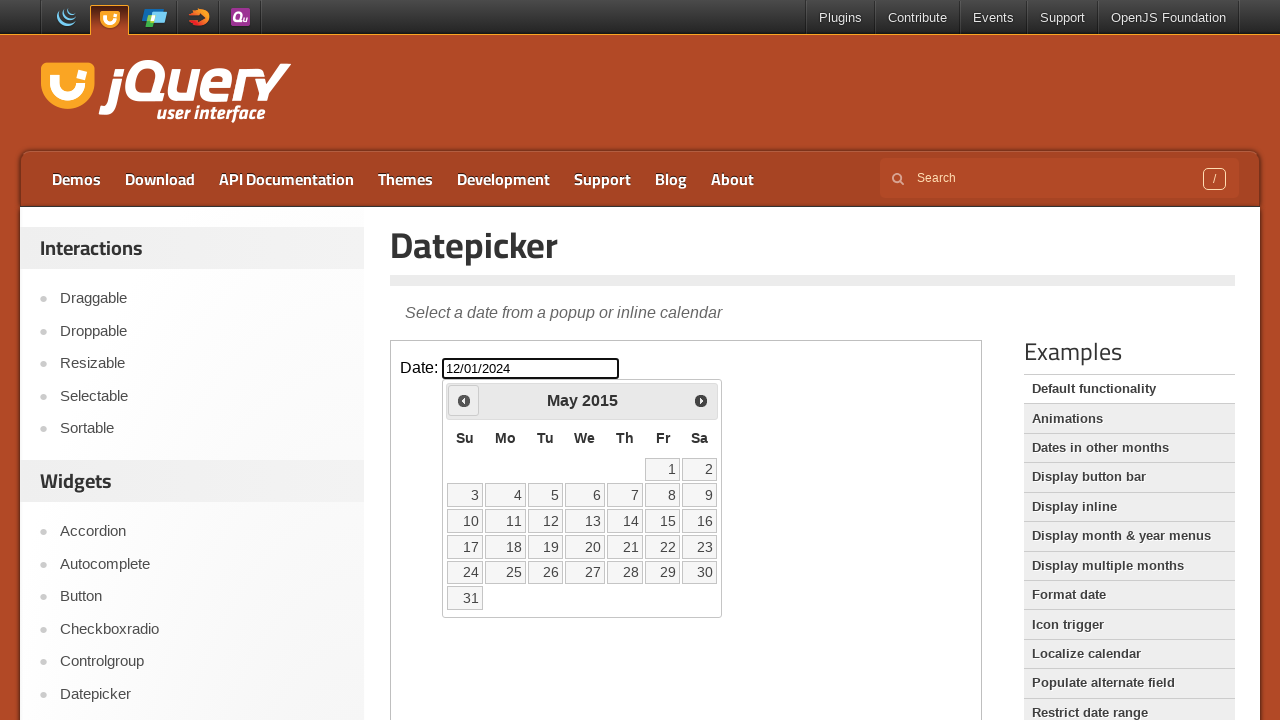

Clicked previous month button (currently viewing May 2015) at (464, 400) on iframe.demo-frame >> internal:control=enter-frame >> span.ui-icon-circle-triangl
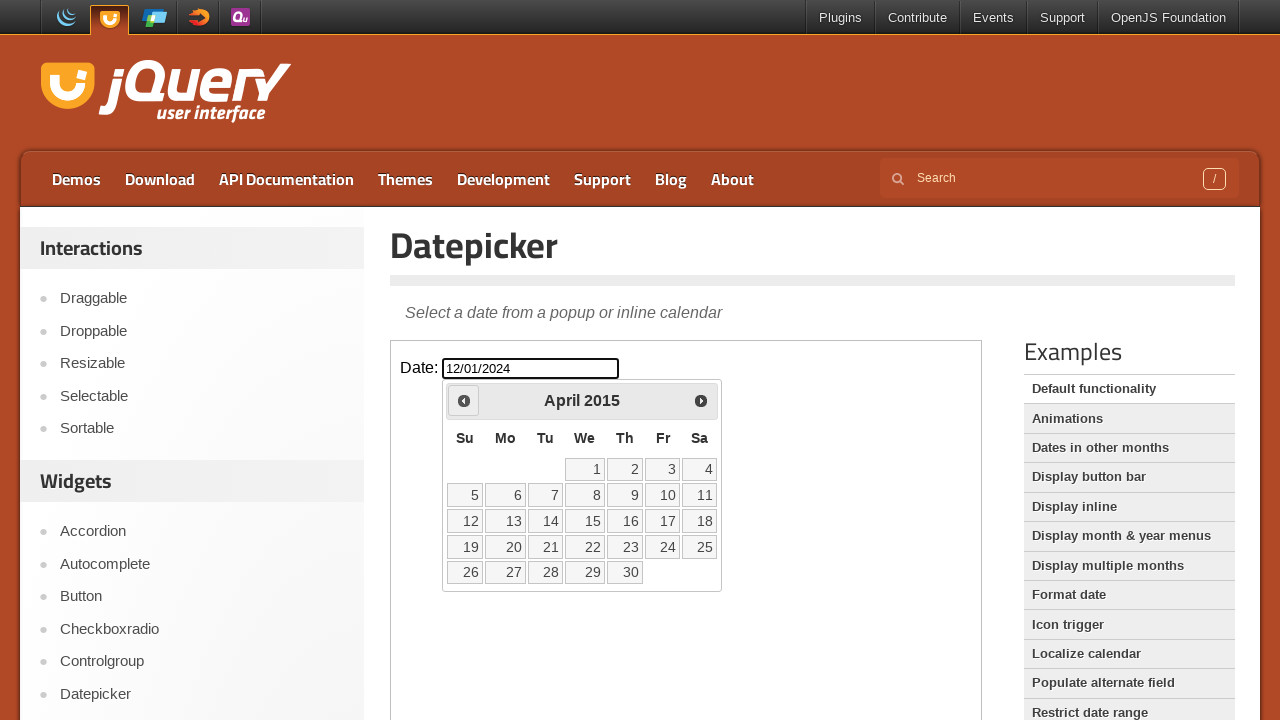

Waited for calendar to update
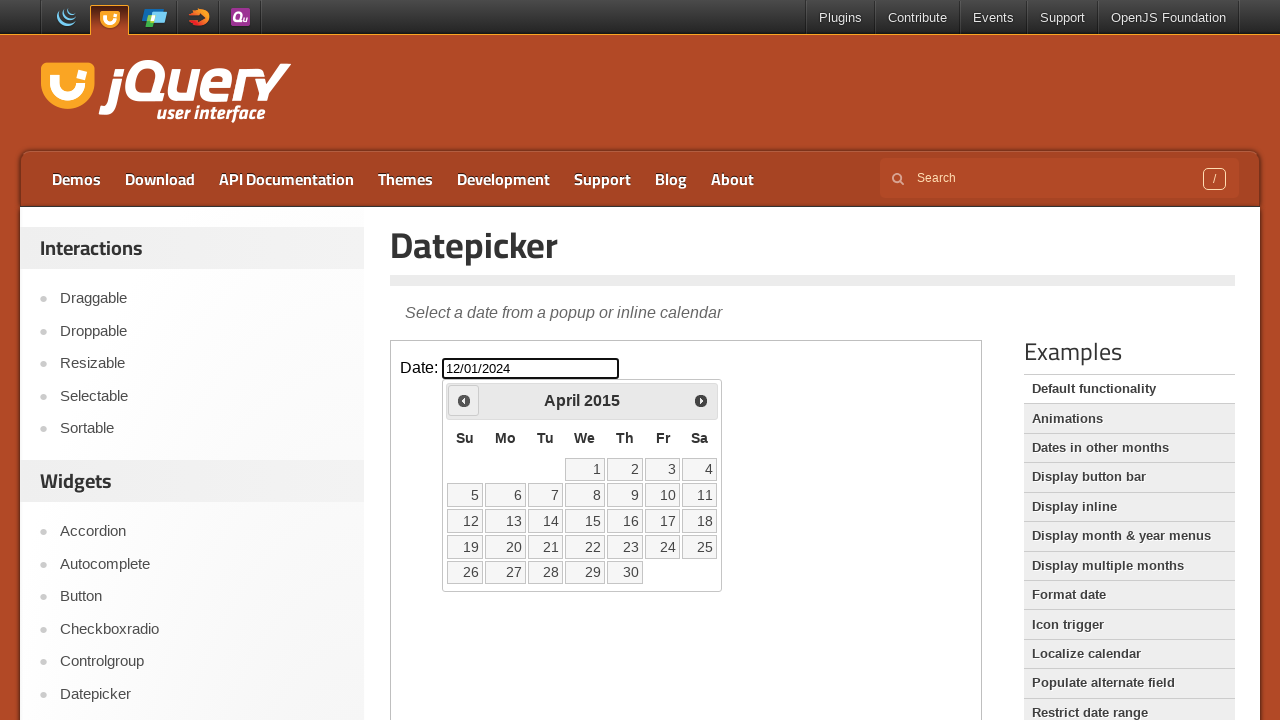

Clicked previous month button (currently viewing April 2015) at (464, 400) on iframe.demo-frame >> internal:control=enter-frame >> span.ui-icon-circle-triangl
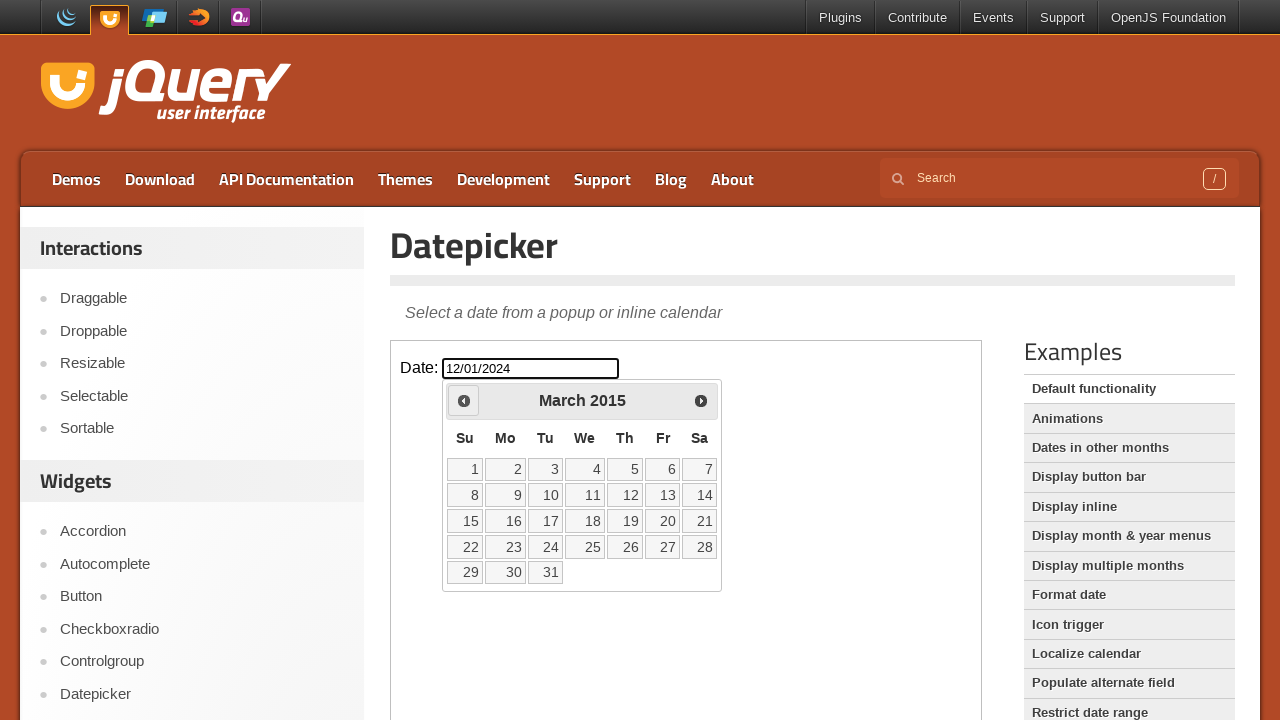

Waited for calendar to update
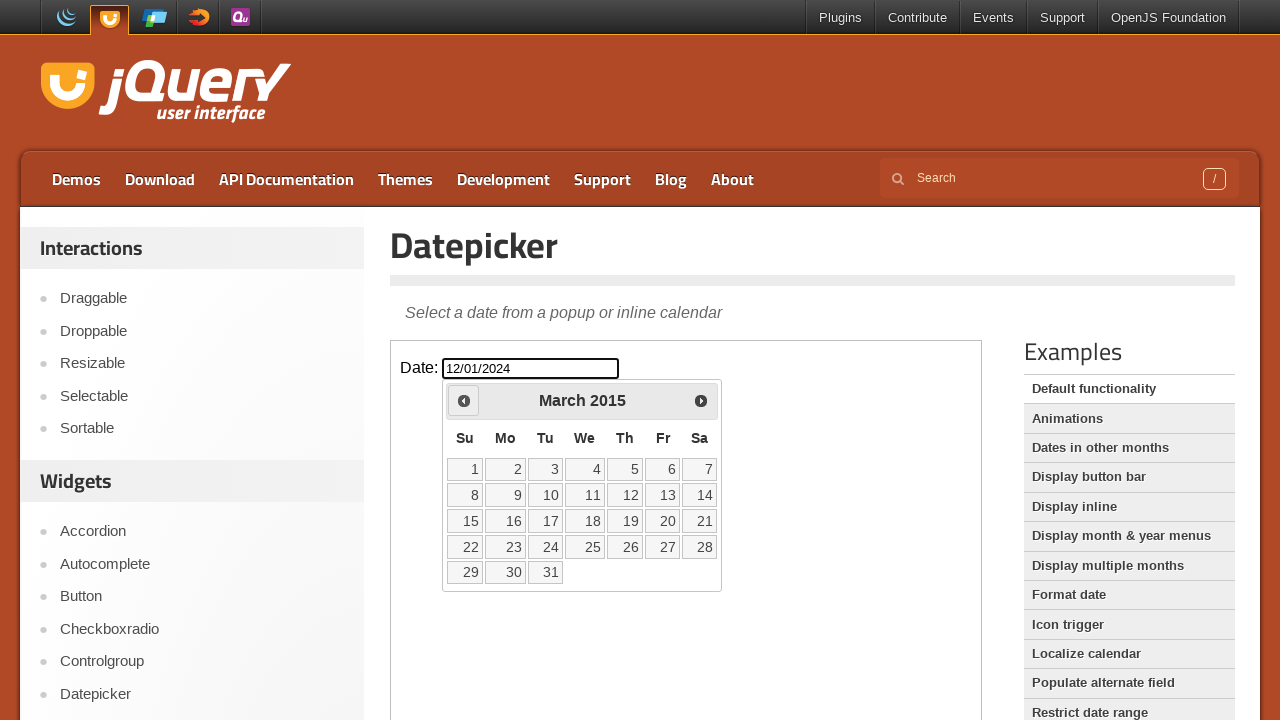

Clicked previous month button (currently viewing March 2015) at (464, 400) on iframe.demo-frame >> internal:control=enter-frame >> span.ui-icon-circle-triangl
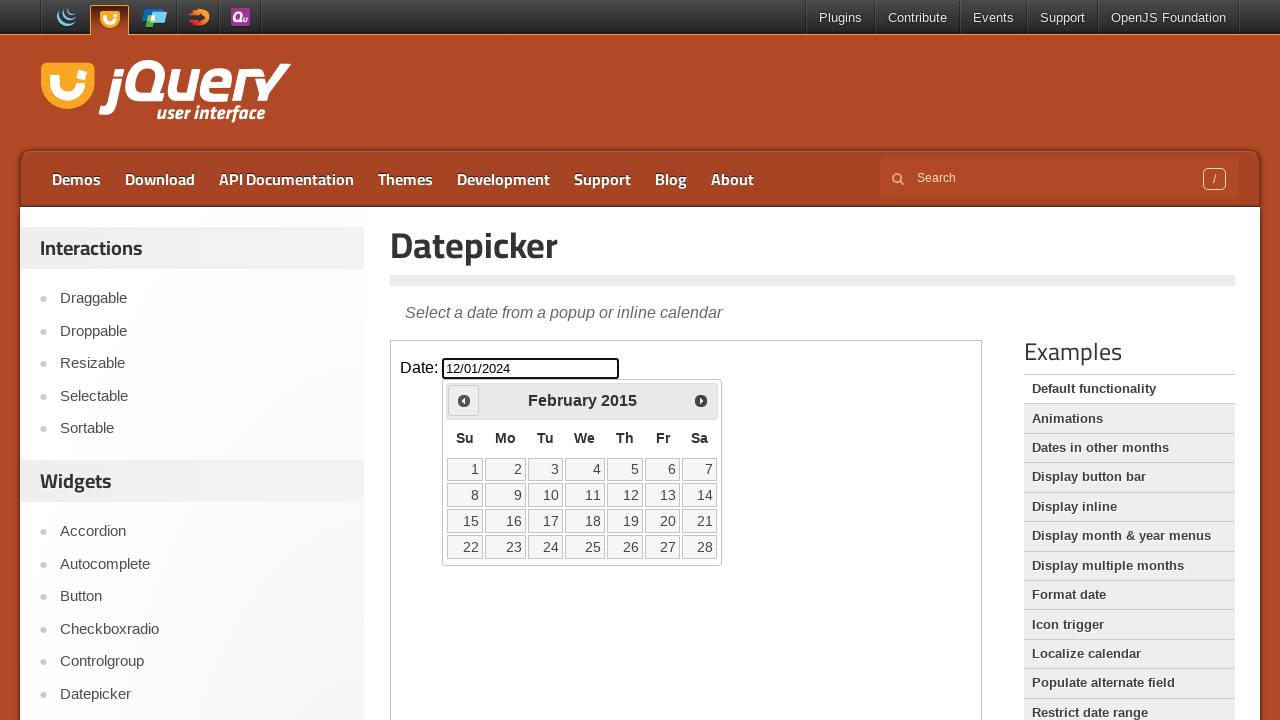

Waited for calendar to update
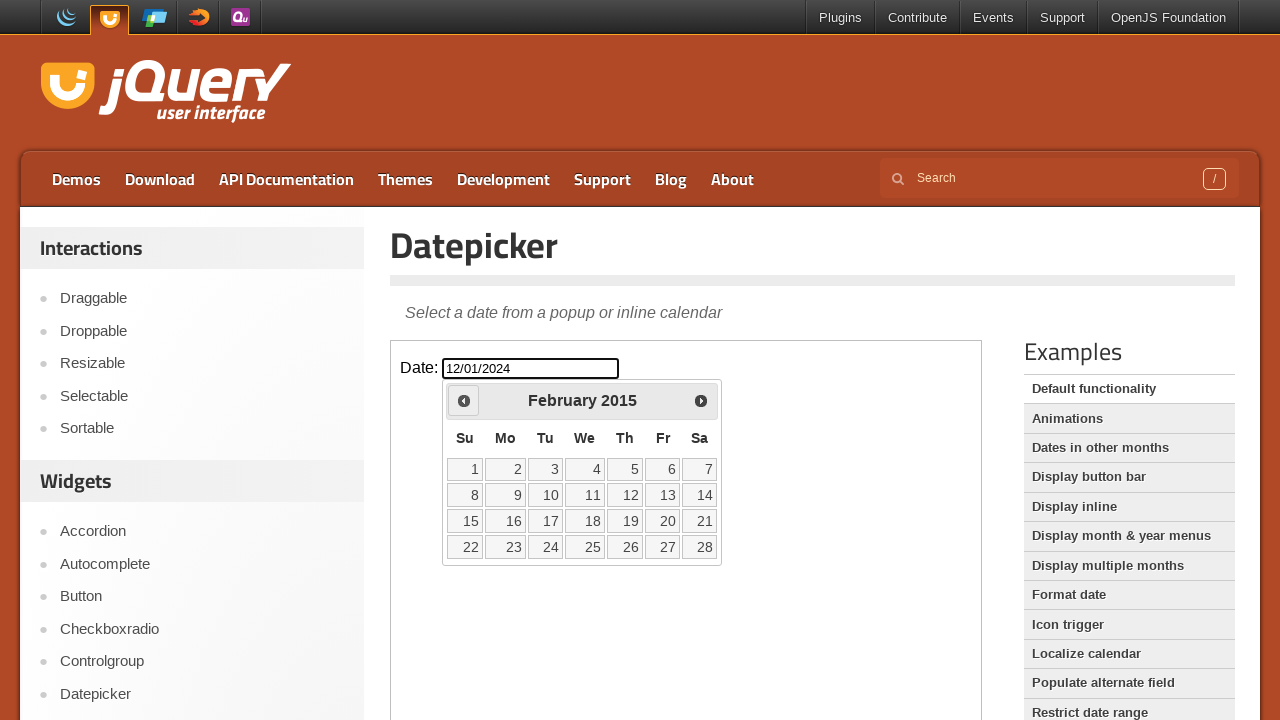

Clicked previous month button (currently viewing February 2015) at (464, 400) on iframe.demo-frame >> internal:control=enter-frame >> span.ui-icon-circle-triangl
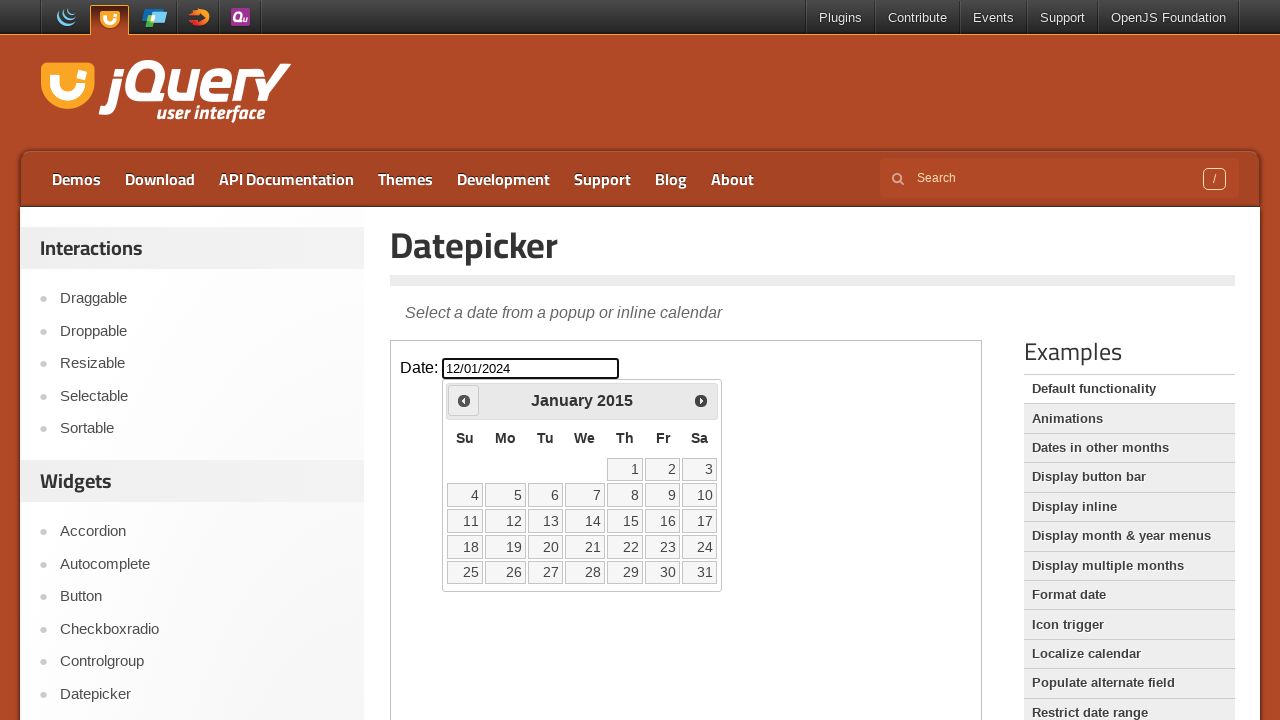

Waited for calendar to update
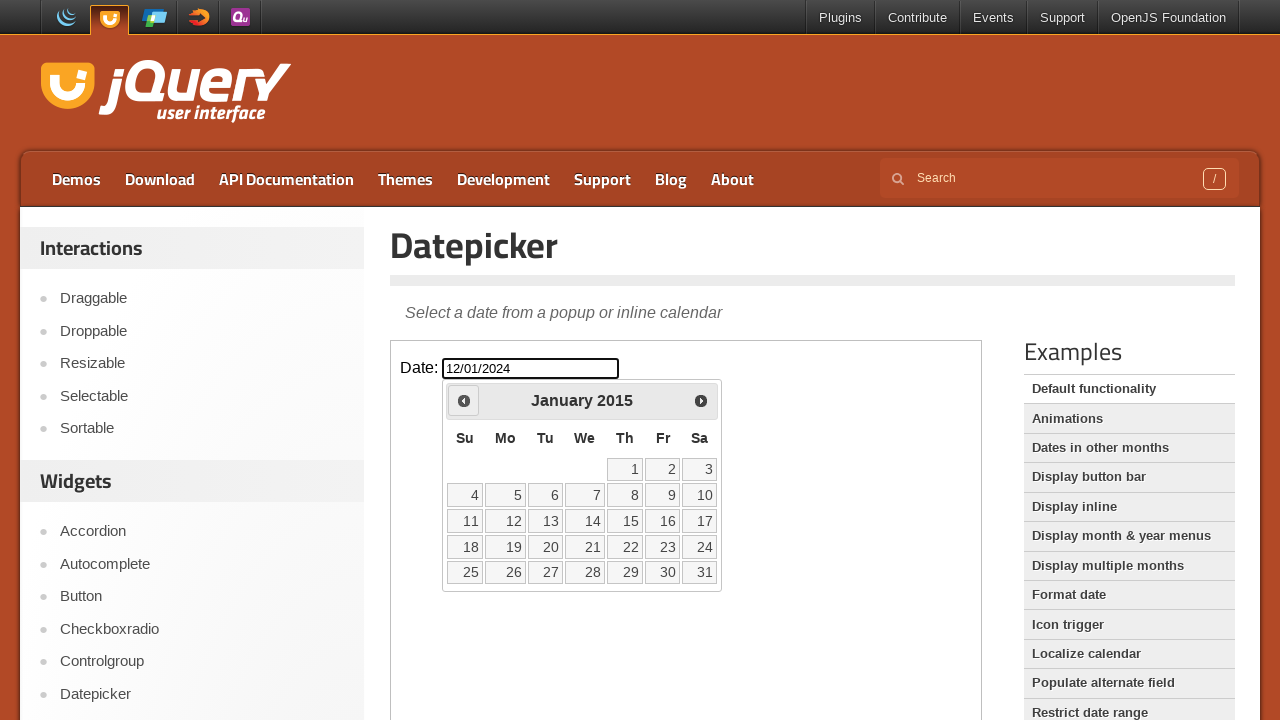

Clicked previous month button (currently viewing January 2015) at (464, 400) on iframe.demo-frame >> internal:control=enter-frame >> span.ui-icon-circle-triangl
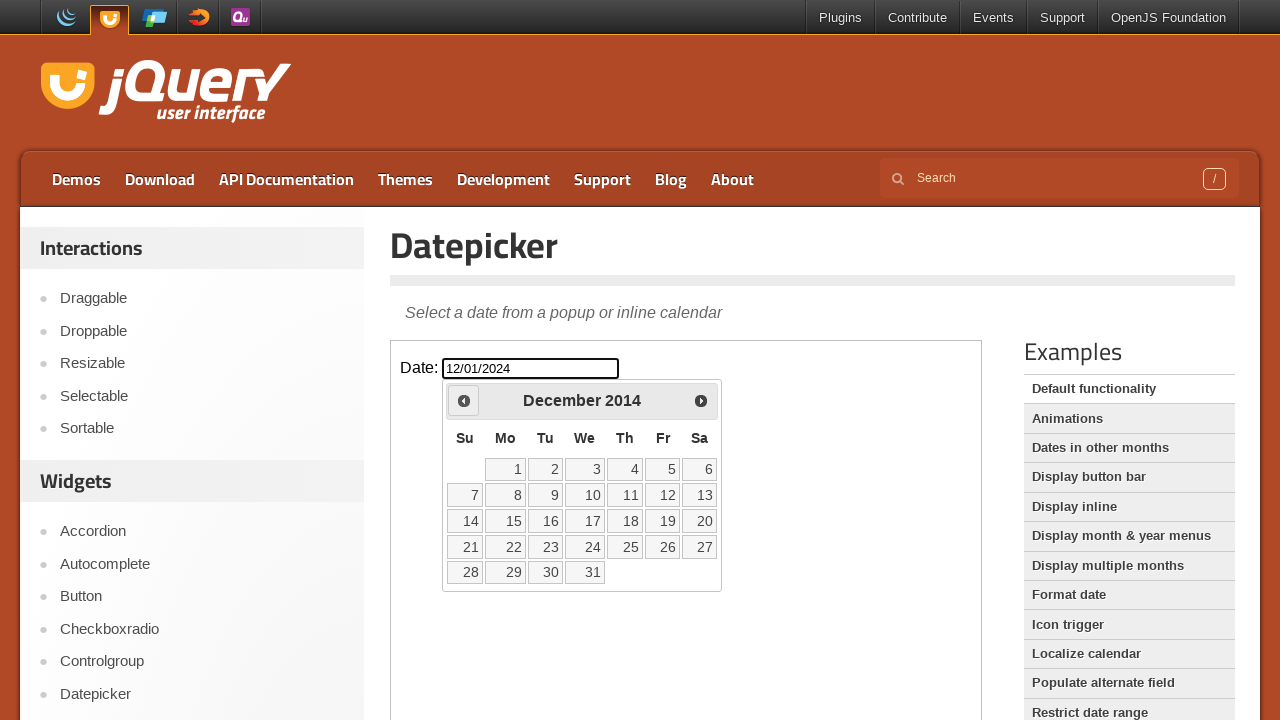

Waited for calendar to update
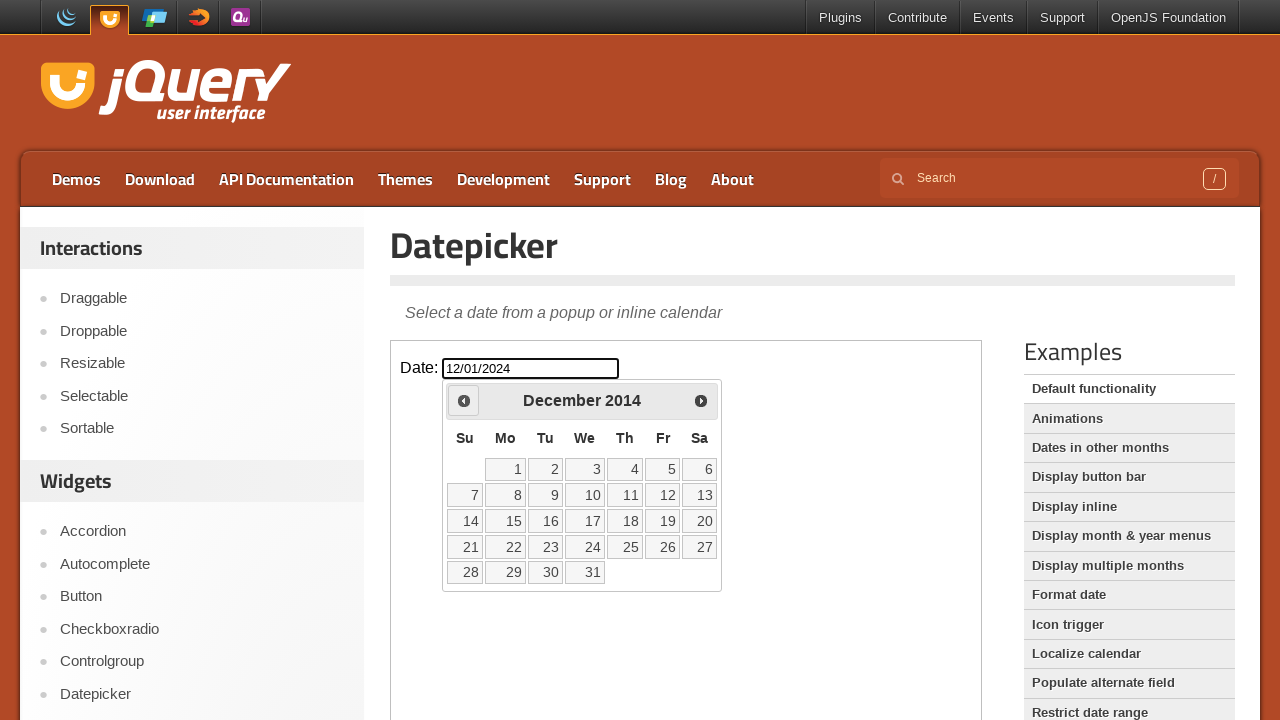

Clicked previous month button (currently viewing December 2014) at (464, 400) on iframe.demo-frame >> internal:control=enter-frame >> span.ui-icon-circle-triangl
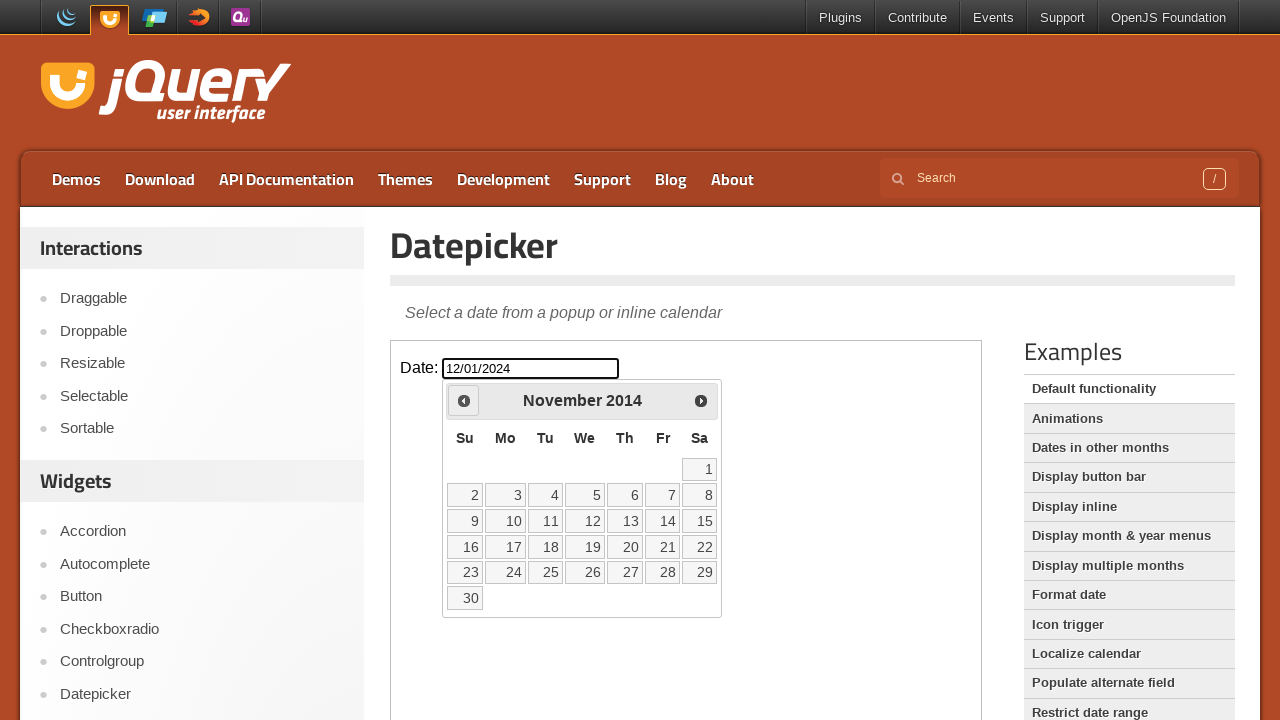

Waited for calendar to update
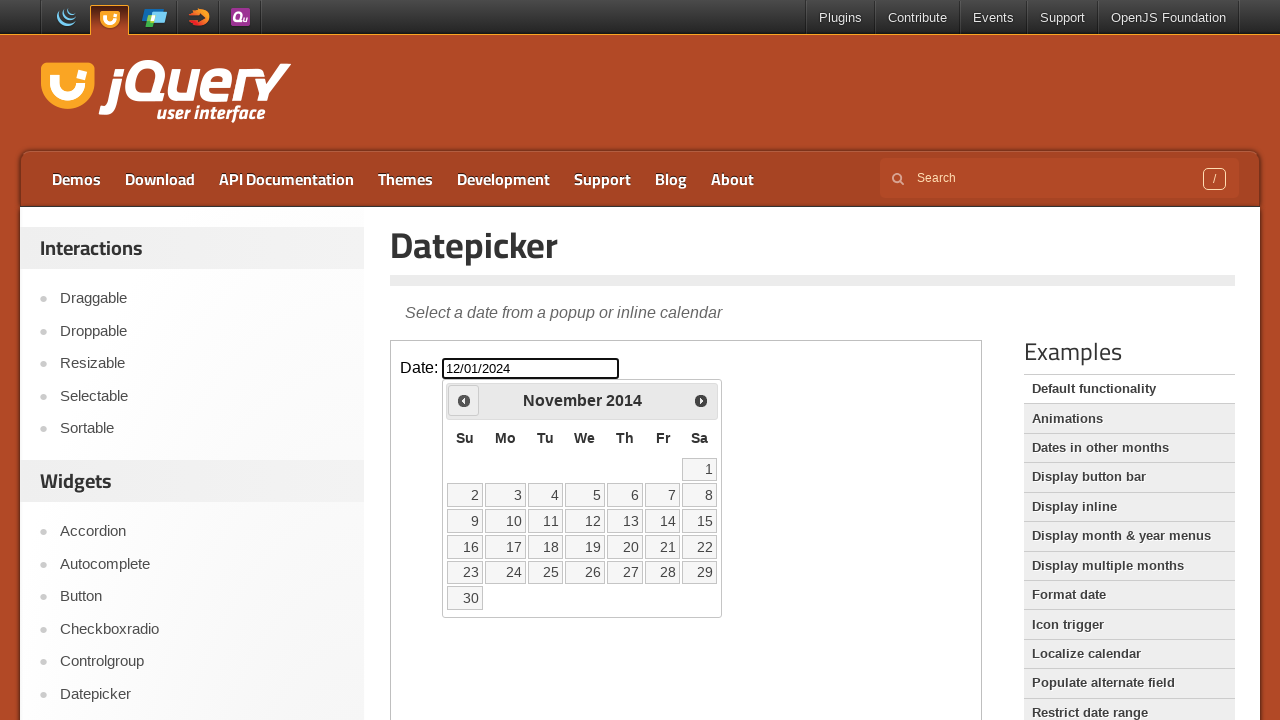

Clicked previous month button (currently viewing November 2014) at (464, 400) on iframe.demo-frame >> internal:control=enter-frame >> span.ui-icon-circle-triangl
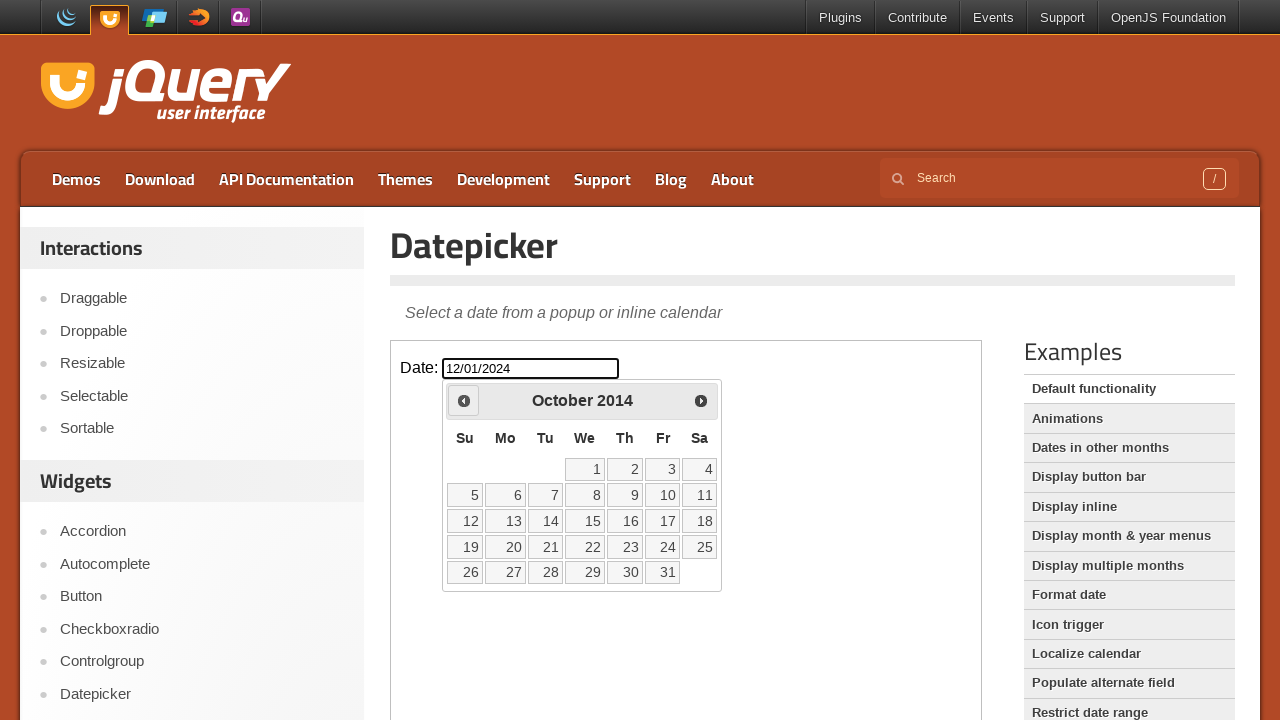

Waited for calendar to update
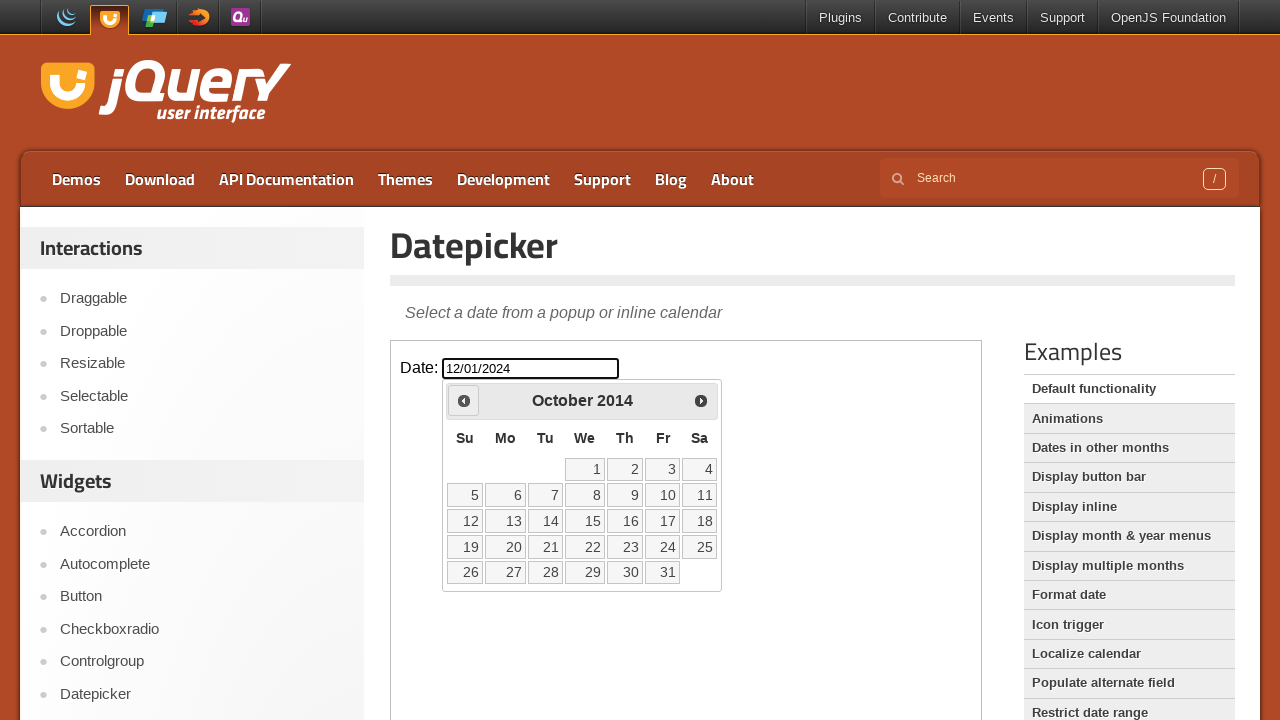

Clicked previous month button (currently viewing October 2014) at (464, 400) on iframe.demo-frame >> internal:control=enter-frame >> span.ui-icon-circle-triangl
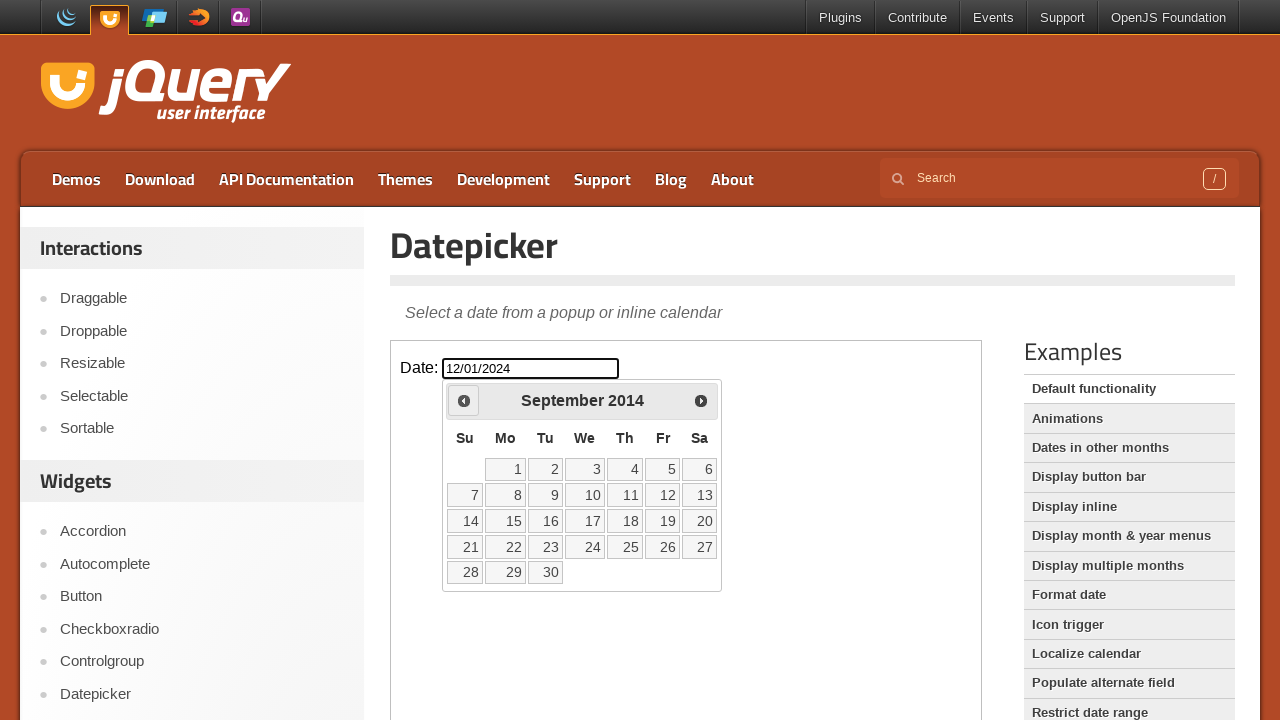

Waited for calendar to update
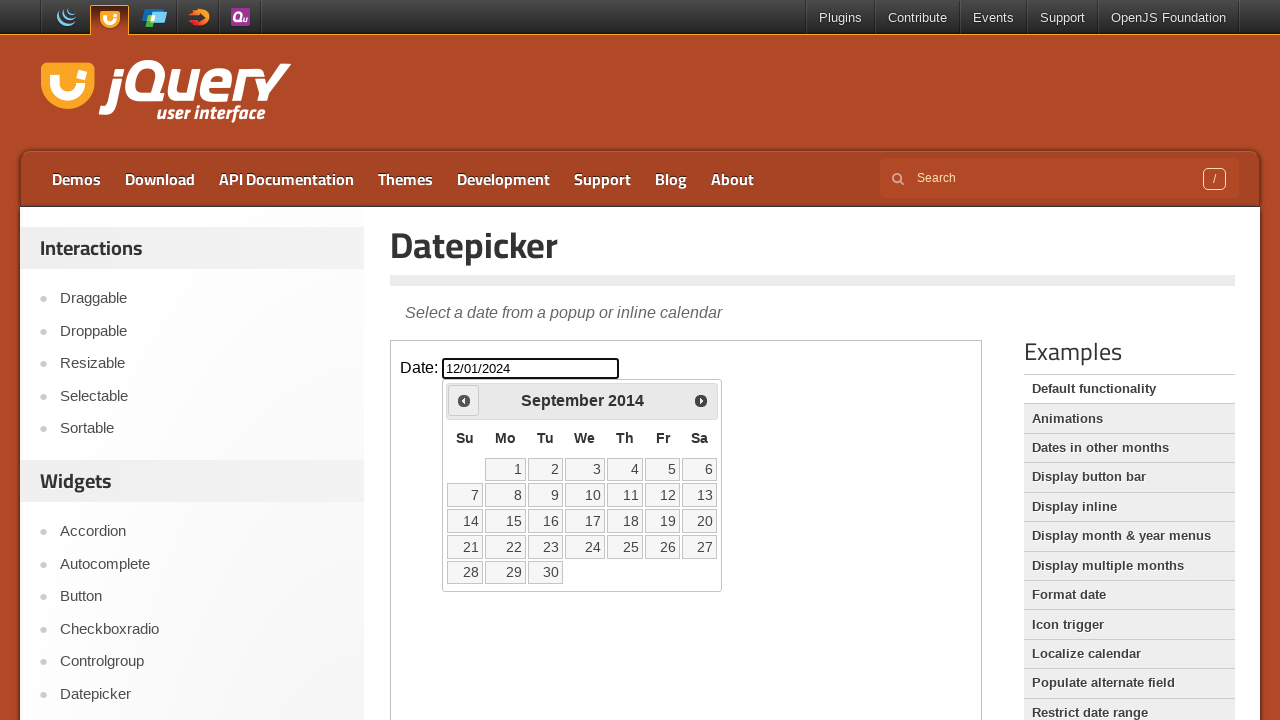

Clicked previous month button (currently viewing September 2014) at (464, 400) on iframe.demo-frame >> internal:control=enter-frame >> span.ui-icon-circle-triangl
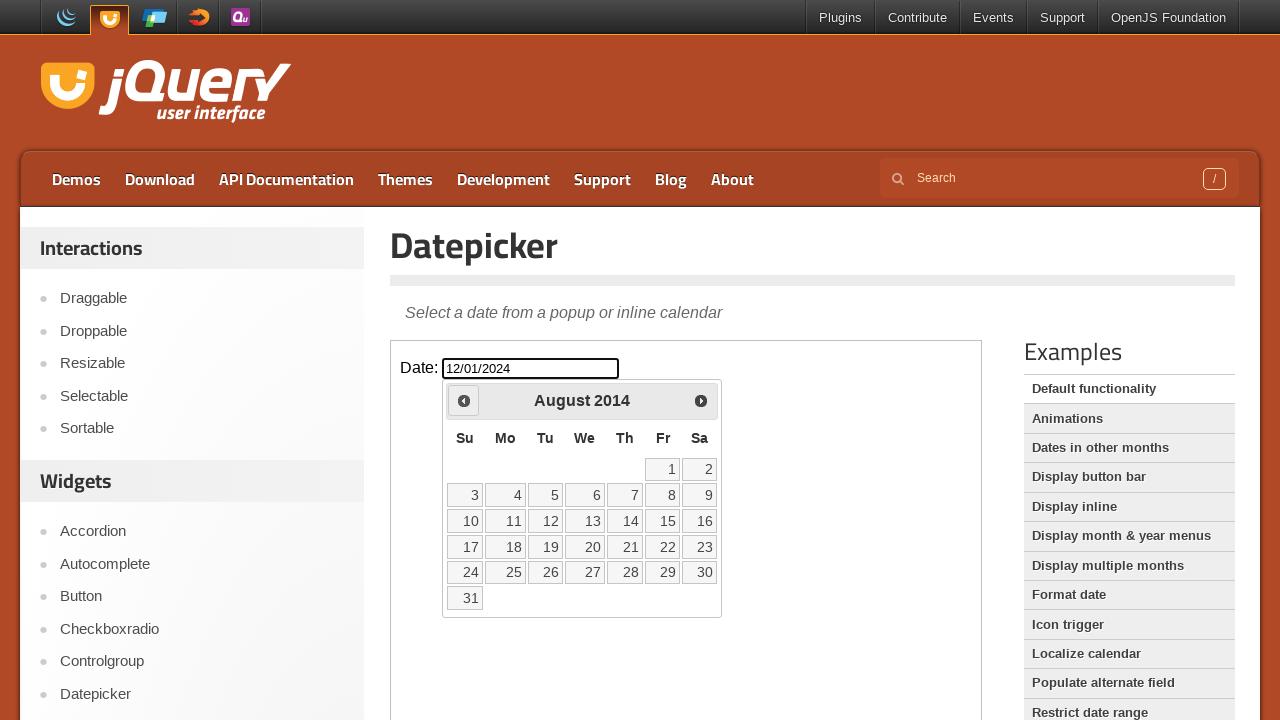

Waited for calendar to update
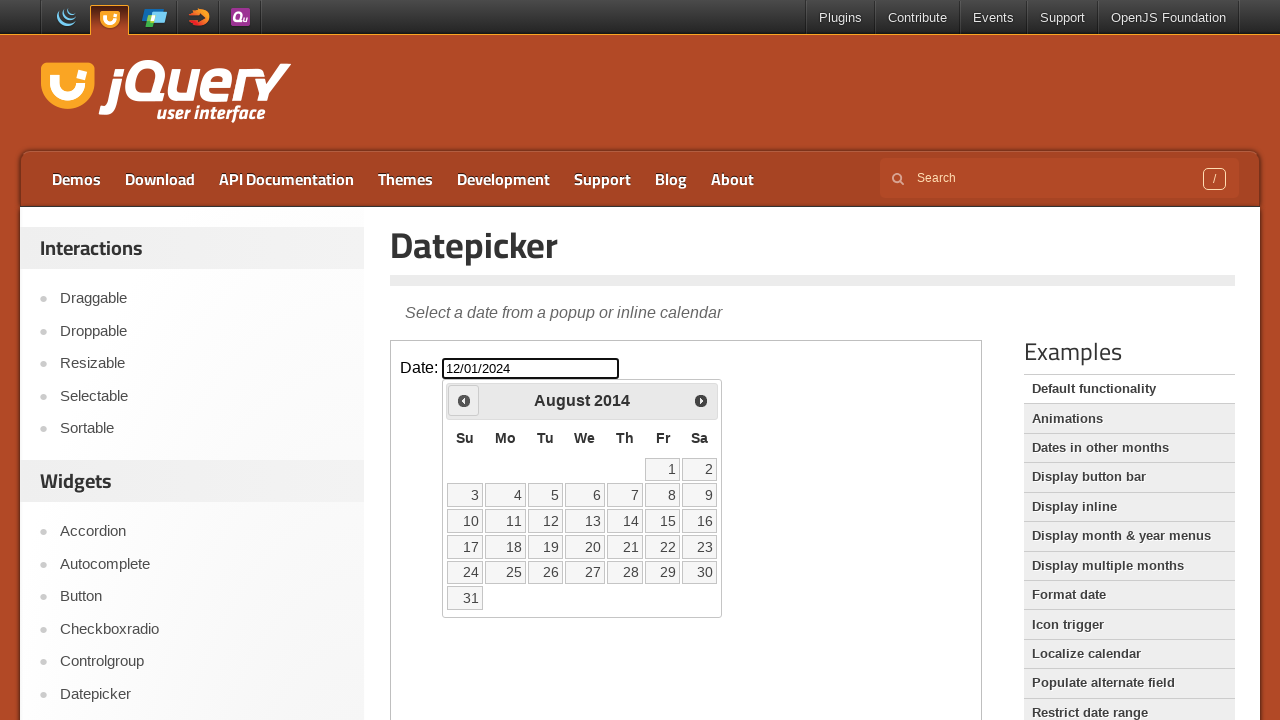

Clicked previous month button (currently viewing August 2014) at (464, 400) on iframe.demo-frame >> internal:control=enter-frame >> span.ui-icon-circle-triangl
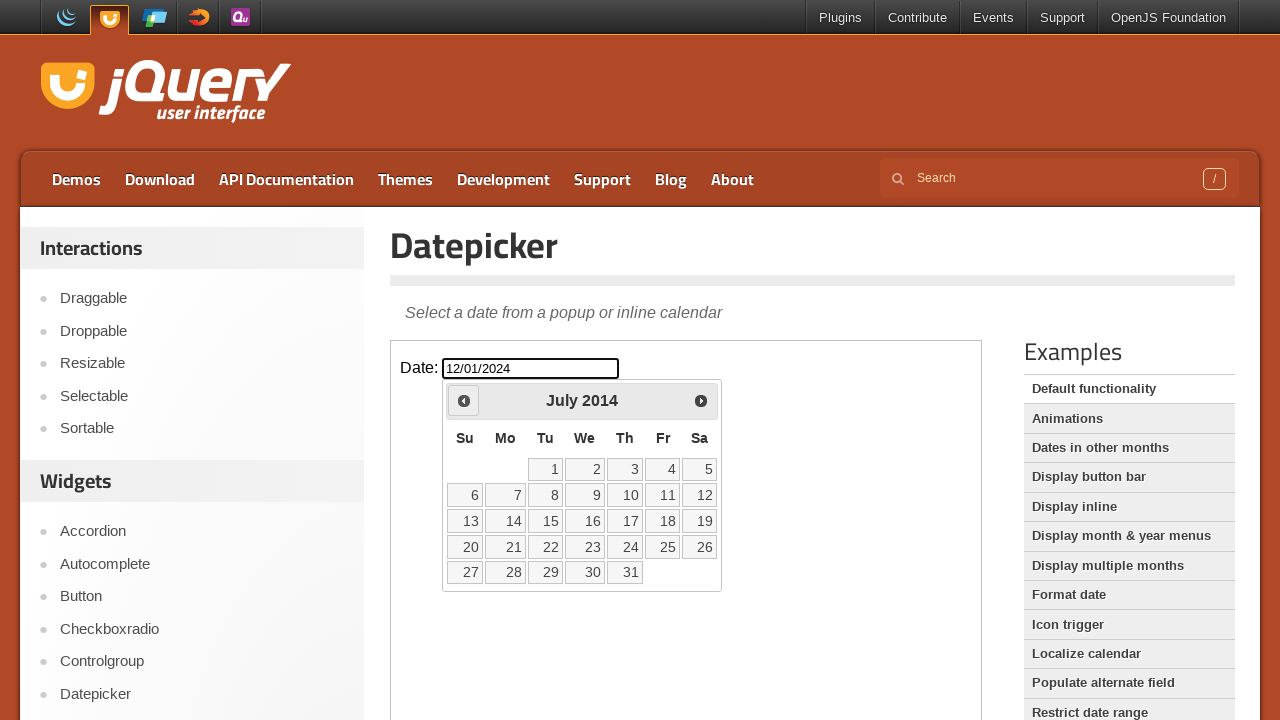

Waited for calendar to update
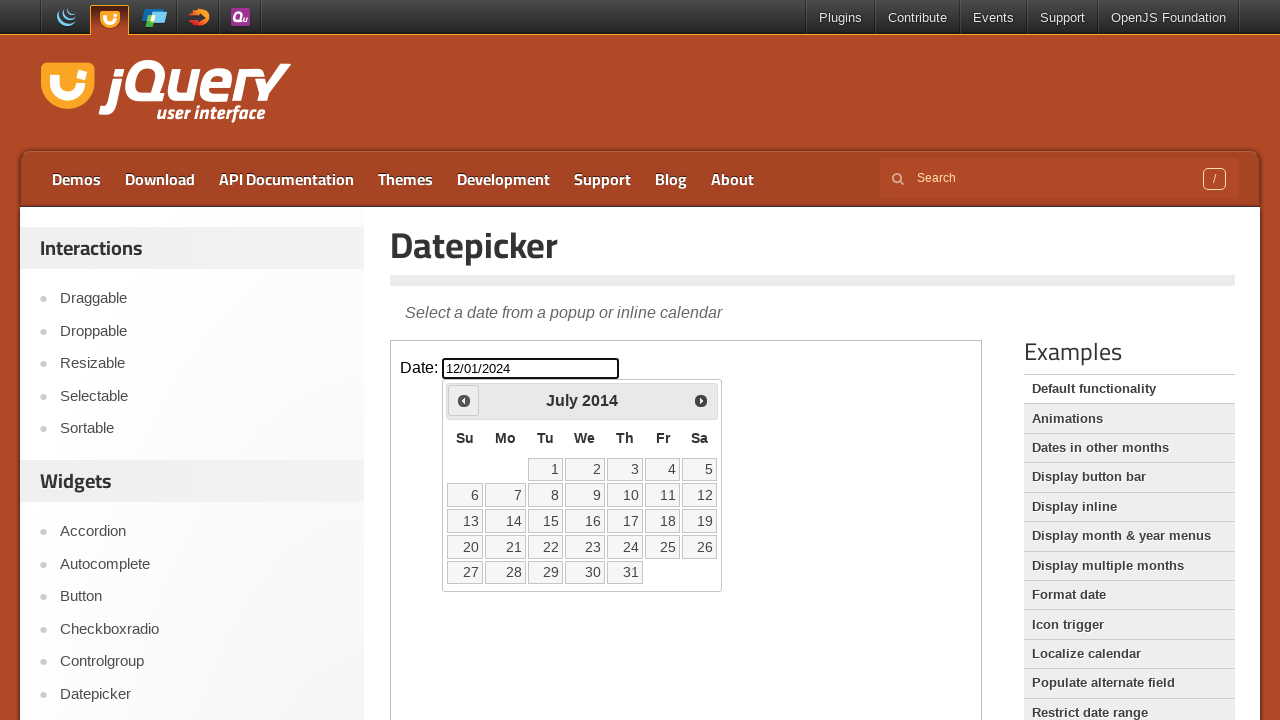

Clicked previous month button (currently viewing July 2014) at (464, 400) on iframe.demo-frame >> internal:control=enter-frame >> span.ui-icon-circle-triangl
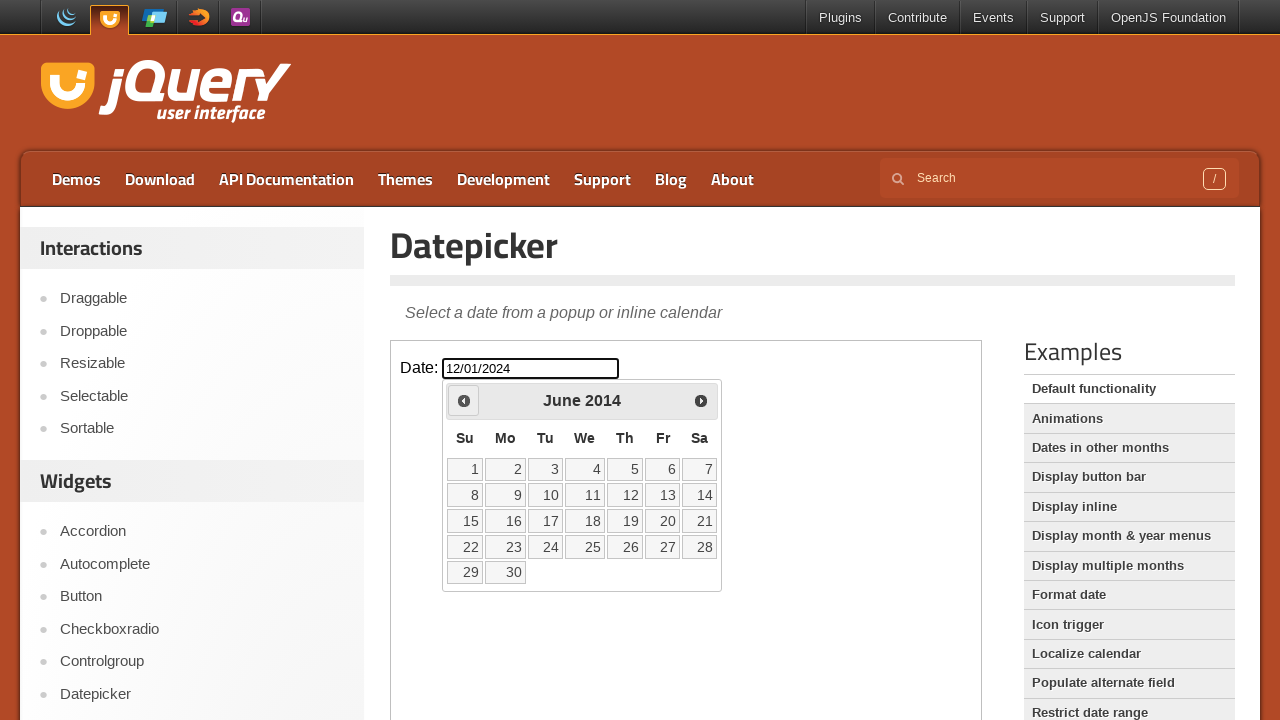

Waited for calendar to update
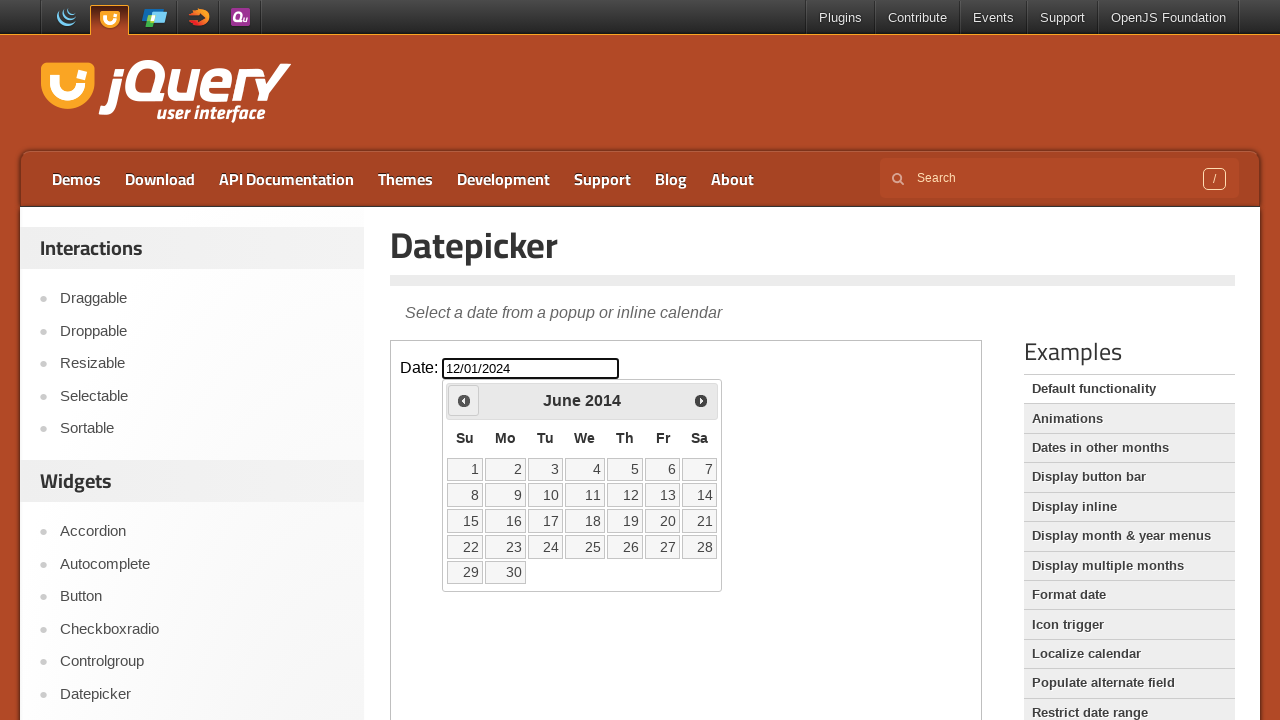

Clicked previous month button (currently viewing June 2014) at (464, 400) on iframe.demo-frame >> internal:control=enter-frame >> span.ui-icon-circle-triangl
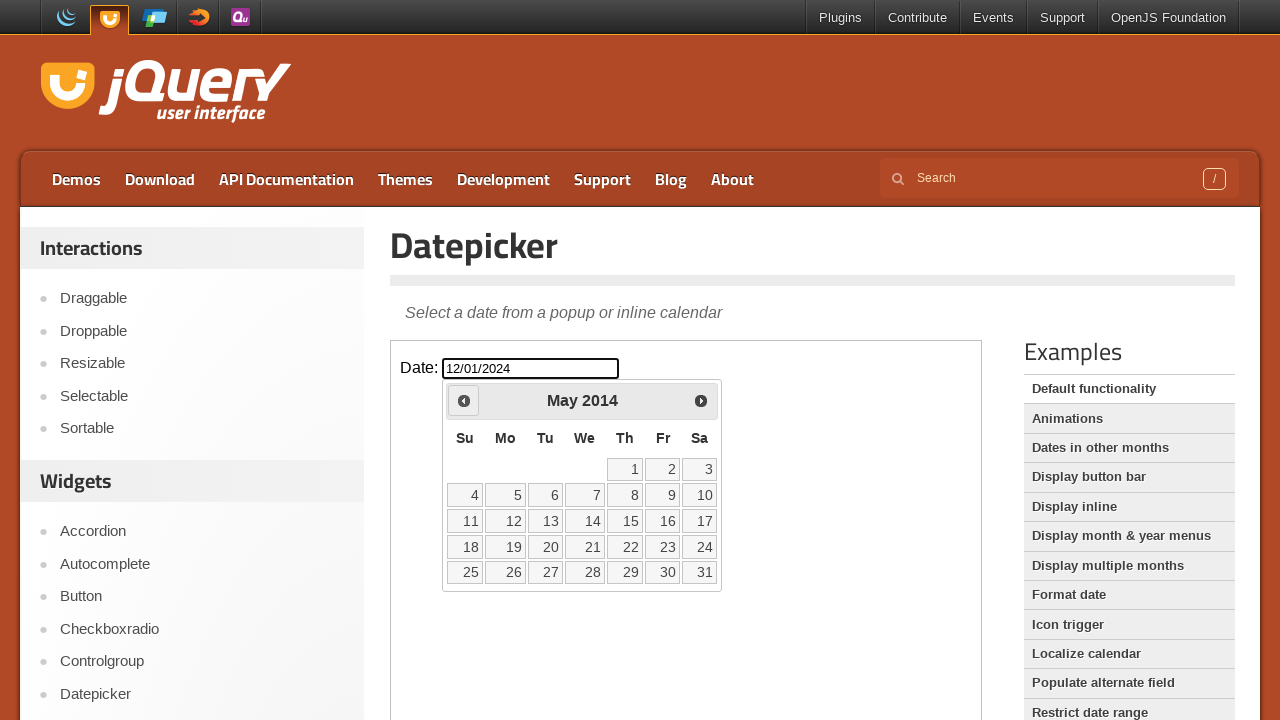

Waited for calendar to update
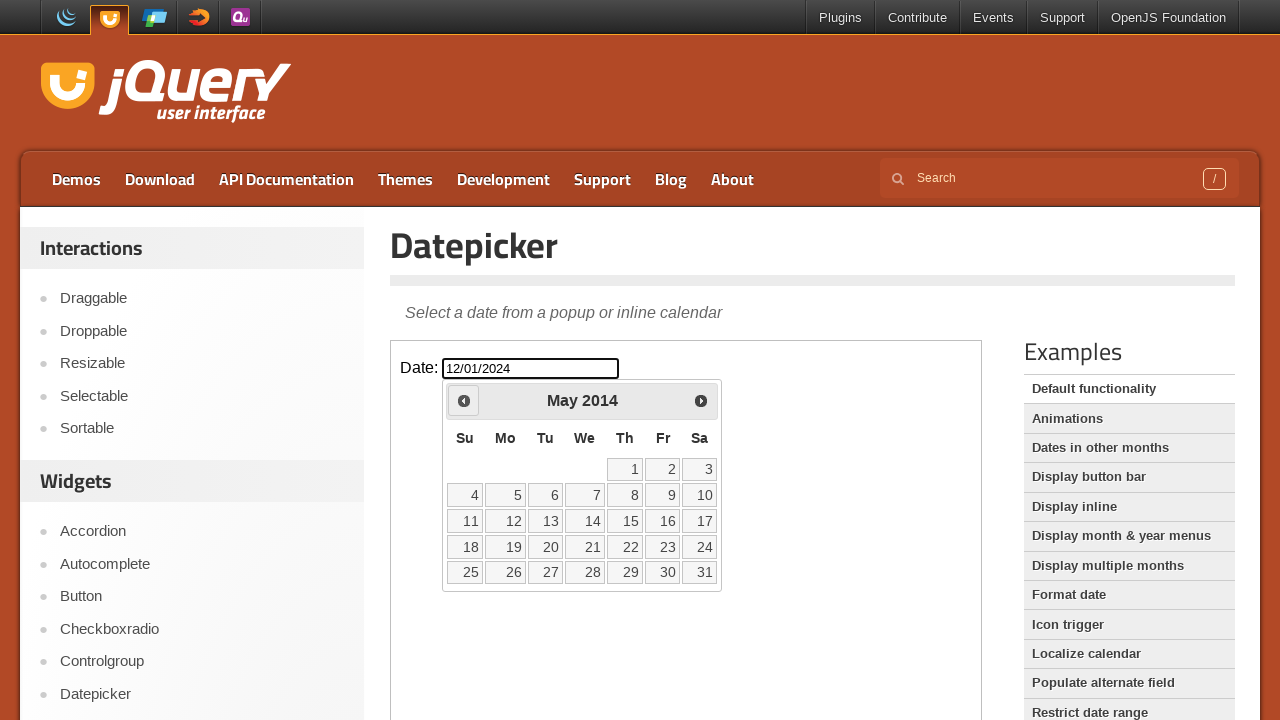

Clicked previous month button (currently viewing May 2014) at (464, 400) on iframe.demo-frame >> internal:control=enter-frame >> span.ui-icon-circle-triangl
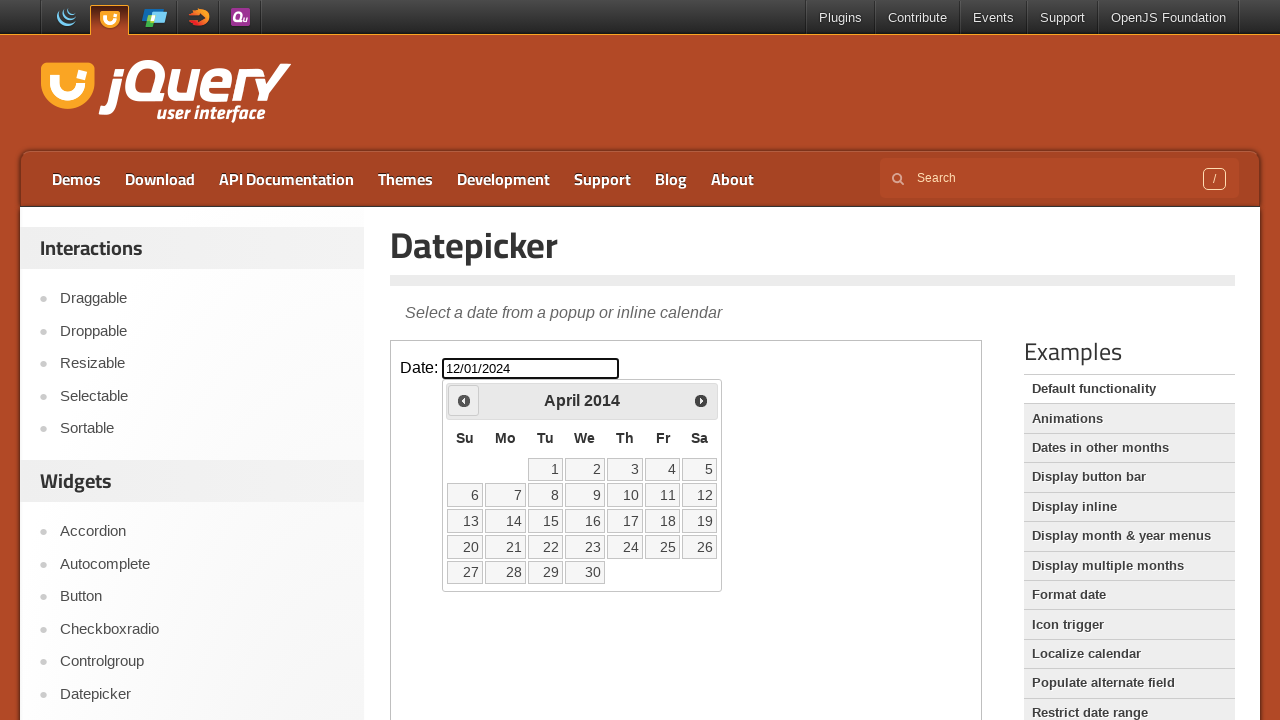

Waited for calendar to update
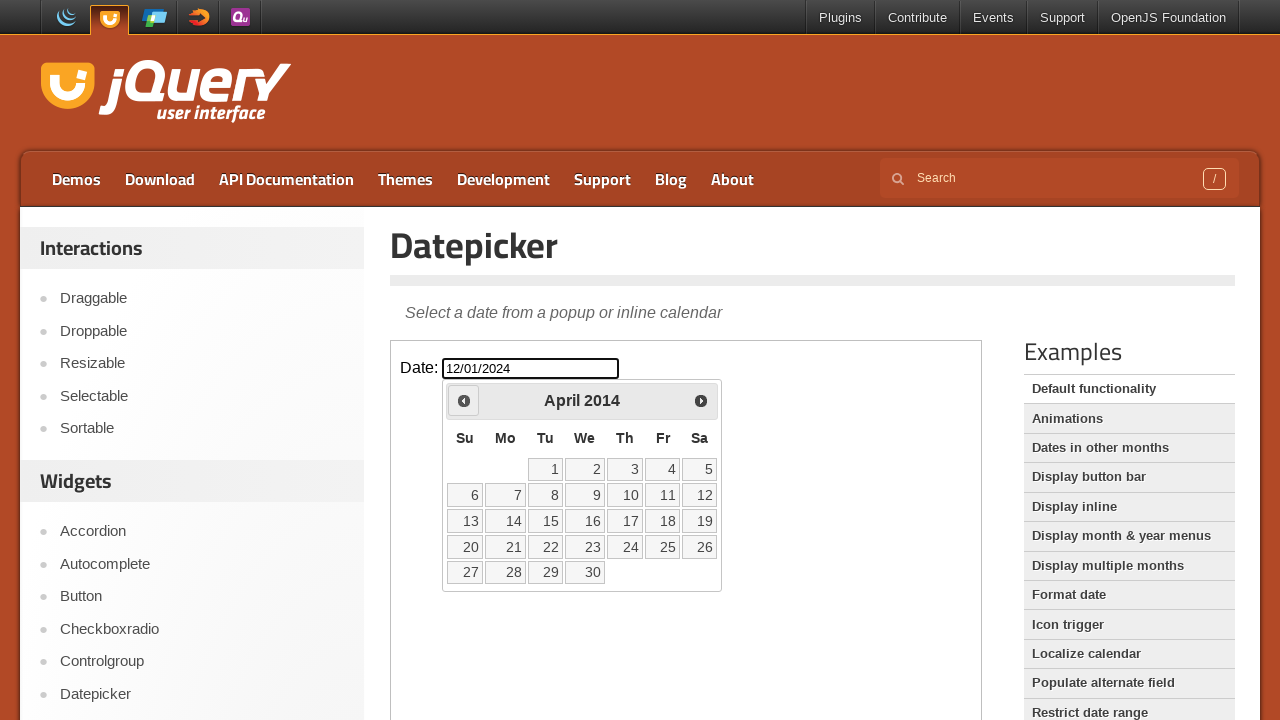

Clicked previous month button (currently viewing April 2014) at (464, 400) on iframe.demo-frame >> internal:control=enter-frame >> span.ui-icon-circle-triangl
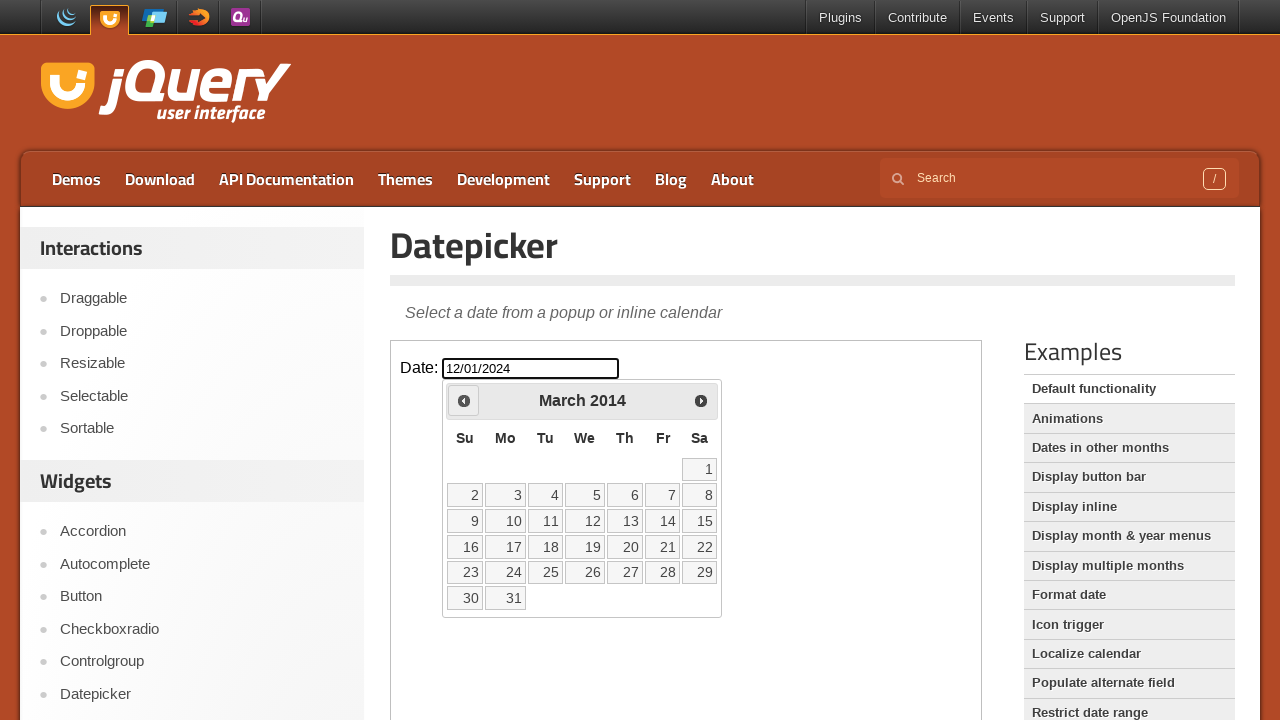

Waited for calendar to update
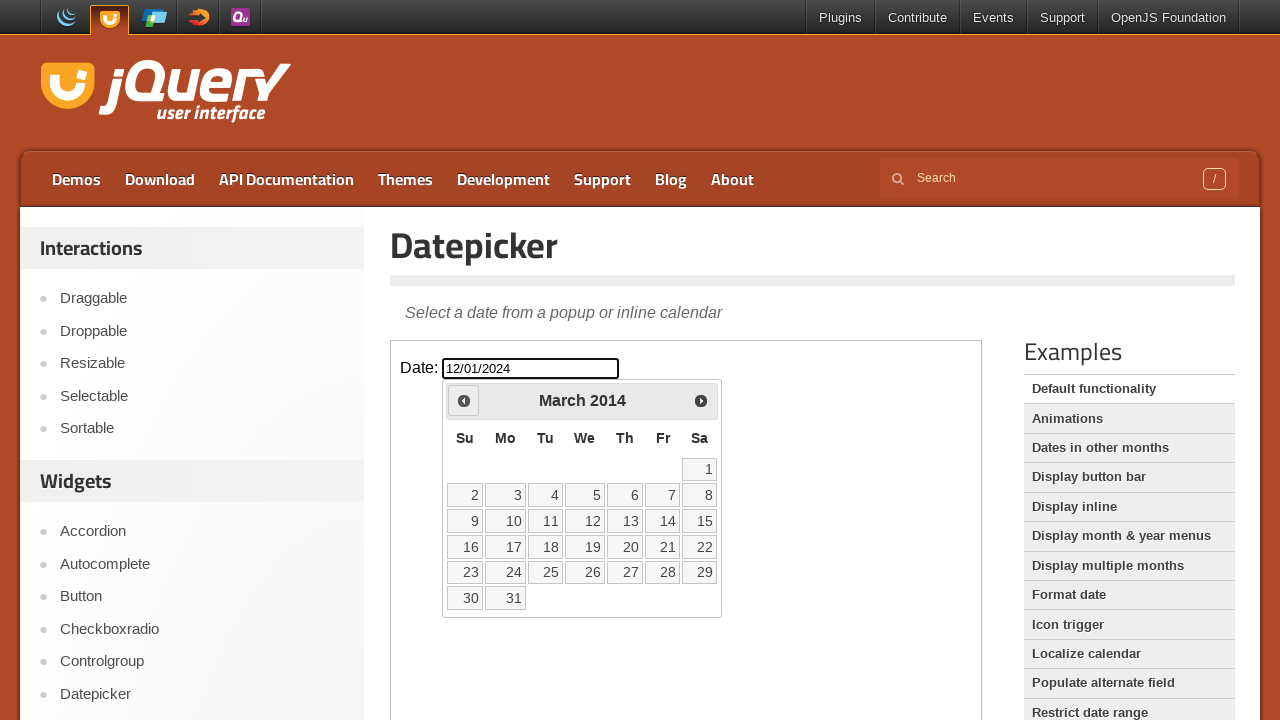

Clicked previous month button (currently viewing March 2014) at (464, 400) on iframe.demo-frame >> internal:control=enter-frame >> span.ui-icon-circle-triangl
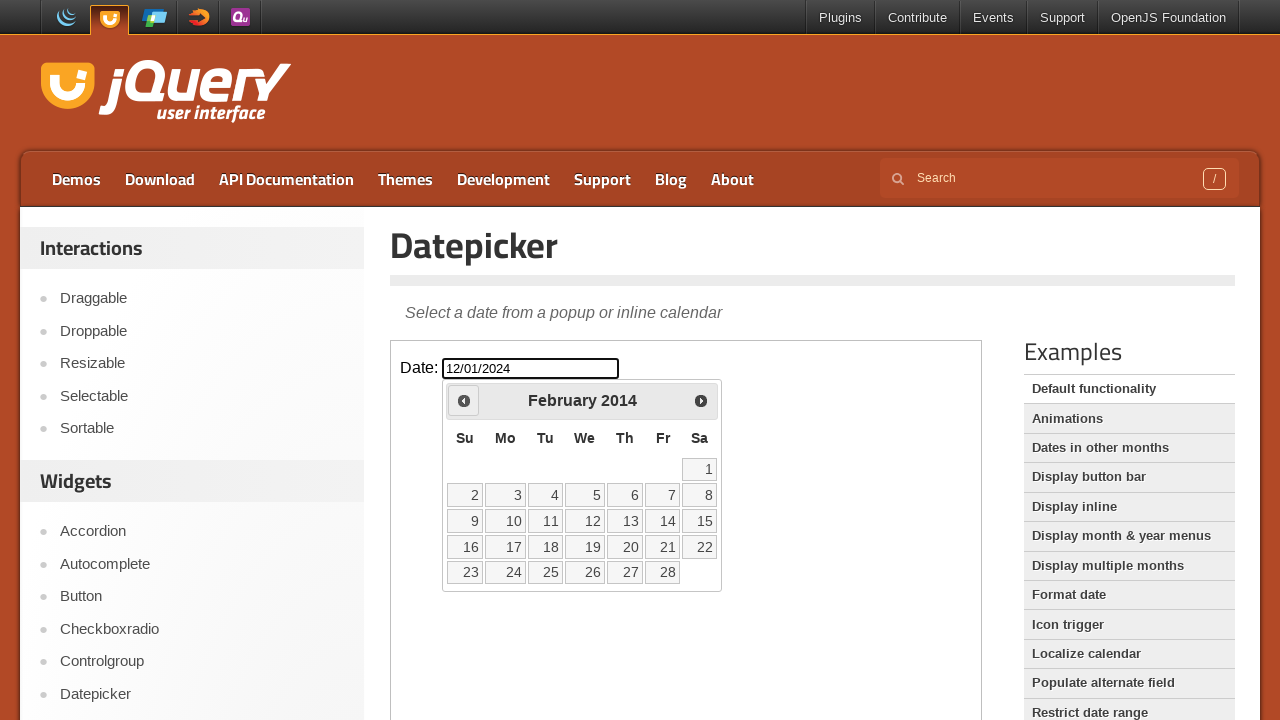

Waited for calendar to update
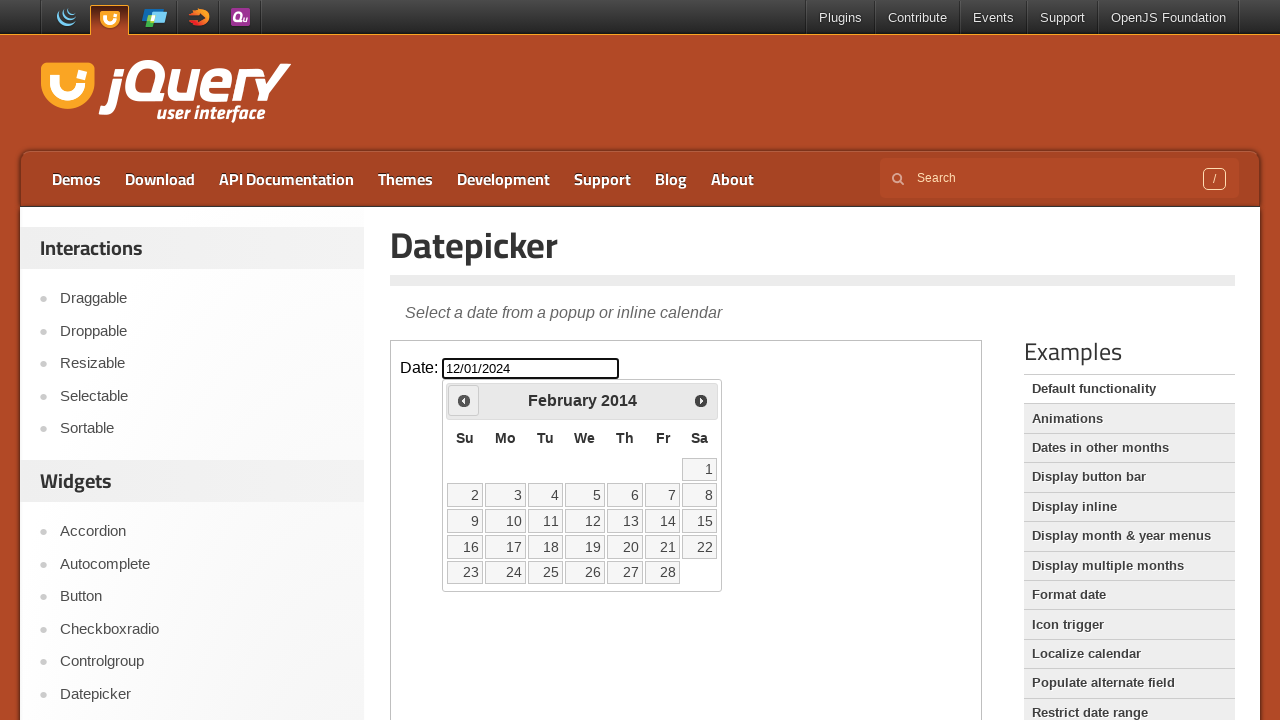

Clicked previous month button (currently viewing February 2014) at (464, 400) on iframe.demo-frame >> internal:control=enter-frame >> span.ui-icon-circle-triangl
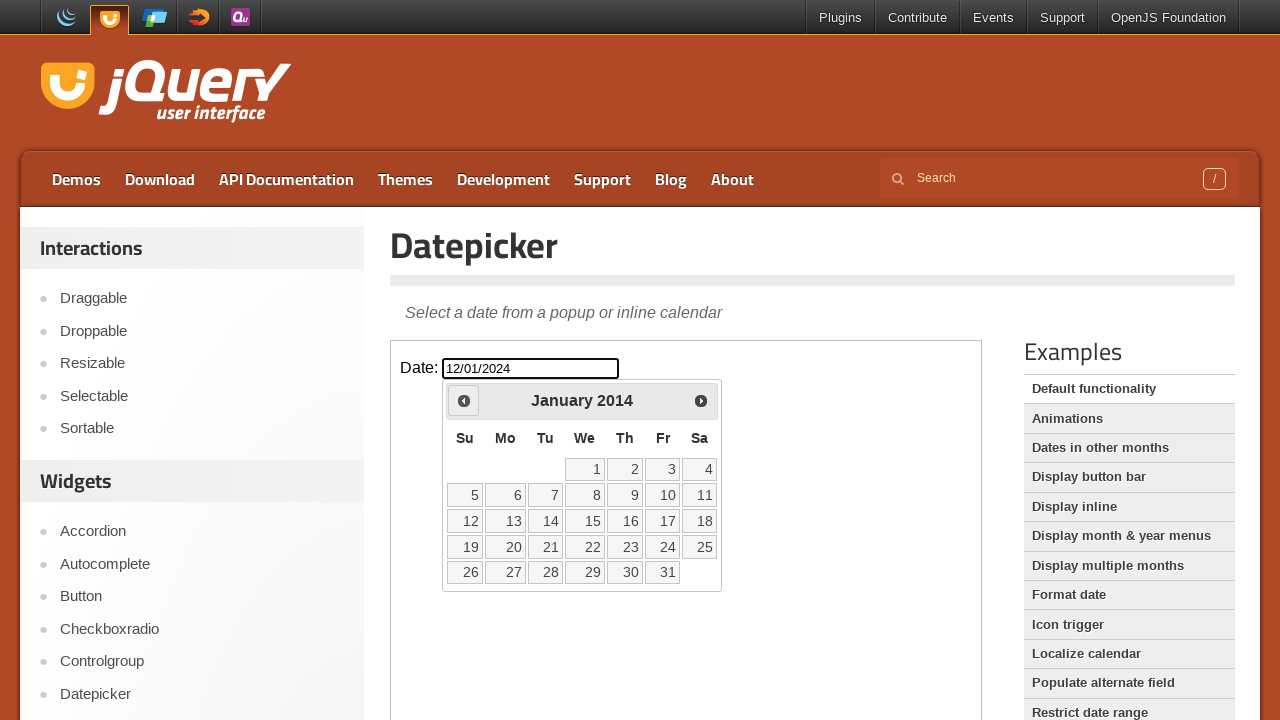

Waited for calendar to update
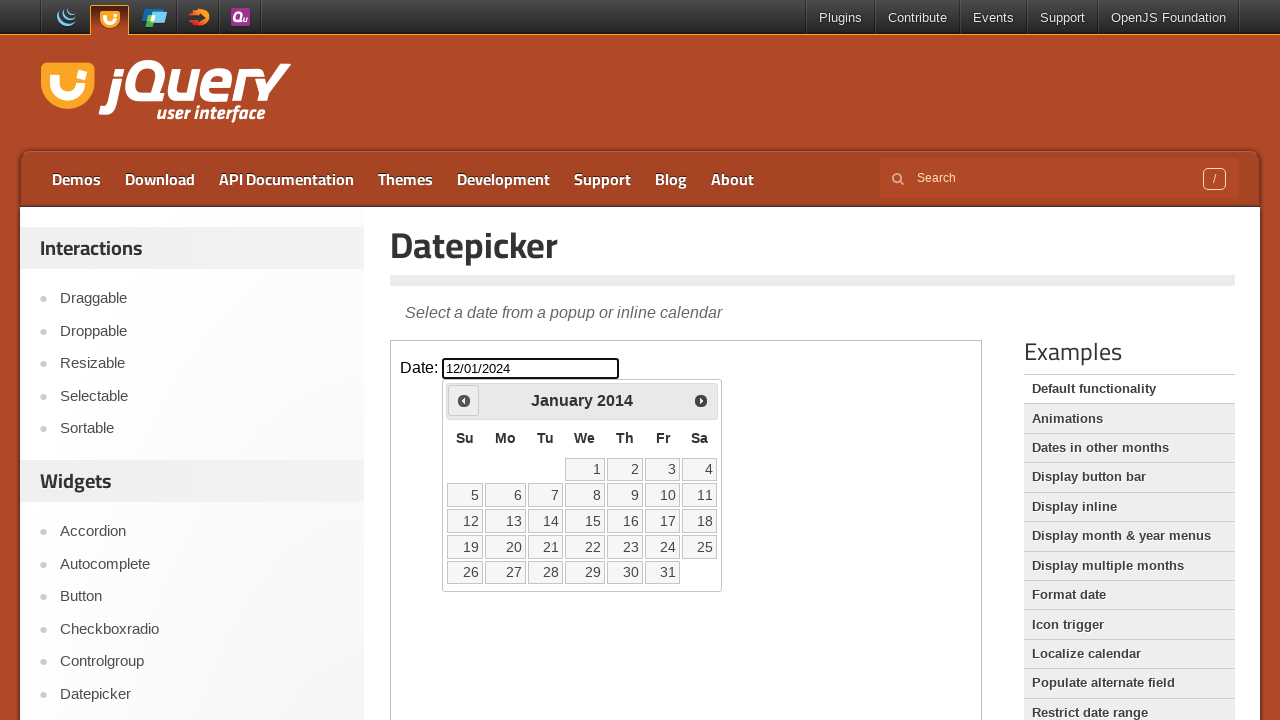

Clicked previous month button (currently viewing January 2014) at (464, 400) on iframe.demo-frame >> internal:control=enter-frame >> span.ui-icon-circle-triangl
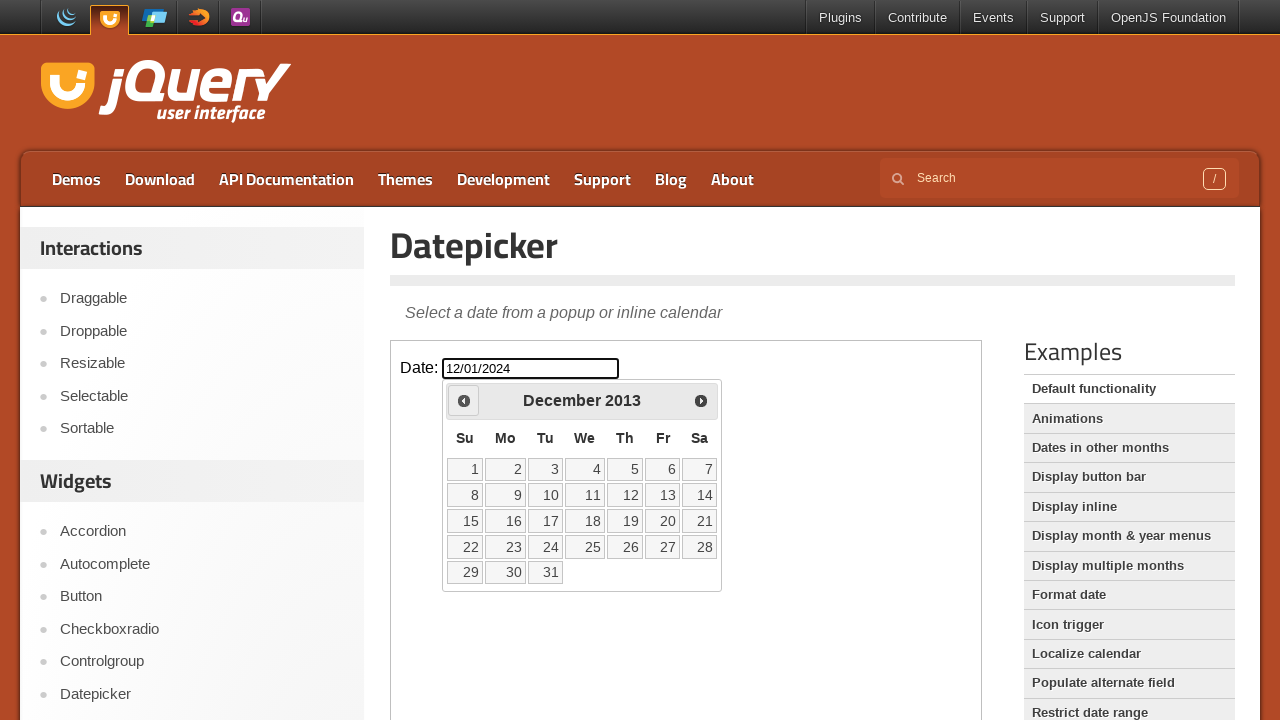

Waited for calendar to update
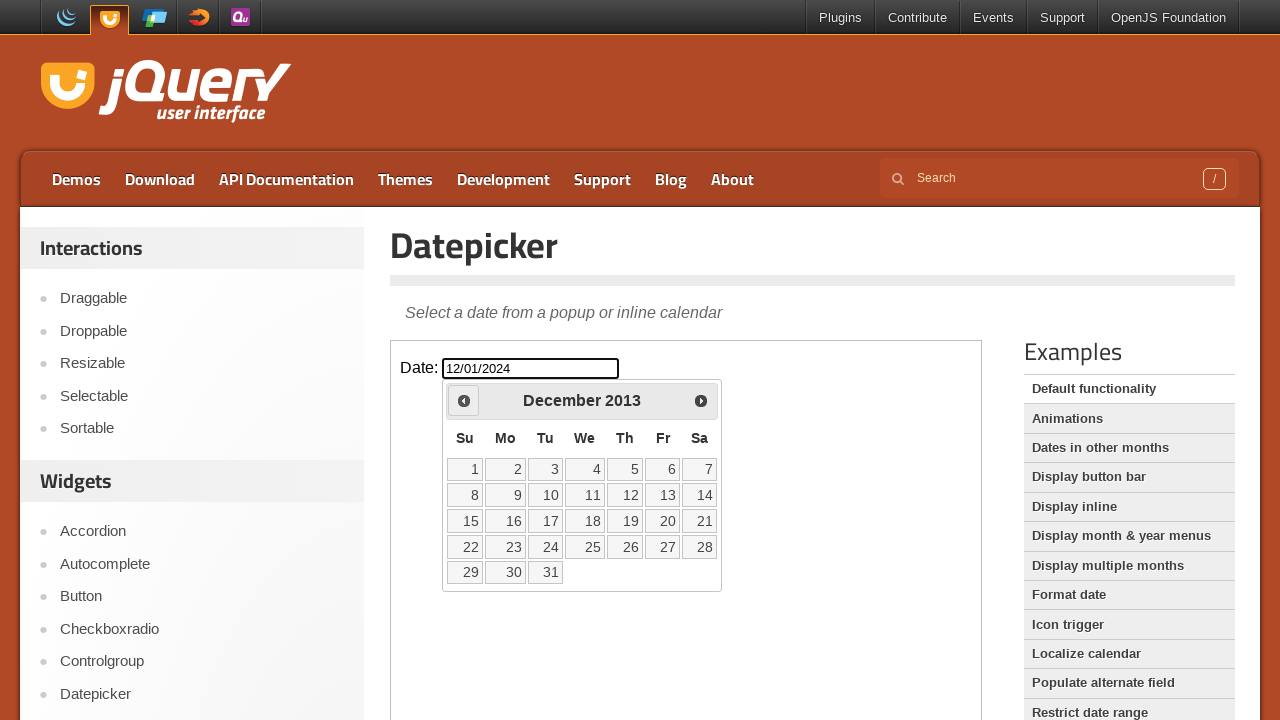

Clicked previous month button (currently viewing December 2013) at (464, 400) on iframe.demo-frame >> internal:control=enter-frame >> span.ui-icon-circle-triangl
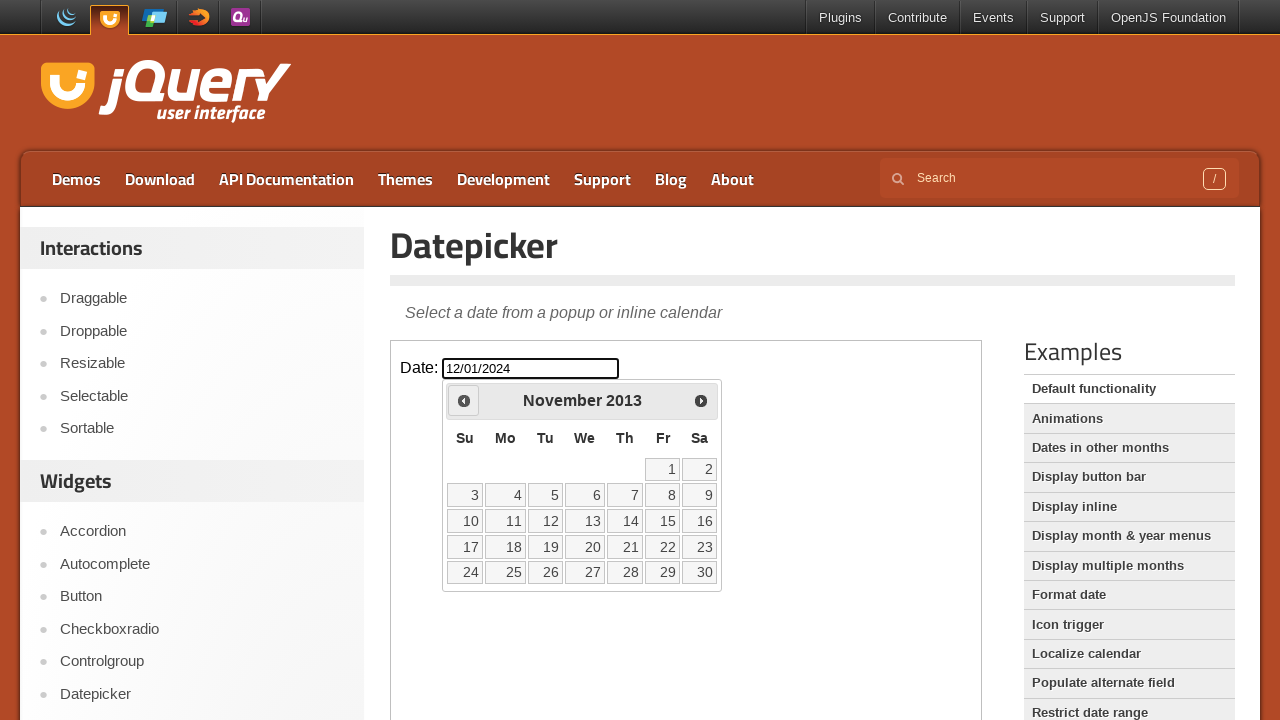

Waited for calendar to update
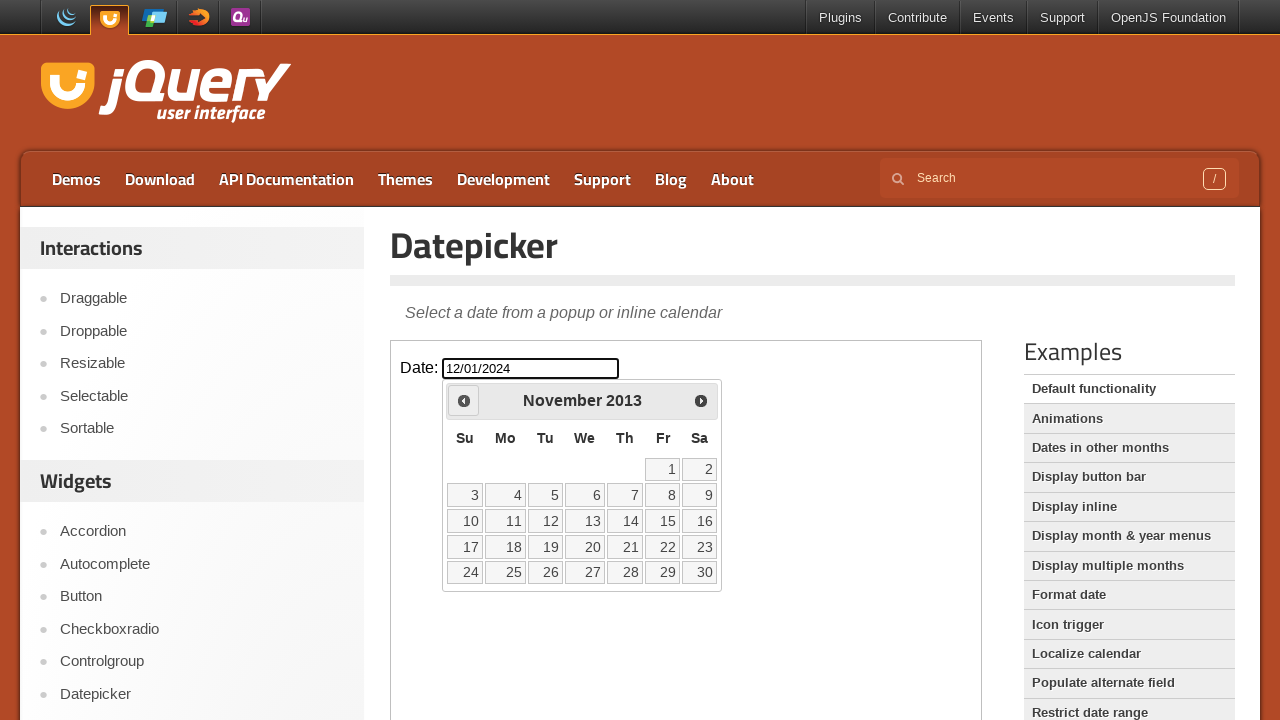

Clicked previous month button (currently viewing November 2013) at (464, 400) on iframe.demo-frame >> internal:control=enter-frame >> span.ui-icon-circle-triangl
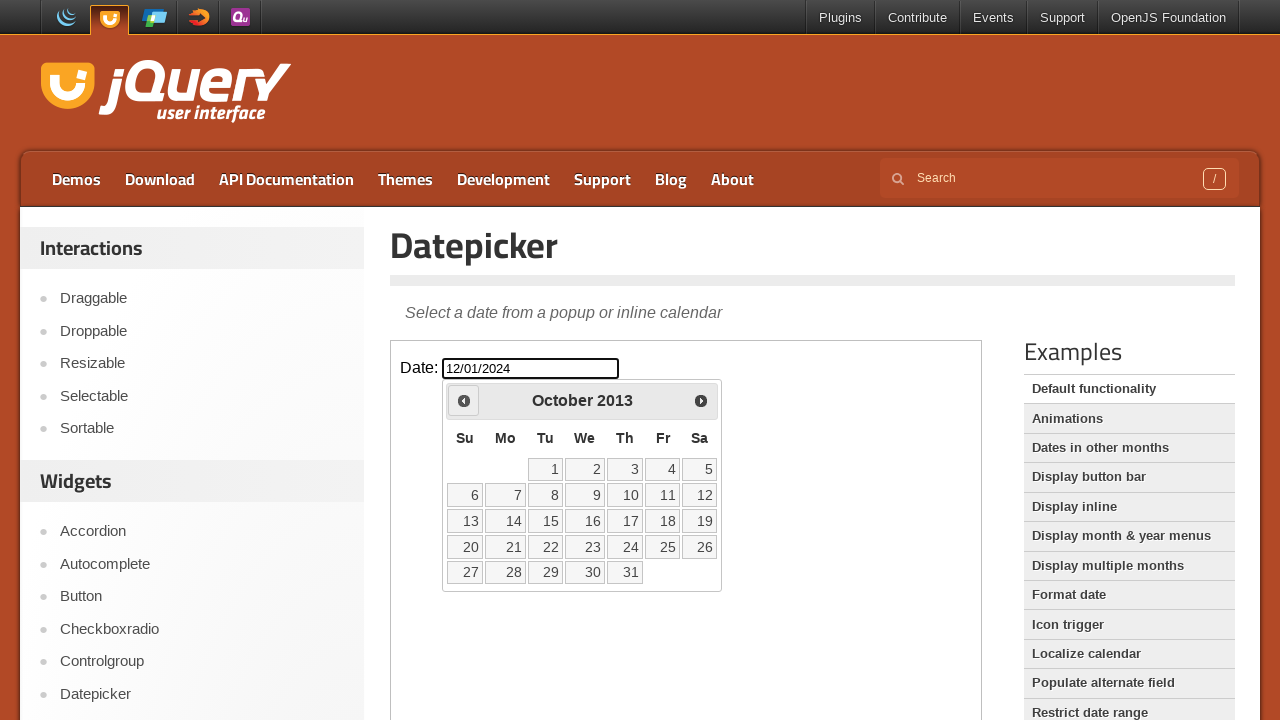

Waited for calendar to update
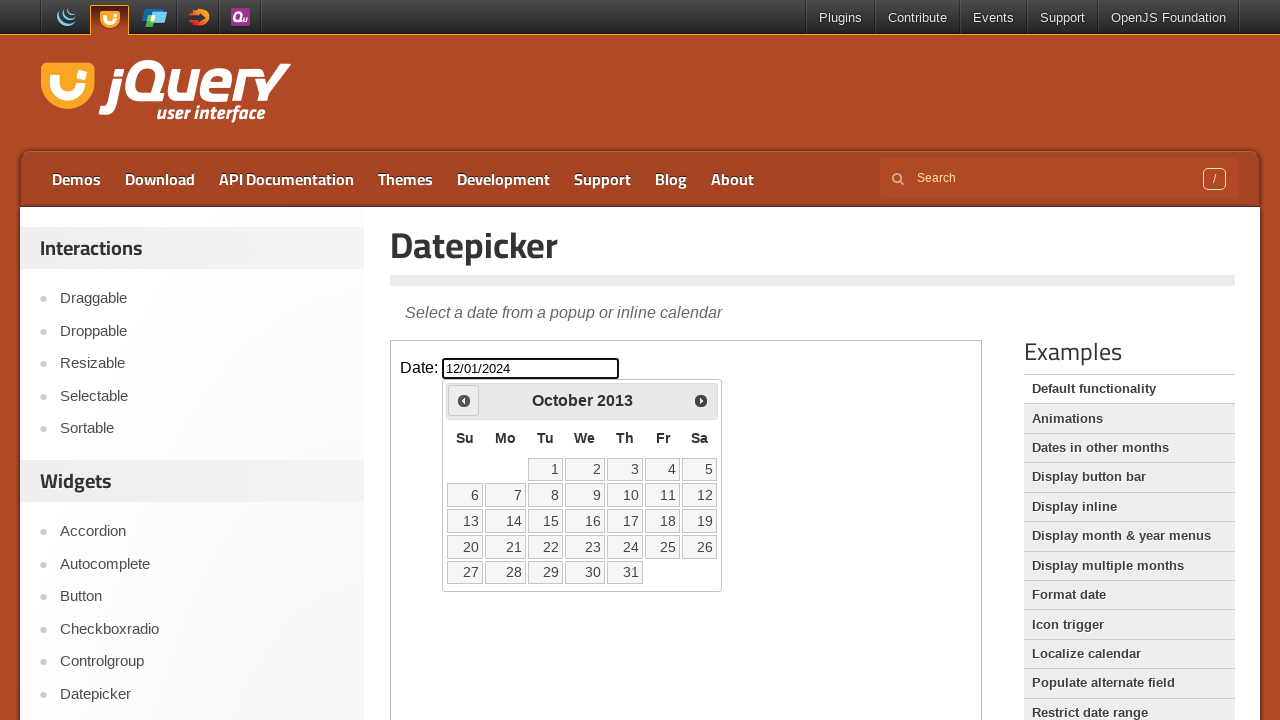

Clicked previous month button (currently viewing October 2013) at (464, 400) on iframe.demo-frame >> internal:control=enter-frame >> span.ui-icon-circle-triangl
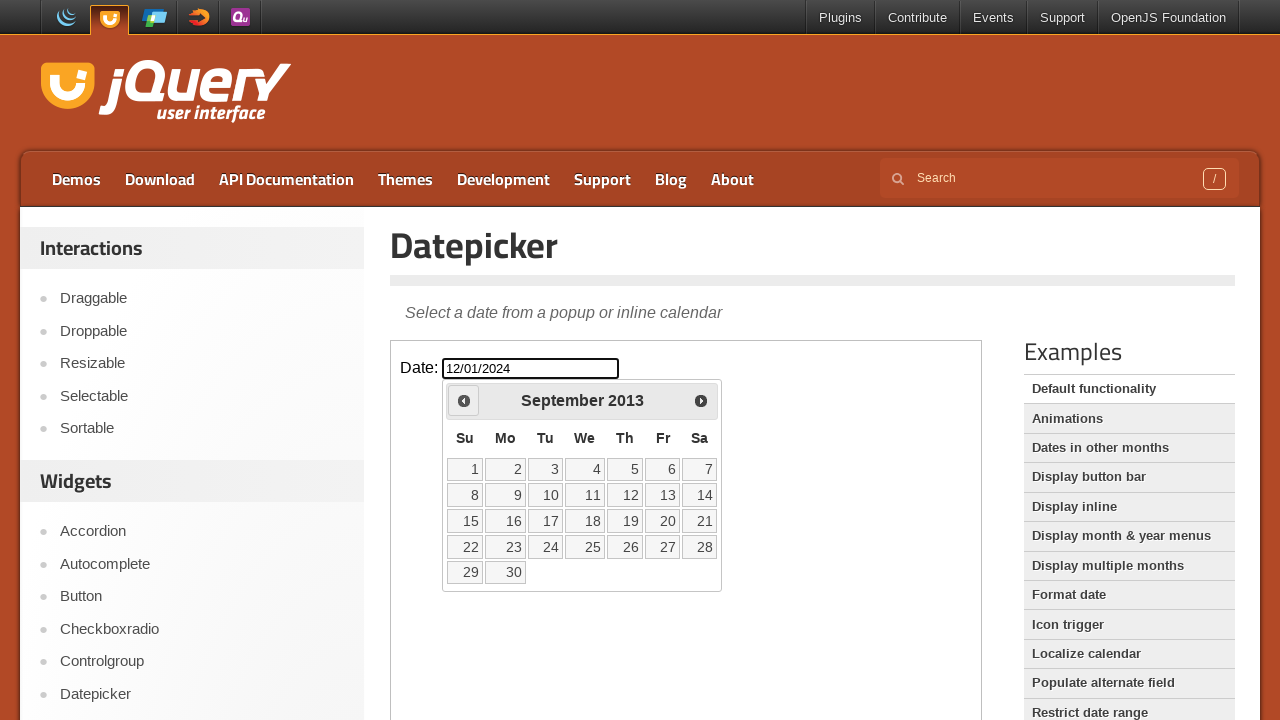

Waited for calendar to update
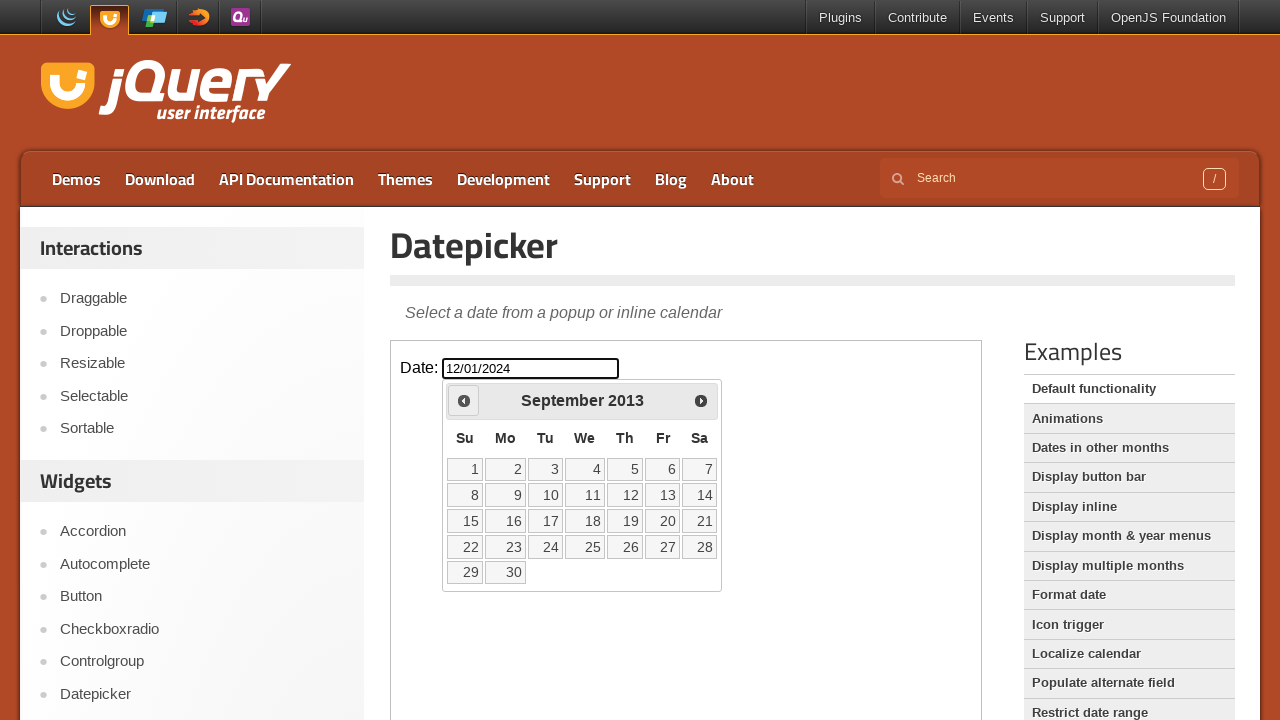

Clicked previous month button (currently viewing September 2013) at (464, 400) on iframe.demo-frame >> internal:control=enter-frame >> span.ui-icon-circle-triangl
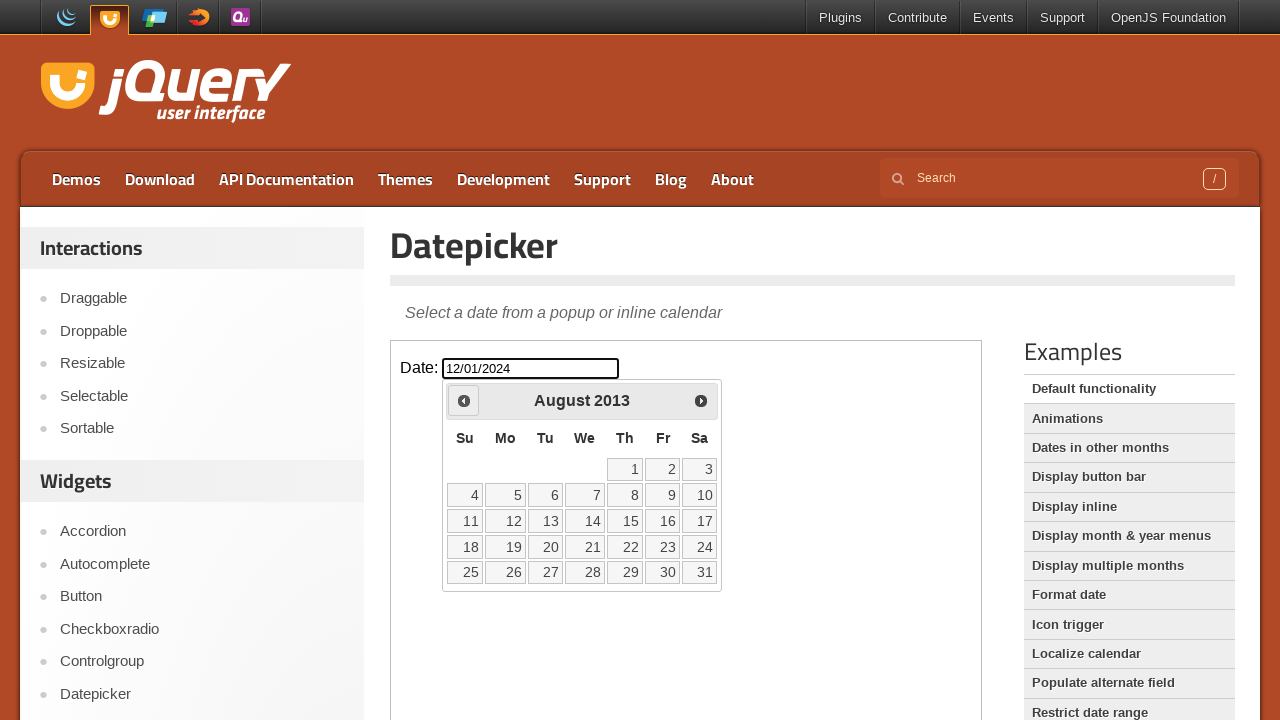

Waited for calendar to update
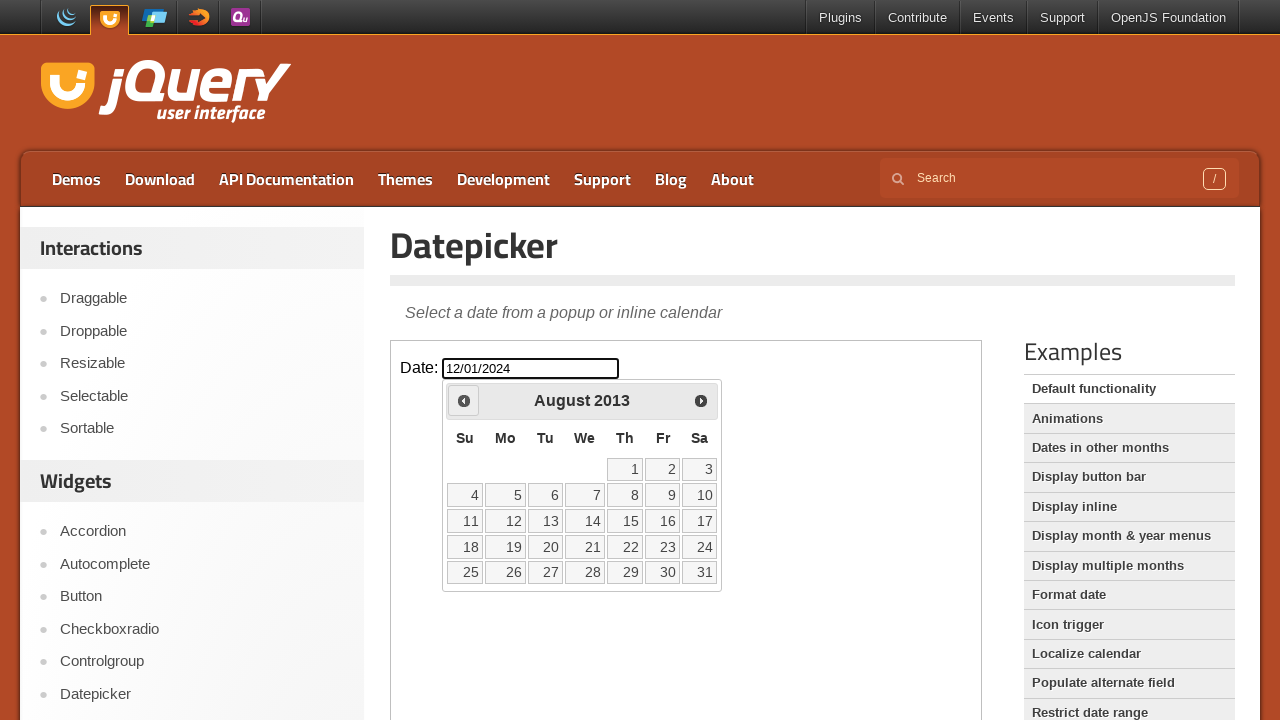

Clicked previous month button (currently viewing August 2013) at (464, 400) on iframe.demo-frame >> internal:control=enter-frame >> span.ui-icon-circle-triangl
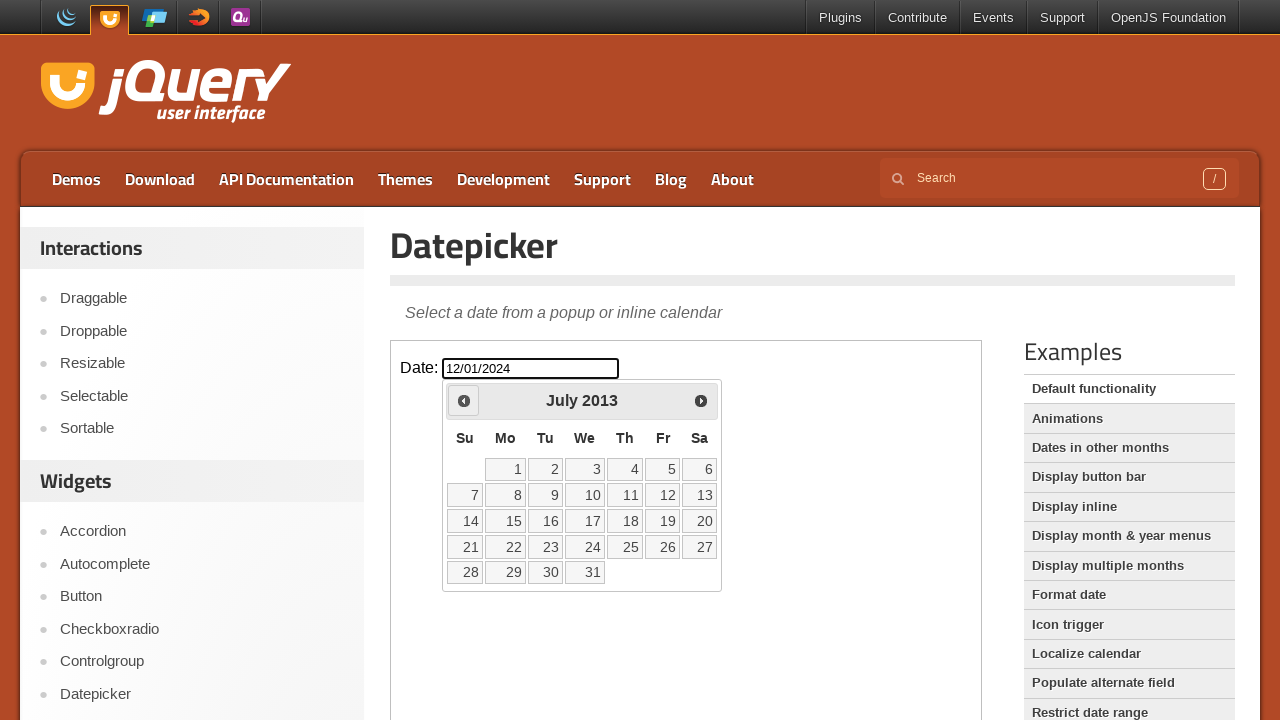

Waited for calendar to update
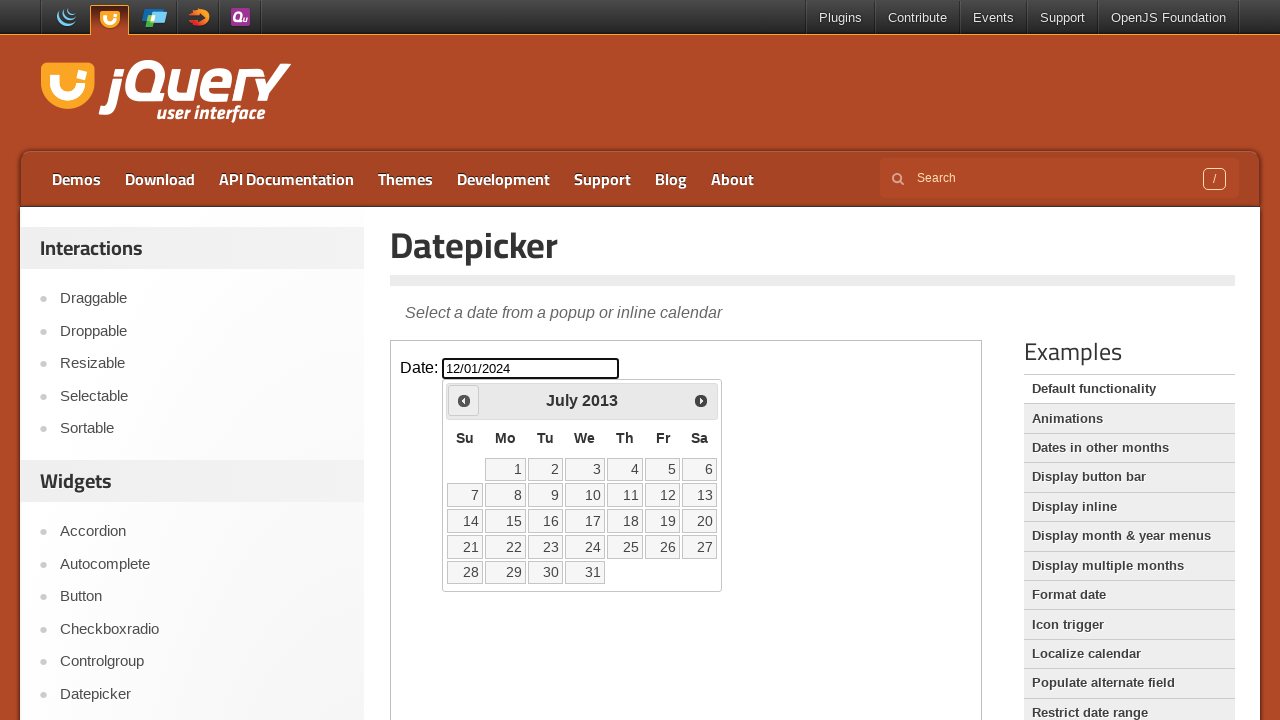

Clicked previous month button (currently viewing July 2013) at (464, 400) on iframe.demo-frame >> internal:control=enter-frame >> span.ui-icon-circle-triangl
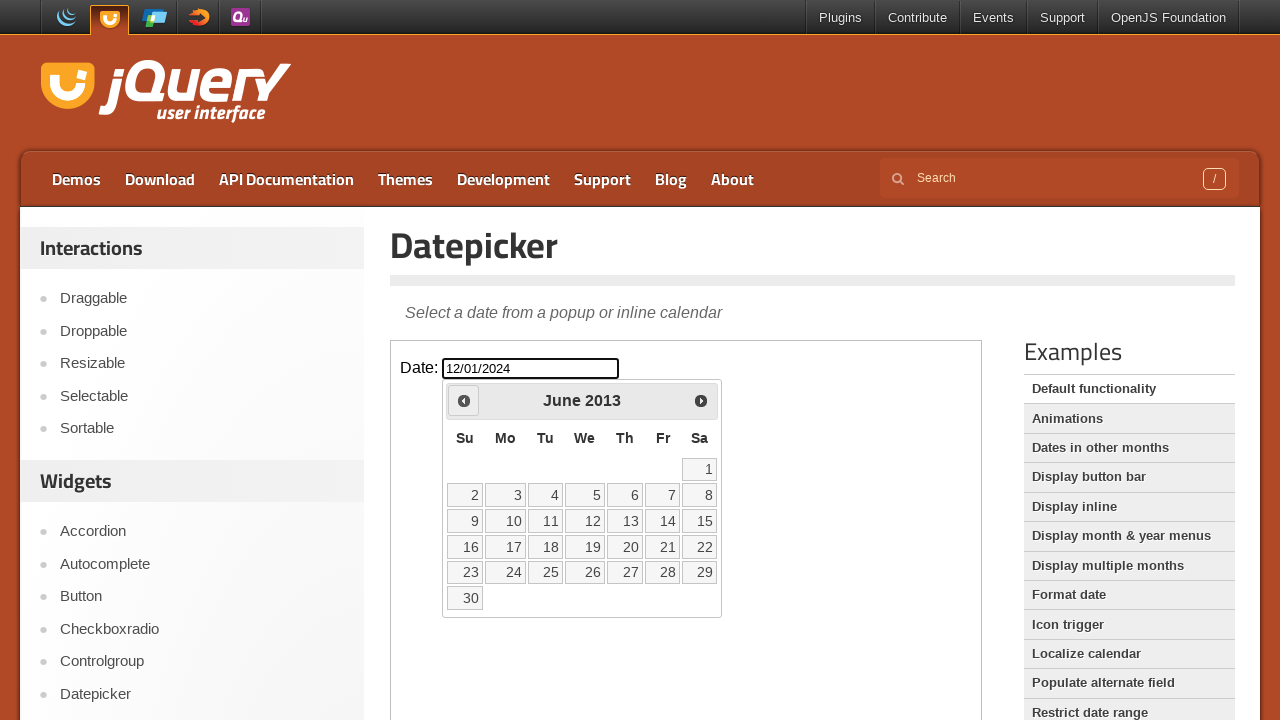

Waited for calendar to update
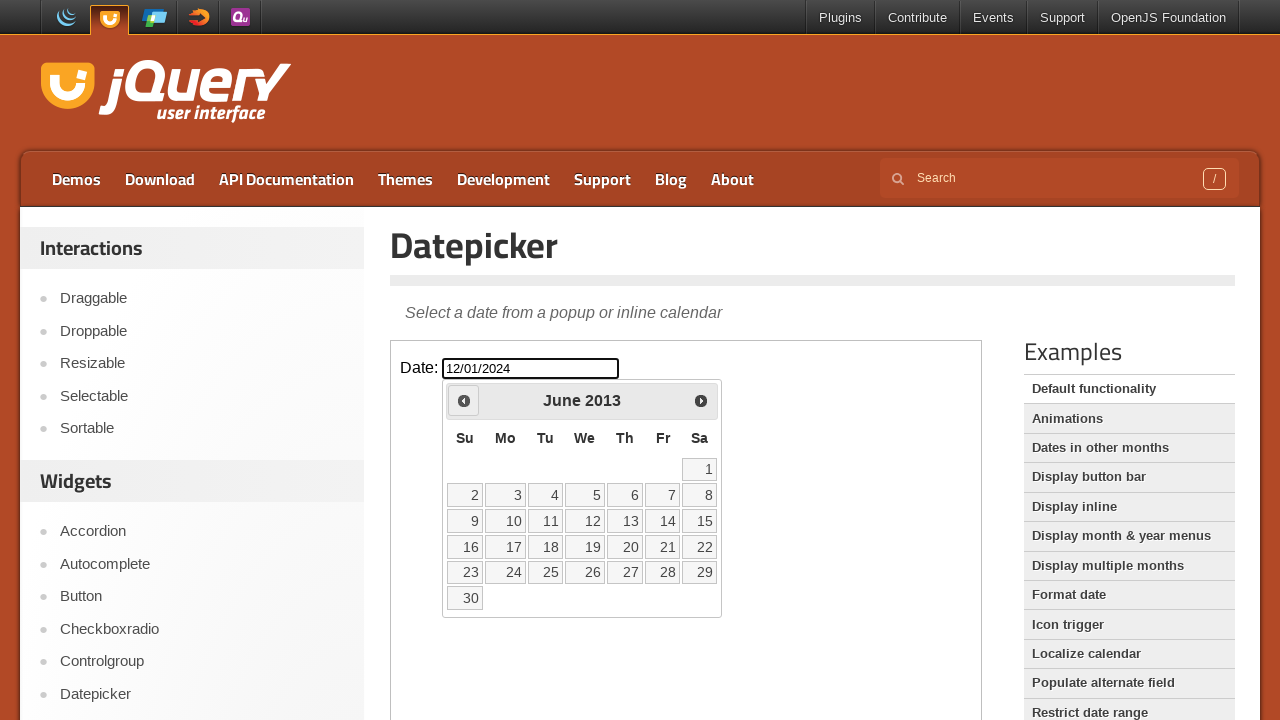

Clicked previous month button (currently viewing June 2013) at (464, 400) on iframe.demo-frame >> internal:control=enter-frame >> span.ui-icon-circle-triangl
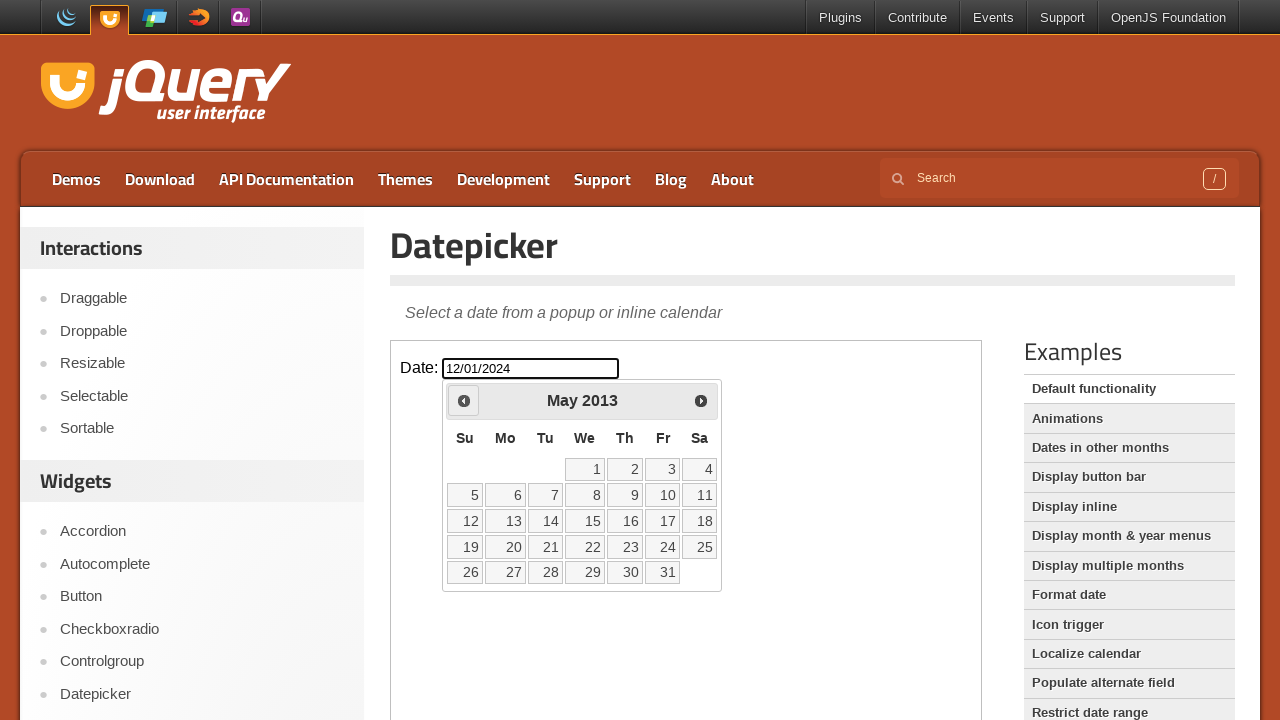

Waited for calendar to update
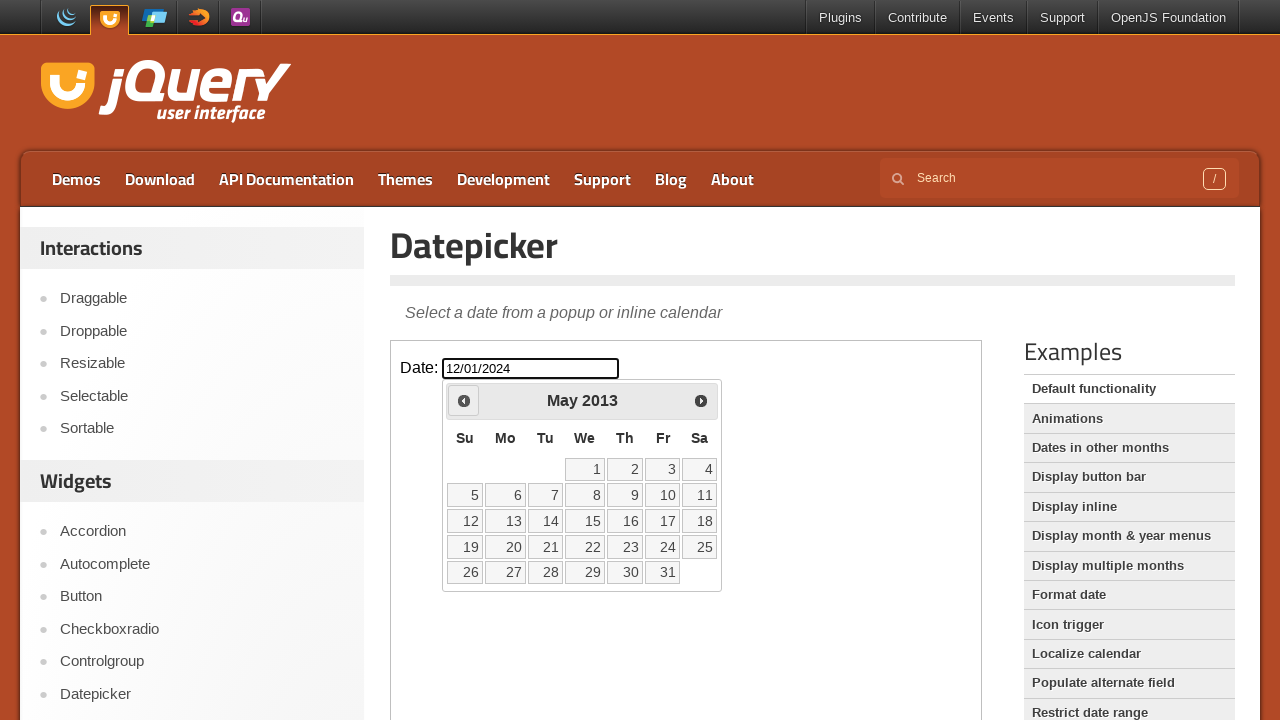

Clicked previous month button (currently viewing May 2013) at (464, 400) on iframe.demo-frame >> internal:control=enter-frame >> span.ui-icon-circle-triangl
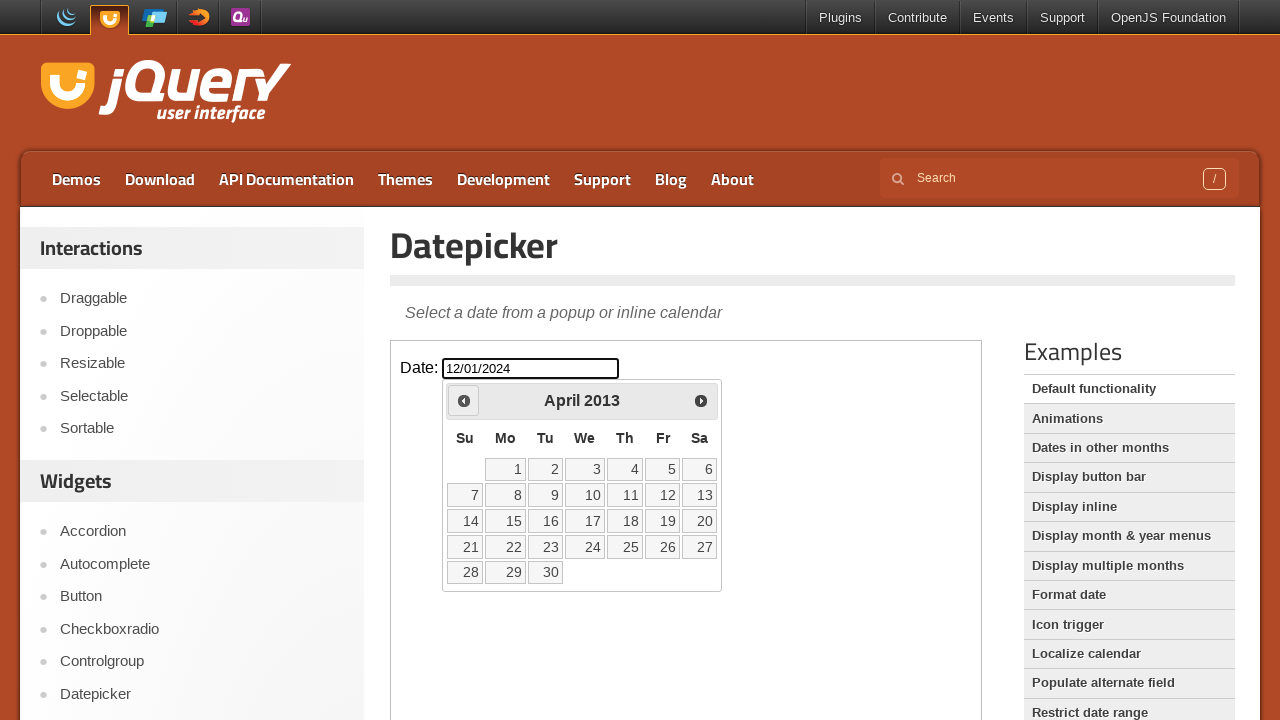

Waited for calendar to update
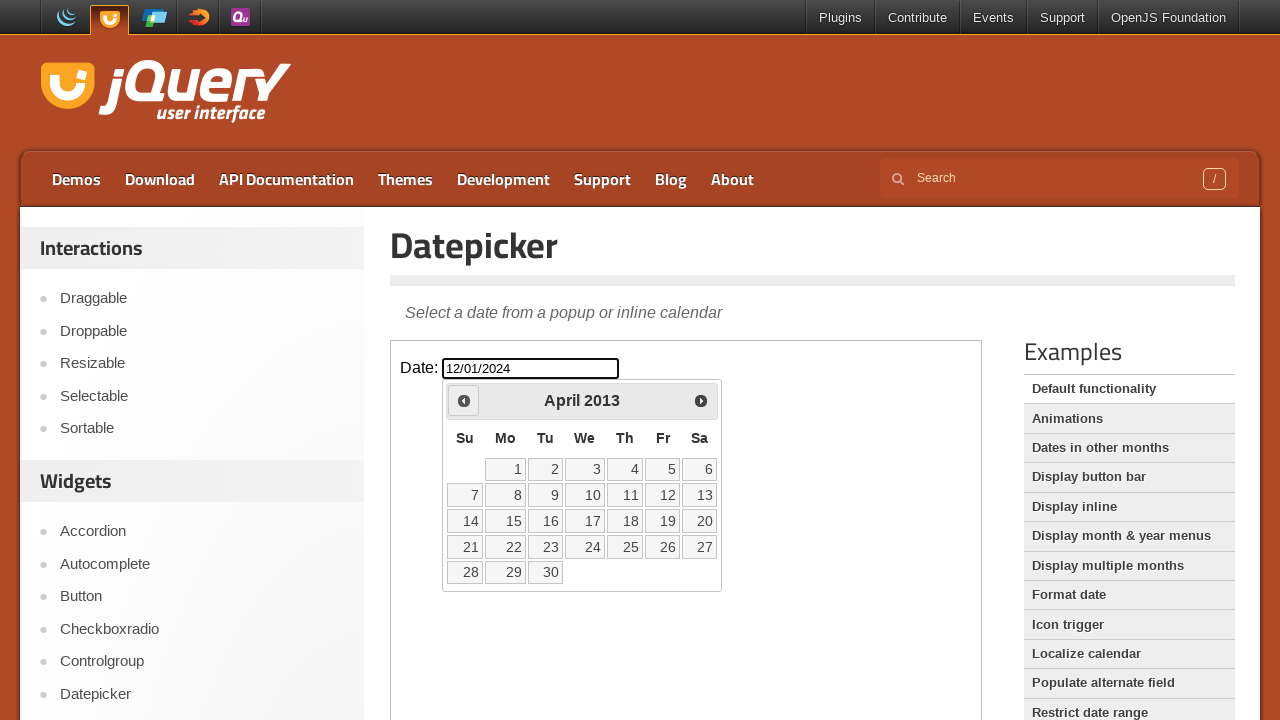

Clicked previous month button (currently viewing April 2013) at (464, 400) on iframe.demo-frame >> internal:control=enter-frame >> span.ui-icon-circle-triangl
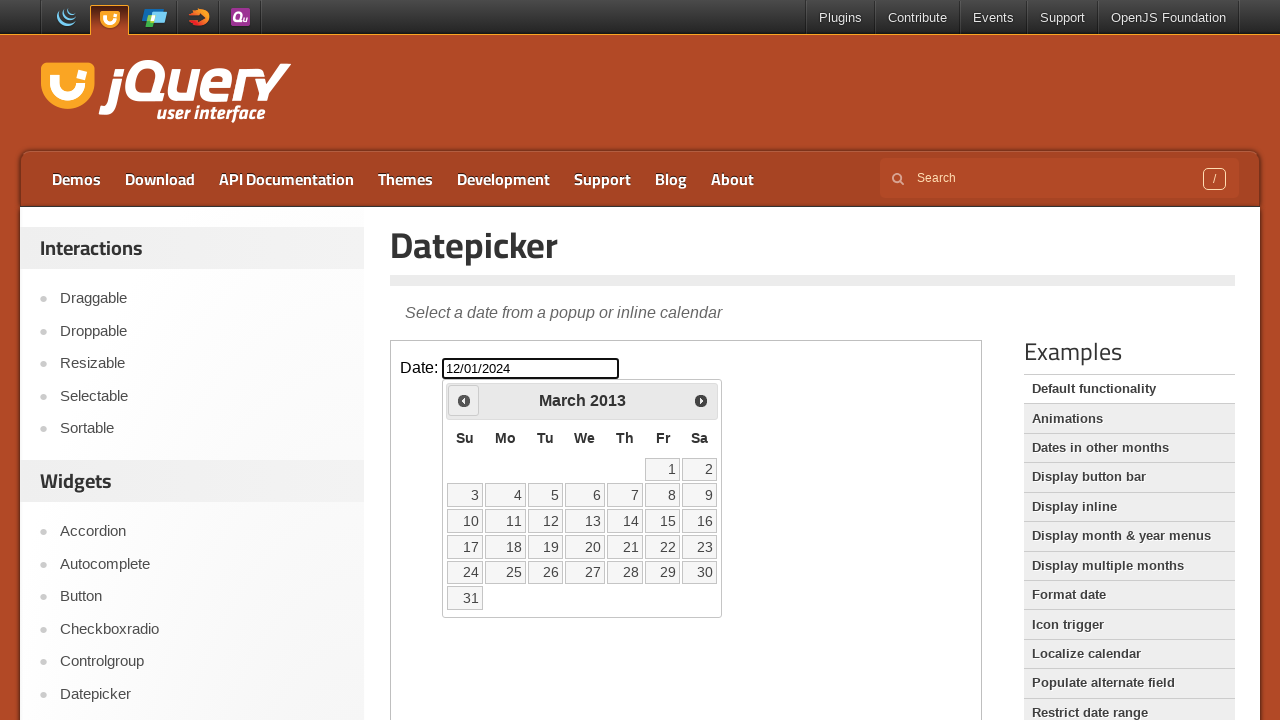

Waited for calendar to update
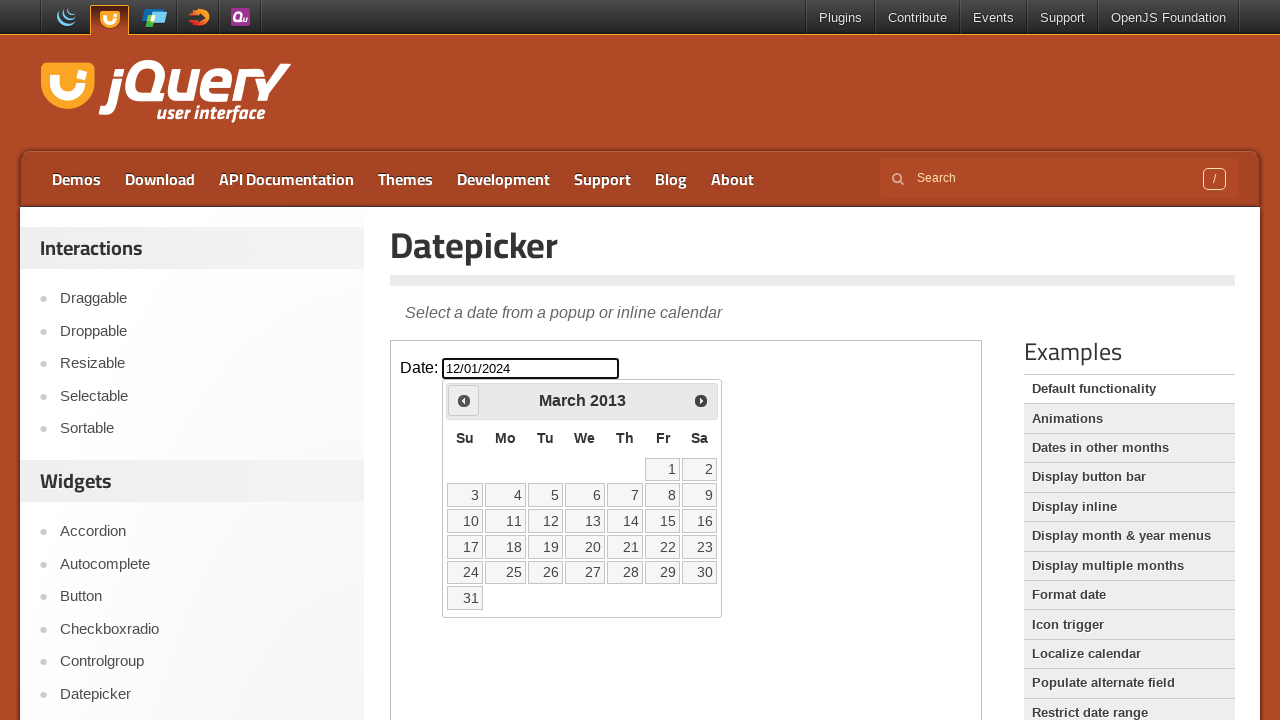

Clicked previous month button (currently viewing March 2013) at (464, 400) on iframe.demo-frame >> internal:control=enter-frame >> span.ui-icon-circle-triangl
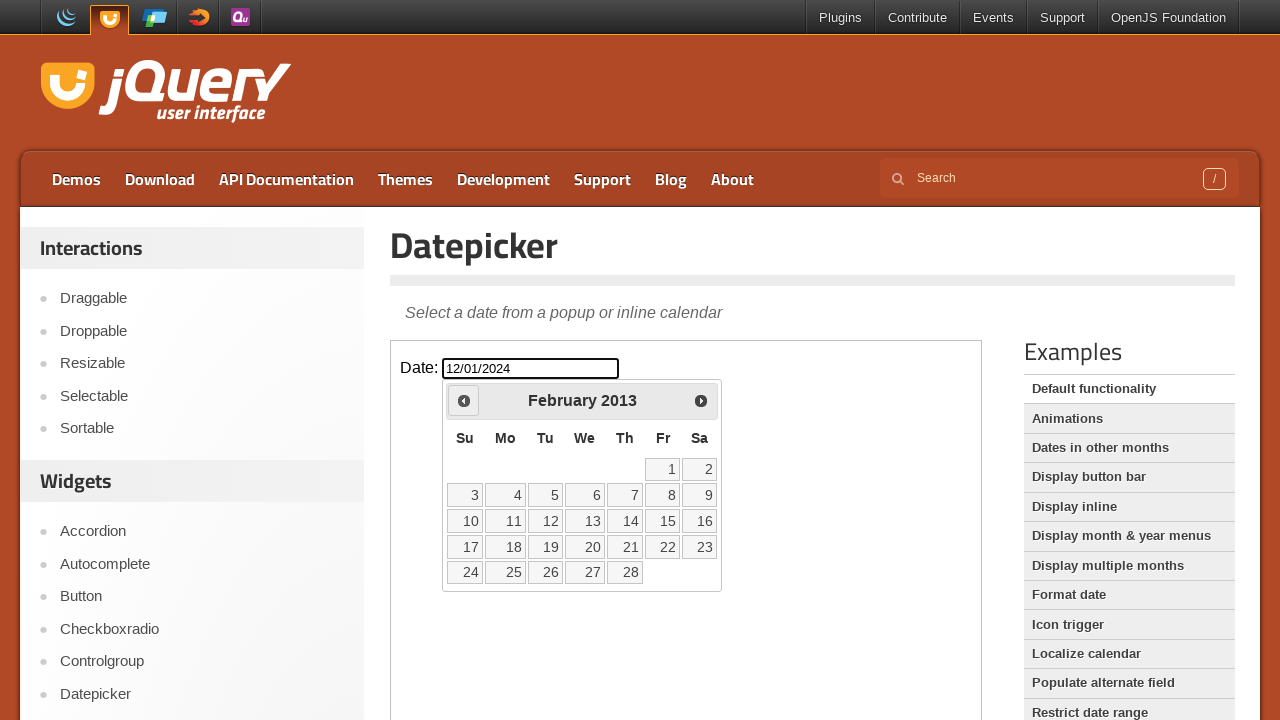

Waited for calendar to update
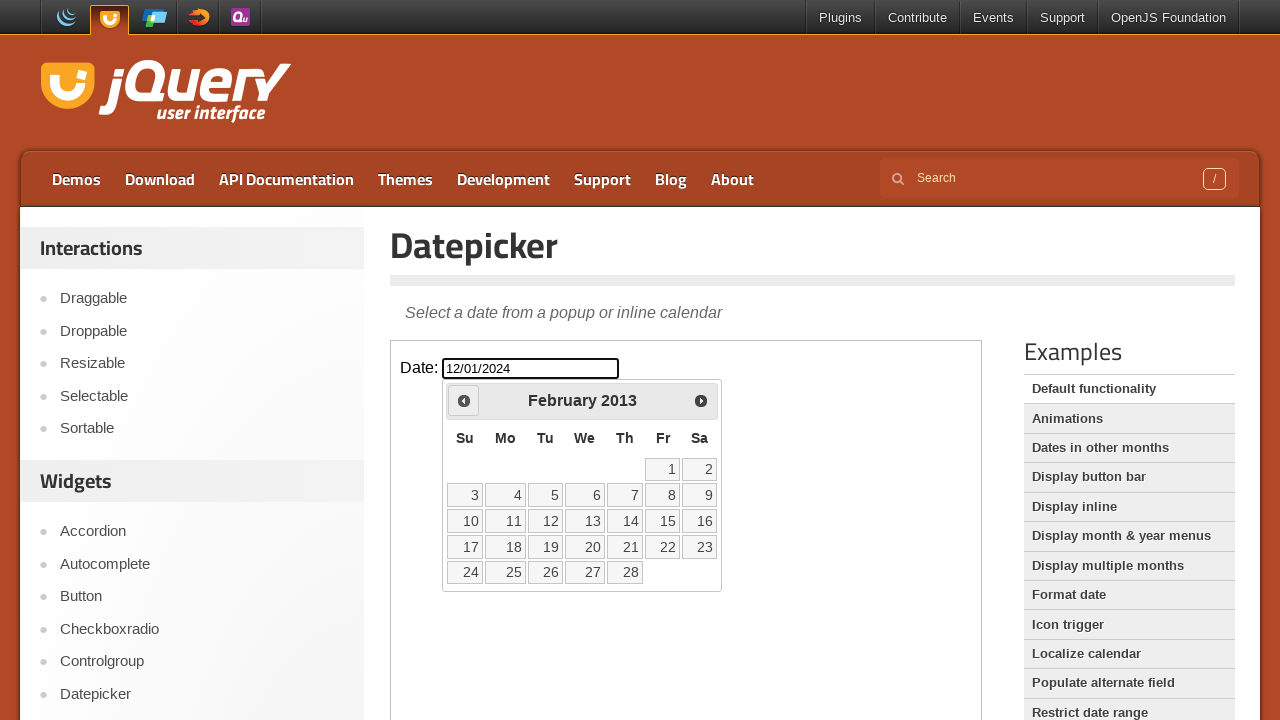

Clicked previous month button (currently viewing February 2013) at (464, 400) on iframe.demo-frame >> internal:control=enter-frame >> span.ui-icon-circle-triangl
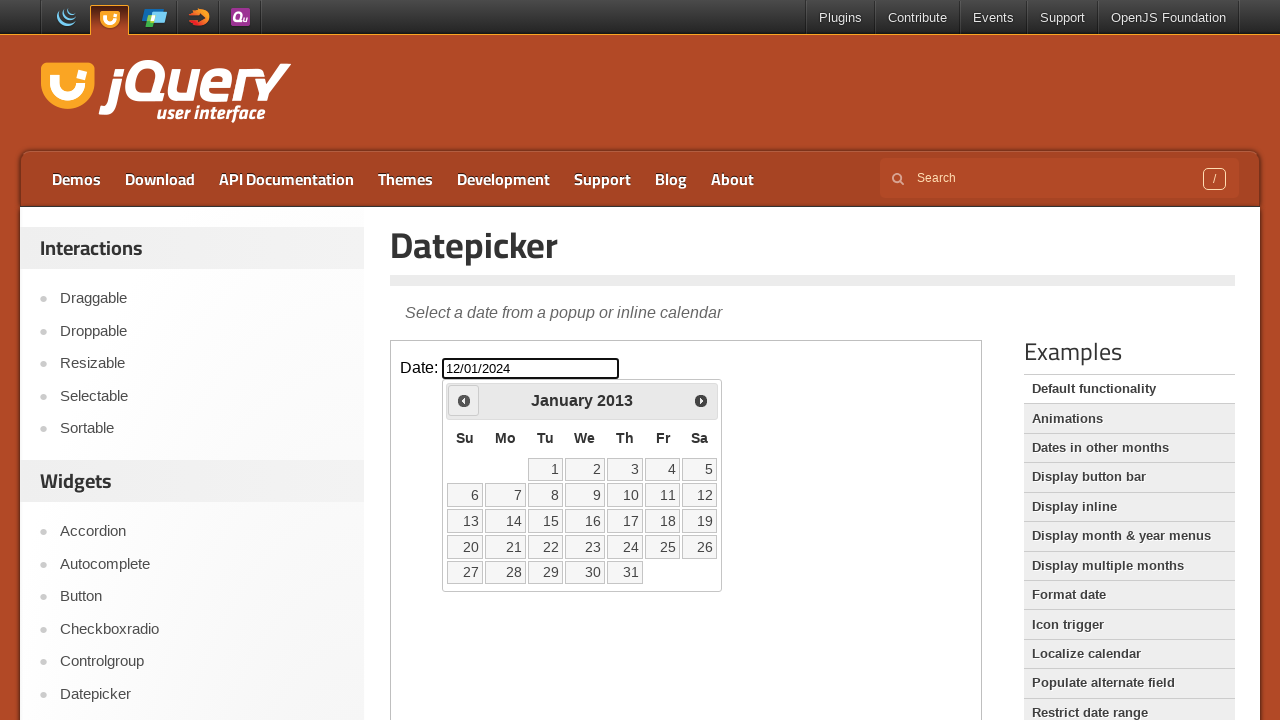

Waited for calendar to update
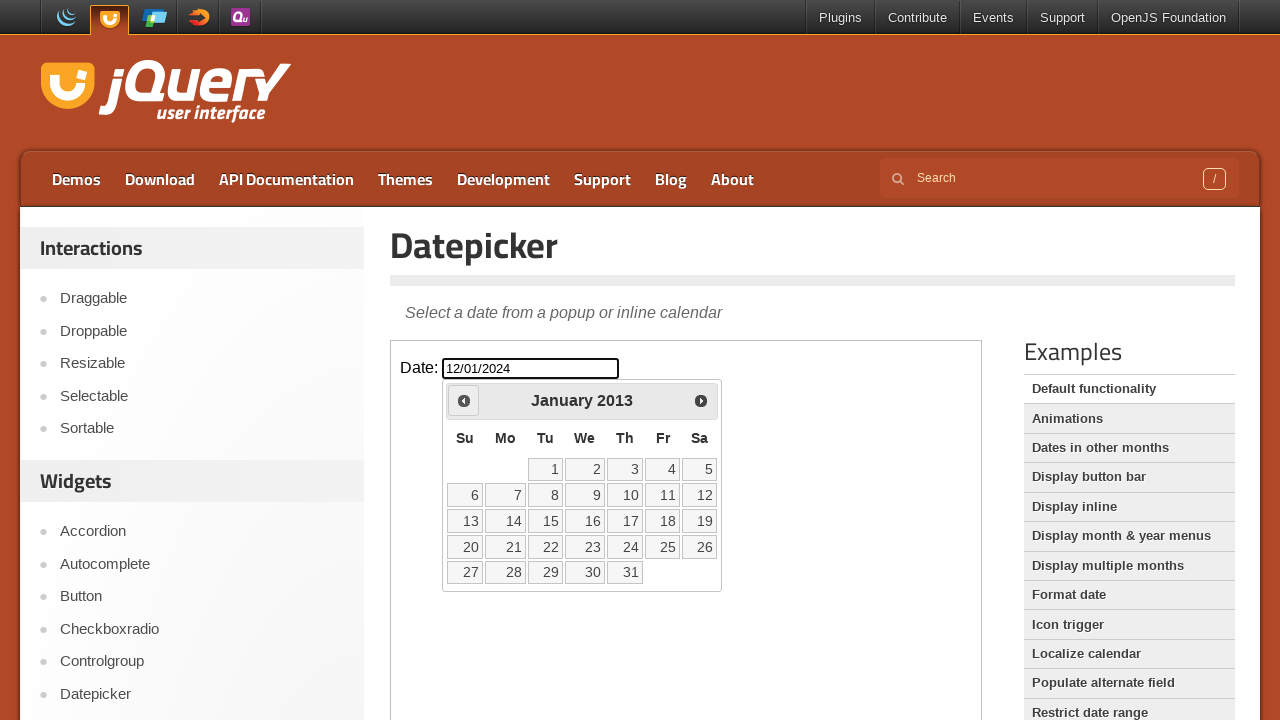

Clicked previous month button (currently viewing January 2013) at (464, 400) on iframe.demo-frame >> internal:control=enter-frame >> span.ui-icon-circle-triangl
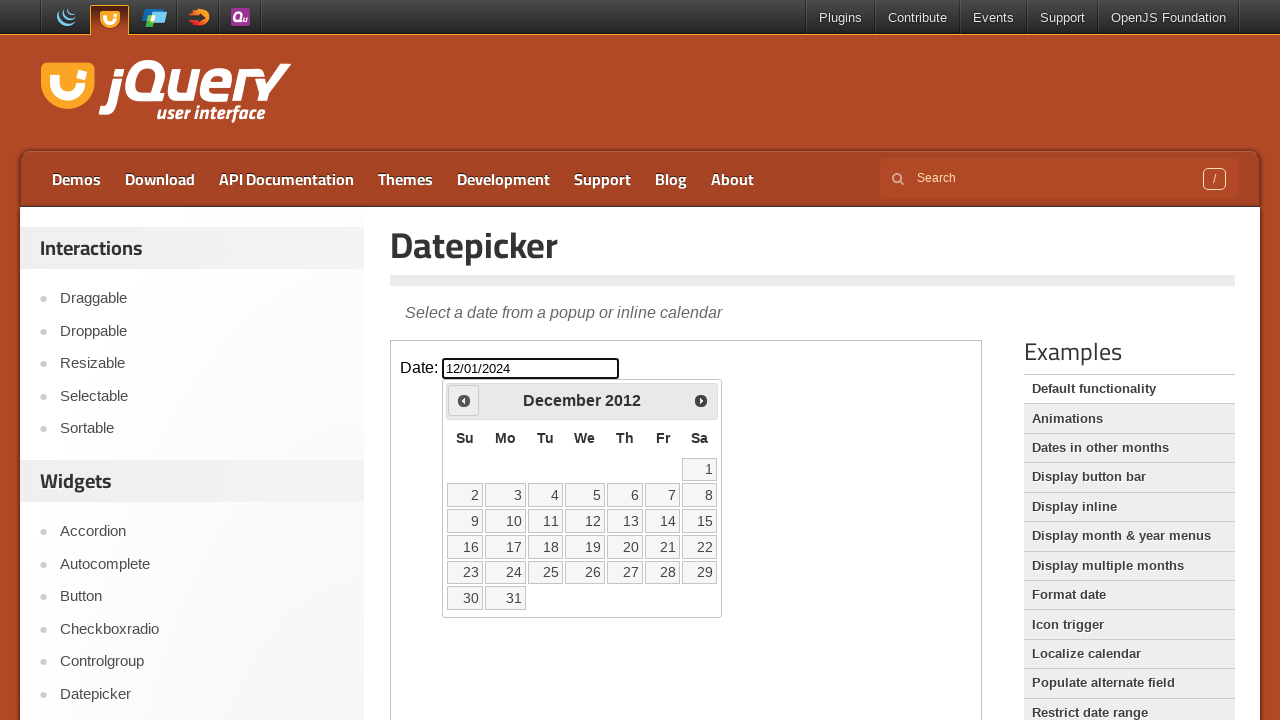

Waited for calendar to update
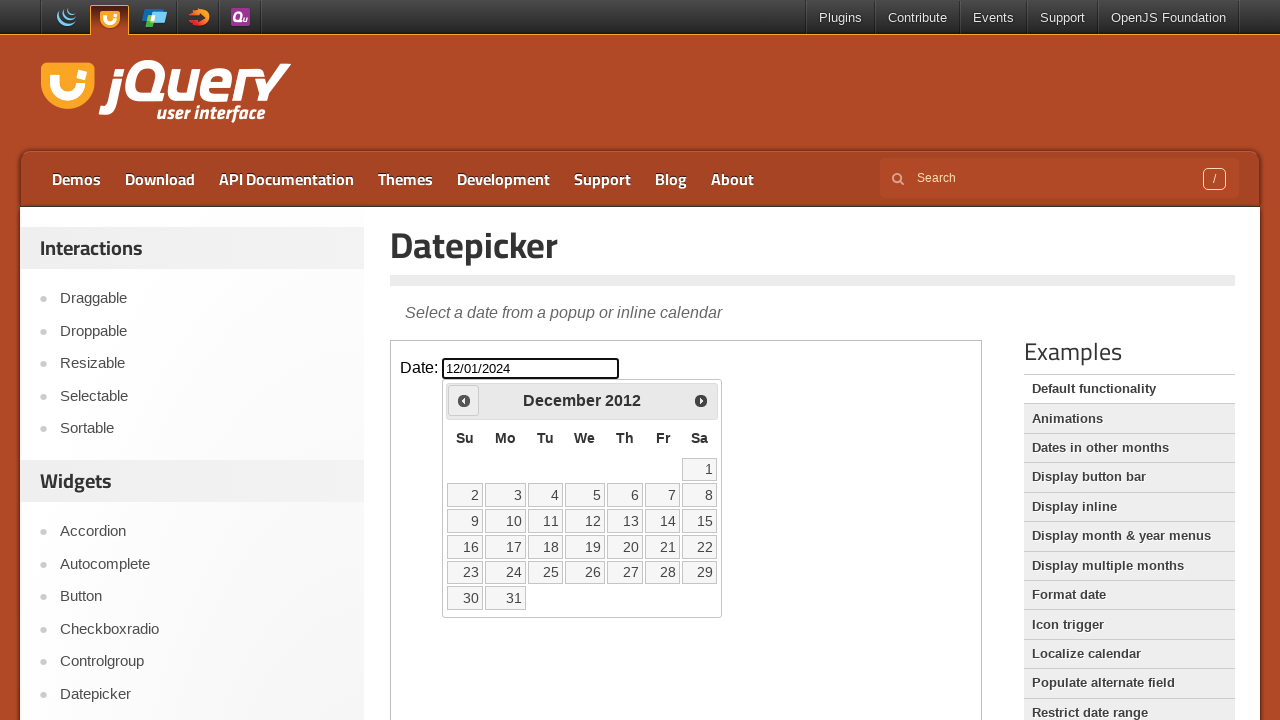

Clicked previous month button (currently viewing December 2012) at (464, 400) on iframe.demo-frame >> internal:control=enter-frame >> span.ui-icon-circle-triangl
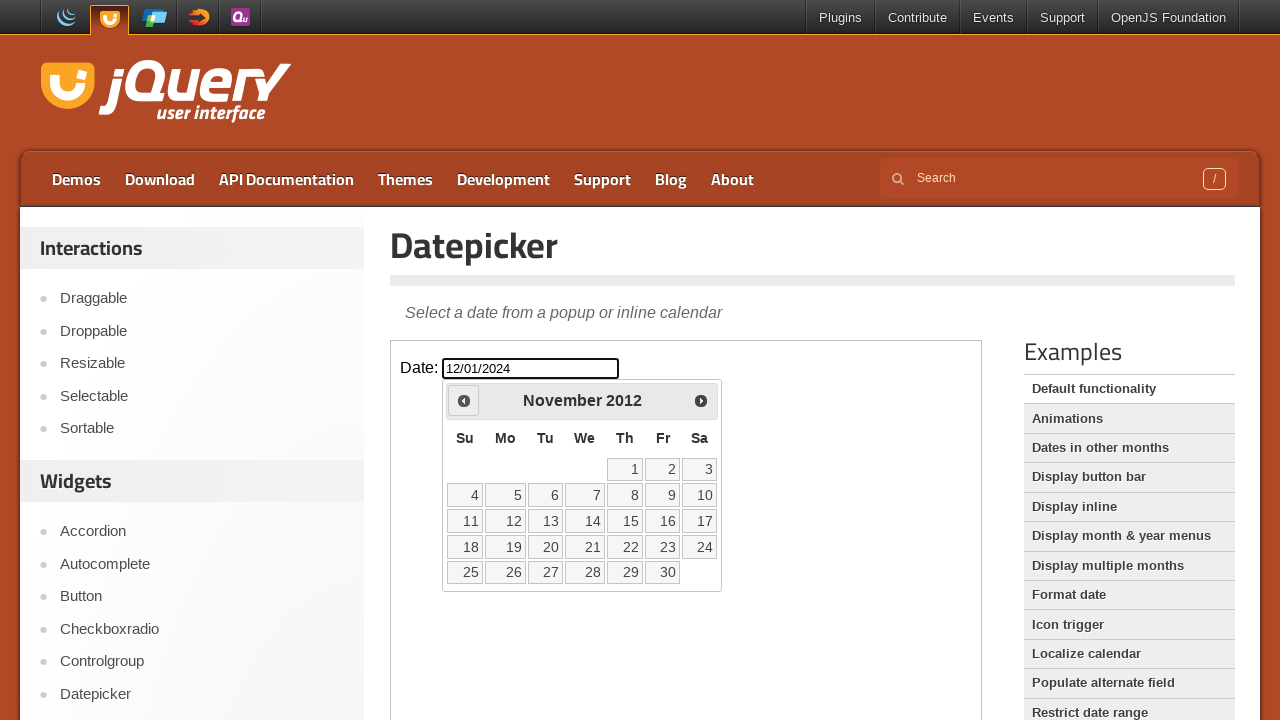

Waited for calendar to update
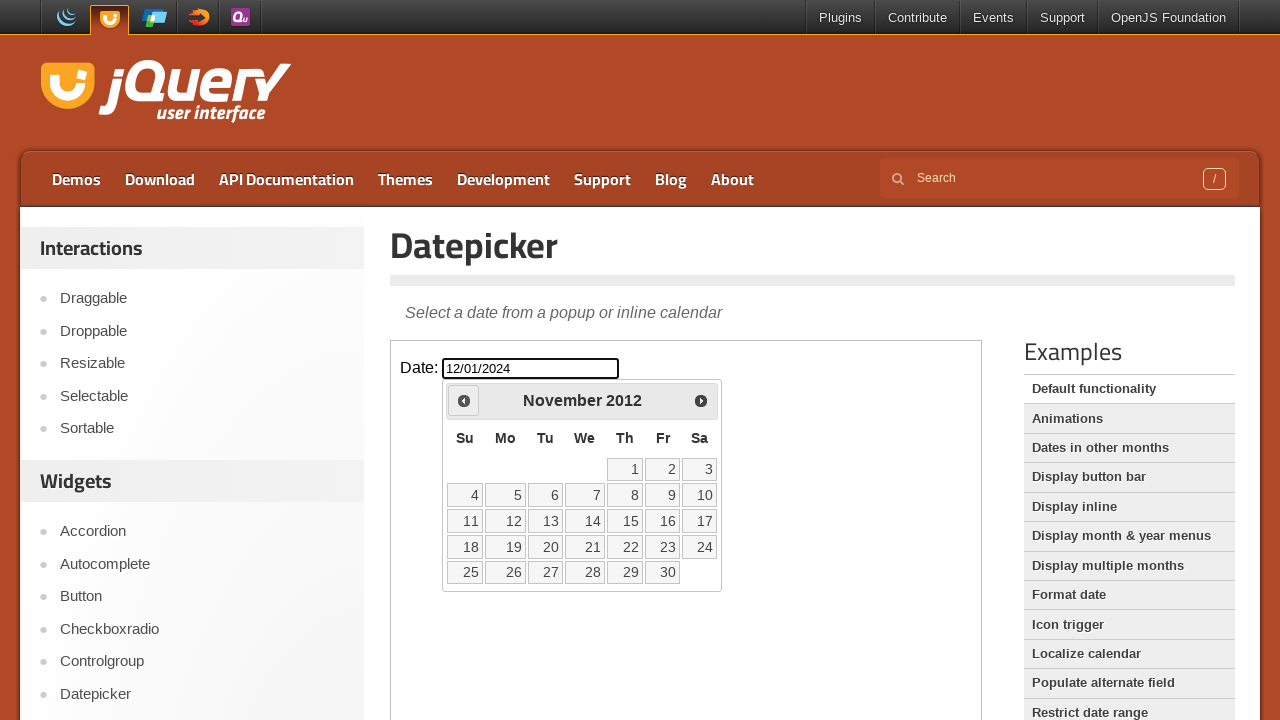

Clicked previous month button (currently viewing November 2012) at (464, 400) on iframe.demo-frame >> internal:control=enter-frame >> span.ui-icon-circle-triangl
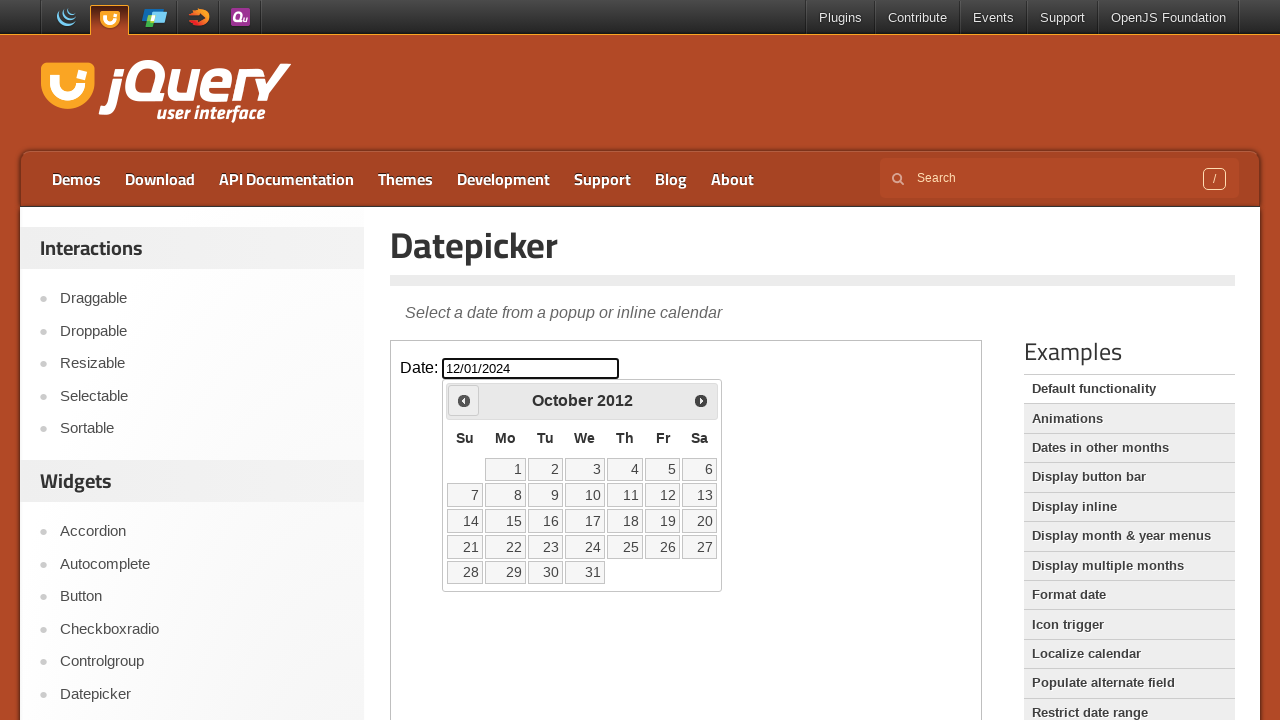

Waited for calendar to update
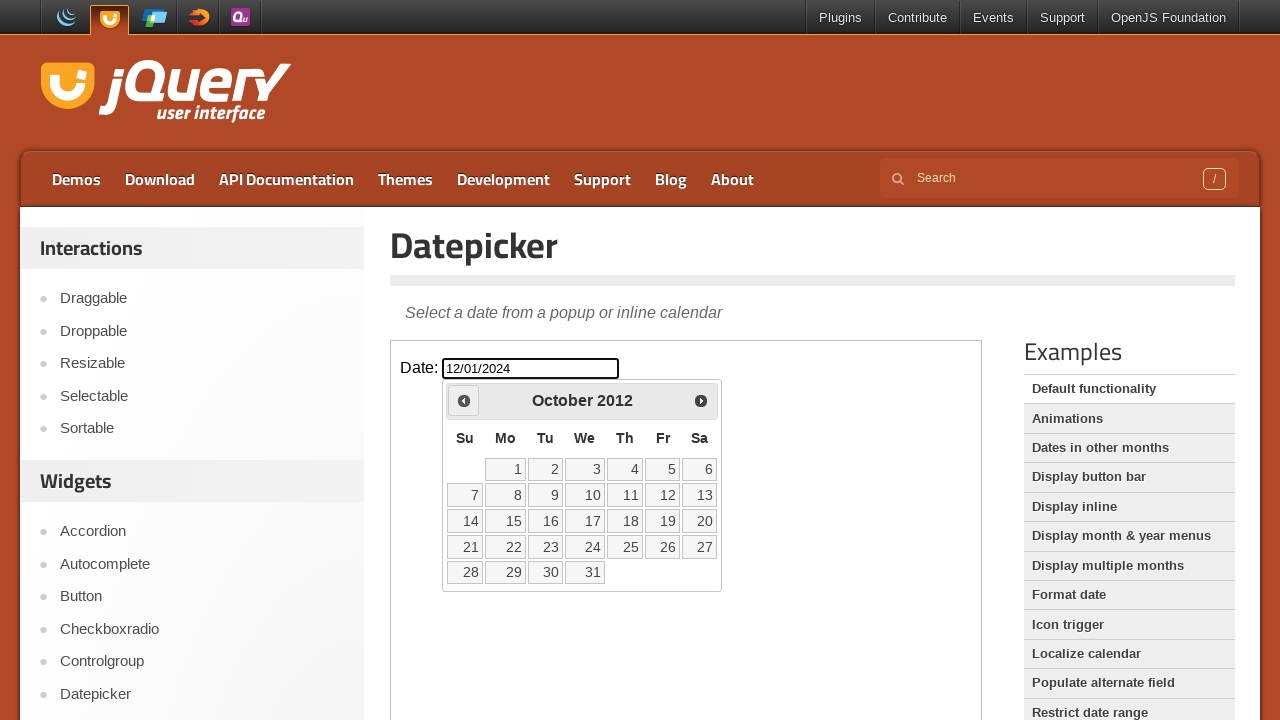

Clicked previous month button (currently viewing October 2012) at (464, 400) on iframe.demo-frame >> internal:control=enter-frame >> span.ui-icon-circle-triangl
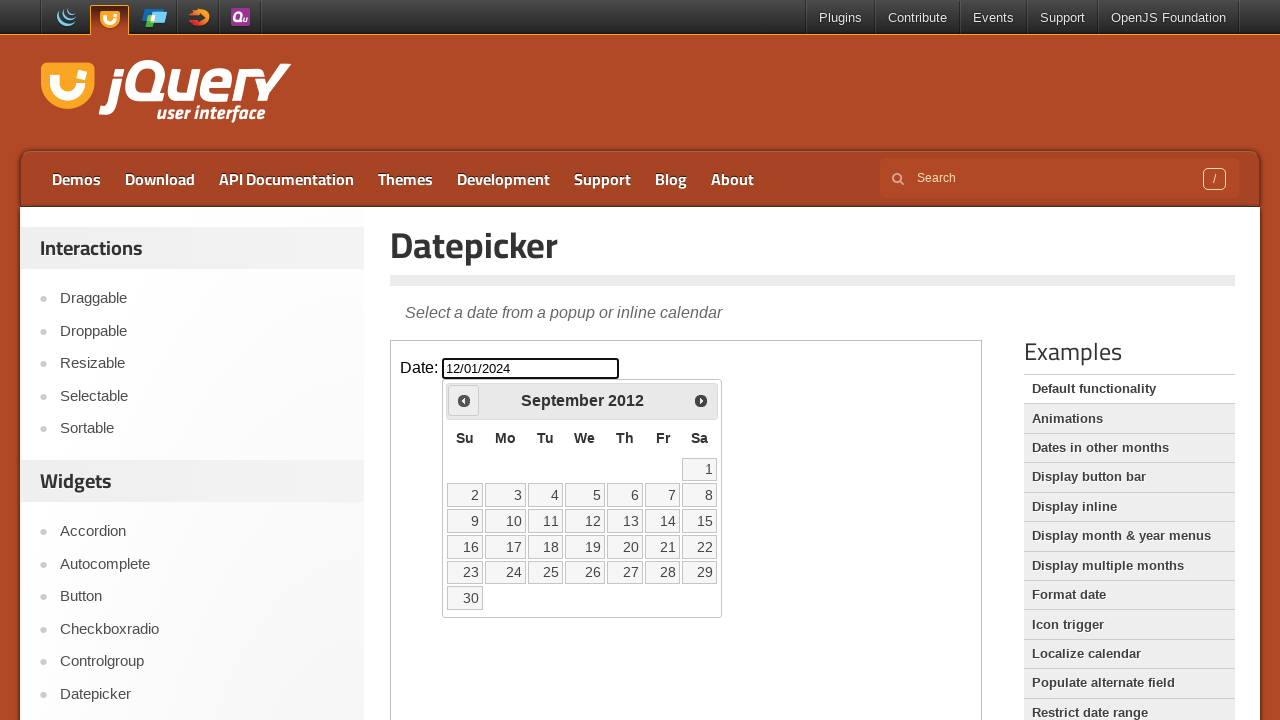

Waited for calendar to update
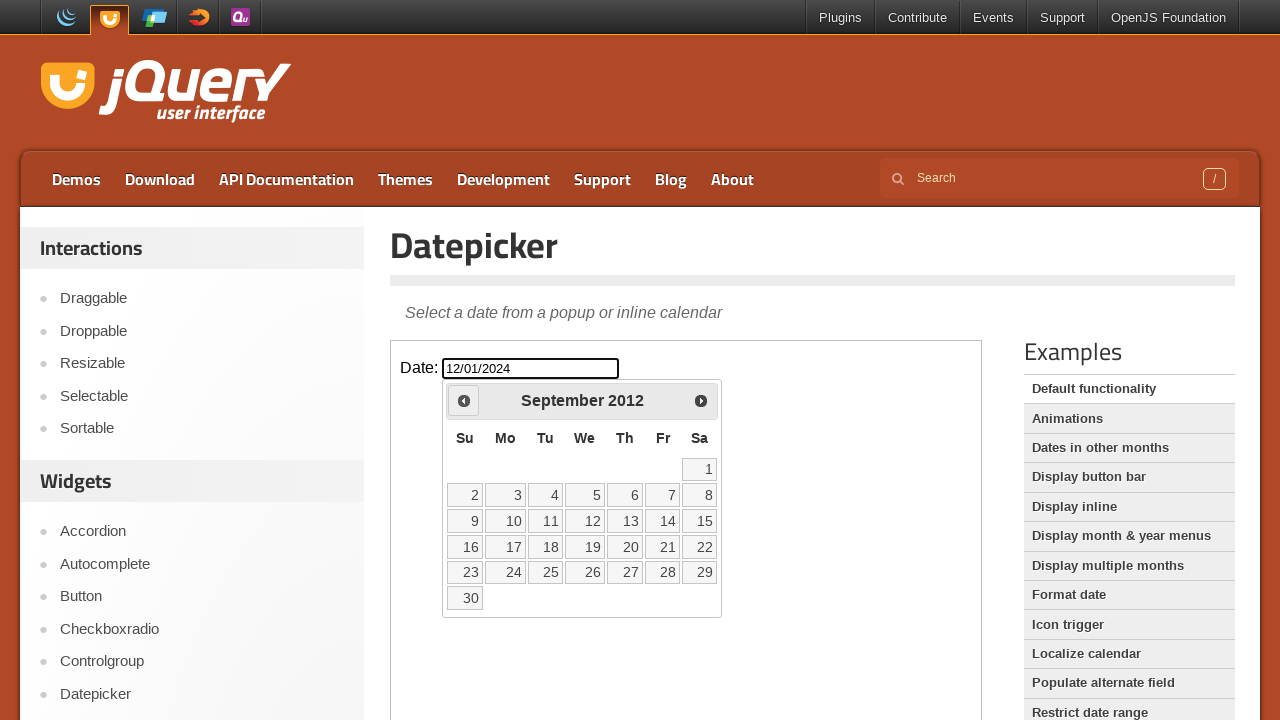

Clicked date '24' in the calendar at (506, 572) on iframe.demo-frame >> internal:control=enter-frame >> table.ui-datepicker-calenda
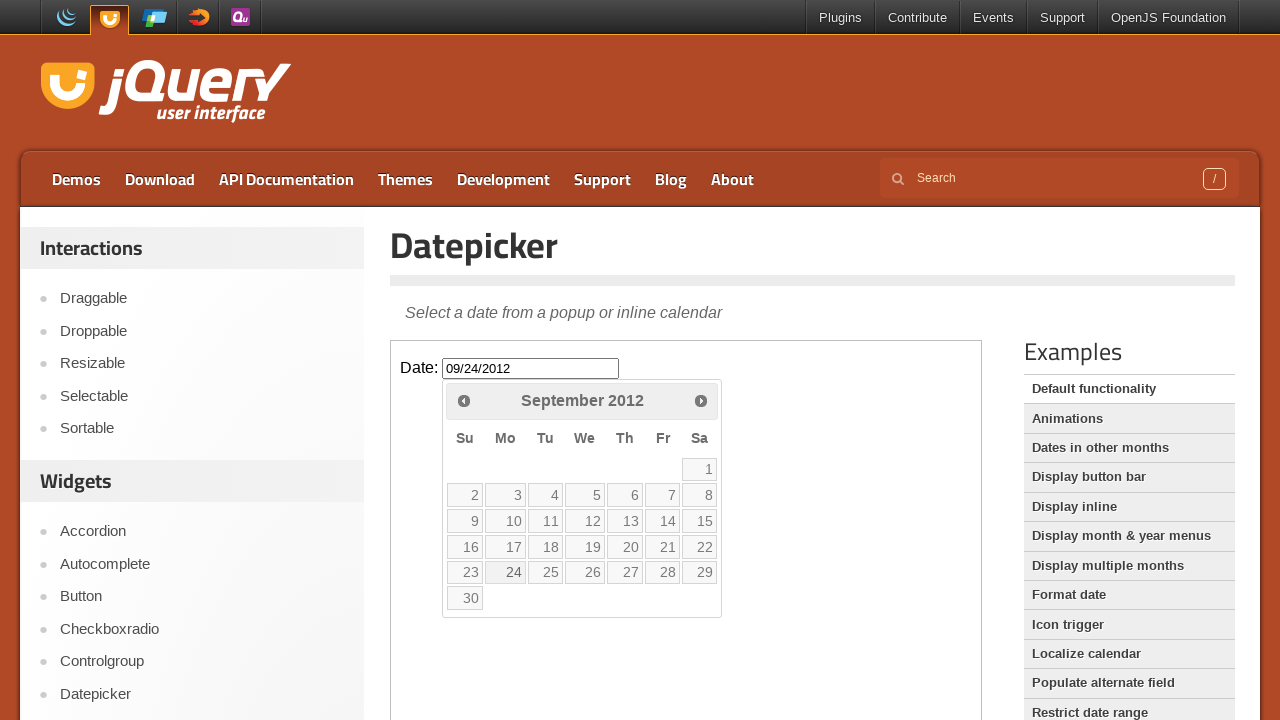

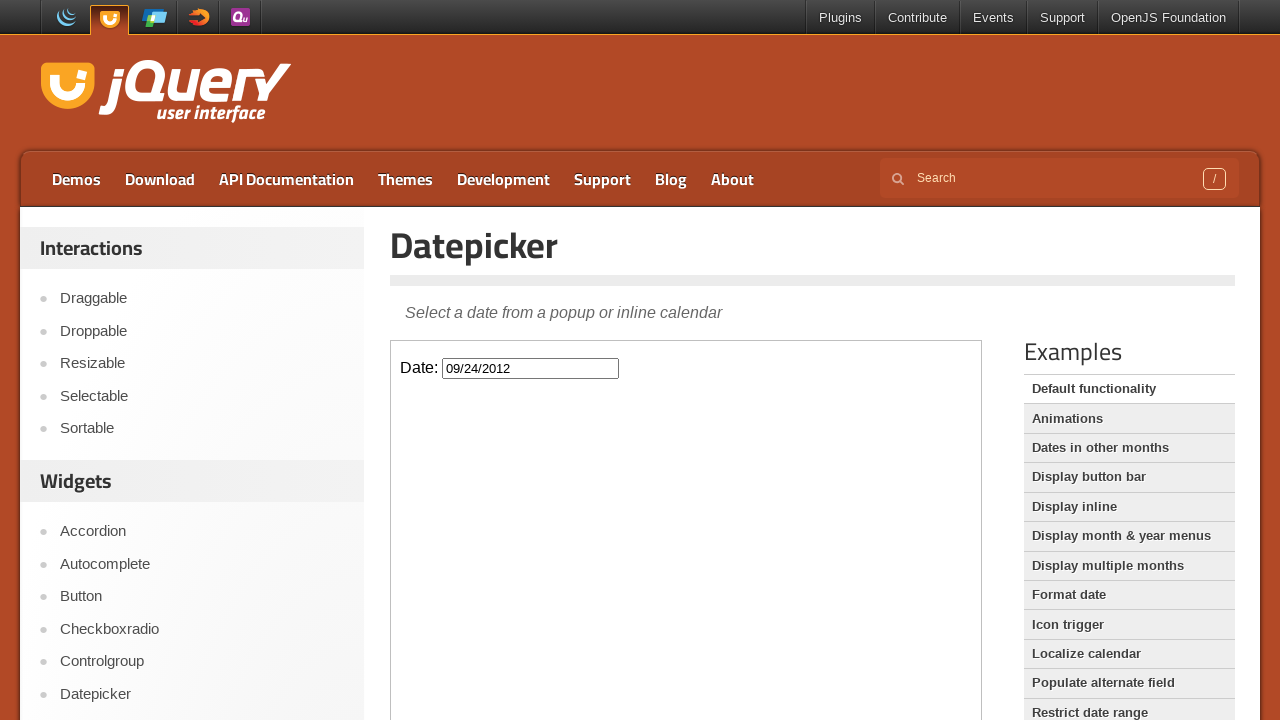